Performs stress testing by clicking the '1' button 100 times and then multiplying 50 random numbers together.

Starting URL: https://www.desmos.com/scientific

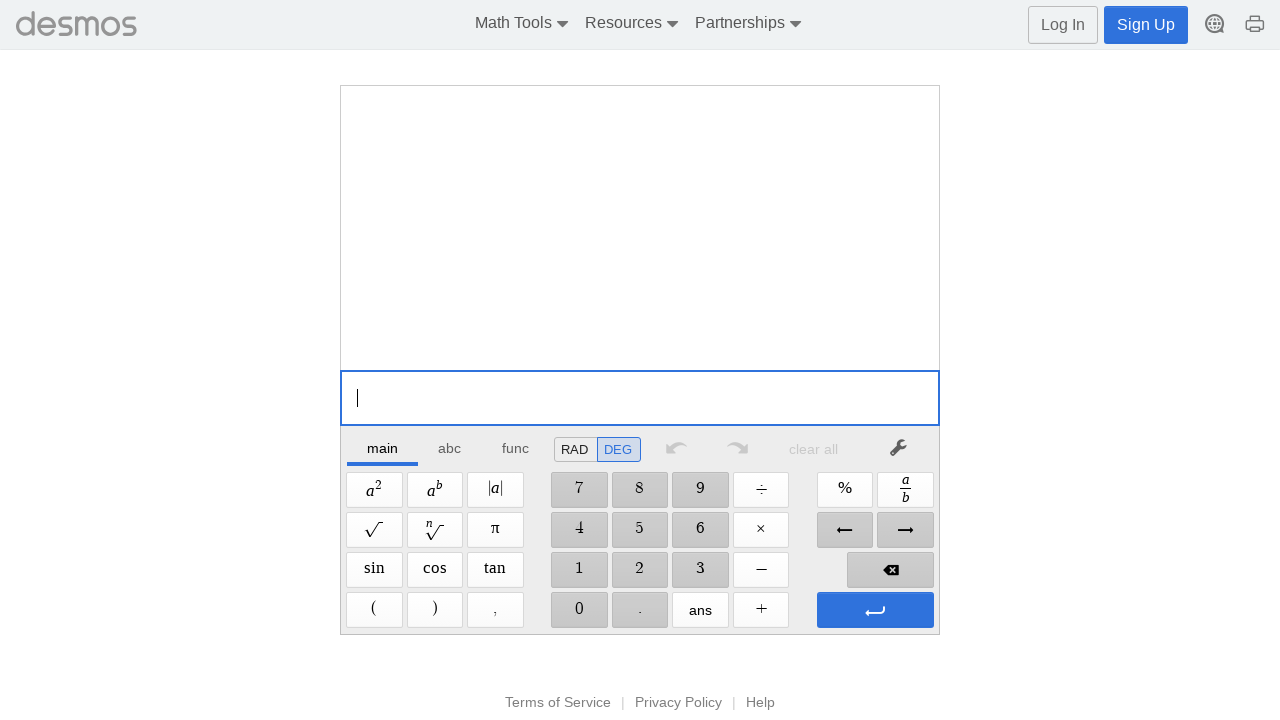

Navigated to Desmos scientific calculator
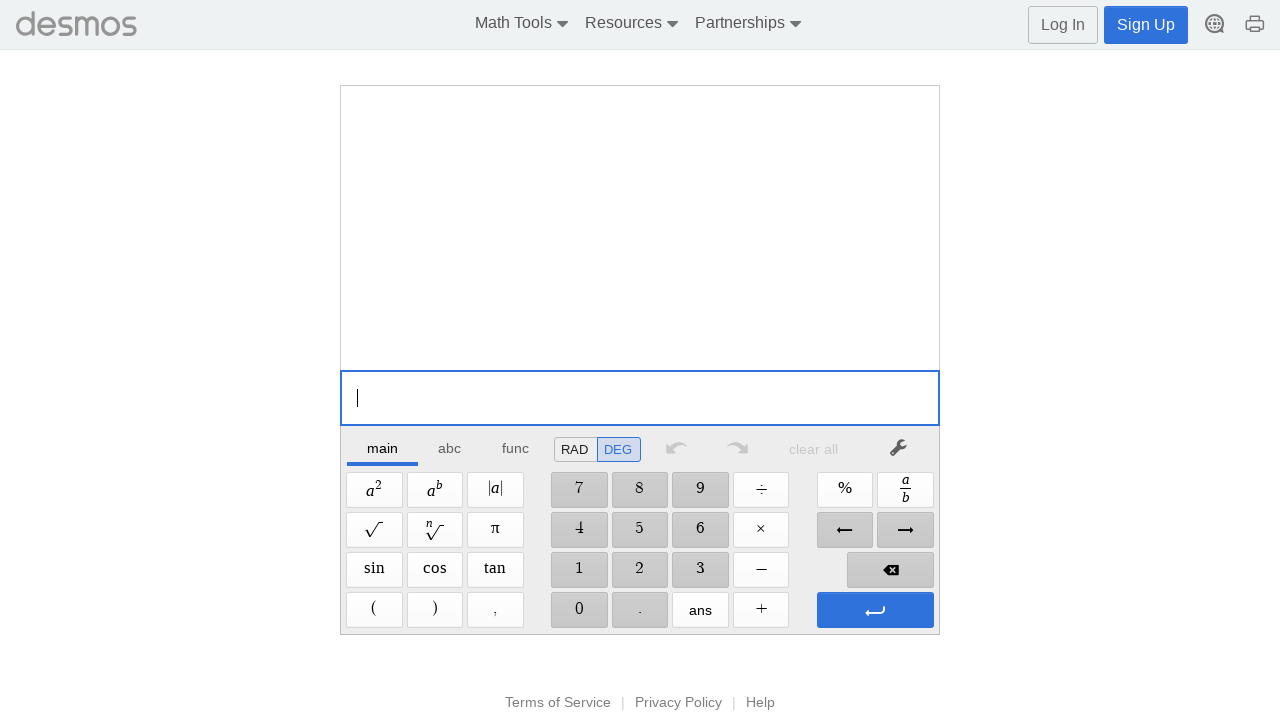

Clicked '1' button (1/100) at (579, 570) on xpath=//span[@aria-label='1']
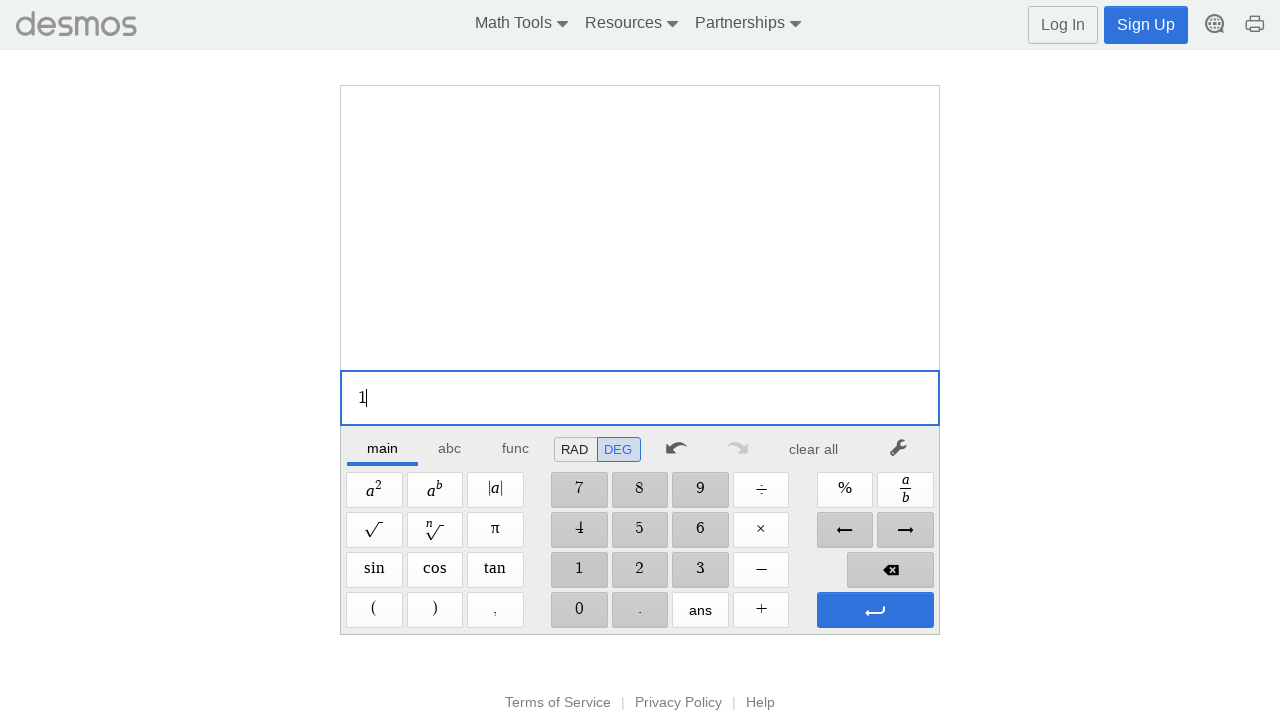

Clicked '1' button (2/100) at (579, 570) on xpath=//span[@aria-label='1']
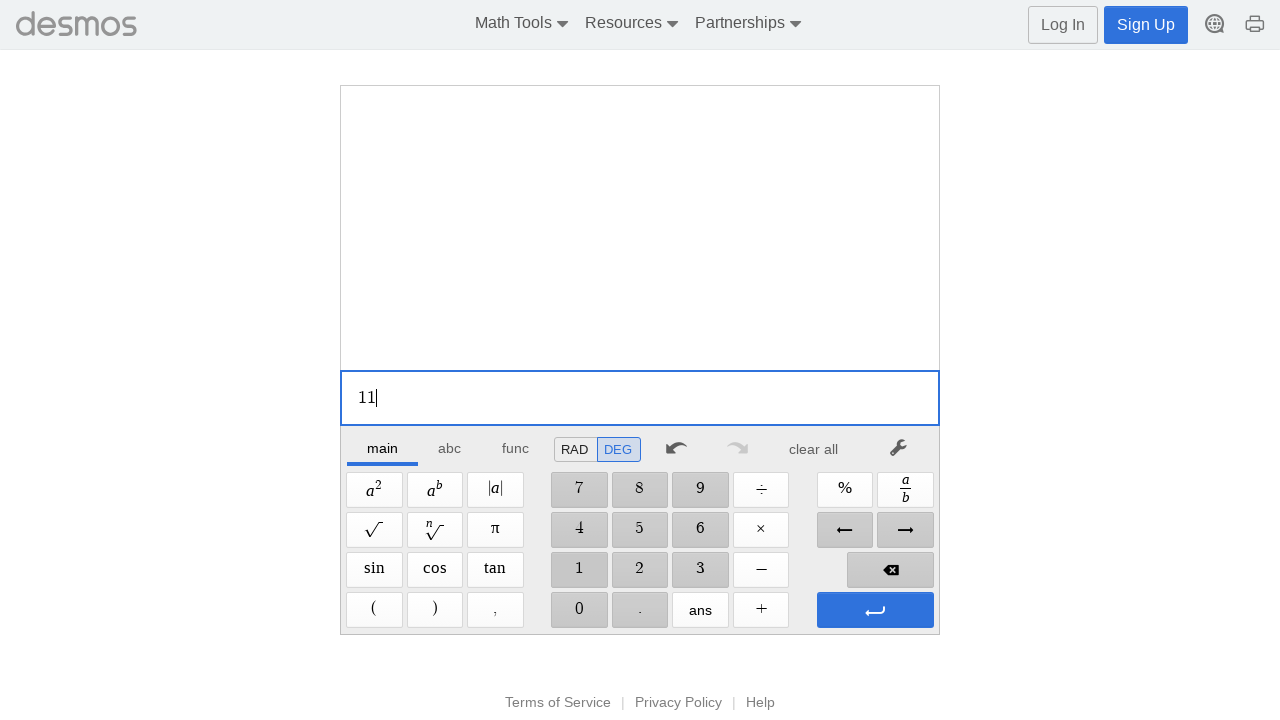

Clicked '1' button (3/100) at (579, 570) on xpath=//span[@aria-label='1']
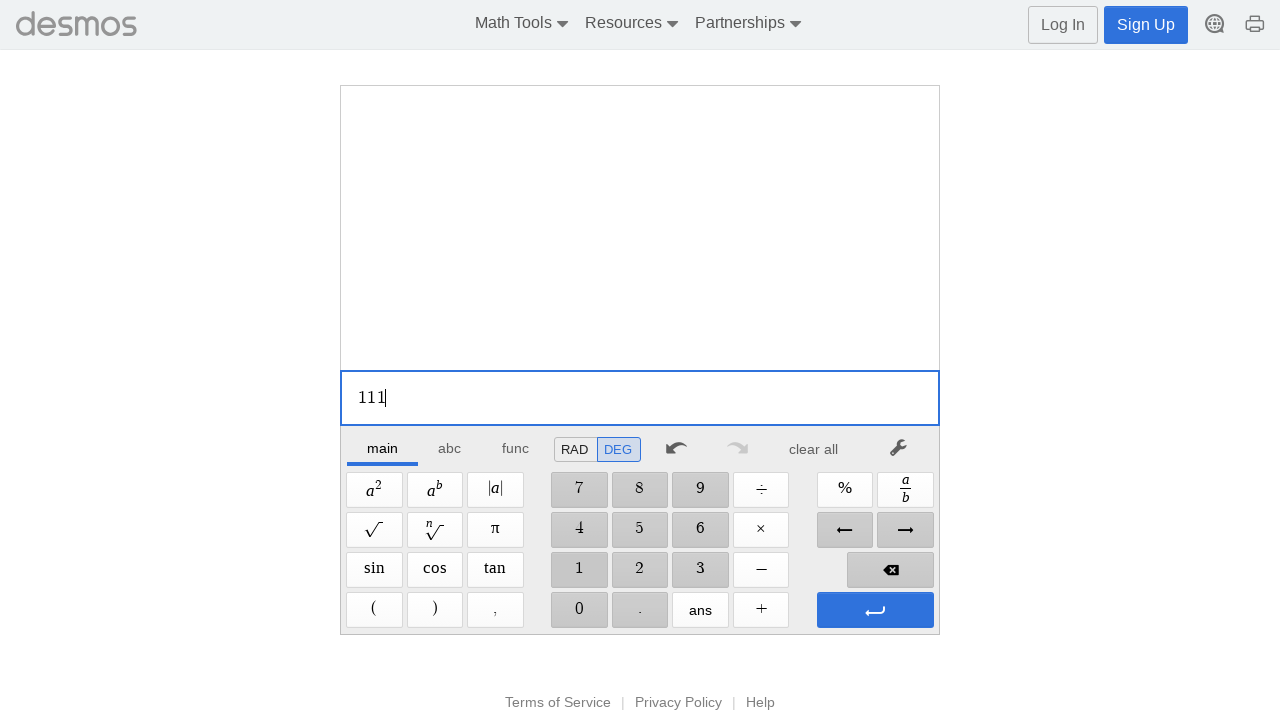

Clicked '1' button (4/100) at (579, 570) on xpath=//span[@aria-label='1']
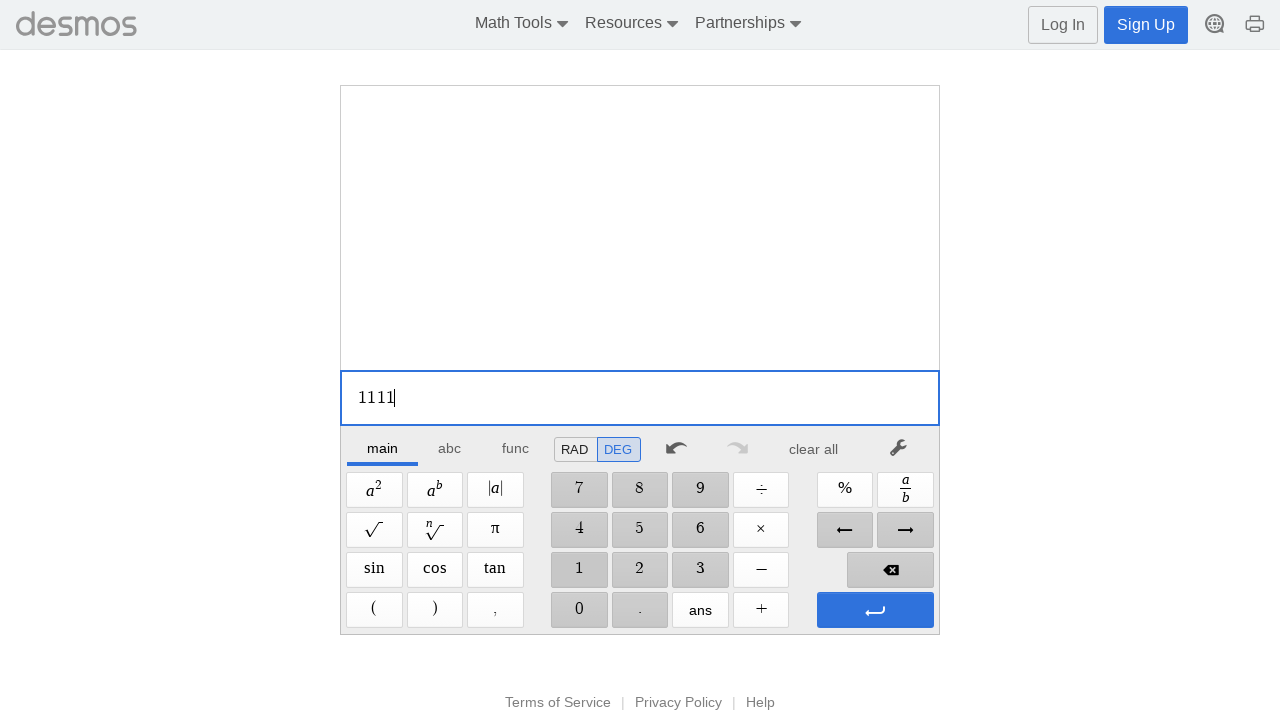

Clicked '1' button (5/100) at (579, 570) on xpath=//span[@aria-label='1']
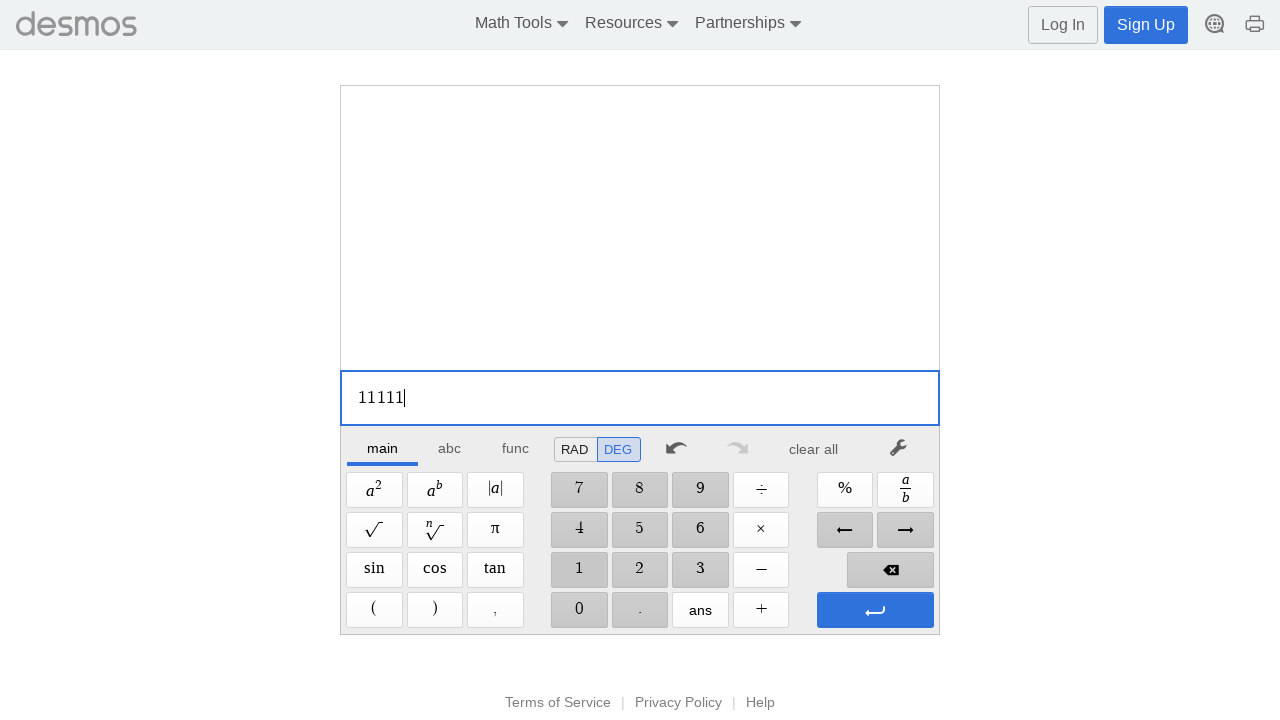

Clicked '1' button (6/100) at (579, 570) on xpath=//span[@aria-label='1']
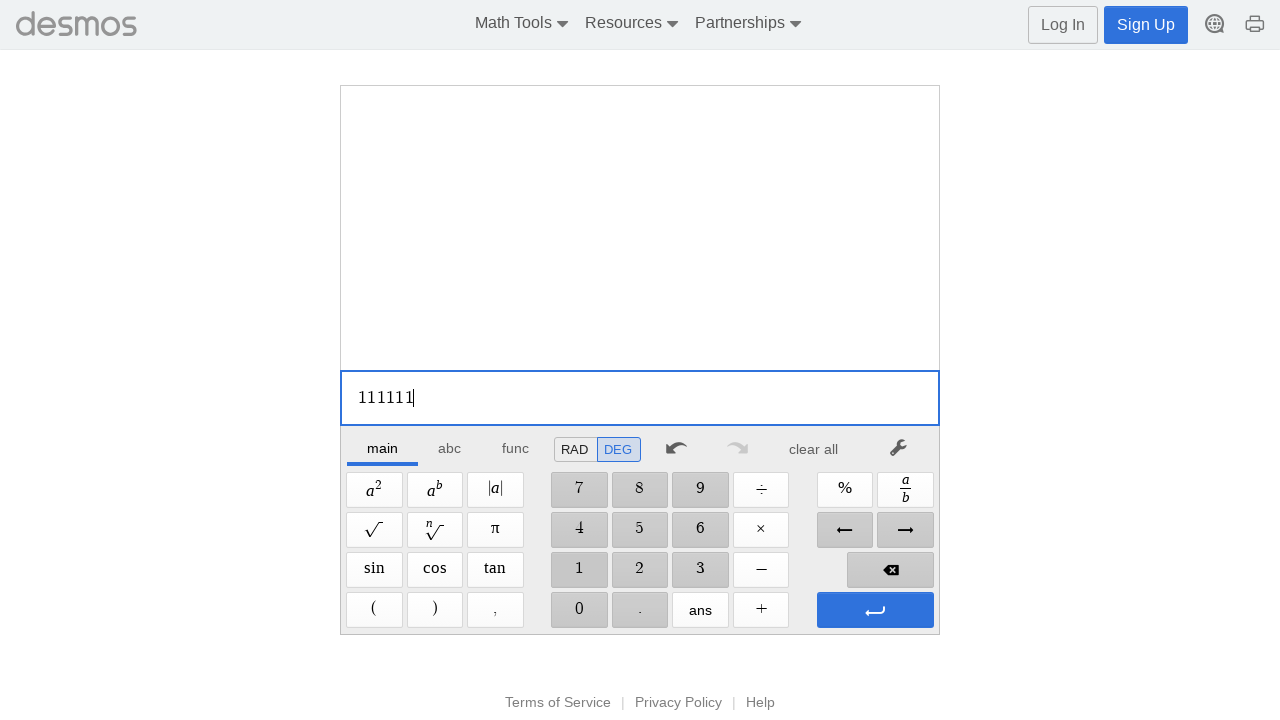

Clicked '1' button (7/100) at (579, 570) on xpath=//span[@aria-label='1']
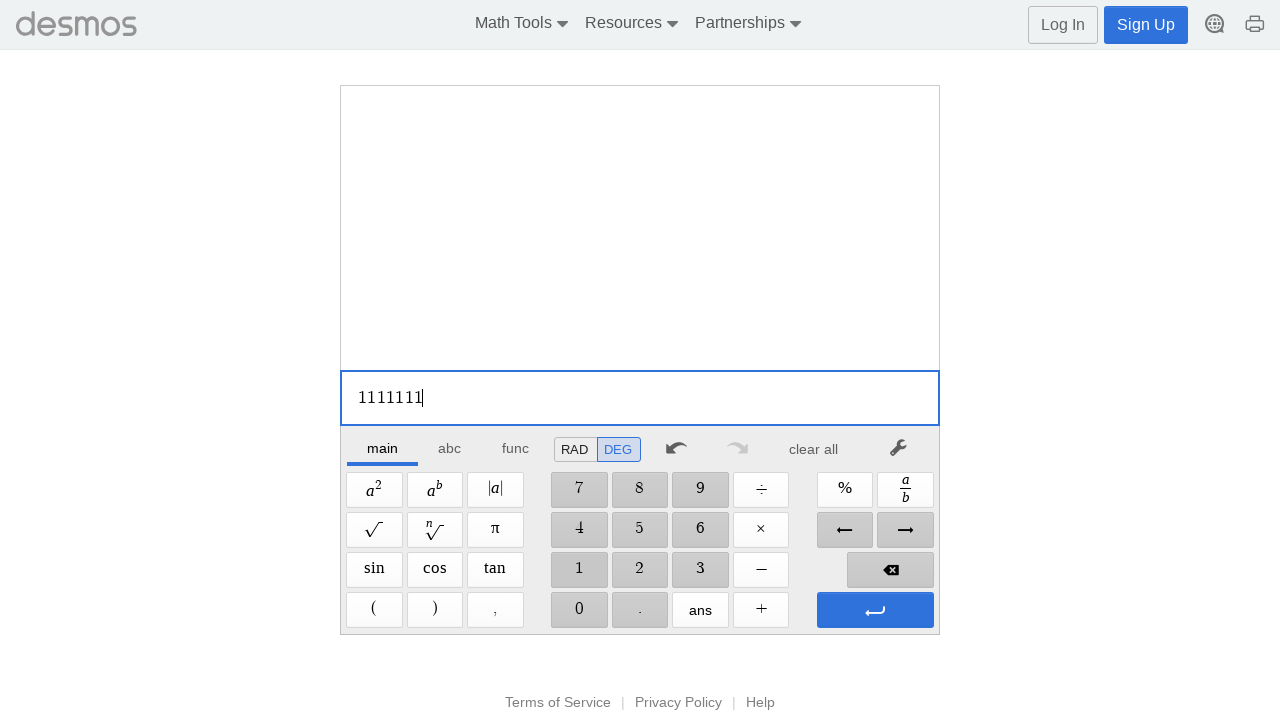

Clicked '1' button (8/100) at (579, 570) on xpath=//span[@aria-label='1']
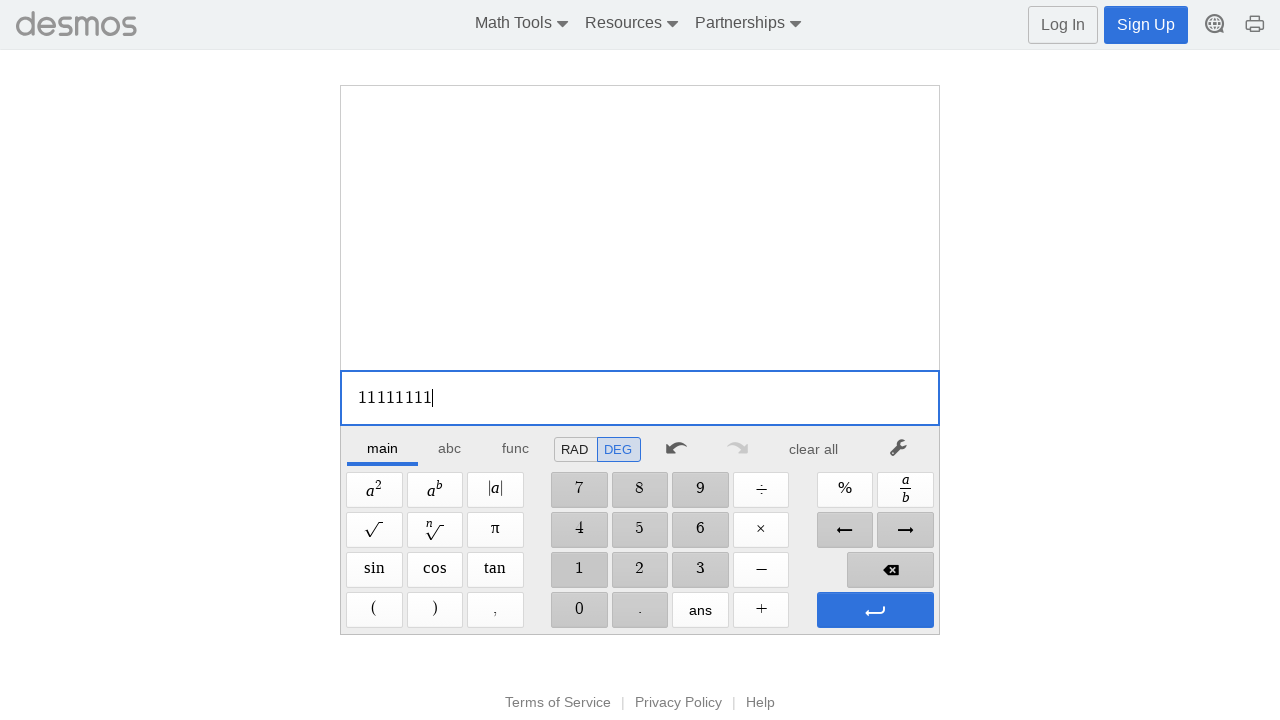

Clicked '1' button (9/100) at (579, 570) on xpath=//span[@aria-label='1']
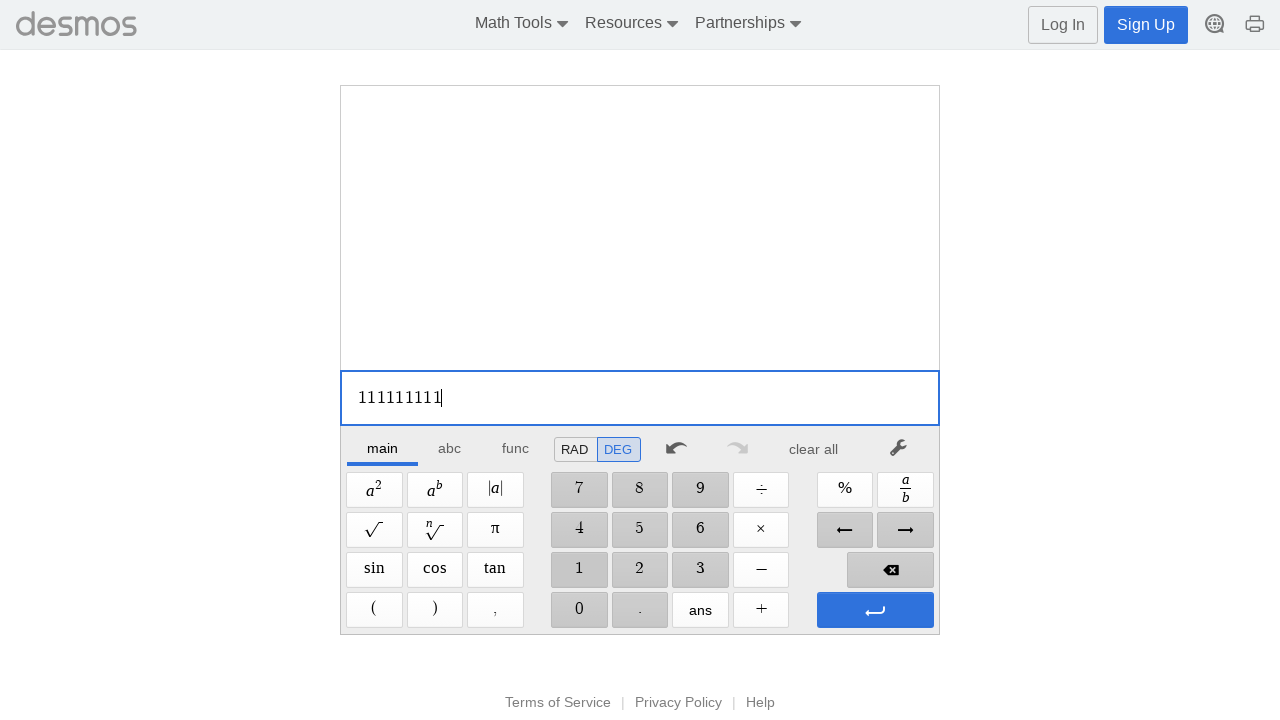

Clicked '1' button (10/100) at (579, 570) on xpath=//span[@aria-label='1']
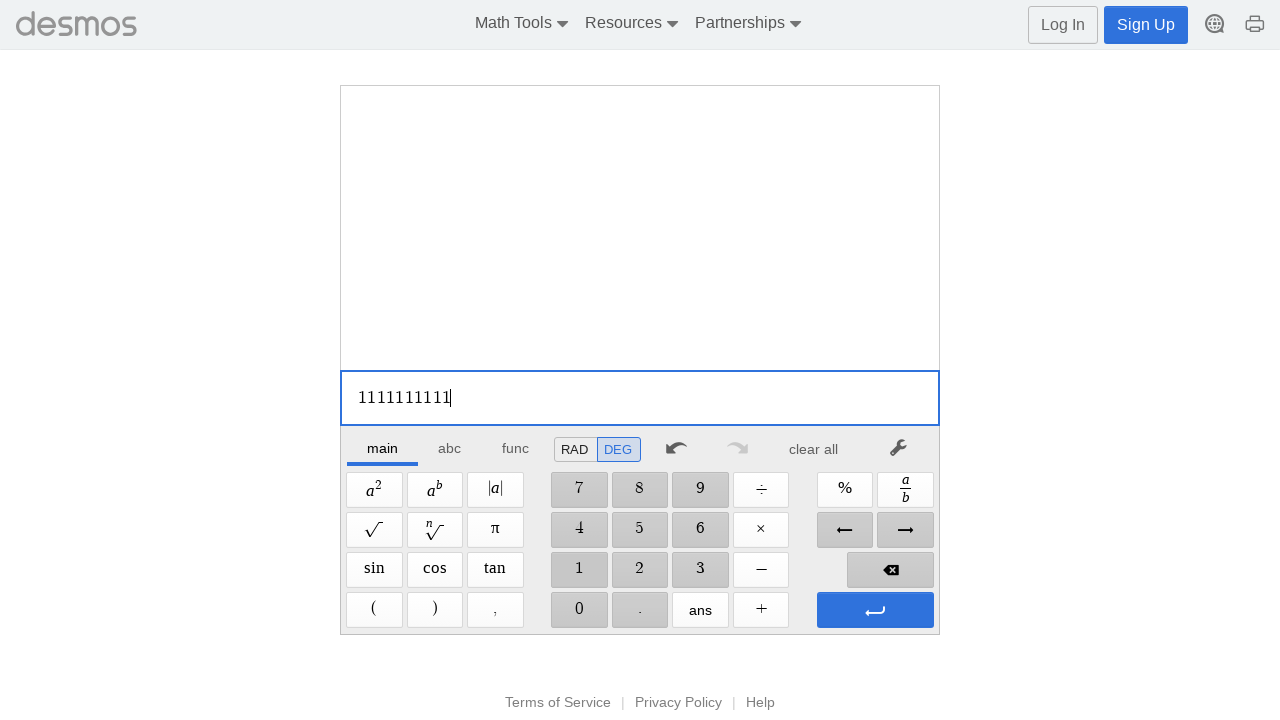

Clicked '1' button (11/100) at (579, 570) on xpath=//span[@aria-label='1']
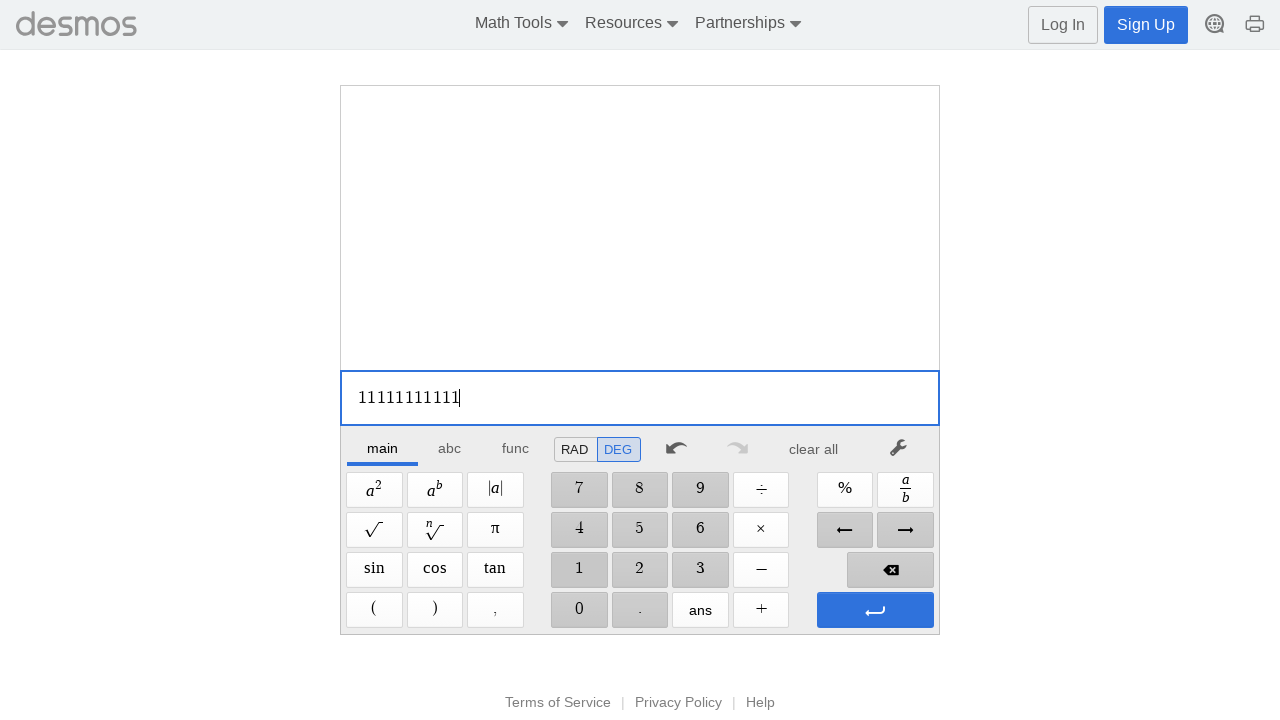

Clicked '1' button (12/100) at (579, 570) on xpath=//span[@aria-label='1']
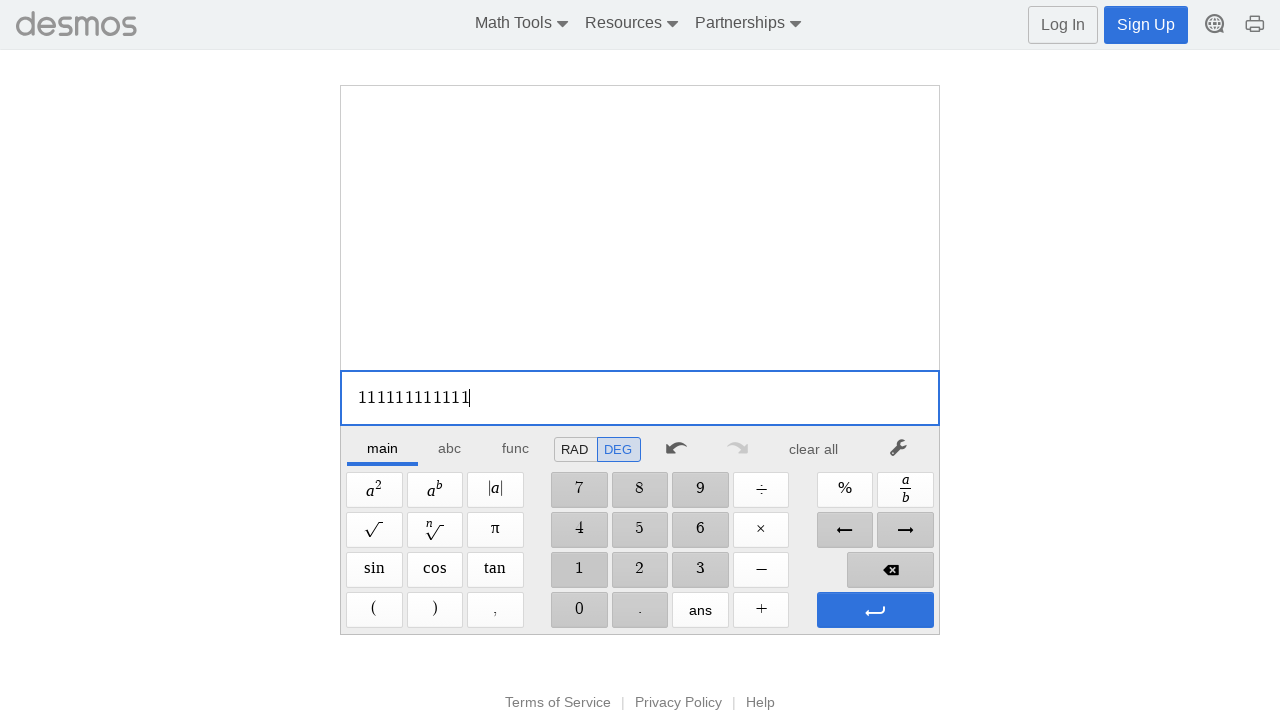

Clicked '1' button (13/100) at (579, 570) on xpath=//span[@aria-label='1']
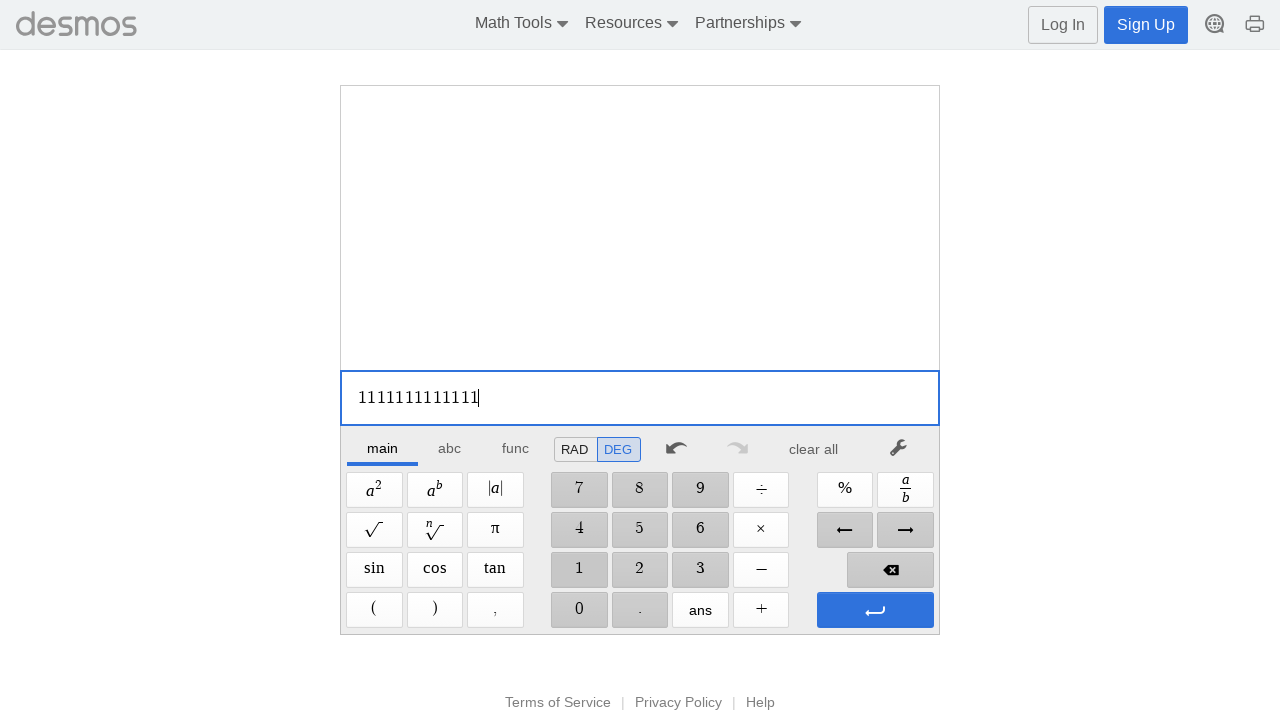

Clicked '1' button (14/100) at (579, 570) on xpath=//span[@aria-label='1']
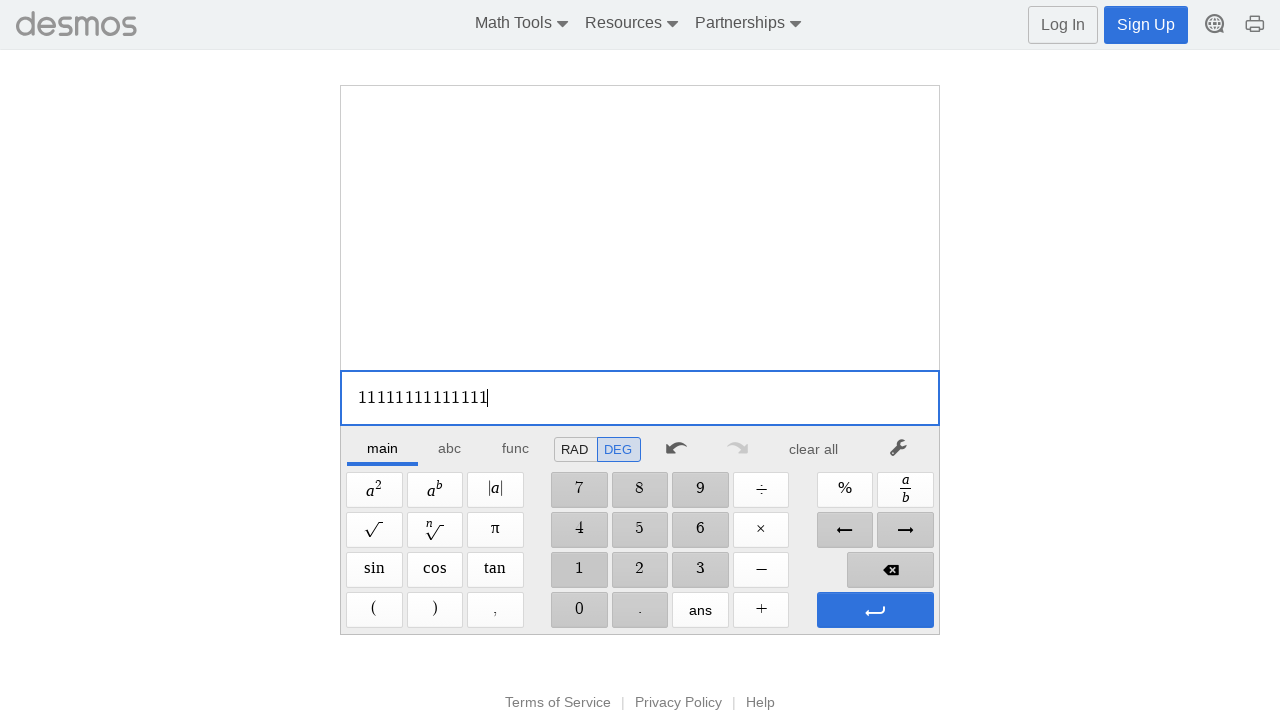

Clicked '1' button (15/100) at (579, 570) on xpath=//span[@aria-label='1']
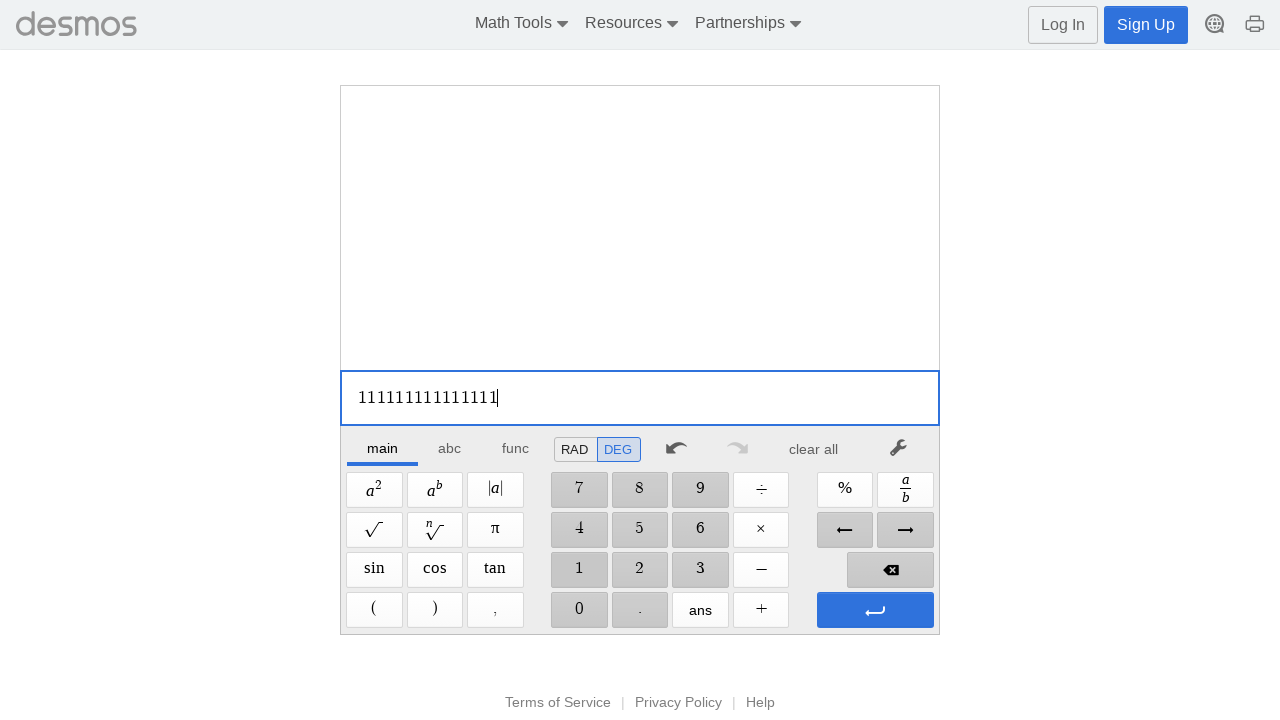

Clicked '1' button (16/100) at (579, 570) on xpath=//span[@aria-label='1']
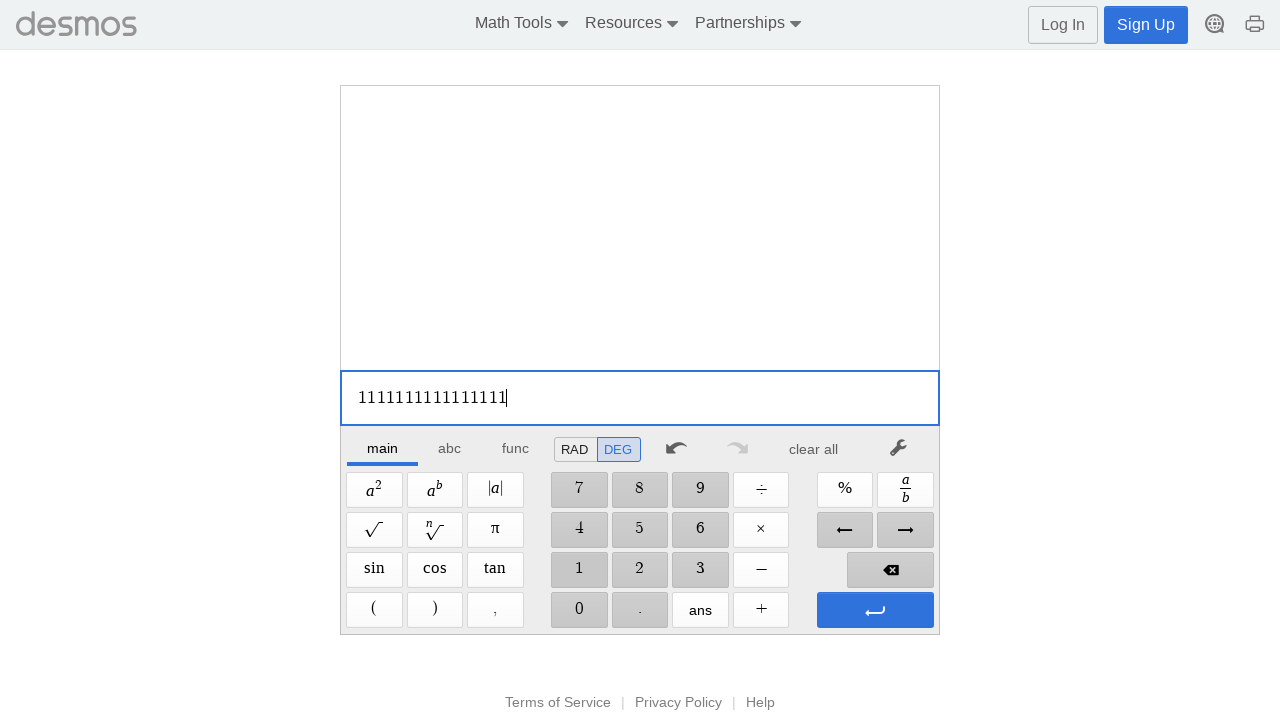

Clicked '1' button (17/100) at (579, 570) on xpath=//span[@aria-label='1']
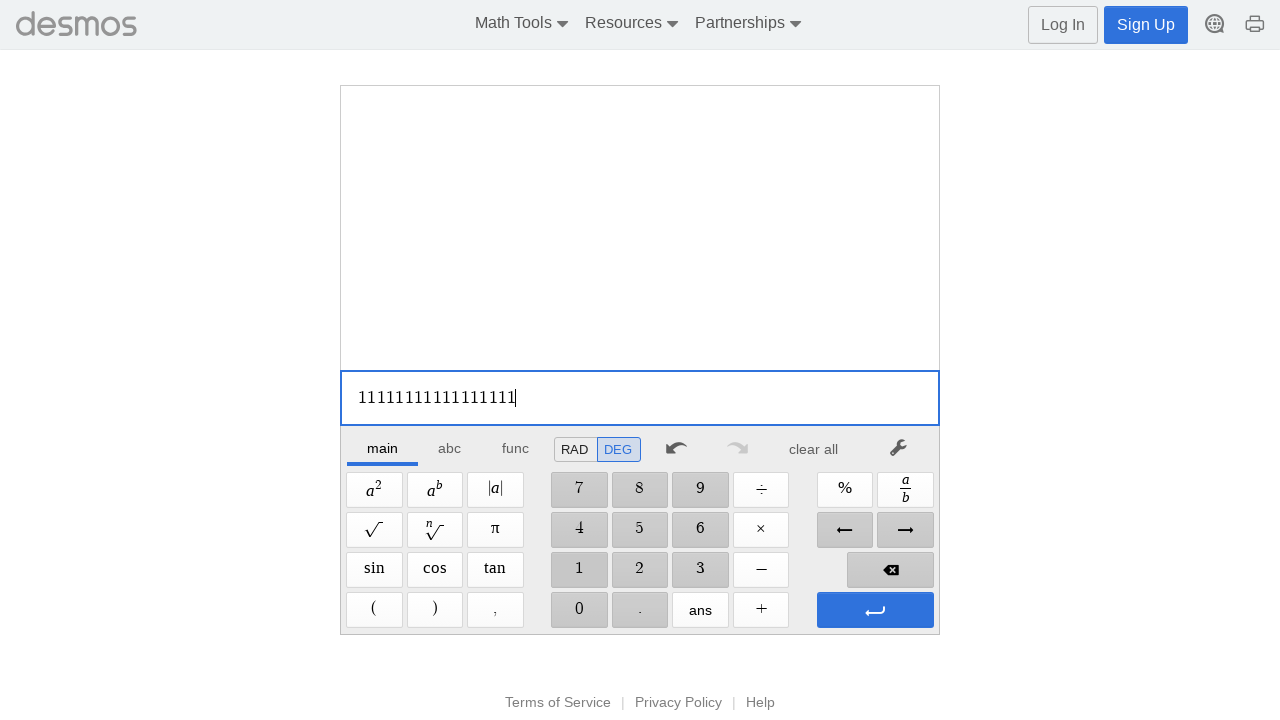

Clicked '1' button (18/100) at (579, 570) on xpath=//span[@aria-label='1']
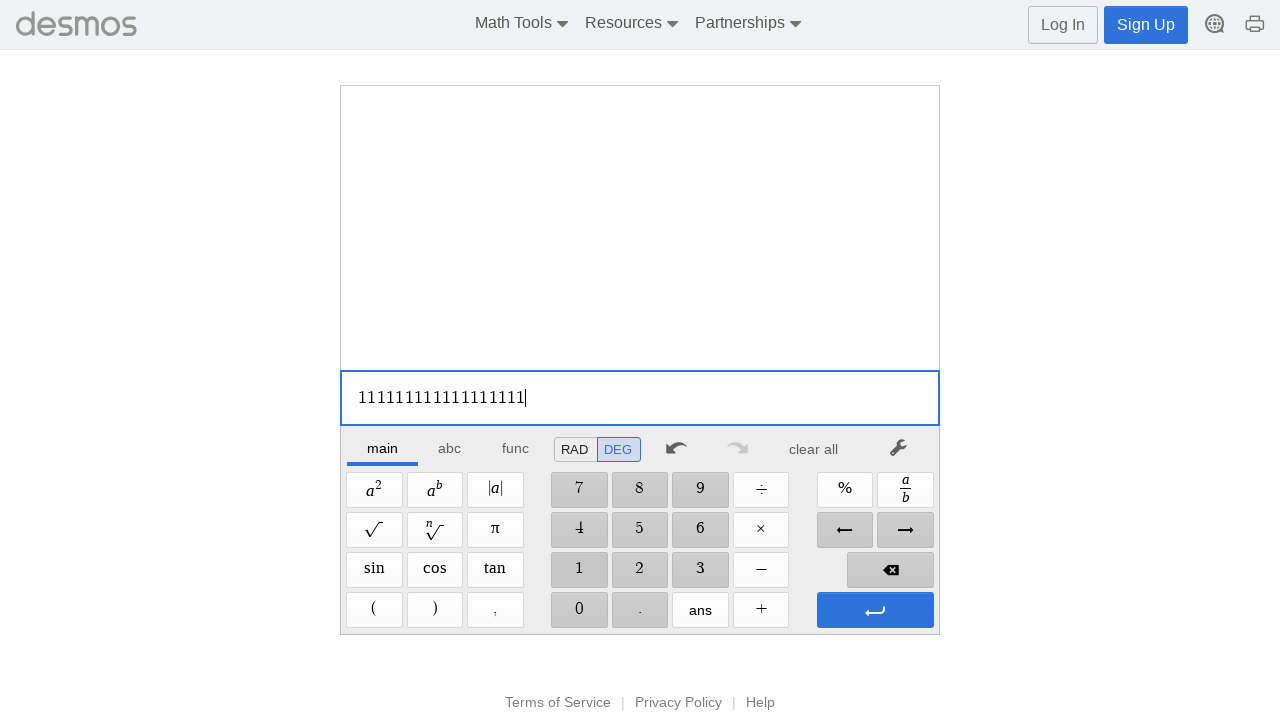

Clicked '1' button (19/100) at (579, 570) on xpath=//span[@aria-label='1']
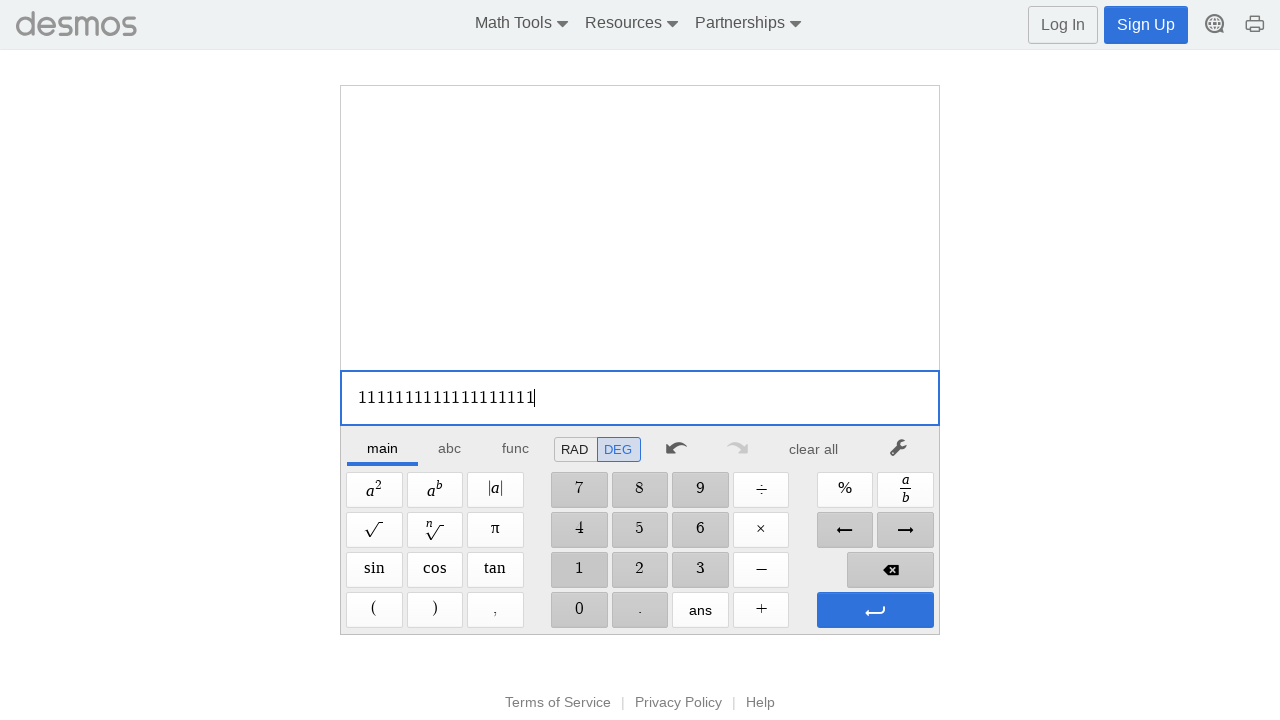

Clicked '1' button (20/100) at (579, 570) on xpath=//span[@aria-label='1']
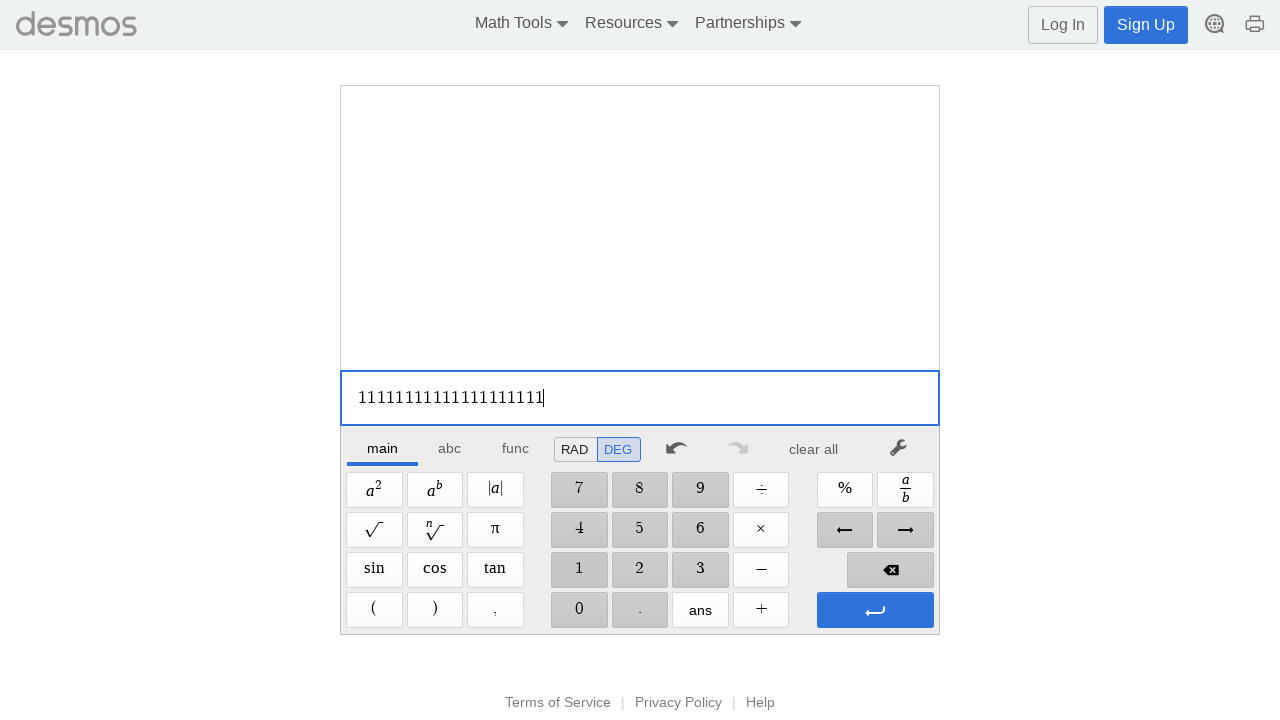

Clicked '1' button (21/100) at (579, 570) on xpath=//span[@aria-label='1']
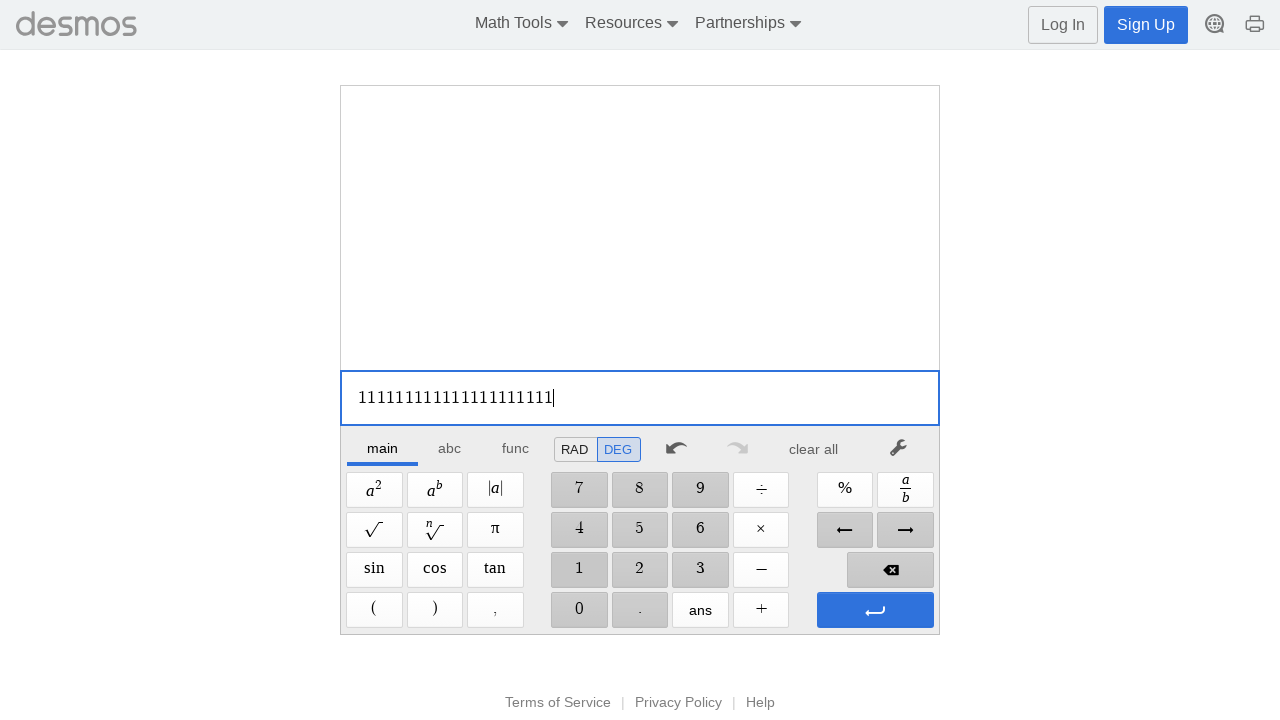

Clicked '1' button (22/100) at (579, 570) on xpath=//span[@aria-label='1']
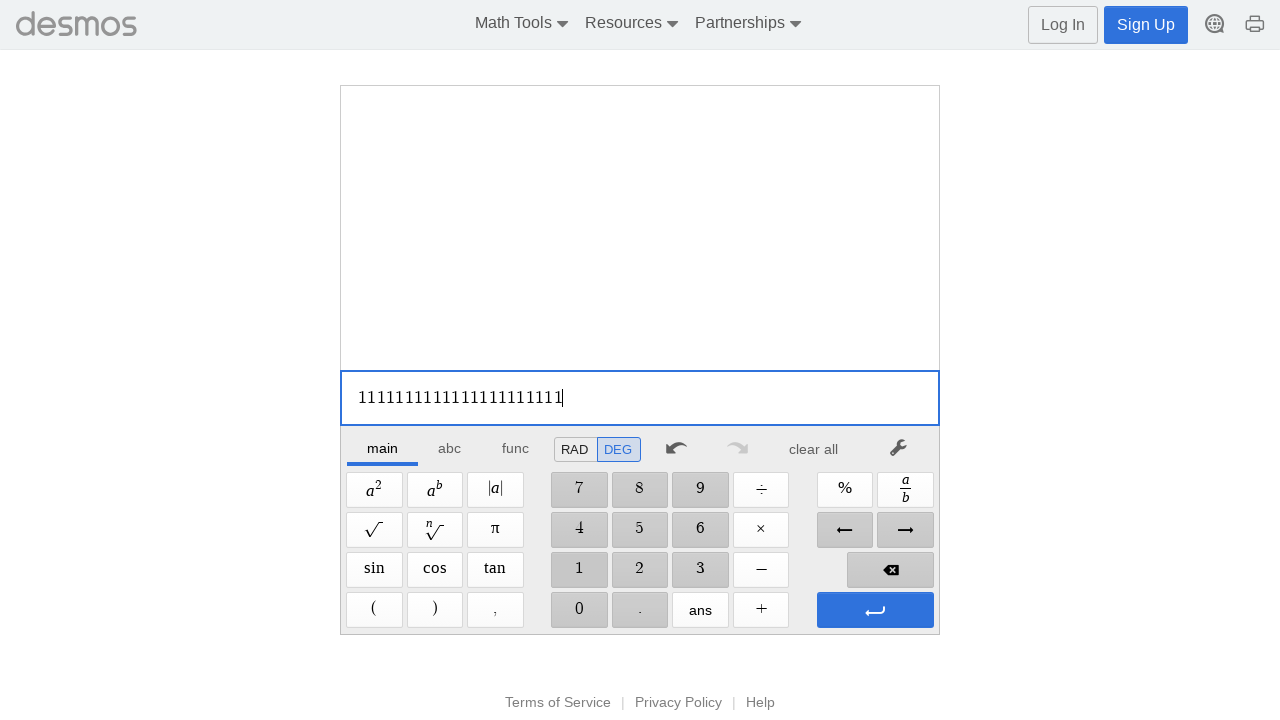

Clicked '1' button (23/100) at (579, 570) on xpath=//span[@aria-label='1']
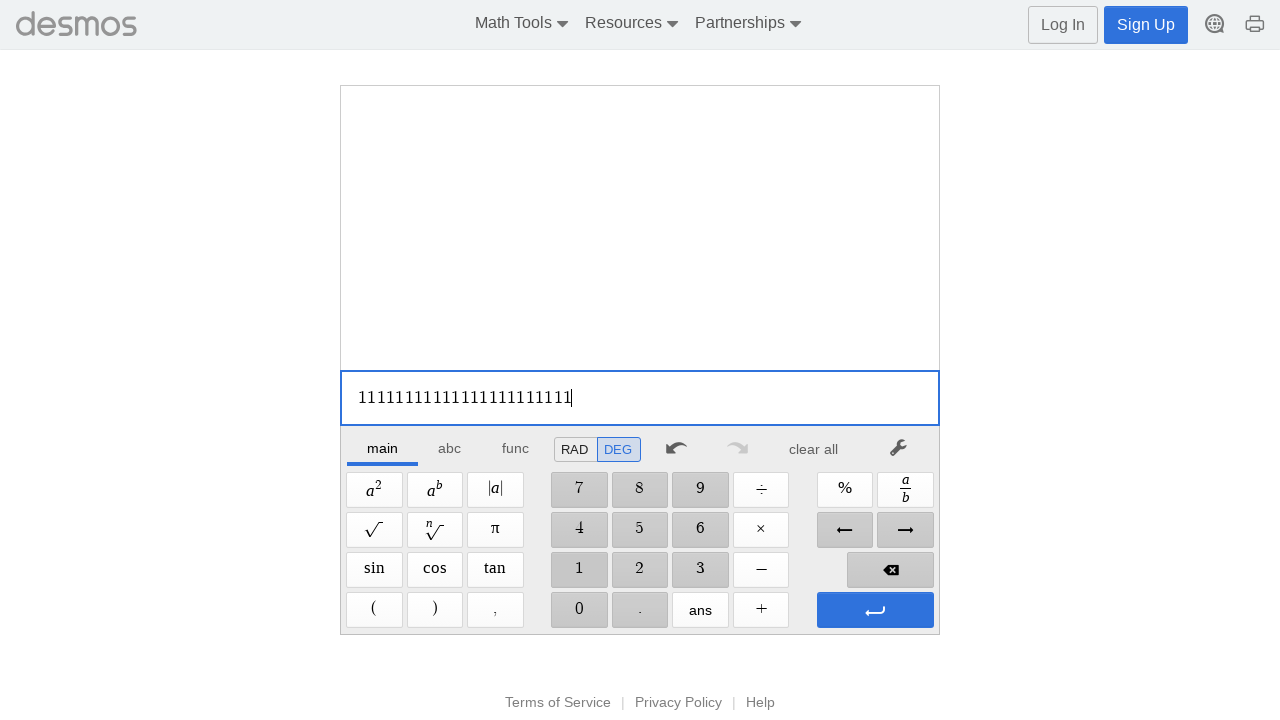

Clicked '1' button (24/100) at (579, 570) on xpath=//span[@aria-label='1']
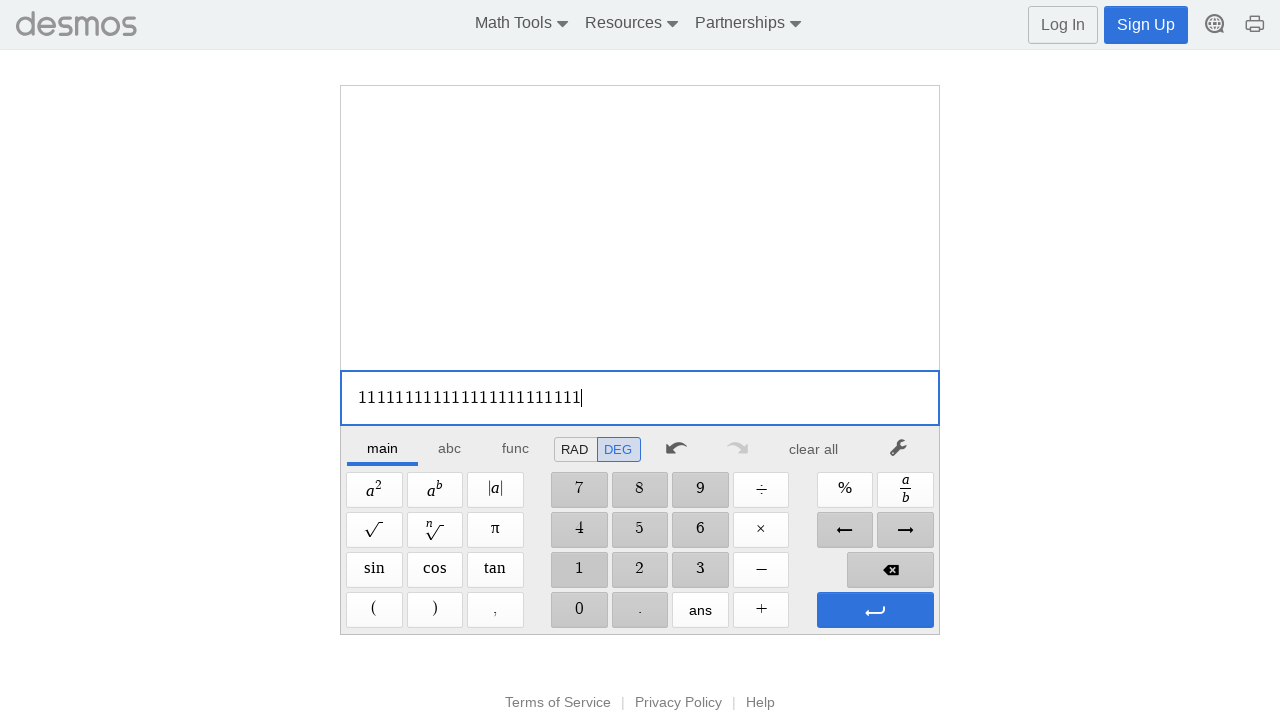

Clicked '1' button (25/100) at (579, 570) on xpath=//span[@aria-label='1']
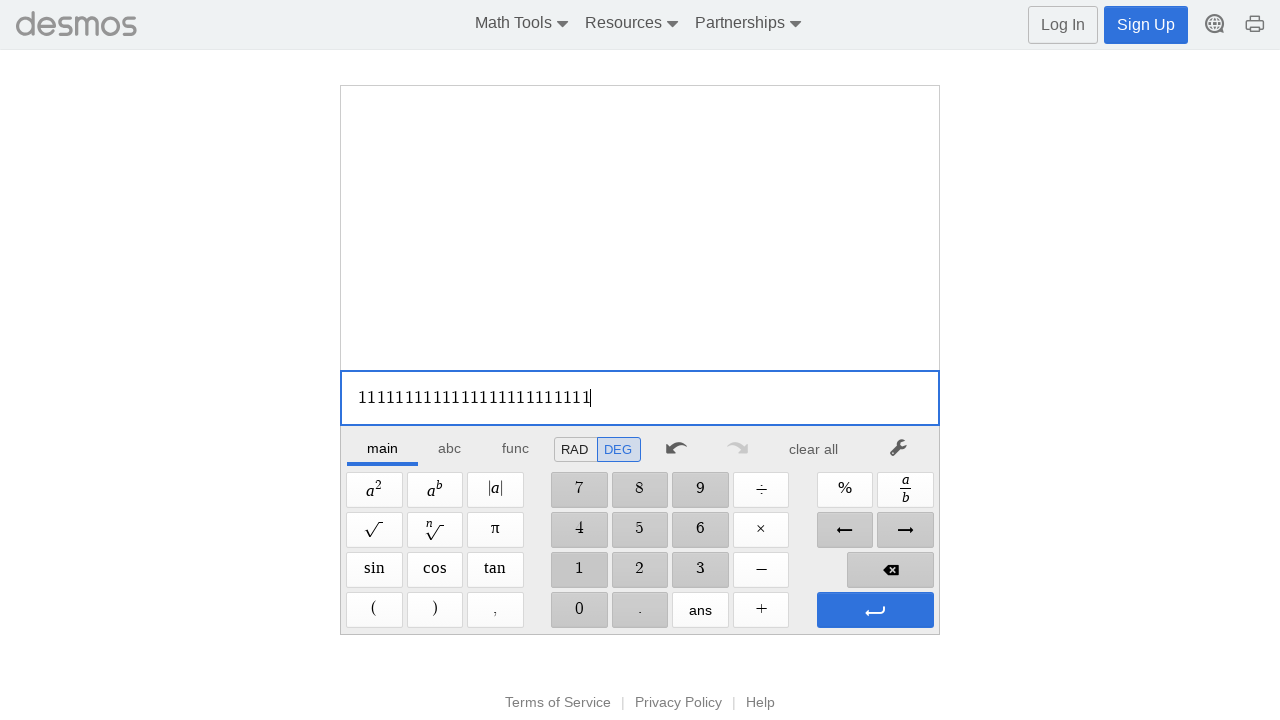

Clicked '1' button (26/100) at (579, 570) on xpath=//span[@aria-label='1']
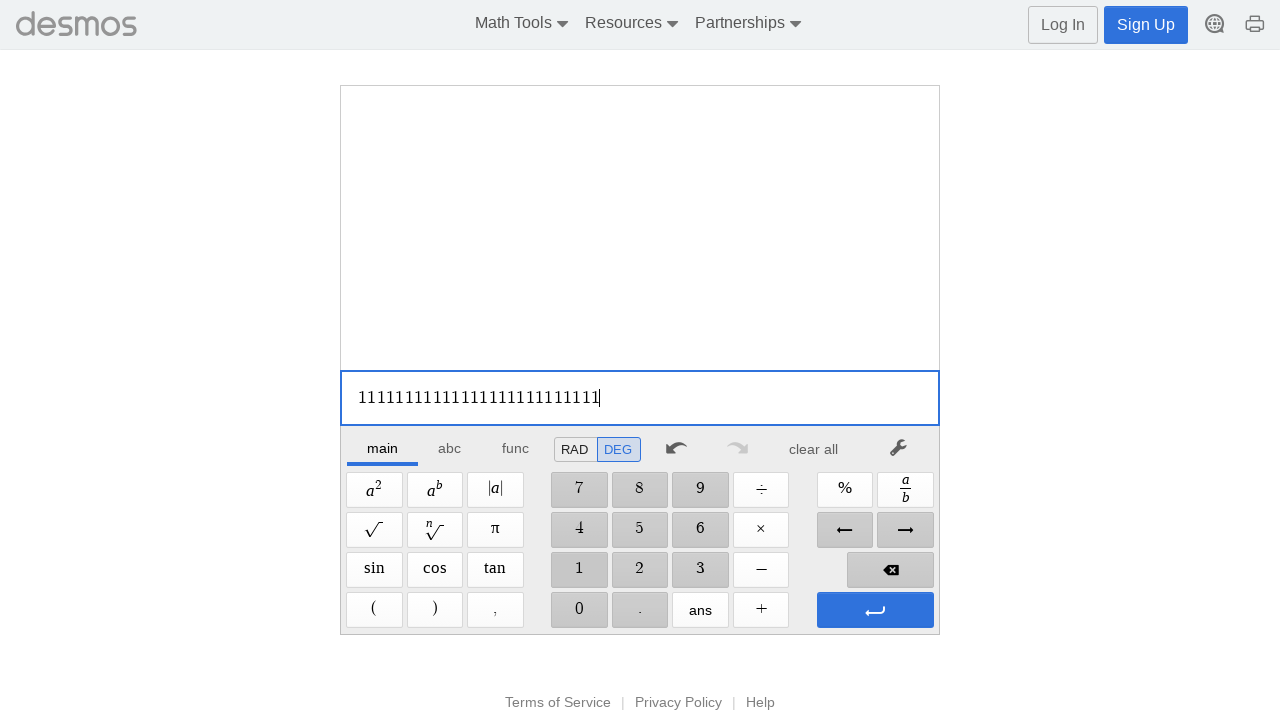

Clicked '1' button (27/100) at (579, 570) on xpath=//span[@aria-label='1']
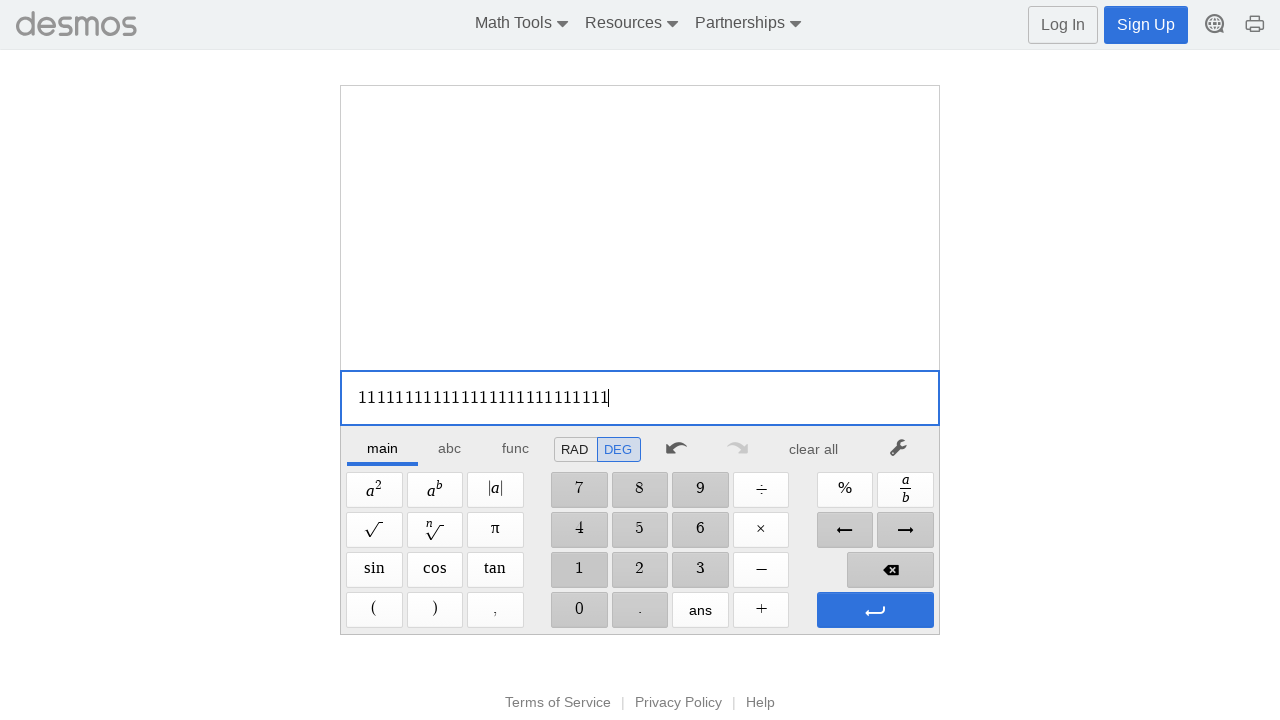

Clicked '1' button (28/100) at (579, 570) on xpath=//span[@aria-label='1']
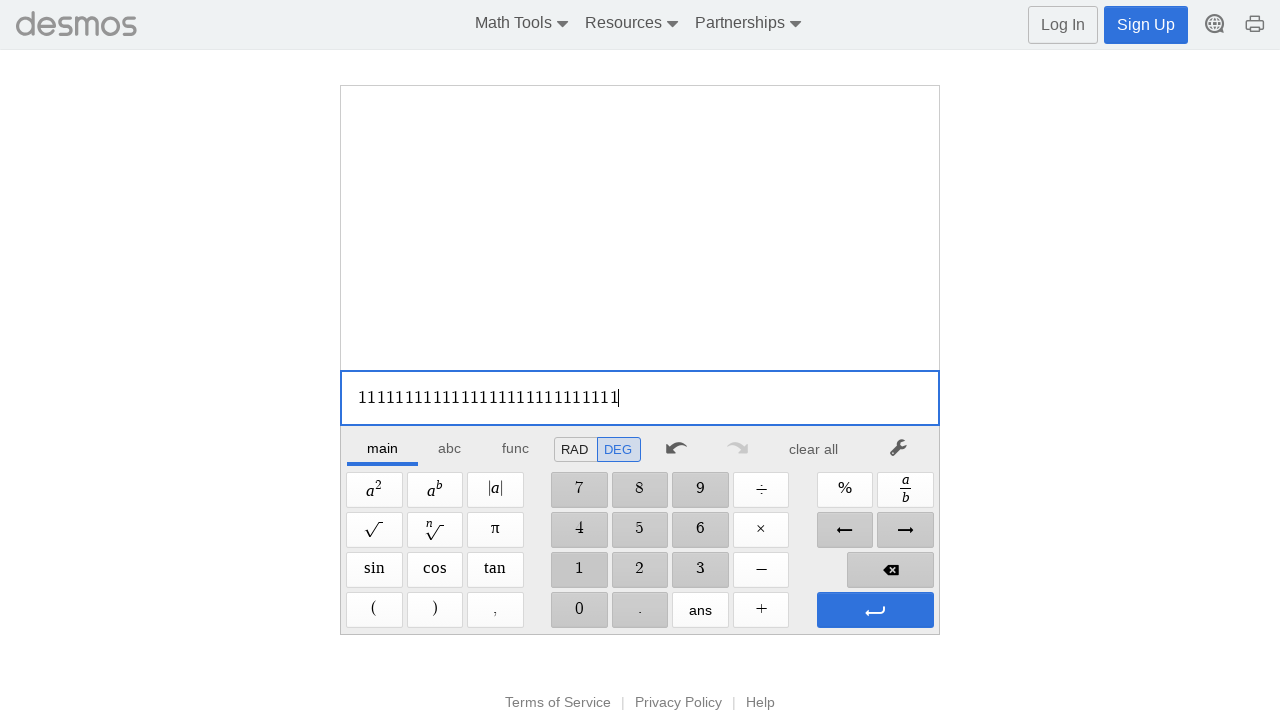

Clicked '1' button (29/100) at (579, 570) on xpath=//span[@aria-label='1']
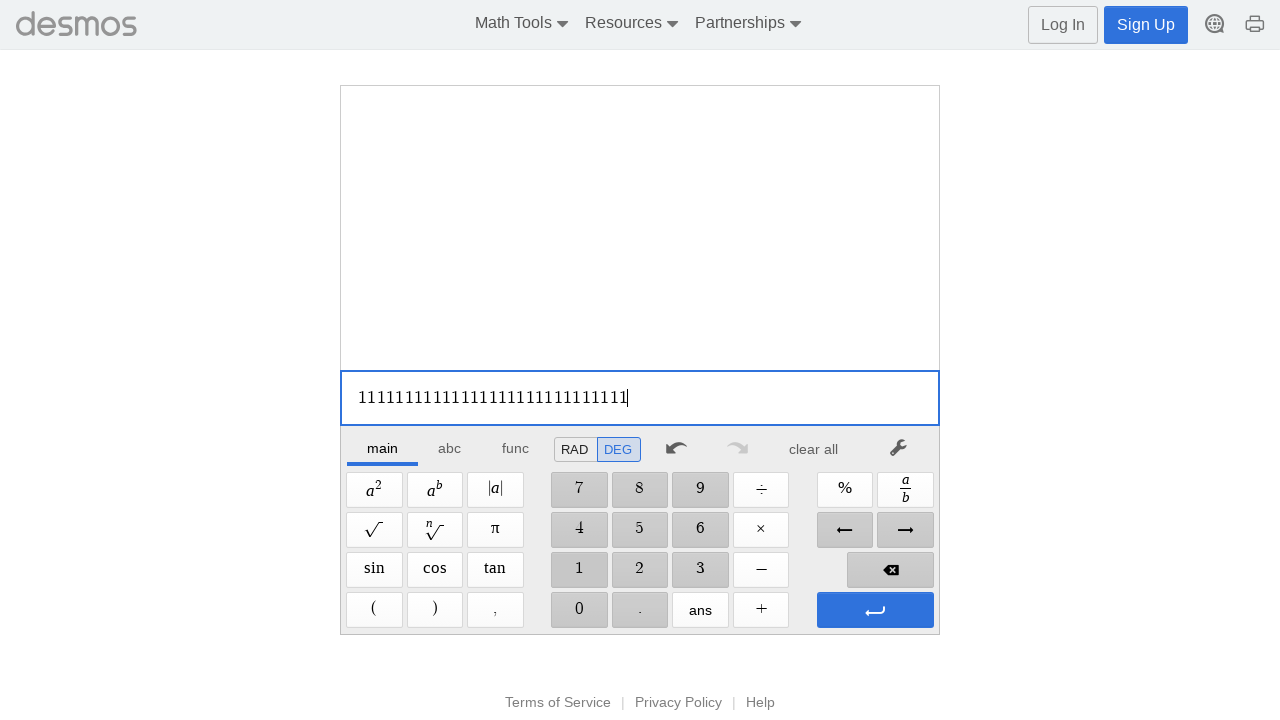

Clicked '1' button (30/100) at (579, 570) on xpath=//span[@aria-label='1']
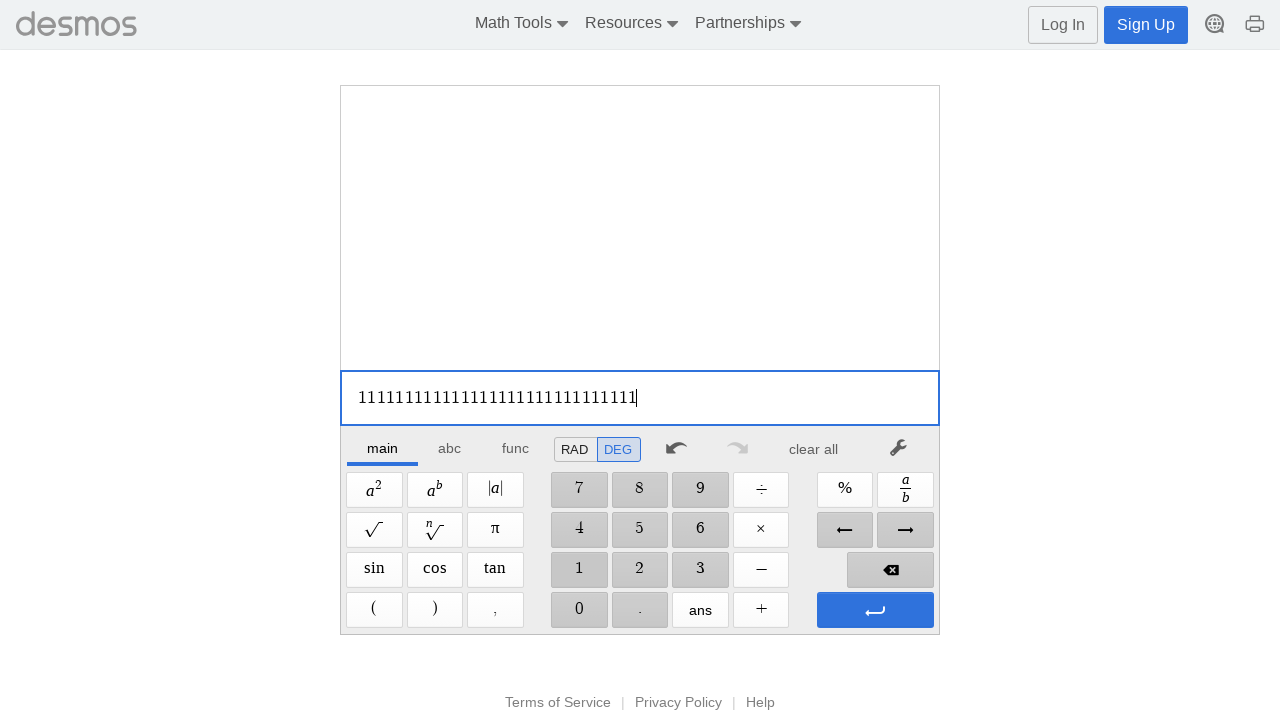

Clicked '1' button (31/100) at (579, 570) on xpath=//span[@aria-label='1']
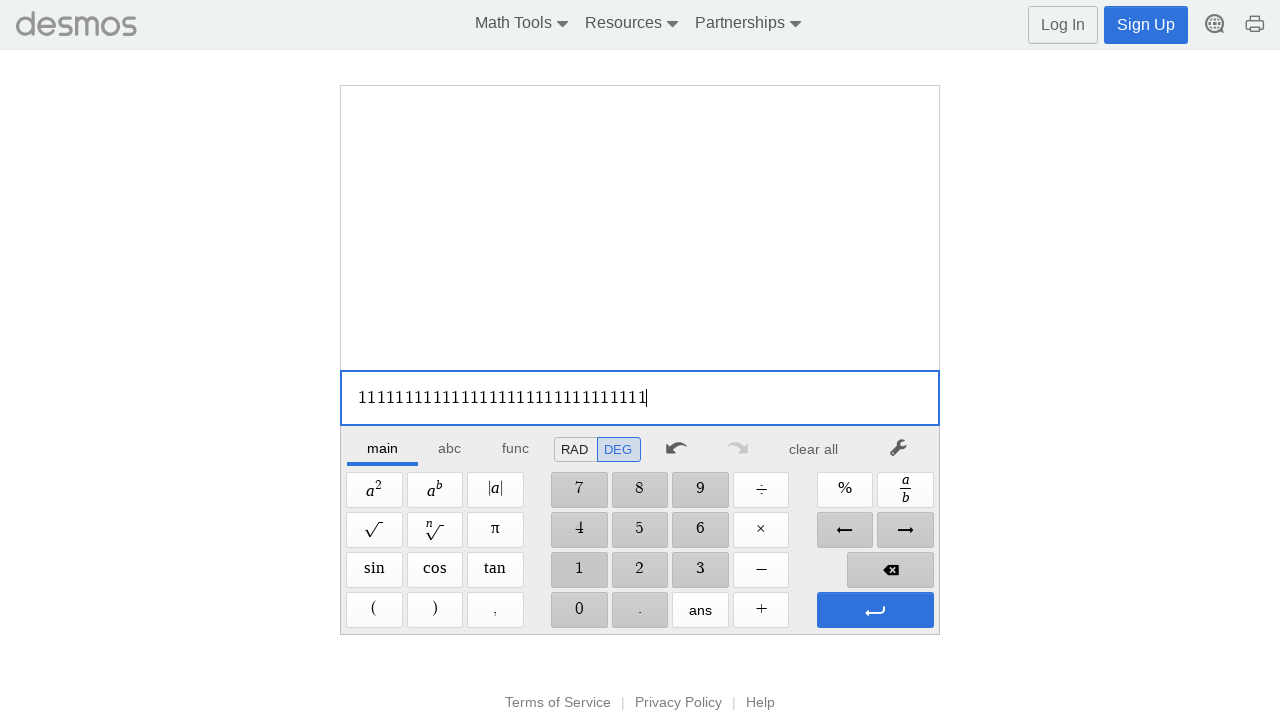

Clicked '1' button (32/100) at (579, 570) on xpath=//span[@aria-label='1']
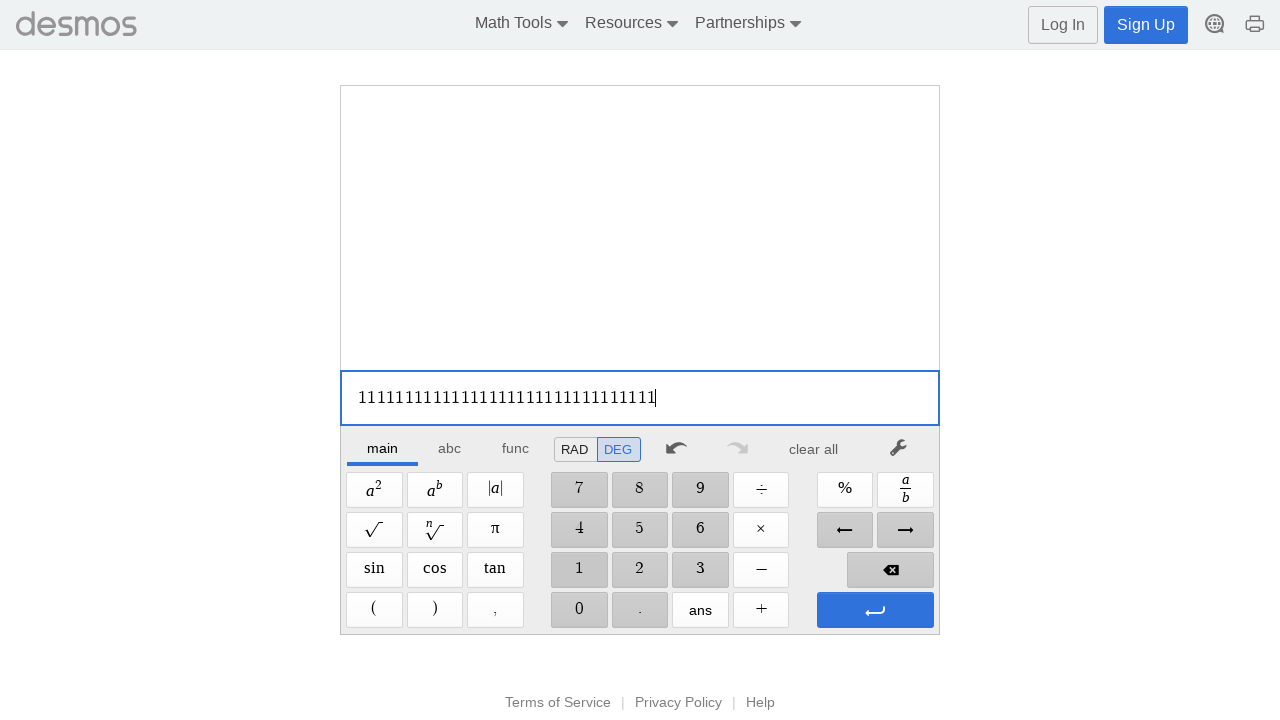

Clicked '1' button (33/100) at (579, 570) on xpath=//span[@aria-label='1']
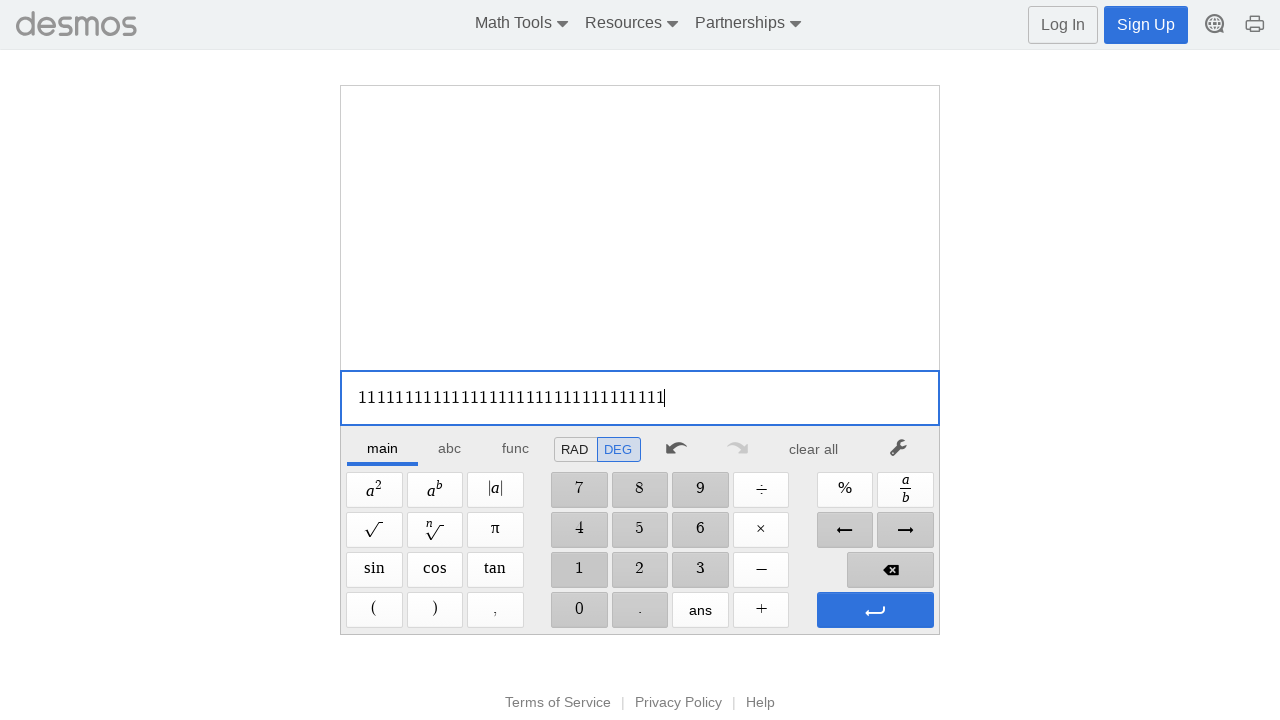

Clicked '1' button (34/100) at (579, 570) on xpath=//span[@aria-label='1']
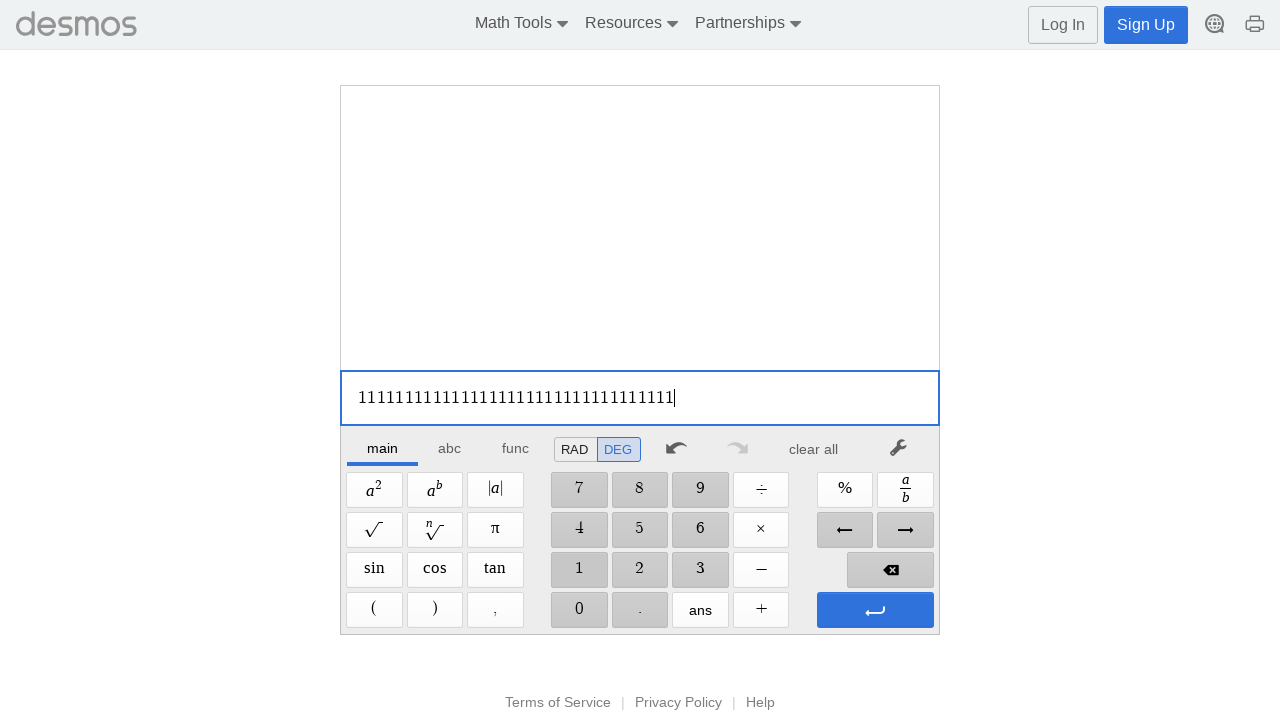

Clicked '1' button (35/100) at (579, 570) on xpath=//span[@aria-label='1']
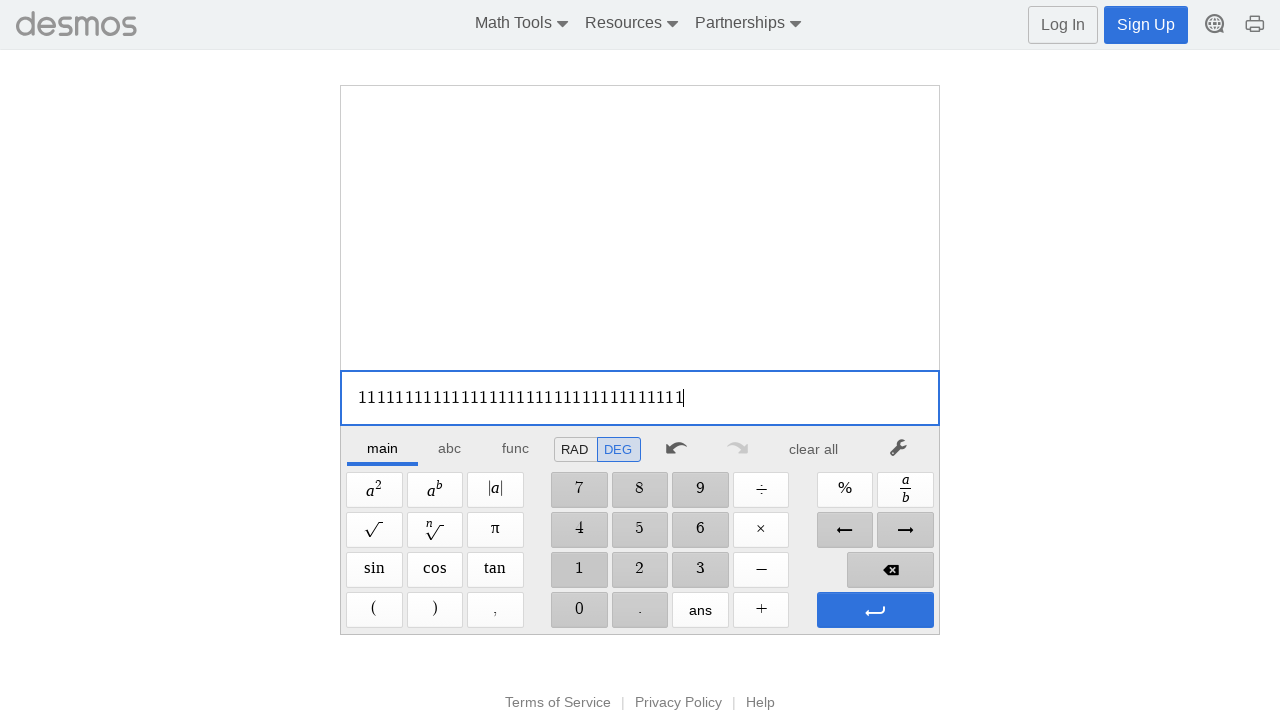

Clicked '1' button (36/100) at (579, 570) on xpath=//span[@aria-label='1']
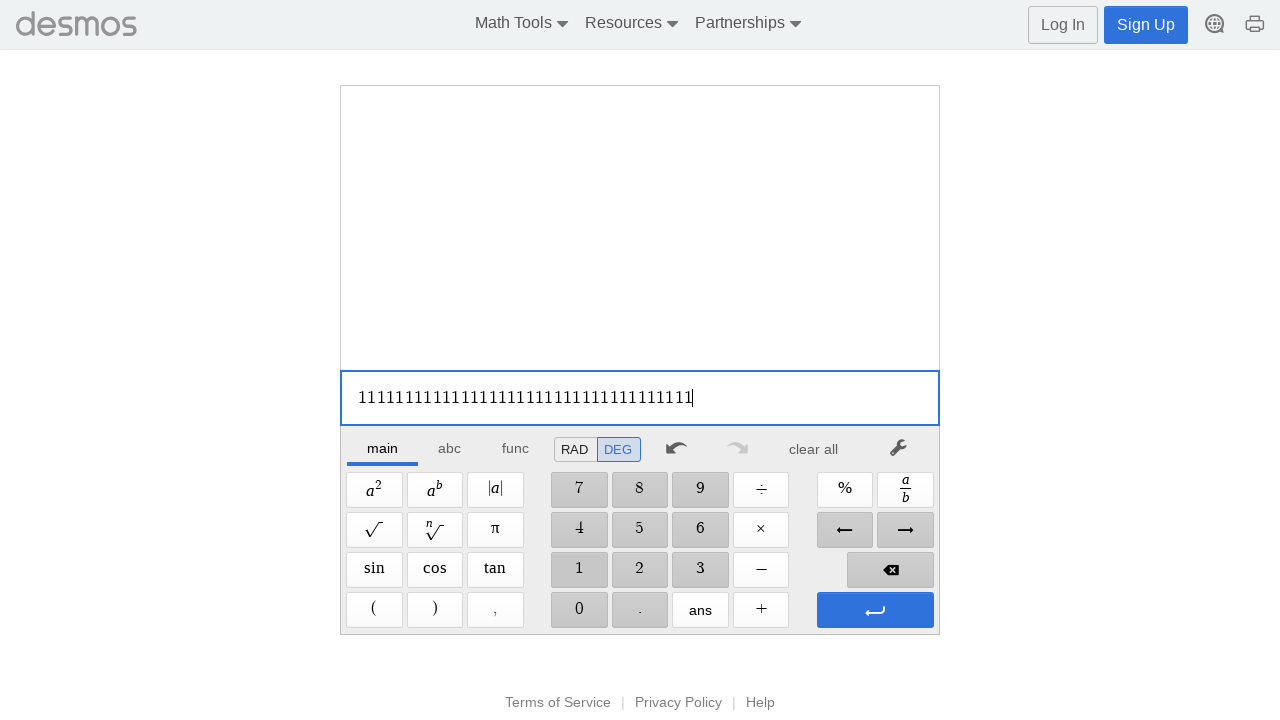

Clicked '1' button (37/100) at (579, 570) on xpath=//span[@aria-label='1']
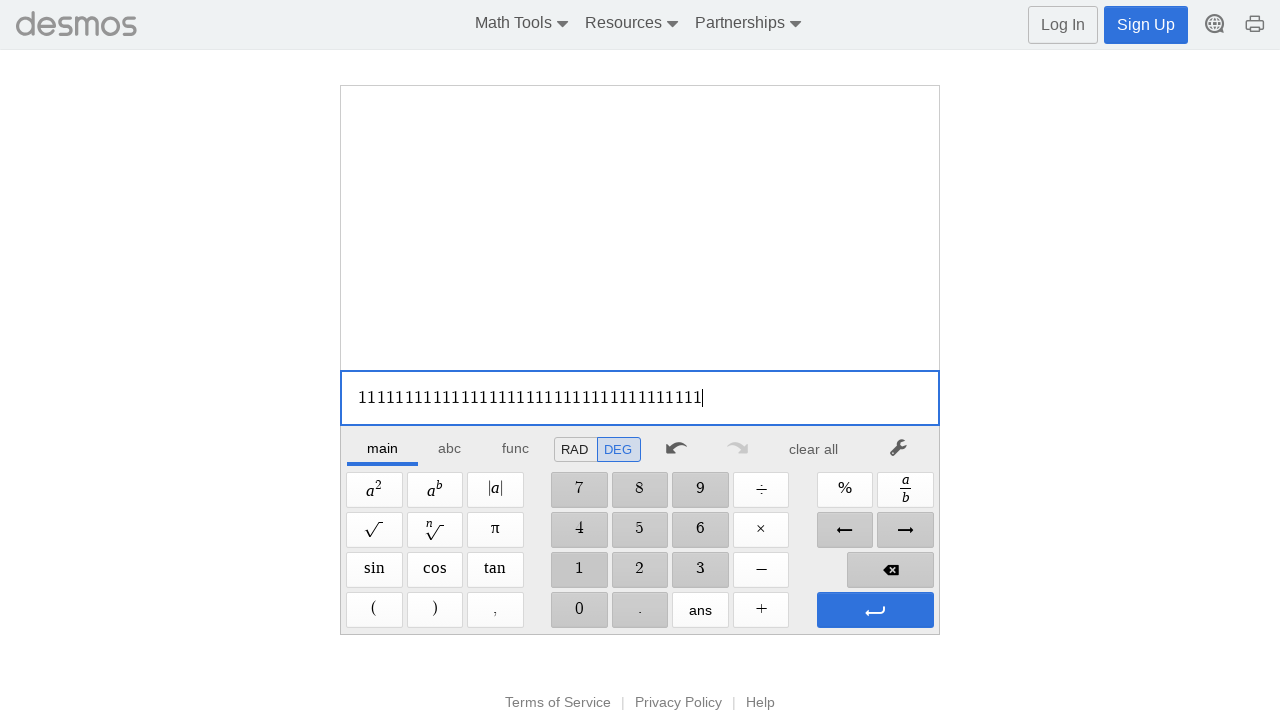

Clicked '1' button (38/100) at (579, 570) on xpath=//span[@aria-label='1']
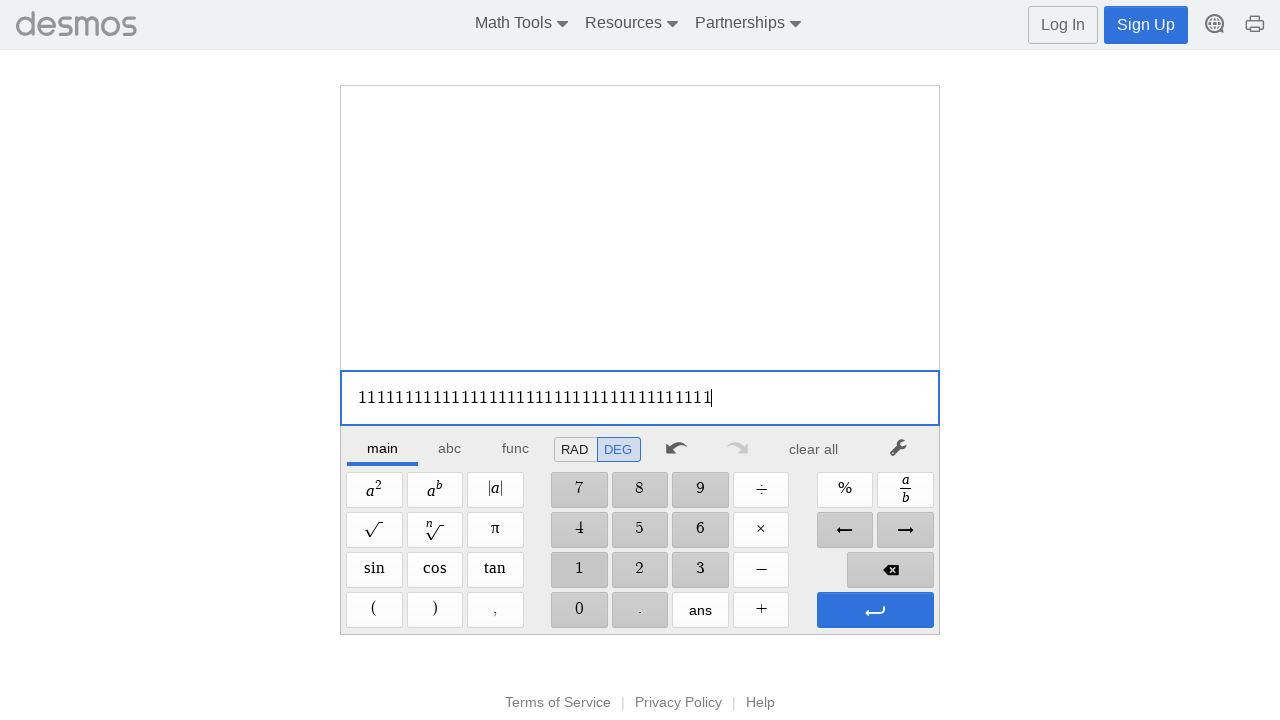

Clicked '1' button (39/100) at (579, 570) on xpath=//span[@aria-label='1']
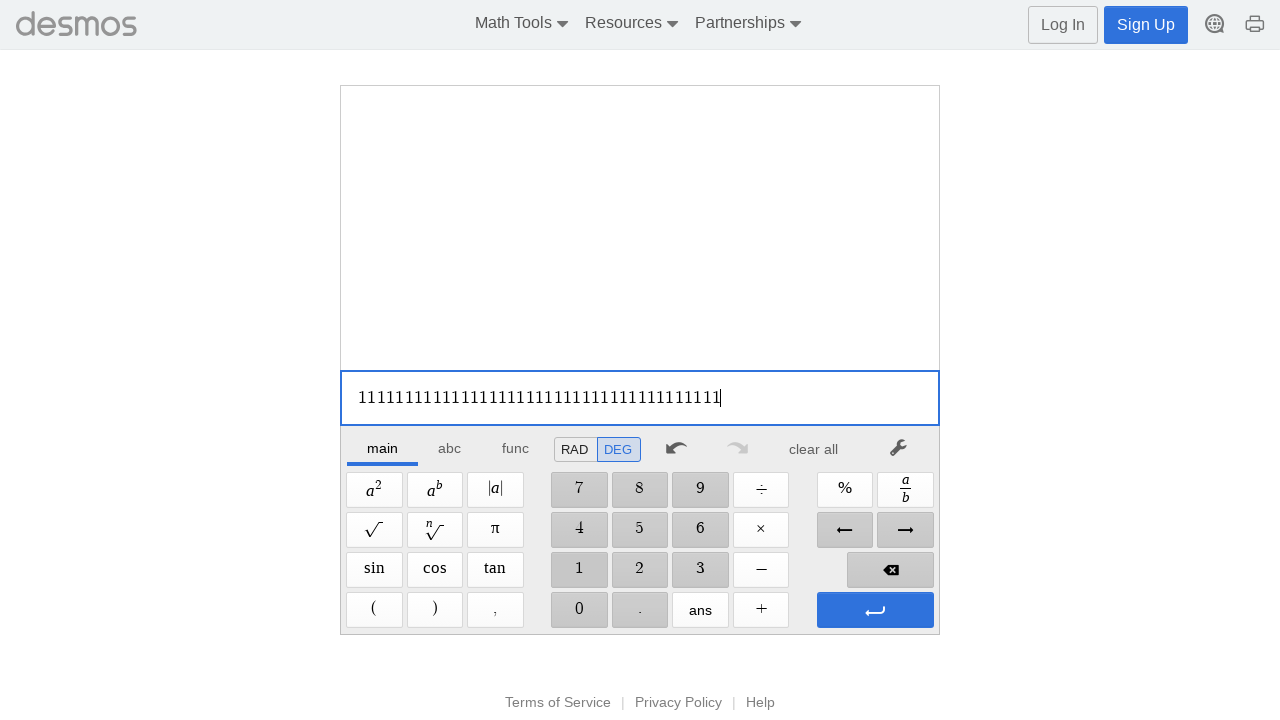

Clicked '1' button (40/100) at (579, 570) on xpath=//span[@aria-label='1']
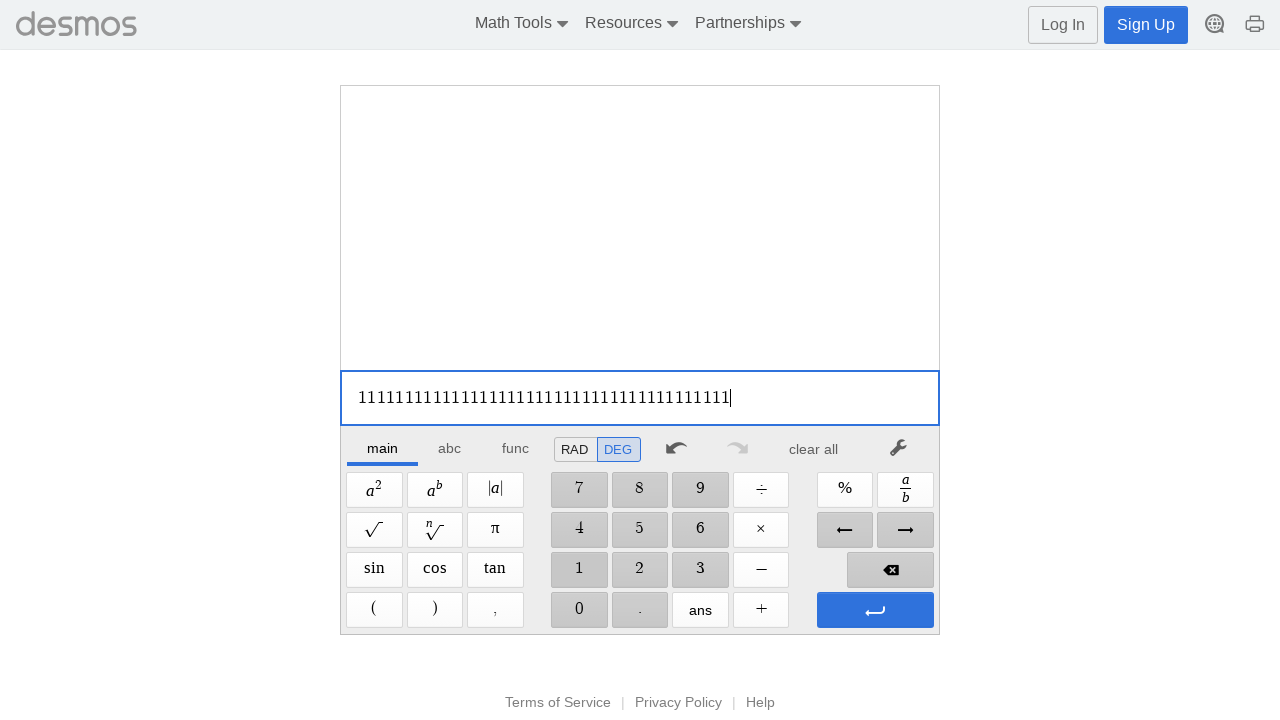

Clicked '1' button (41/100) at (579, 570) on xpath=//span[@aria-label='1']
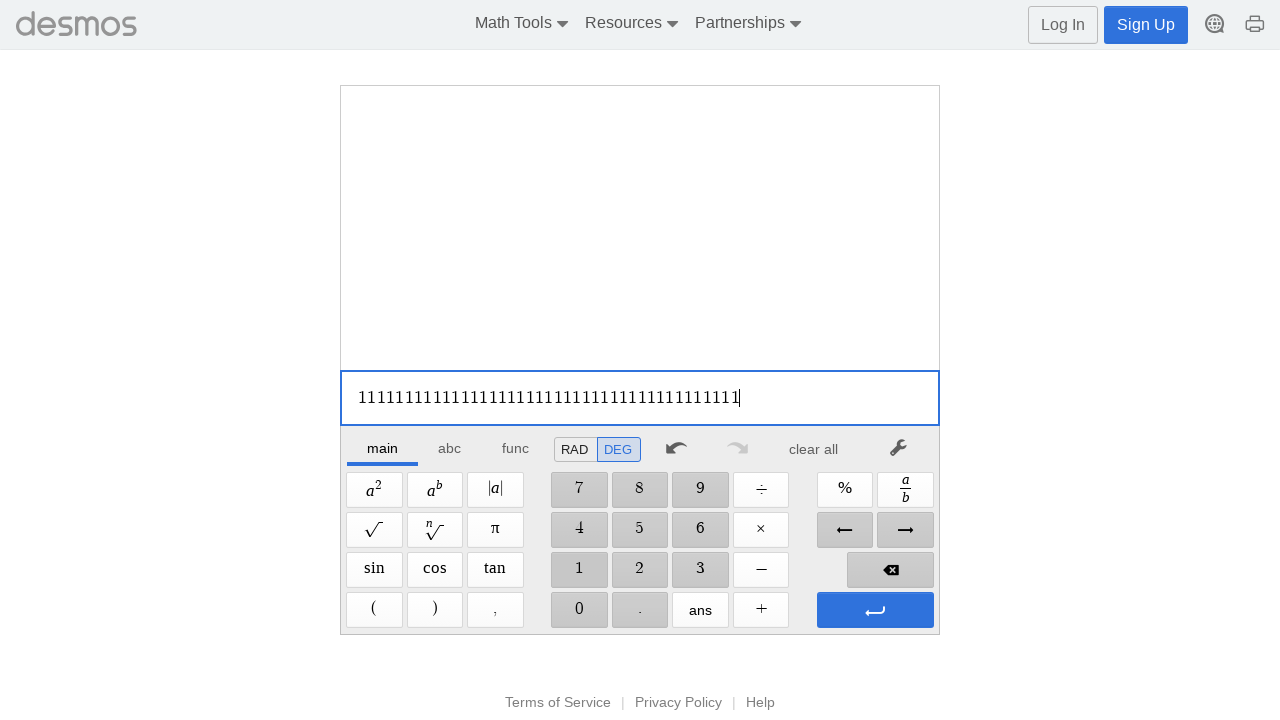

Clicked '1' button (42/100) at (579, 570) on xpath=//span[@aria-label='1']
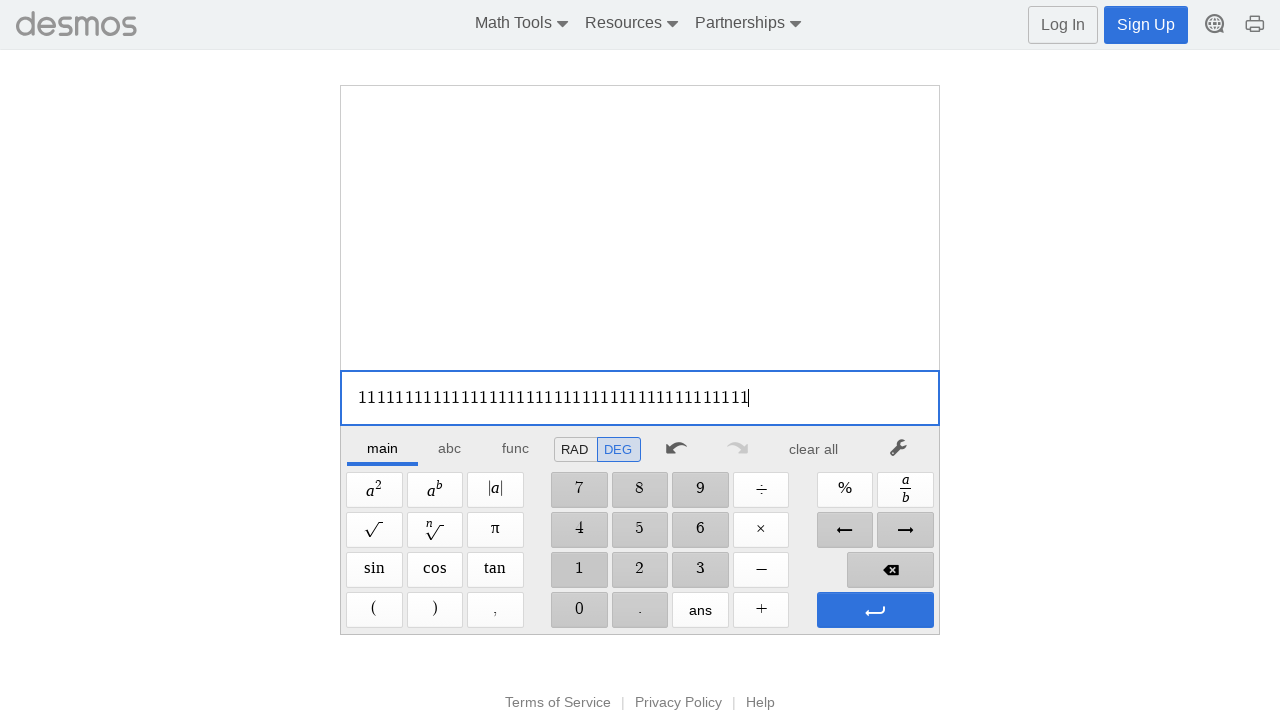

Clicked '1' button (43/100) at (579, 570) on xpath=//span[@aria-label='1']
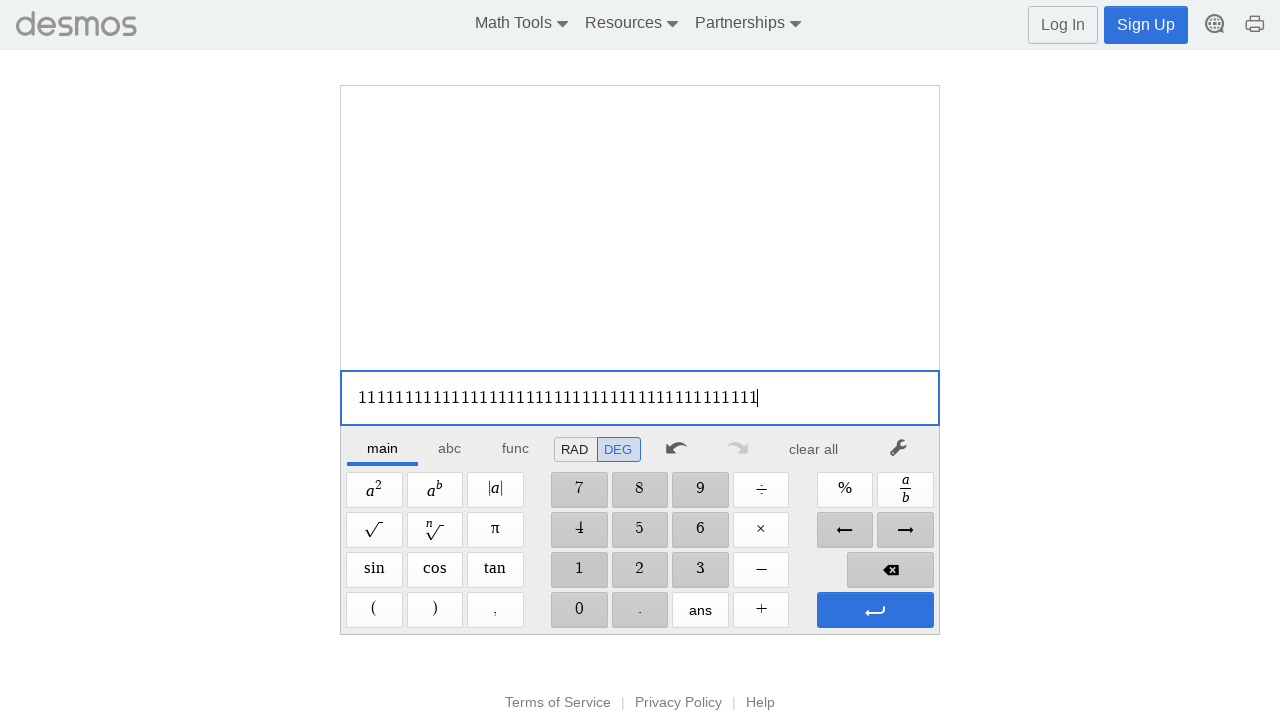

Clicked '1' button (44/100) at (579, 570) on xpath=//span[@aria-label='1']
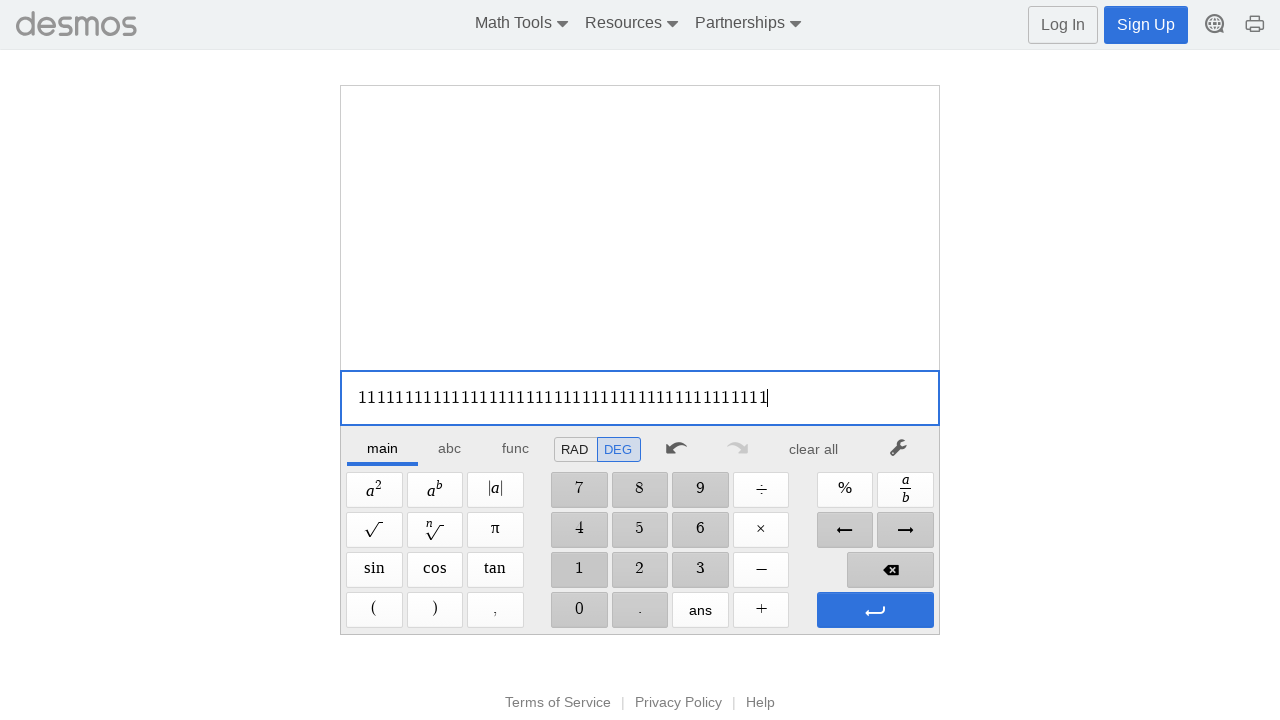

Clicked '1' button (45/100) at (579, 570) on xpath=//span[@aria-label='1']
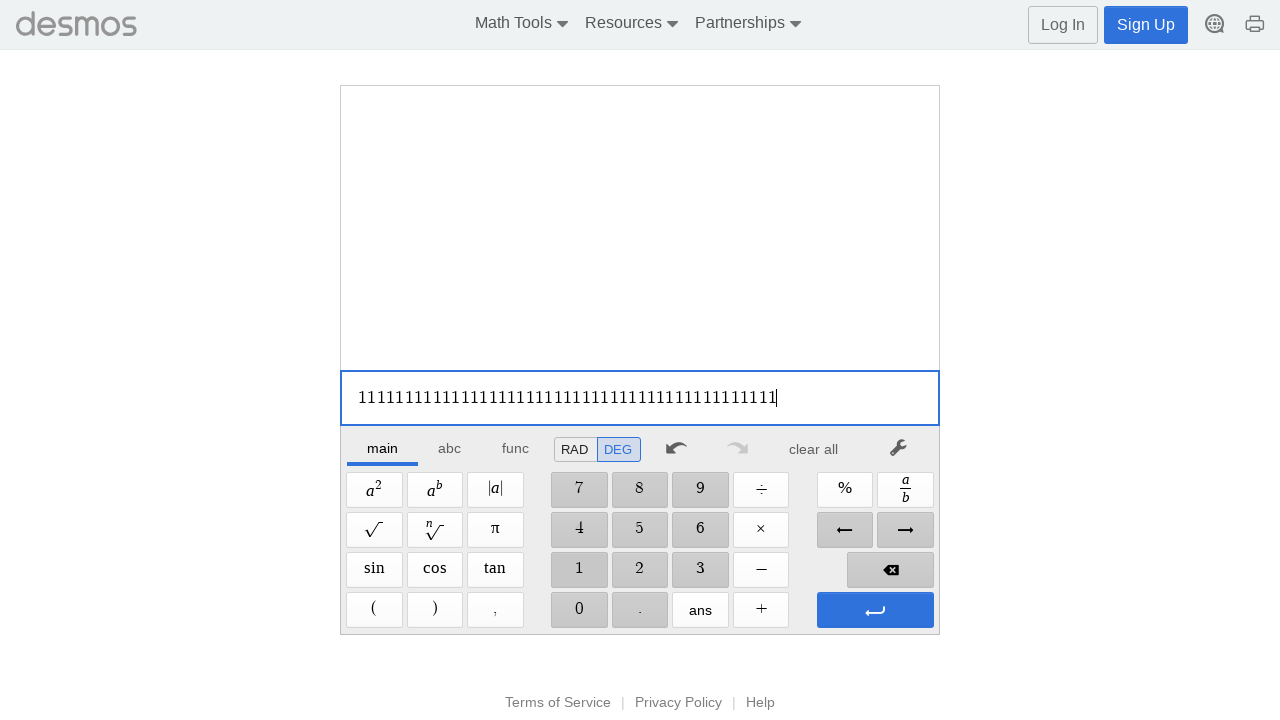

Clicked '1' button (46/100) at (579, 570) on xpath=//span[@aria-label='1']
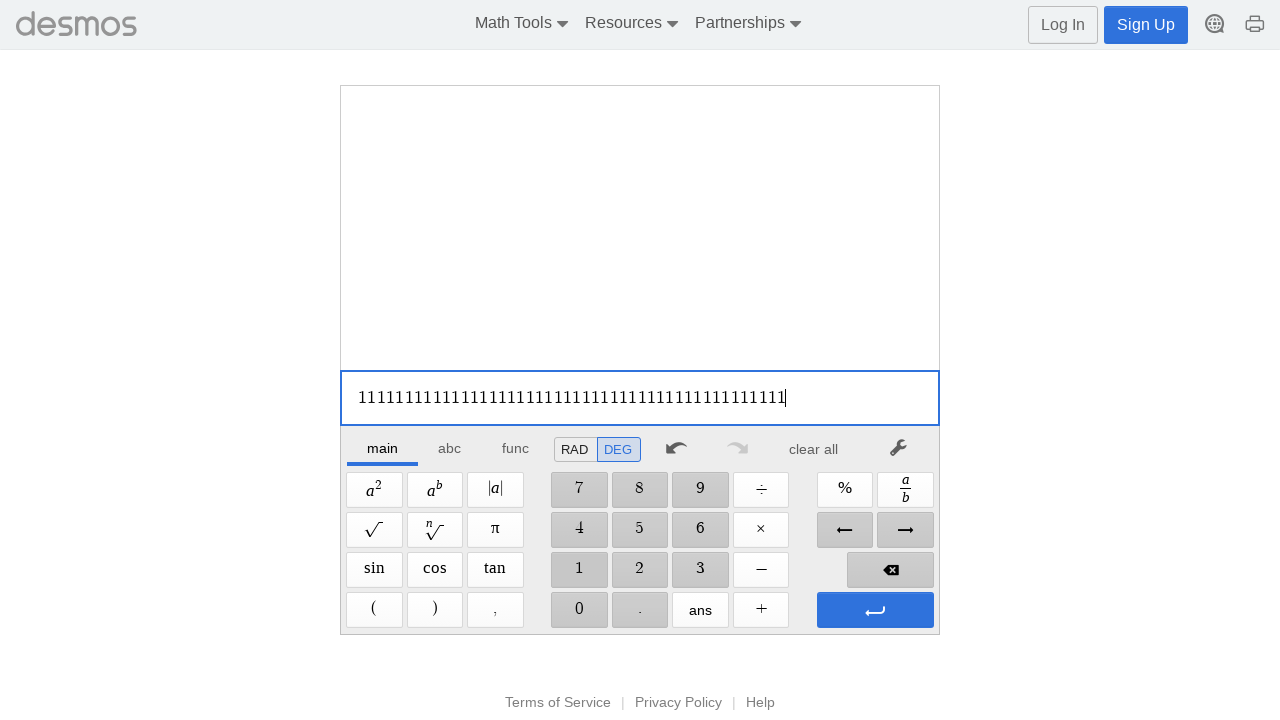

Clicked '1' button (47/100) at (579, 570) on xpath=//span[@aria-label='1']
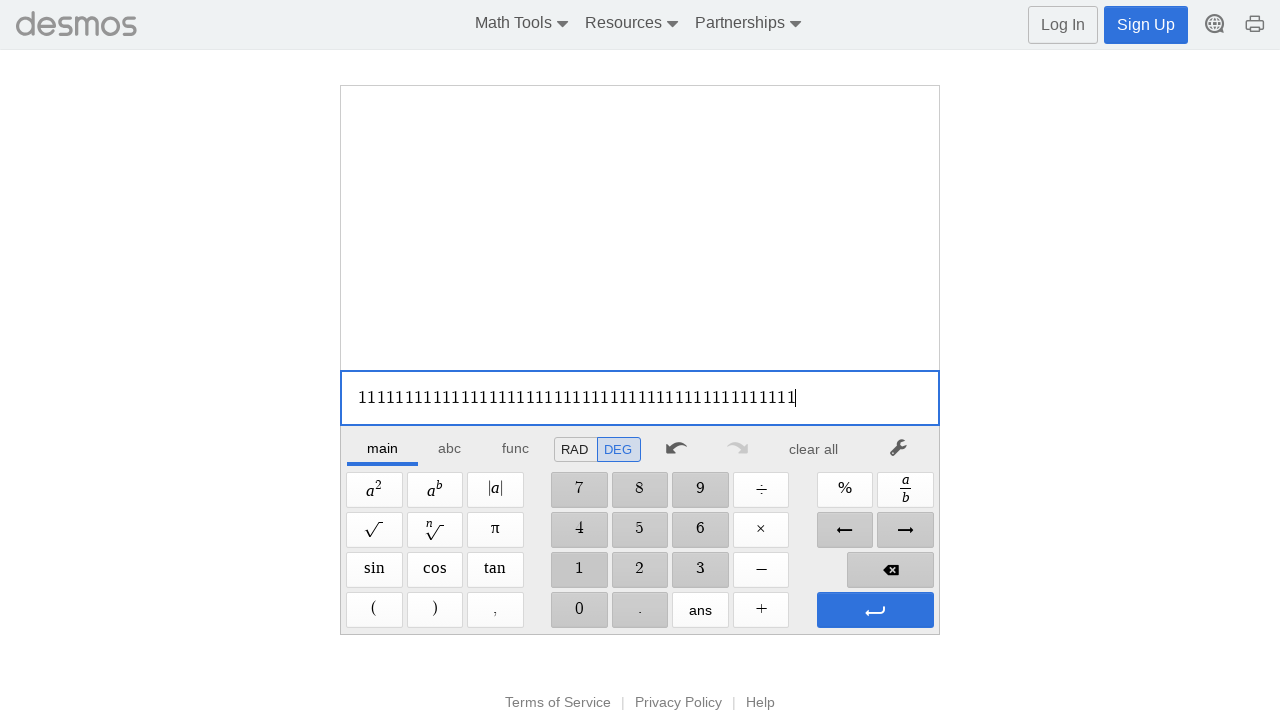

Clicked '1' button (48/100) at (579, 570) on xpath=//span[@aria-label='1']
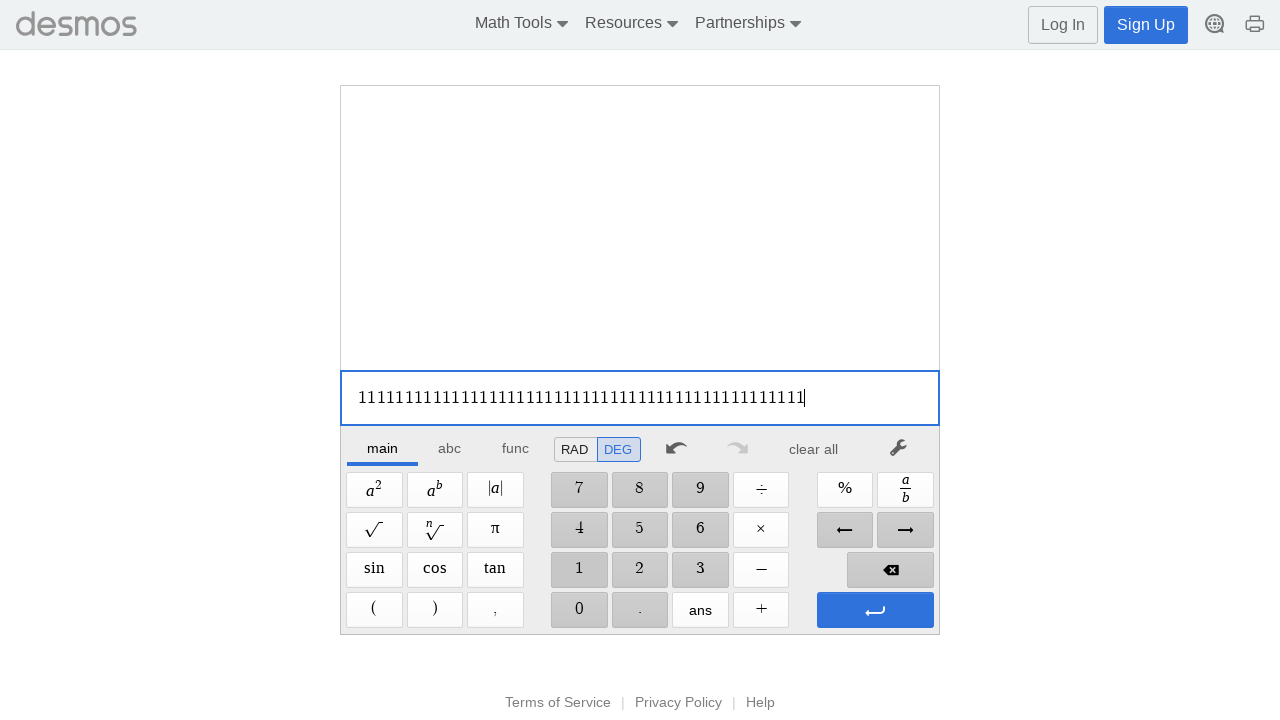

Clicked '1' button (49/100) at (579, 570) on xpath=//span[@aria-label='1']
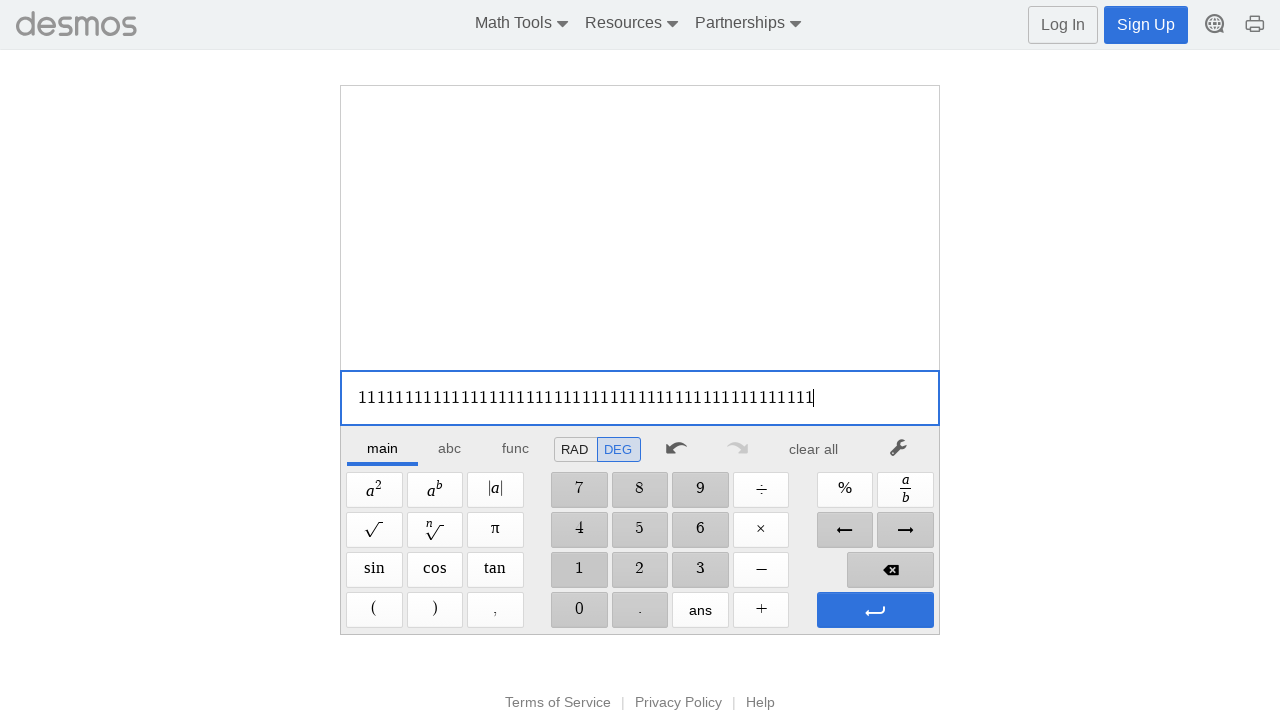

Clicked '1' button (50/100) at (579, 570) on xpath=//span[@aria-label='1']
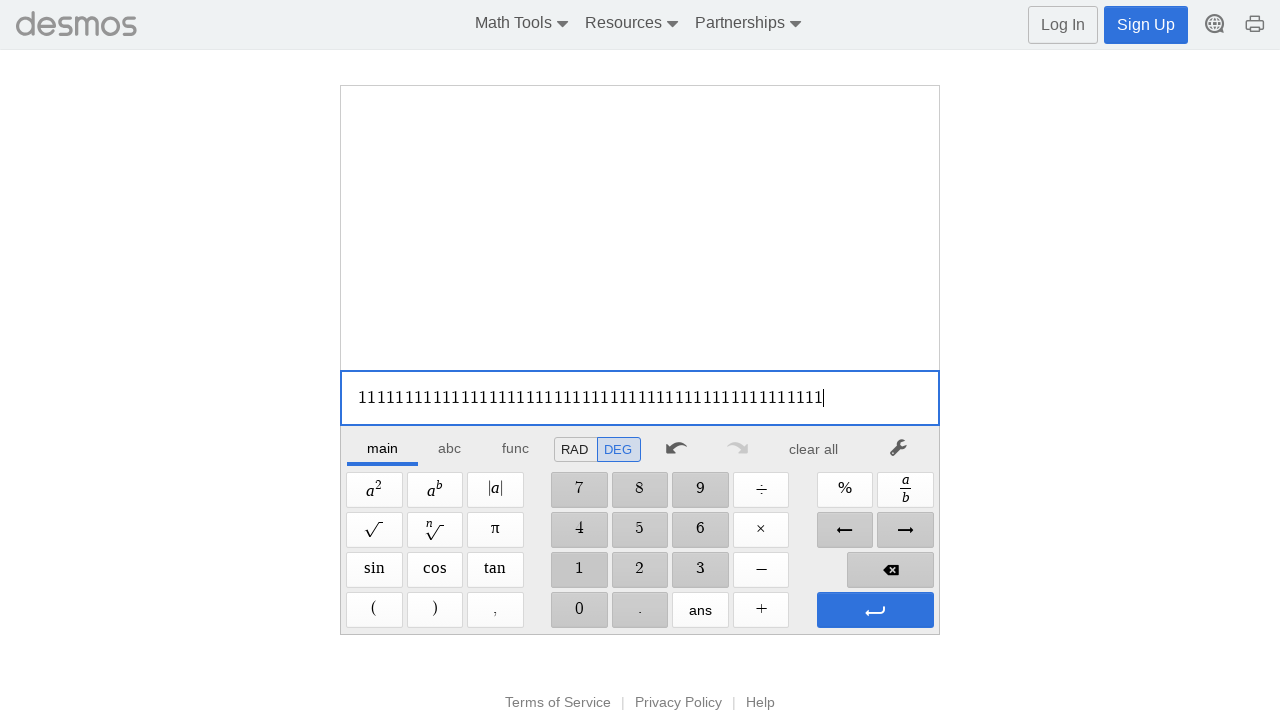

Clicked '1' button (51/100) at (579, 570) on xpath=//span[@aria-label='1']
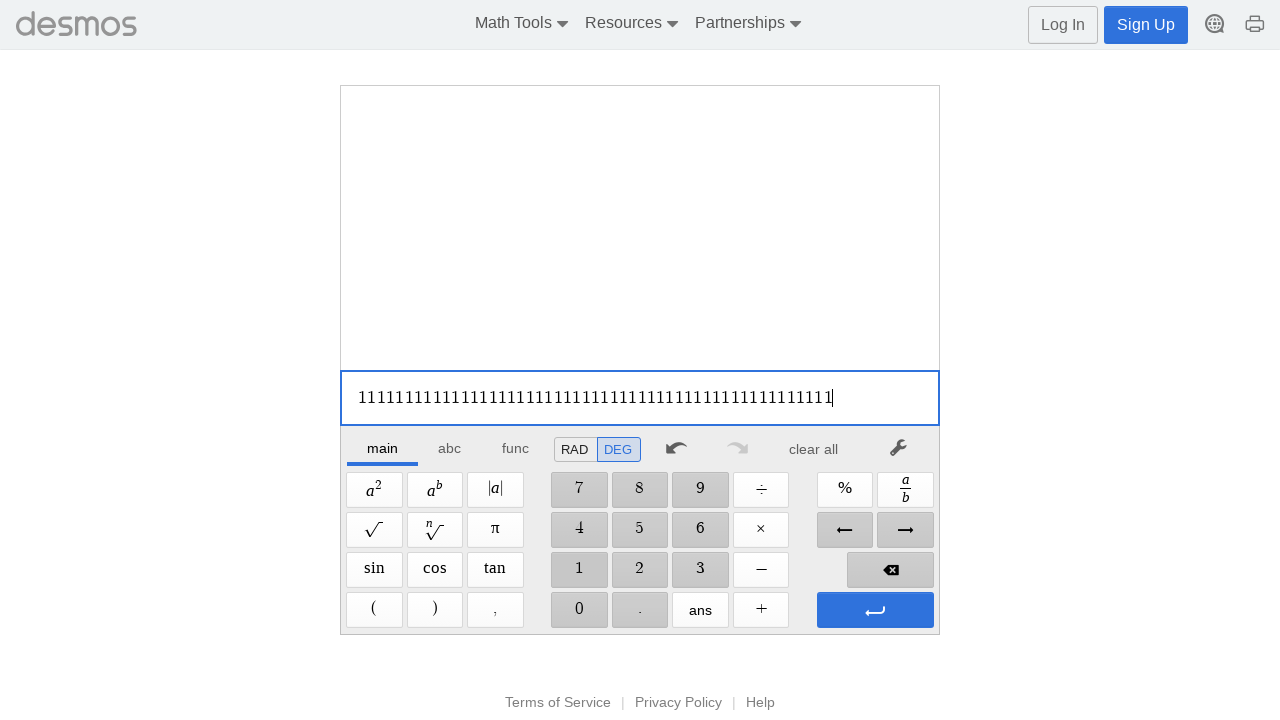

Clicked '1' button (52/100) at (579, 570) on xpath=//span[@aria-label='1']
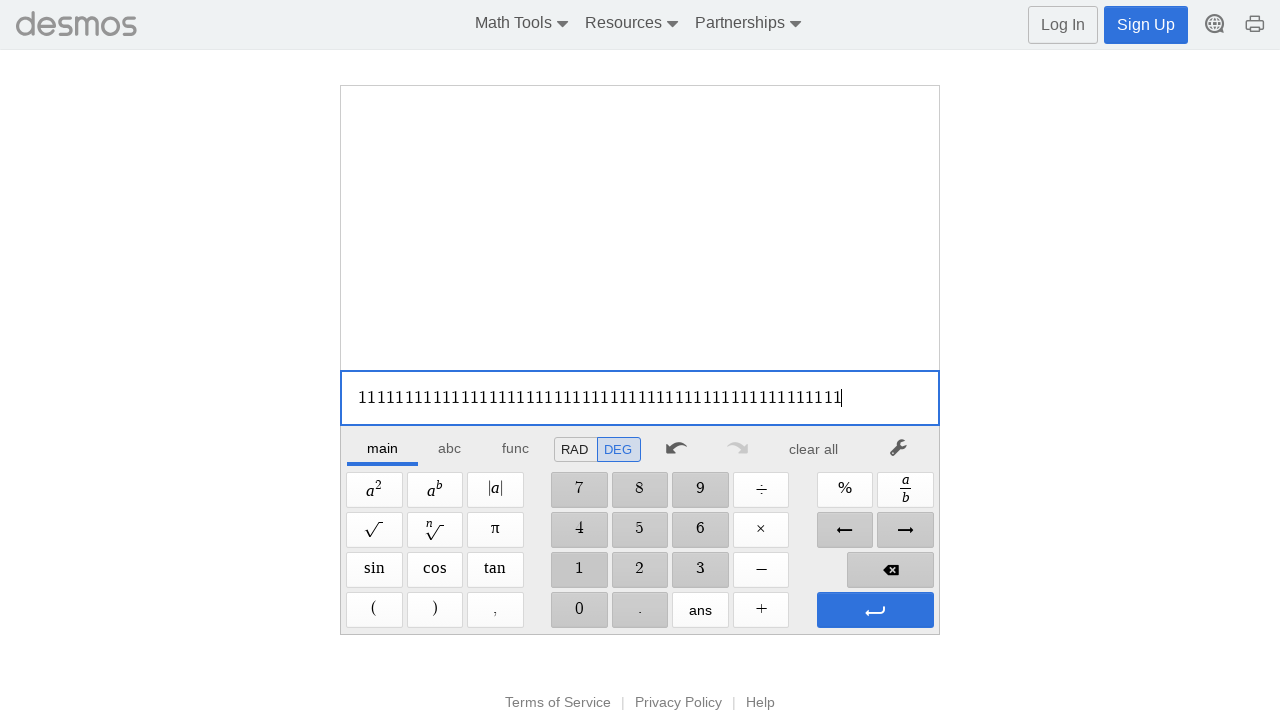

Clicked '1' button (53/100) at (579, 570) on xpath=//span[@aria-label='1']
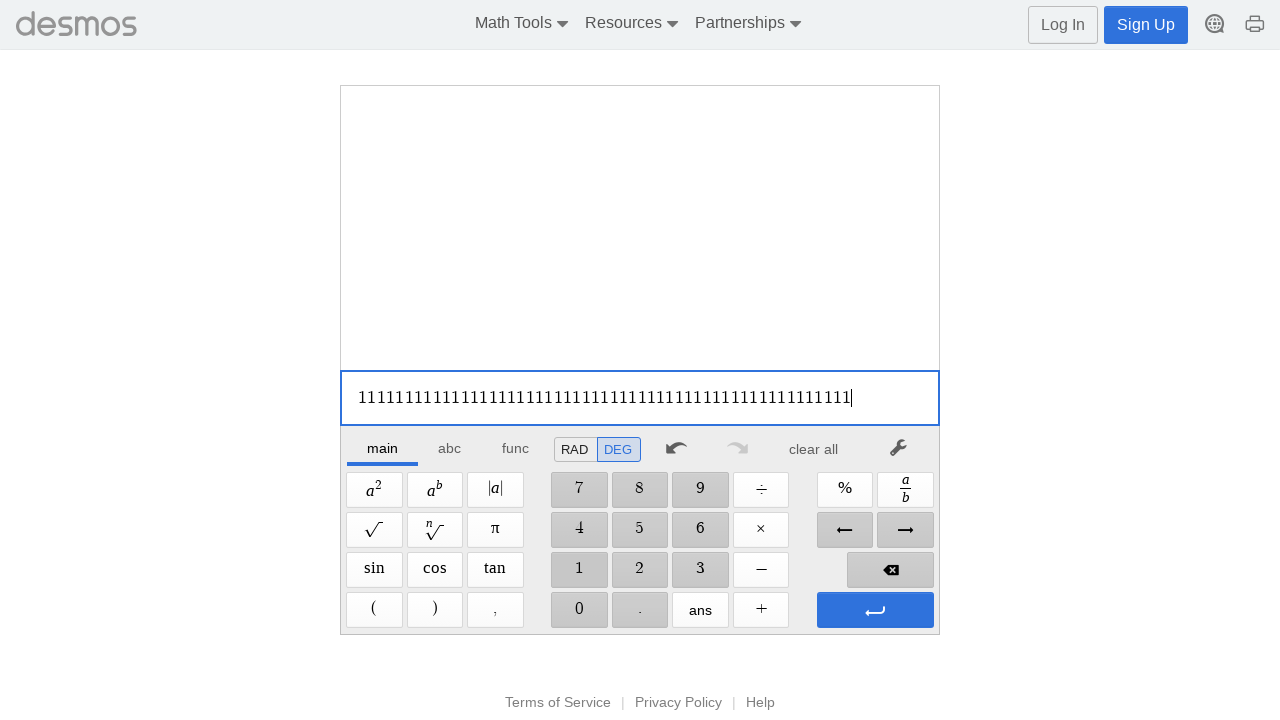

Clicked '1' button (54/100) at (579, 570) on xpath=//span[@aria-label='1']
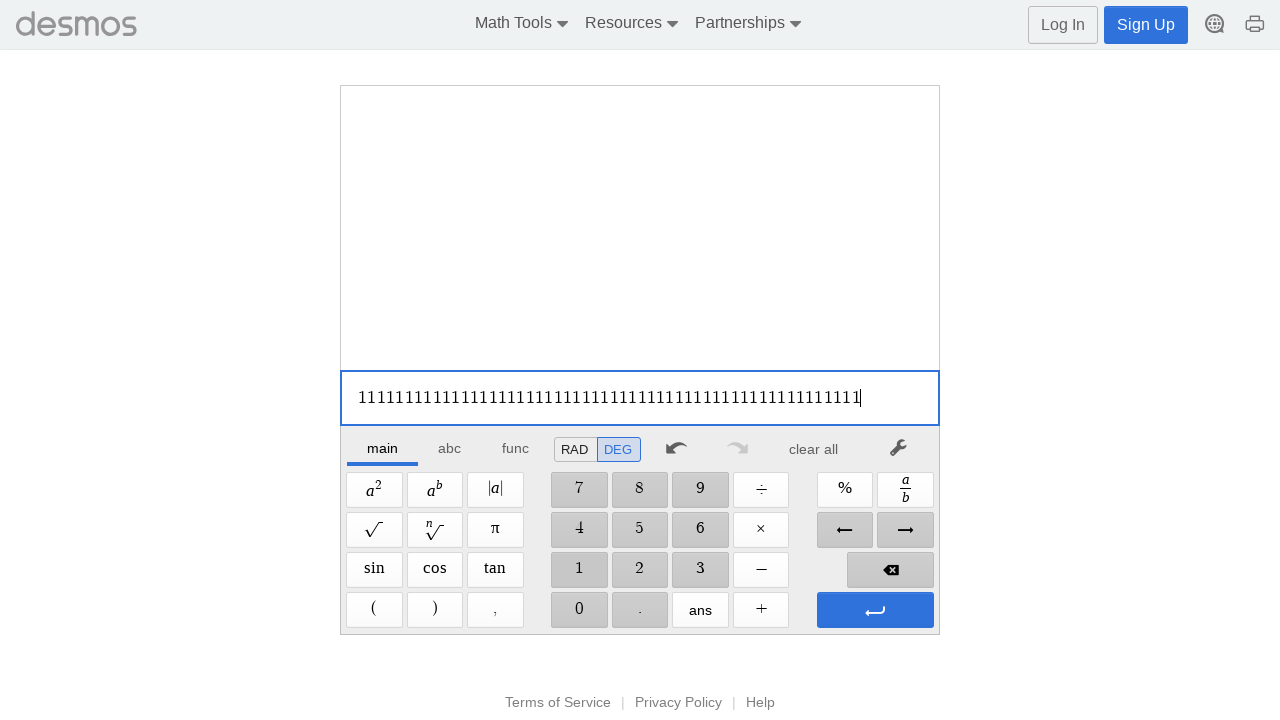

Clicked '1' button (55/100) at (579, 570) on xpath=//span[@aria-label='1']
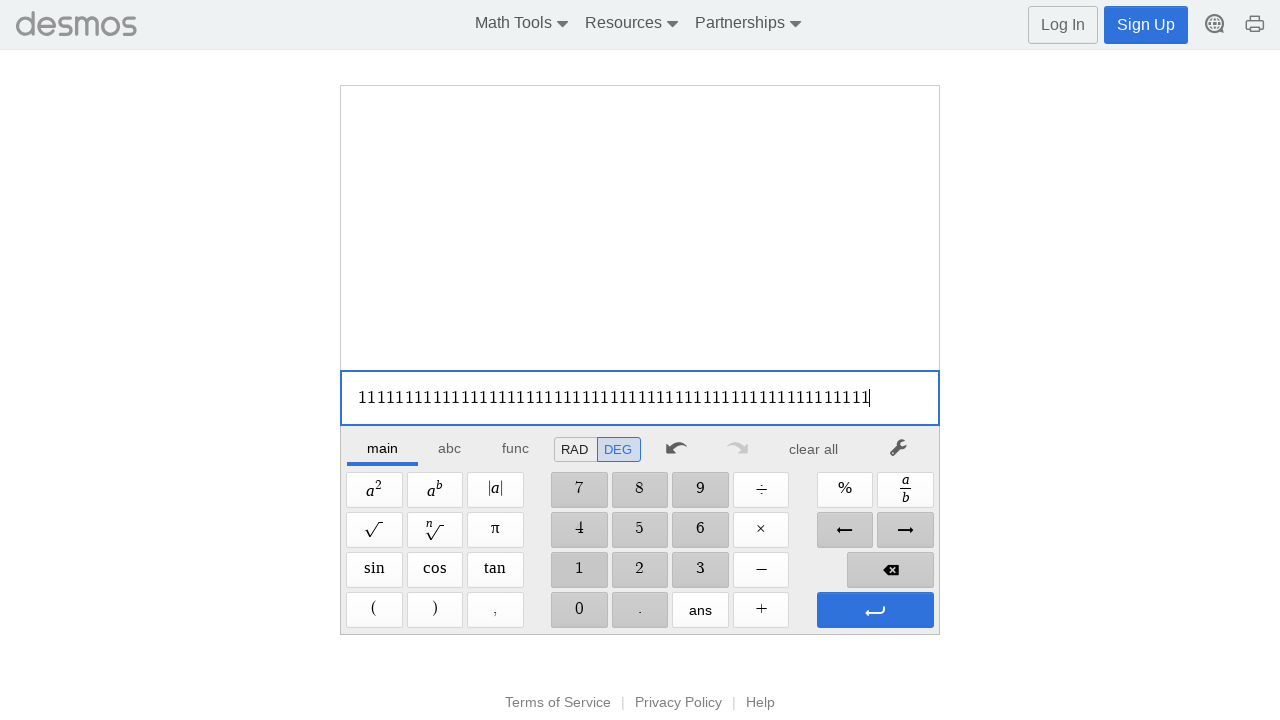

Clicked '1' button (56/100) at (579, 570) on xpath=//span[@aria-label='1']
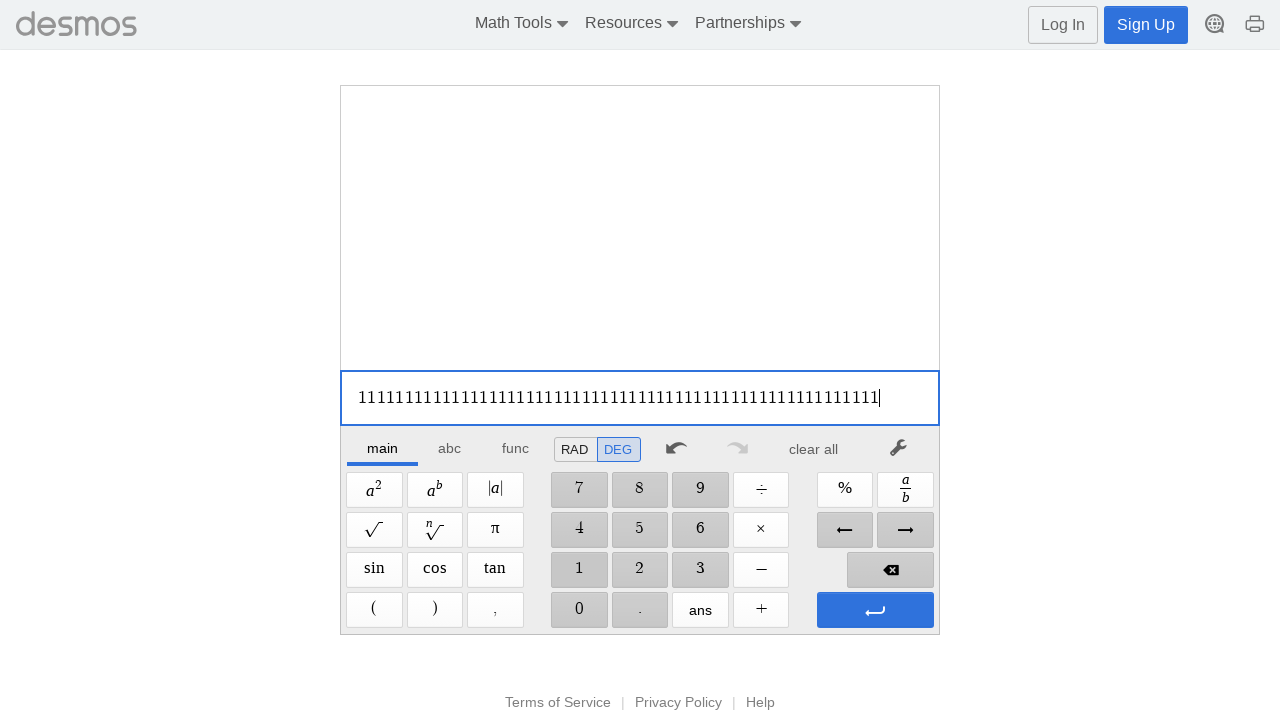

Clicked '1' button (57/100) at (579, 570) on xpath=//span[@aria-label='1']
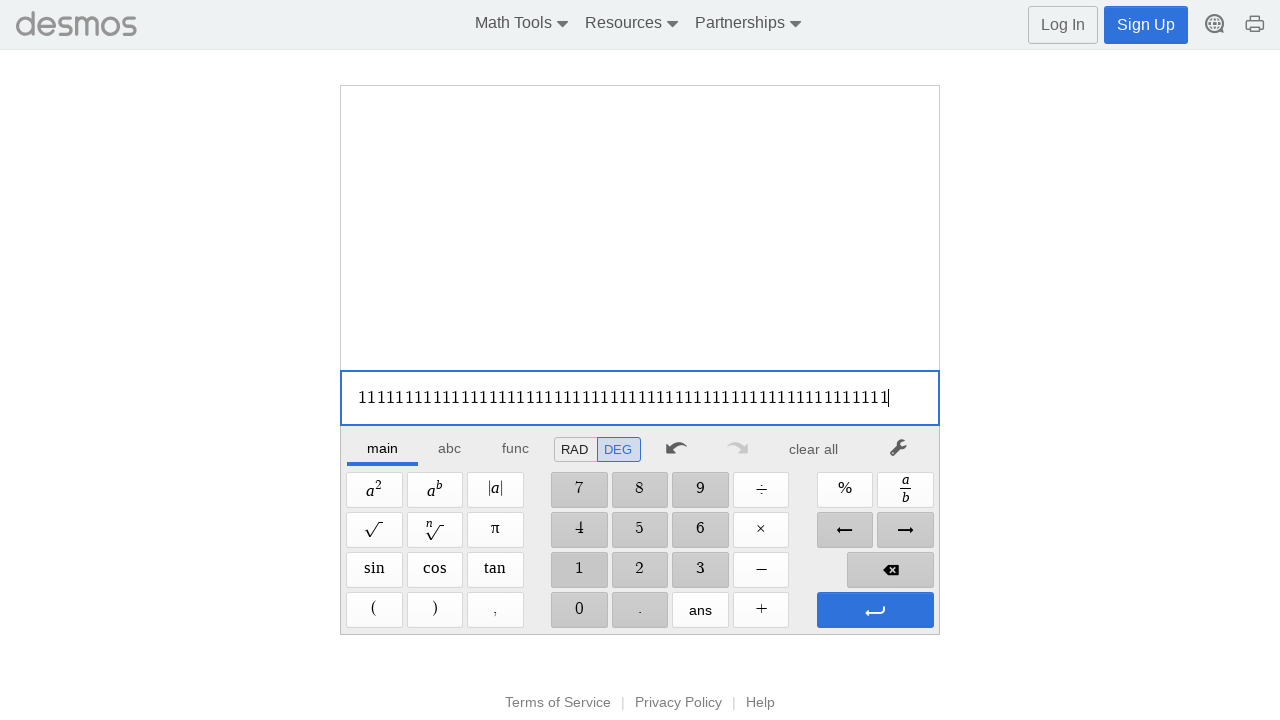

Clicked '1' button (58/100) at (579, 570) on xpath=//span[@aria-label='1']
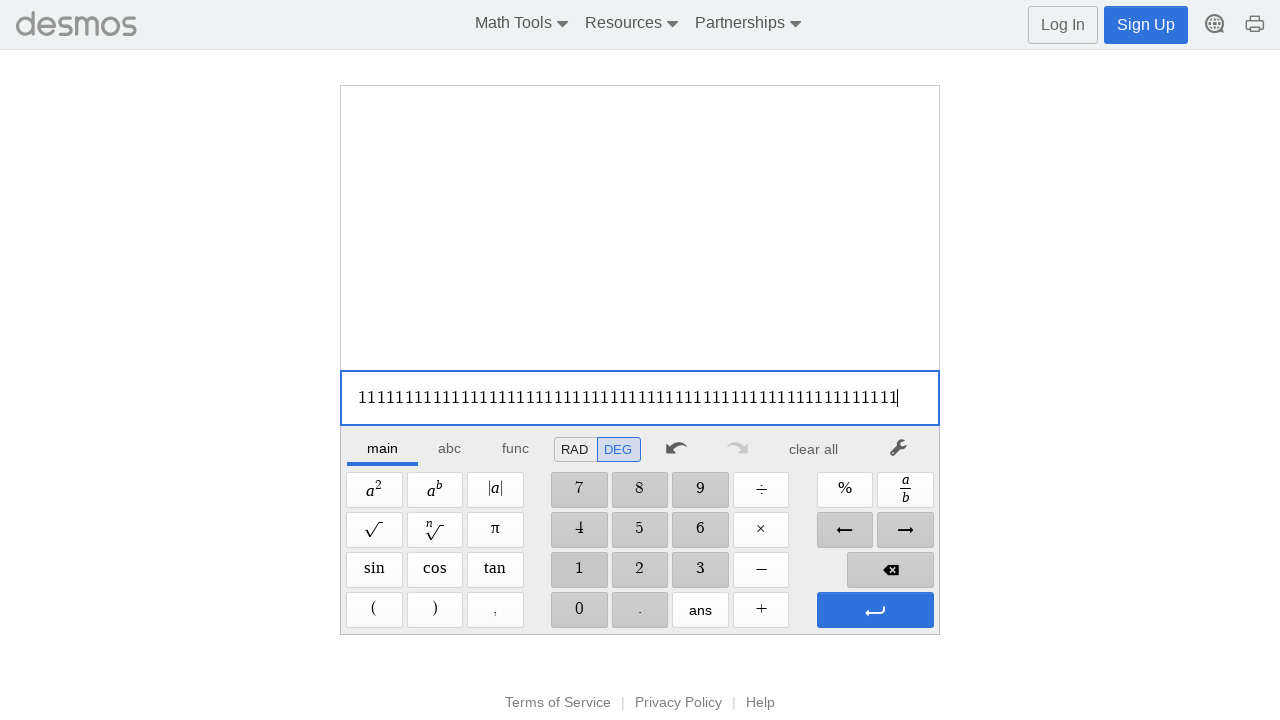

Clicked '1' button (59/100) at (579, 570) on xpath=//span[@aria-label='1']
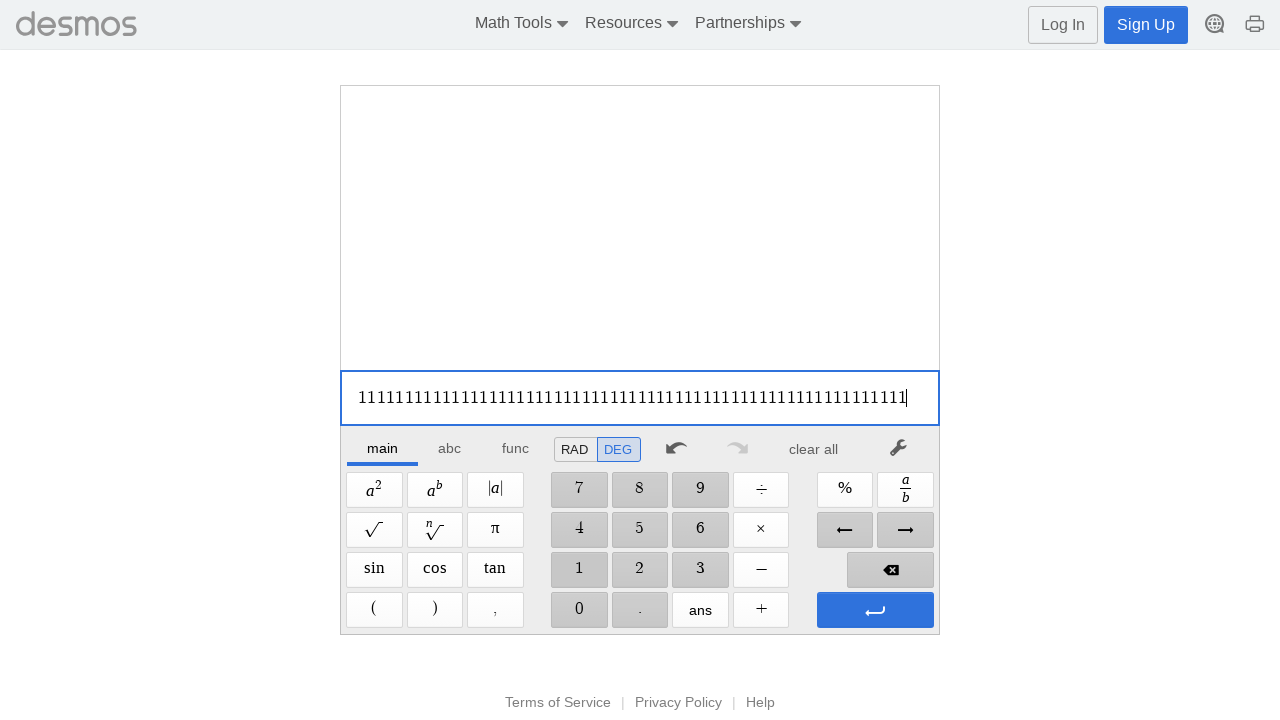

Clicked '1' button (60/100) at (579, 570) on xpath=//span[@aria-label='1']
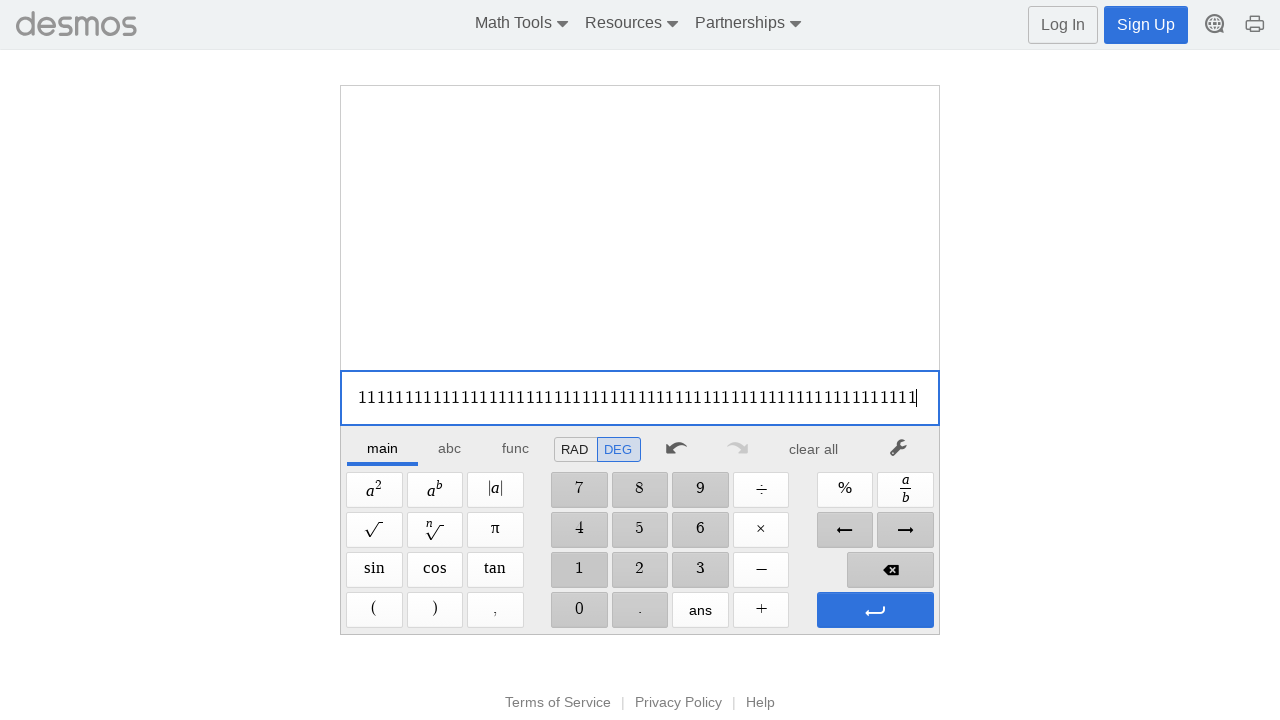

Clicked '1' button (61/100) at (579, 570) on xpath=//span[@aria-label='1']
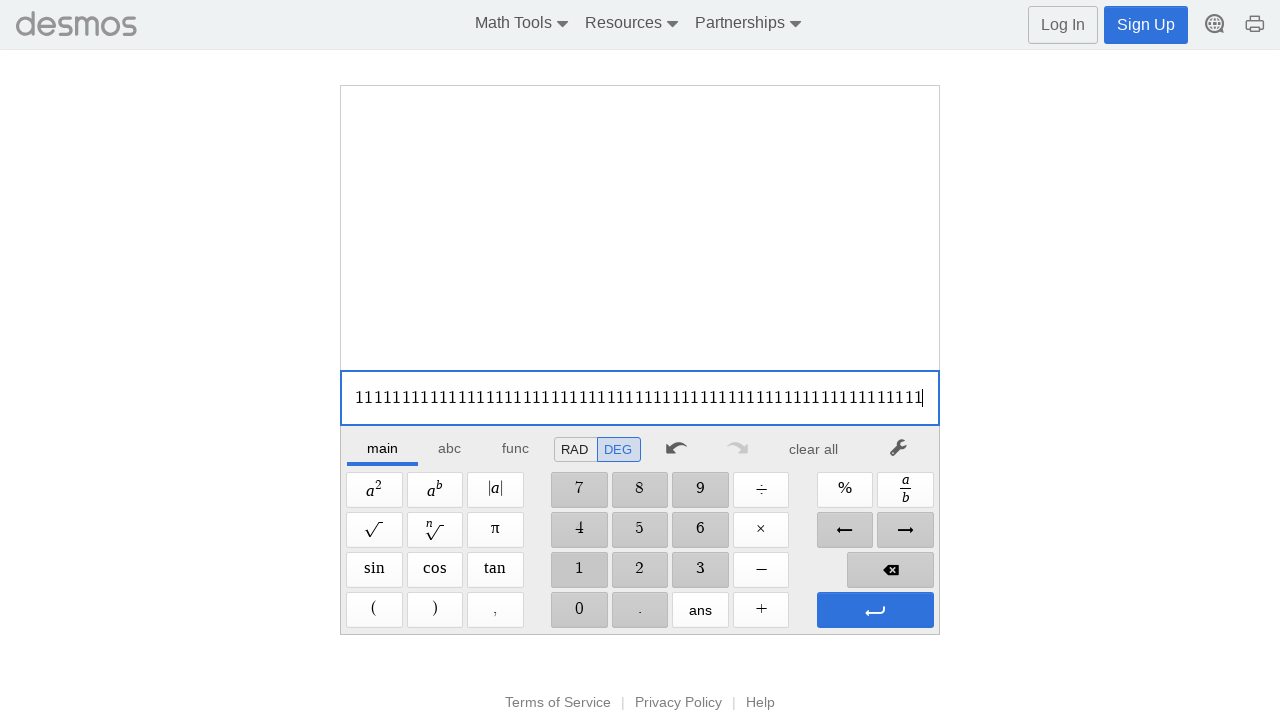

Clicked '1' button (62/100) at (579, 570) on xpath=//span[@aria-label='1']
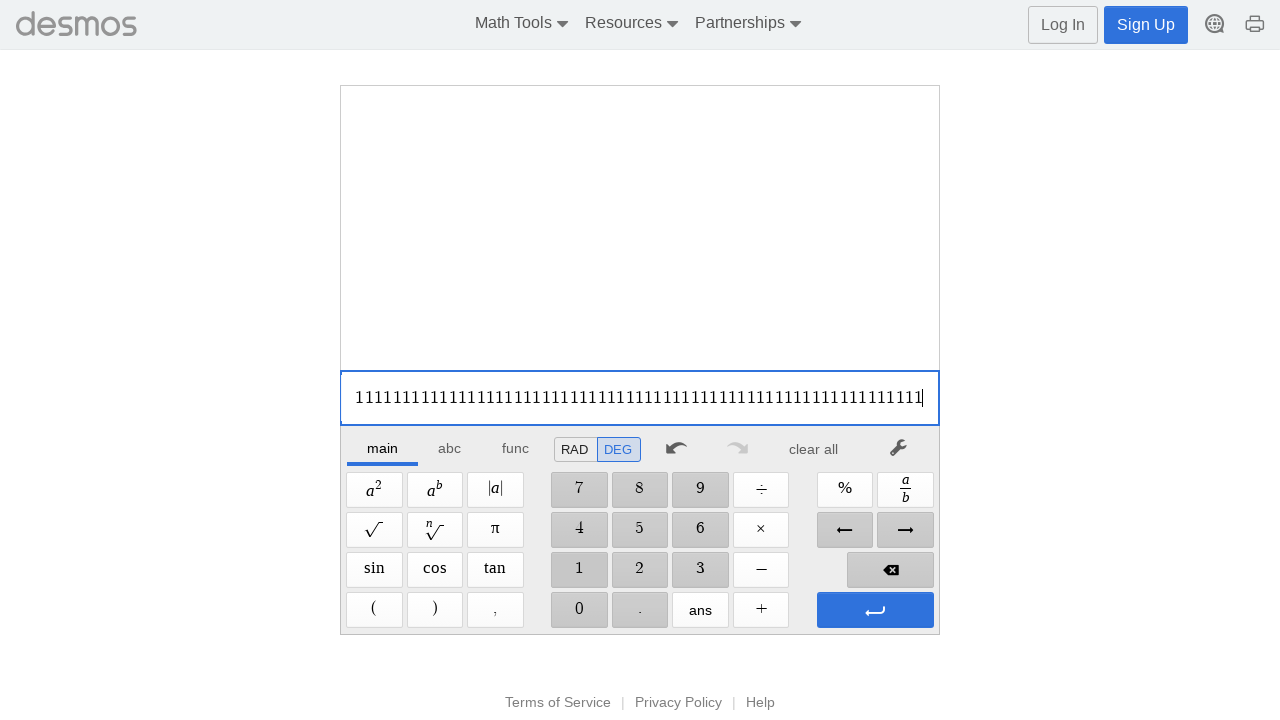

Clicked '1' button (63/100) at (579, 570) on xpath=//span[@aria-label='1']
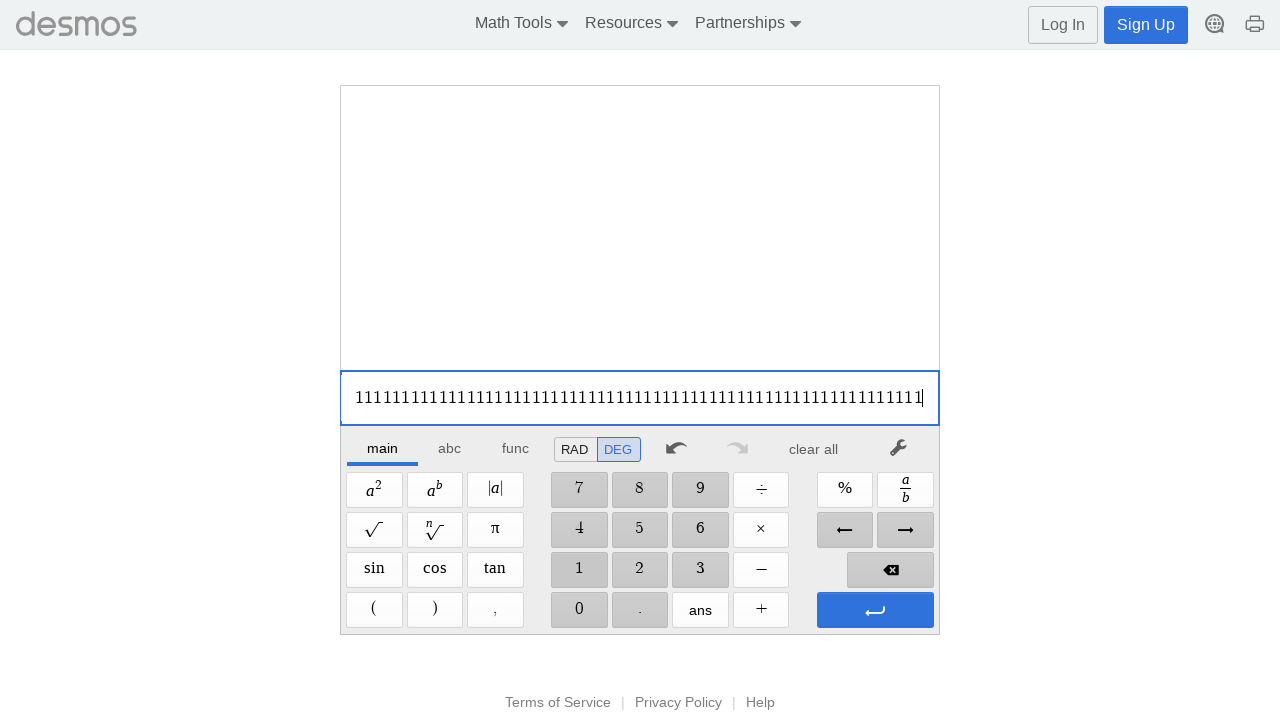

Clicked '1' button (64/100) at (579, 570) on xpath=//span[@aria-label='1']
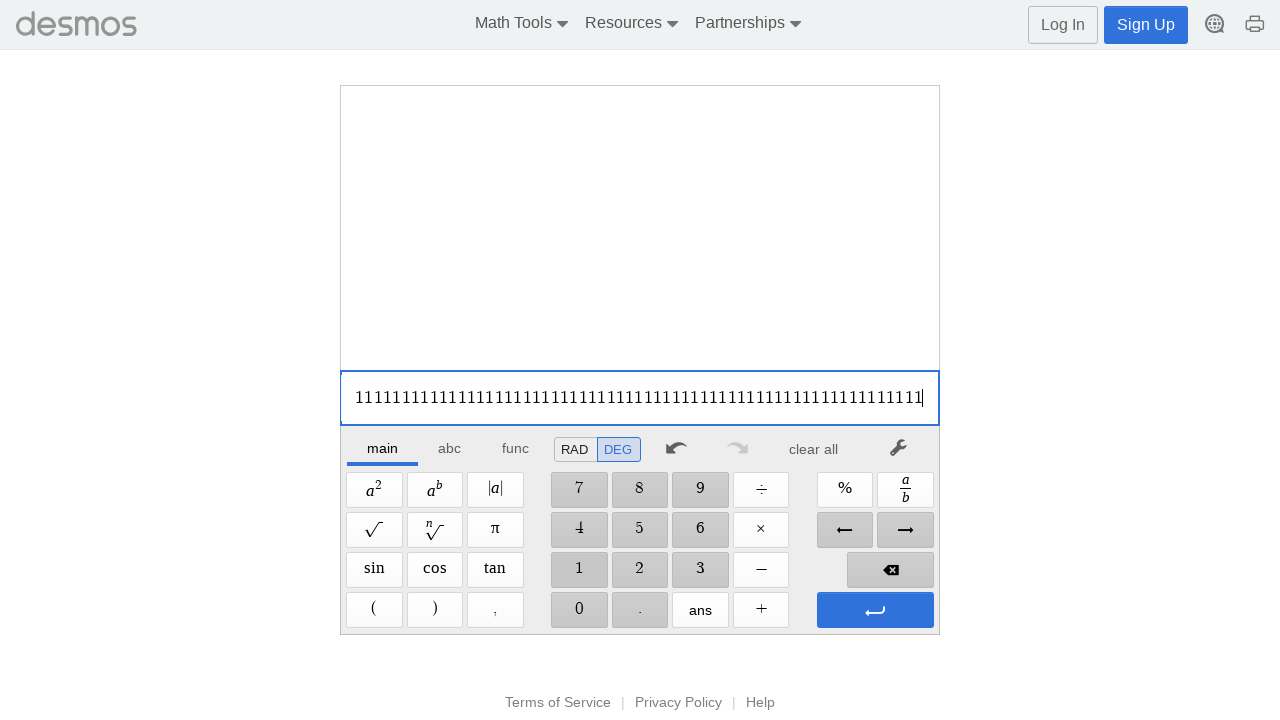

Clicked '1' button (65/100) at (579, 570) on xpath=//span[@aria-label='1']
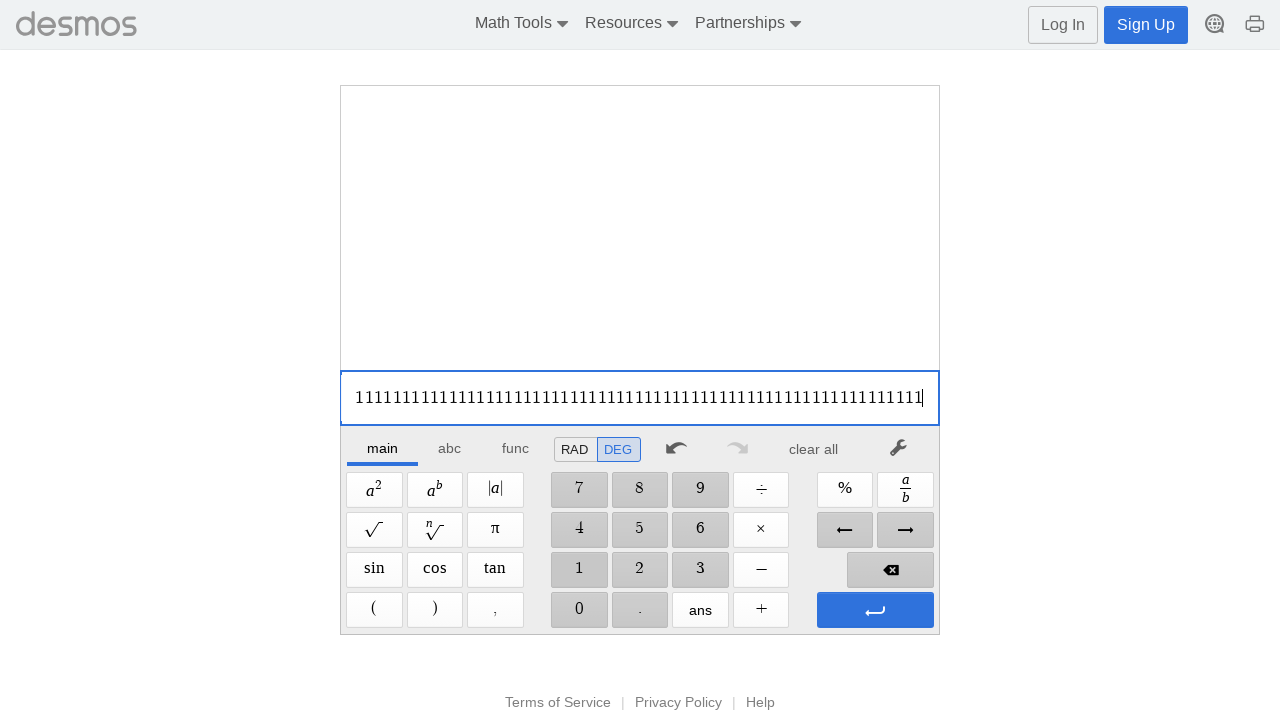

Clicked '1' button (66/100) at (579, 570) on xpath=//span[@aria-label='1']
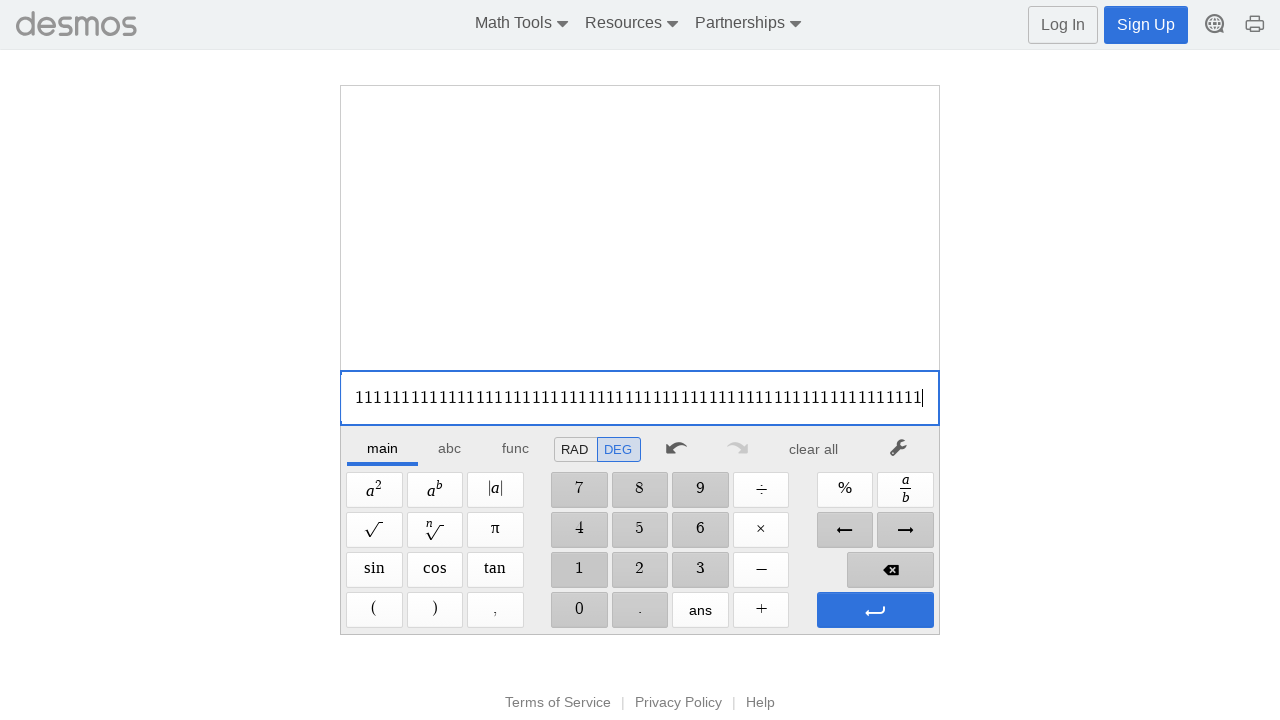

Clicked '1' button (67/100) at (579, 570) on xpath=//span[@aria-label='1']
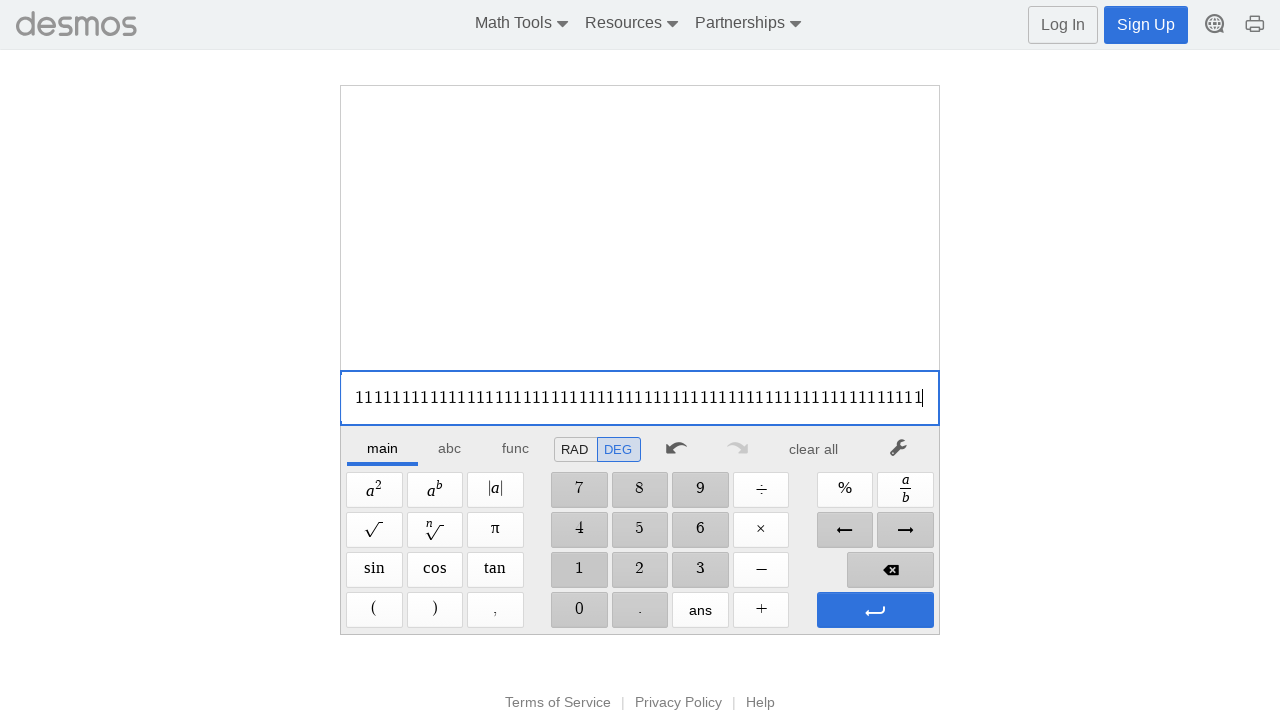

Clicked '1' button (68/100) at (579, 570) on xpath=//span[@aria-label='1']
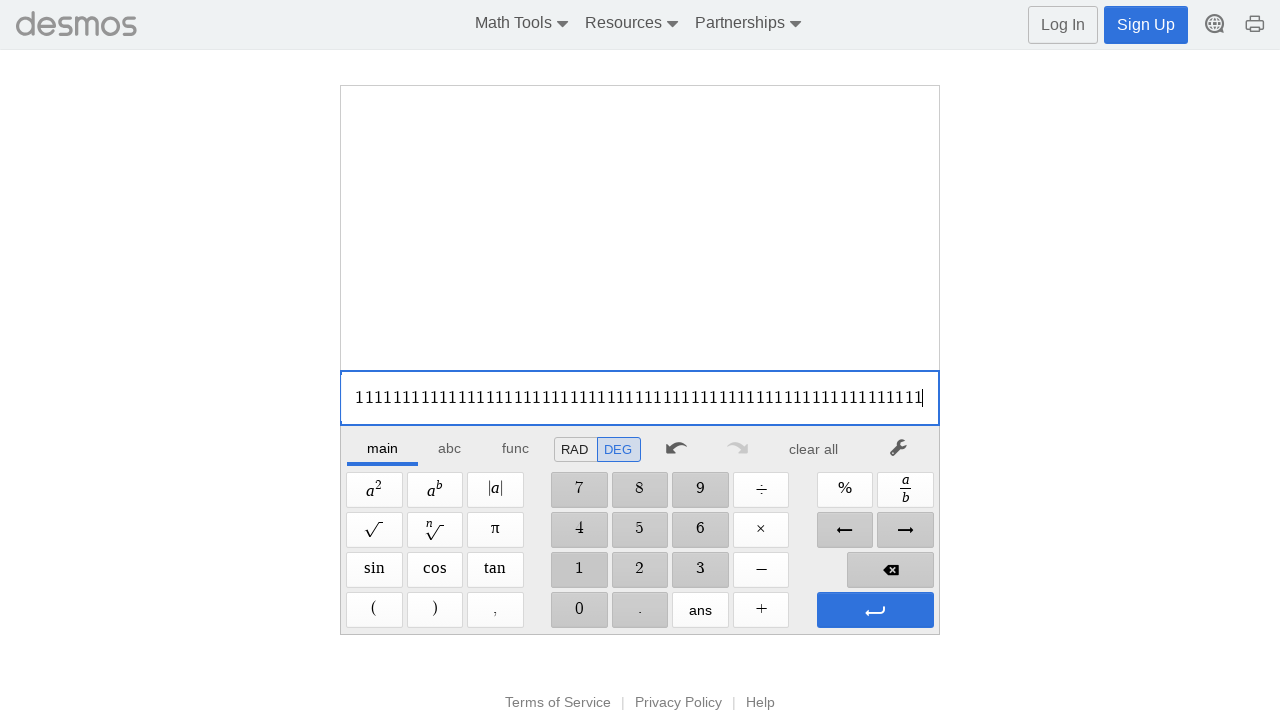

Clicked '1' button (69/100) at (579, 570) on xpath=//span[@aria-label='1']
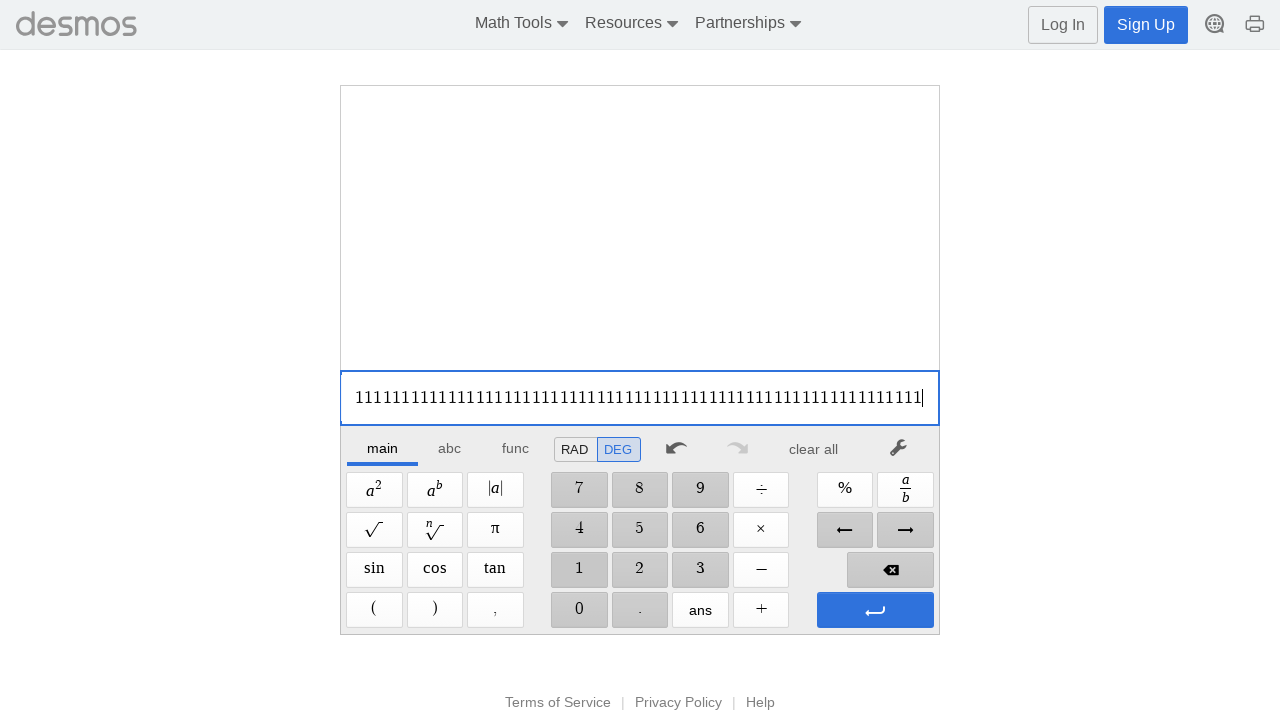

Clicked '1' button (70/100) at (579, 570) on xpath=//span[@aria-label='1']
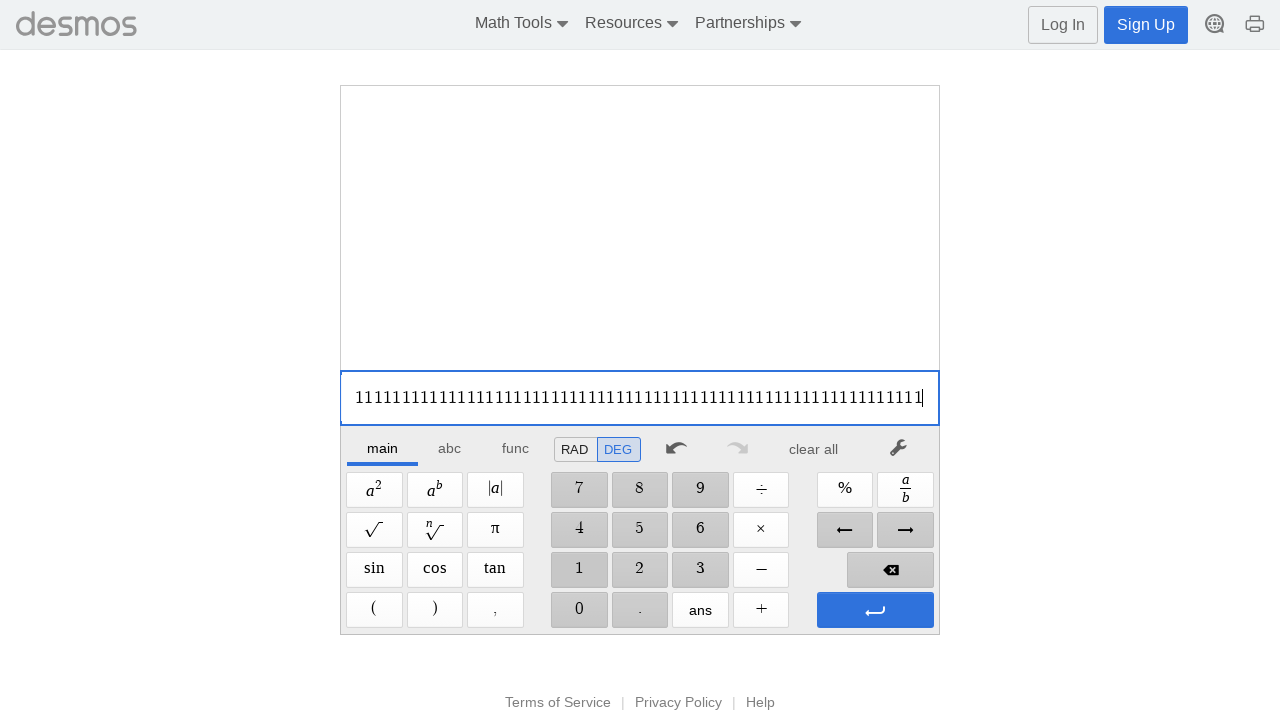

Clicked '1' button (71/100) at (579, 570) on xpath=//span[@aria-label='1']
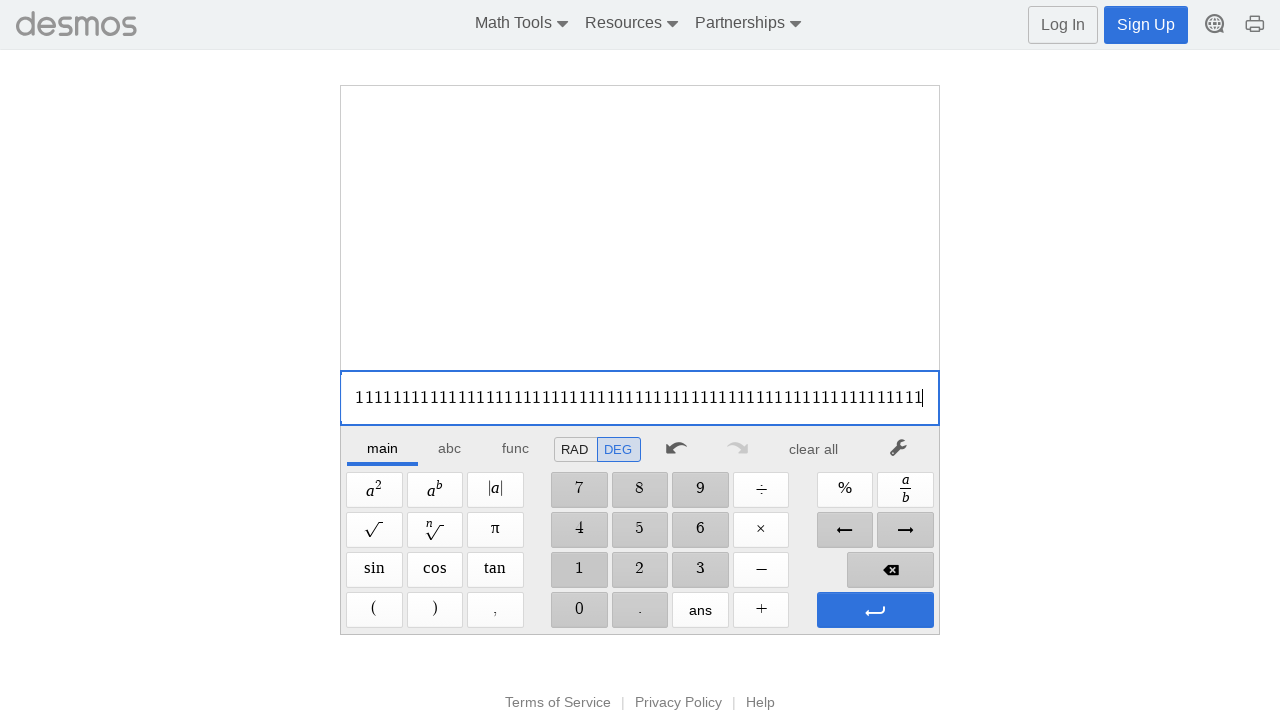

Clicked '1' button (72/100) at (579, 570) on xpath=//span[@aria-label='1']
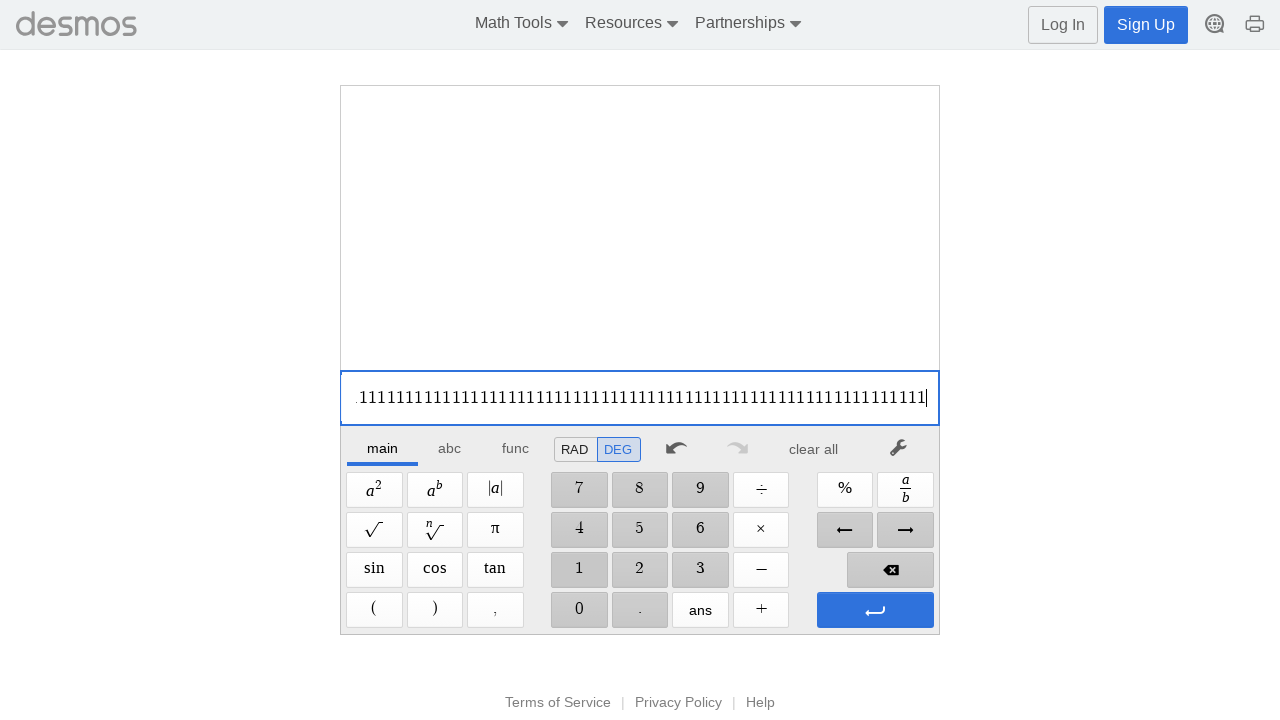

Clicked '1' button (73/100) at (579, 570) on xpath=//span[@aria-label='1']
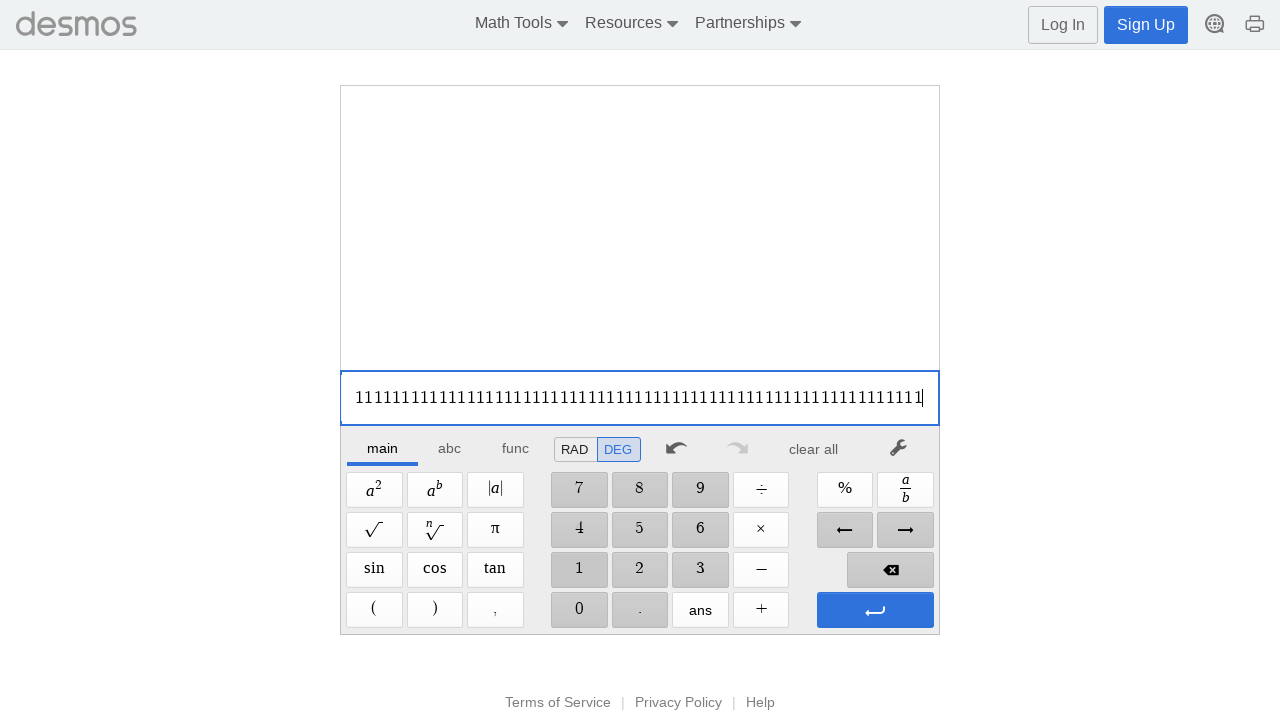

Clicked '1' button (74/100) at (579, 570) on xpath=//span[@aria-label='1']
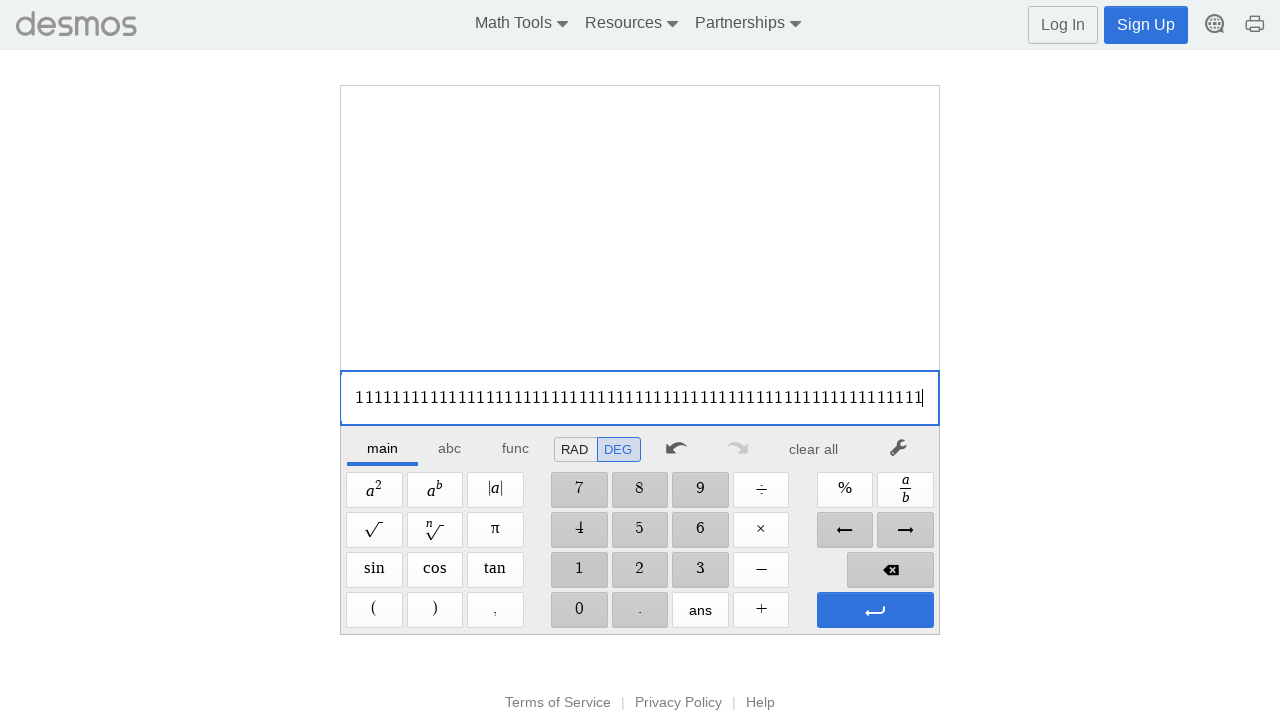

Clicked '1' button (75/100) at (579, 570) on xpath=//span[@aria-label='1']
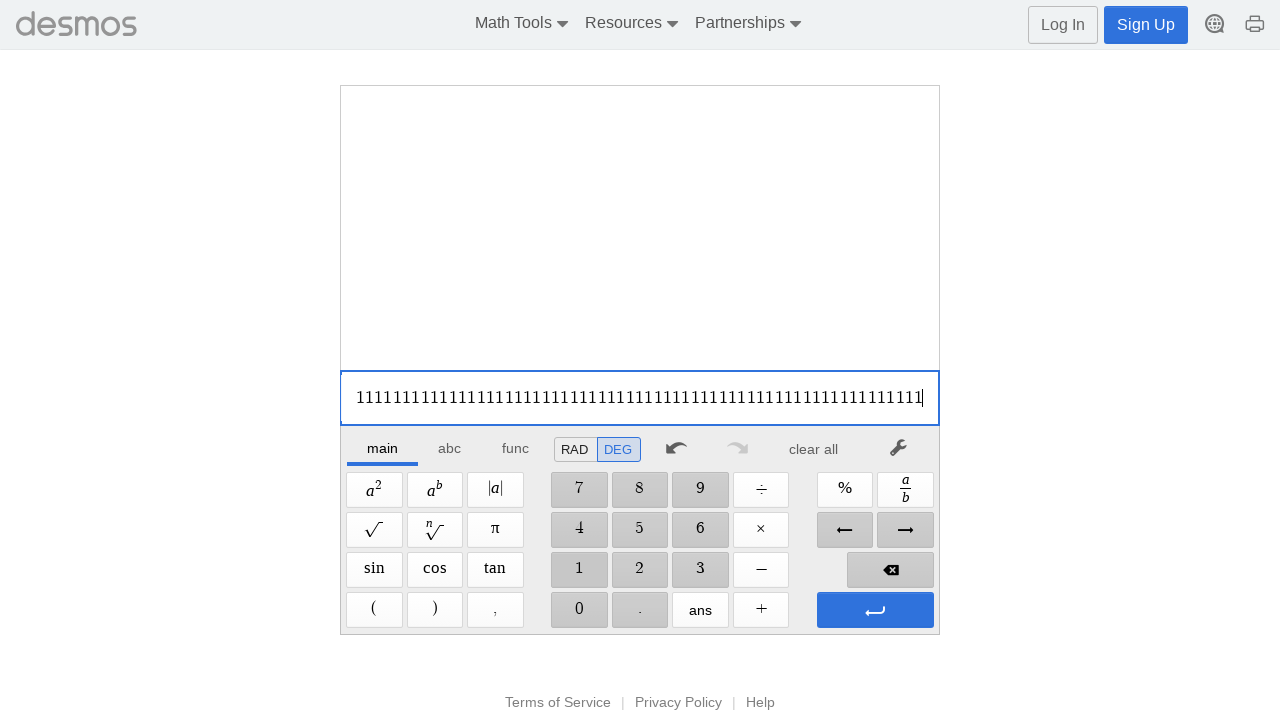

Clicked '1' button (76/100) at (579, 570) on xpath=//span[@aria-label='1']
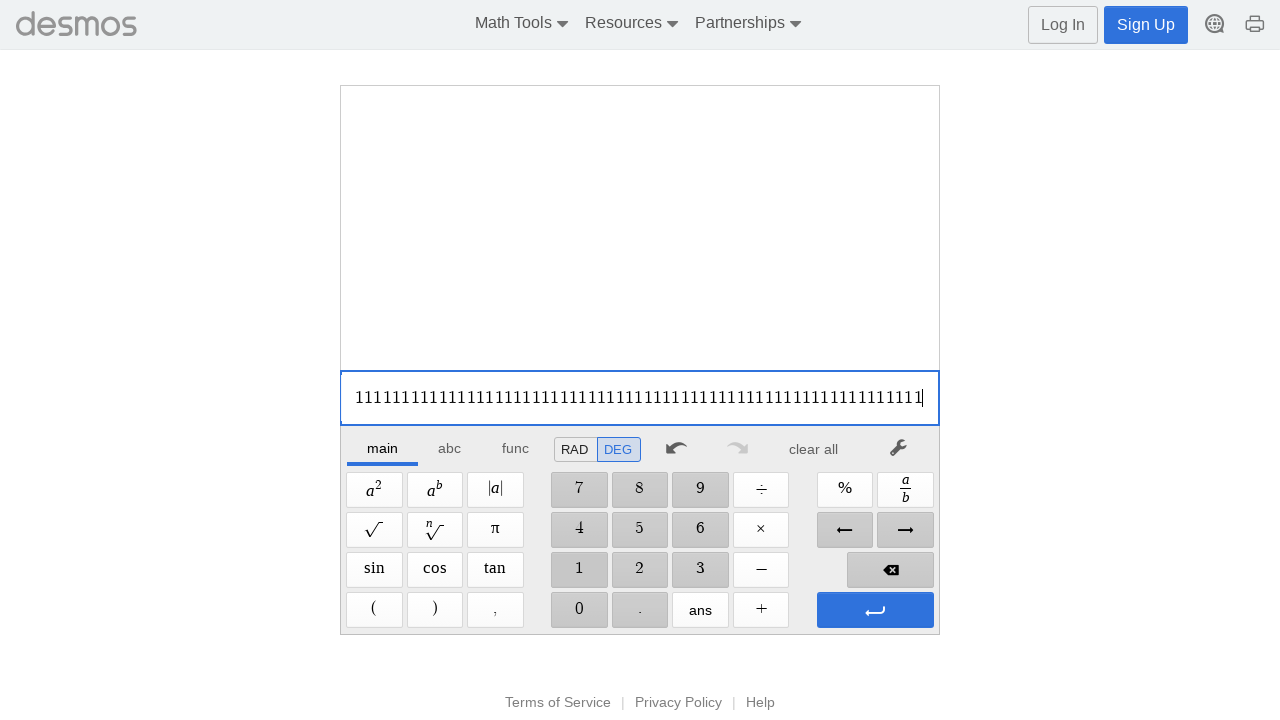

Clicked '1' button (77/100) at (579, 570) on xpath=//span[@aria-label='1']
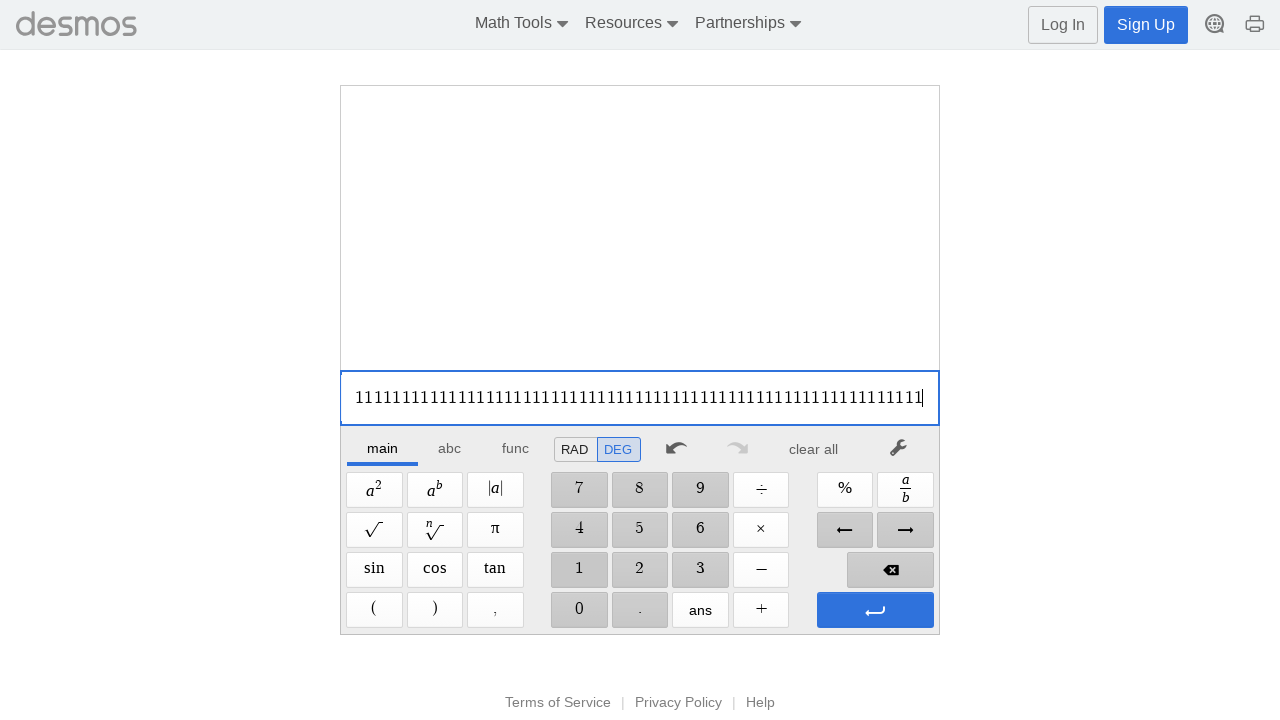

Clicked '1' button (78/100) at (579, 570) on xpath=//span[@aria-label='1']
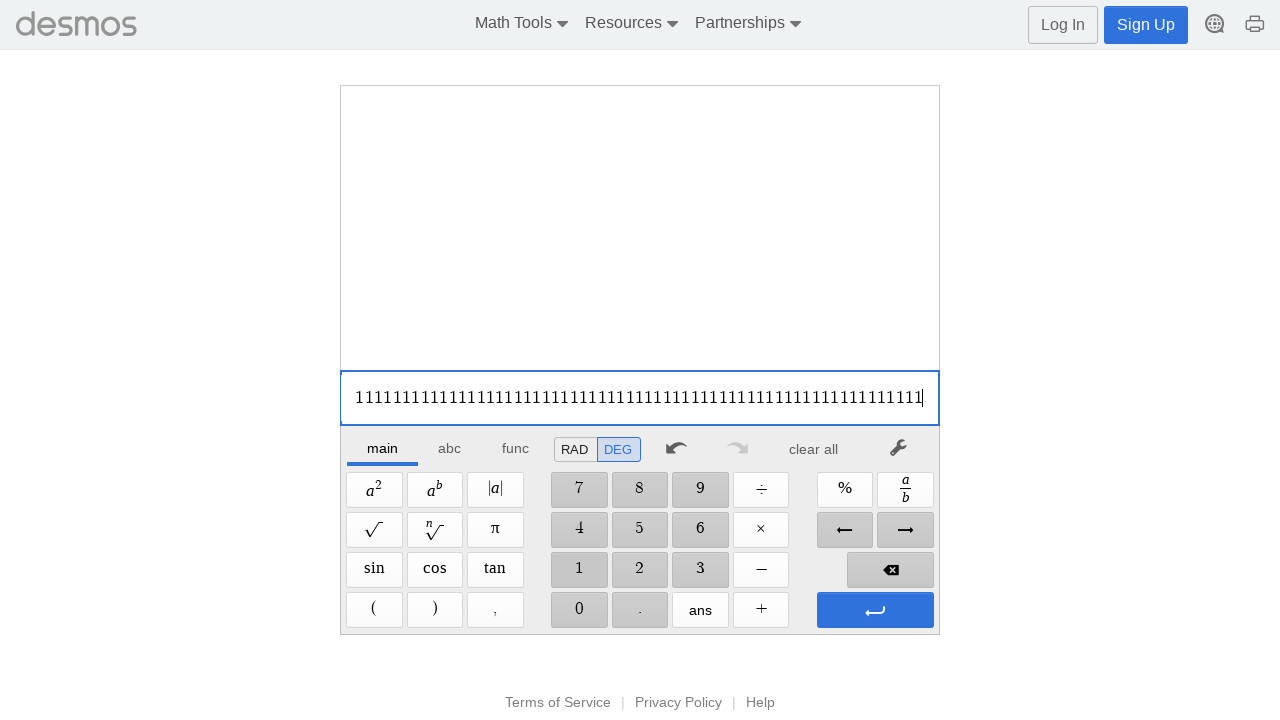

Clicked '1' button (79/100) at (579, 570) on xpath=//span[@aria-label='1']
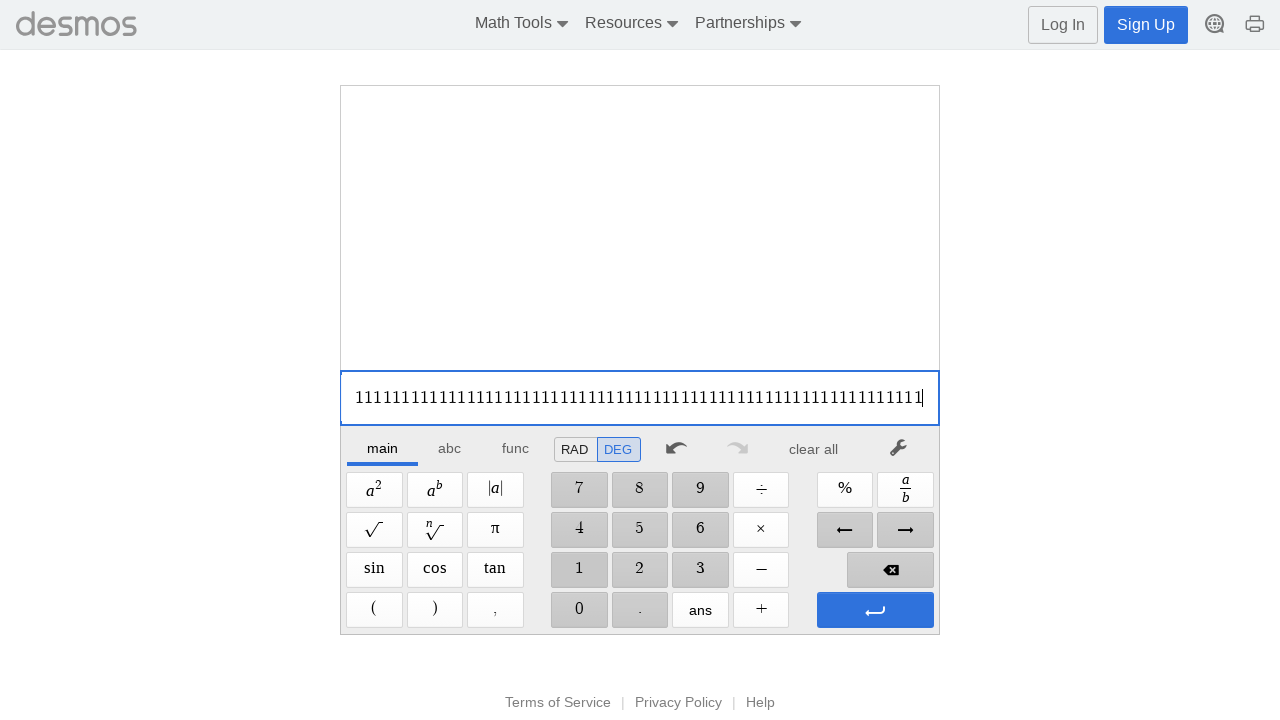

Clicked '1' button (80/100) at (579, 570) on xpath=//span[@aria-label='1']
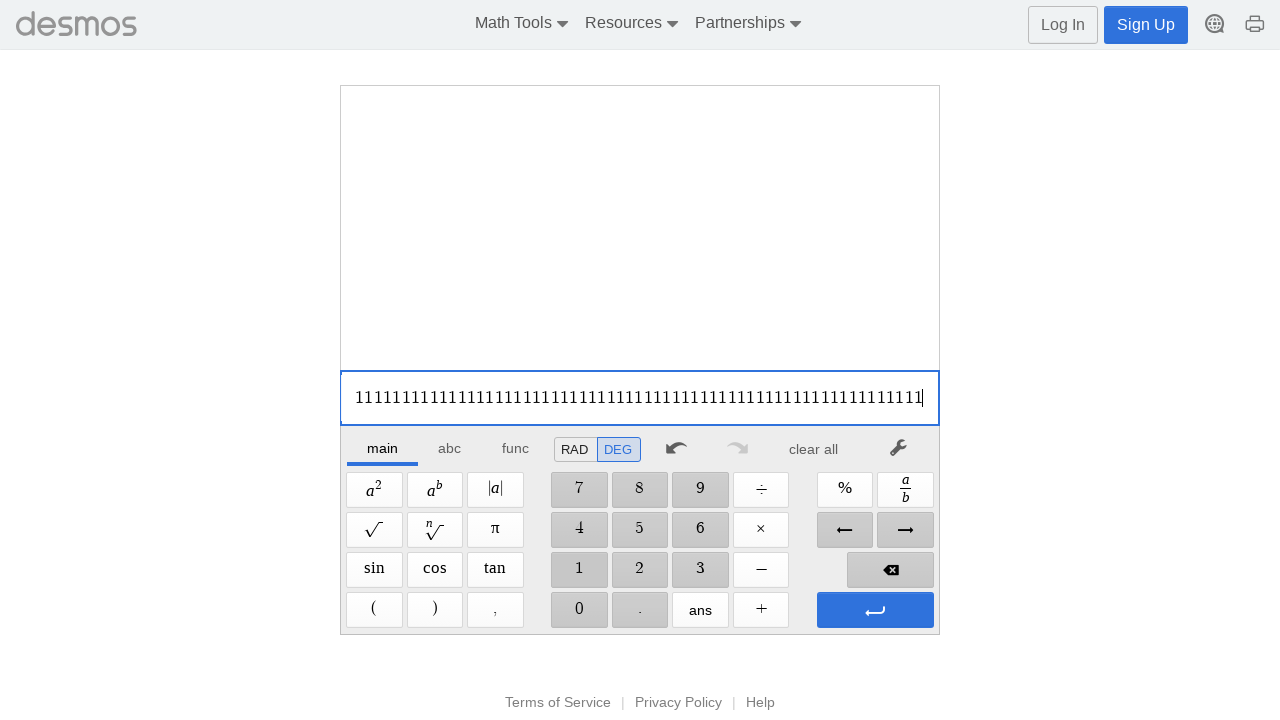

Clicked '1' button (81/100) at (579, 570) on xpath=//span[@aria-label='1']
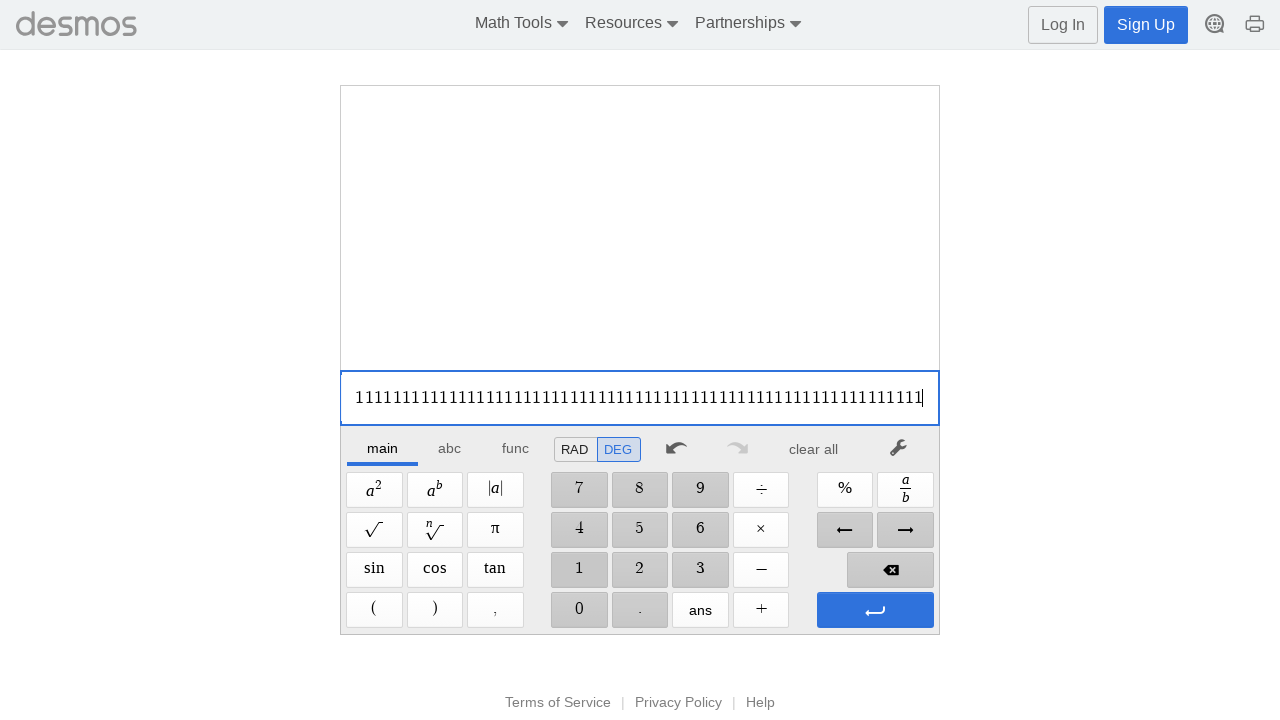

Clicked '1' button (82/100) at (579, 570) on xpath=//span[@aria-label='1']
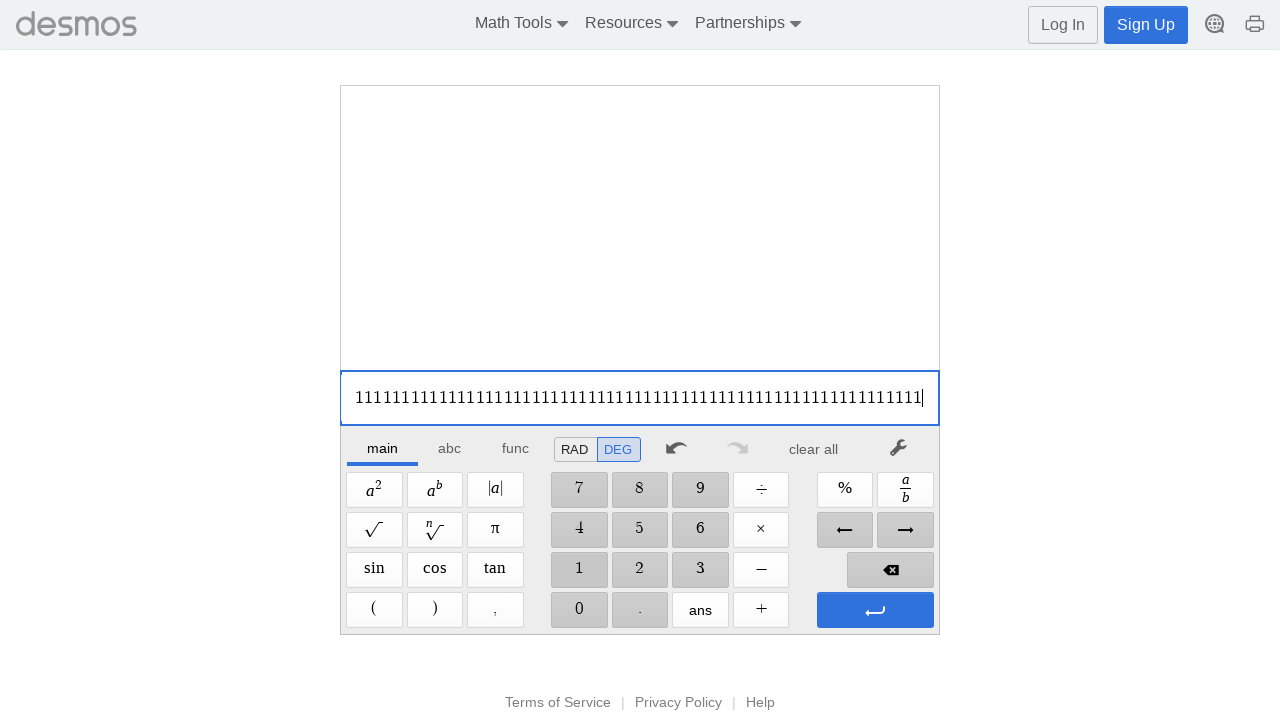

Clicked '1' button (83/100) at (579, 570) on xpath=//span[@aria-label='1']
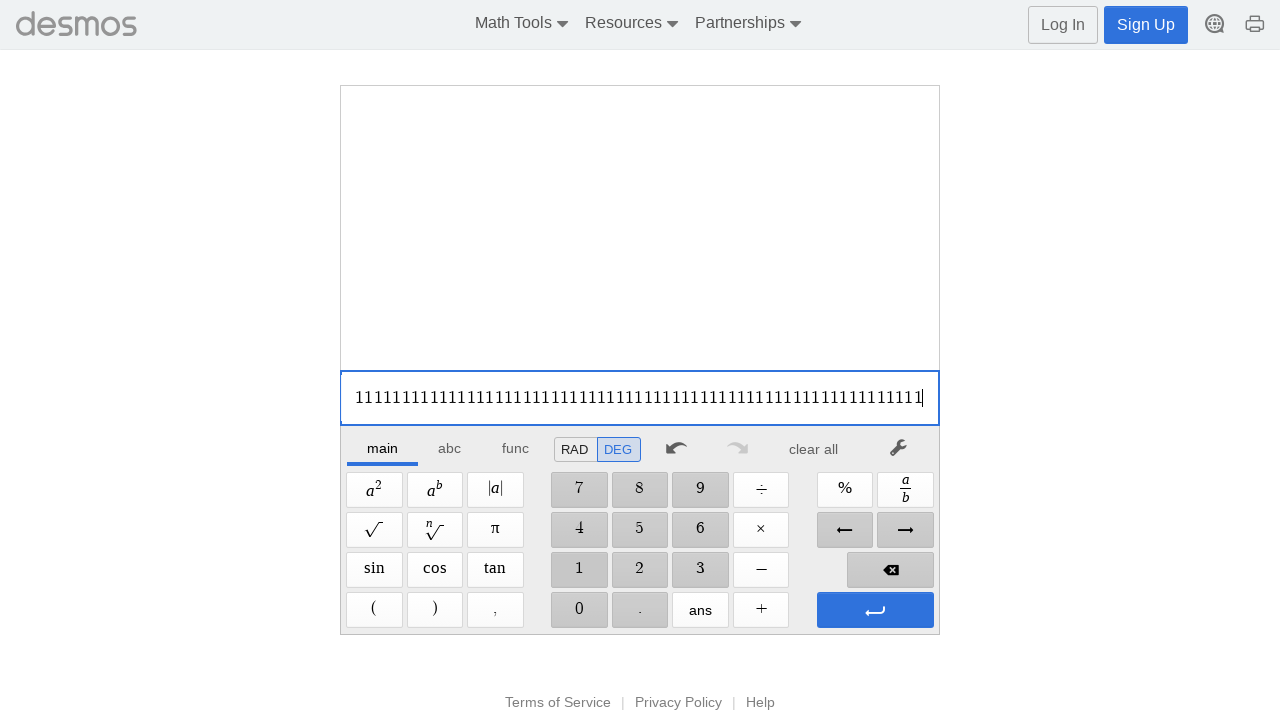

Clicked '1' button (84/100) at (579, 570) on xpath=//span[@aria-label='1']
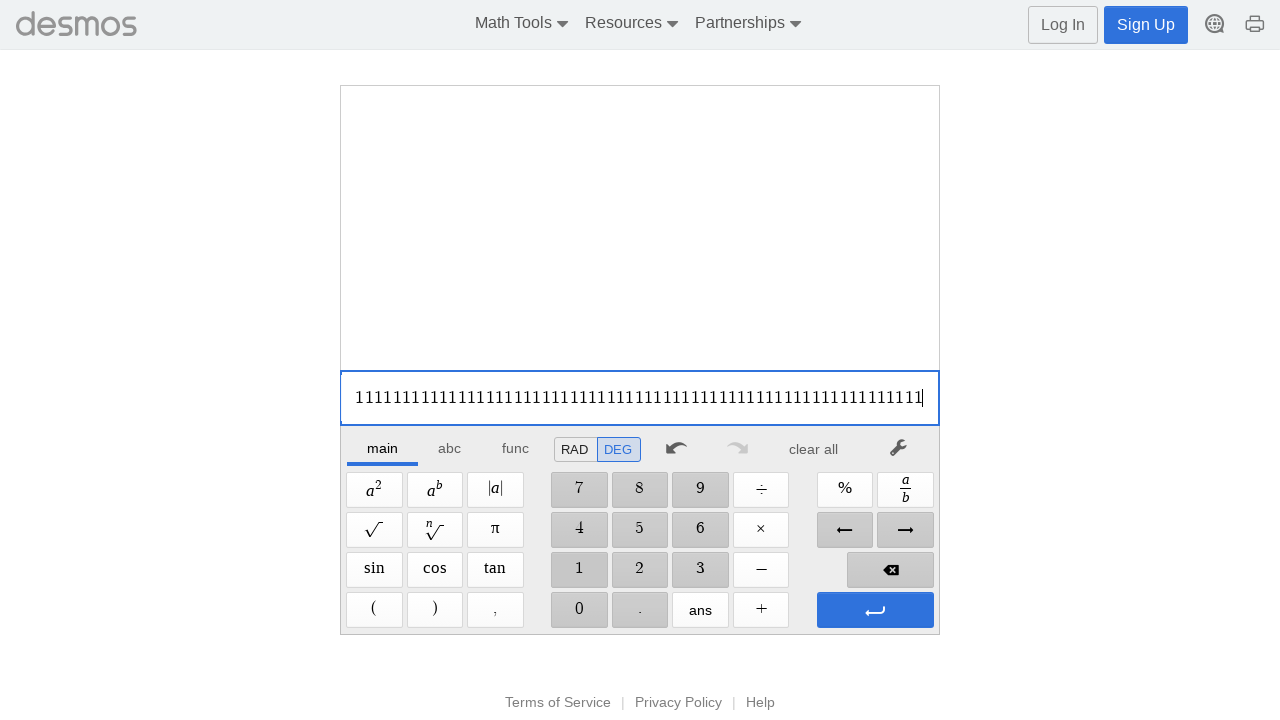

Clicked '1' button (85/100) at (579, 570) on xpath=//span[@aria-label='1']
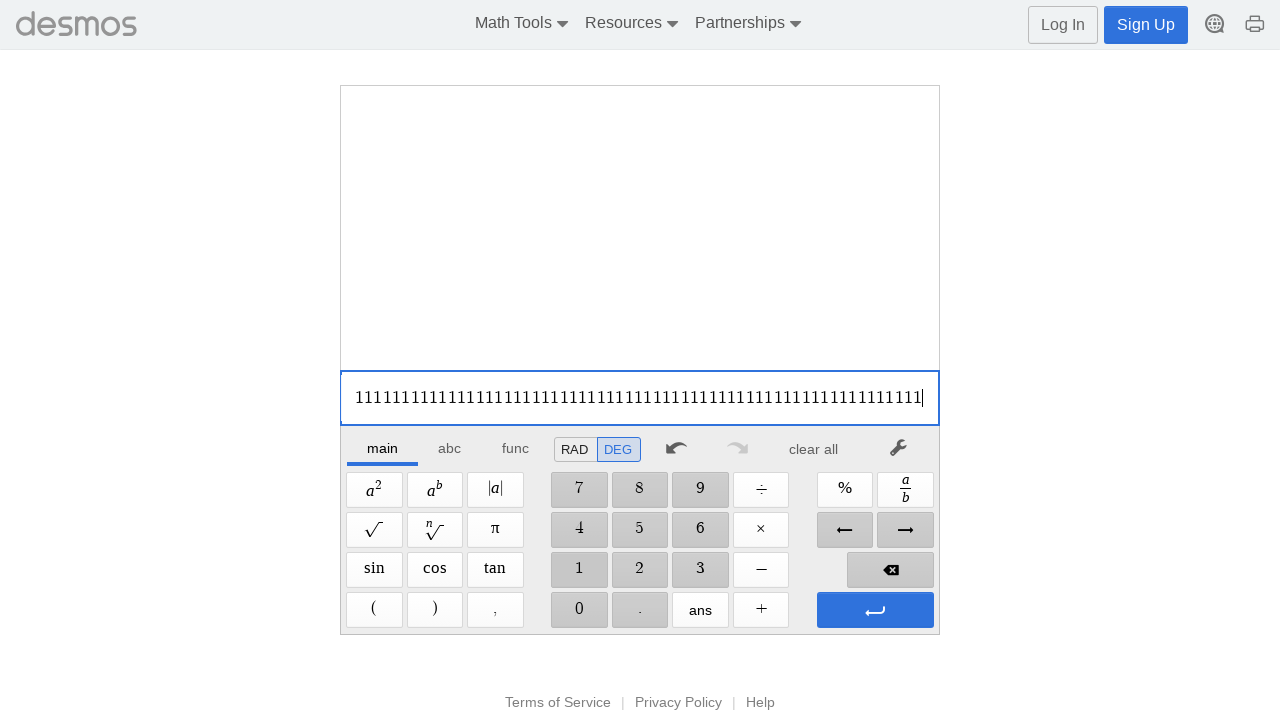

Clicked '1' button (86/100) at (579, 570) on xpath=//span[@aria-label='1']
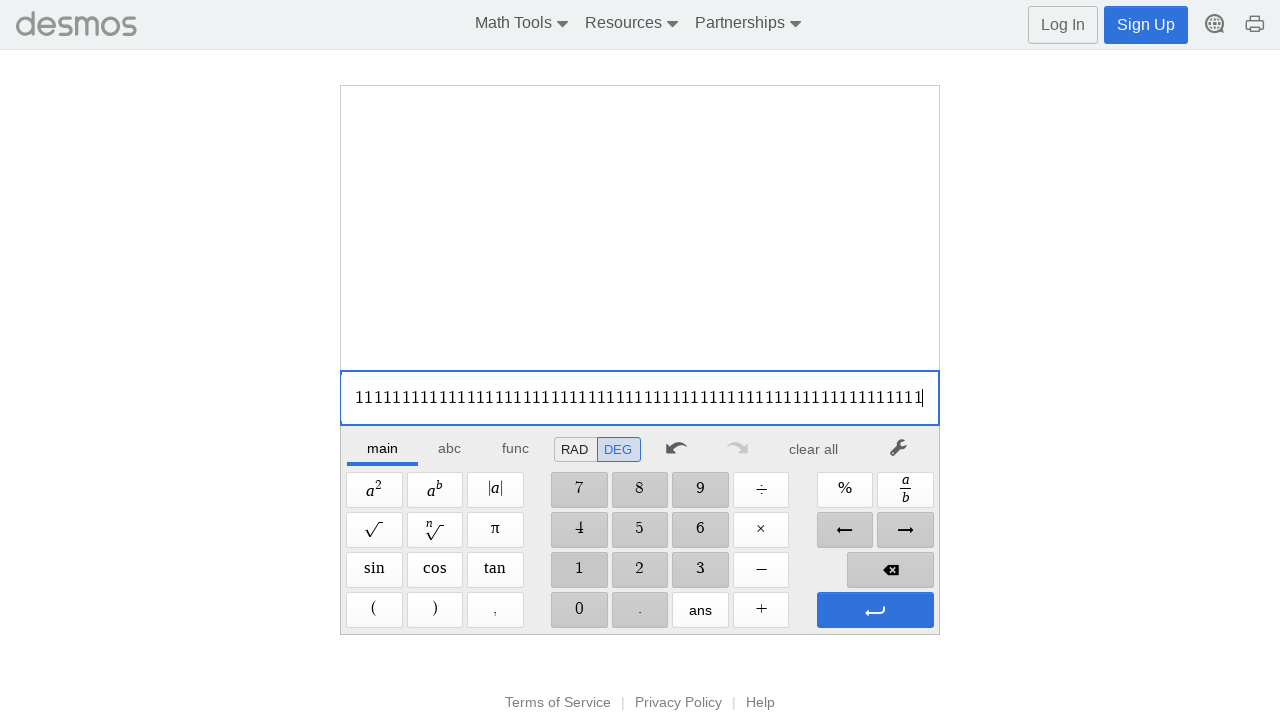

Clicked '1' button (87/100) at (579, 570) on xpath=//span[@aria-label='1']
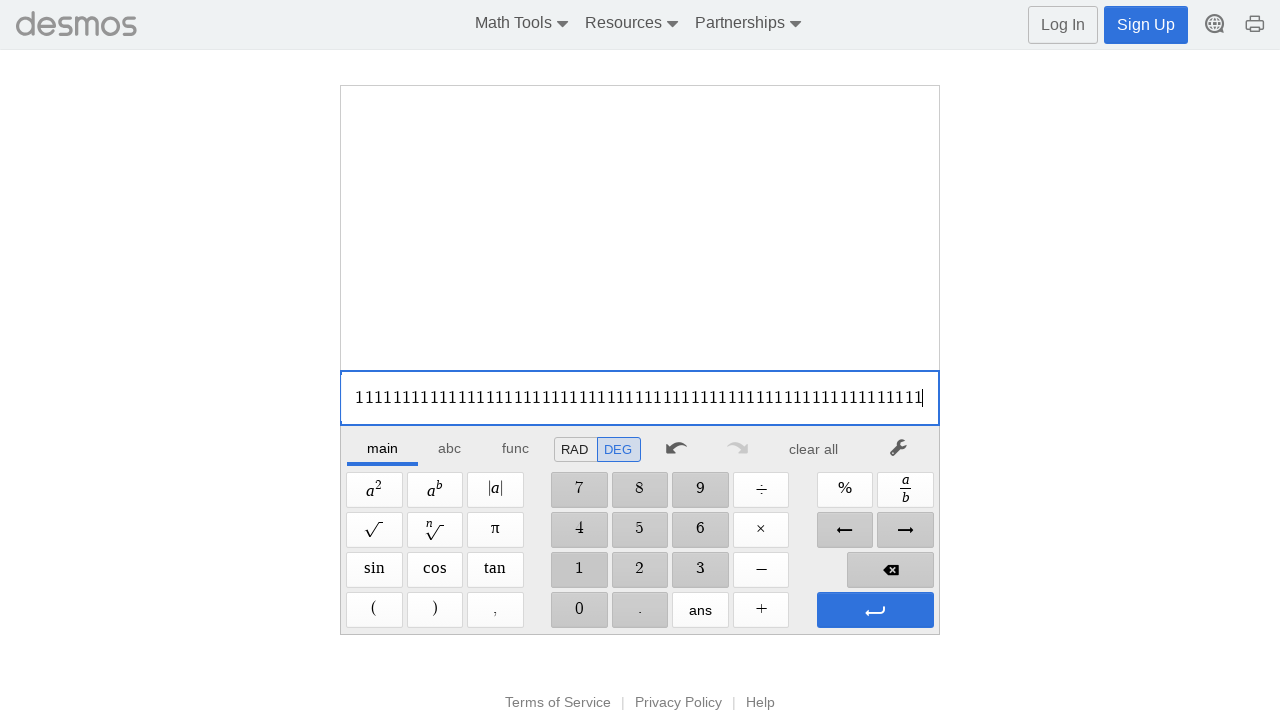

Clicked '1' button (88/100) at (579, 570) on xpath=//span[@aria-label='1']
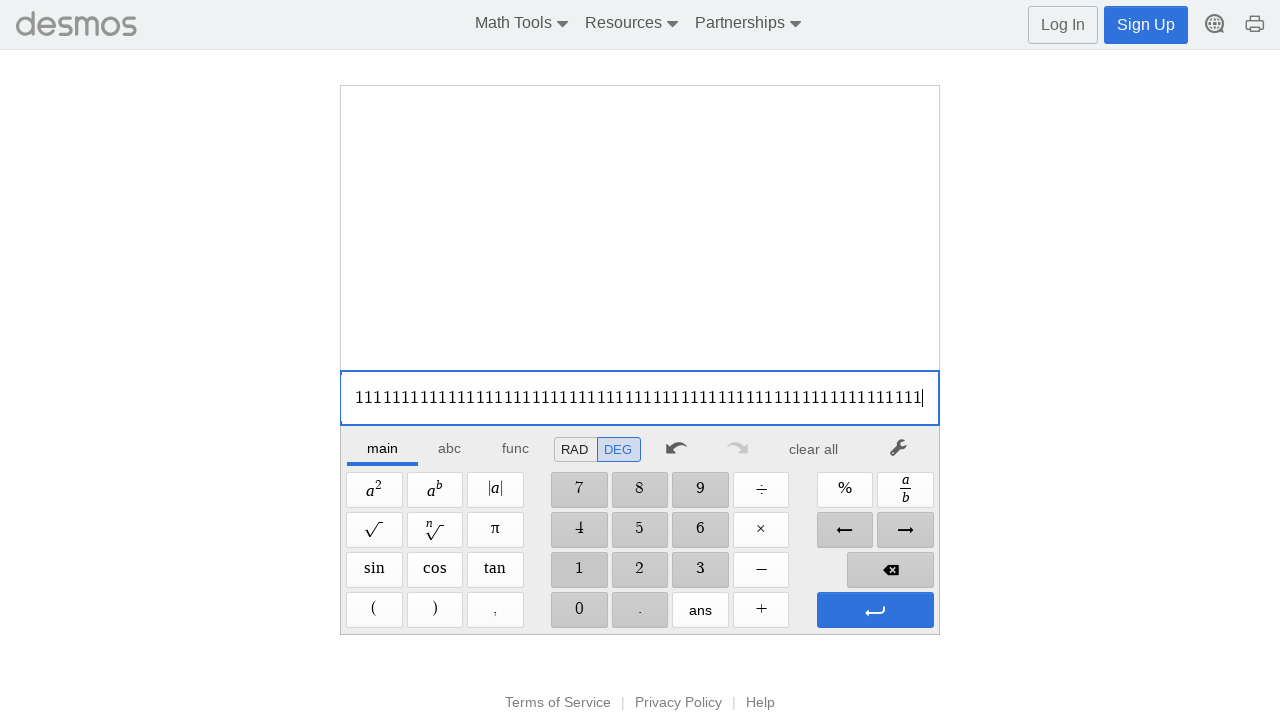

Clicked '1' button (89/100) at (579, 570) on xpath=//span[@aria-label='1']
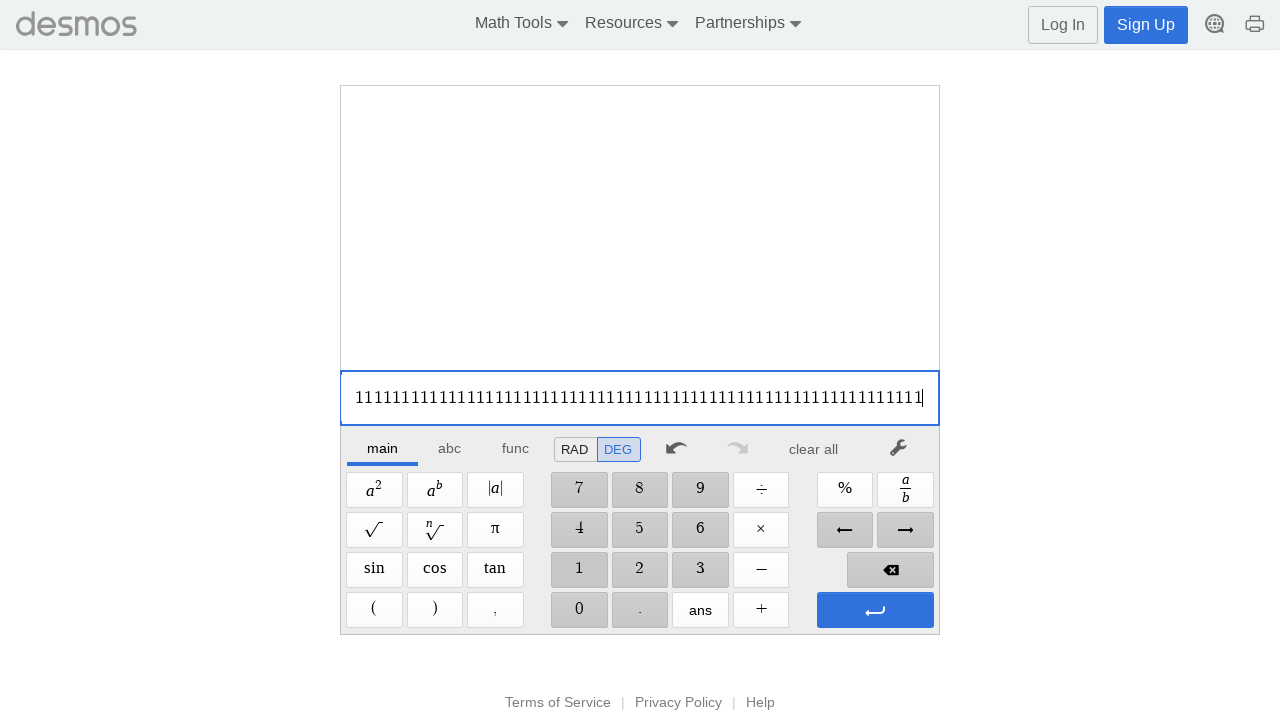

Clicked '1' button (90/100) at (579, 570) on xpath=//span[@aria-label='1']
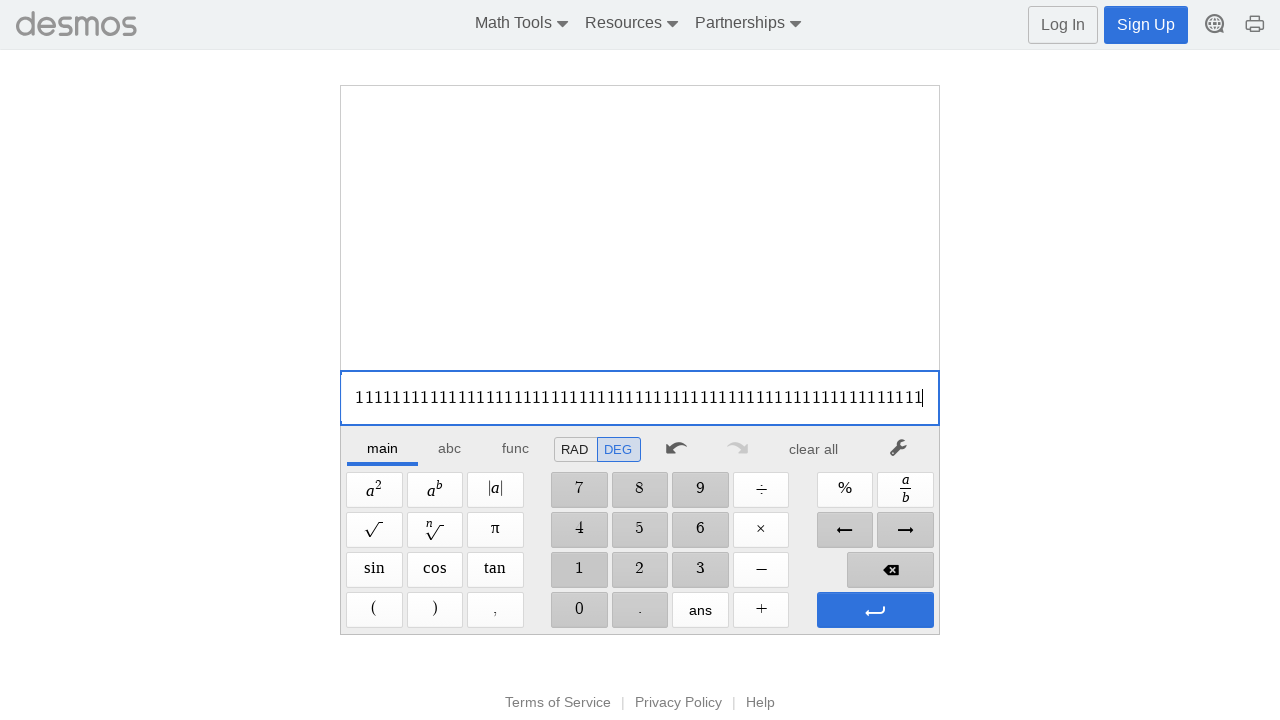

Clicked '1' button (91/100) at (579, 570) on xpath=//span[@aria-label='1']
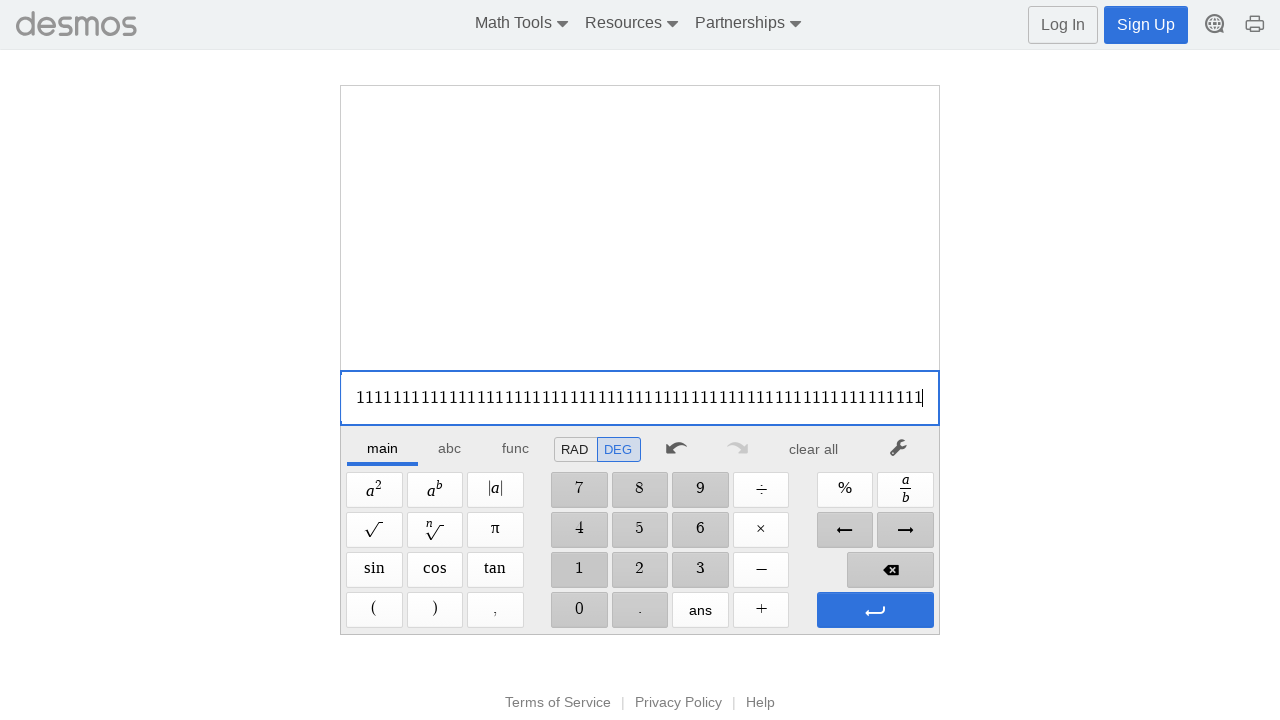

Clicked '1' button (92/100) at (579, 570) on xpath=//span[@aria-label='1']
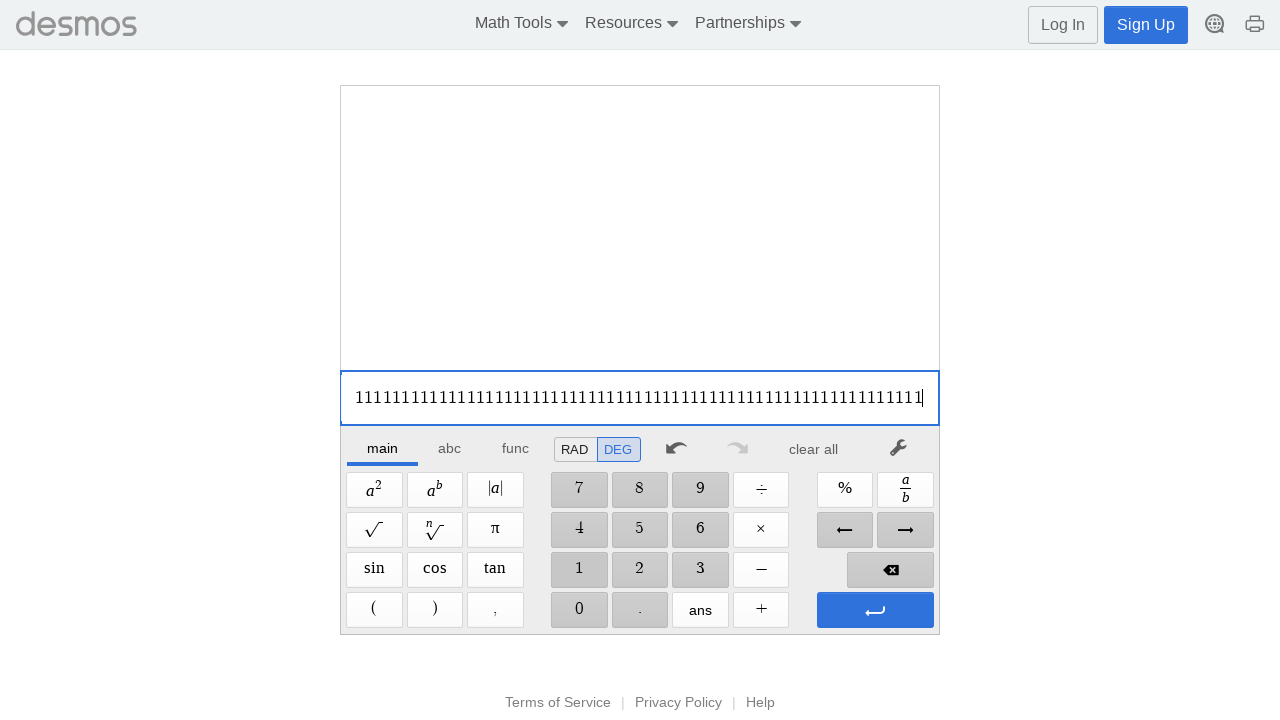

Clicked '1' button (93/100) at (579, 570) on xpath=//span[@aria-label='1']
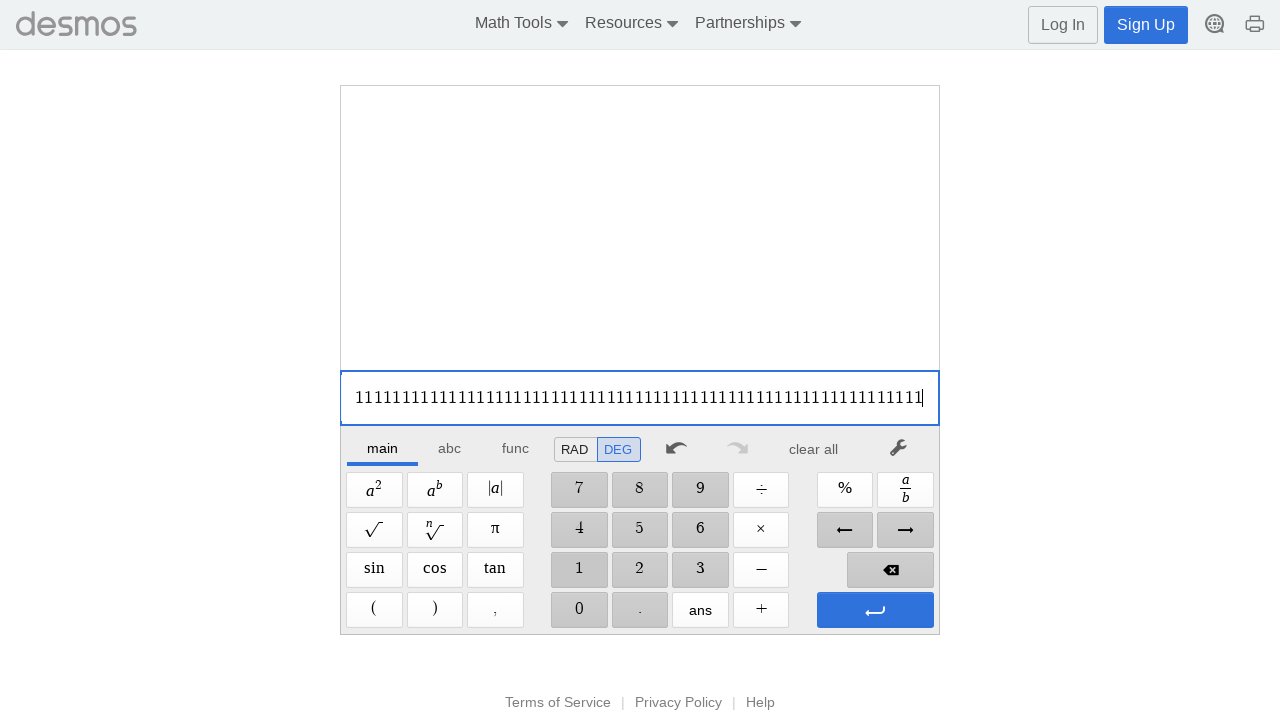

Clicked '1' button (94/100) at (579, 570) on xpath=//span[@aria-label='1']
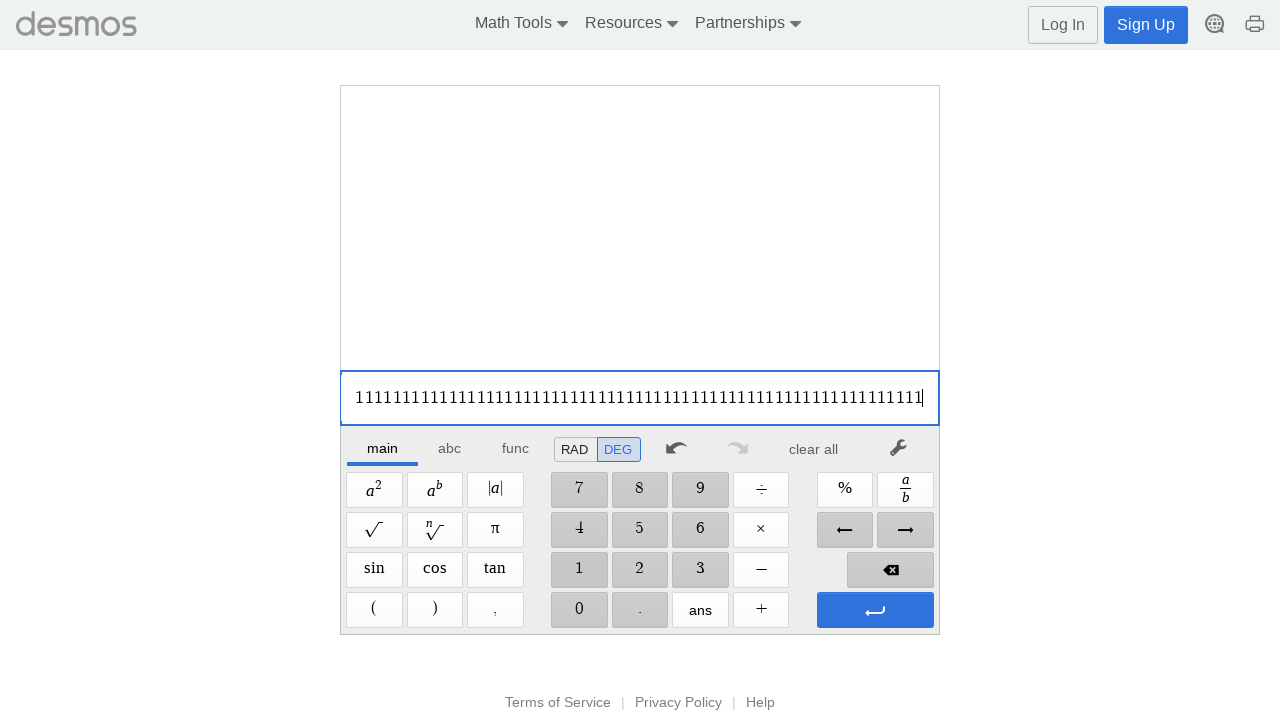

Clicked '1' button (95/100) at (579, 570) on xpath=//span[@aria-label='1']
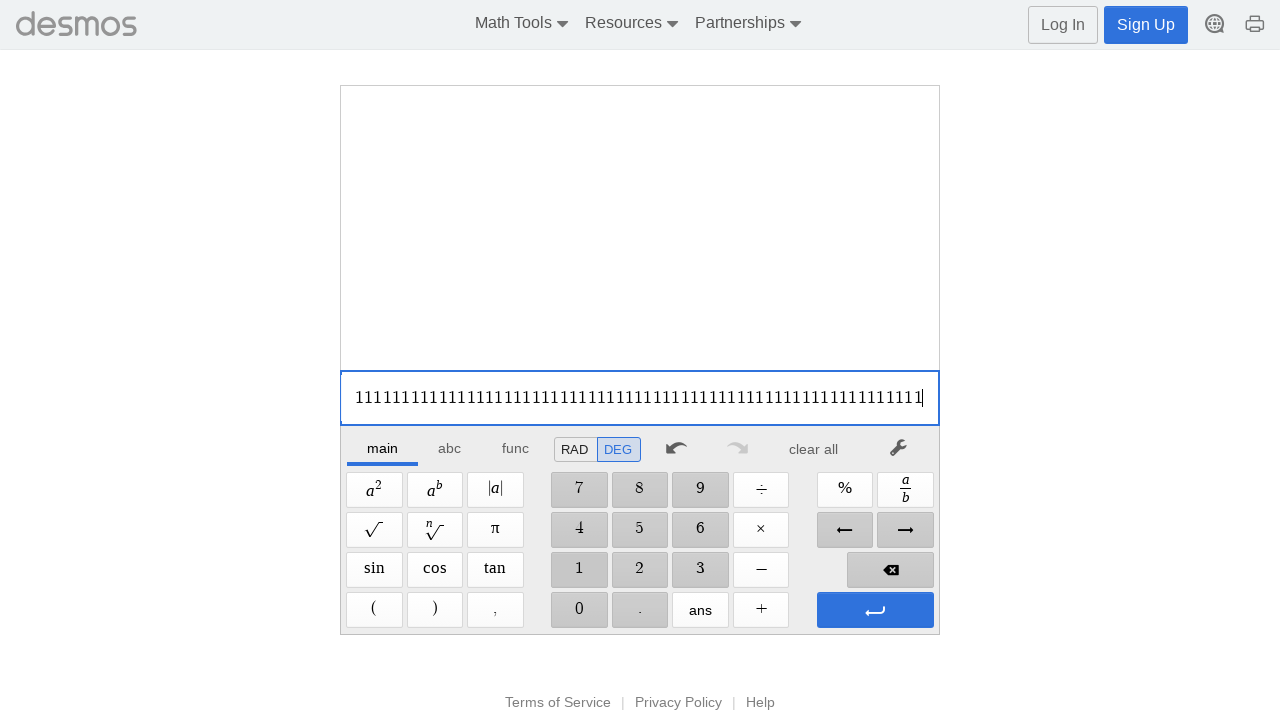

Clicked '1' button (96/100) at (579, 570) on xpath=//span[@aria-label='1']
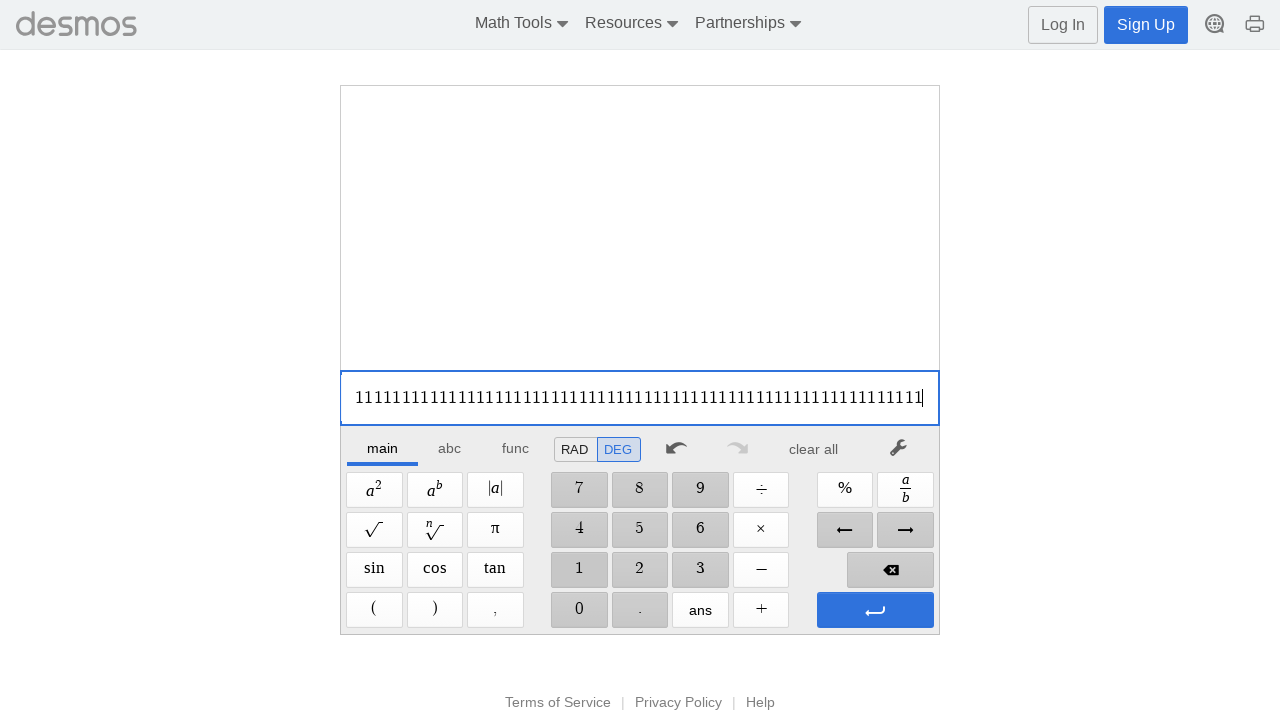

Clicked '1' button (97/100) at (579, 570) on xpath=//span[@aria-label='1']
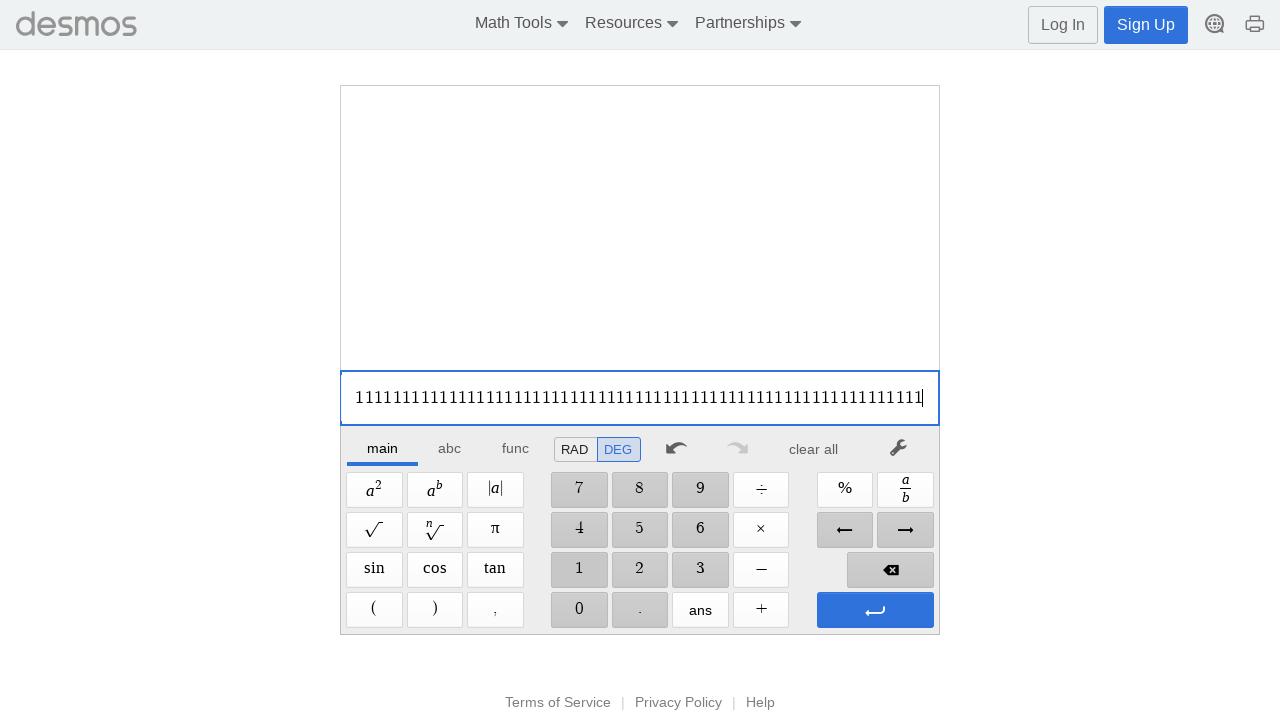

Clicked '1' button (98/100) at (579, 570) on xpath=//span[@aria-label='1']
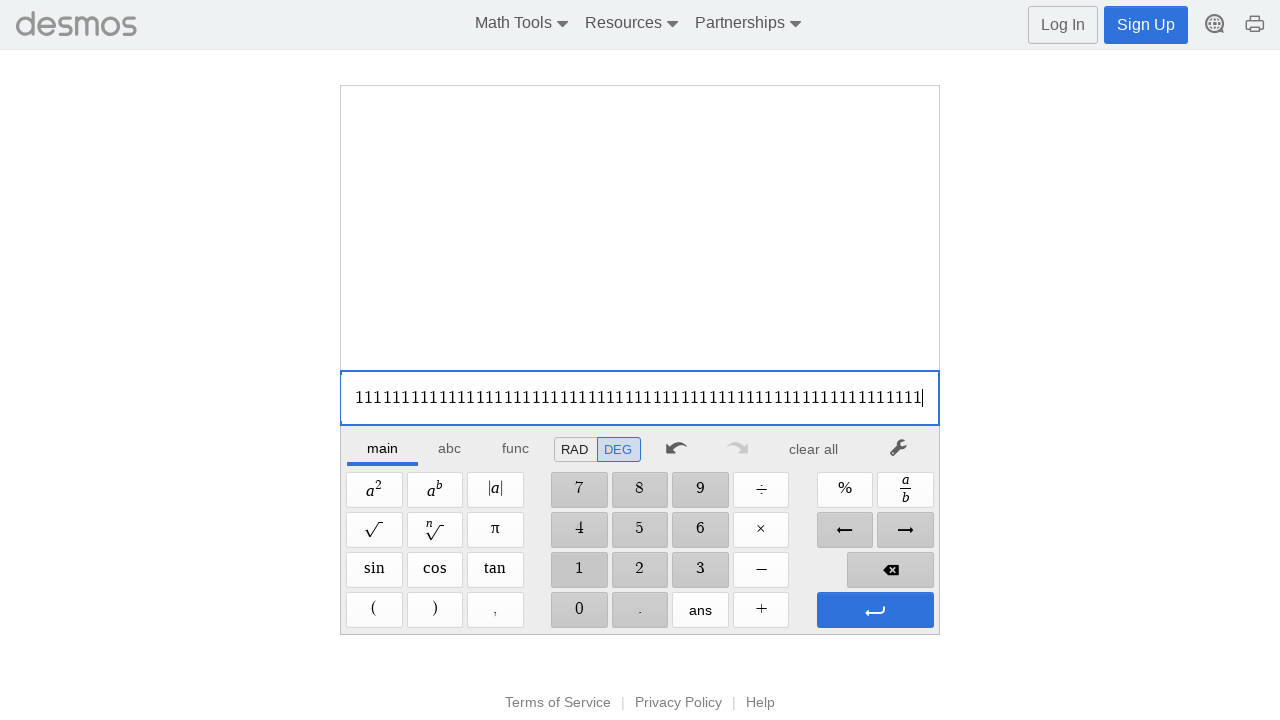

Clicked '1' button (99/100) at (579, 570) on xpath=//span[@aria-label='1']
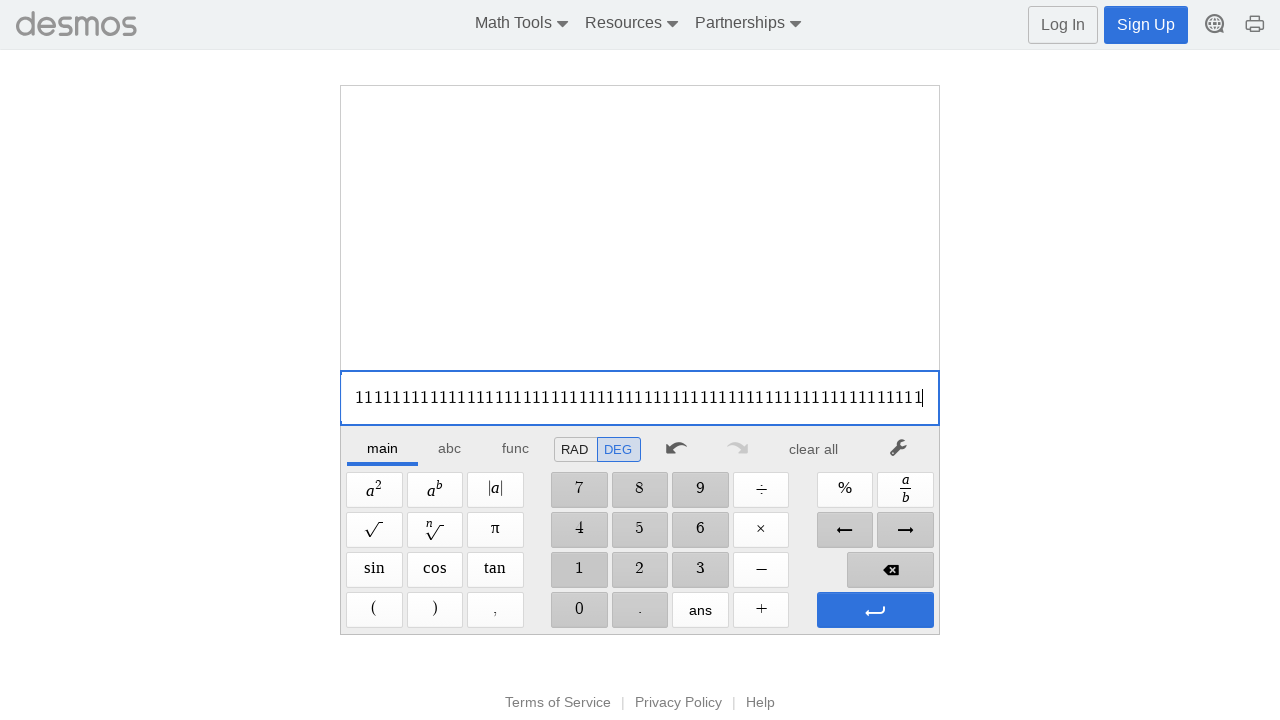

Clicked '1' button (100/100) at (579, 570) on xpath=//span[@aria-label='1']
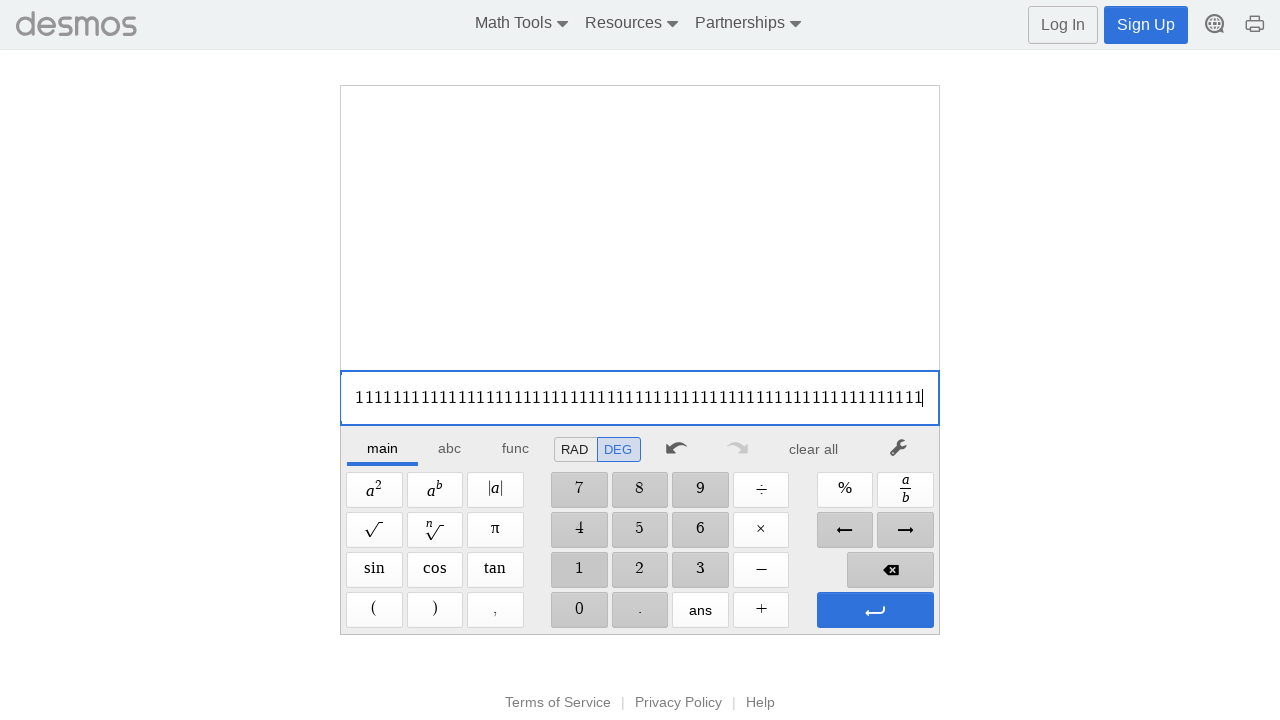

Generated expression with 50 random numbers multiplied together
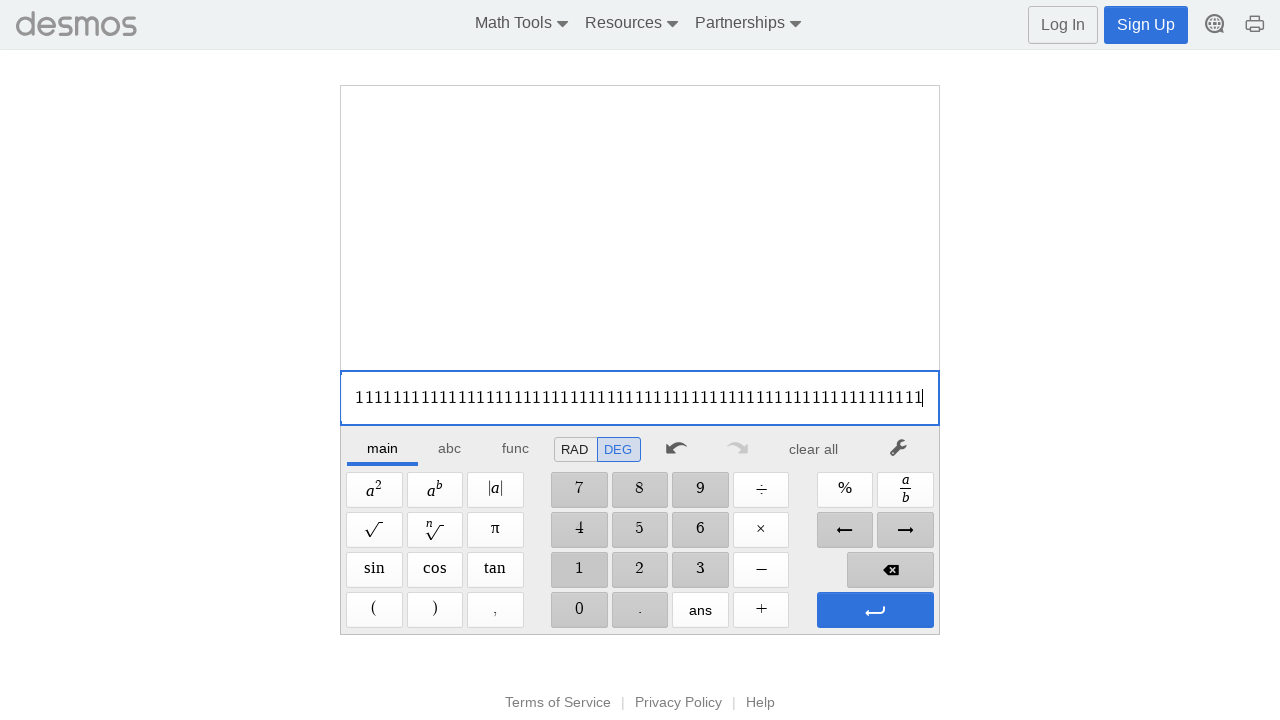

Clicked digit '1' at (579, 570) on //span[@aria-label='1']
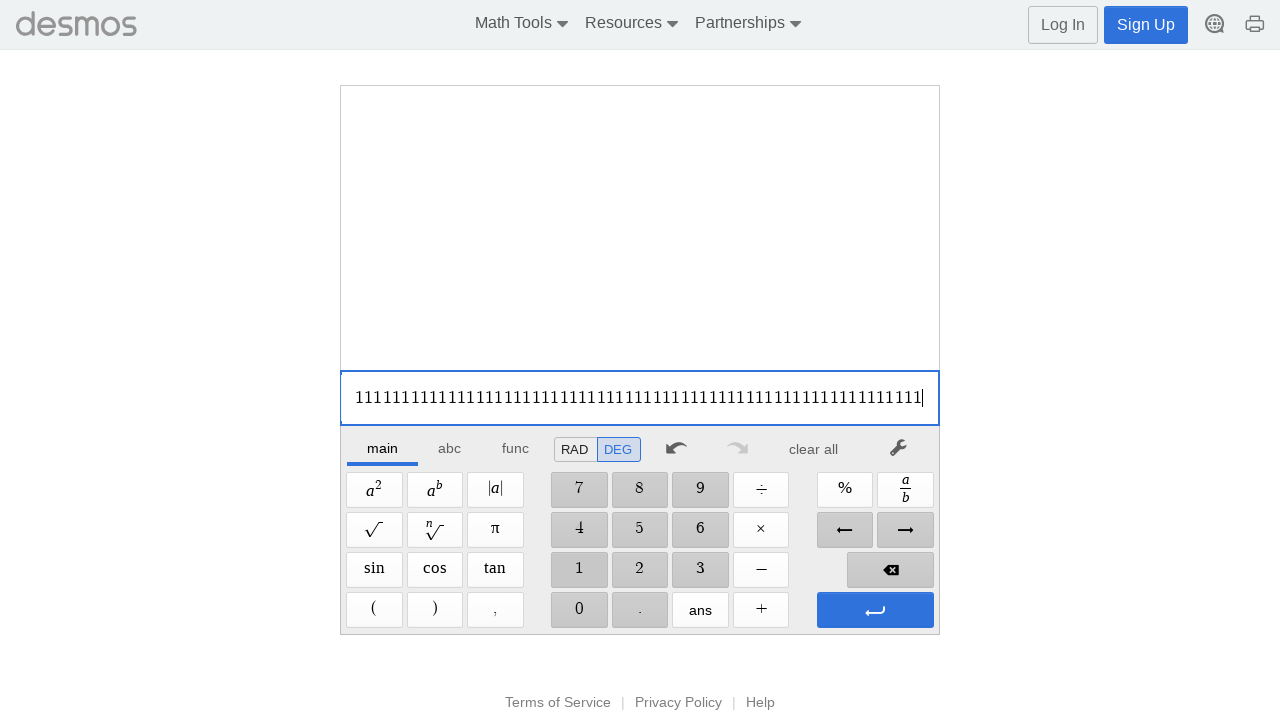

Waited 100ms
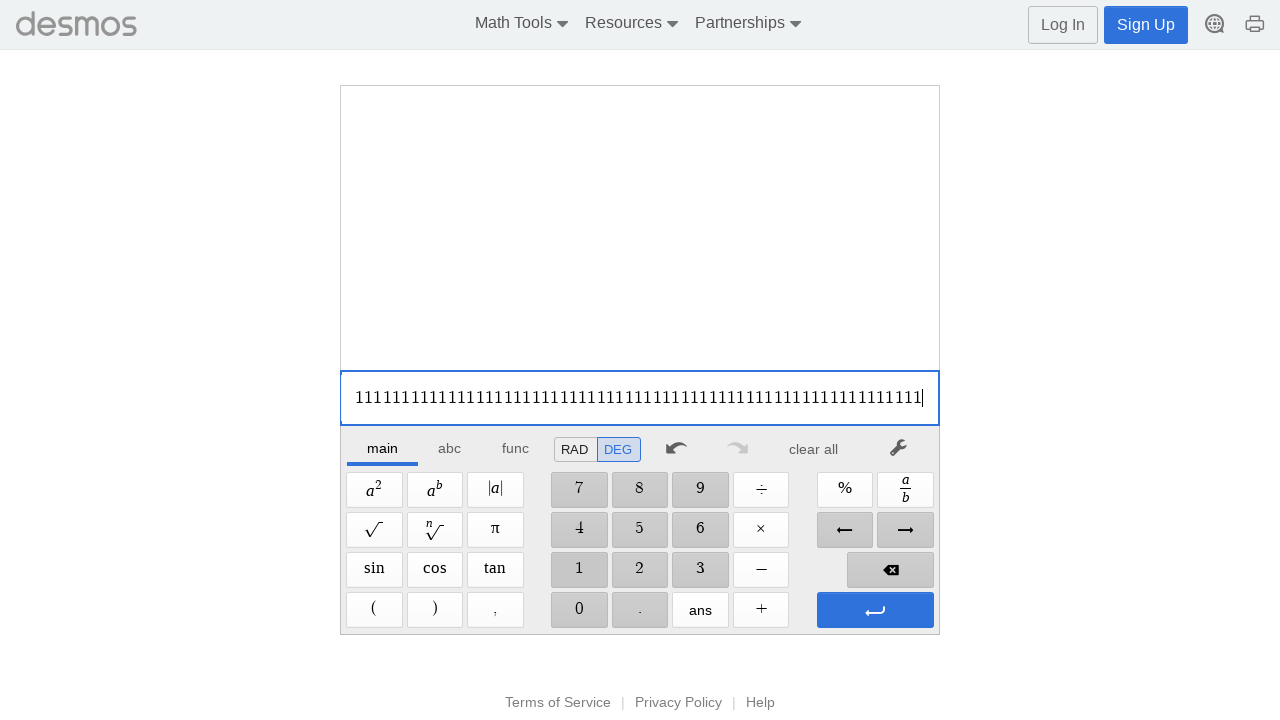

Clicked digit '2' at (640, 570) on //span[@aria-label='2']
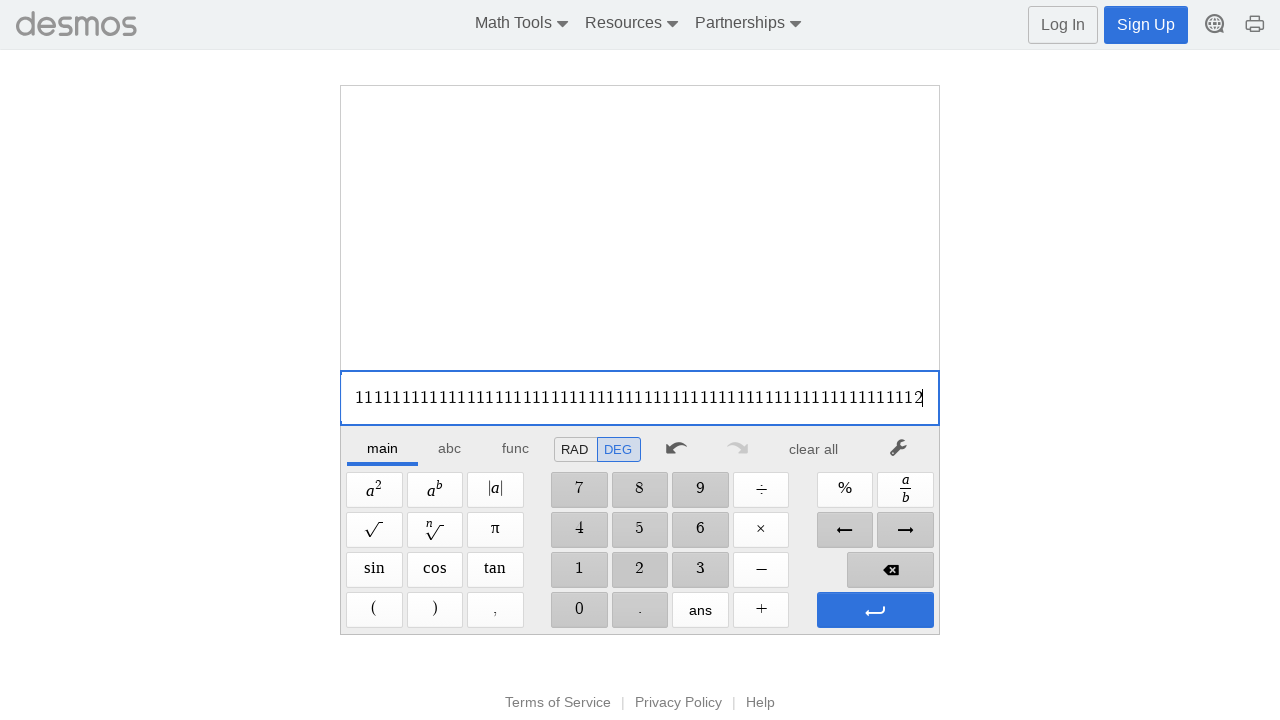

Waited 100ms
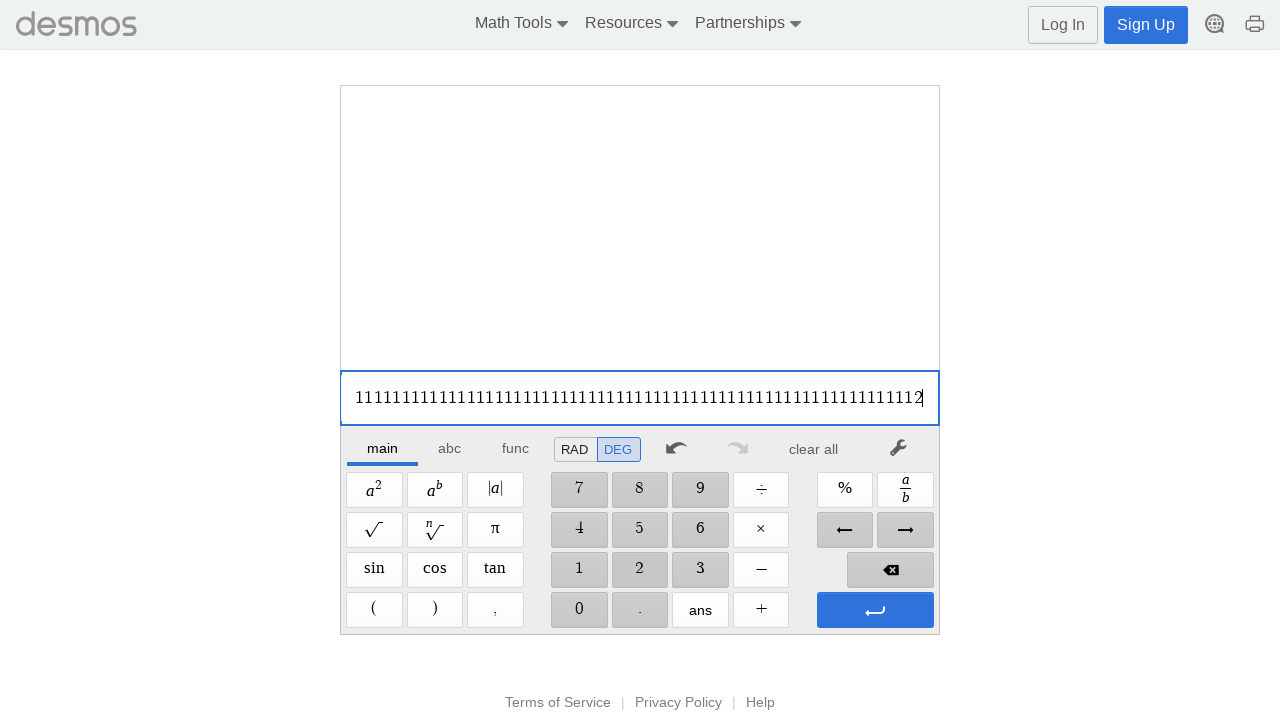

Clicked multiplication operator at (761, 530) on xpath=//span[@aria-label='Times']
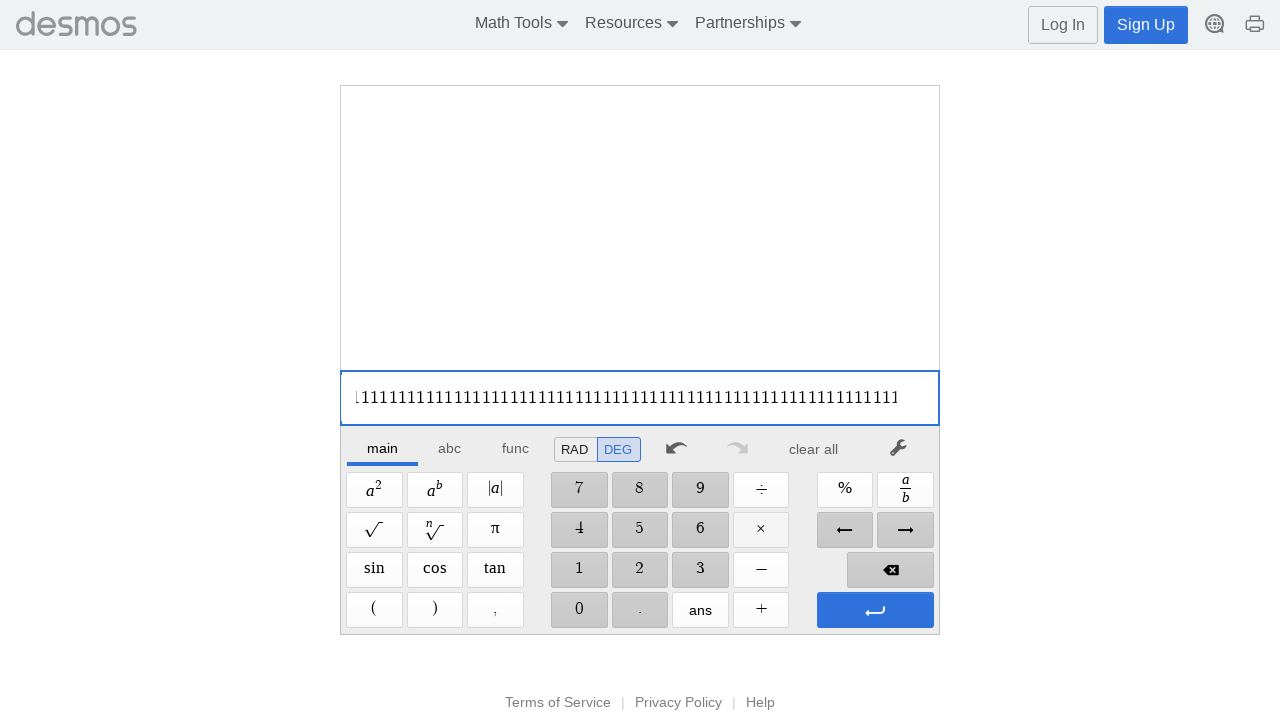

Waited 100ms
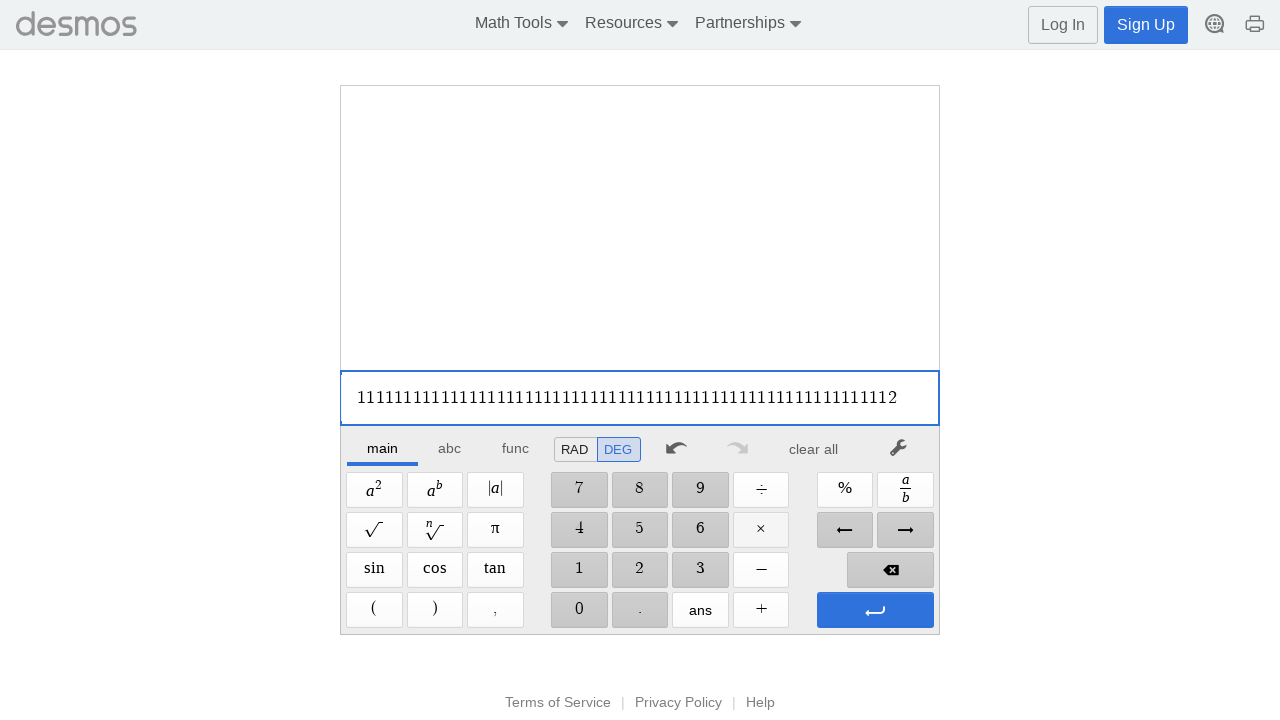

Clicked digit '4' at (579, 530) on //span[@aria-label='4']
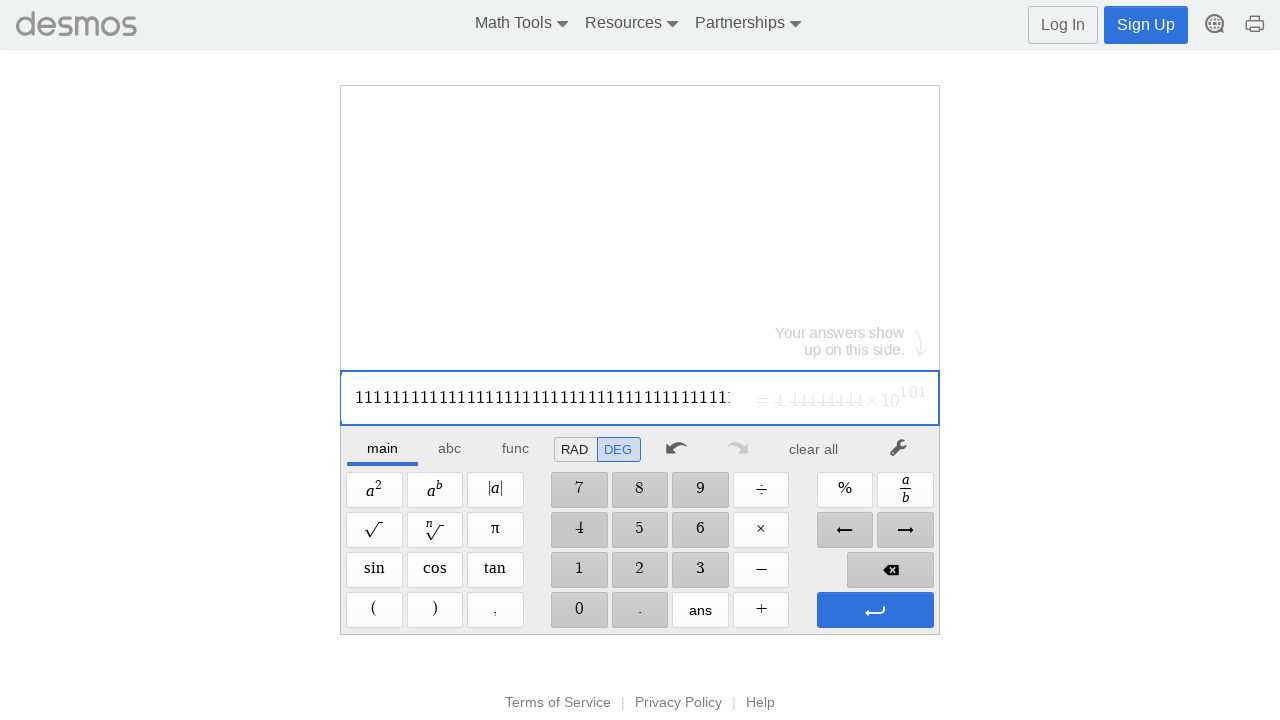

Waited 100ms
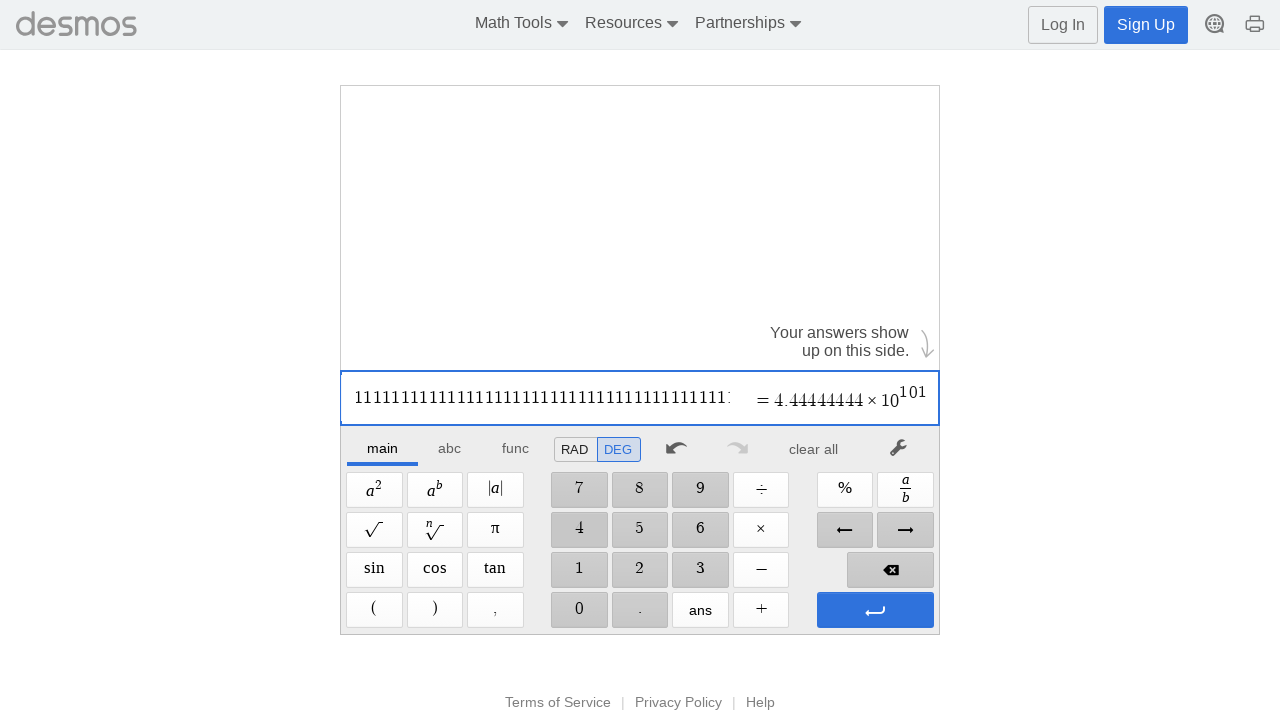

Clicked digit '3' at (700, 570) on //span[@aria-label='3']
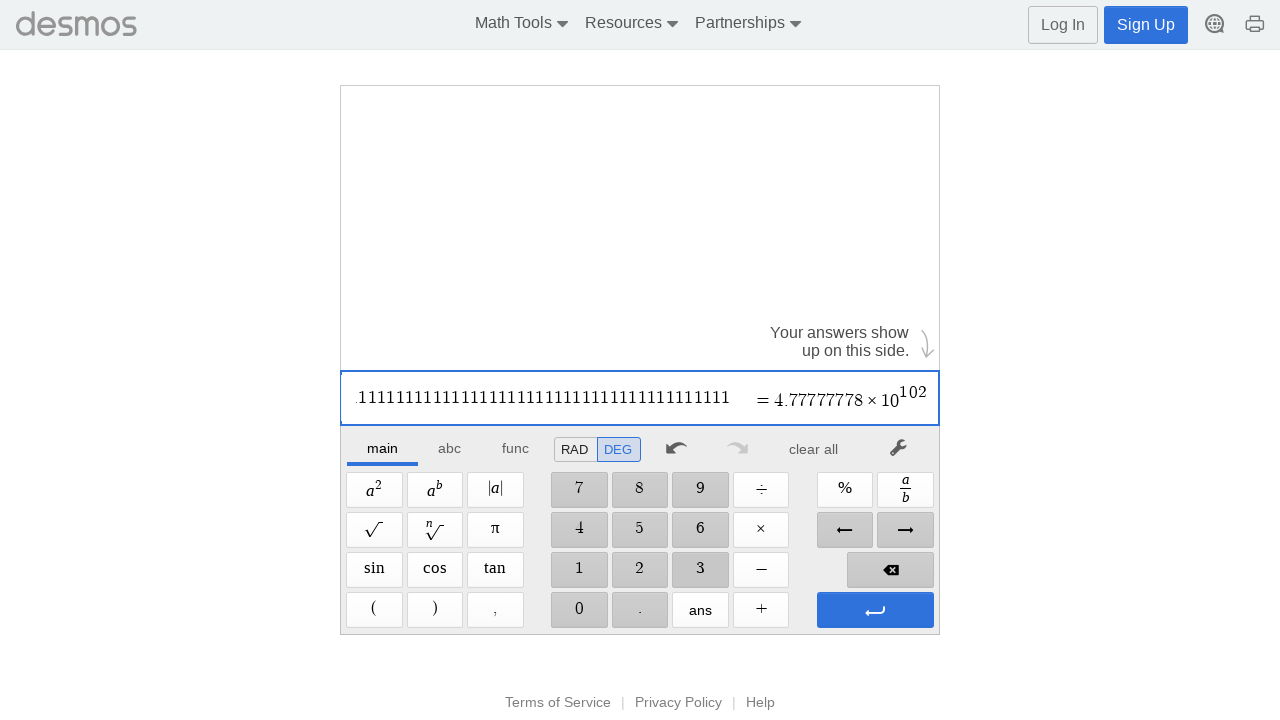

Waited 100ms
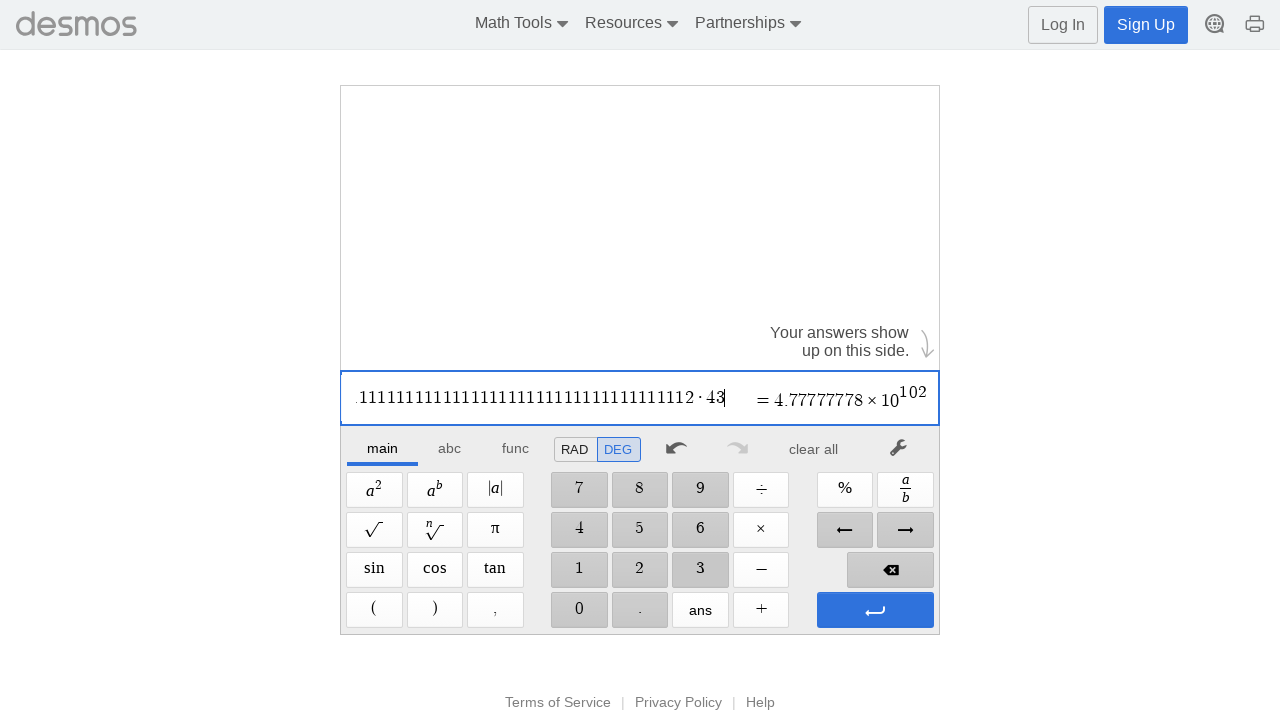

Clicked multiplication operator at (761, 530) on xpath=//span[@aria-label='Times']
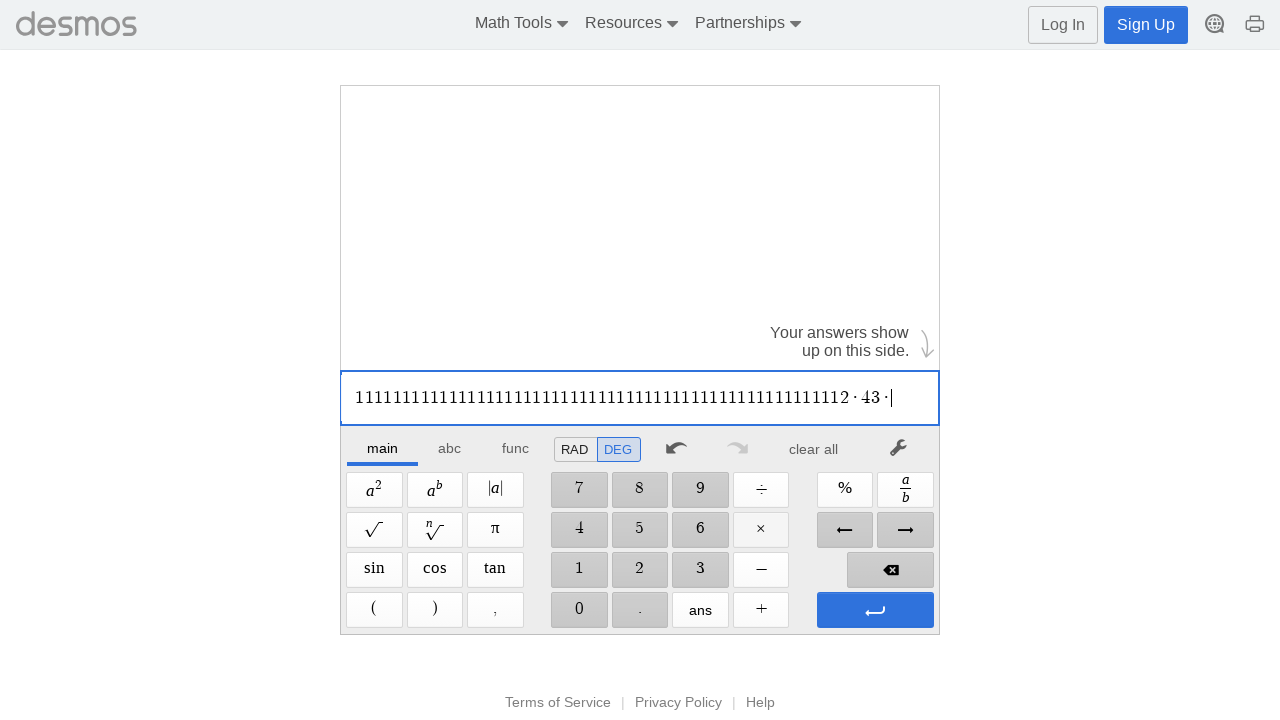

Waited 100ms
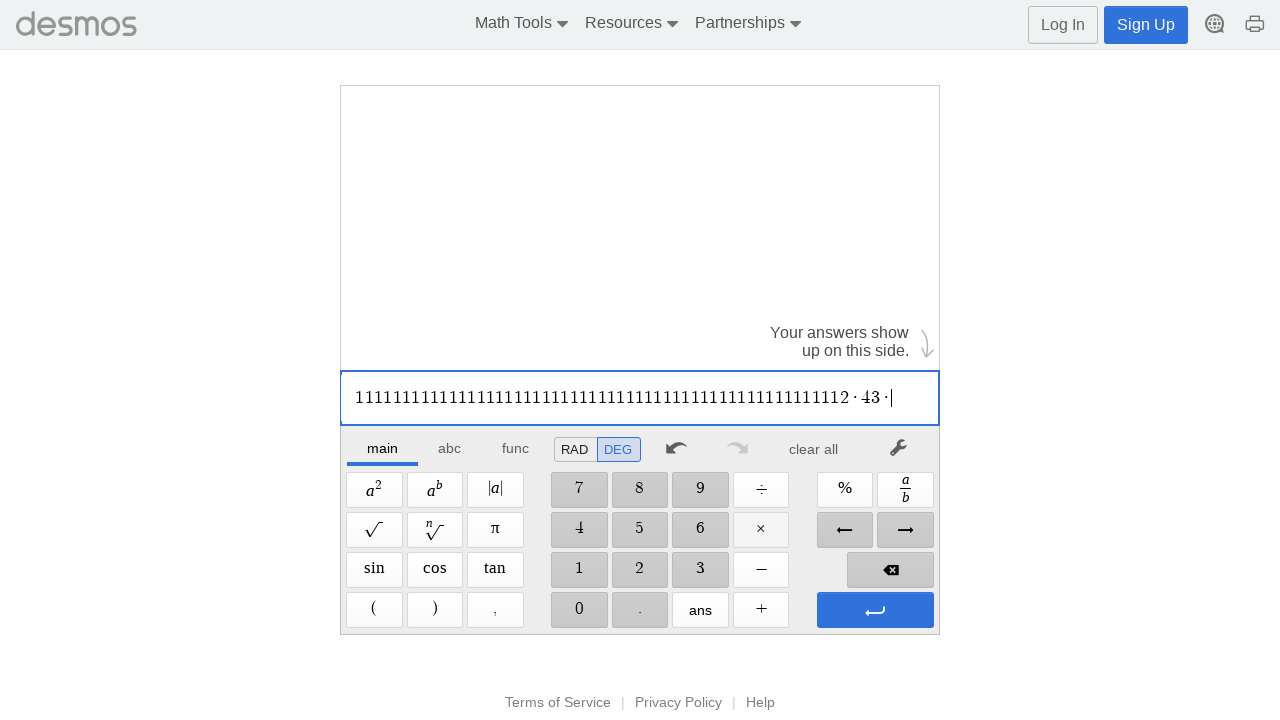

Clicked digit '4' at (579, 530) on //span[@aria-label='4']
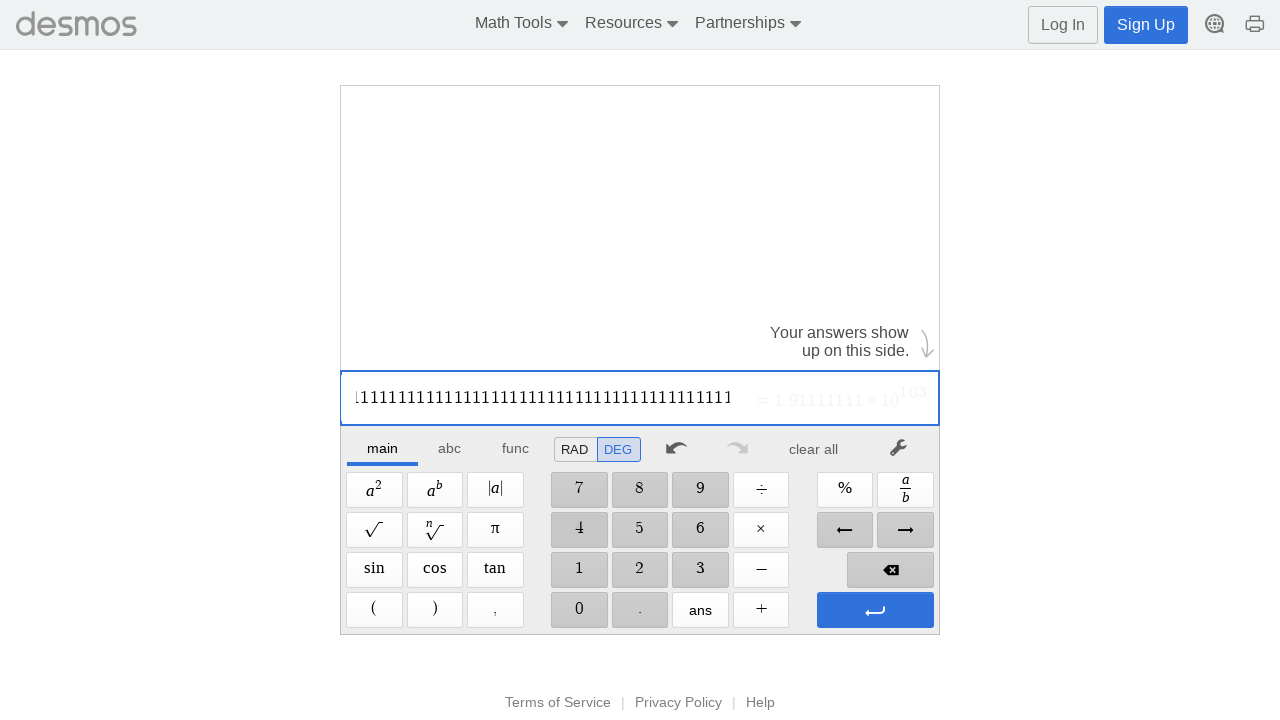

Waited 100ms
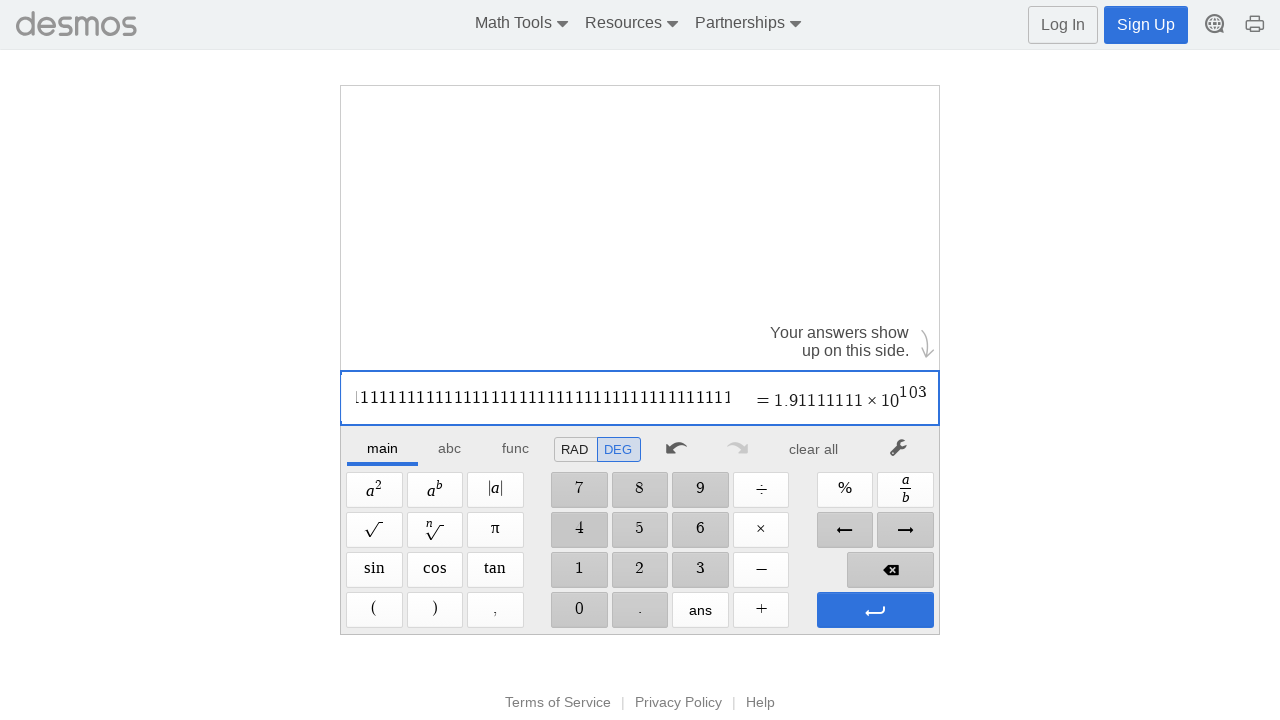

Clicked digit '7' at (579, 490) on //span[@aria-label='7']
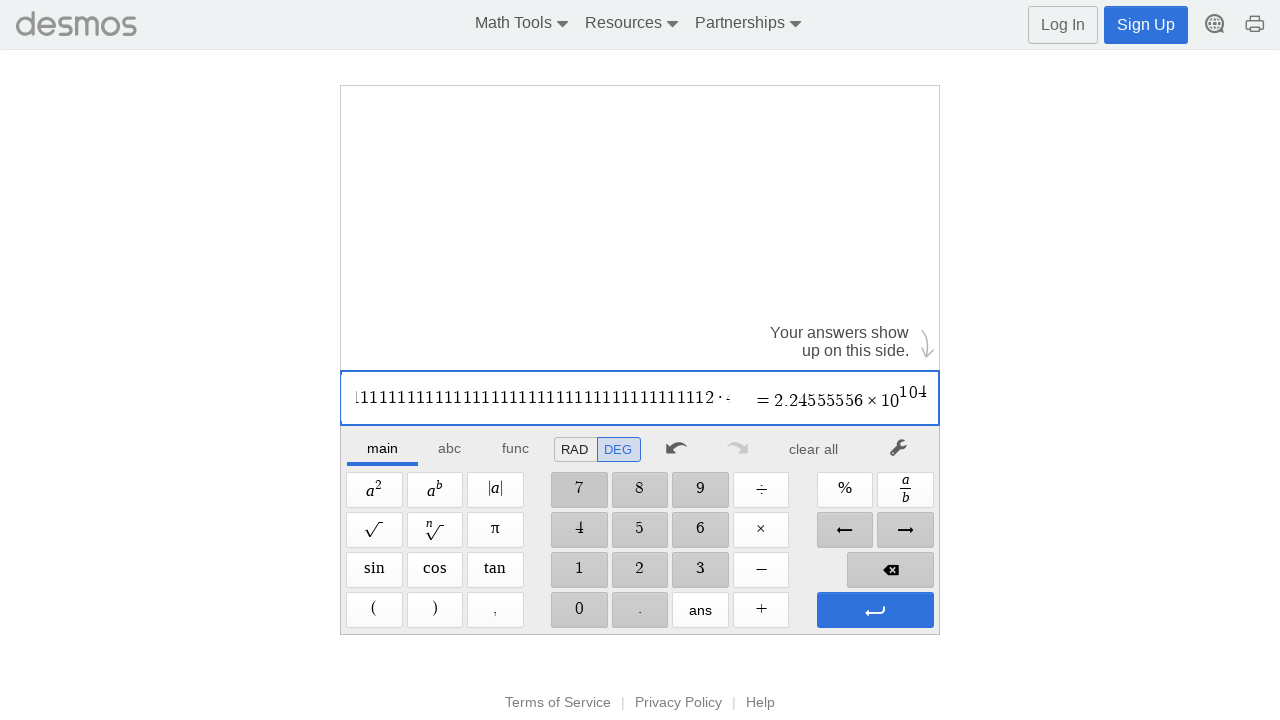

Waited 100ms
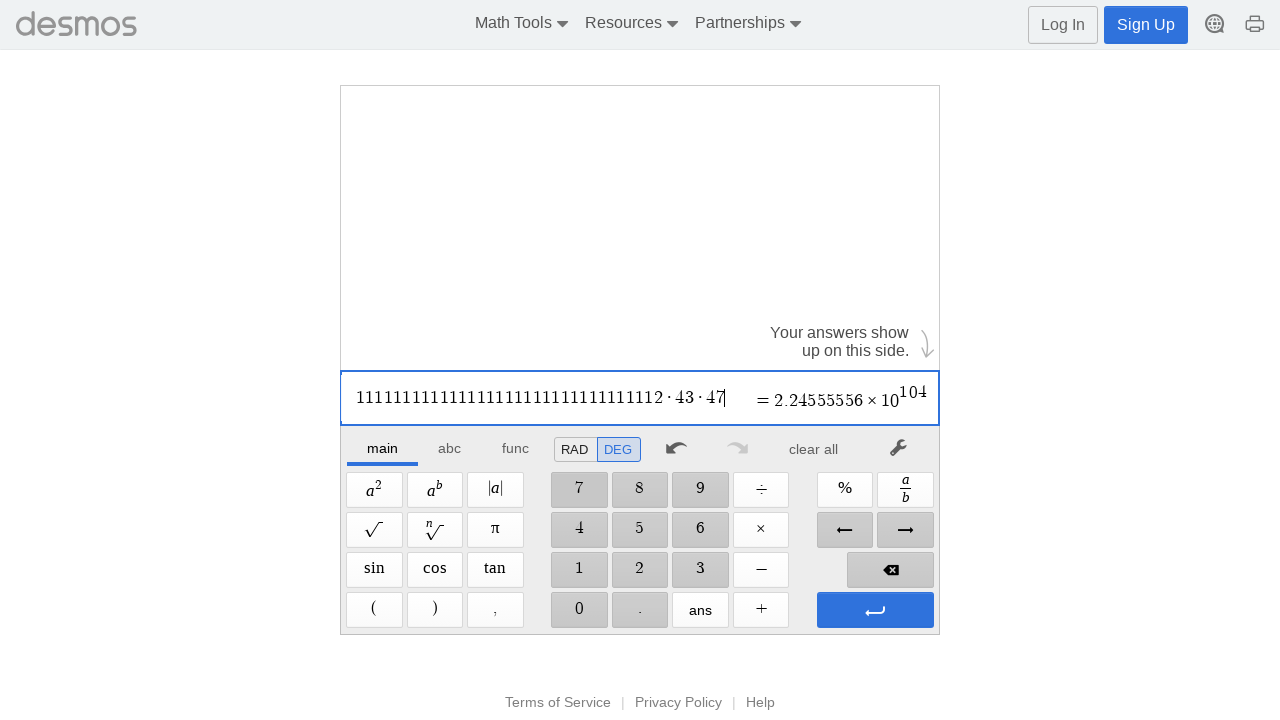

Clicked multiplication operator at (761, 530) on xpath=//span[@aria-label='Times']
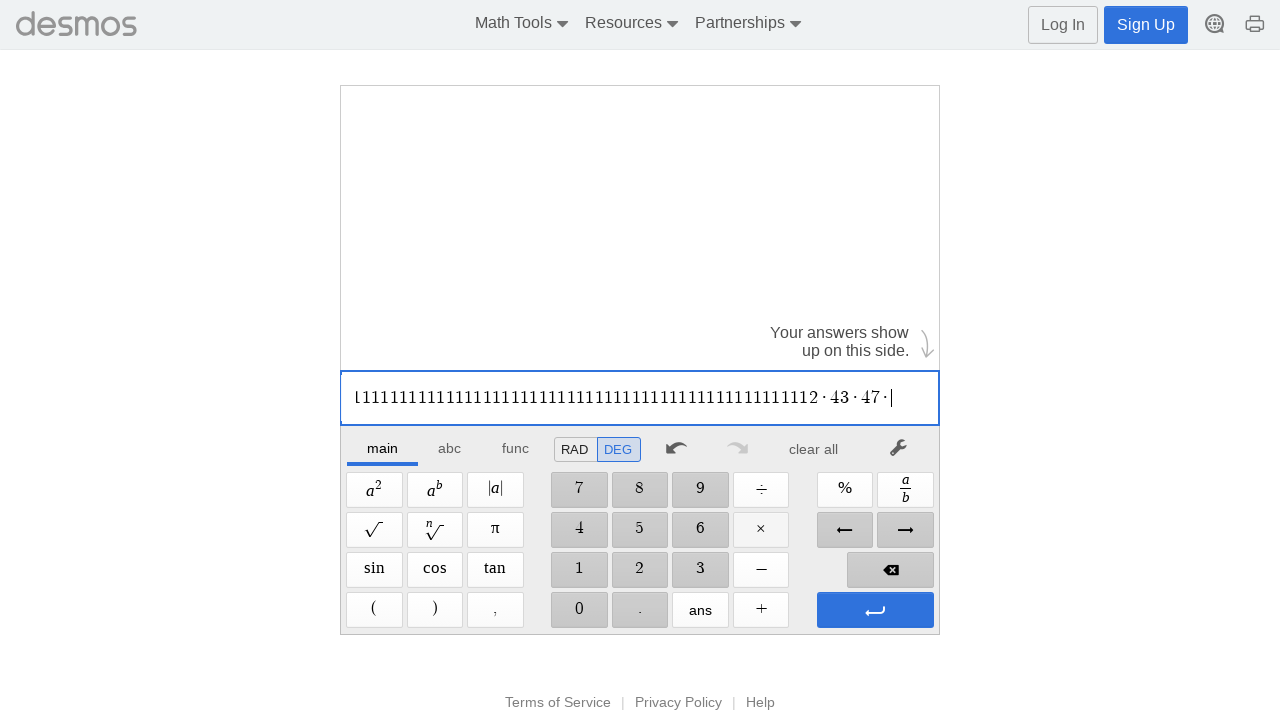

Waited 100ms
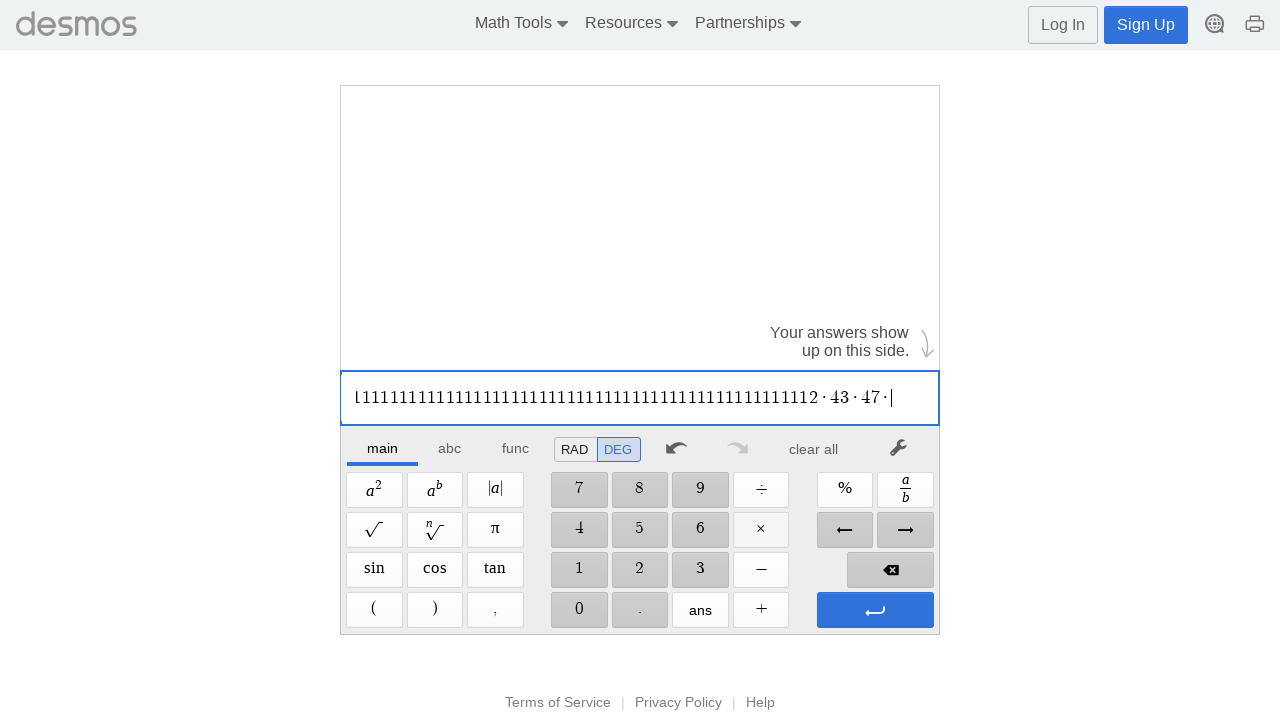

Clicked digit '3' at (700, 570) on //span[@aria-label='3']
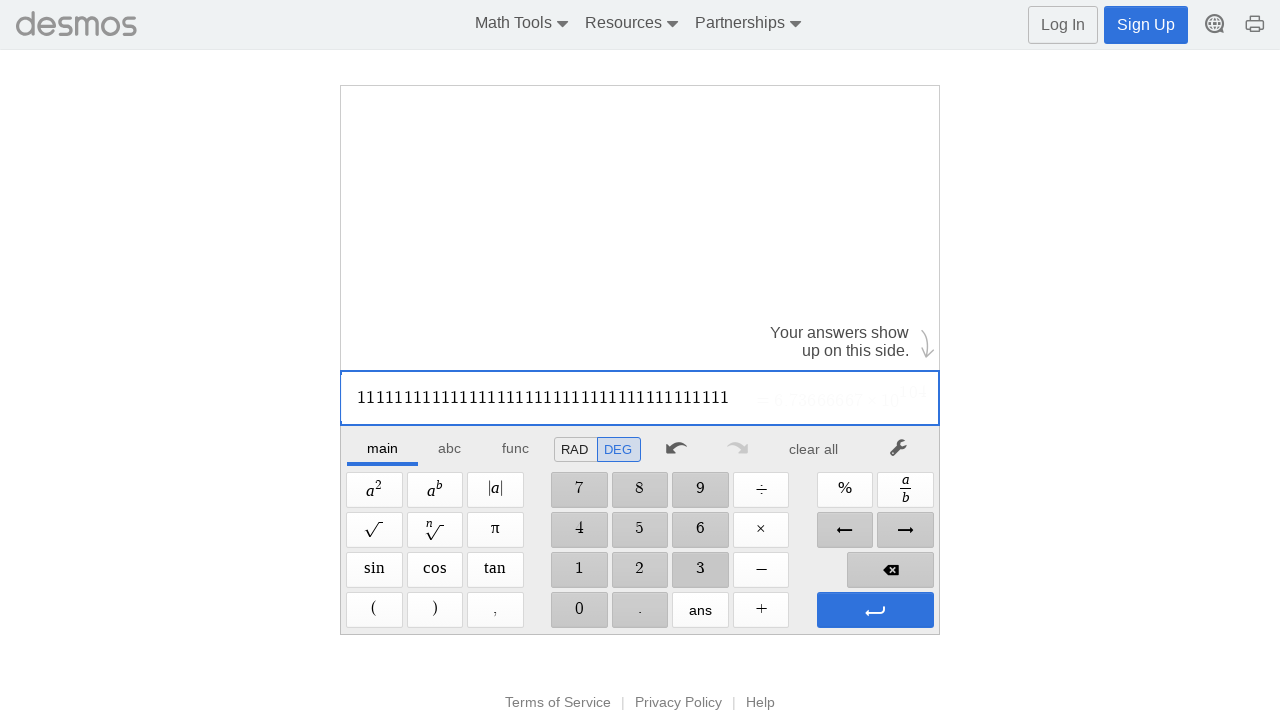

Waited 100ms
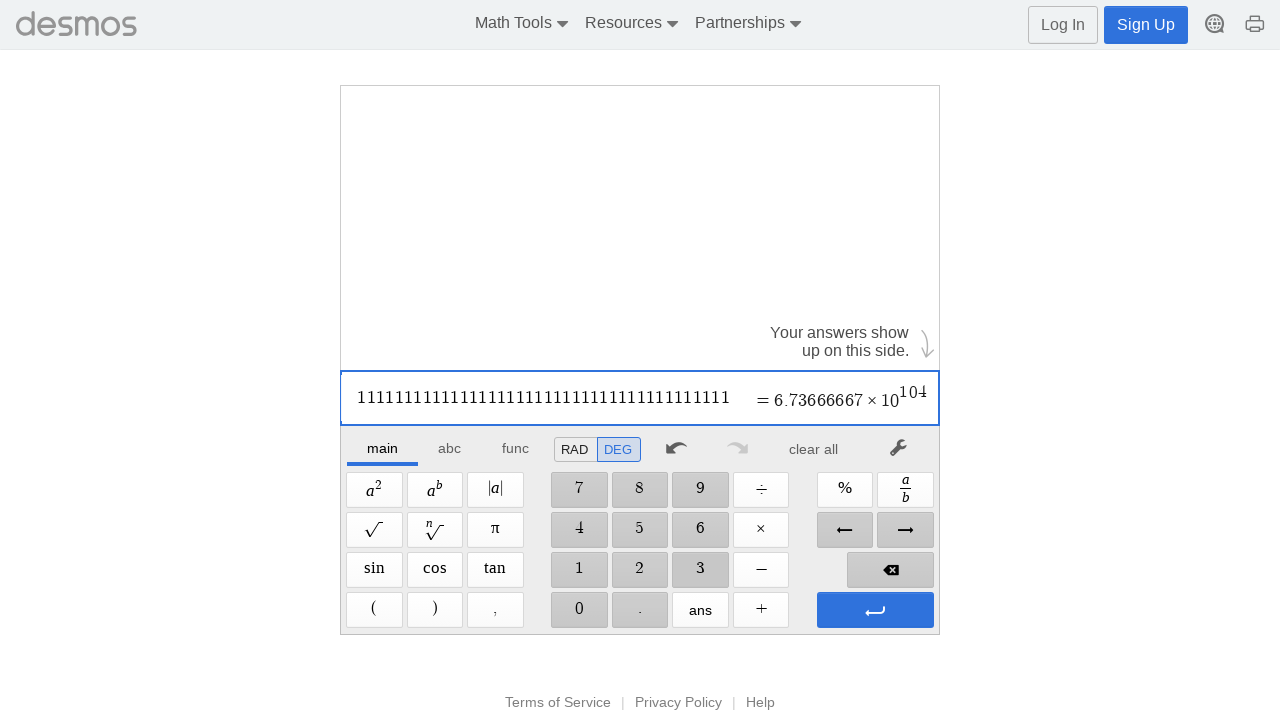

Clicked digit '0' at (579, 610) on //span[@aria-label='0']
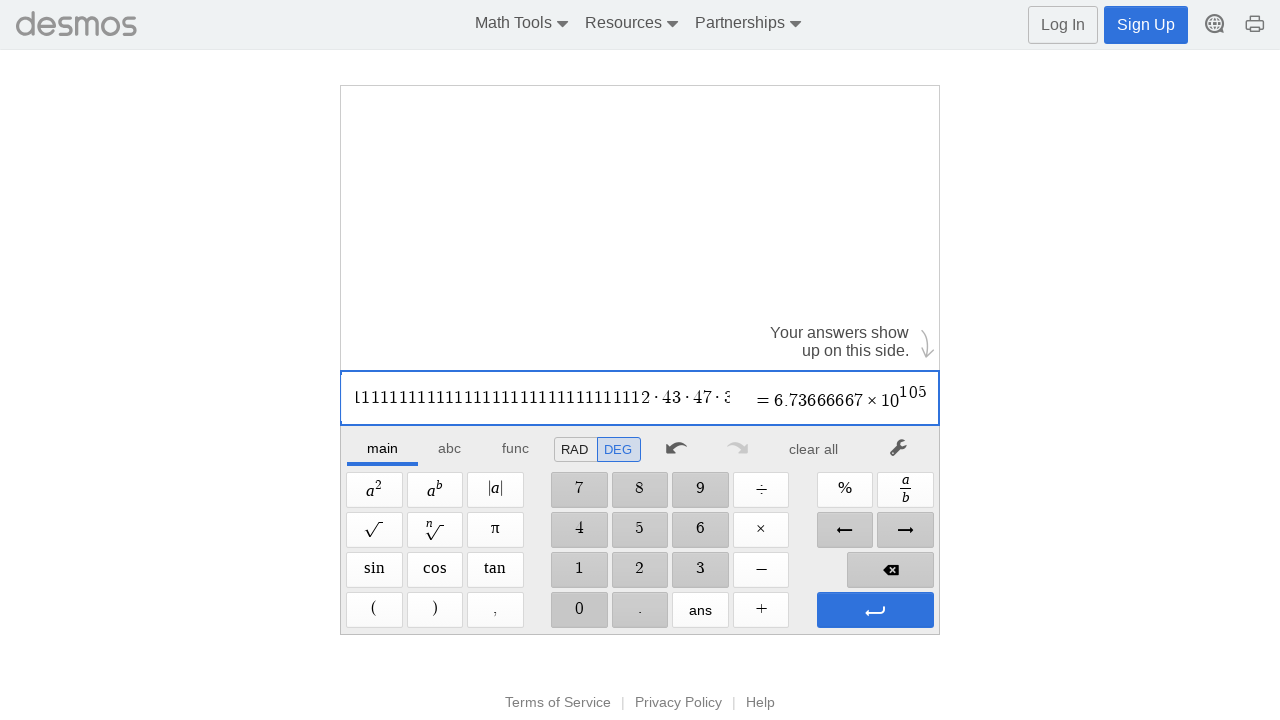

Waited 100ms
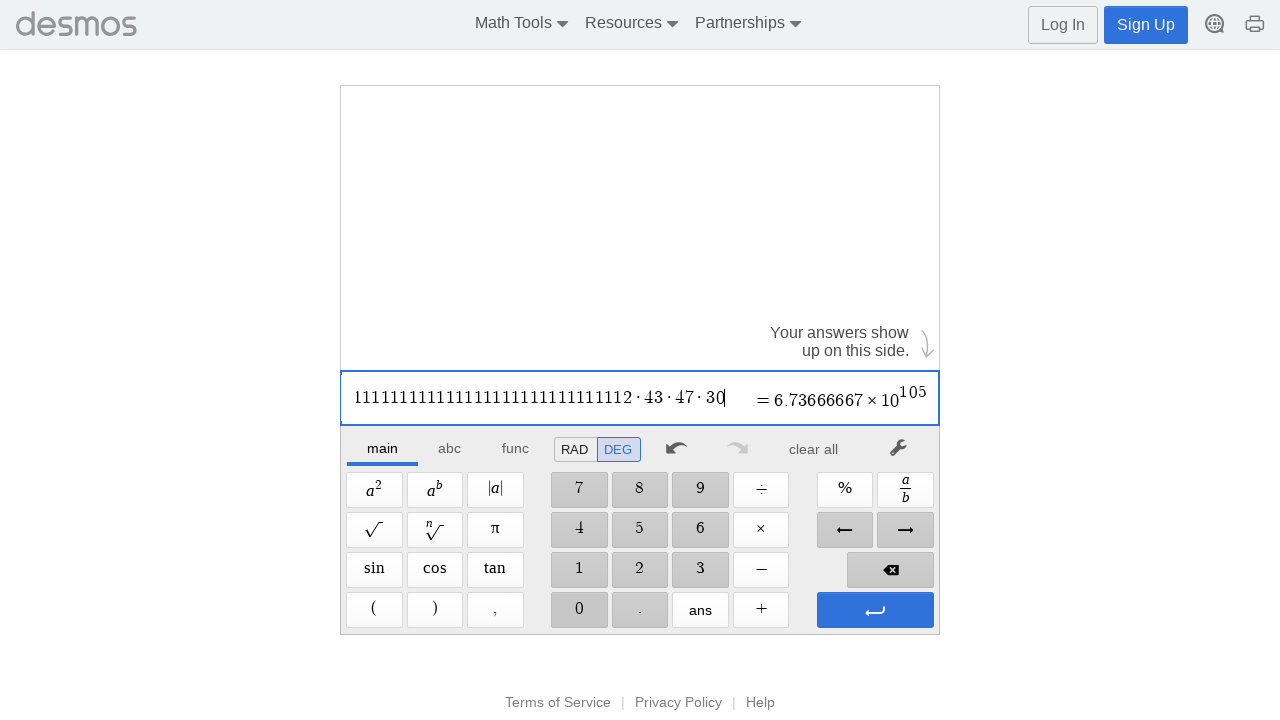

Clicked multiplication operator at (761, 530) on xpath=//span[@aria-label='Times']
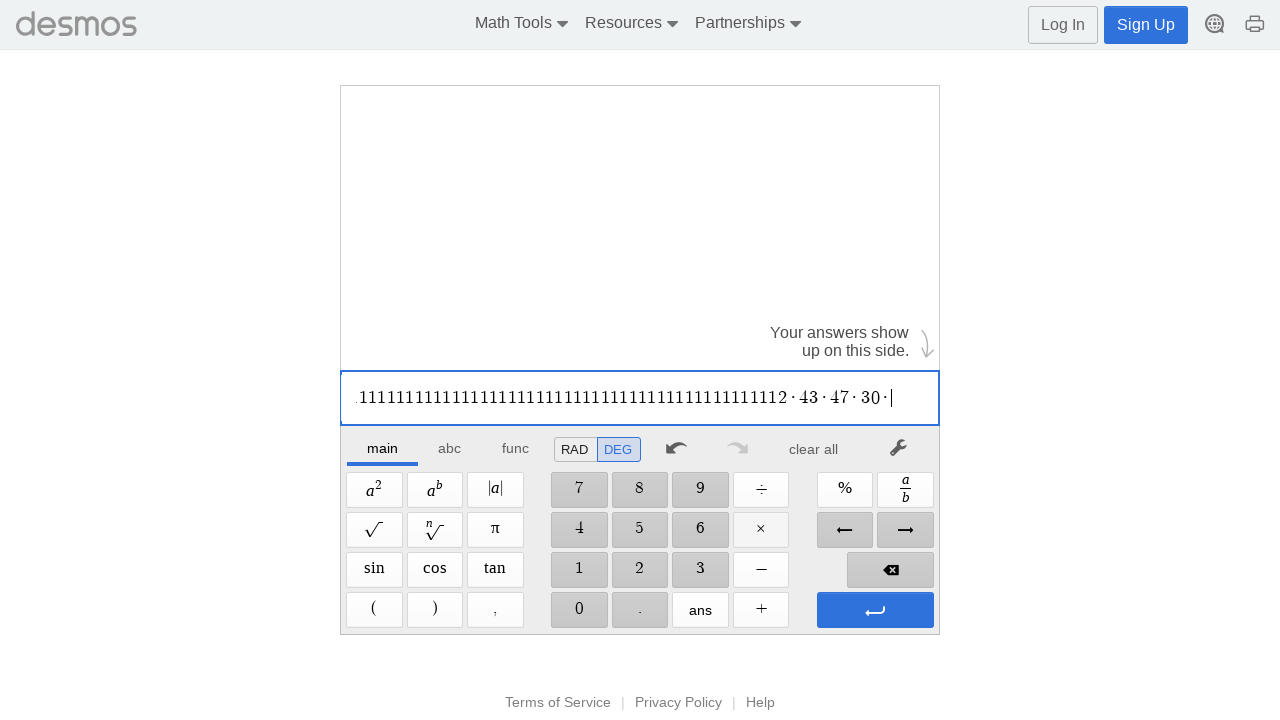

Waited 100ms
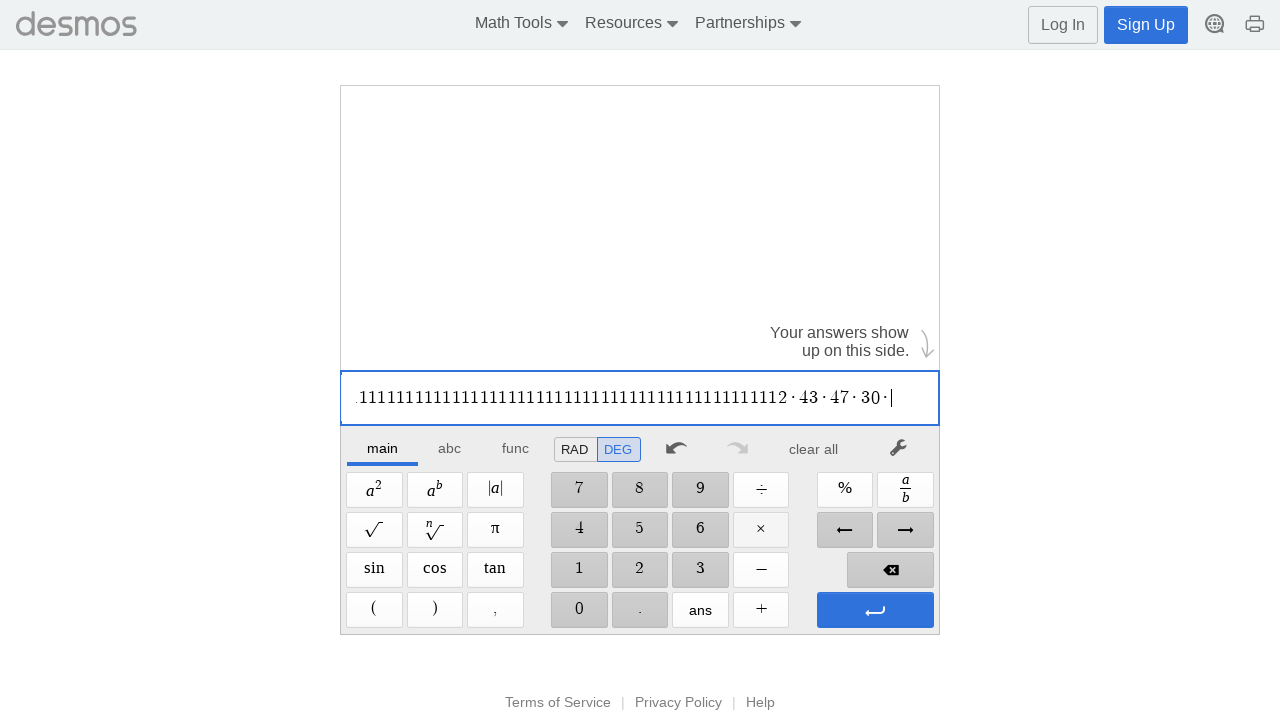

Clicked digit '5' at (640, 530) on //span[@aria-label='5']
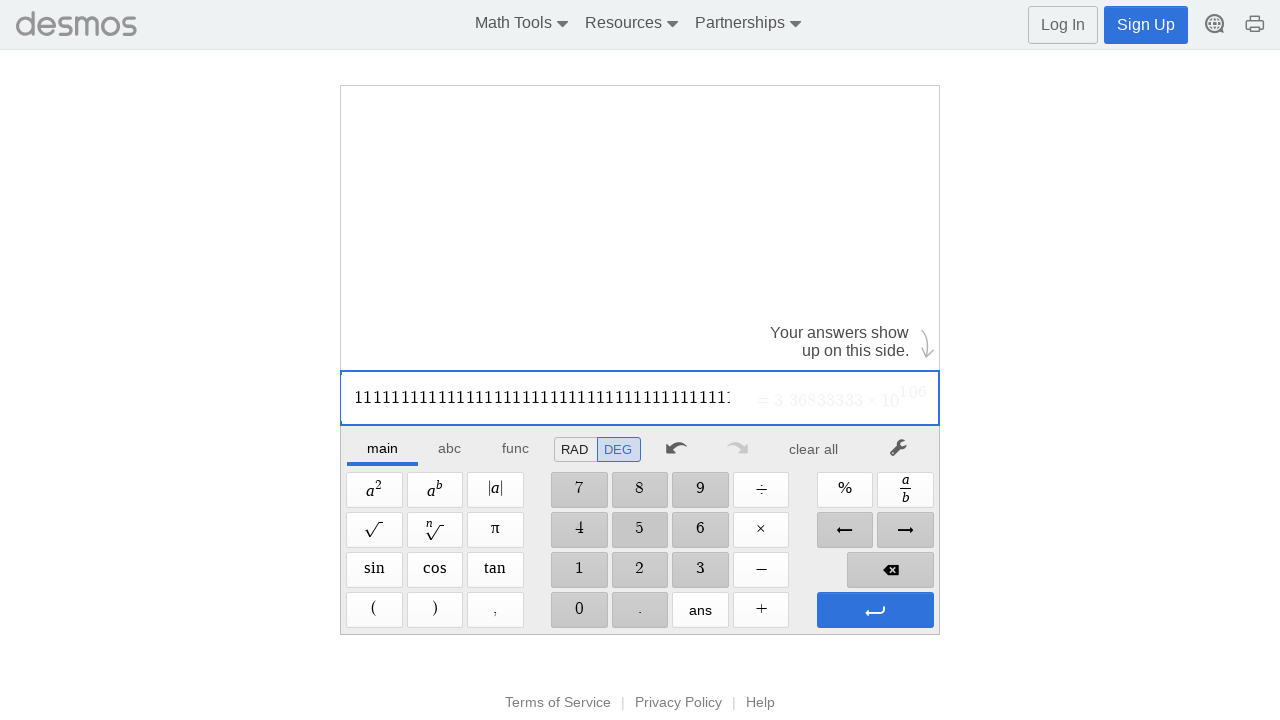

Waited 100ms
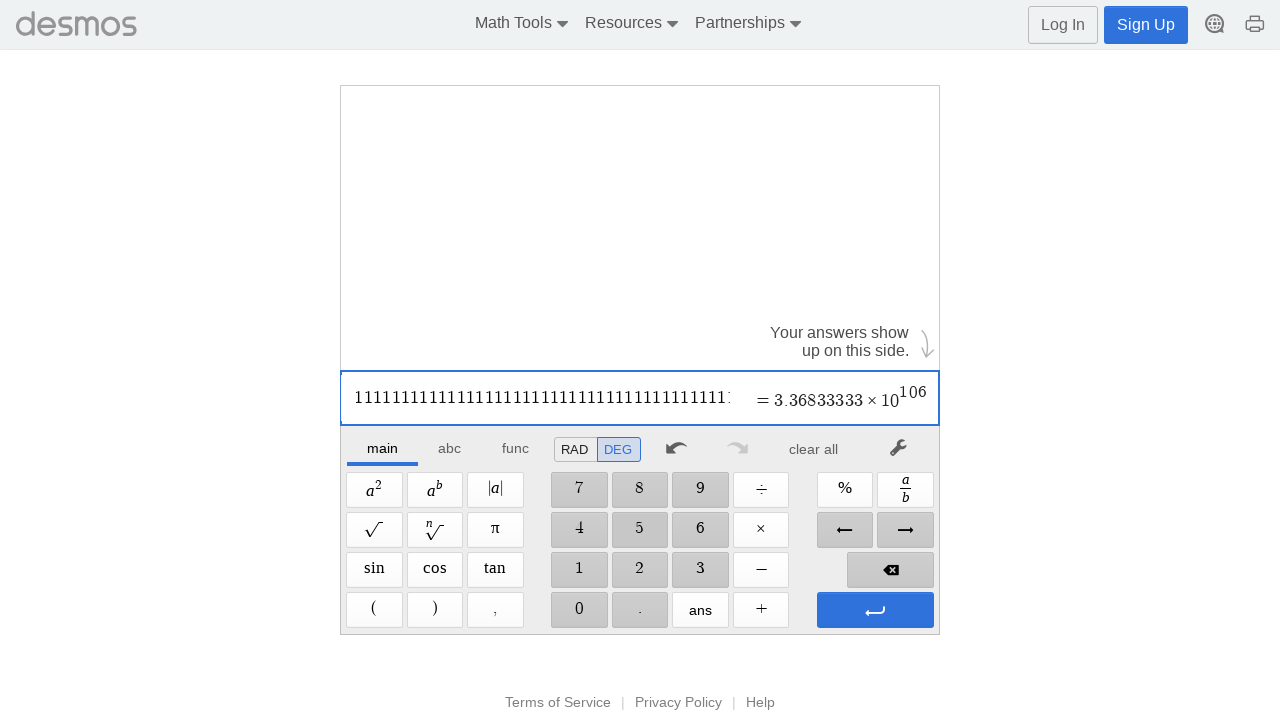

Clicked digit '7' at (579, 490) on //span[@aria-label='7']
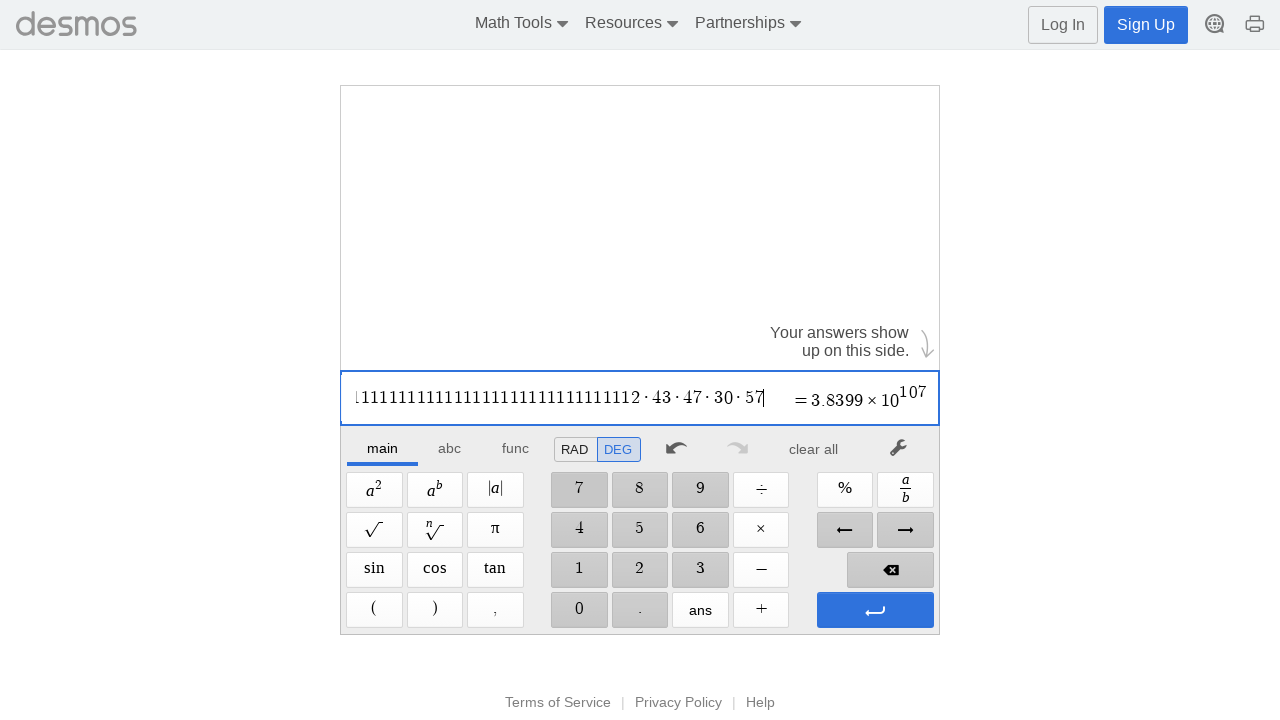

Waited 100ms
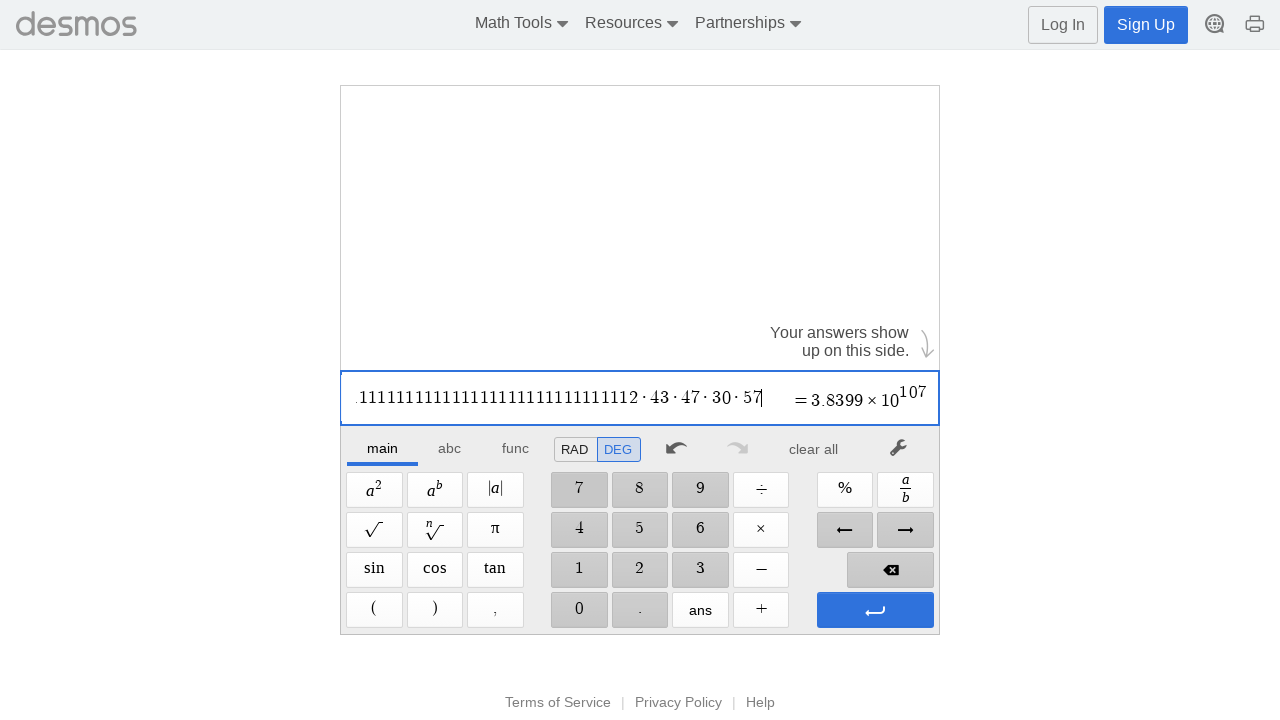

Clicked multiplication operator at (761, 530) on xpath=//span[@aria-label='Times']
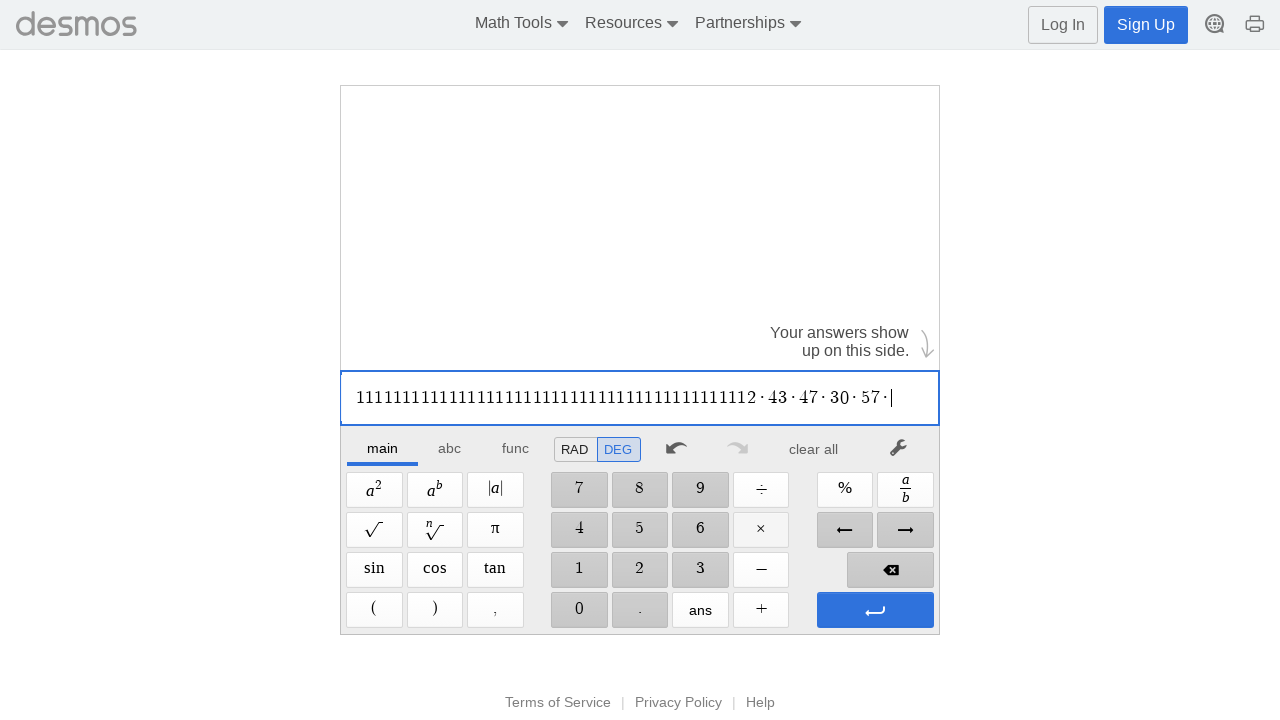

Waited 100ms
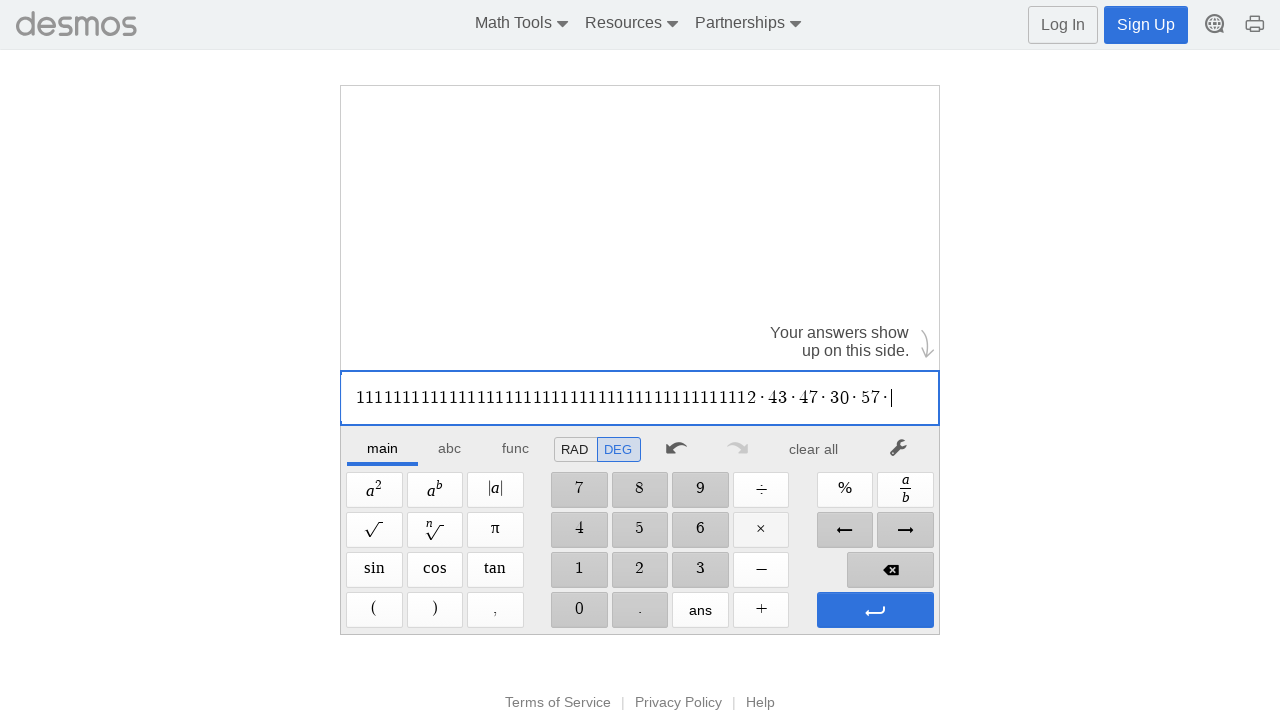

Clicked digit '9' at (700, 490) on //span[@aria-label='9']
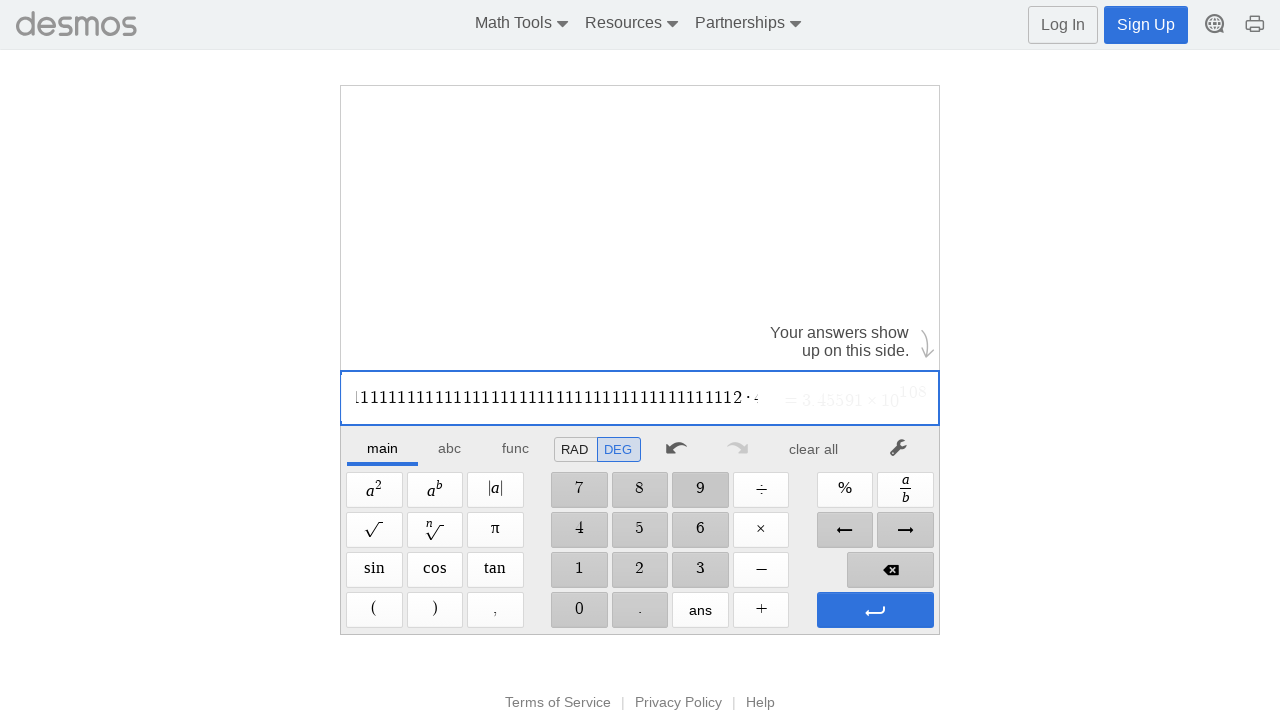

Waited 100ms
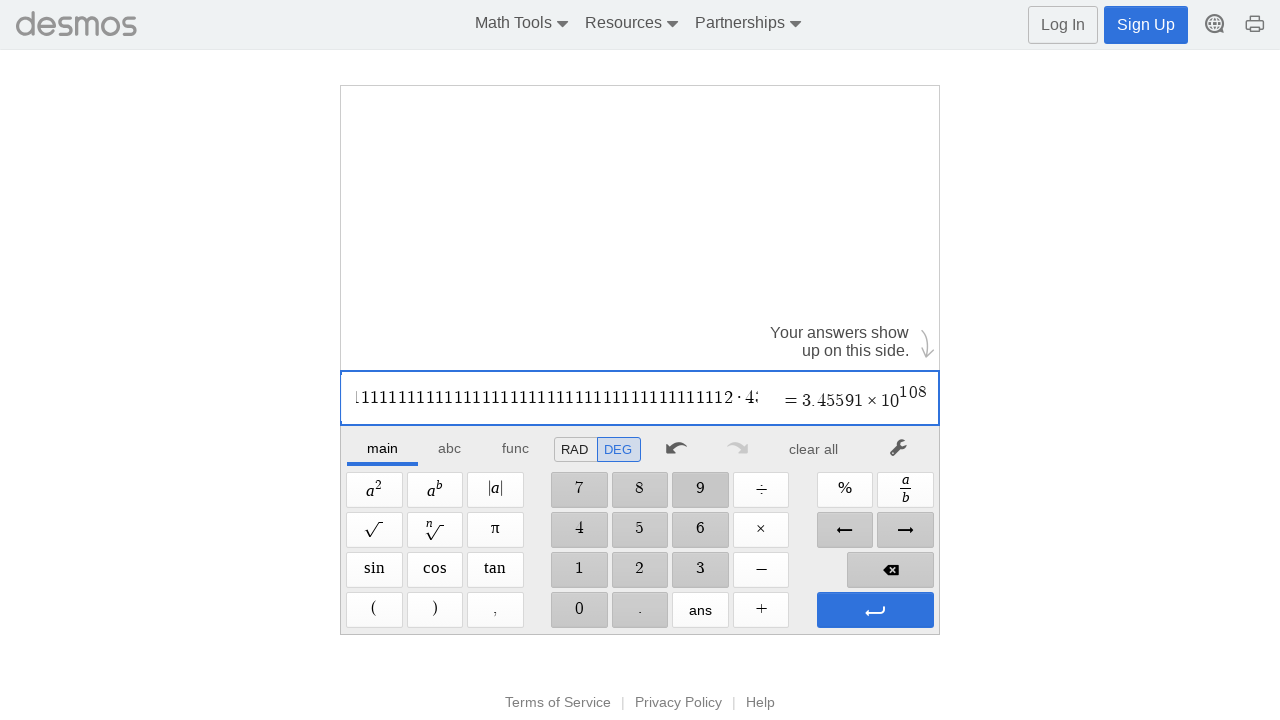

Clicked digit '7' at (579, 490) on //span[@aria-label='7']
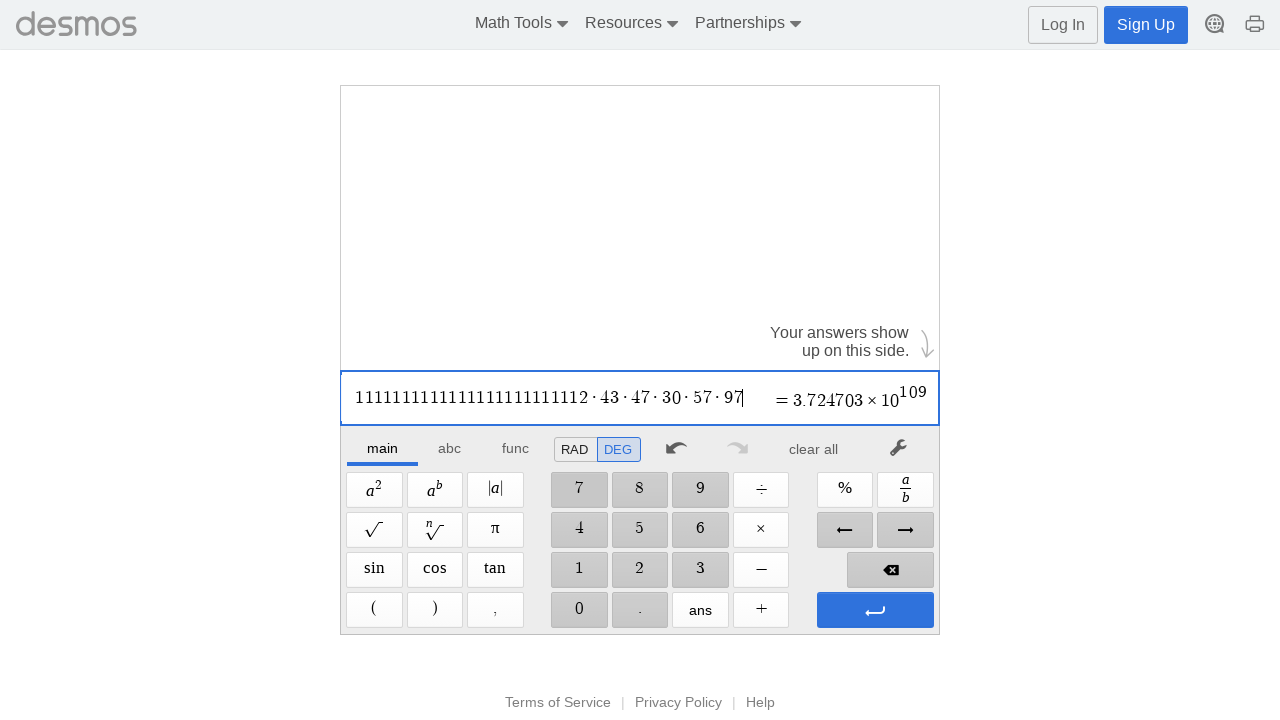

Waited 100ms
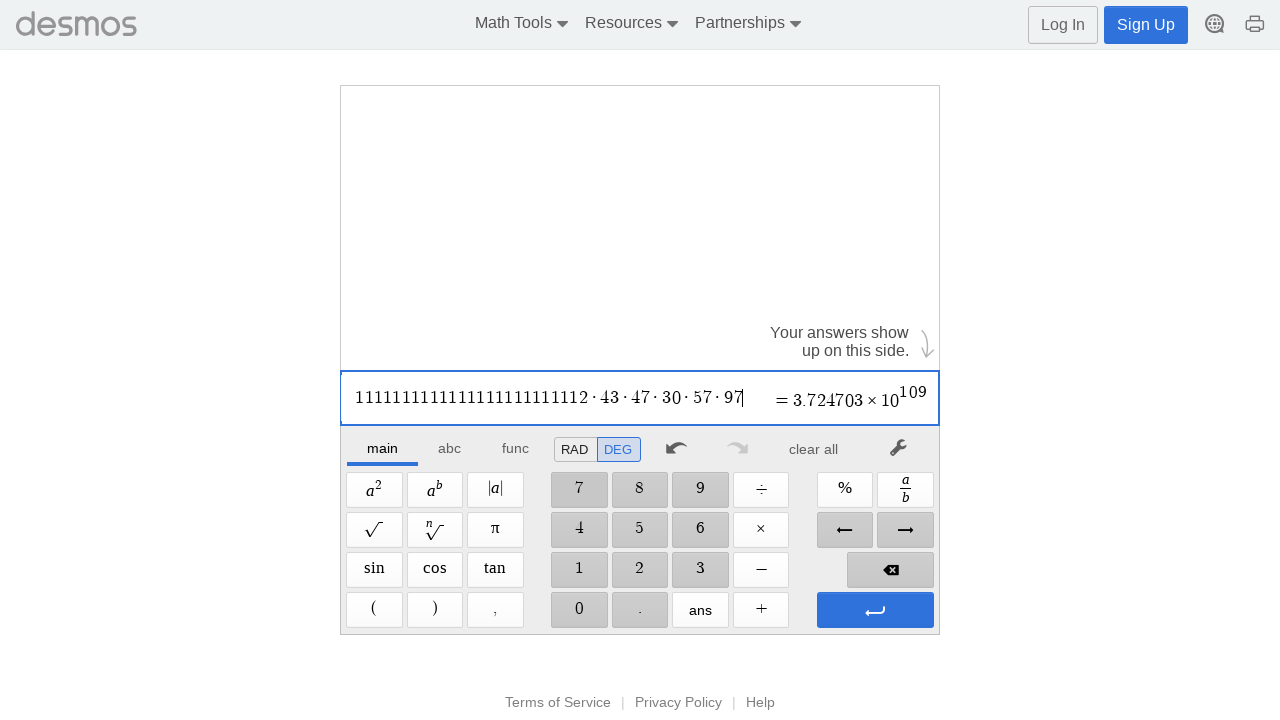

Clicked multiplication operator at (761, 530) on xpath=//span[@aria-label='Times']
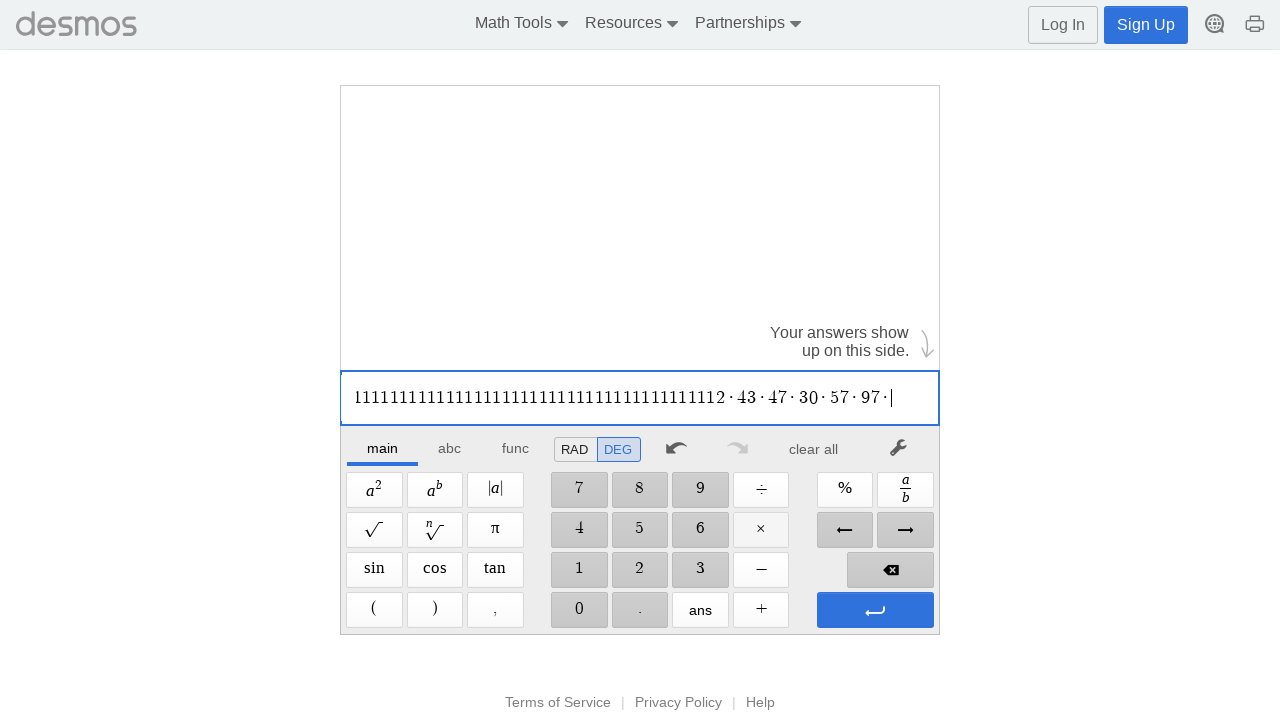

Waited 100ms
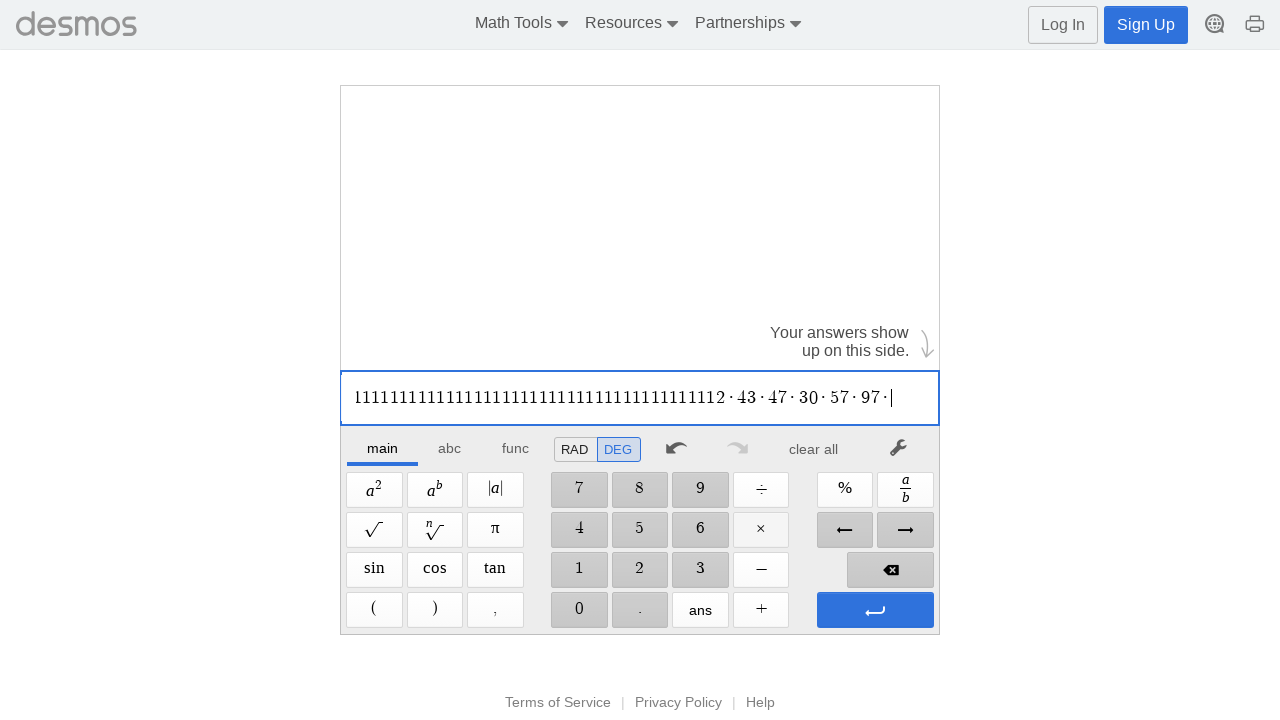

Clicked digit '6' at (700, 530) on //span[@aria-label='6']
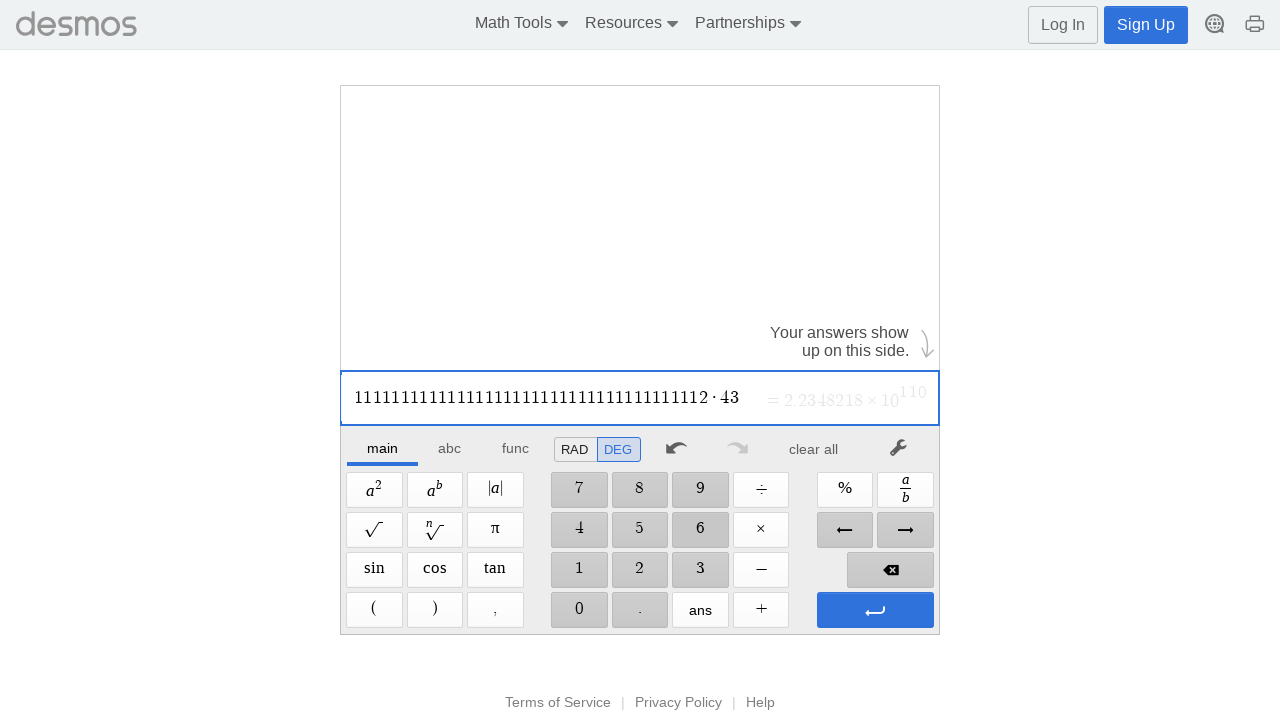

Waited 100ms
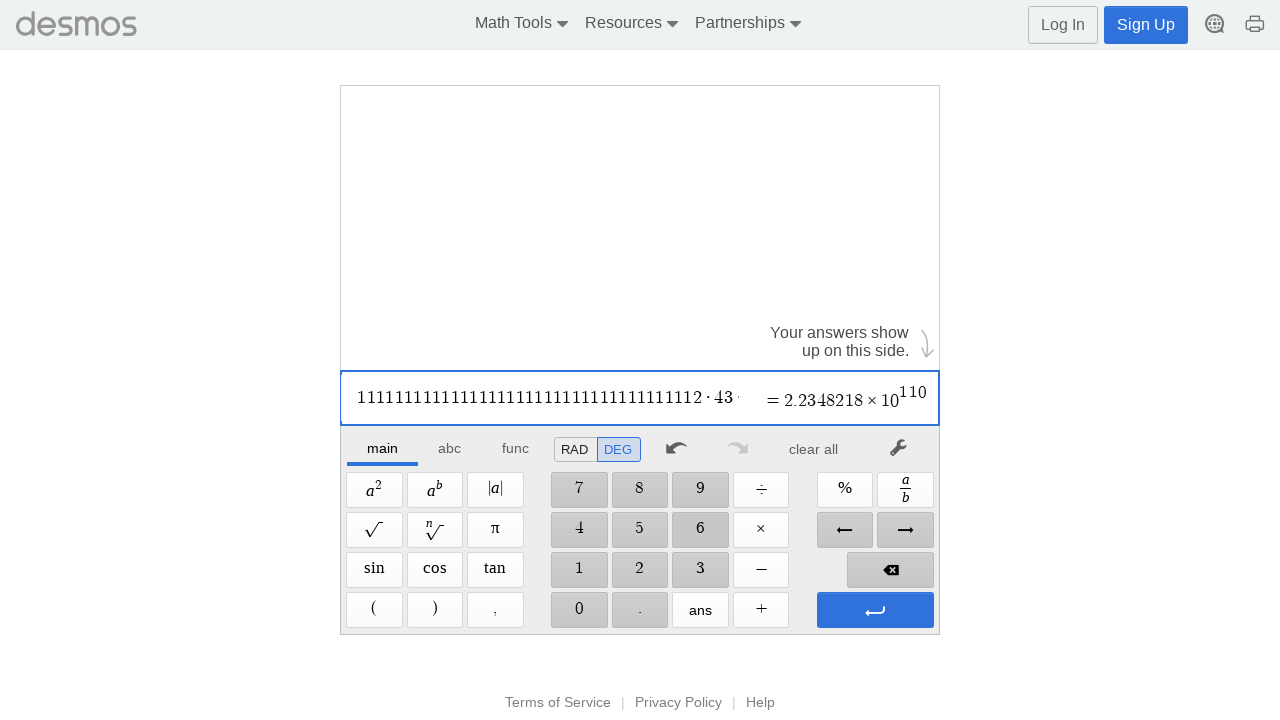

Clicked digit '7' at (579, 490) on //span[@aria-label='7']
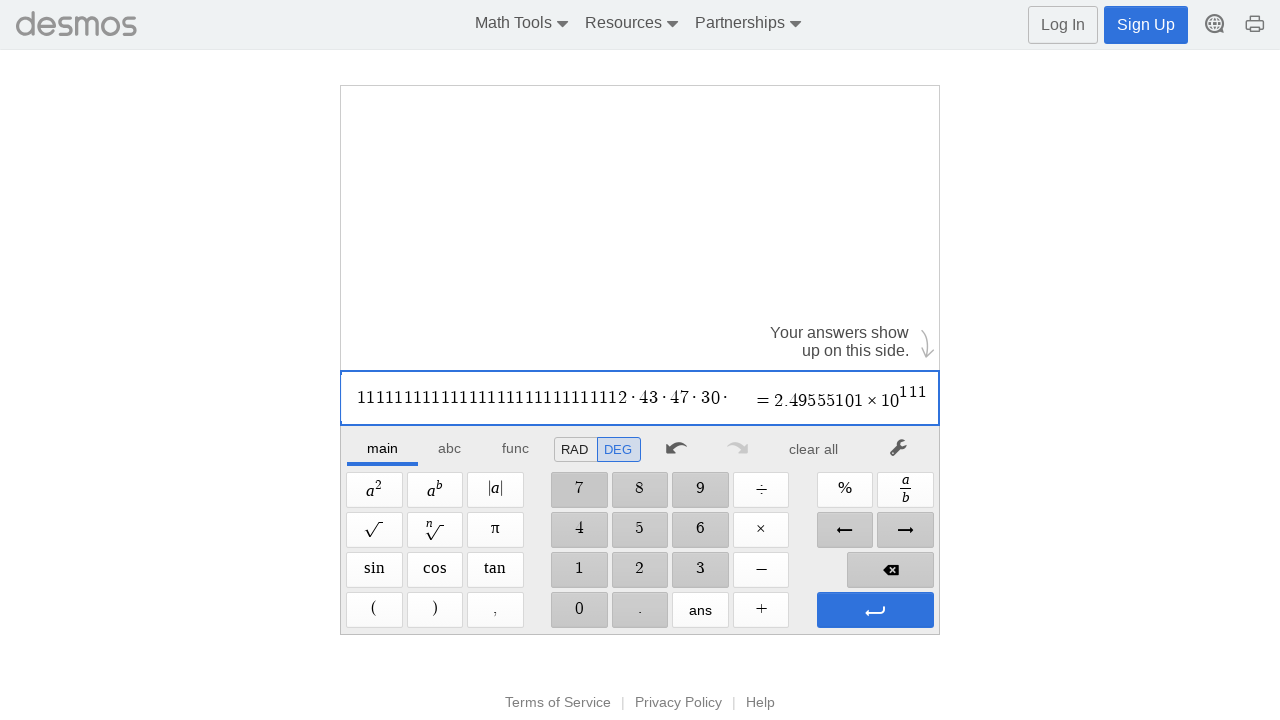

Waited 100ms
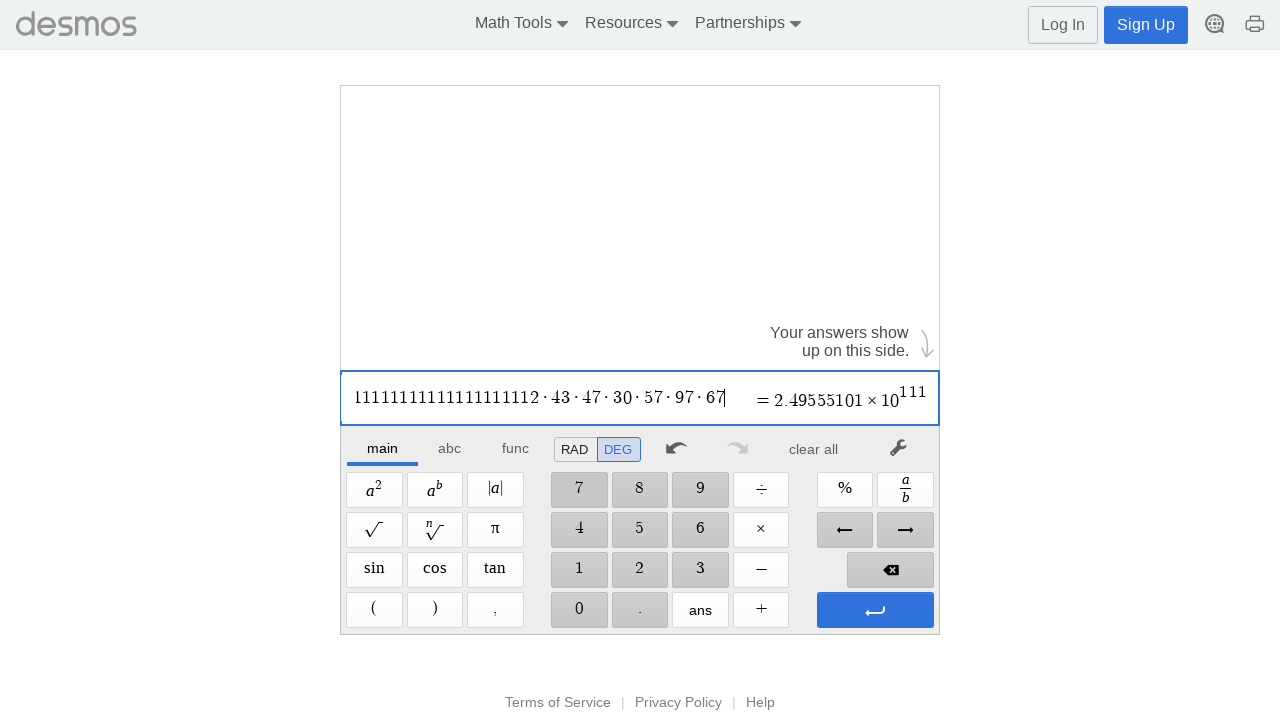

Clicked multiplication operator at (761, 530) on xpath=//span[@aria-label='Times']
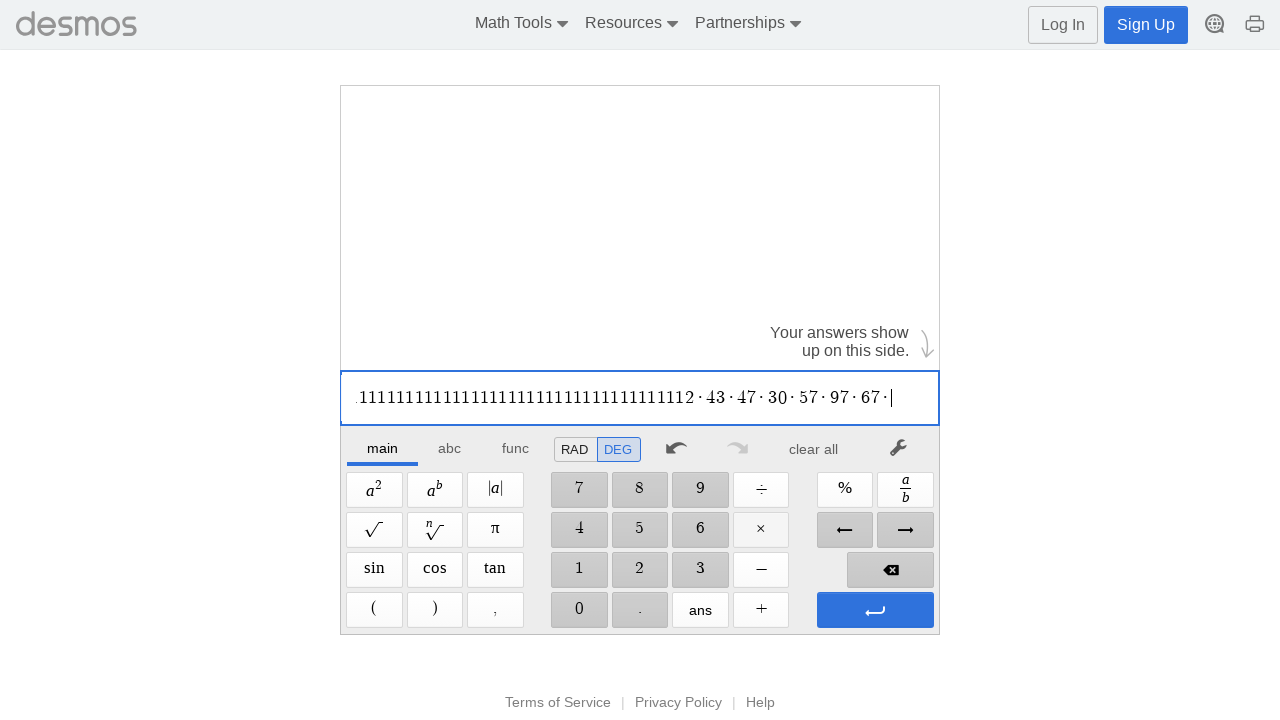

Waited 100ms
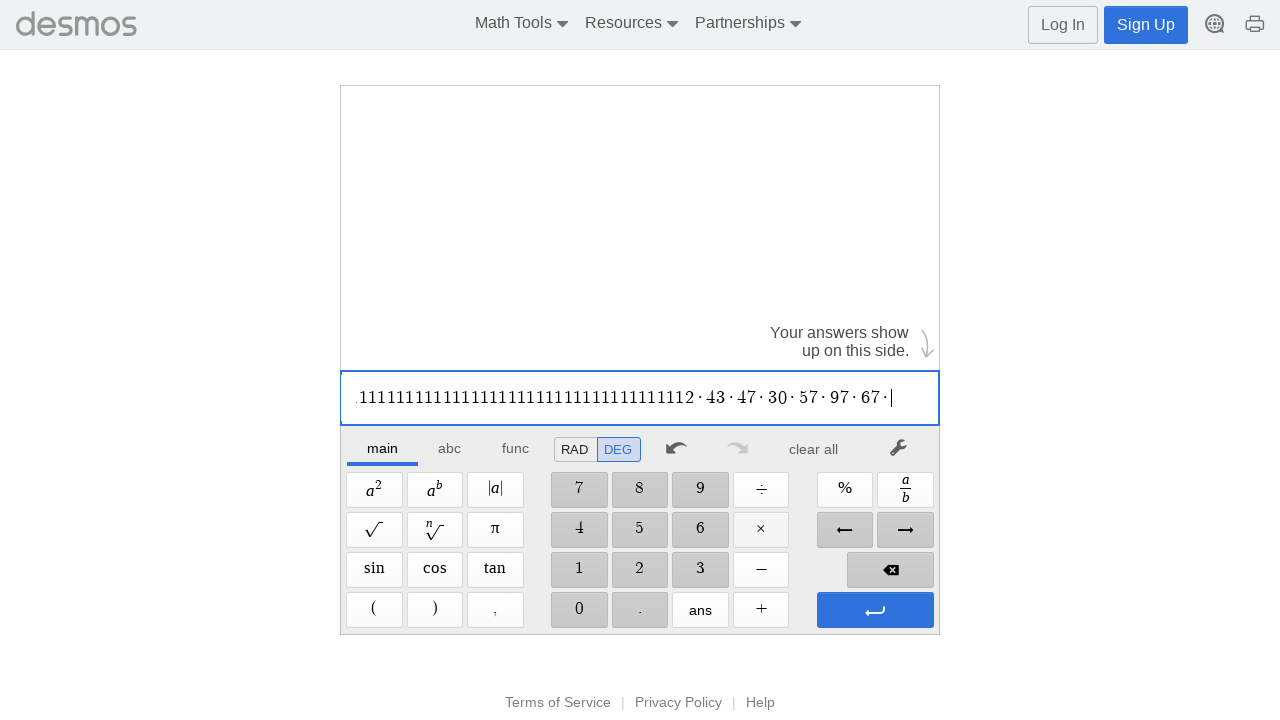

Clicked digit '3' at (700, 570) on //span[@aria-label='3']
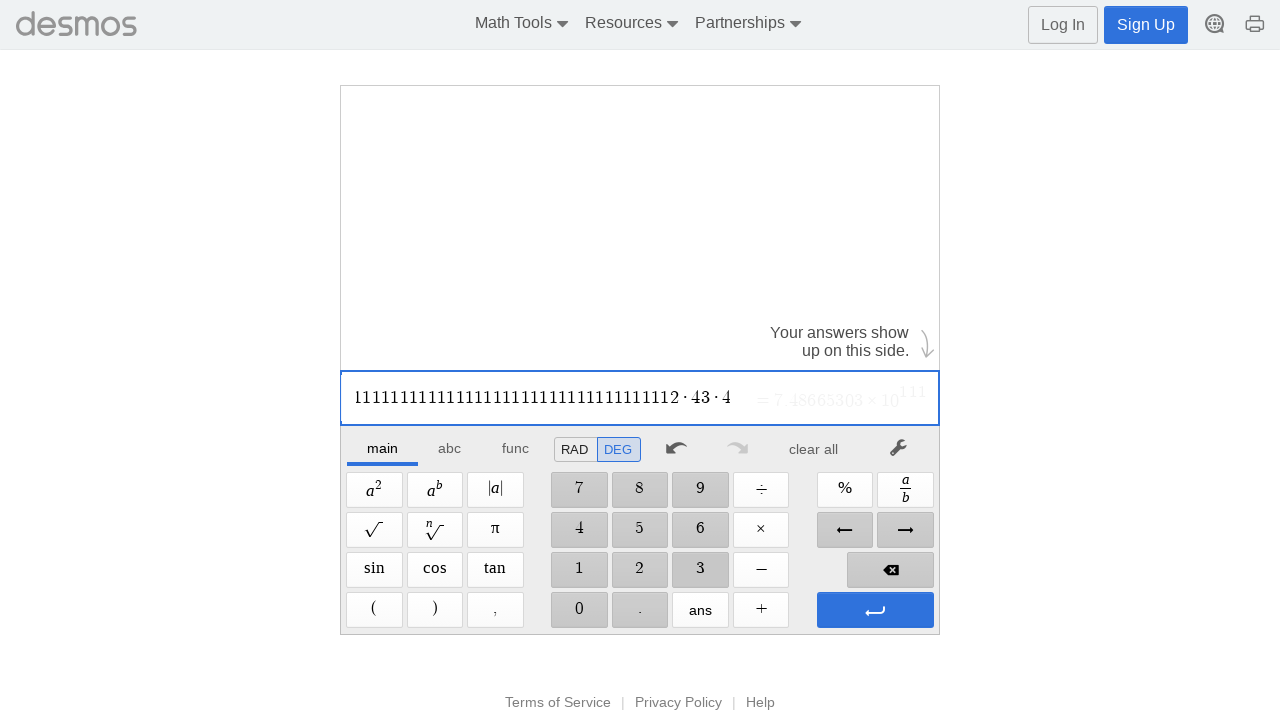

Waited 100ms
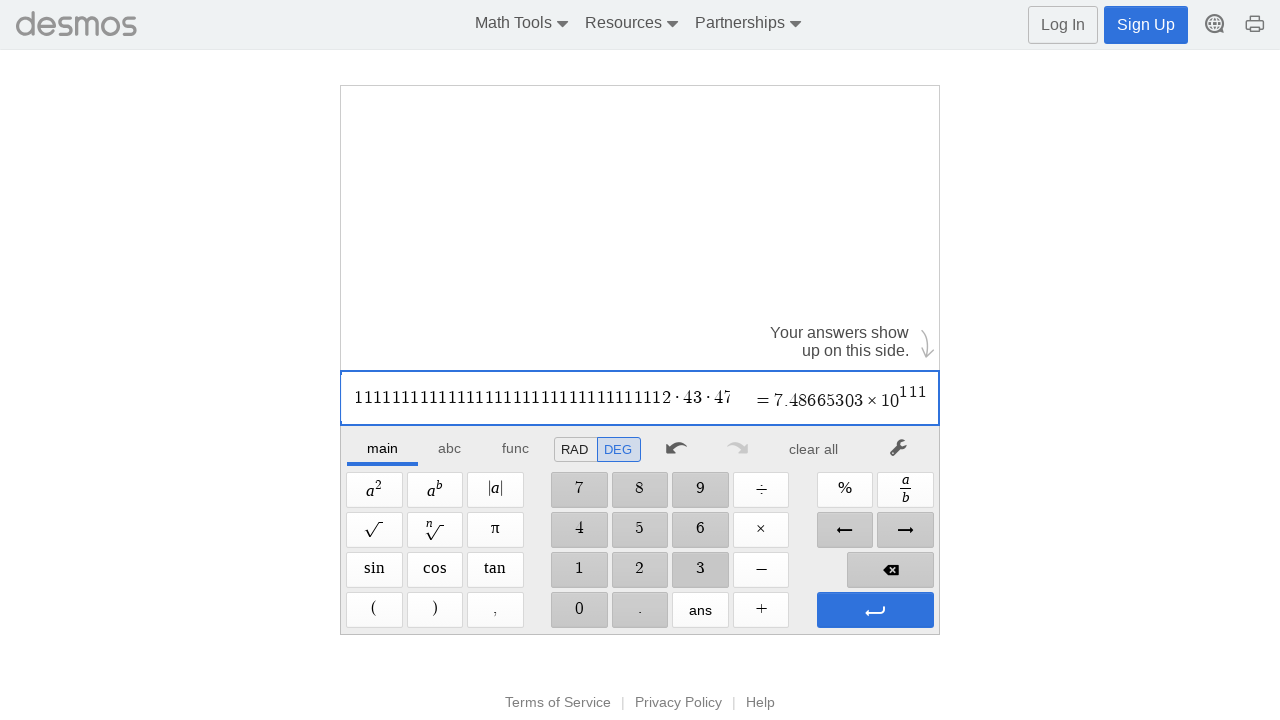

Clicked digit '0' at (579, 610) on //span[@aria-label='0']
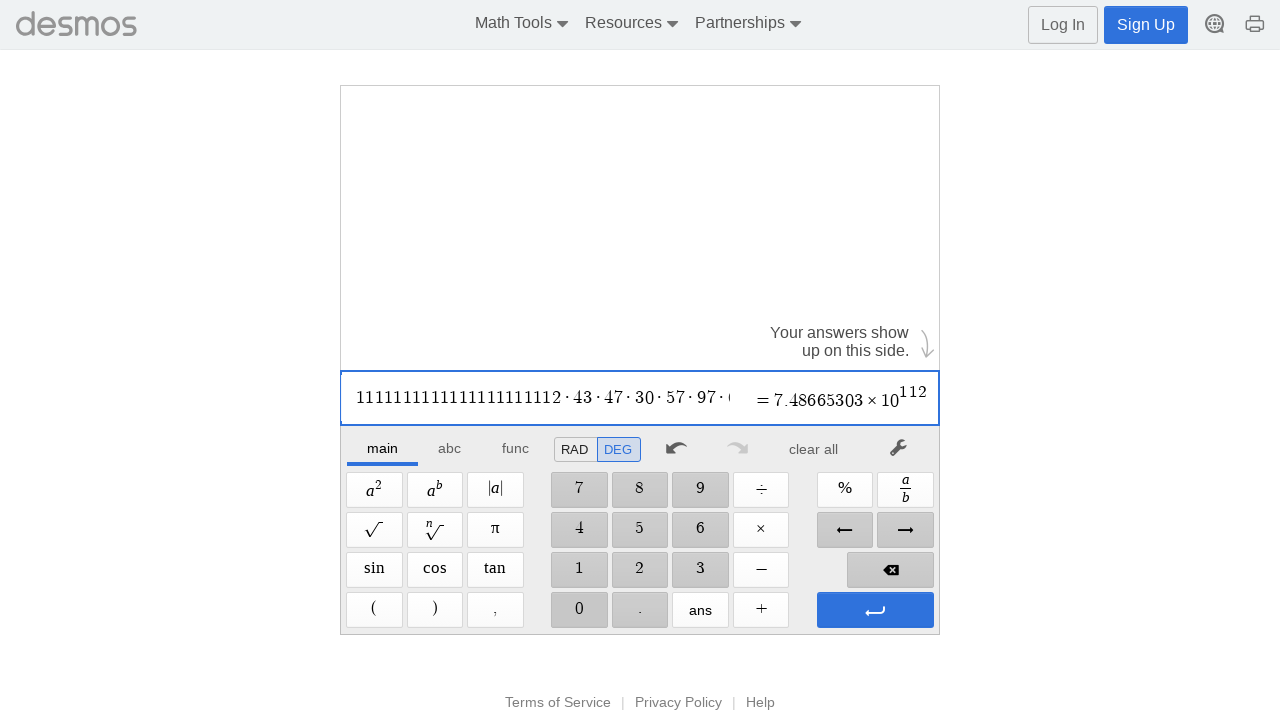

Waited 100ms
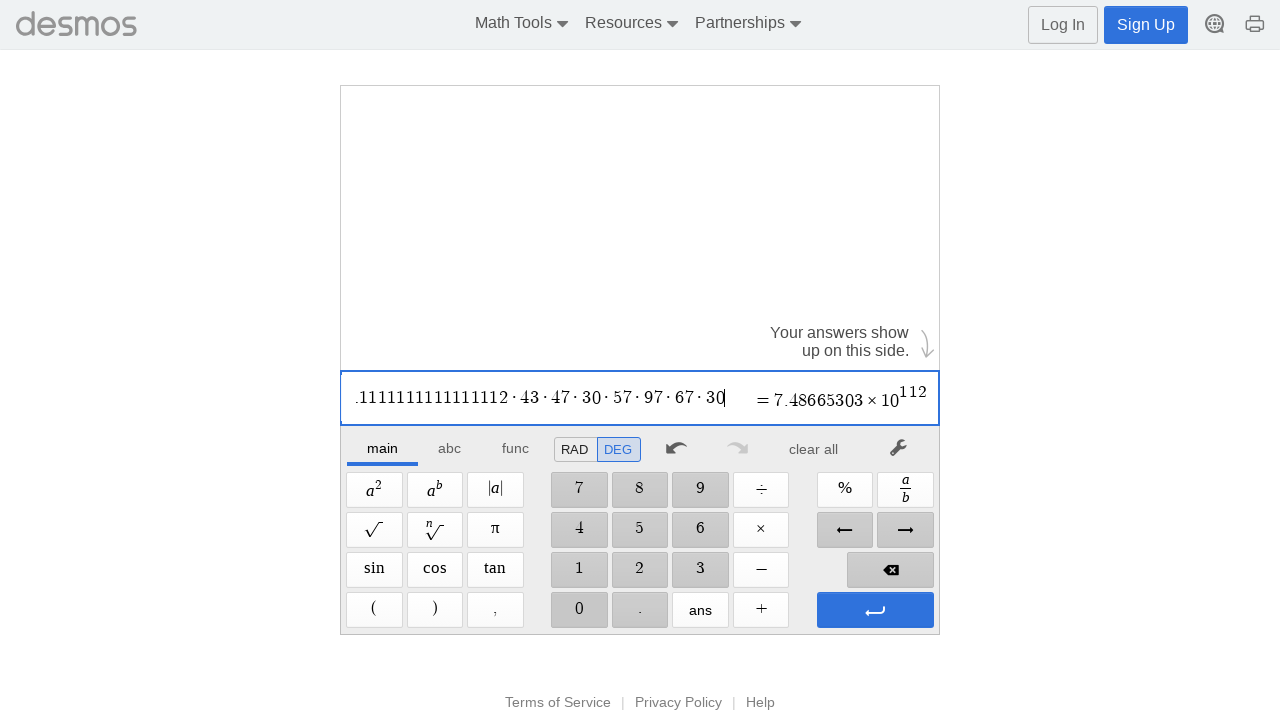

Clicked multiplication operator at (761, 530) on xpath=//span[@aria-label='Times']
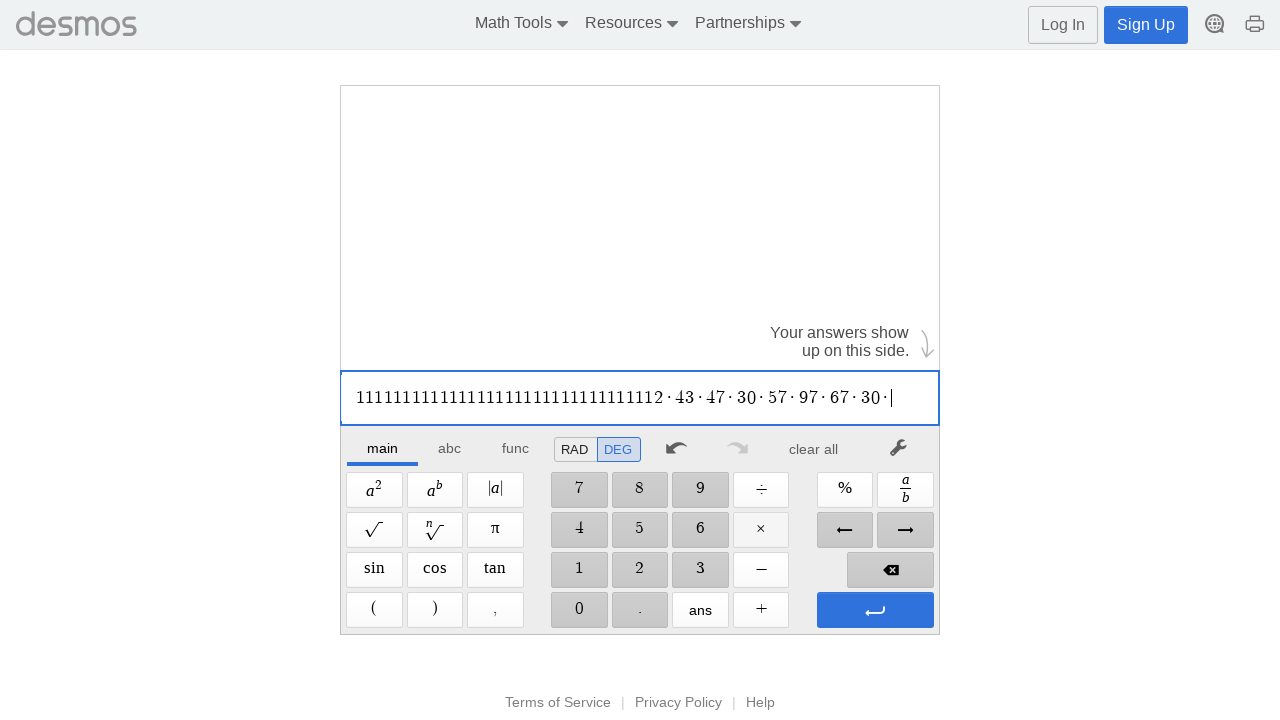

Waited 100ms
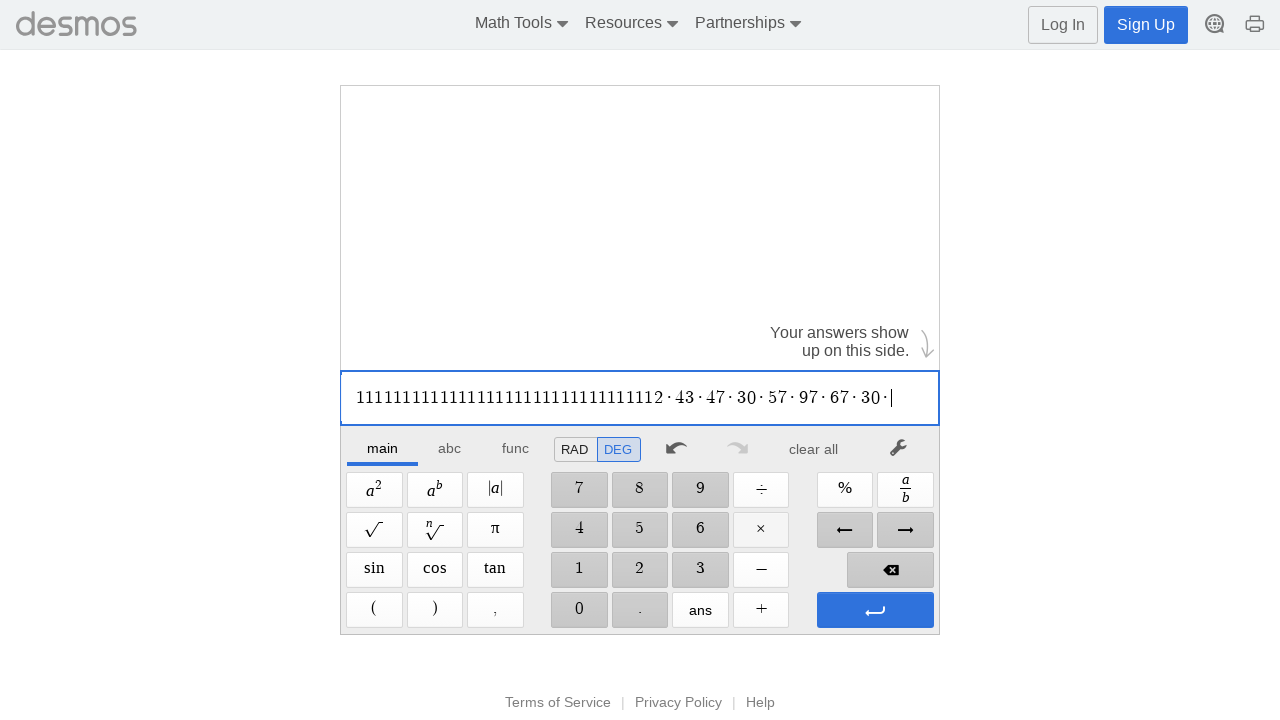

Clicked digit '3' at (700, 570) on //span[@aria-label='3']
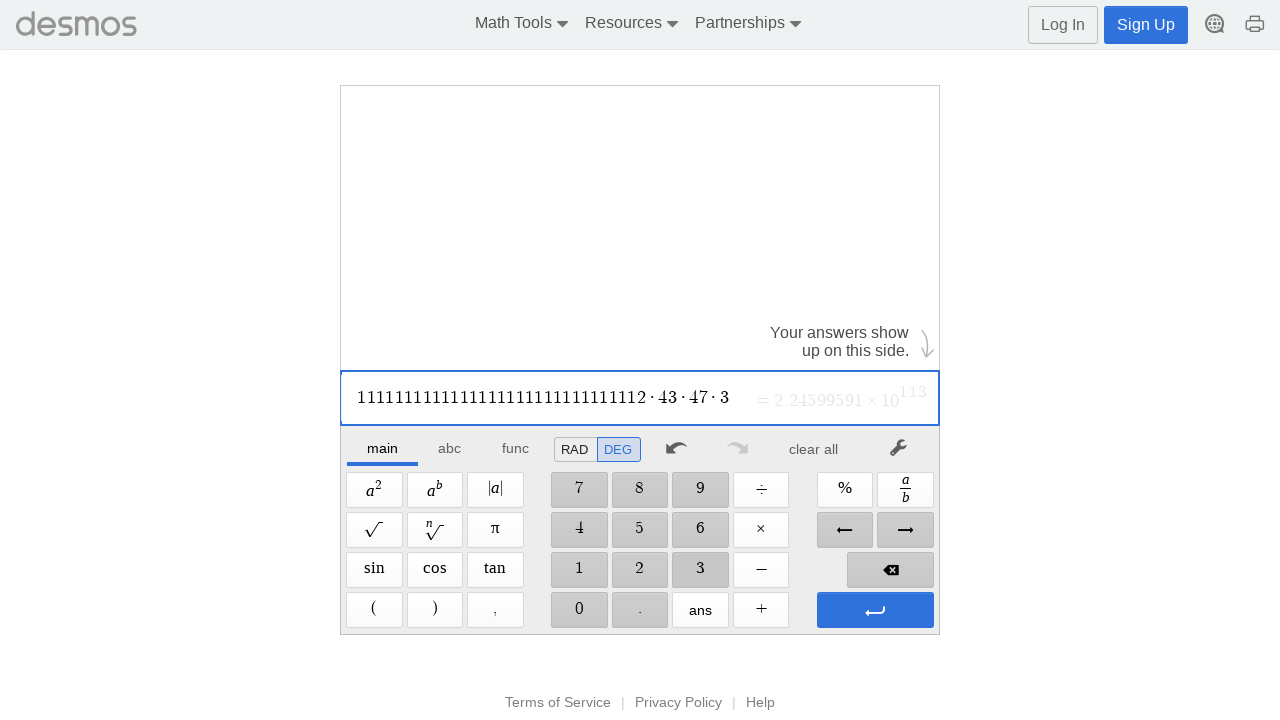

Waited 100ms
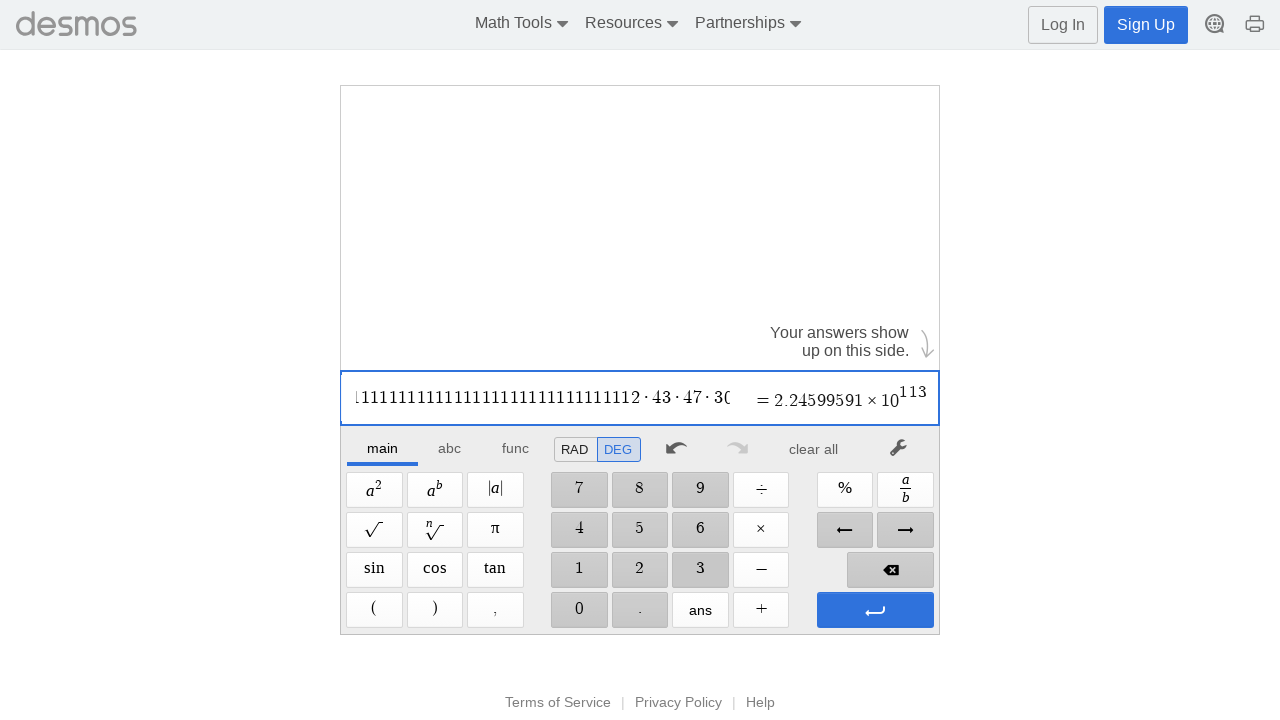

Clicked digit '4' at (579, 530) on //span[@aria-label='4']
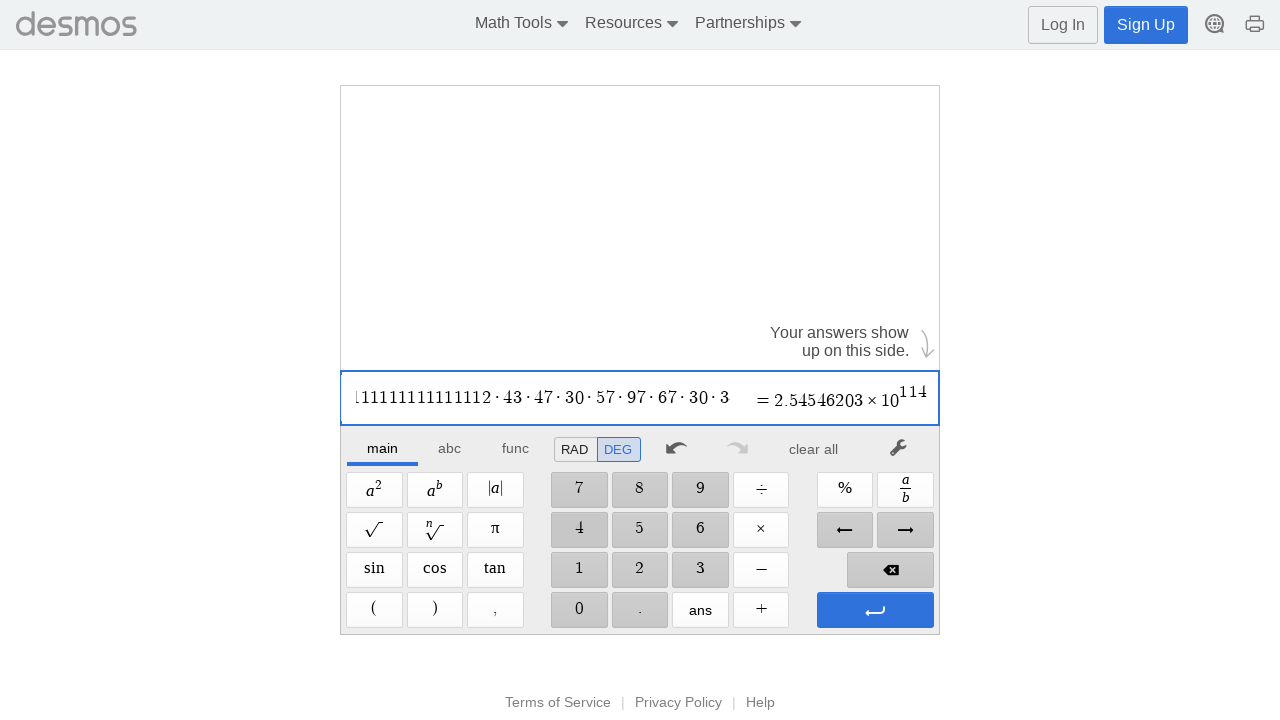

Waited 100ms
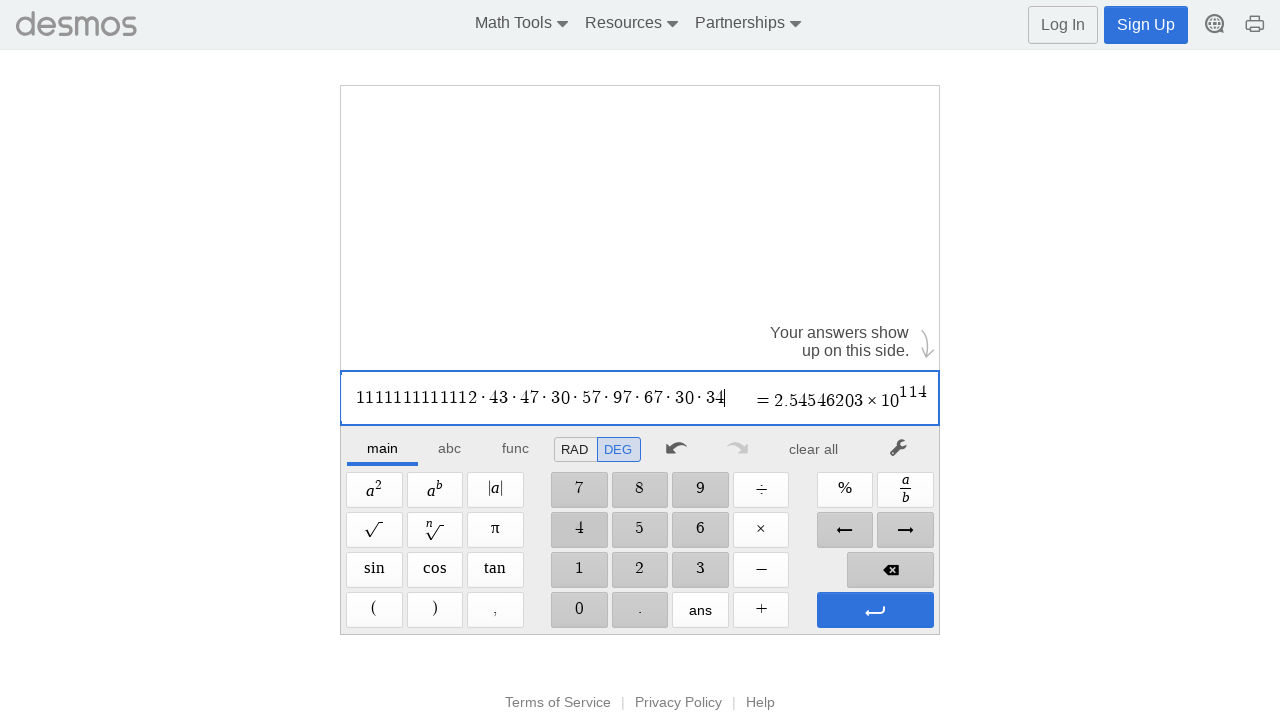

Clicked multiplication operator at (761, 530) on xpath=//span[@aria-label='Times']
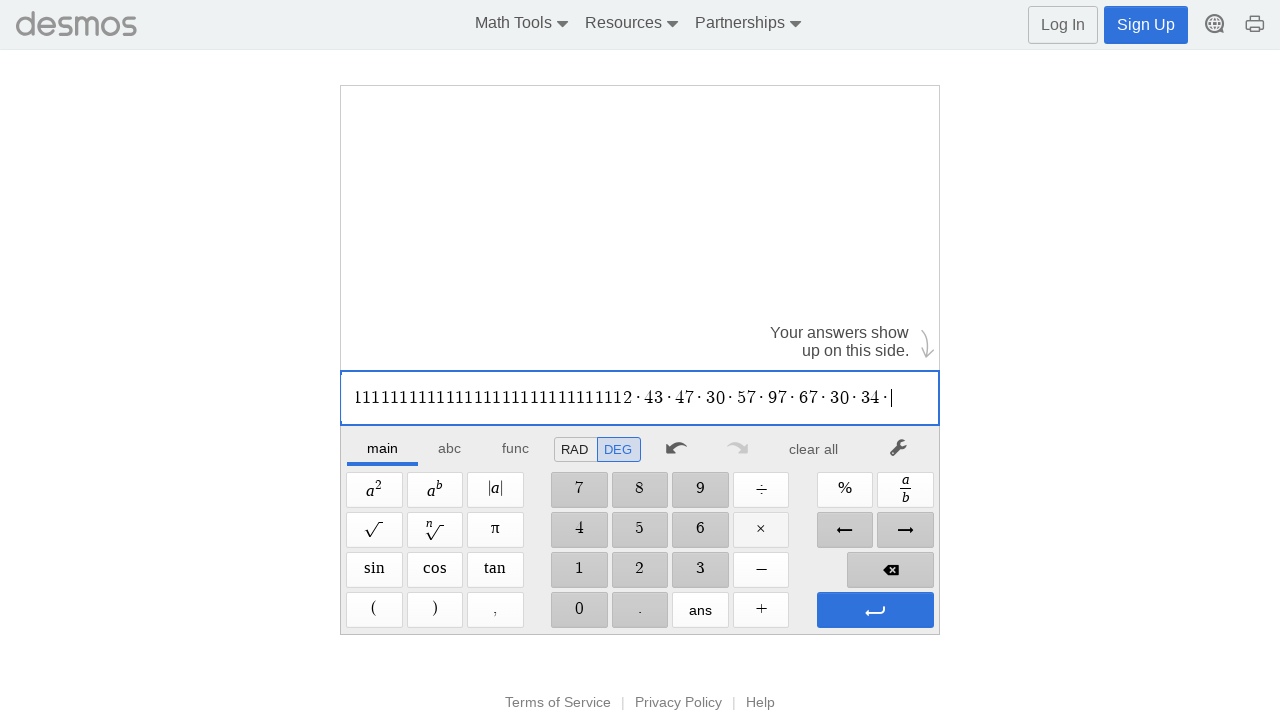

Waited 100ms
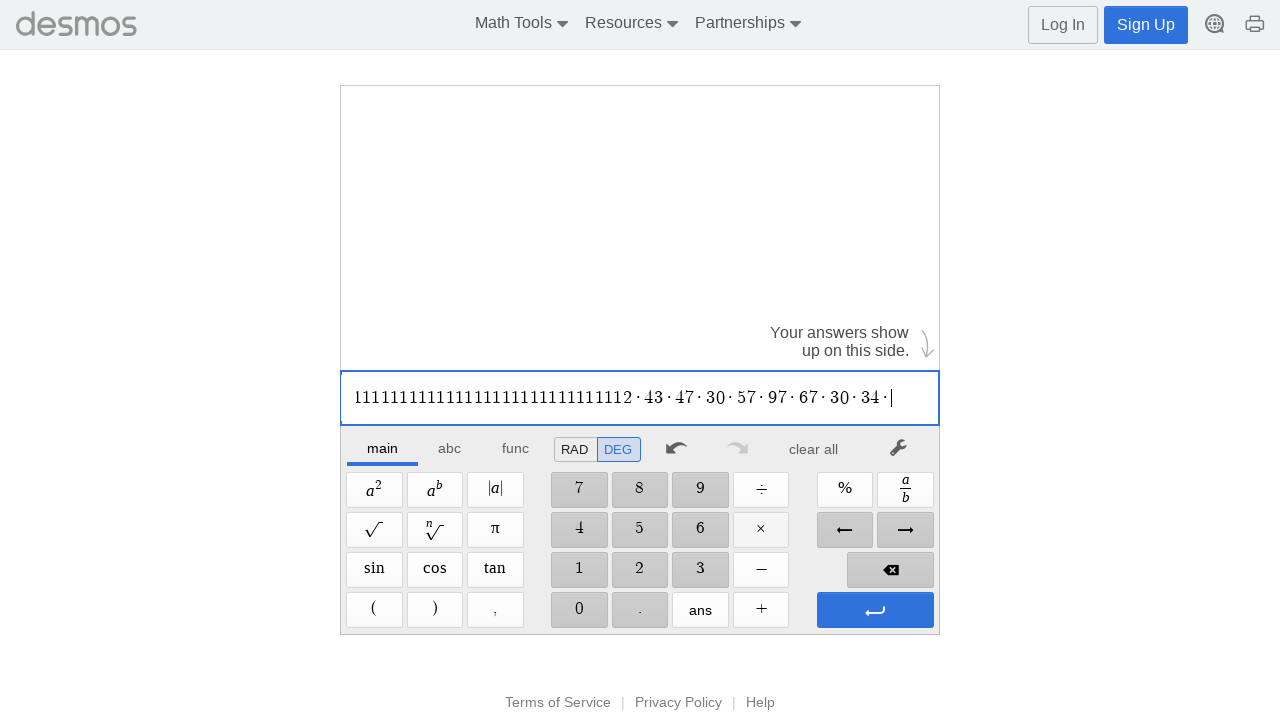

Clicked digit '8' at (640, 490) on //span[@aria-label='8']
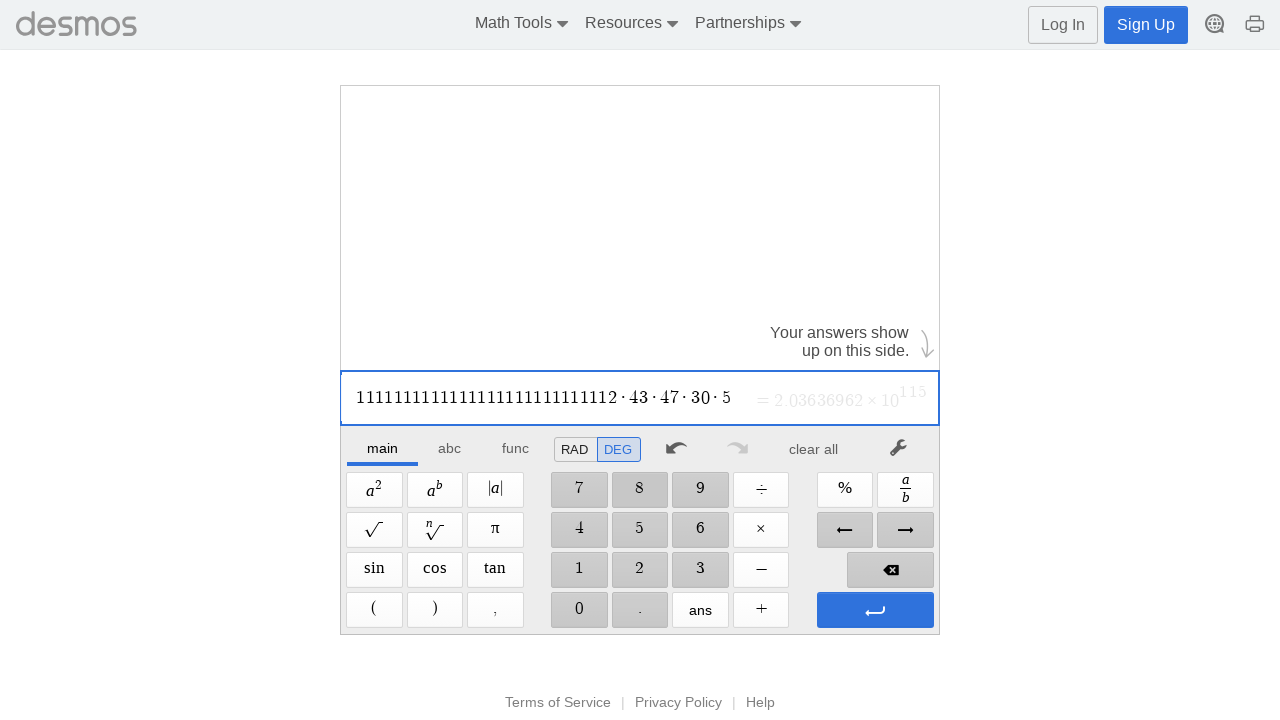

Waited 100ms
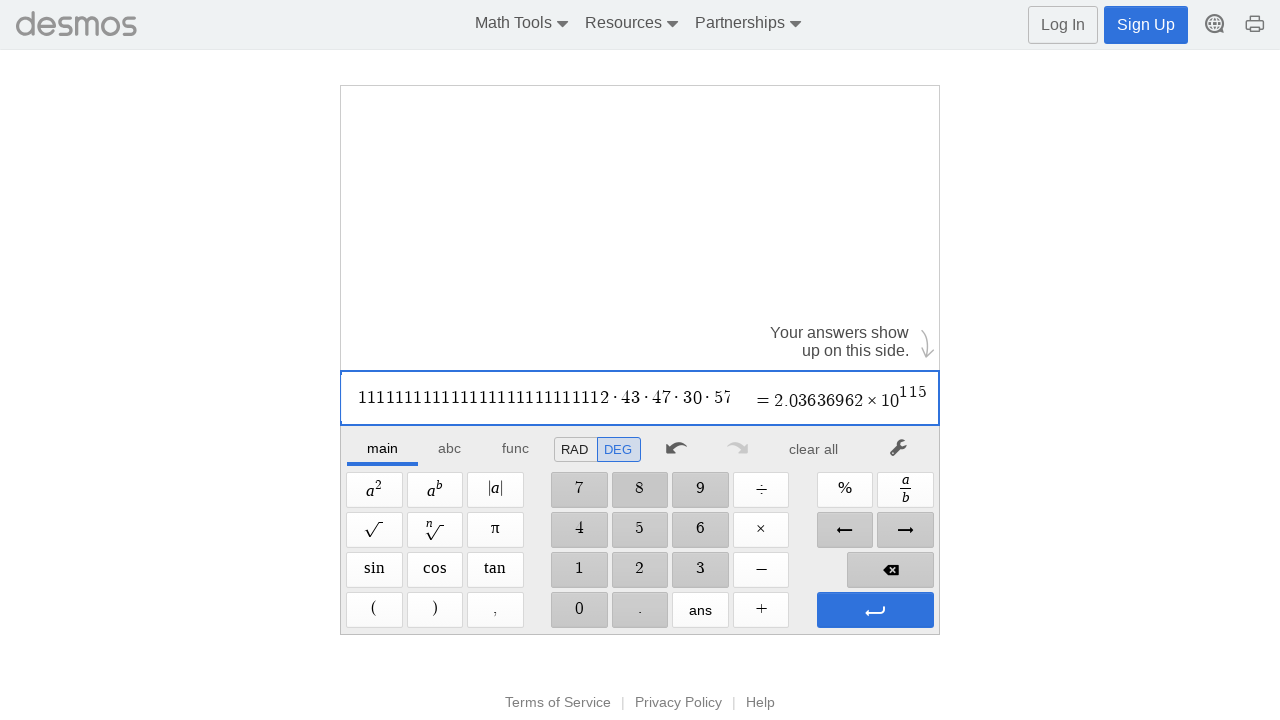

Clicked multiplication operator at (761, 530) on xpath=//span[@aria-label='Times']
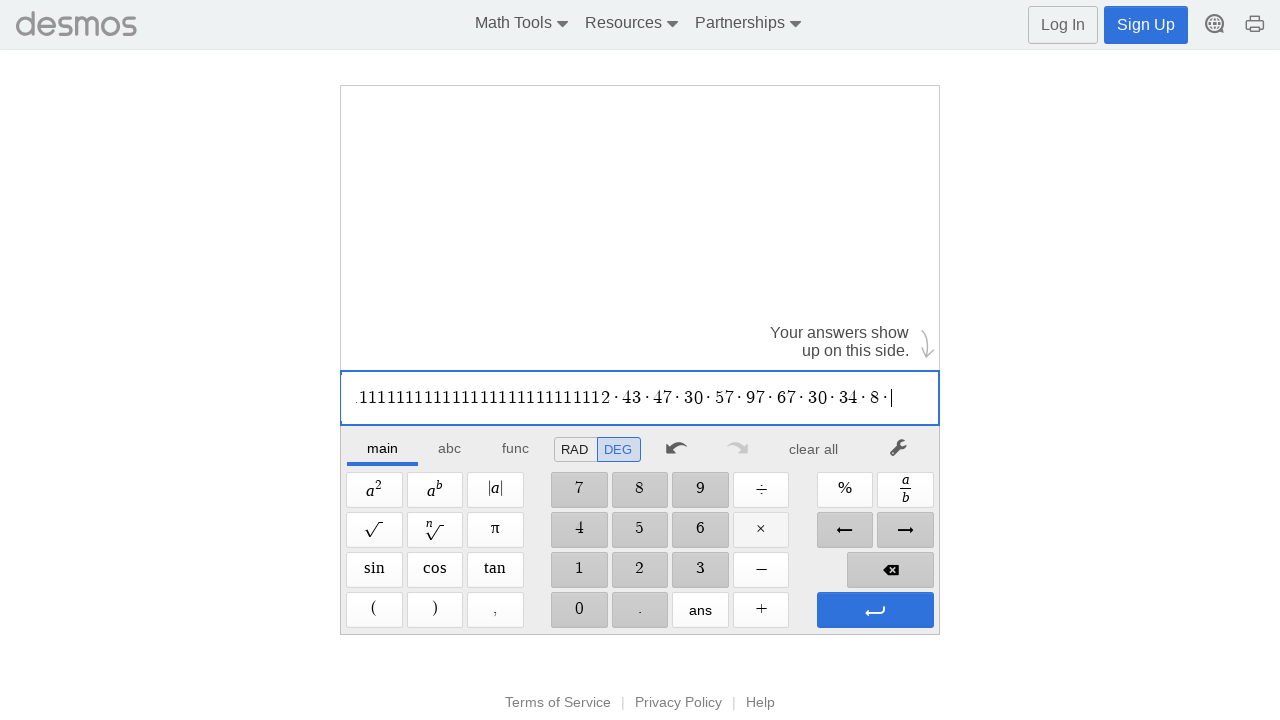

Waited 100ms
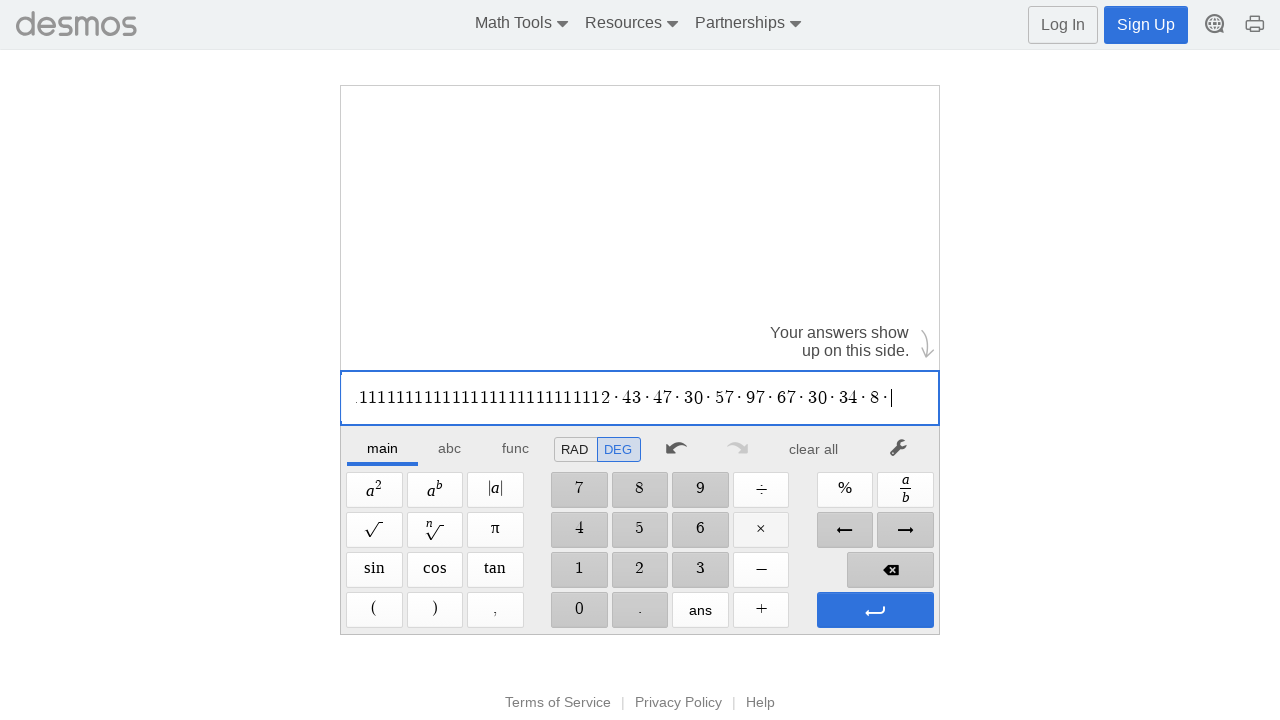

Clicked digit '2' at (640, 570) on //span[@aria-label='2']
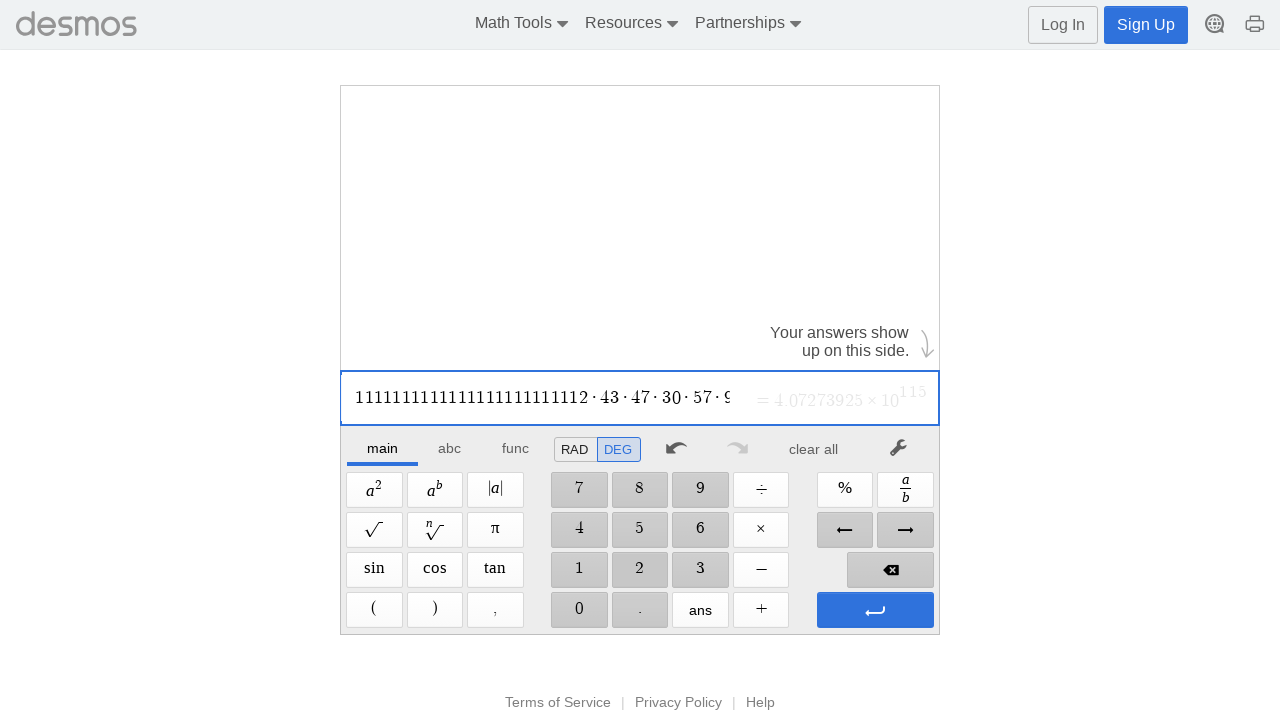

Waited 100ms
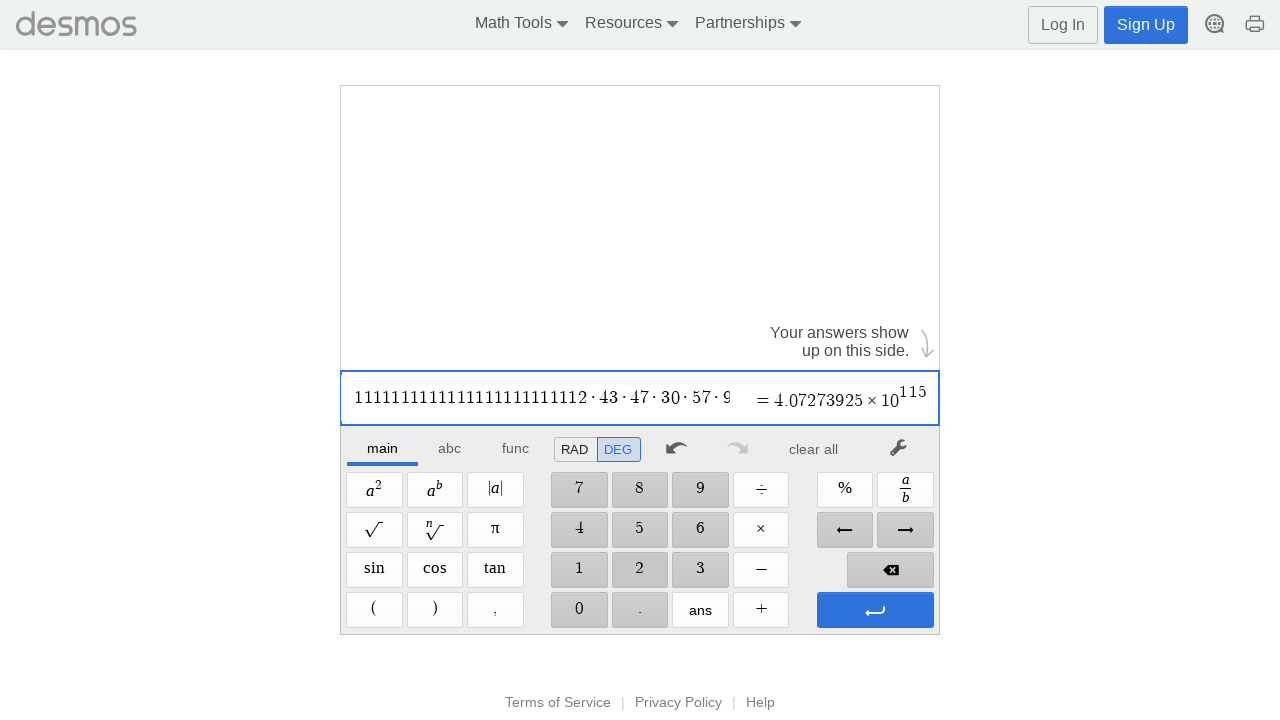

Clicked digit '9' at (700, 490) on //span[@aria-label='9']
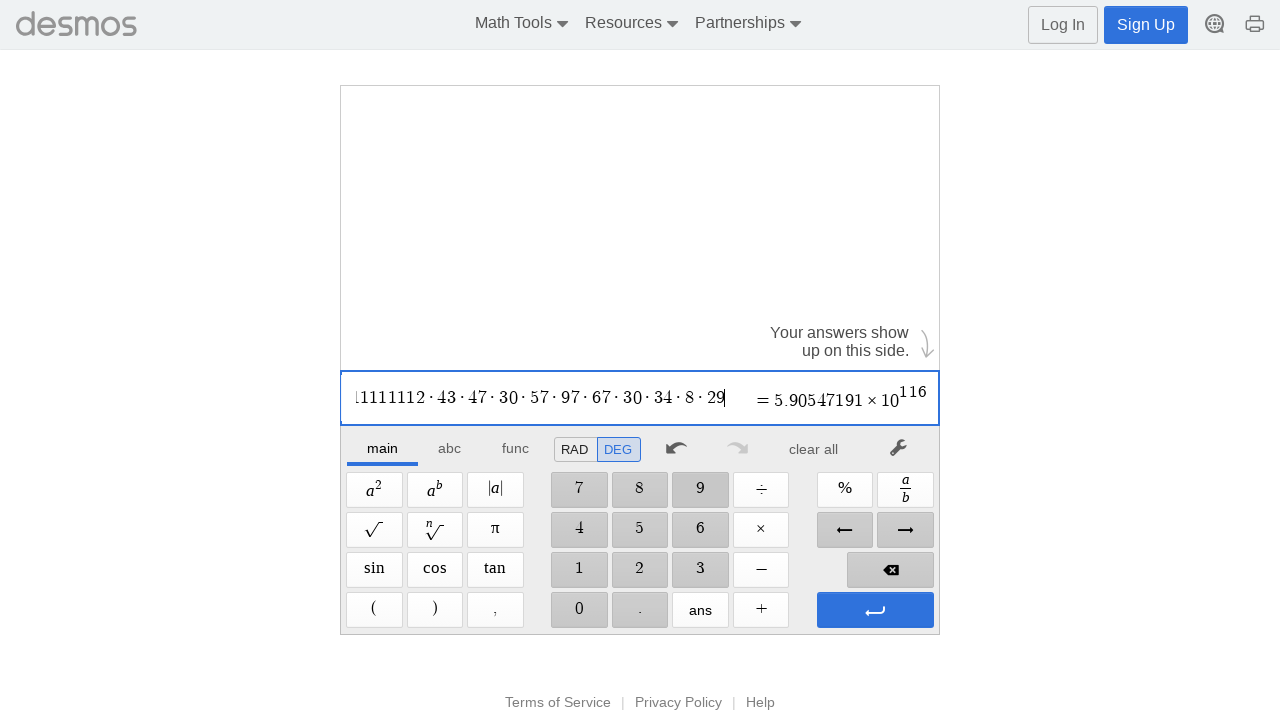

Waited 100ms
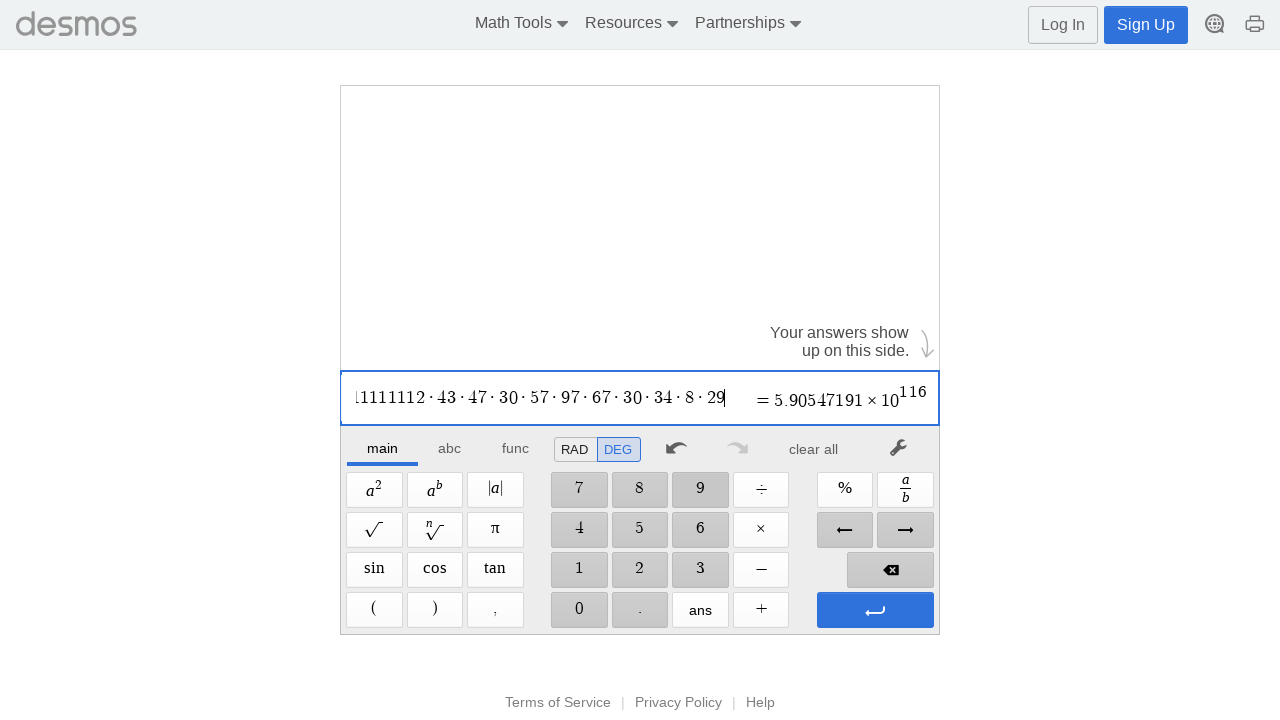

Clicked multiplication operator at (761, 530) on xpath=//span[@aria-label='Times']
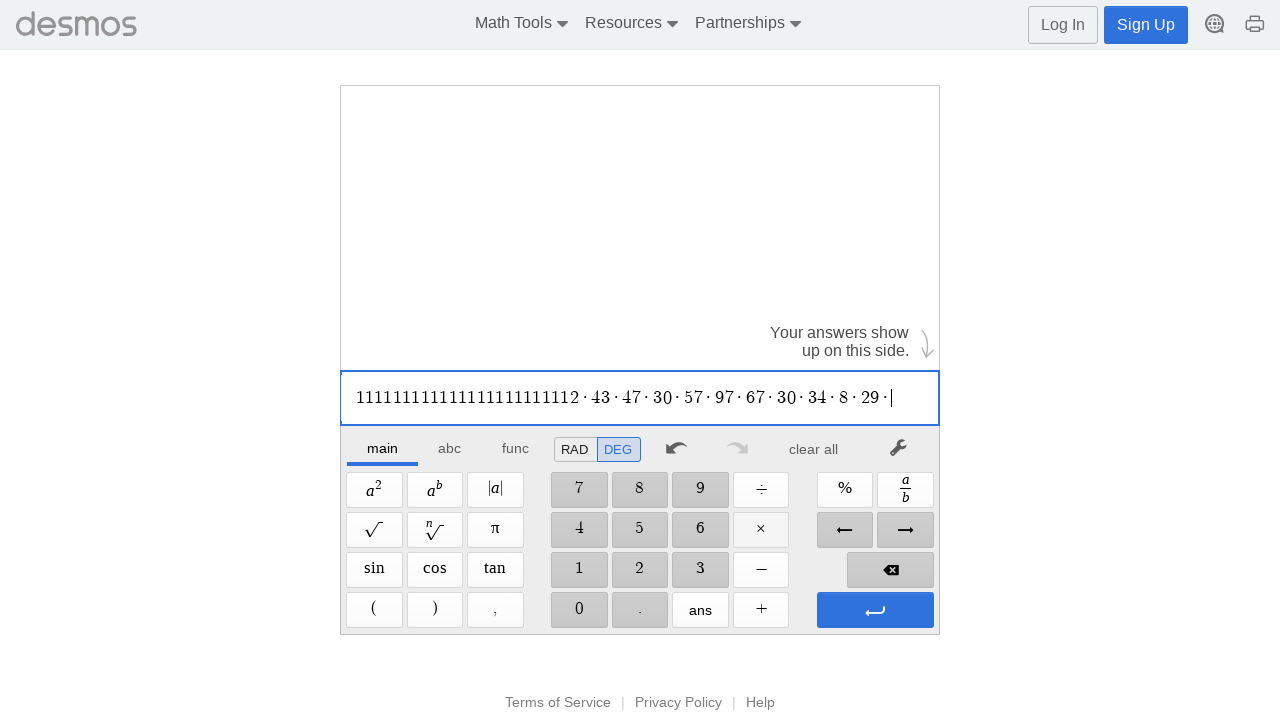

Waited 100ms
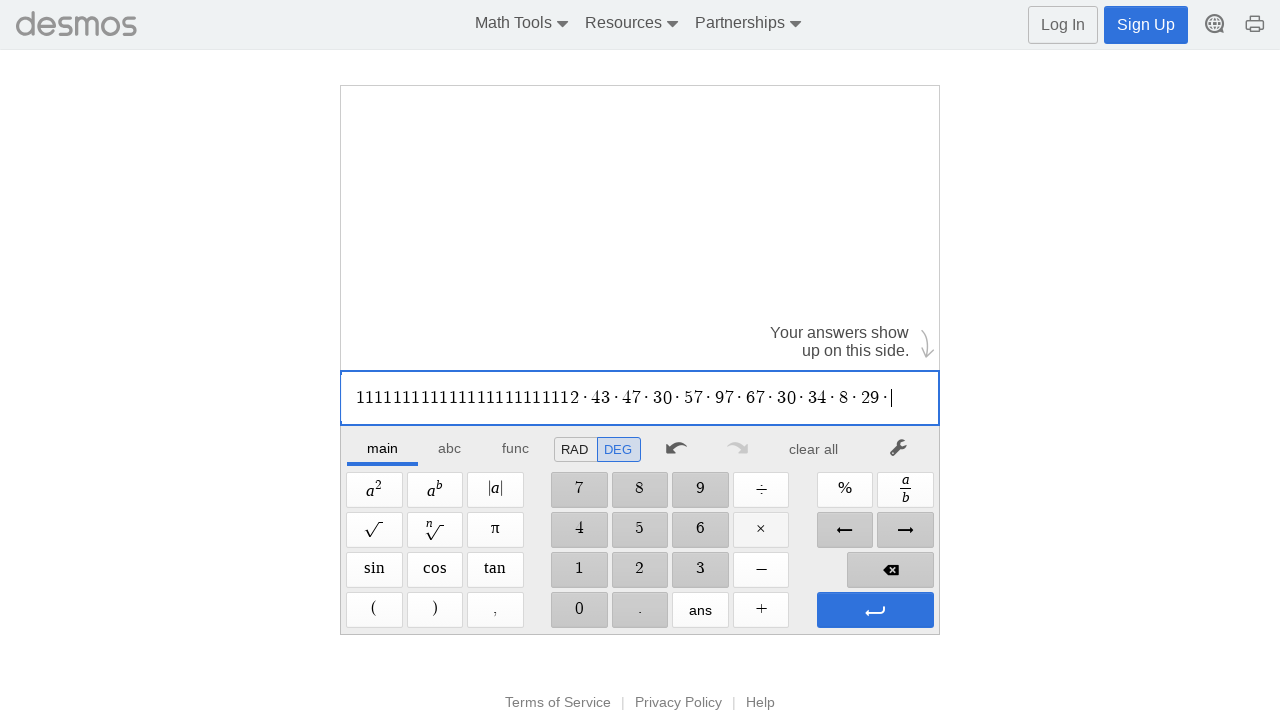

Clicked digit '3' at (700, 570) on //span[@aria-label='3']
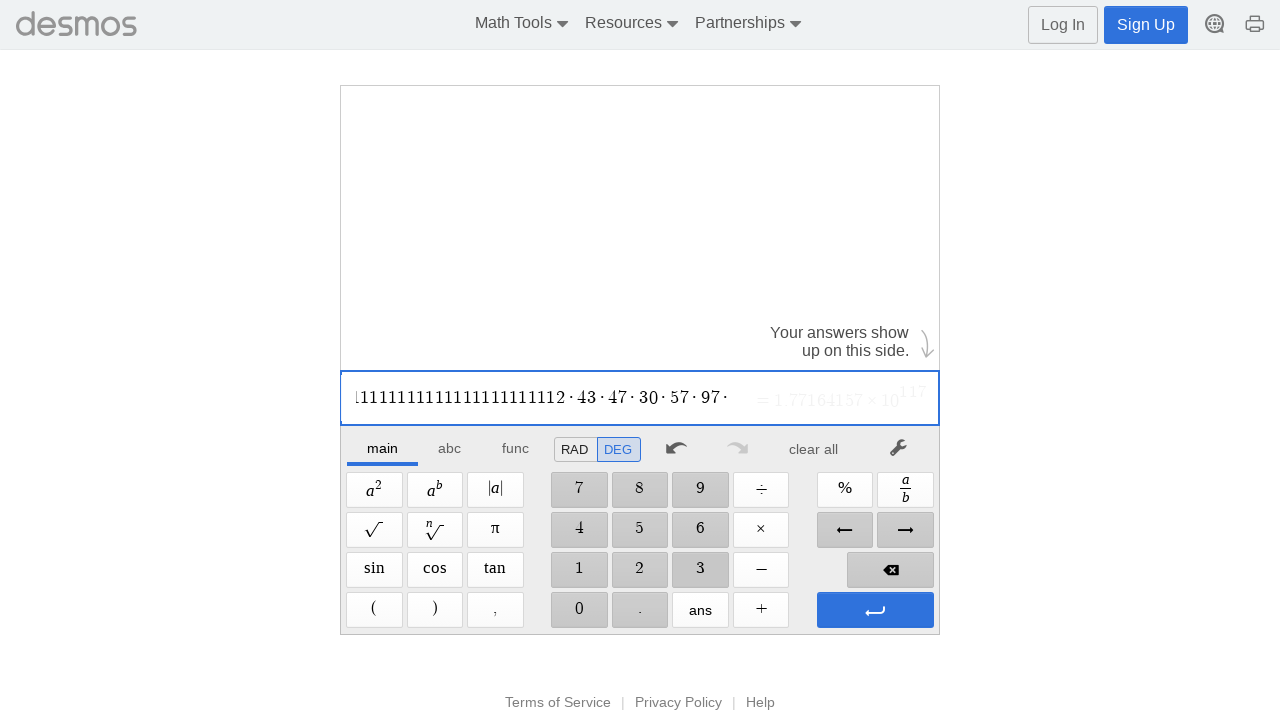

Waited 100ms
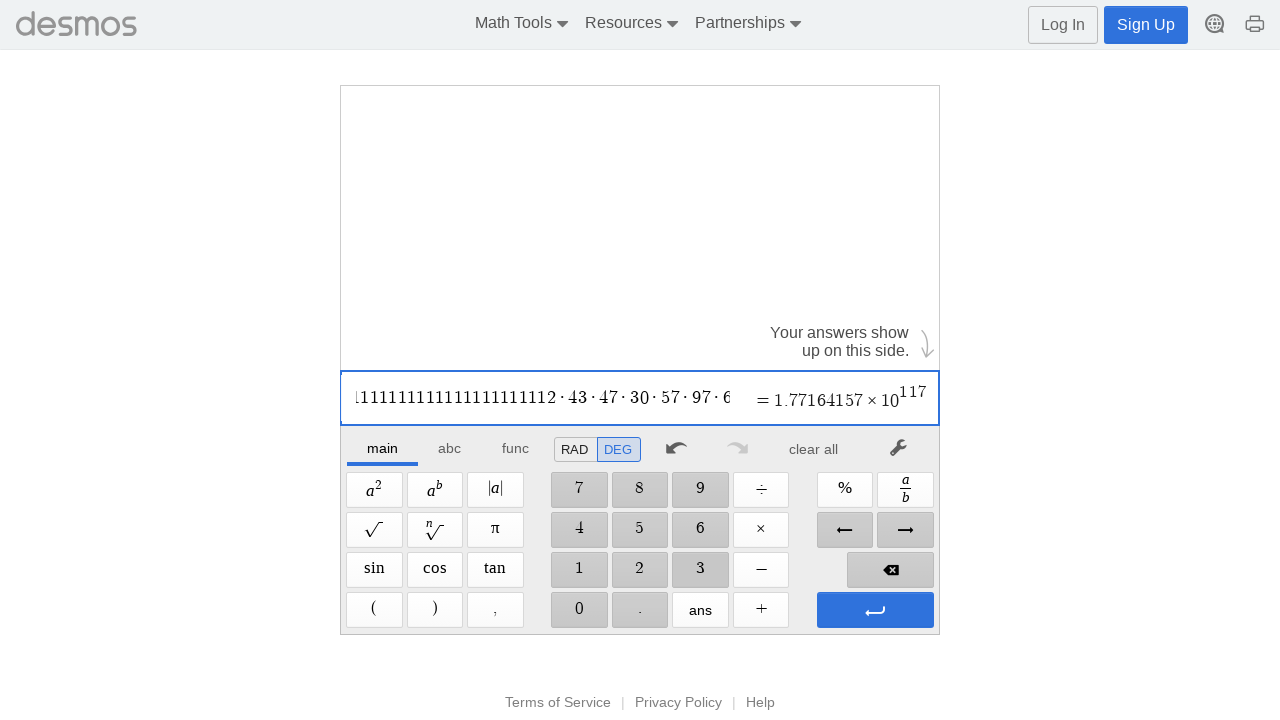

Clicked digit '1' at (579, 570) on //span[@aria-label='1']
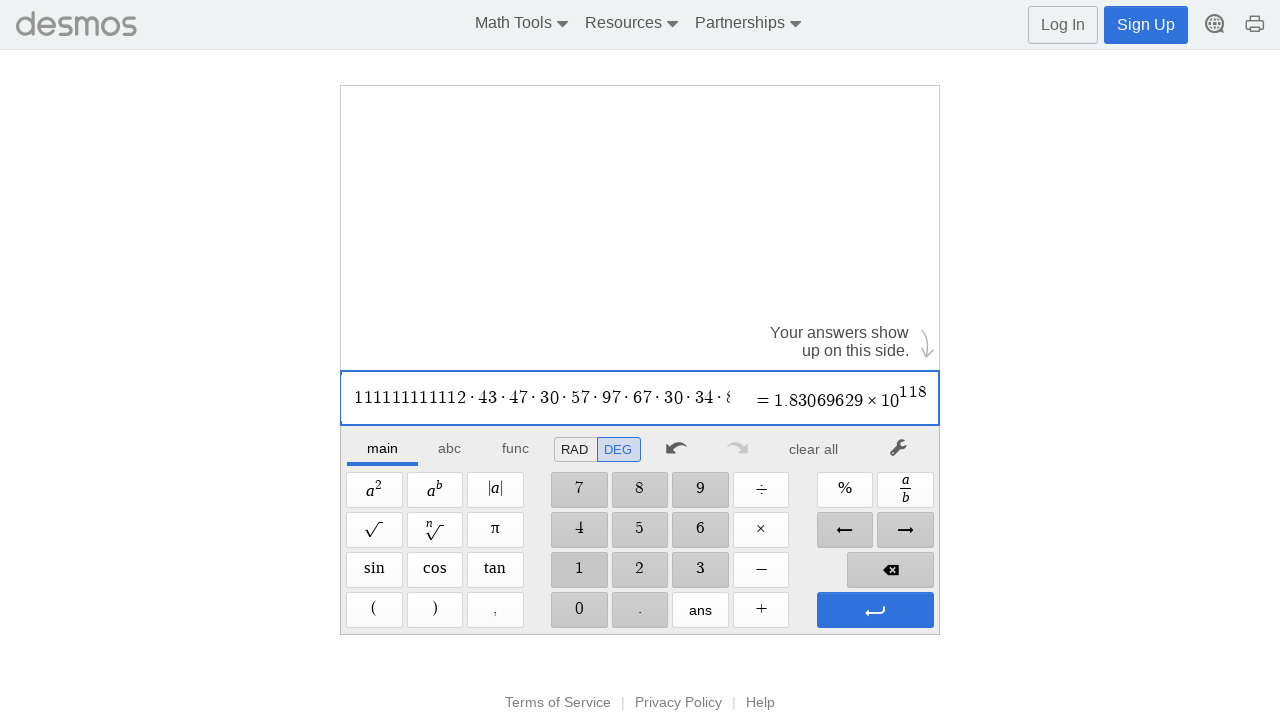

Waited 100ms
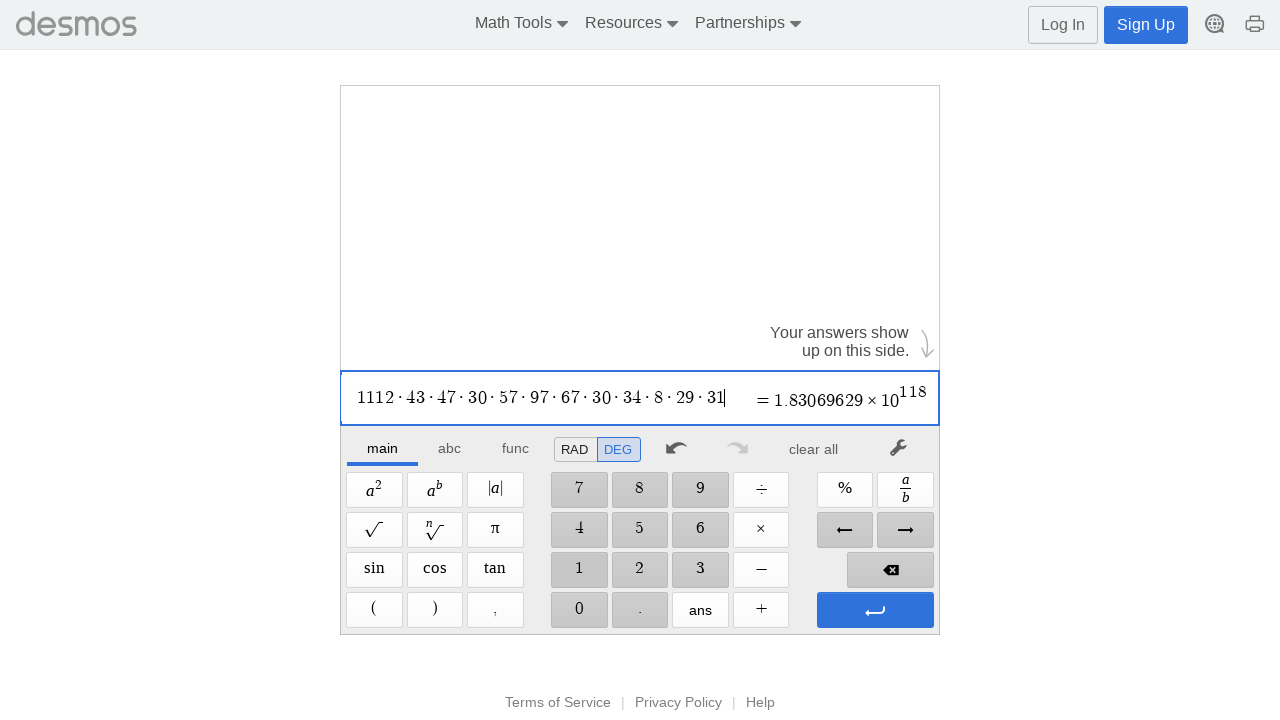

Clicked multiplication operator at (761, 530) on xpath=//span[@aria-label='Times']
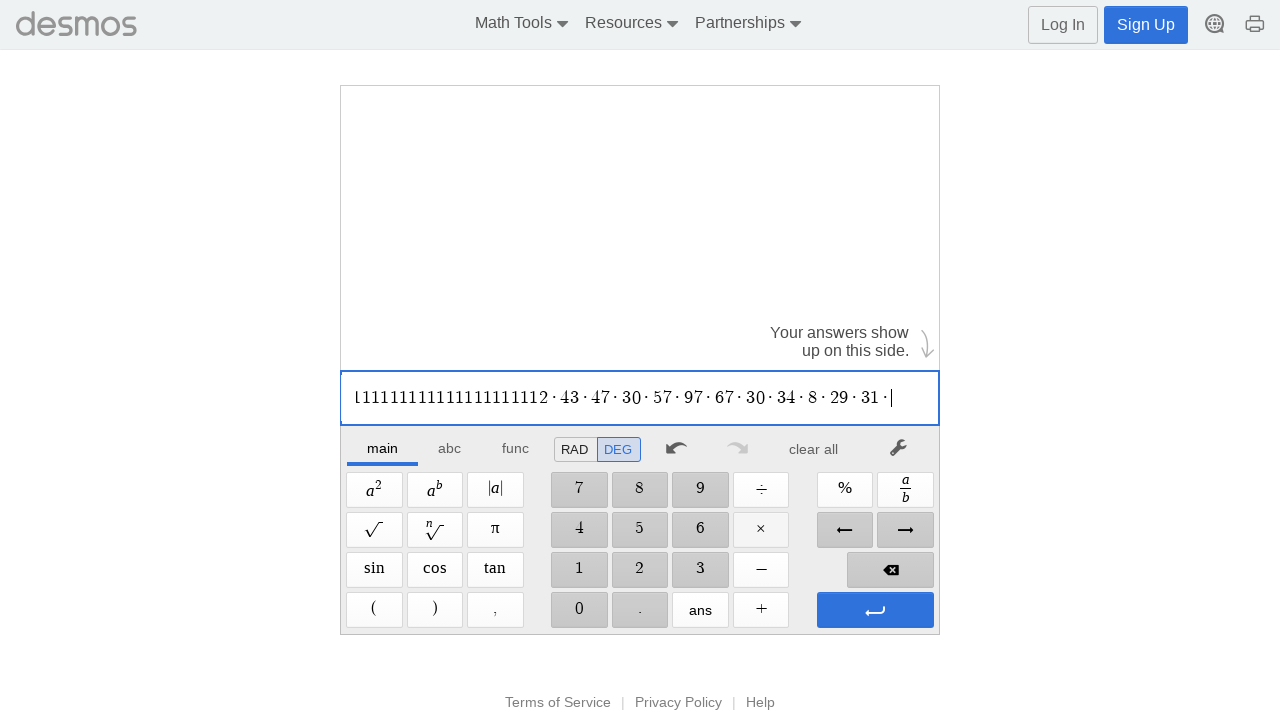

Waited 100ms
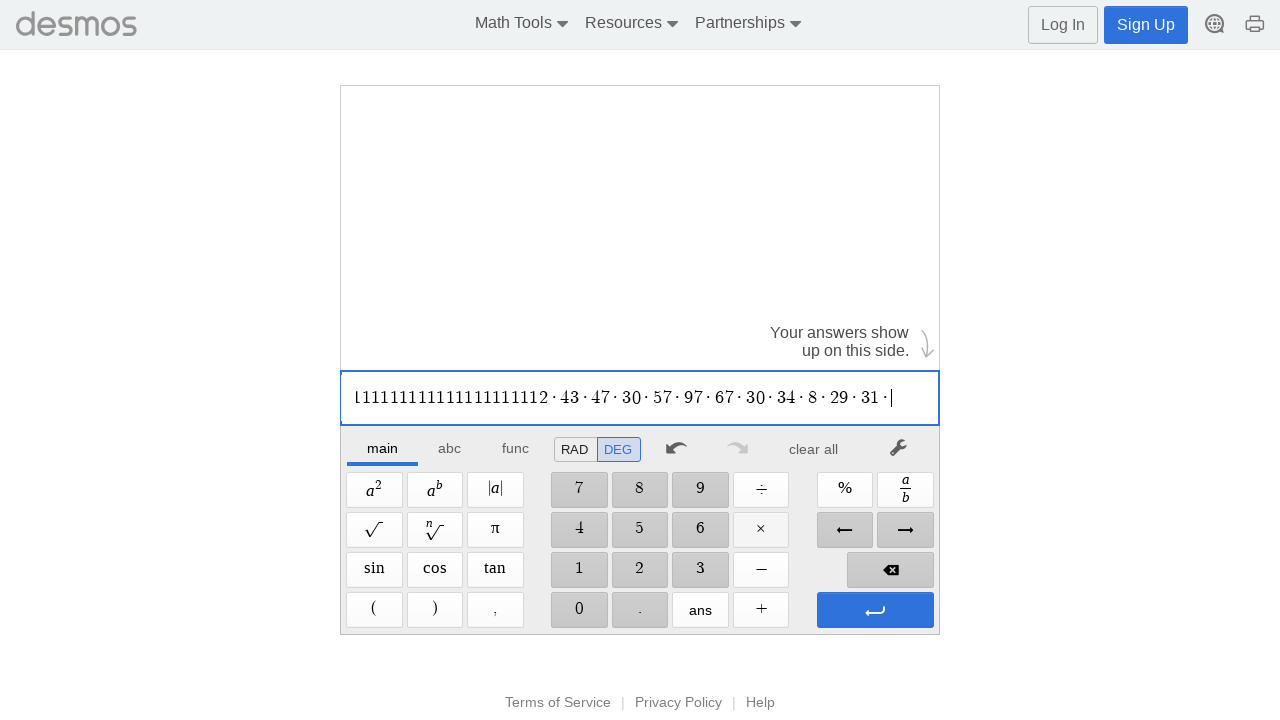

Clicked digit '7' at (579, 490) on //span[@aria-label='7']
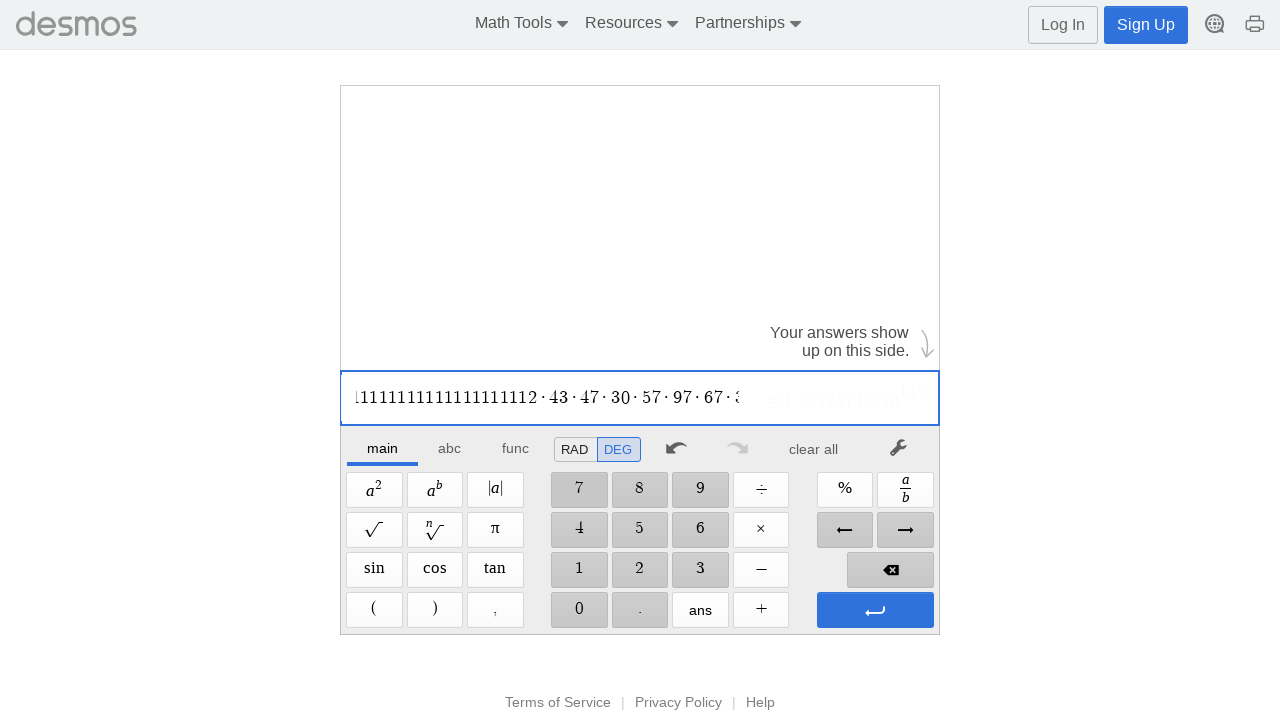

Waited 100ms
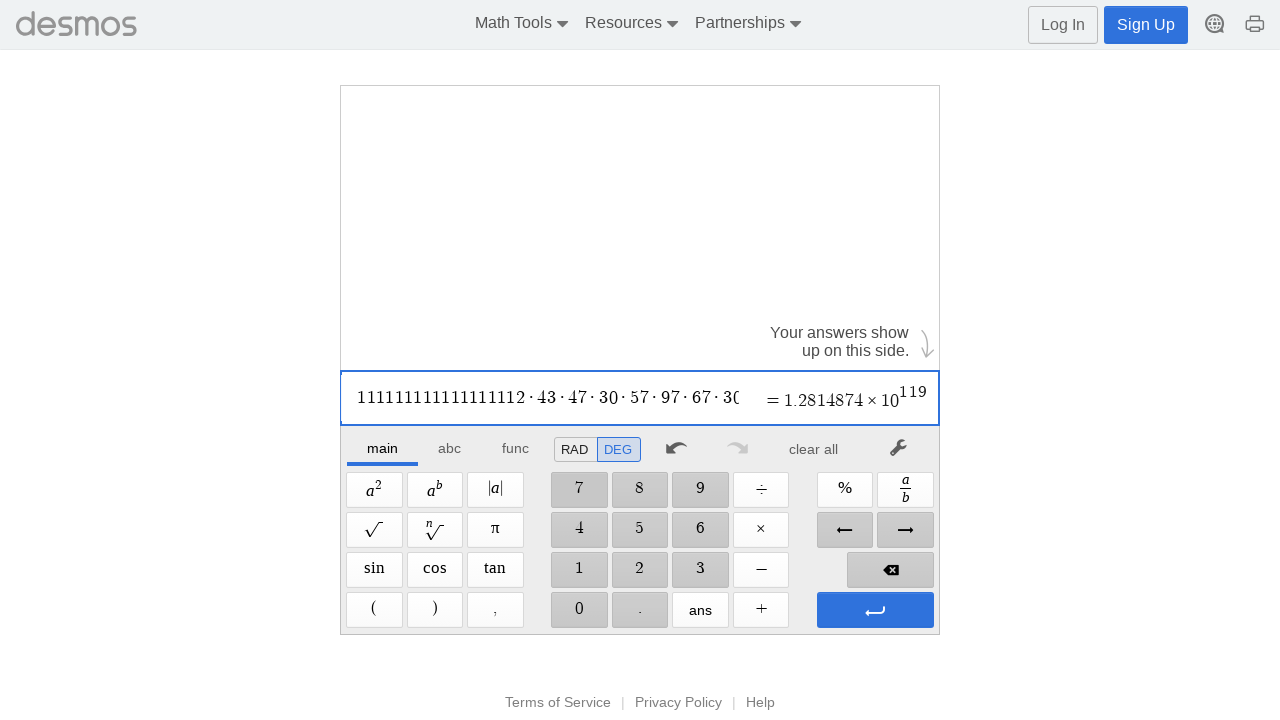

Clicked digit '6' at (700, 530) on //span[@aria-label='6']
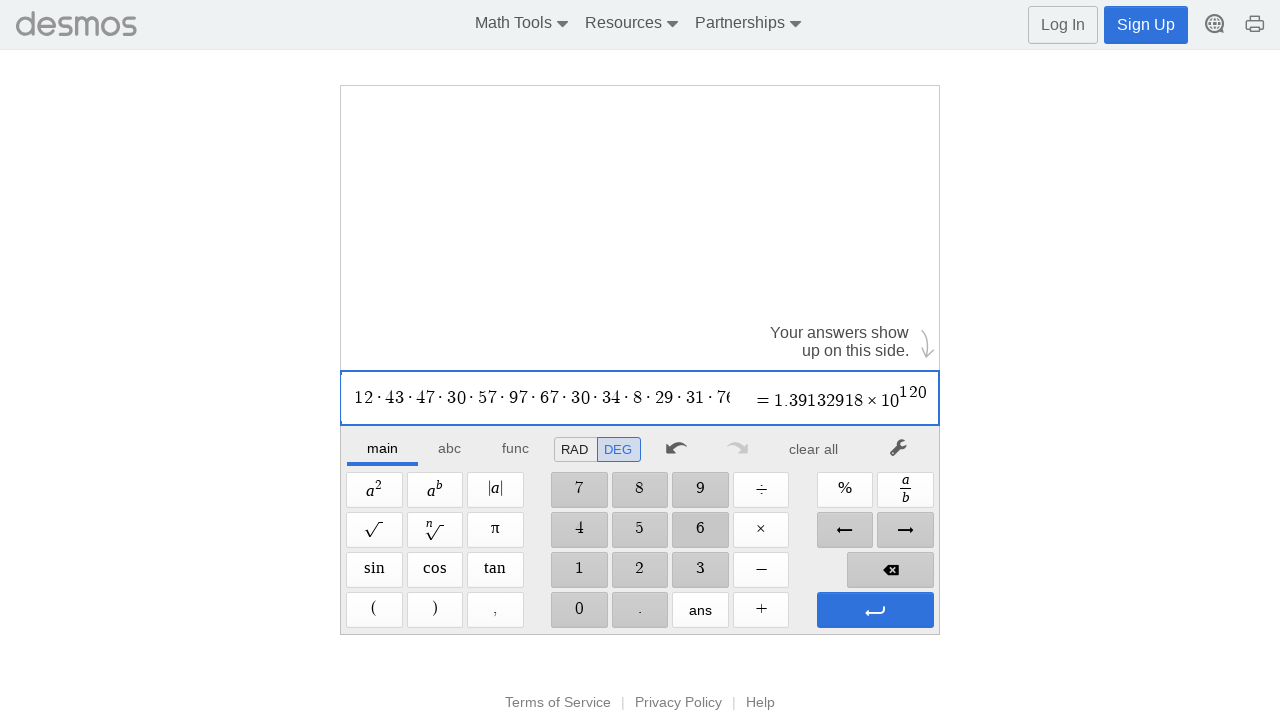

Waited 100ms
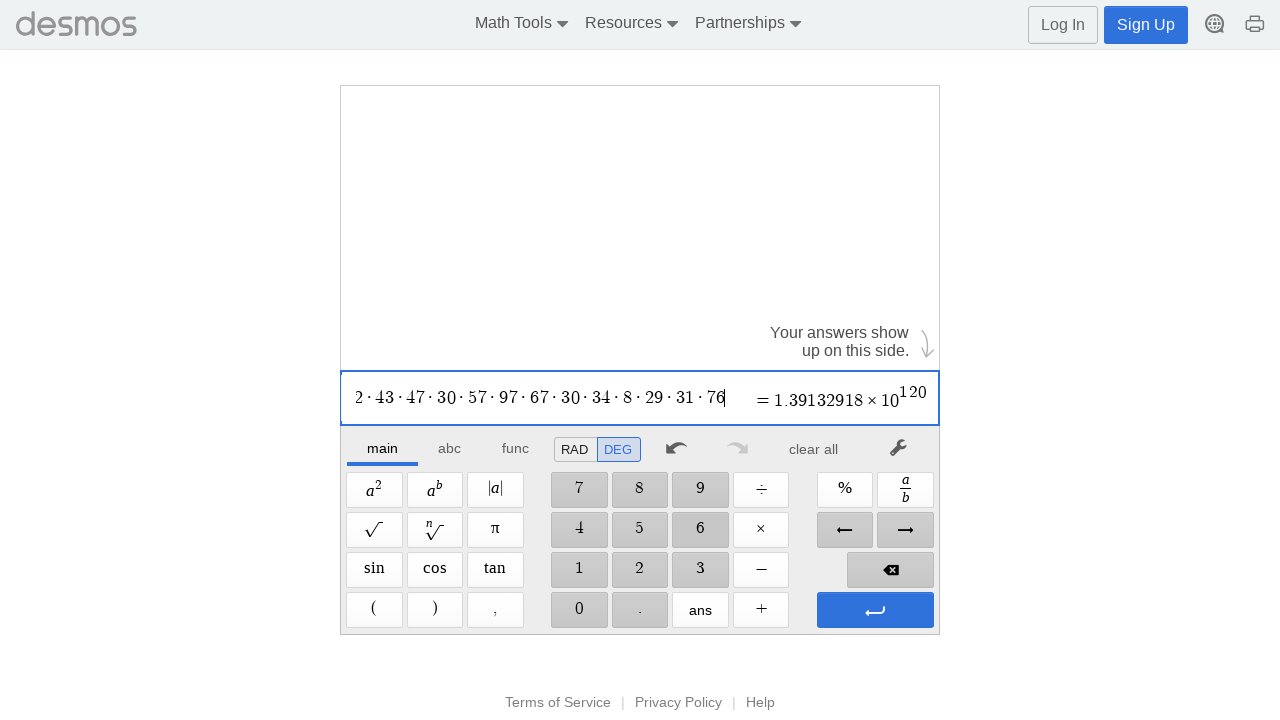

Clicked multiplication operator at (761, 530) on xpath=//span[@aria-label='Times']
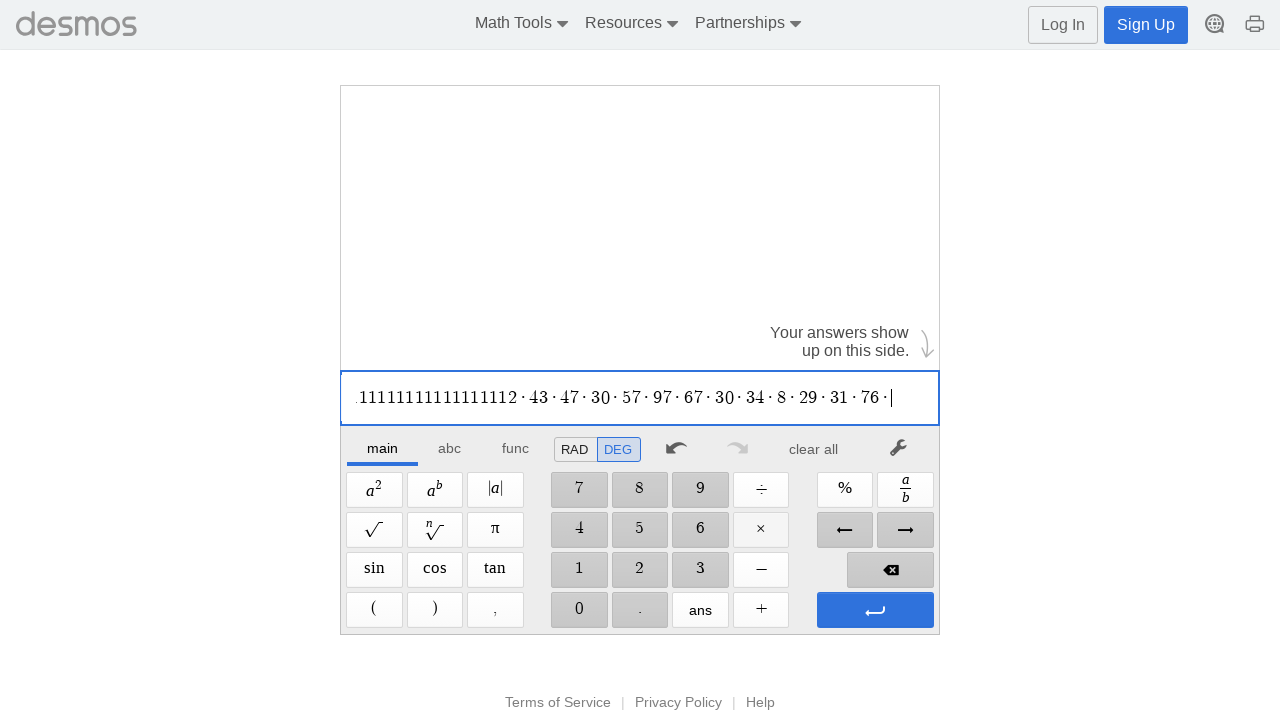

Waited 100ms
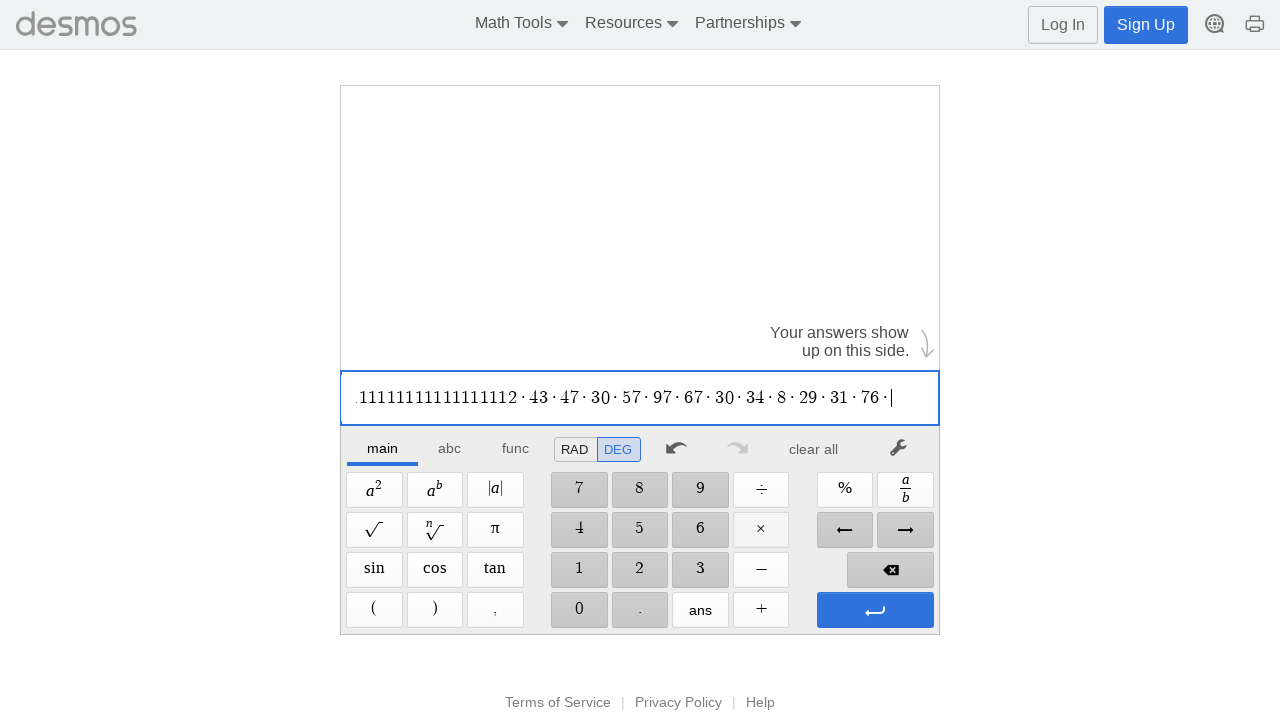

Clicked digit '2' at (640, 570) on //span[@aria-label='2']
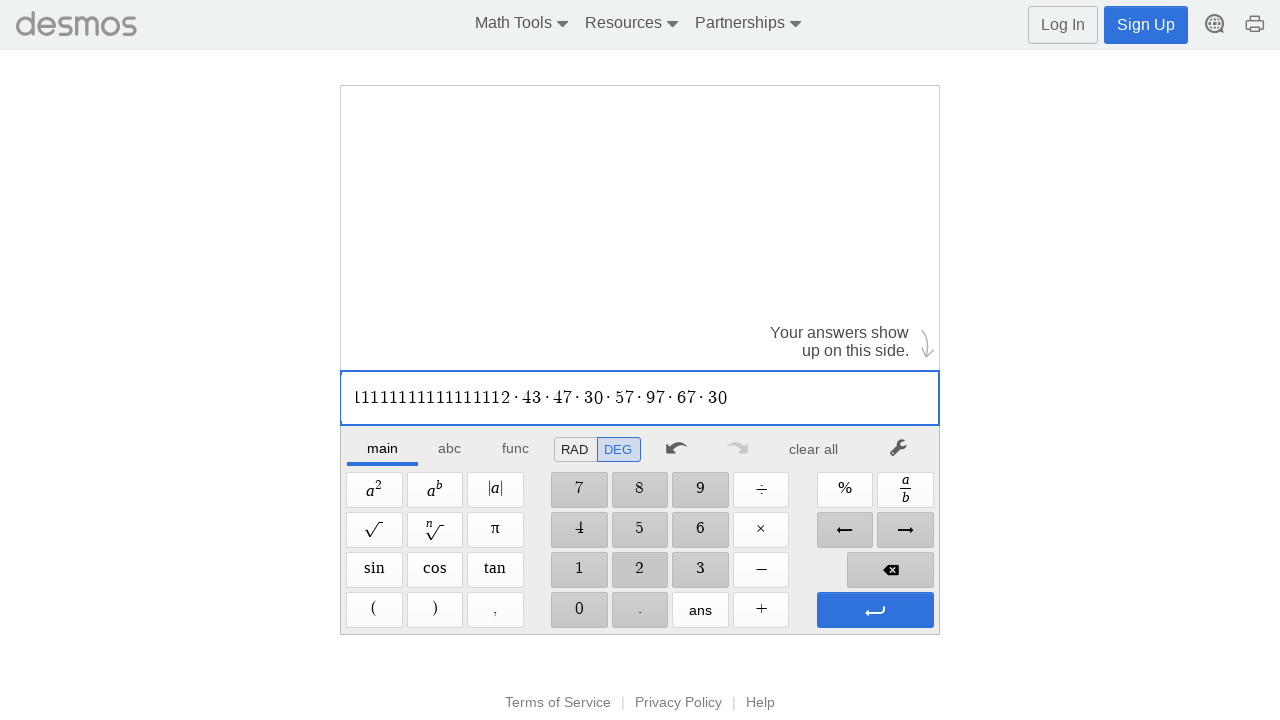

Waited 100ms
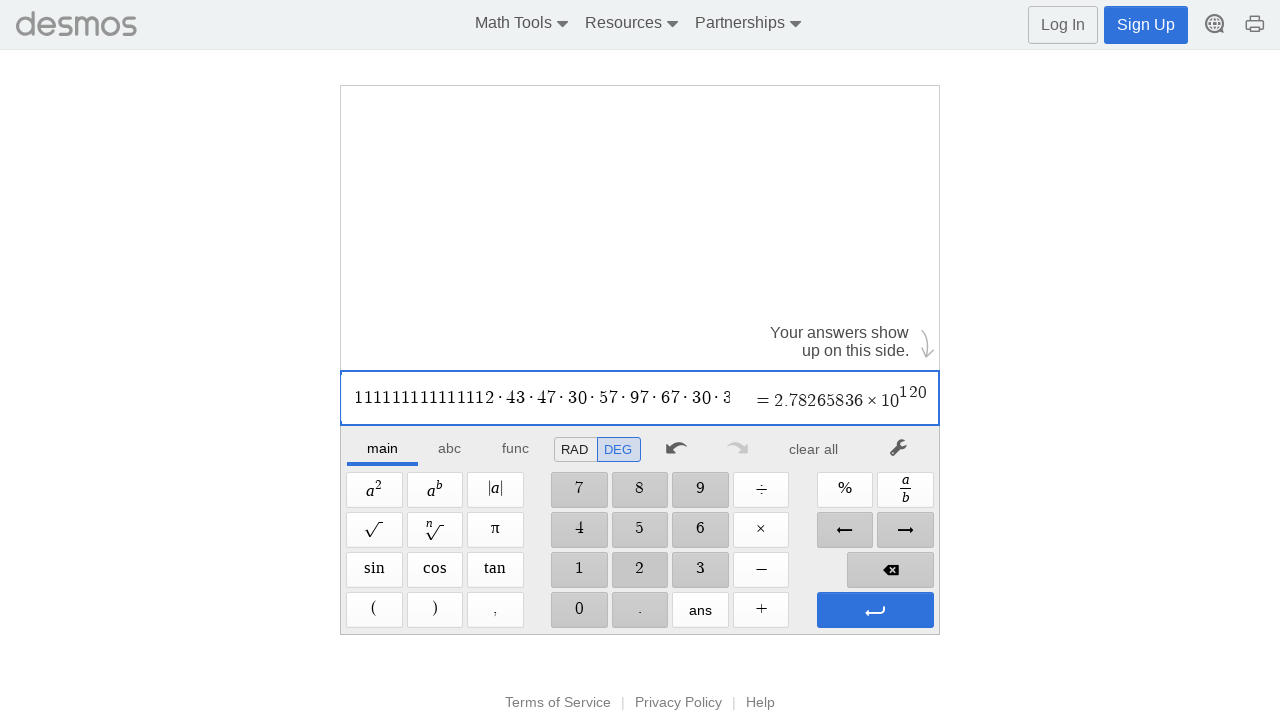

Clicked digit '8' at (640, 490) on //span[@aria-label='8']
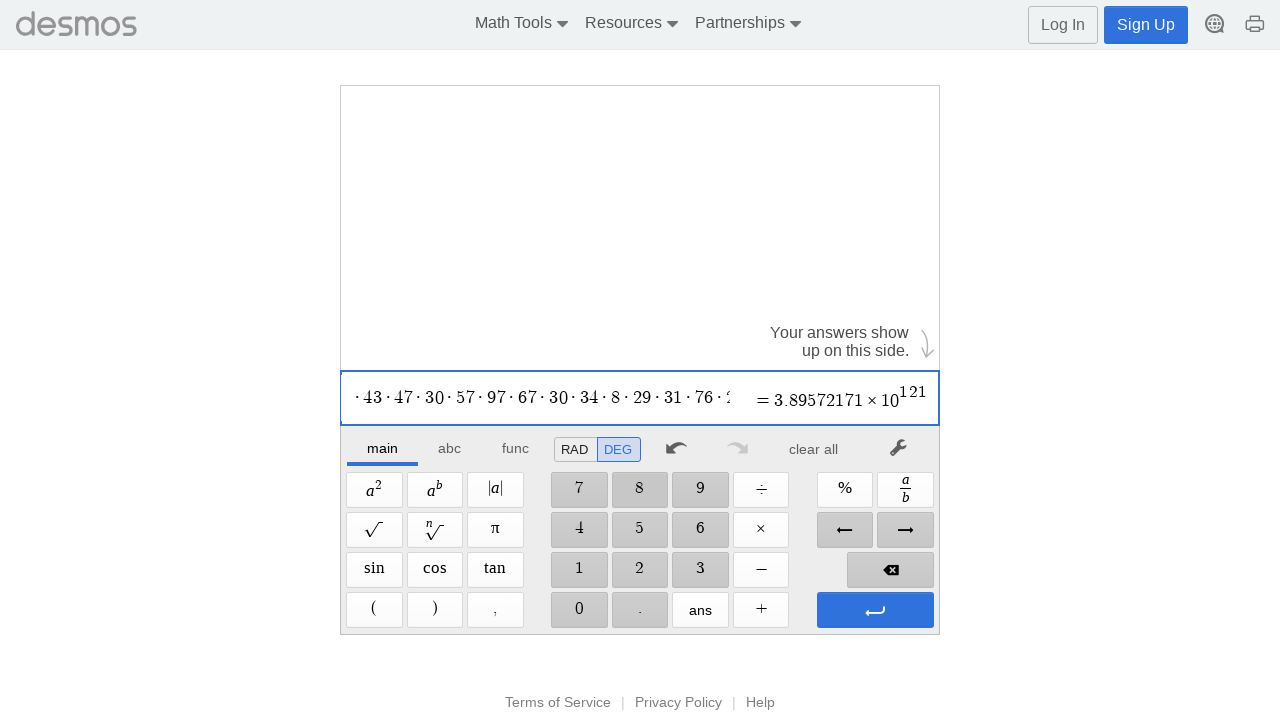

Waited 100ms
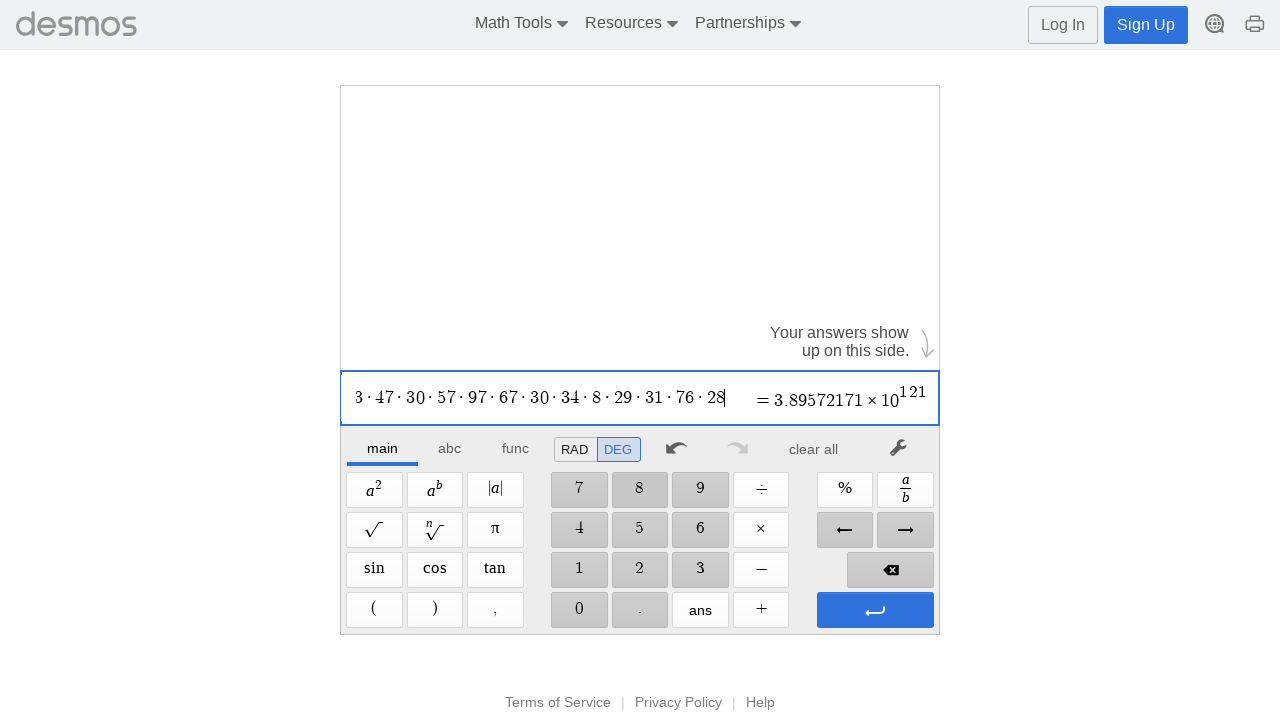

Clicked multiplication operator at (761, 530) on xpath=//span[@aria-label='Times']
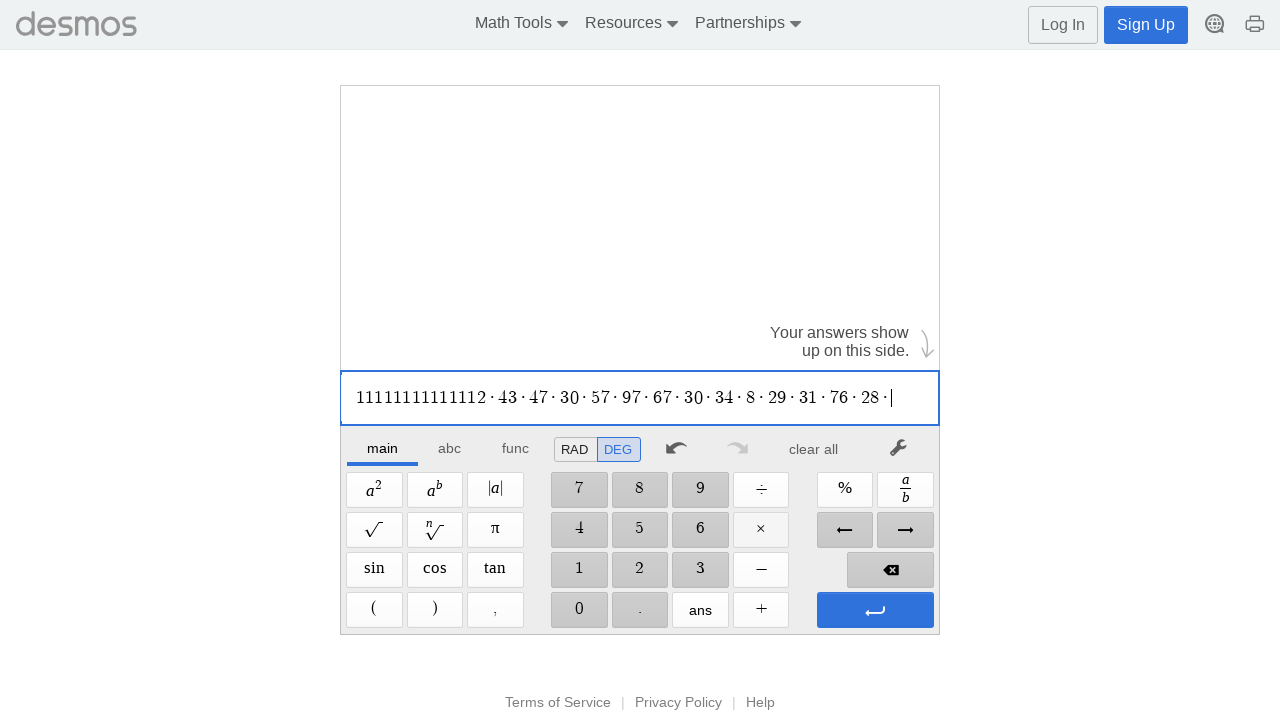

Waited 100ms
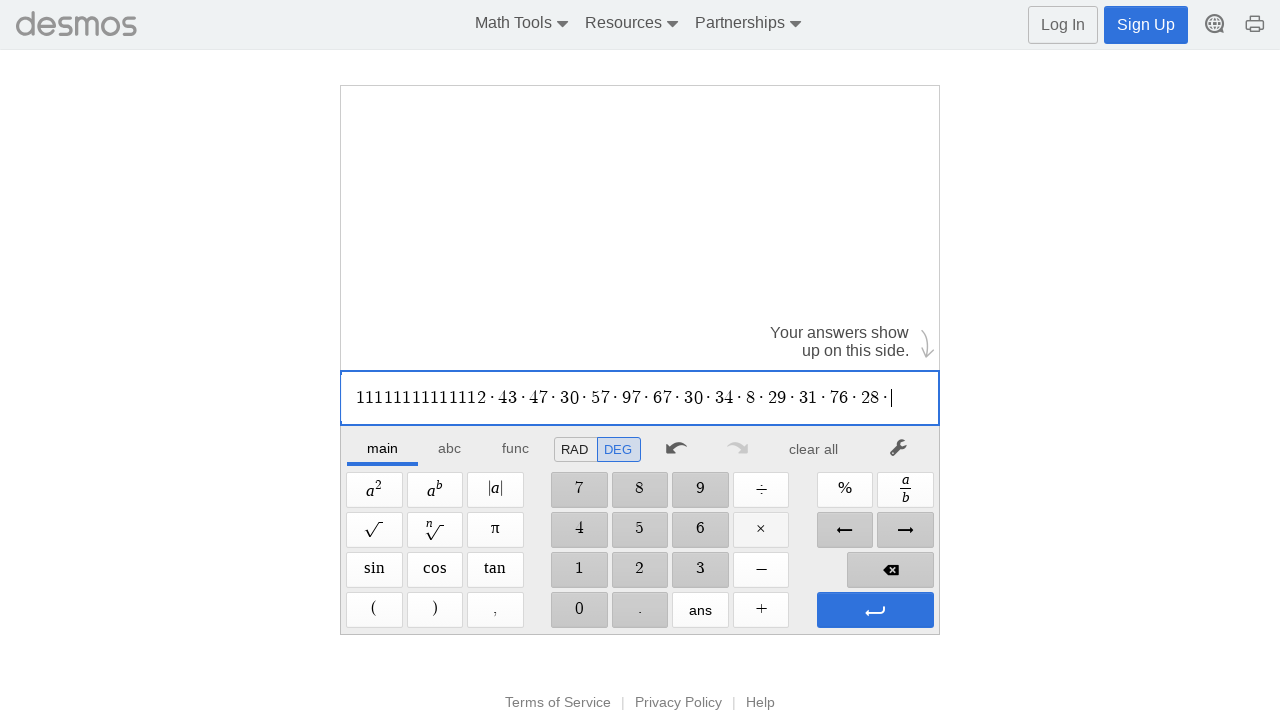

Clicked digit '4' at (579, 530) on //span[@aria-label='4']
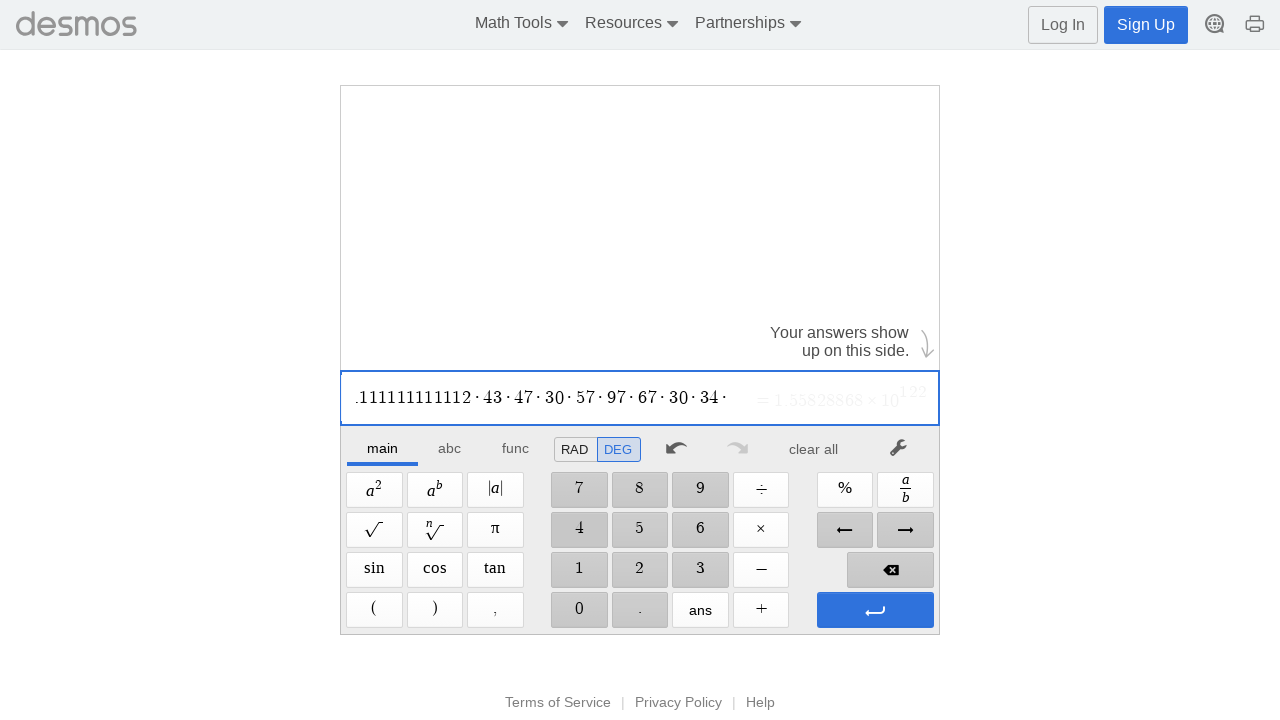

Waited 100ms
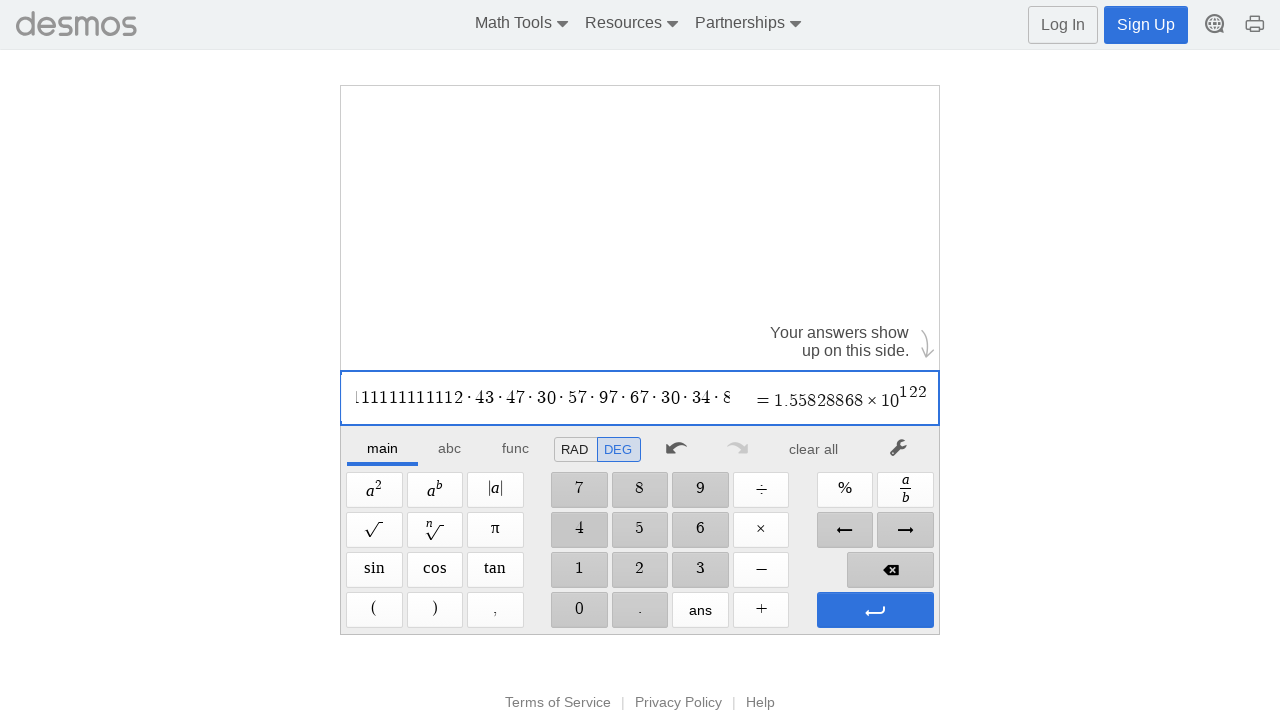

Clicked digit '6' at (700, 530) on //span[@aria-label='6']
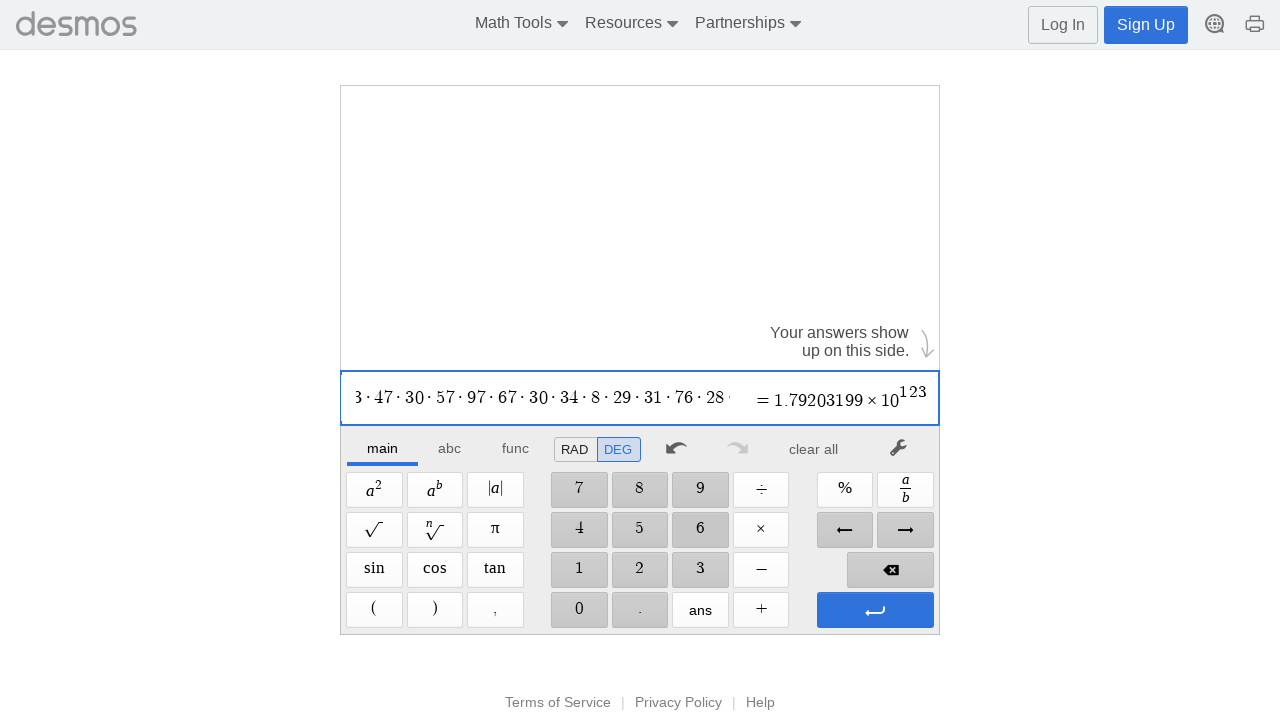

Waited 100ms
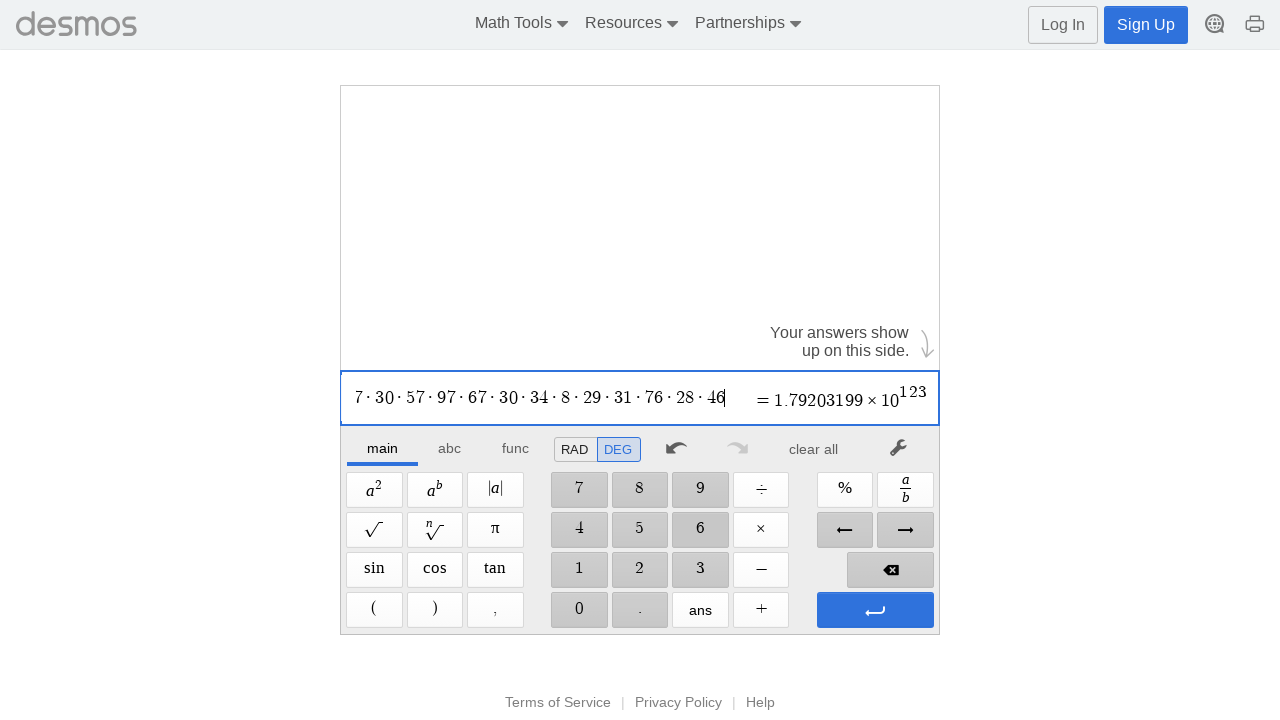

Clicked multiplication operator at (761, 530) on xpath=//span[@aria-label='Times']
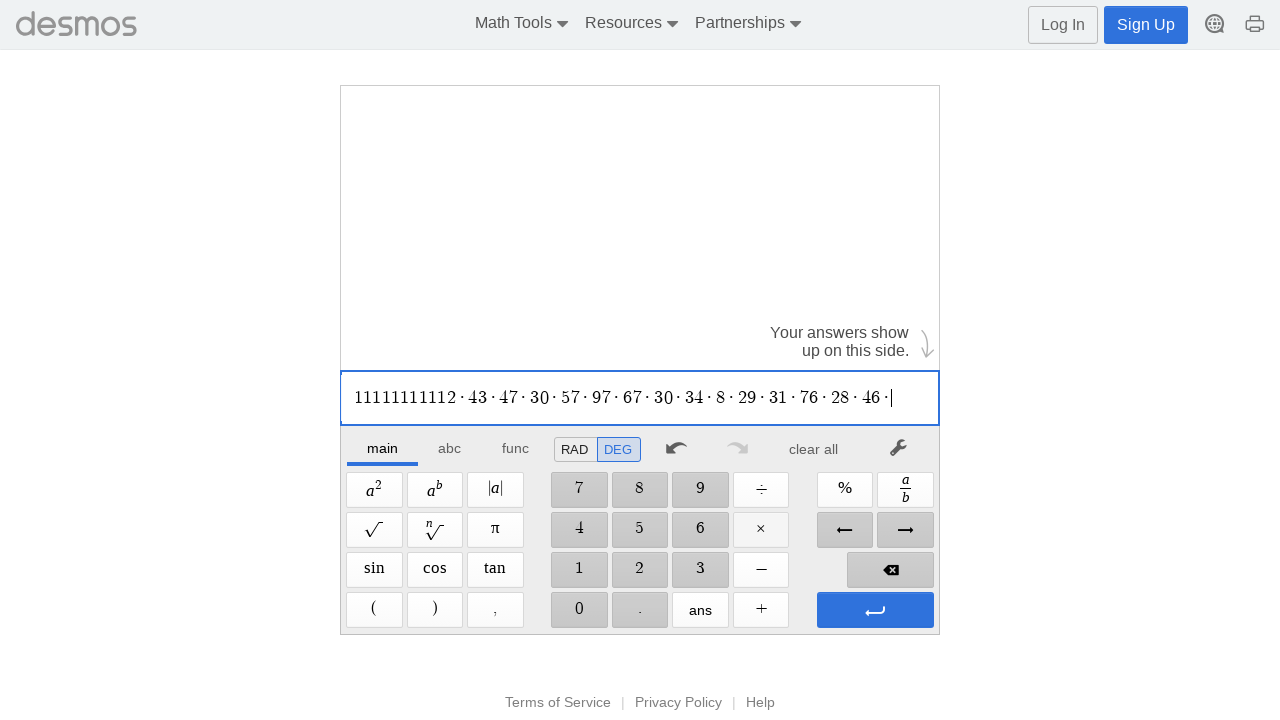

Waited 100ms
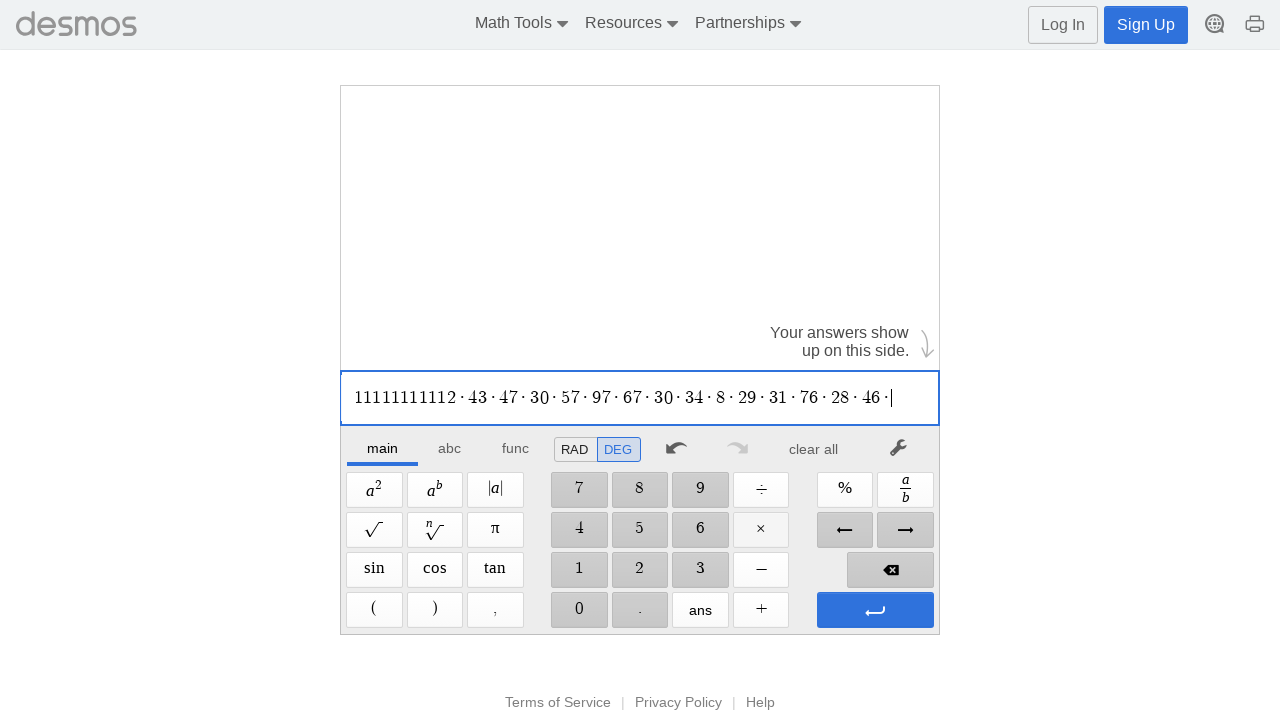

Clicked digit '7' at (579, 490) on //span[@aria-label='7']
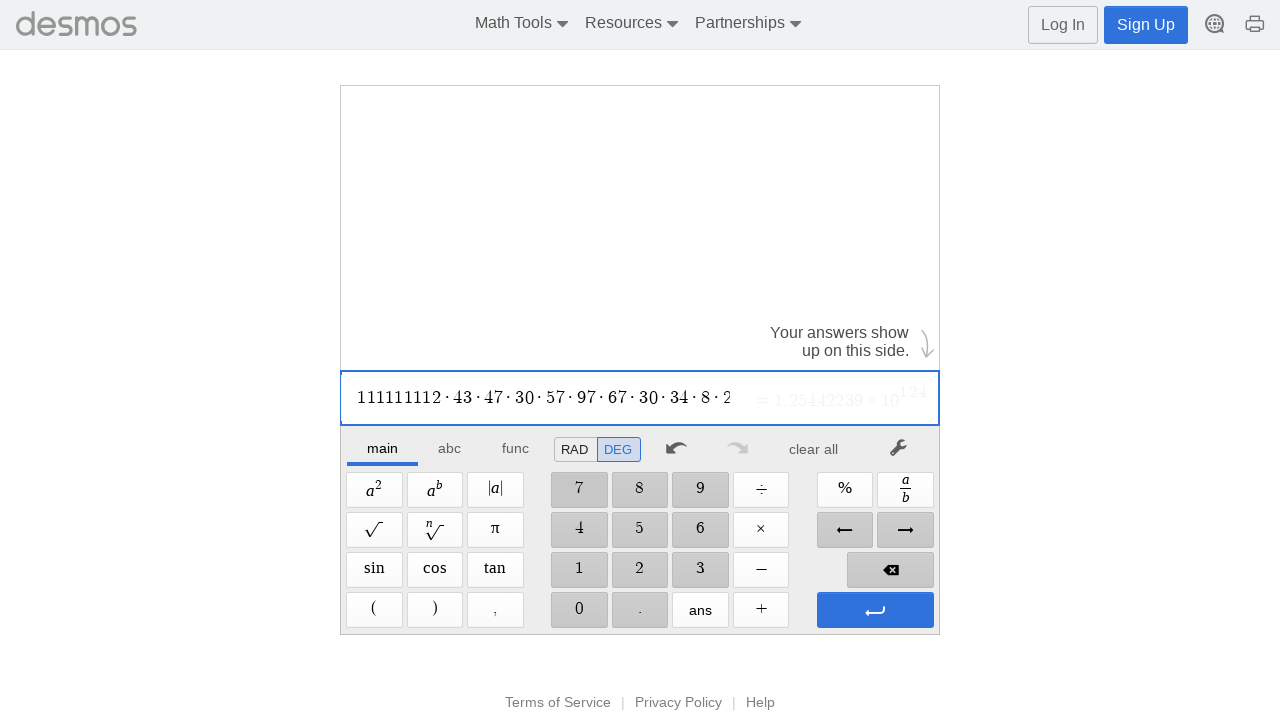

Waited 100ms
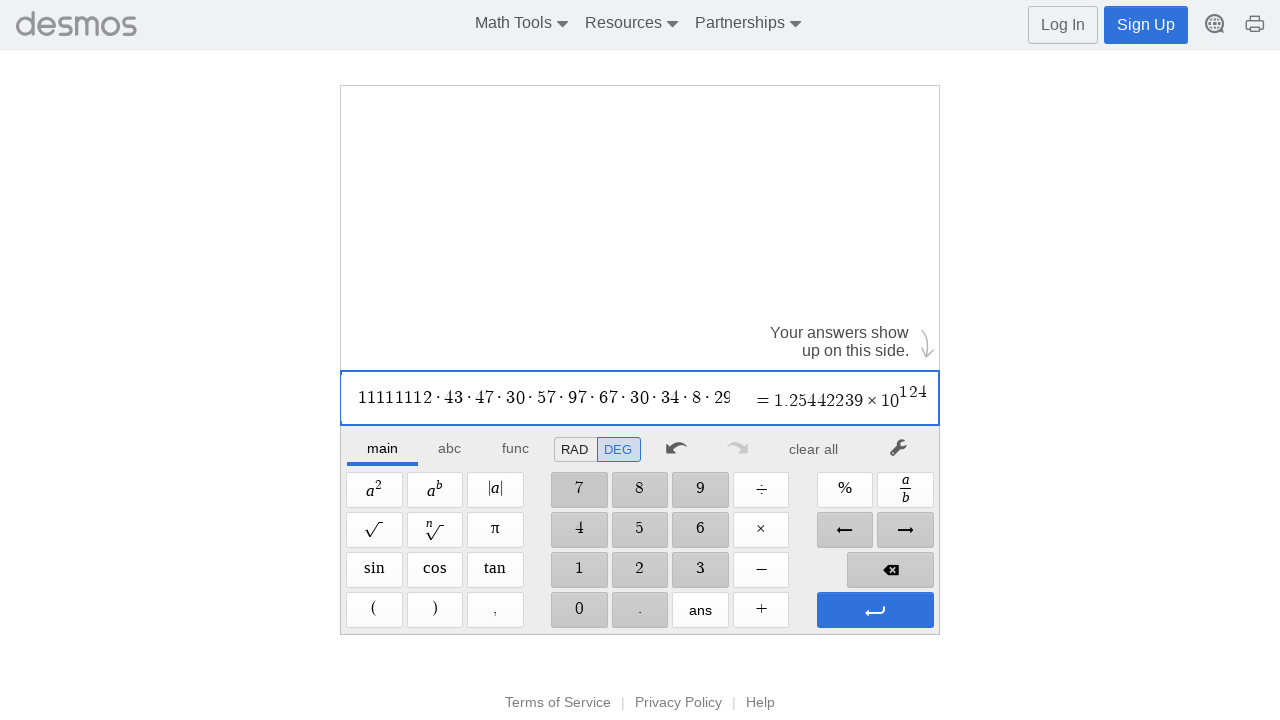

Clicked digit '8' at (640, 490) on //span[@aria-label='8']
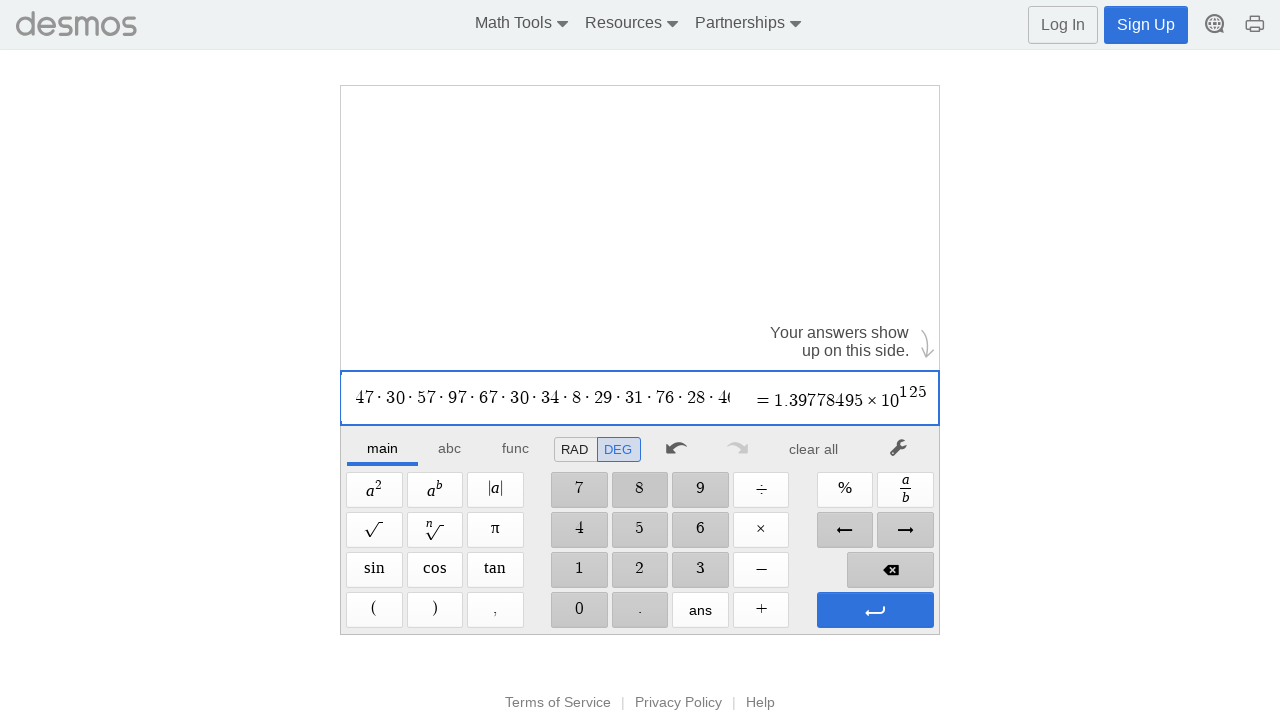

Waited 100ms
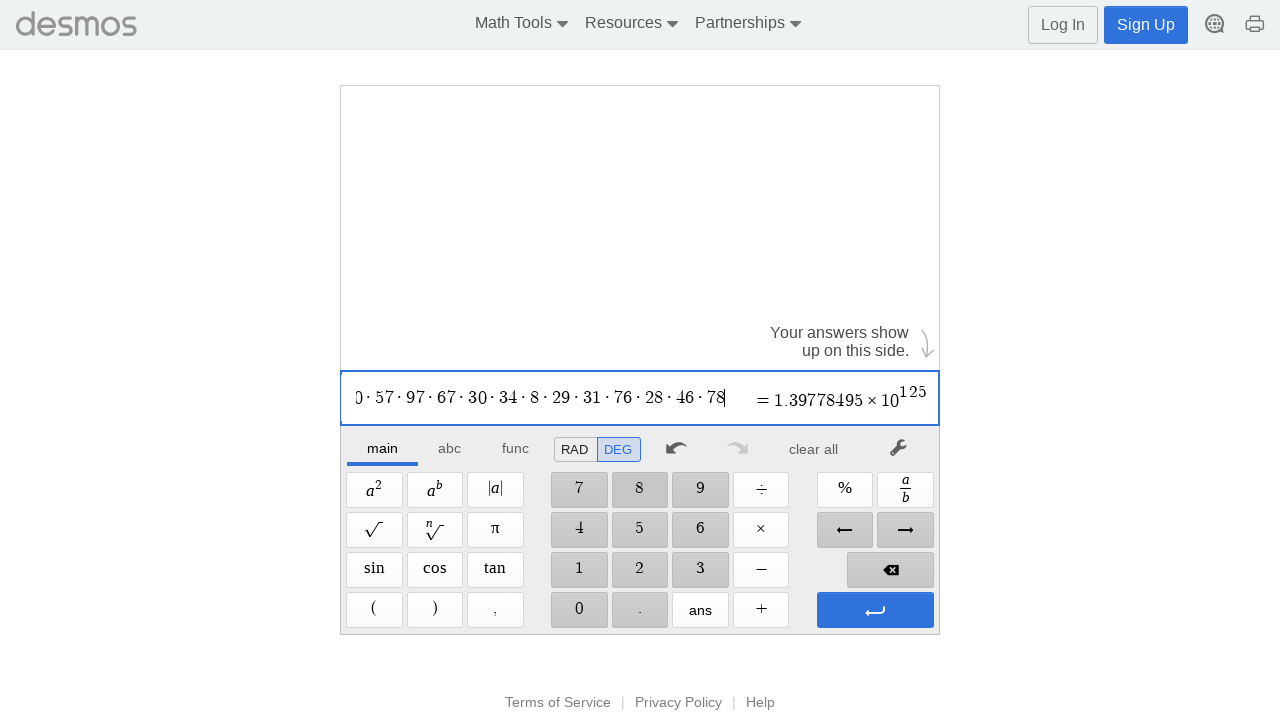

Clicked multiplication operator at (761, 530) on xpath=//span[@aria-label='Times']
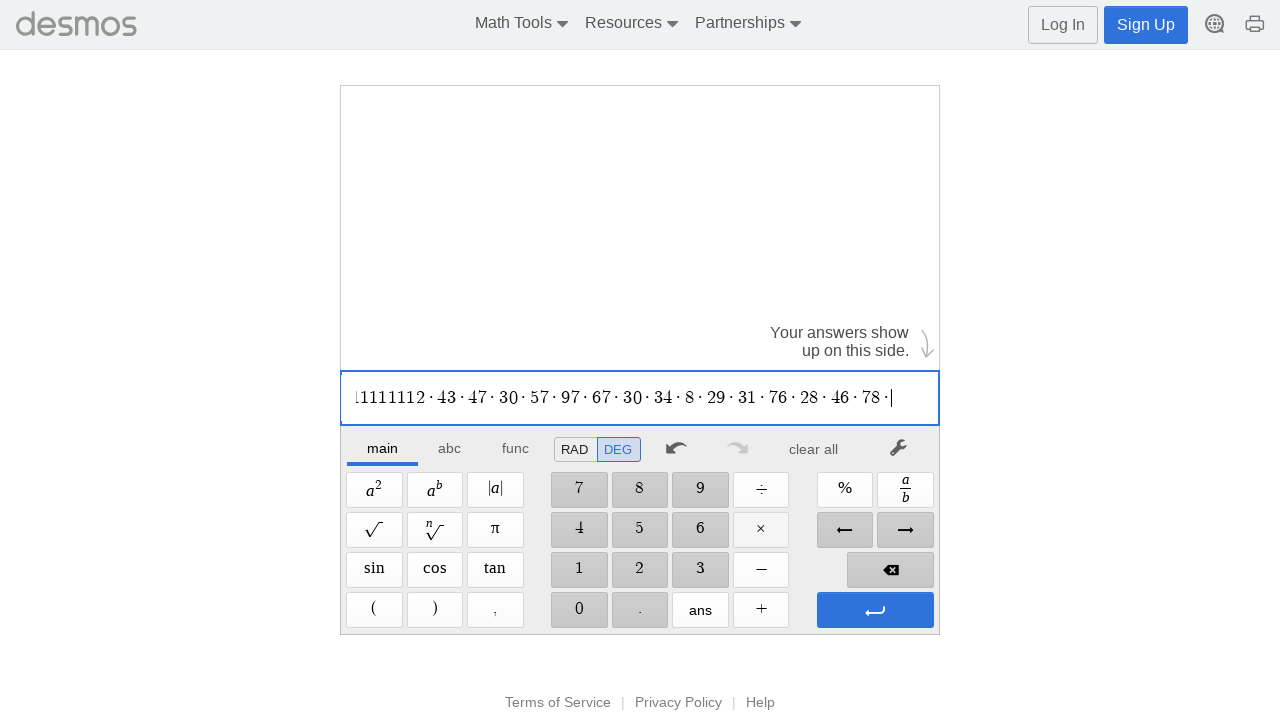

Waited 100ms
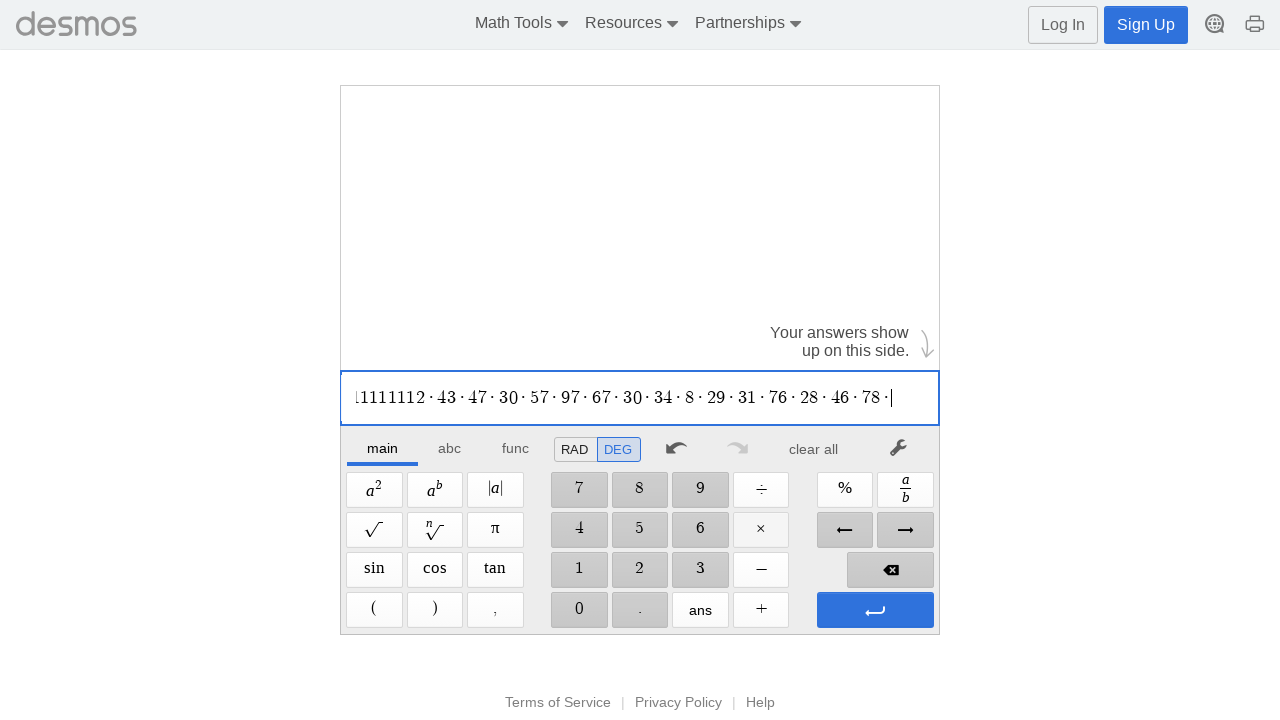

Clicked digit '8' at (640, 490) on //span[@aria-label='8']
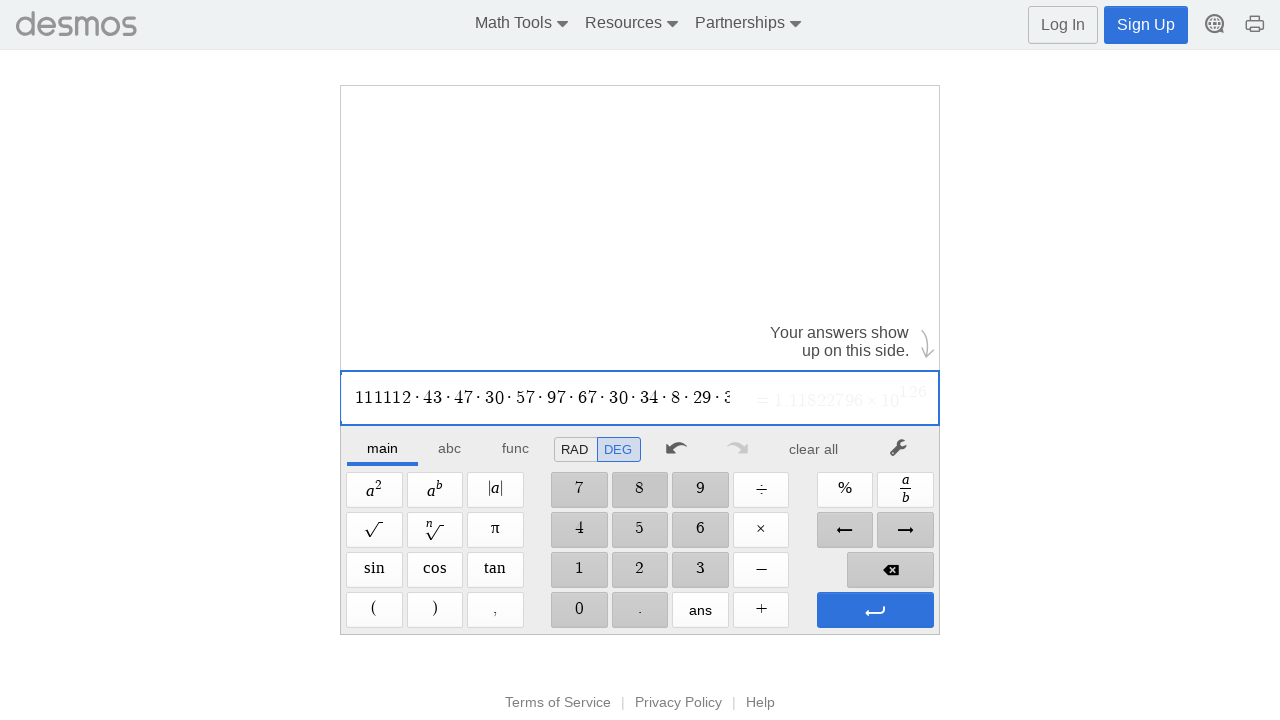

Waited 100ms
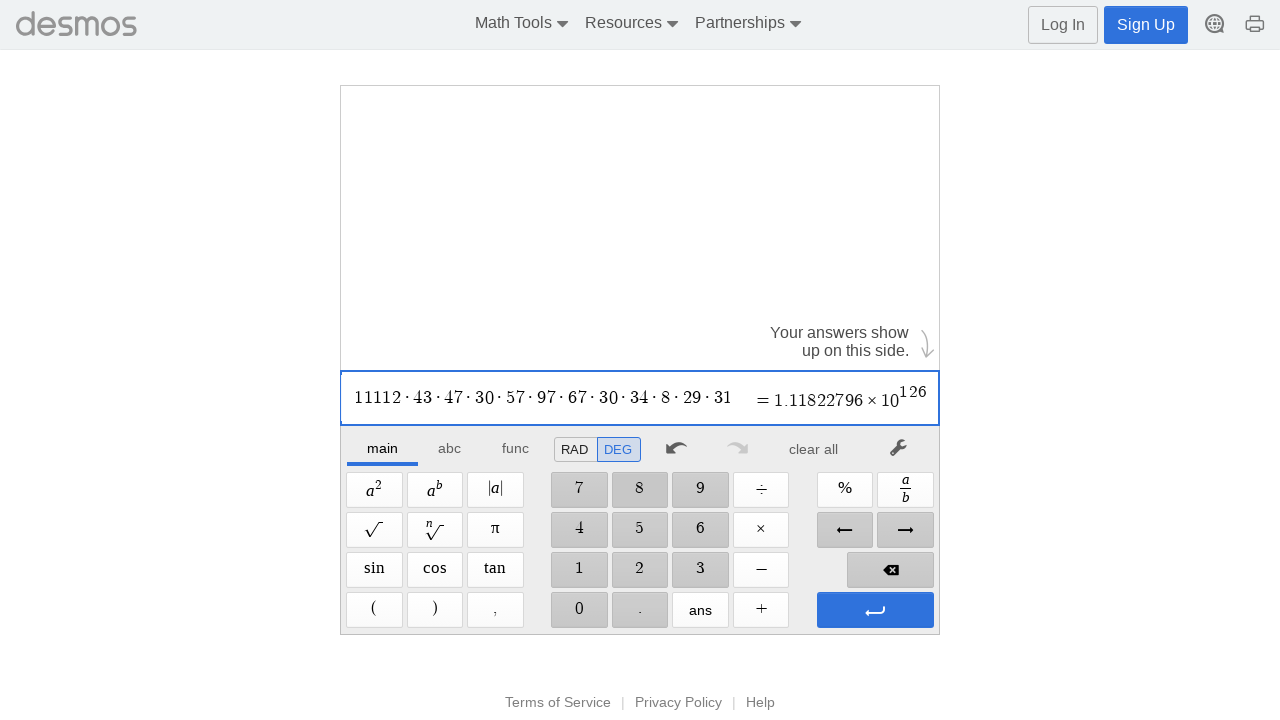

Clicked digit '3' at (700, 570) on //span[@aria-label='3']
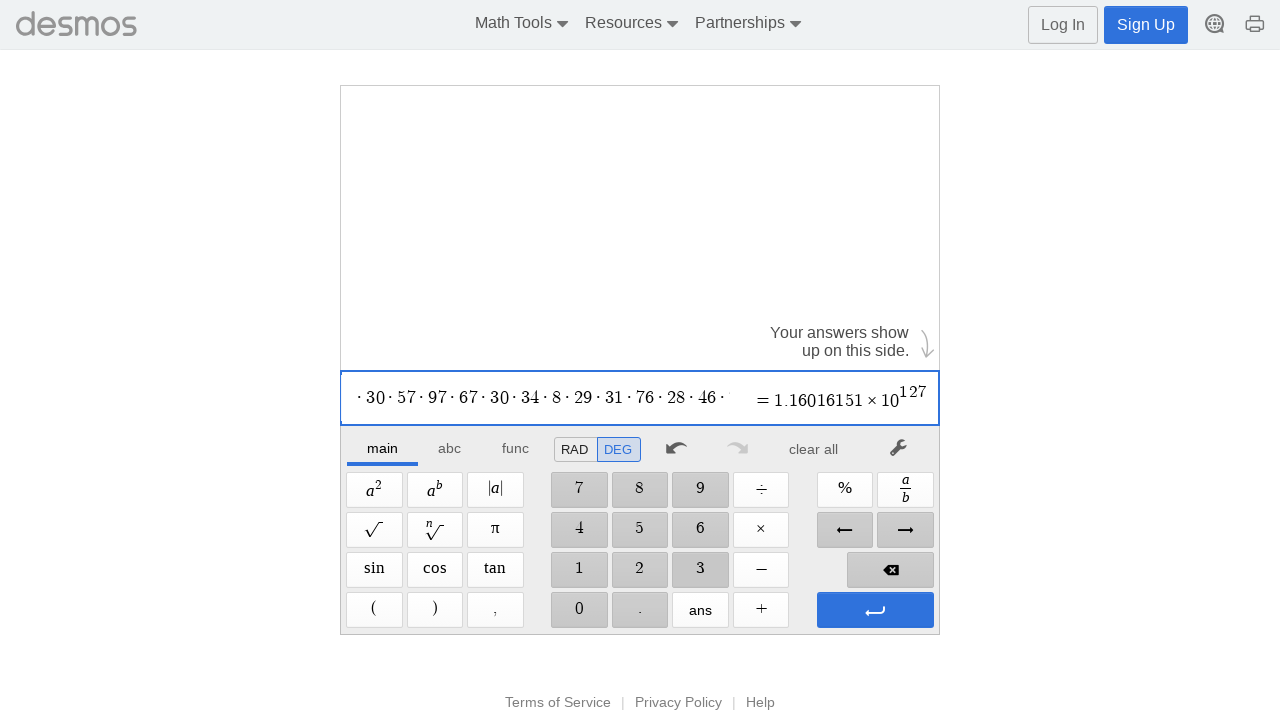

Waited 100ms
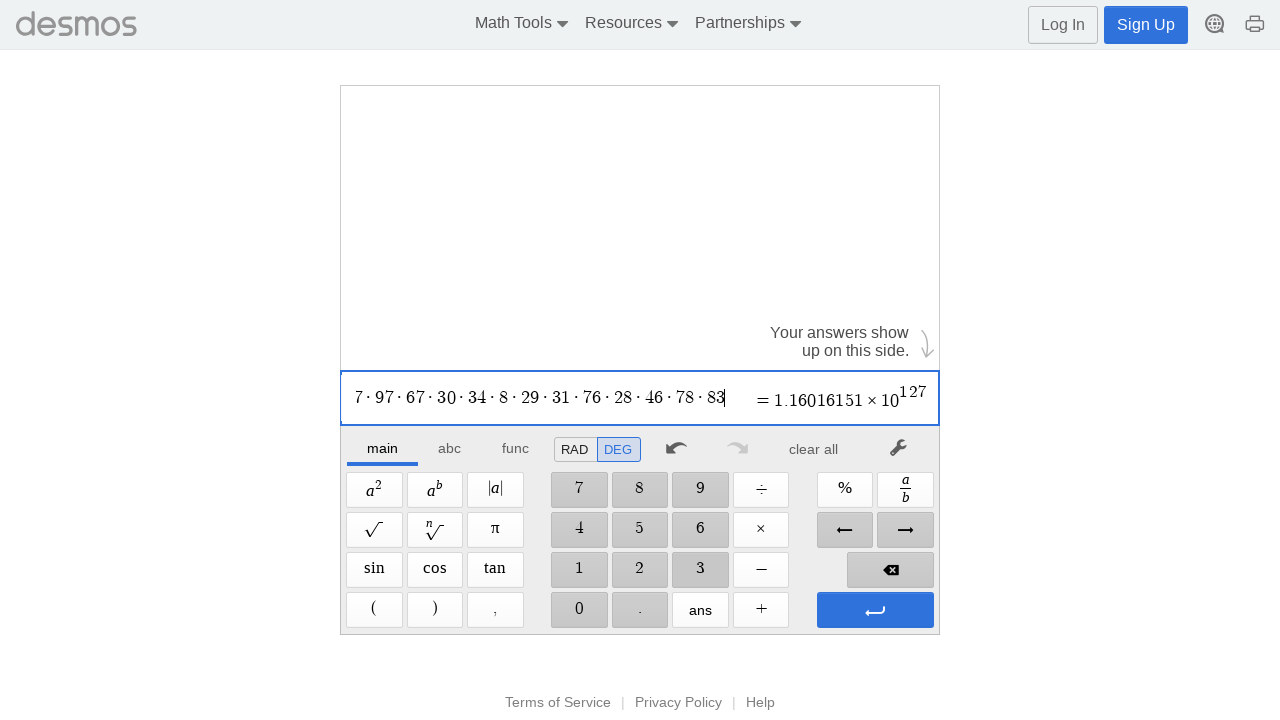

Clicked multiplication operator at (761, 530) on xpath=//span[@aria-label='Times']
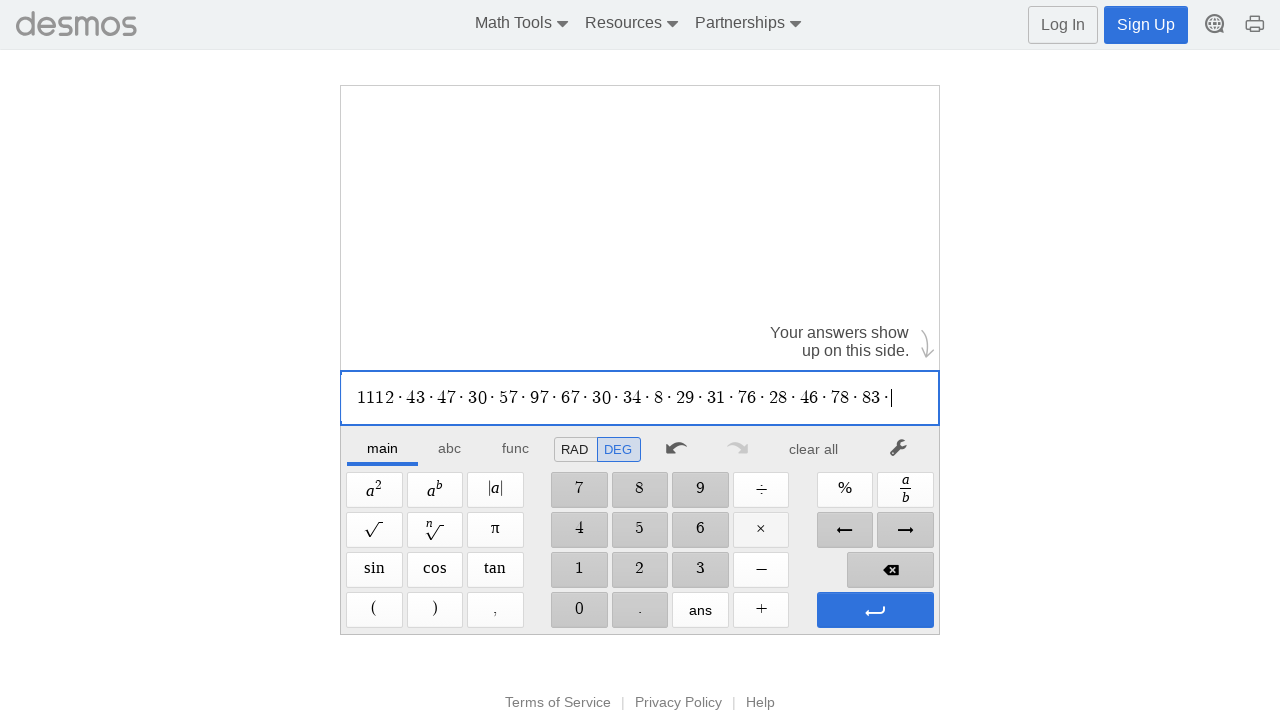

Waited 100ms
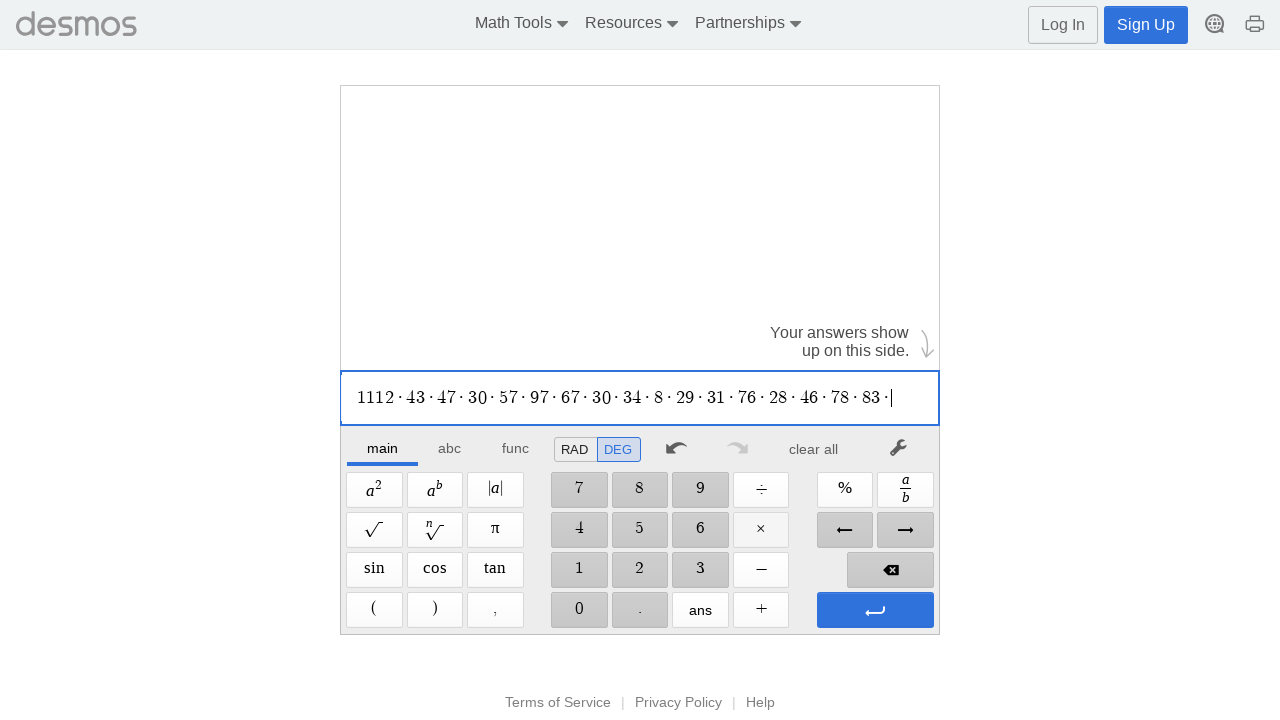

Clicked digit '2' at (640, 570) on //span[@aria-label='2']
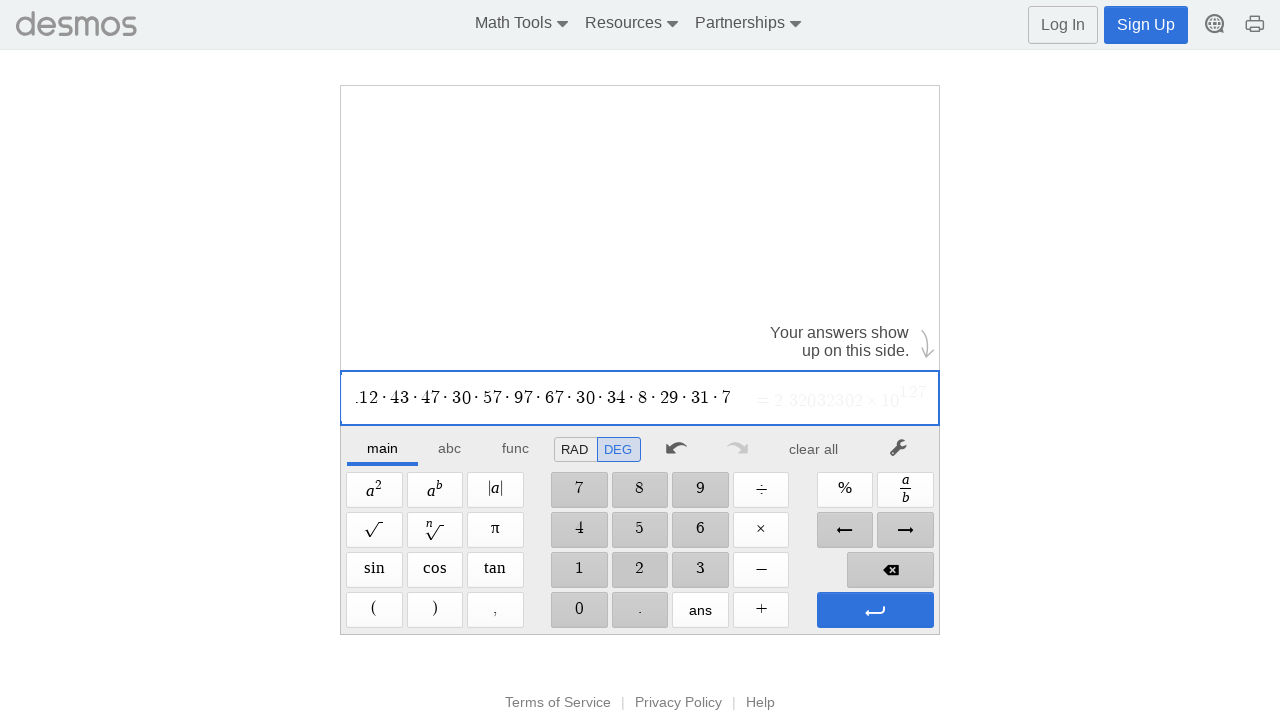

Waited 100ms
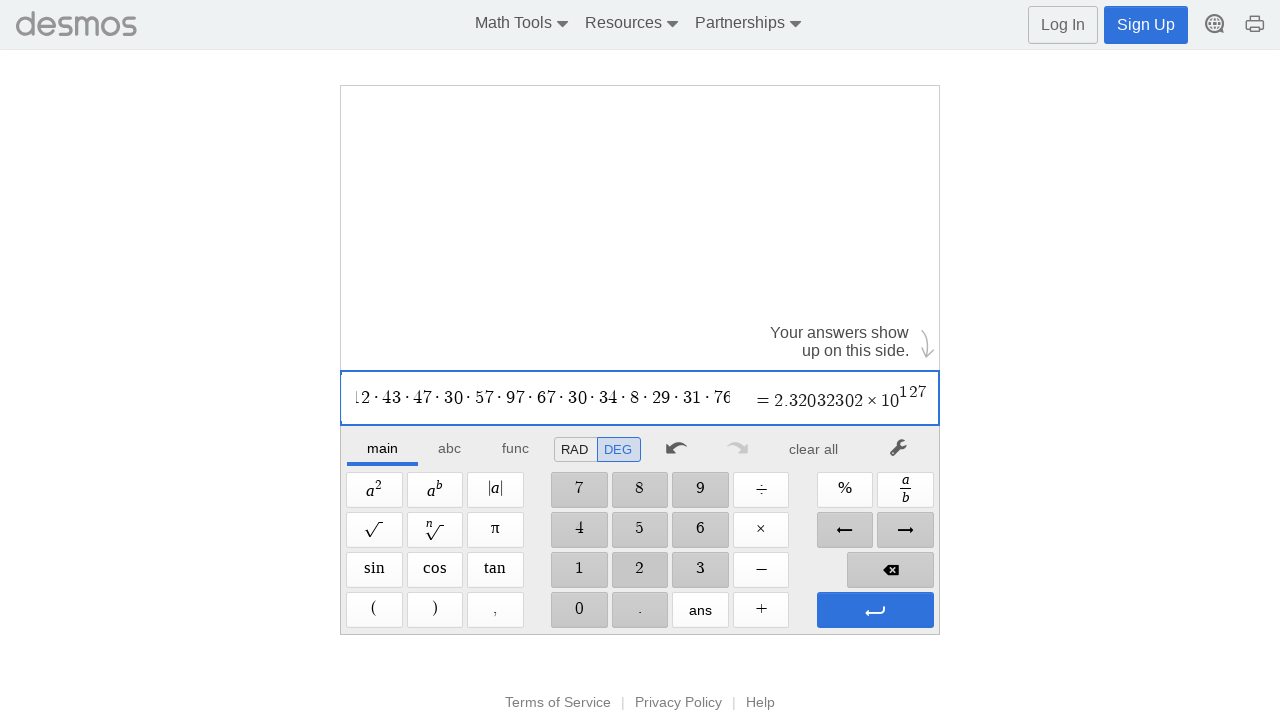

Clicked digit '1' at (579, 570) on //span[@aria-label='1']
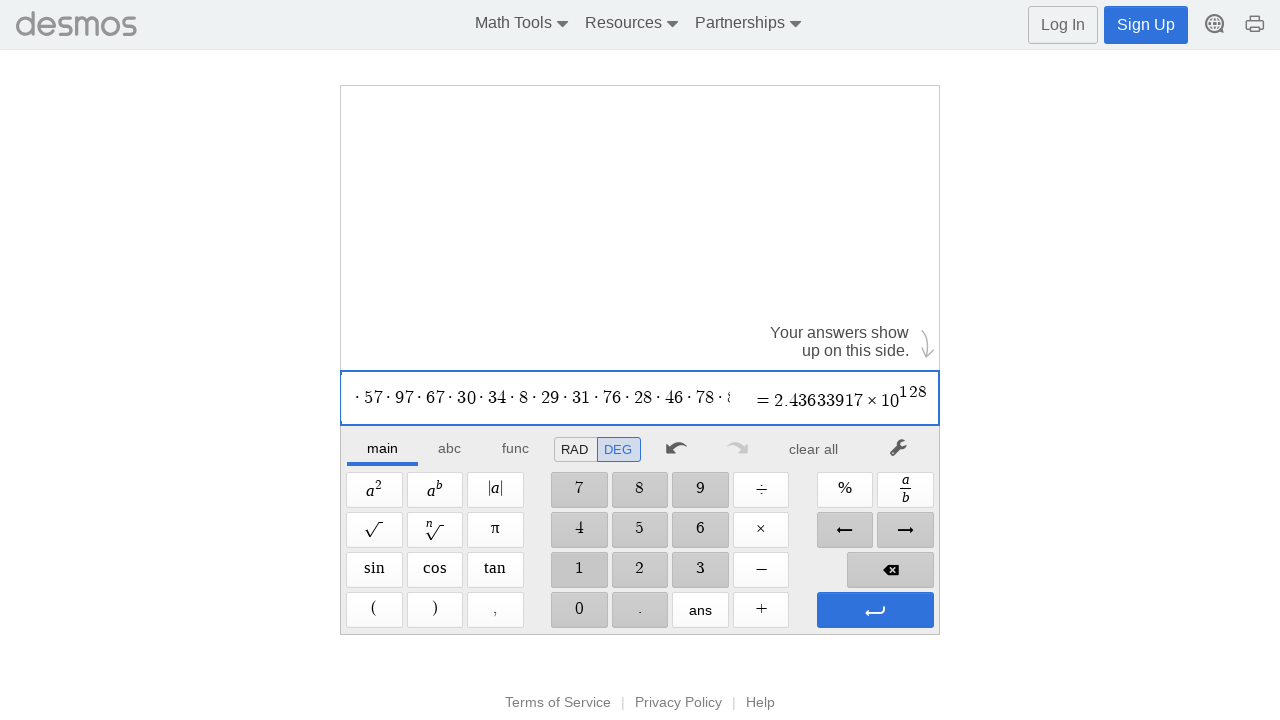

Waited 100ms
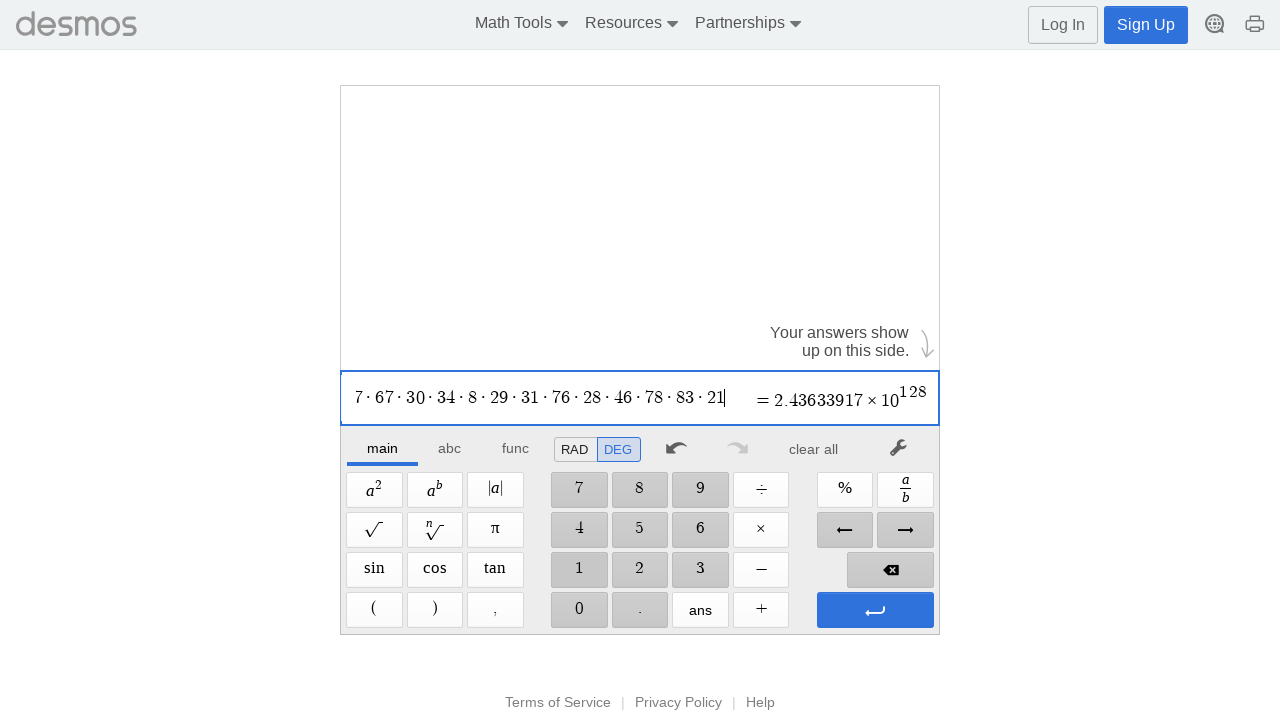

Clicked multiplication operator at (761, 530) on xpath=//span[@aria-label='Times']
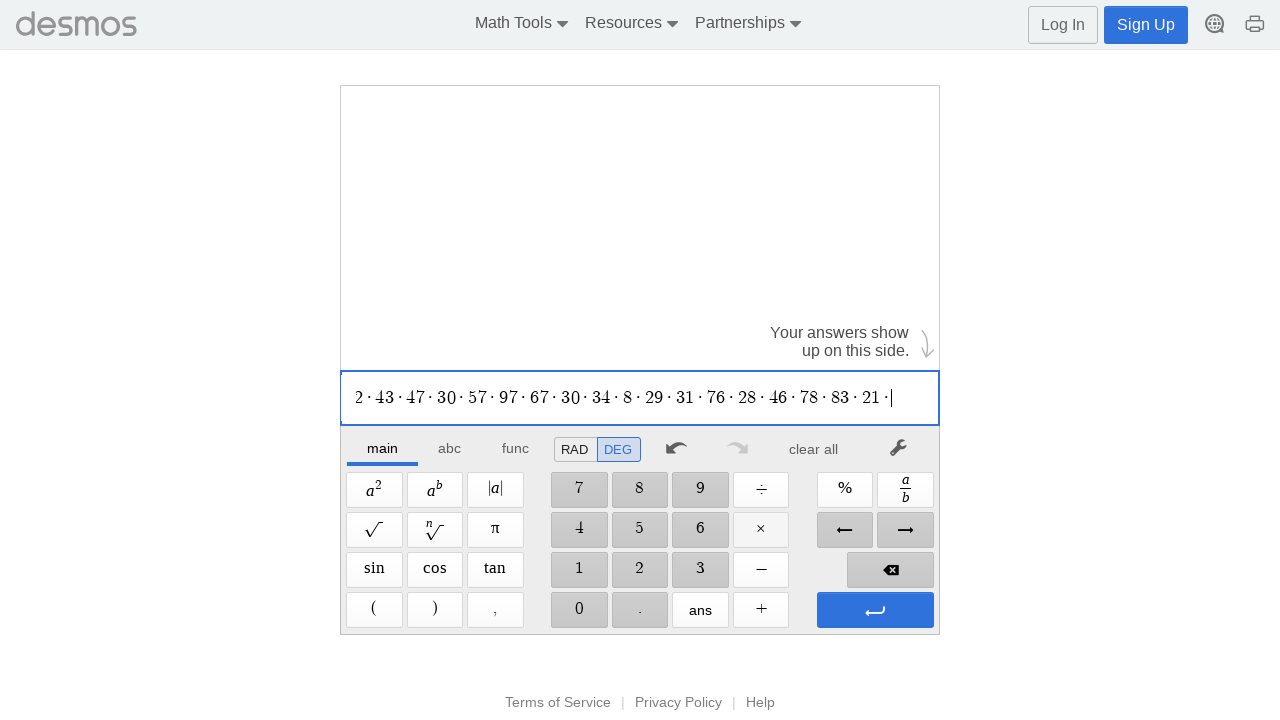

Waited 100ms
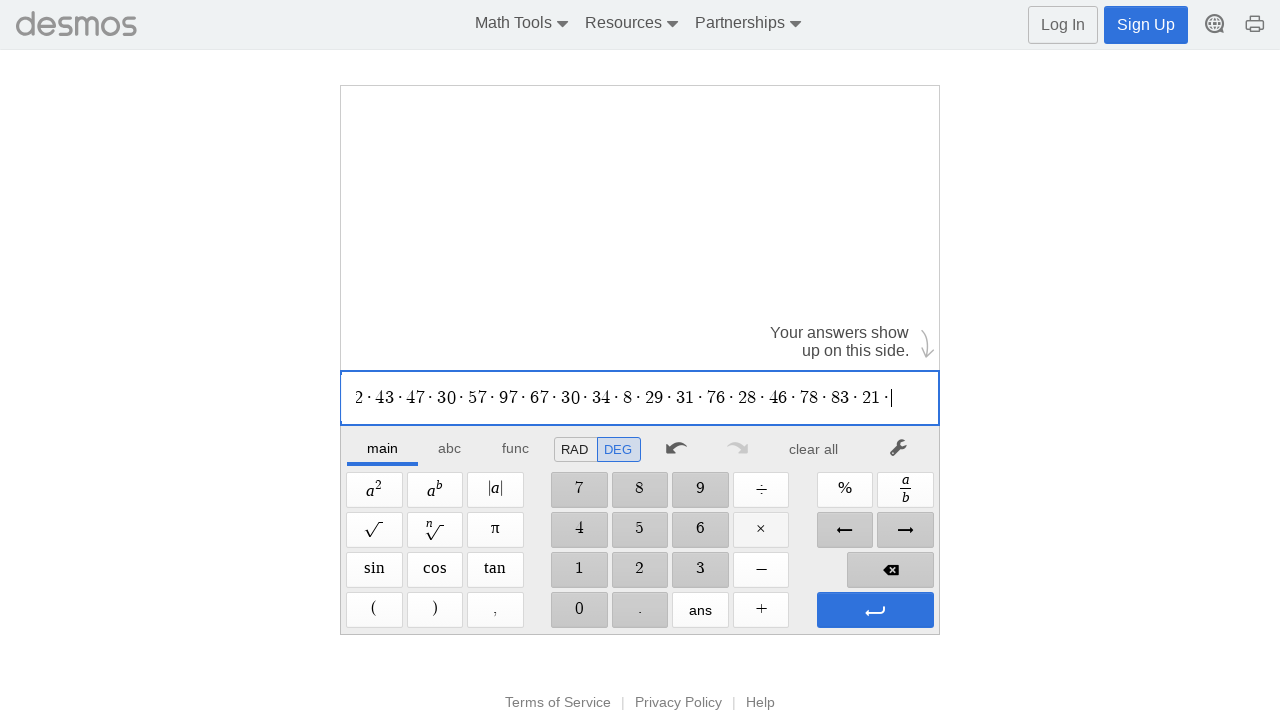

Clicked digit '2' at (640, 570) on //span[@aria-label='2']
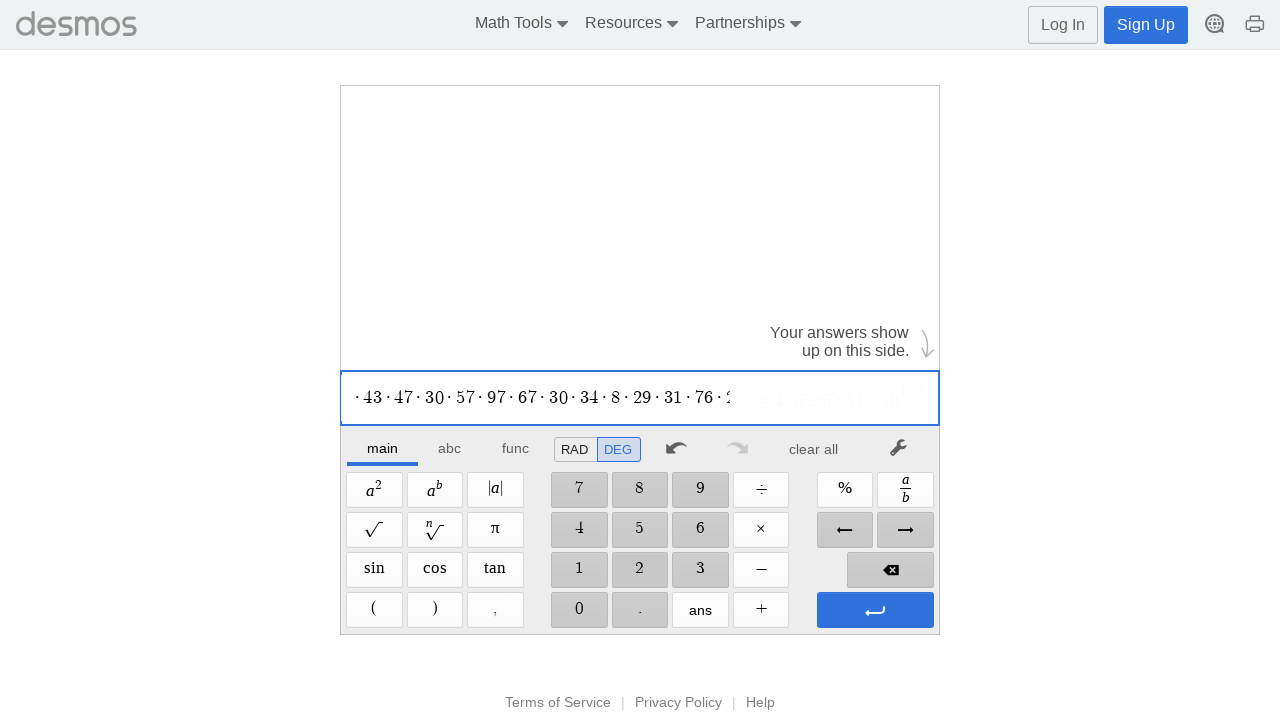

Waited 100ms
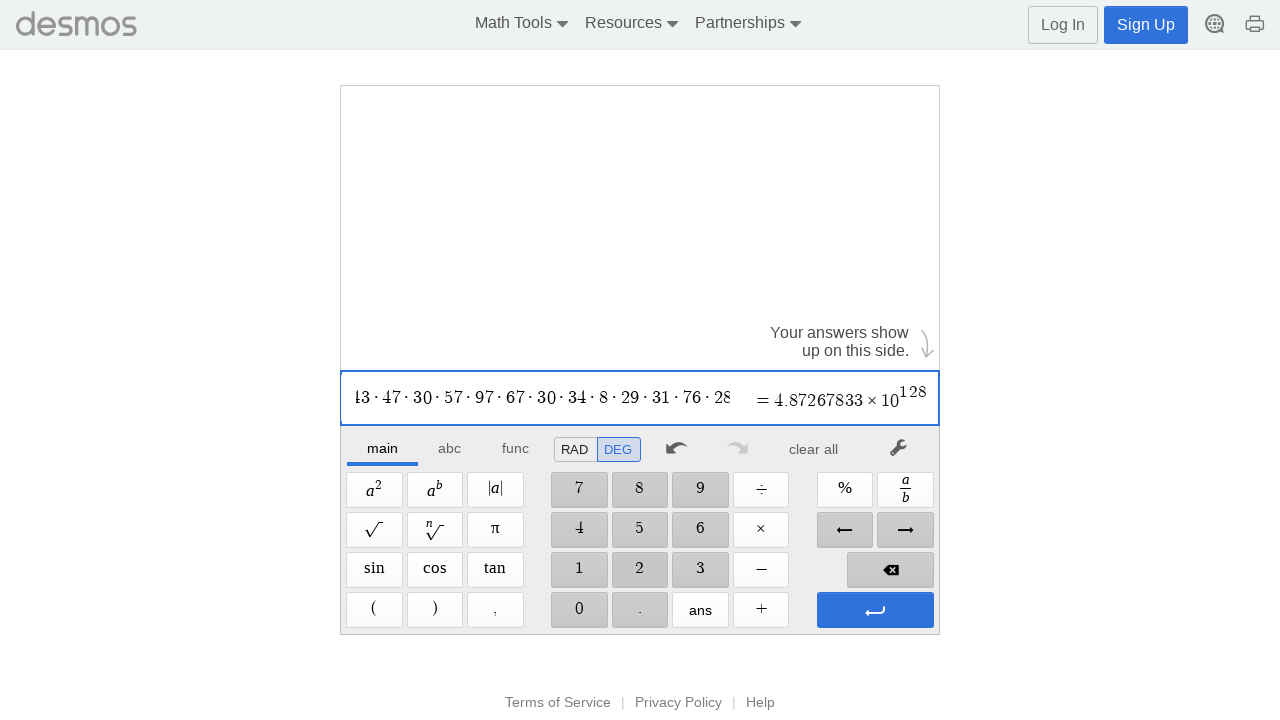

Clicked multiplication operator at (761, 530) on xpath=//span[@aria-label='Times']
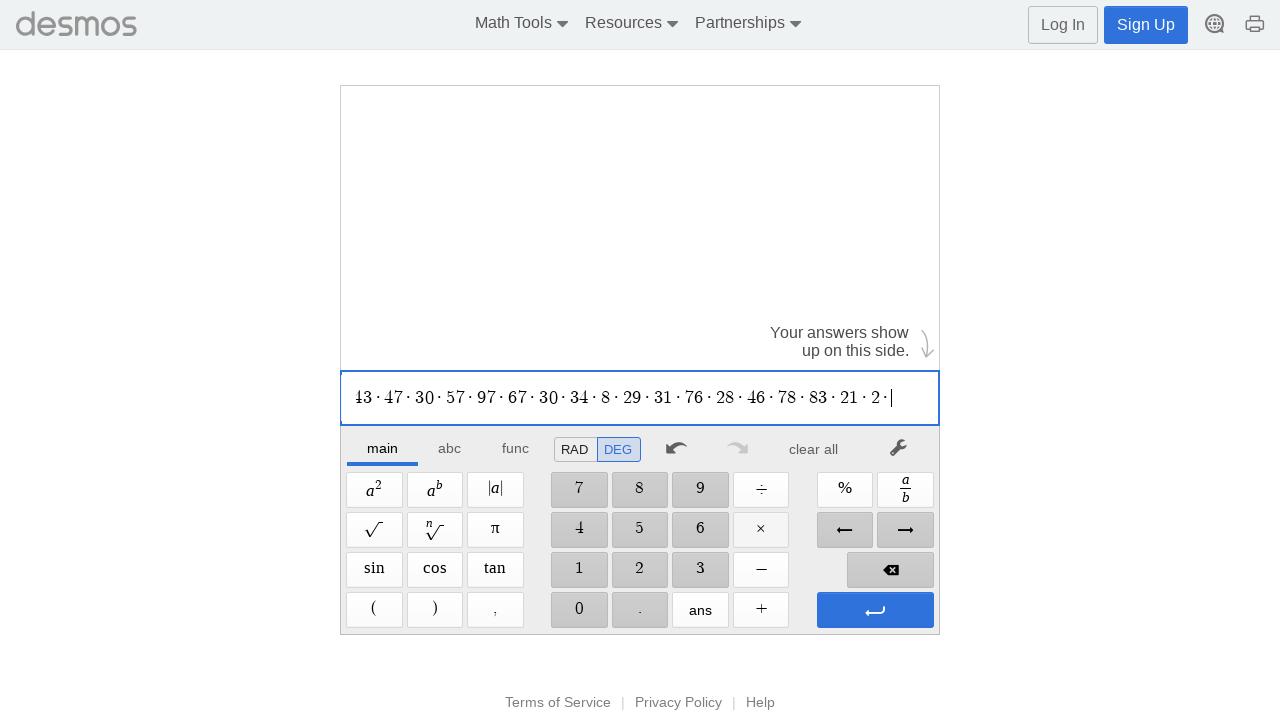

Waited 100ms
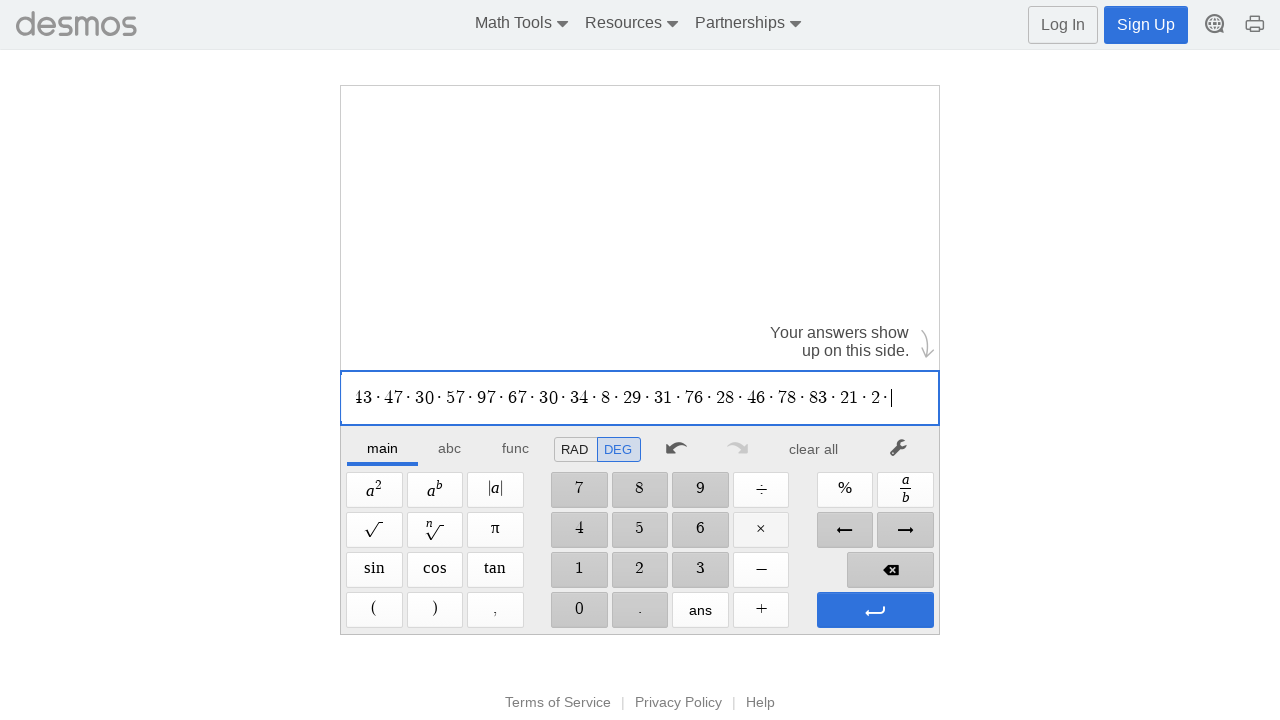

Clicked digit '2' at (640, 570) on //span[@aria-label='2']
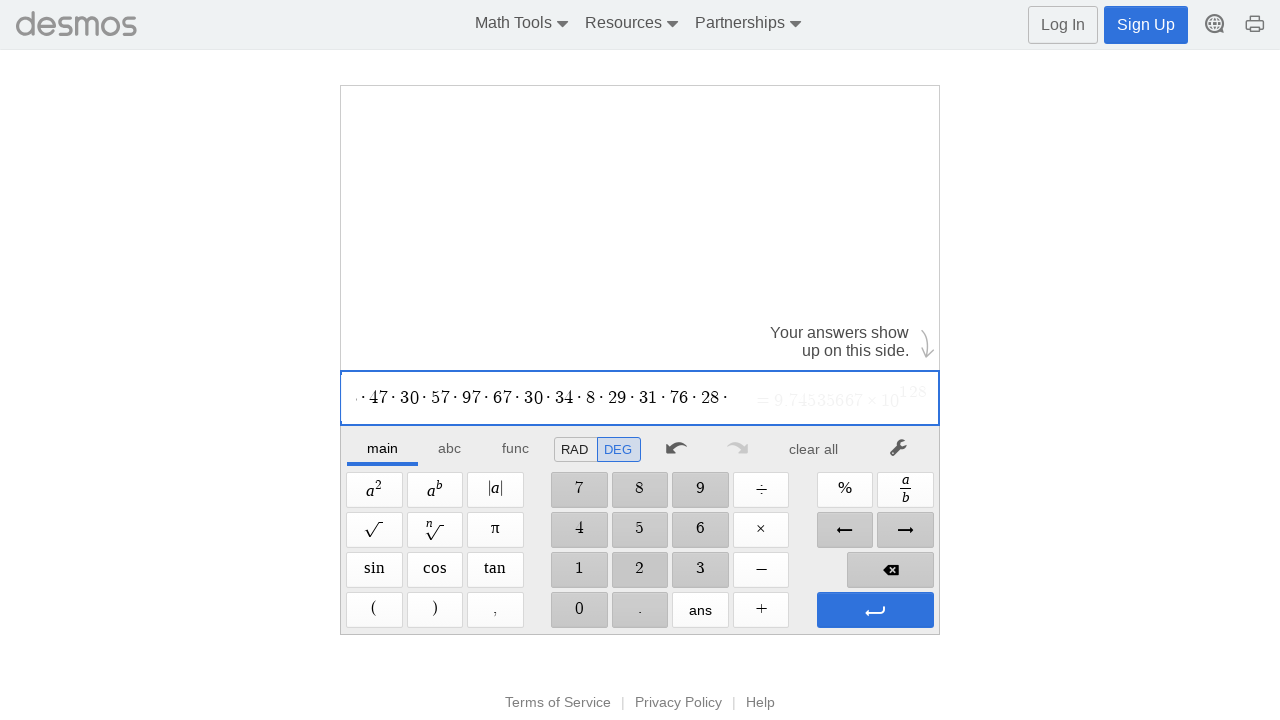

Waited 100ms
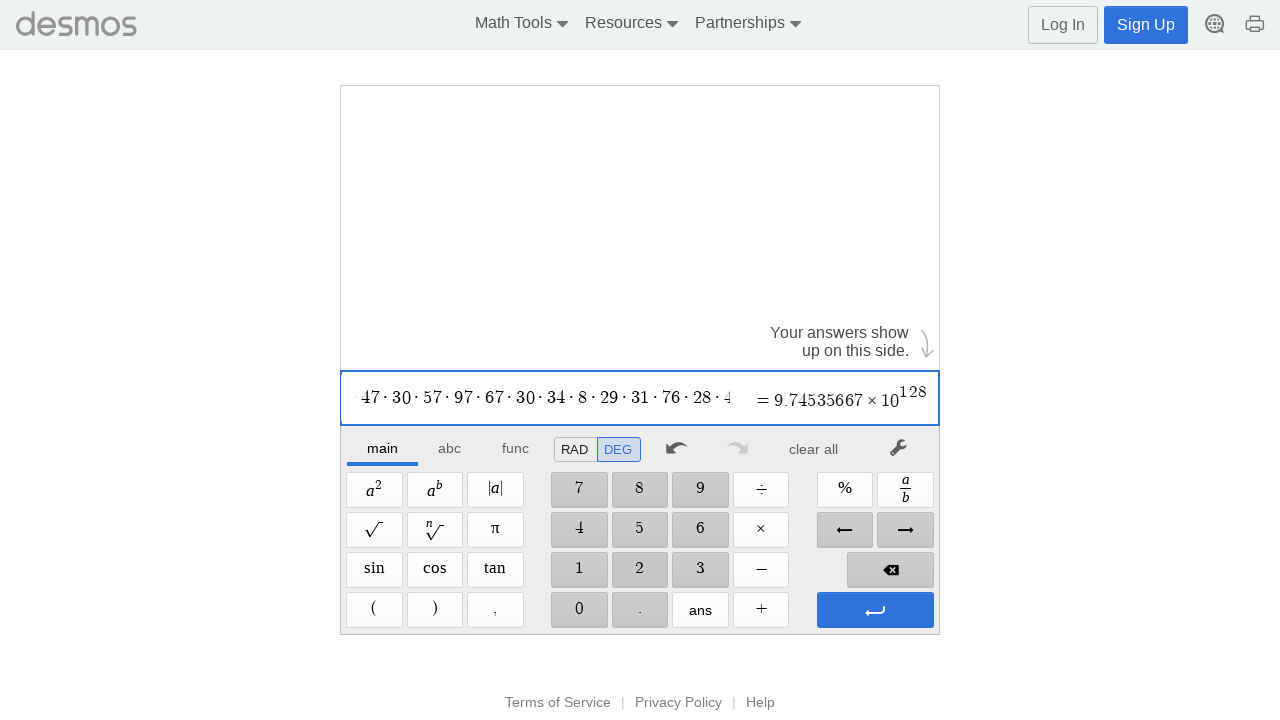

Clicked digit '2' at (640, 570) on //span[@aria-label='2']
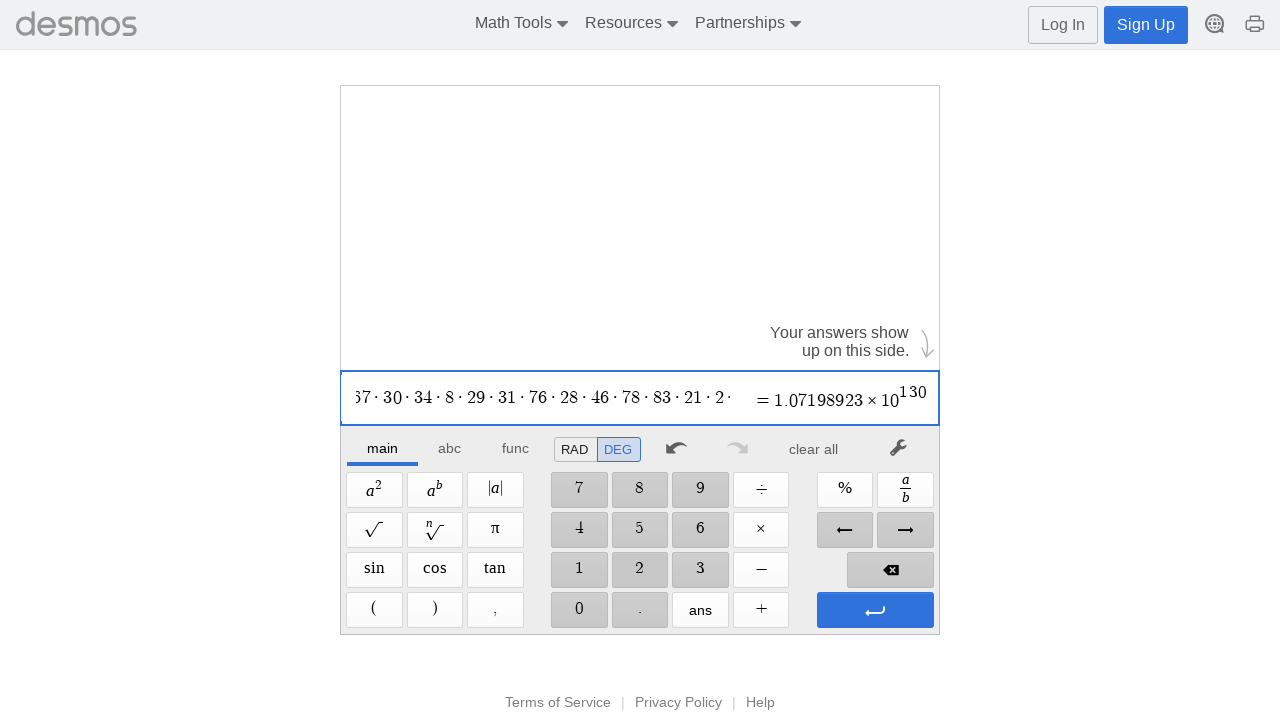

Waited 100ms
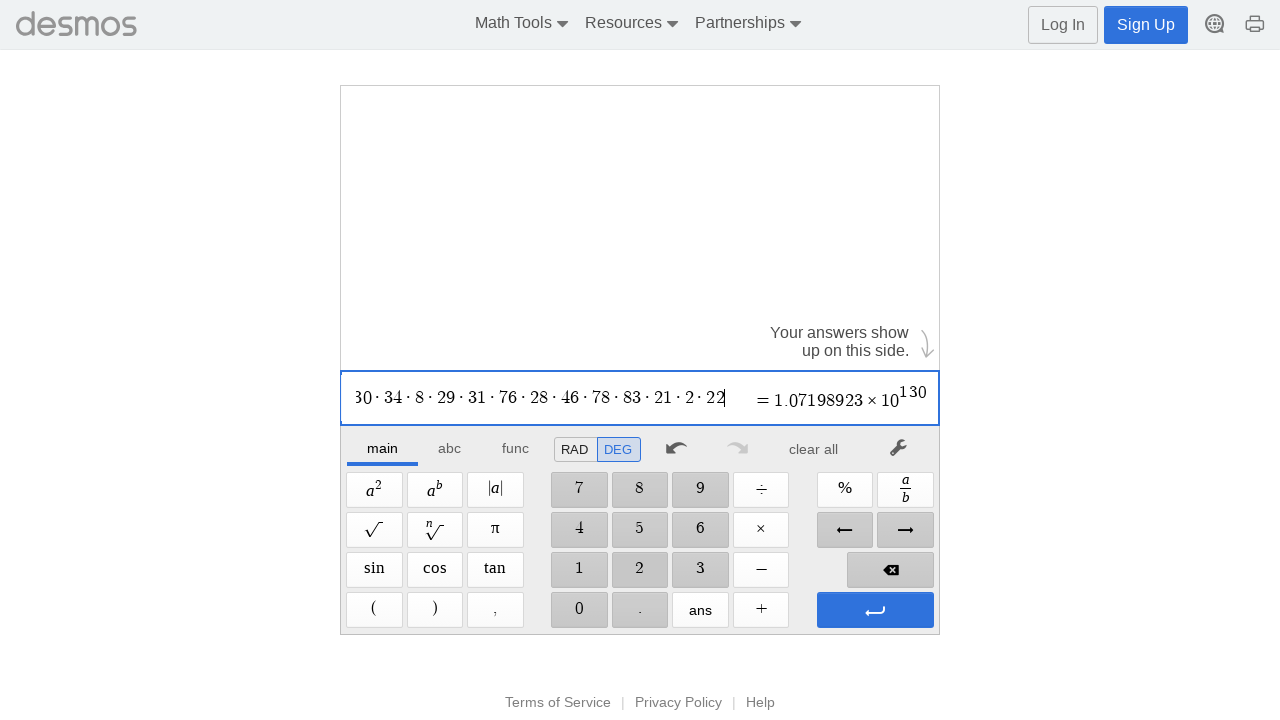

Clicked multiplication operator at (761, 530) on xpath=//span[@aria-label='Times']
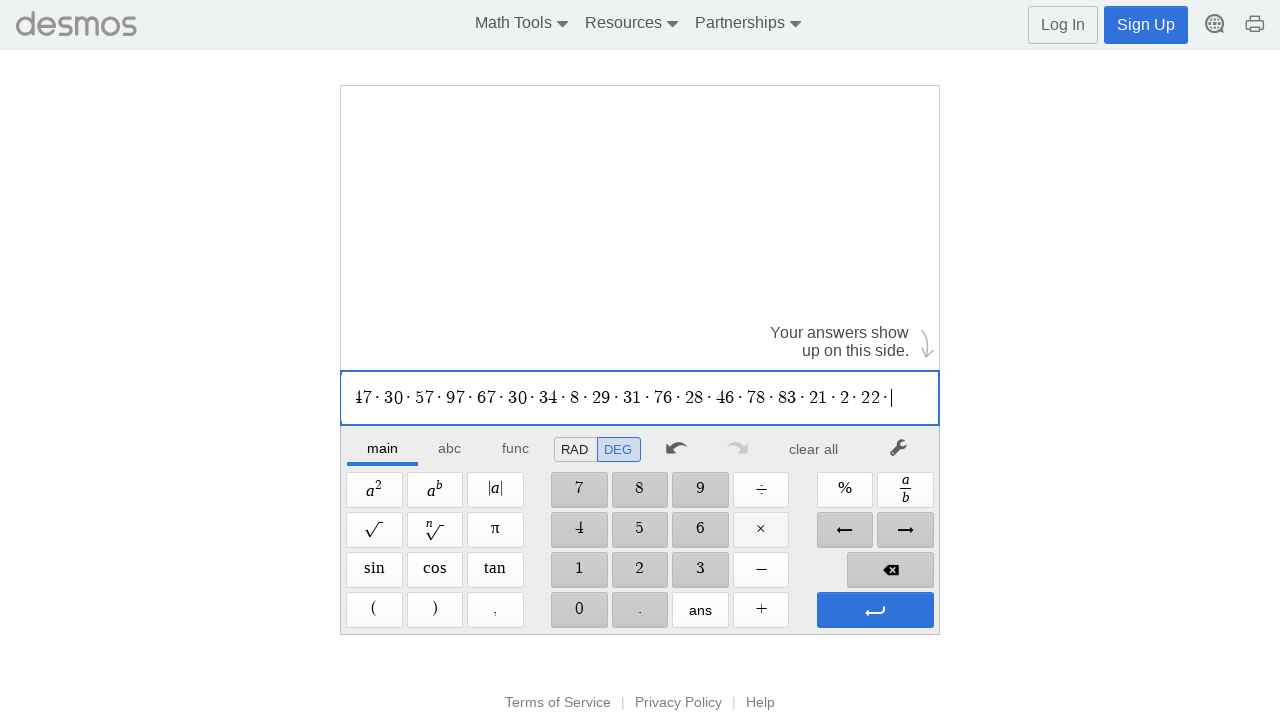

Waited 100ms
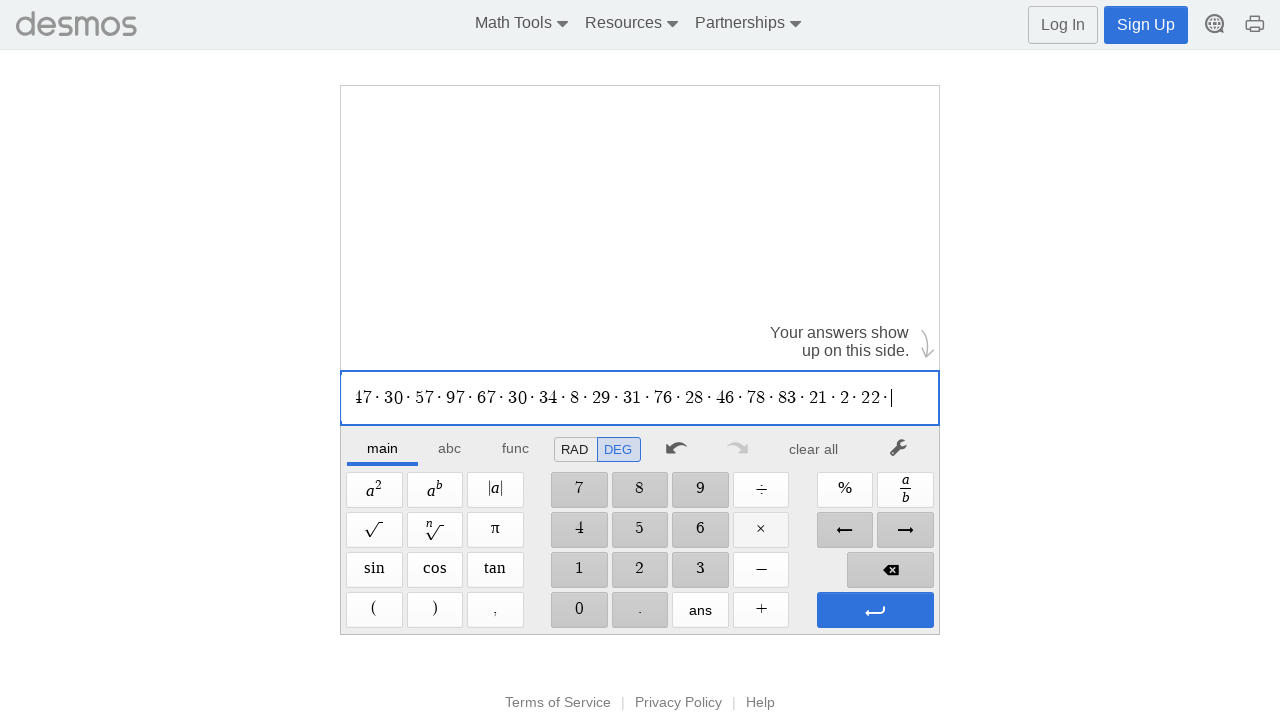

Clicked digit '3' at (700, 570) on //span[@aria-label='3']
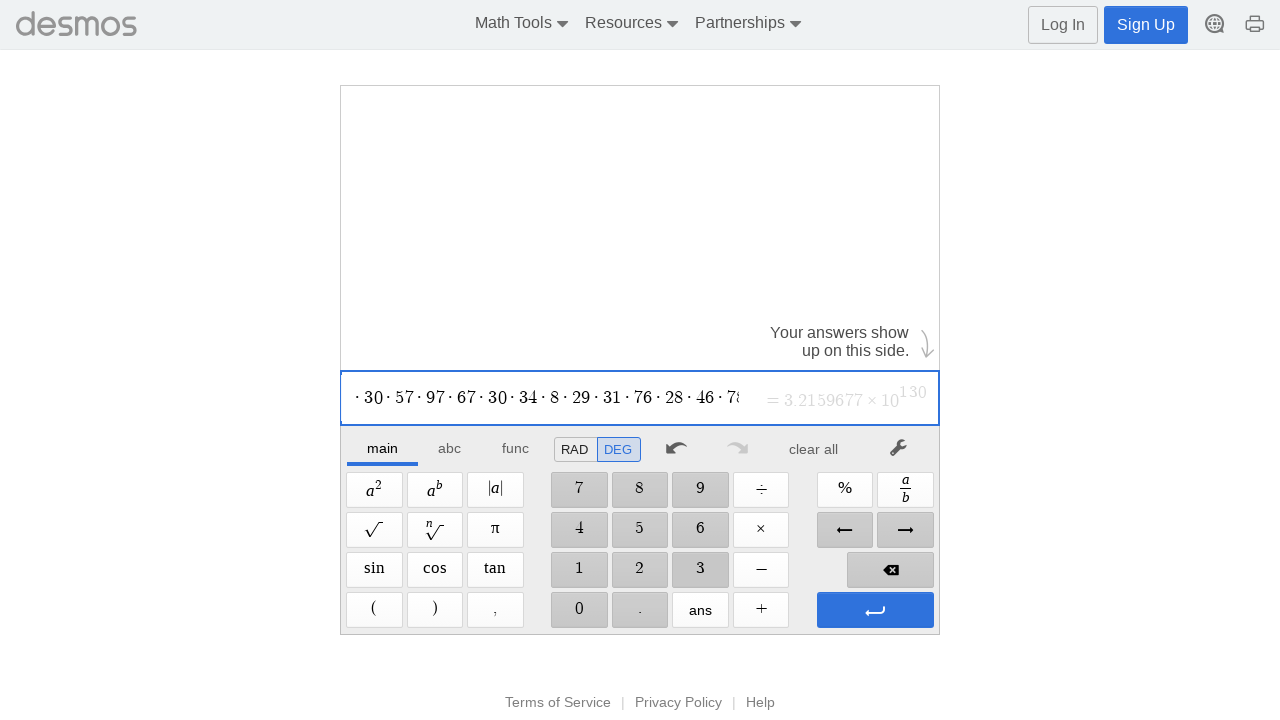

Waited 100ms
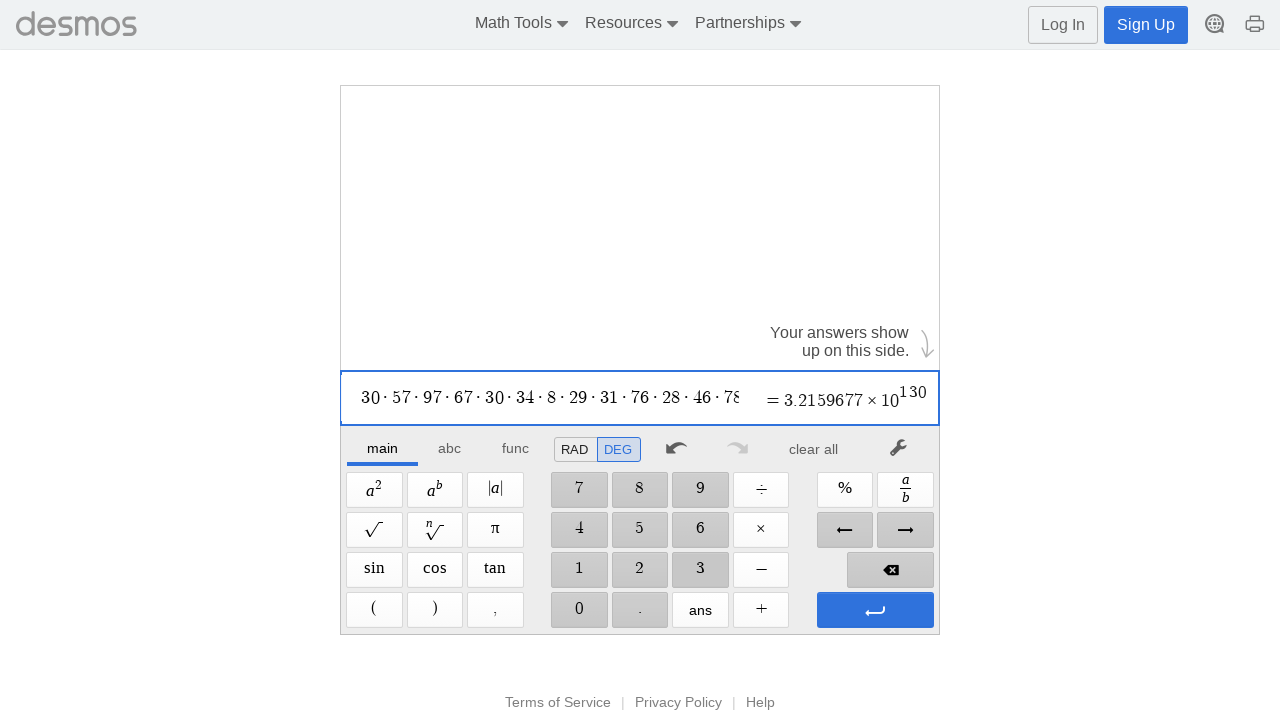

Clicked digit '0' at (579, 610) on //span[@aria-label='0']
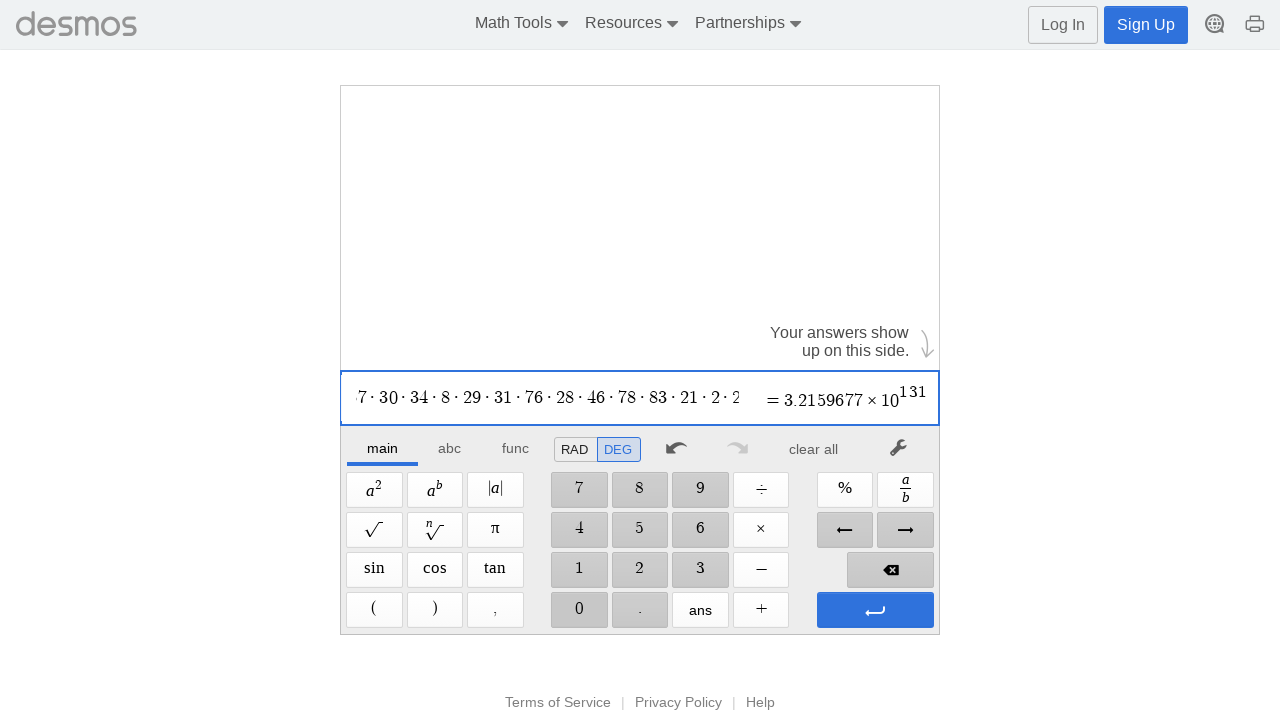

Waited 100ms
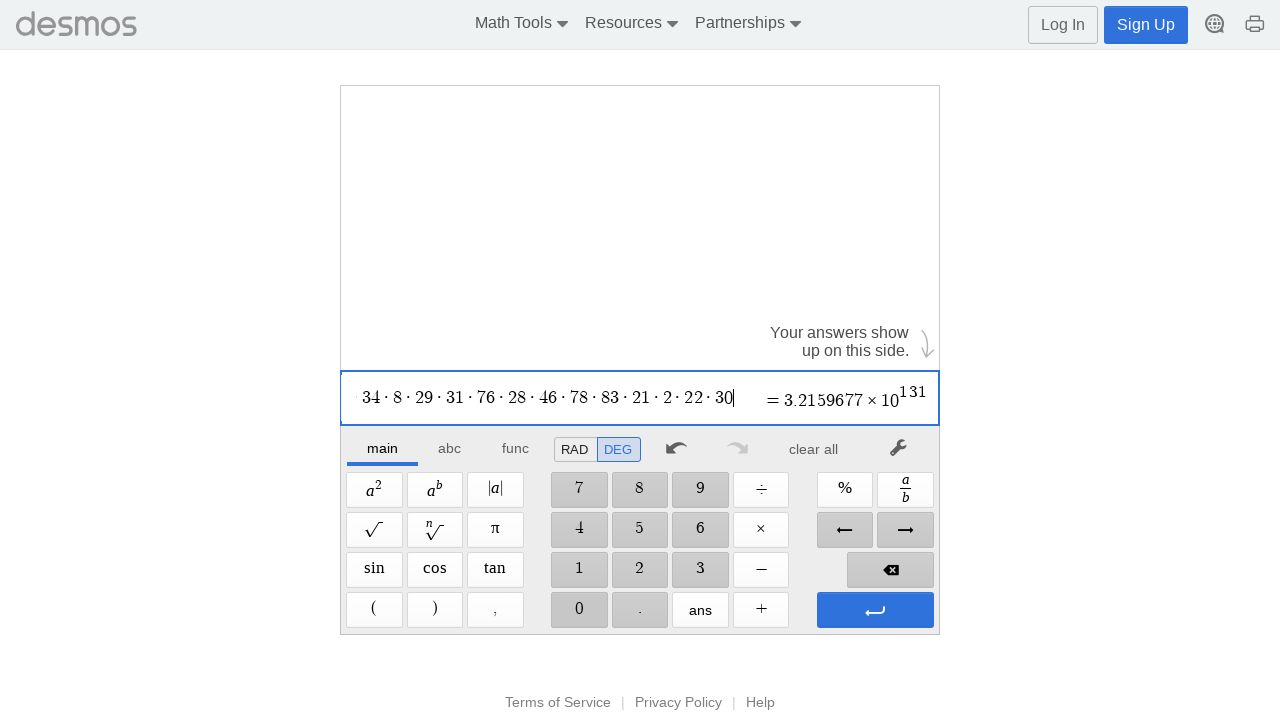

Clicked multiplication operator at (761, 530) on xpath=//span[@aria-label='Times']
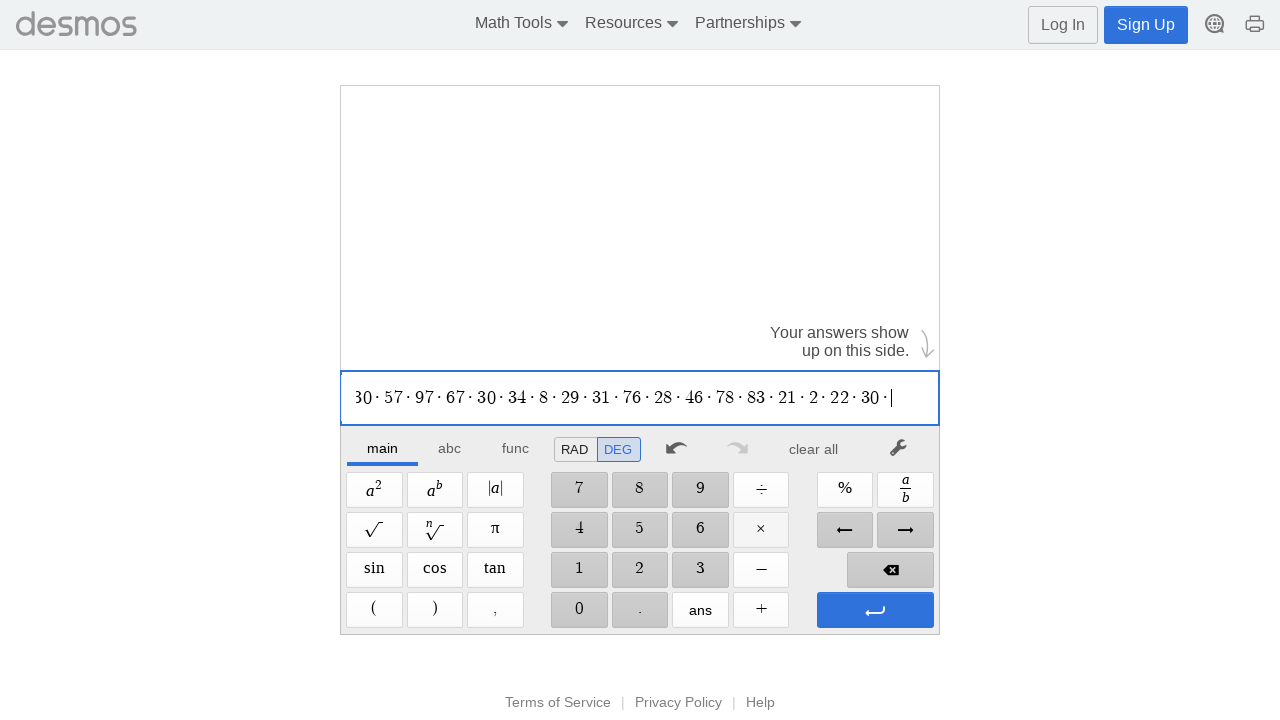

Waited 100ms
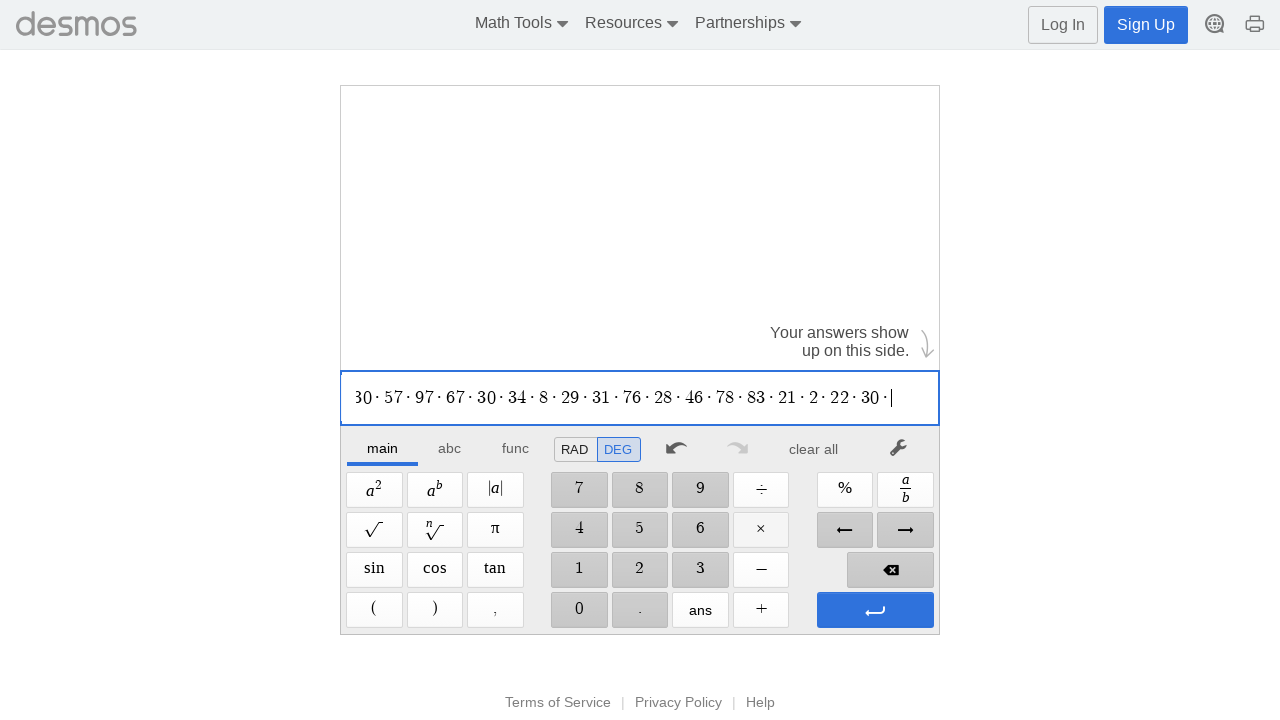

Clicked digit '9' at (700, 490) on //span[@aria-label='9']
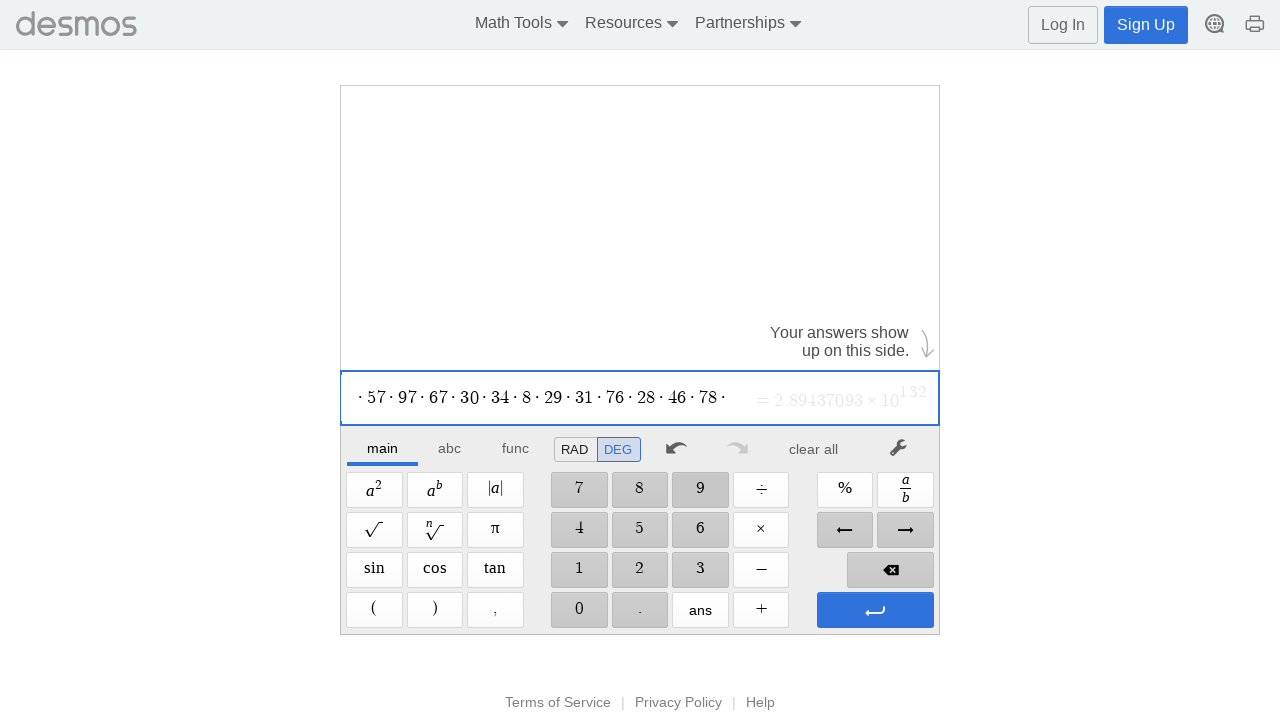

Waited 100ms
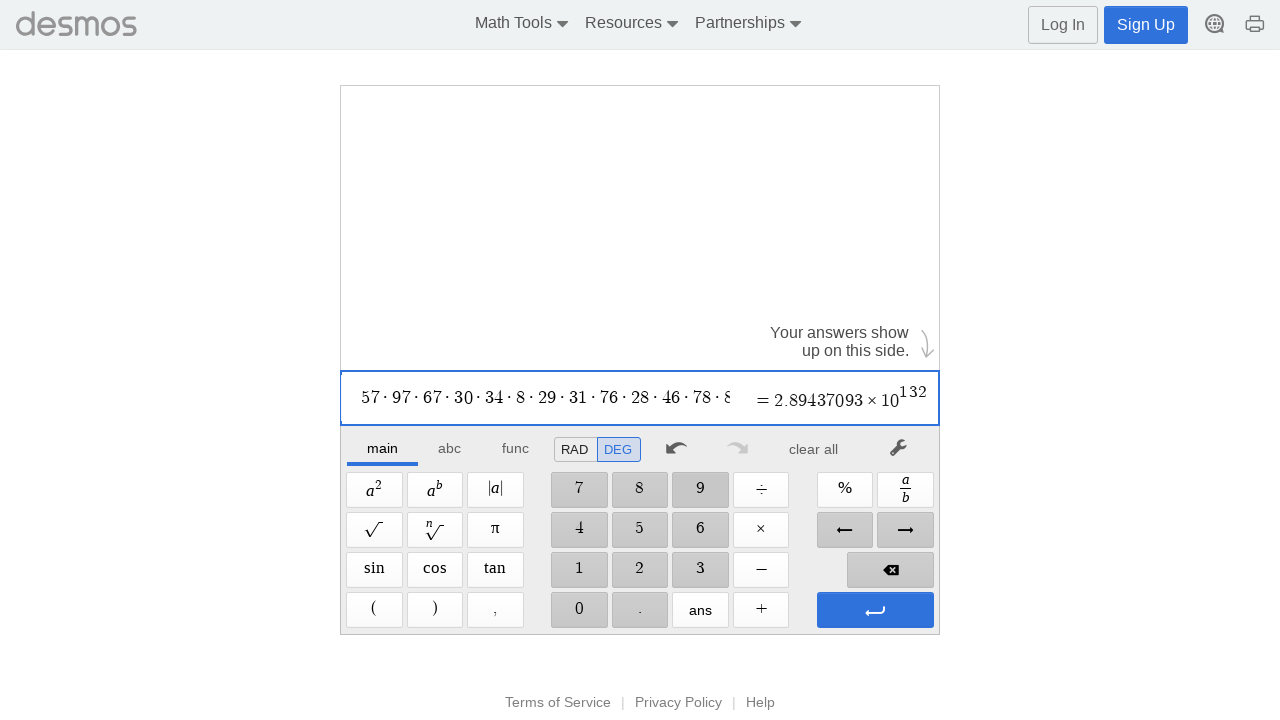

Clicked digit '5' at (640, 530) on //span[@aria-label='5']
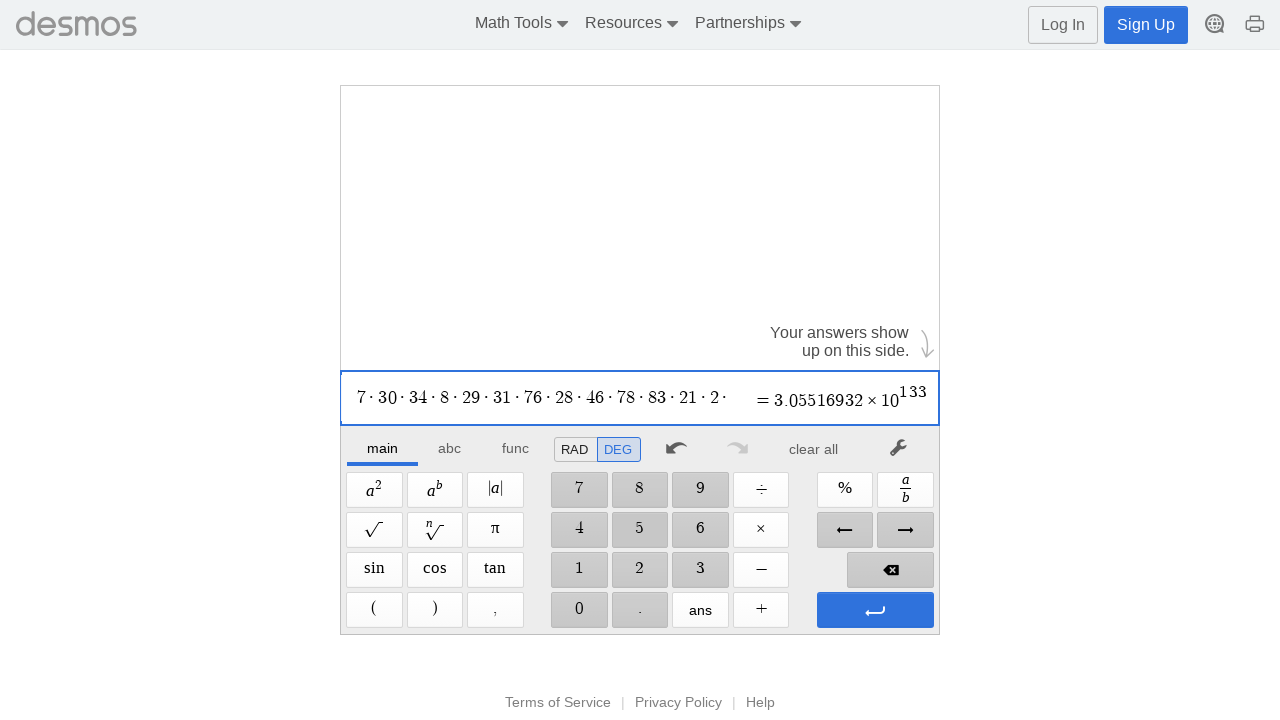

Waited 100ms
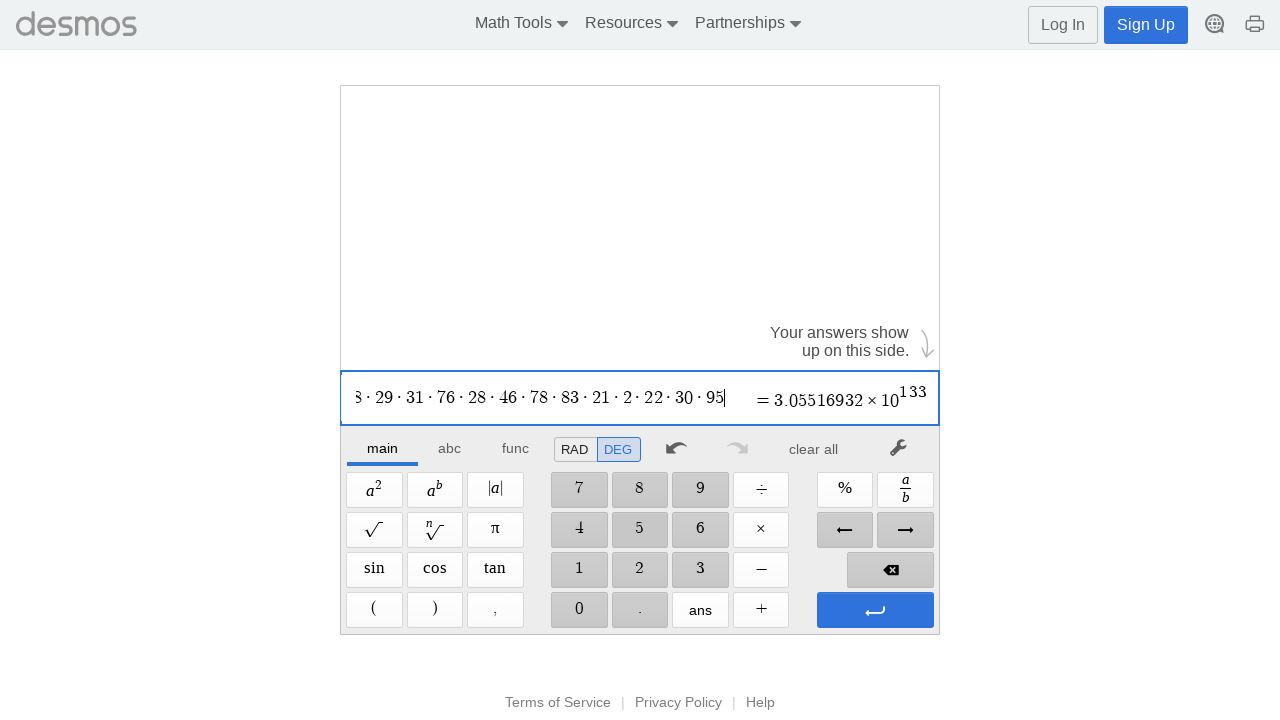

Clicked multiplication operator at (761, 530) on xpath=//span[@aria-label='Times']
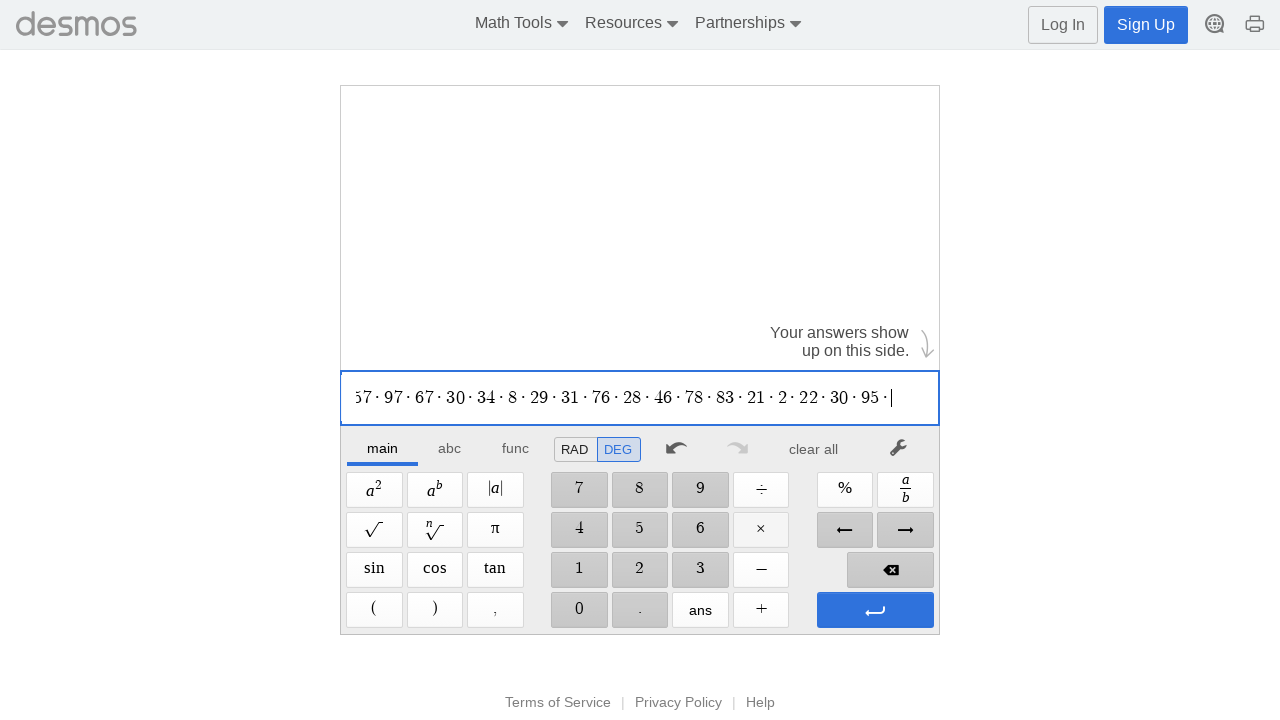

Waited 100ms
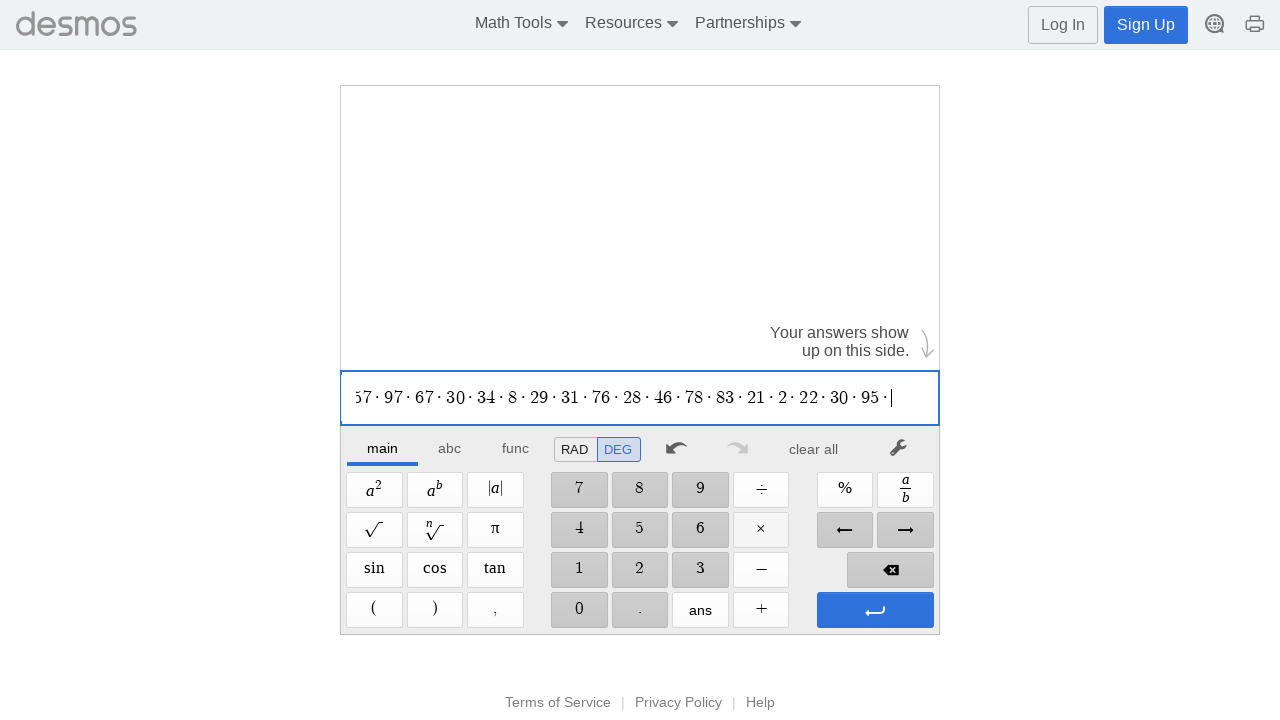

Clicked digit '3' at (700, 570) on //span[@aria-label='3']
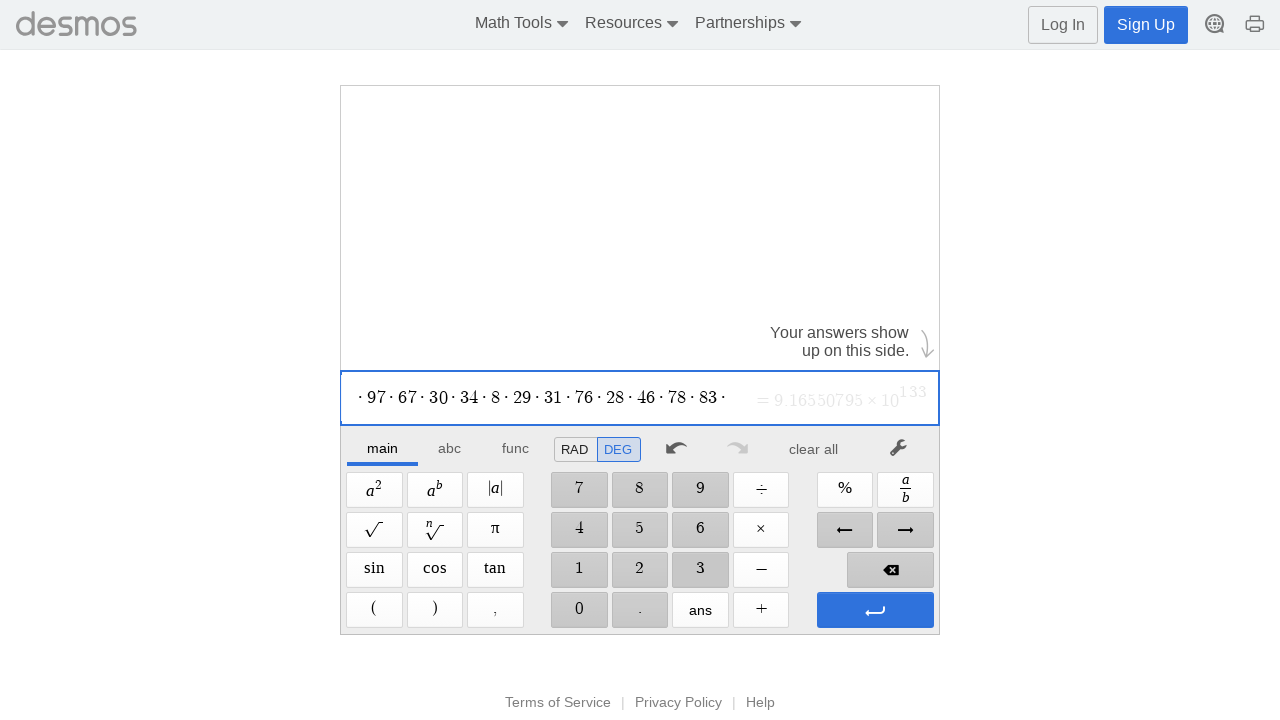

Waited 100ms
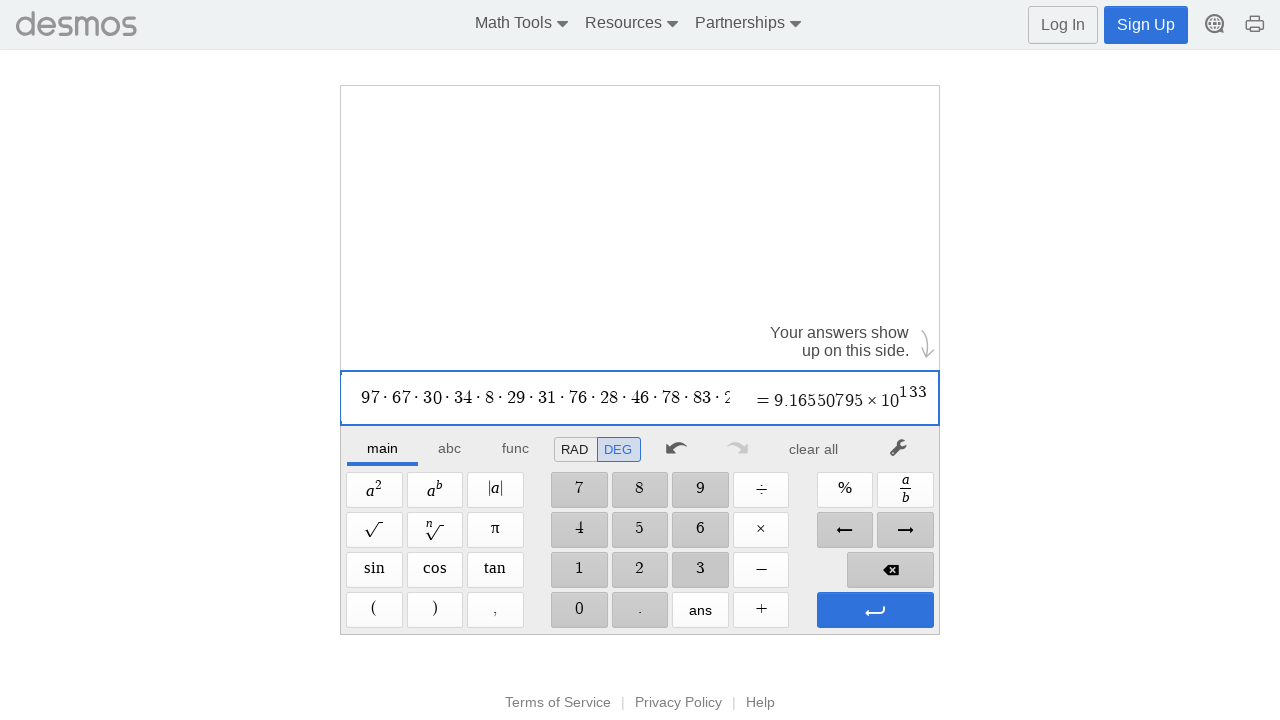

Clicked digit '6' at (700, 530) on //span[@aria-label='6']
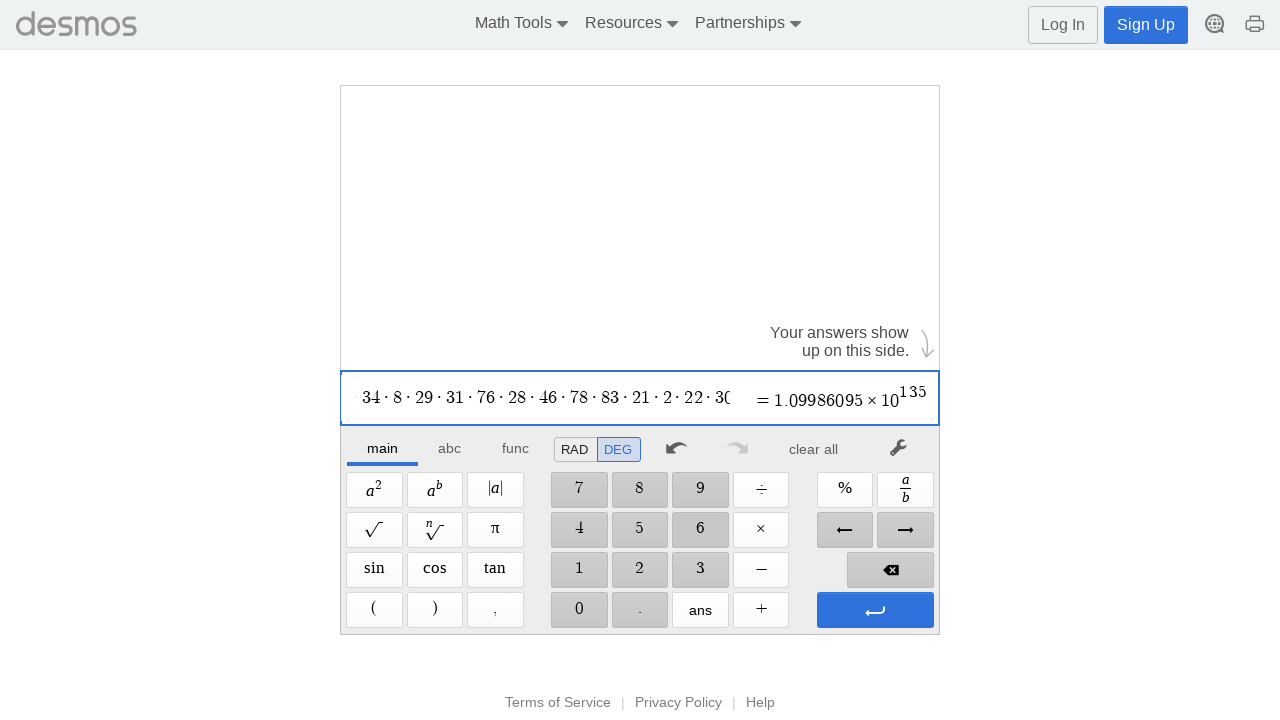

Waited 100ms
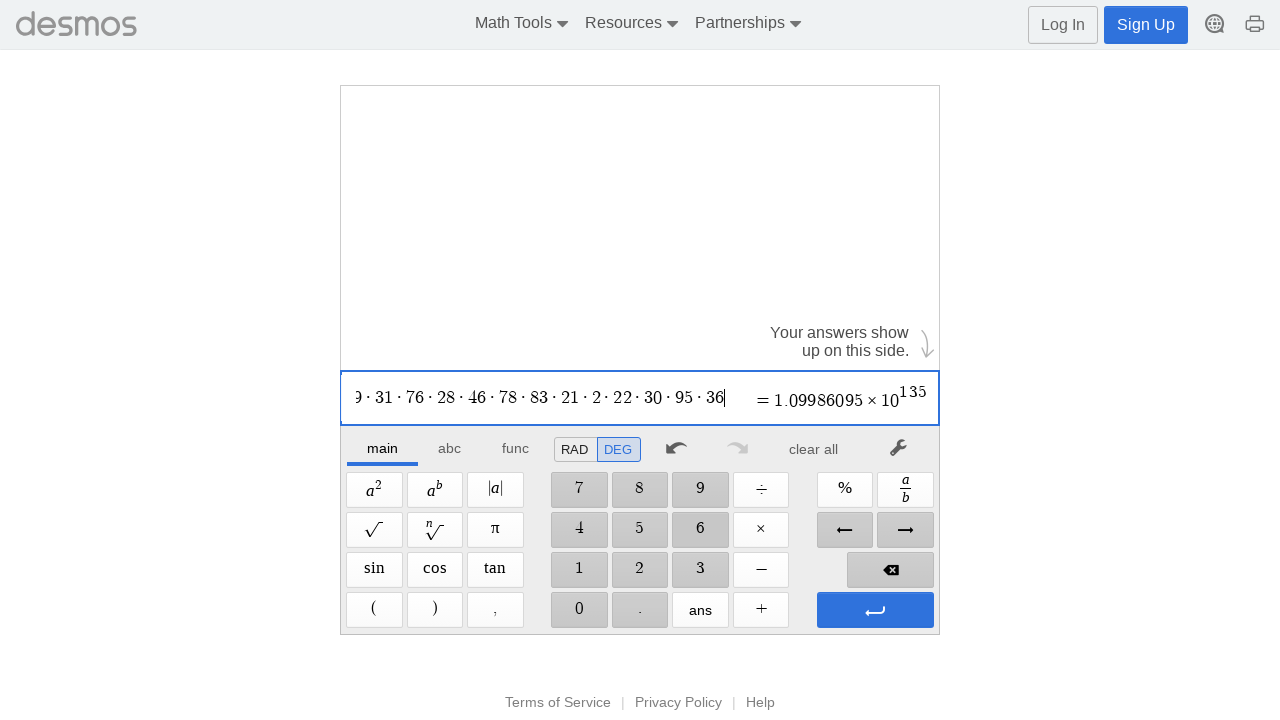

Clicked multiplication operator at (761, 530) on xpath=//span[@aria-label='Times']
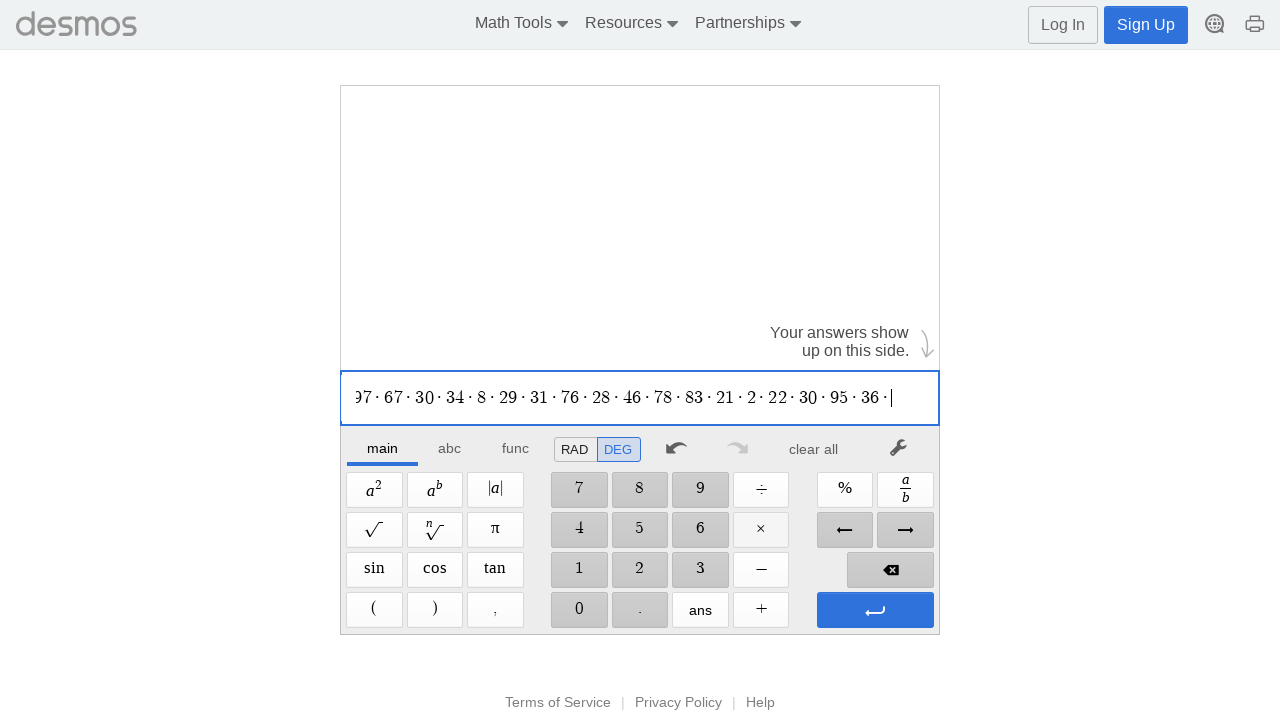

Waited 100ms
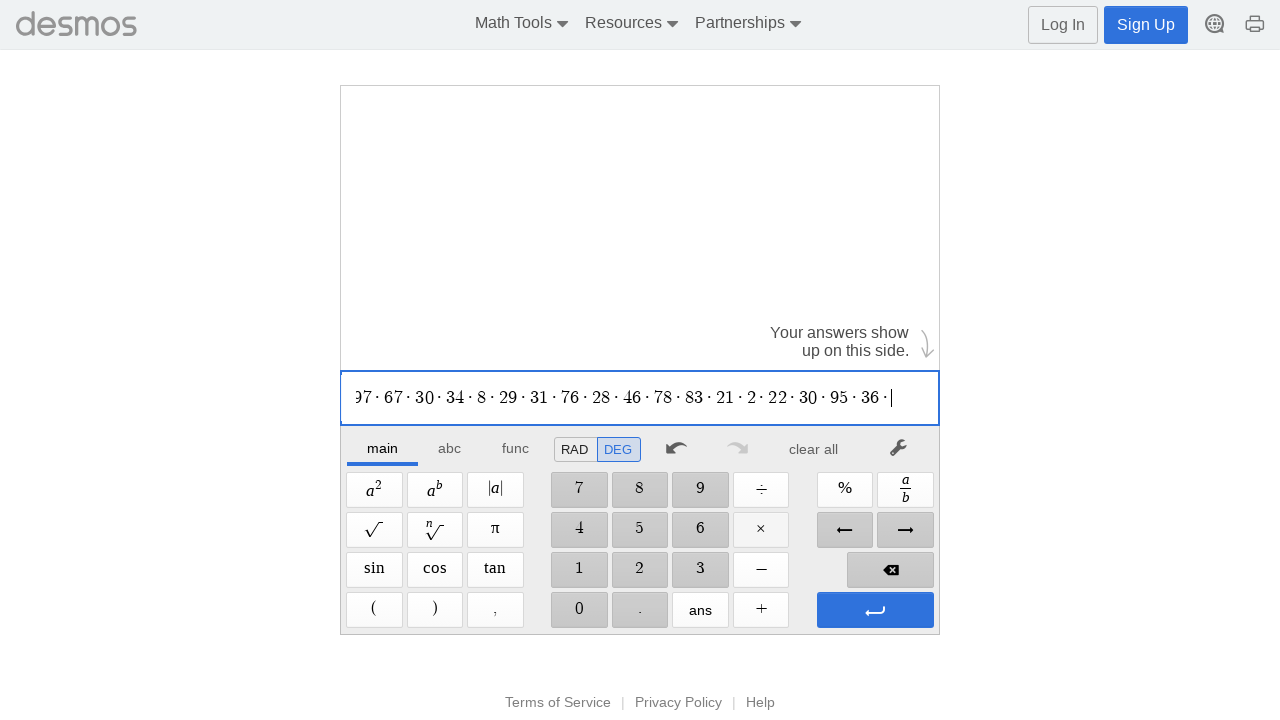

Clicked digit '3' at (700, 570) on //span[@aria-label='3']
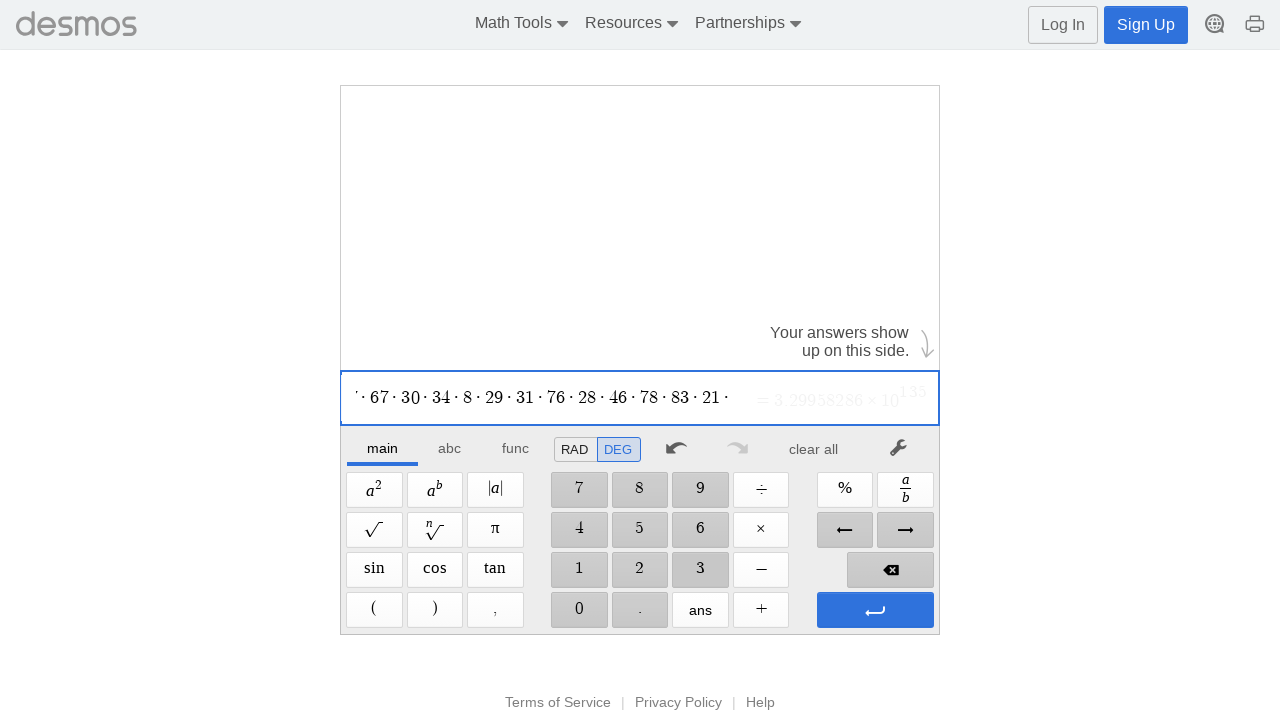

Waited 100ms
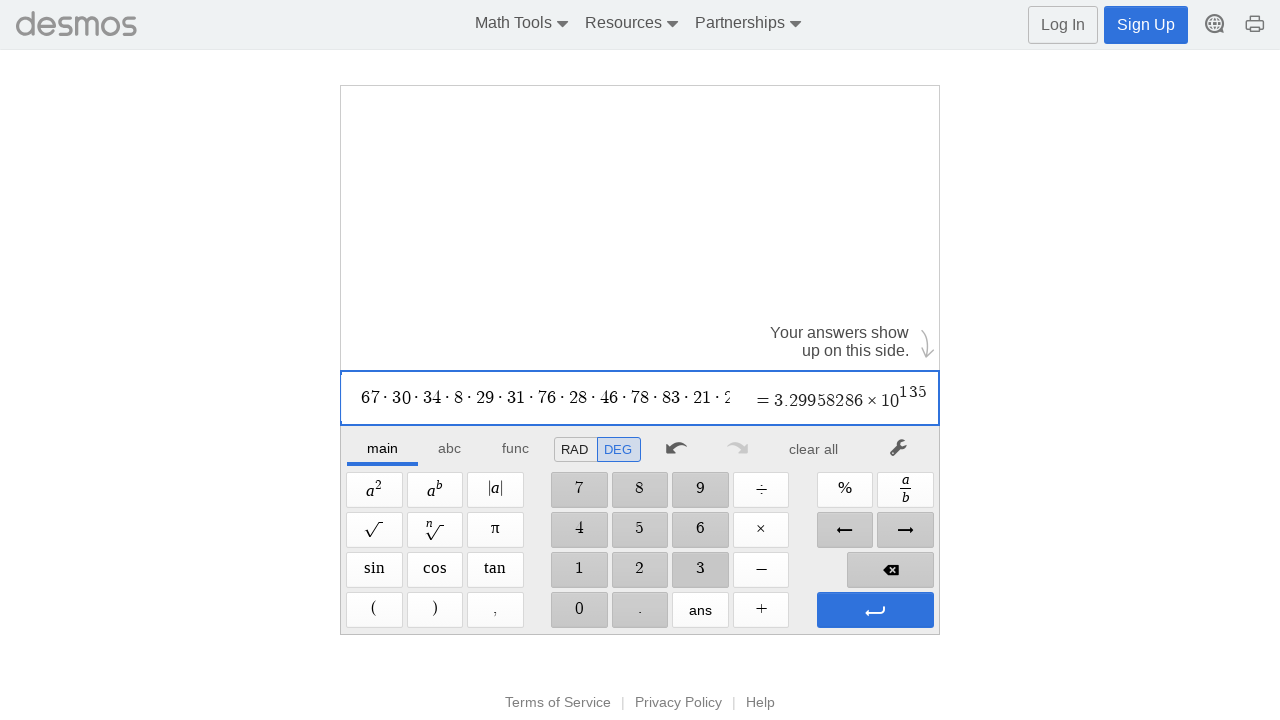

Clicked digit '7' at (579, 490) on //span[@aria-label='7']
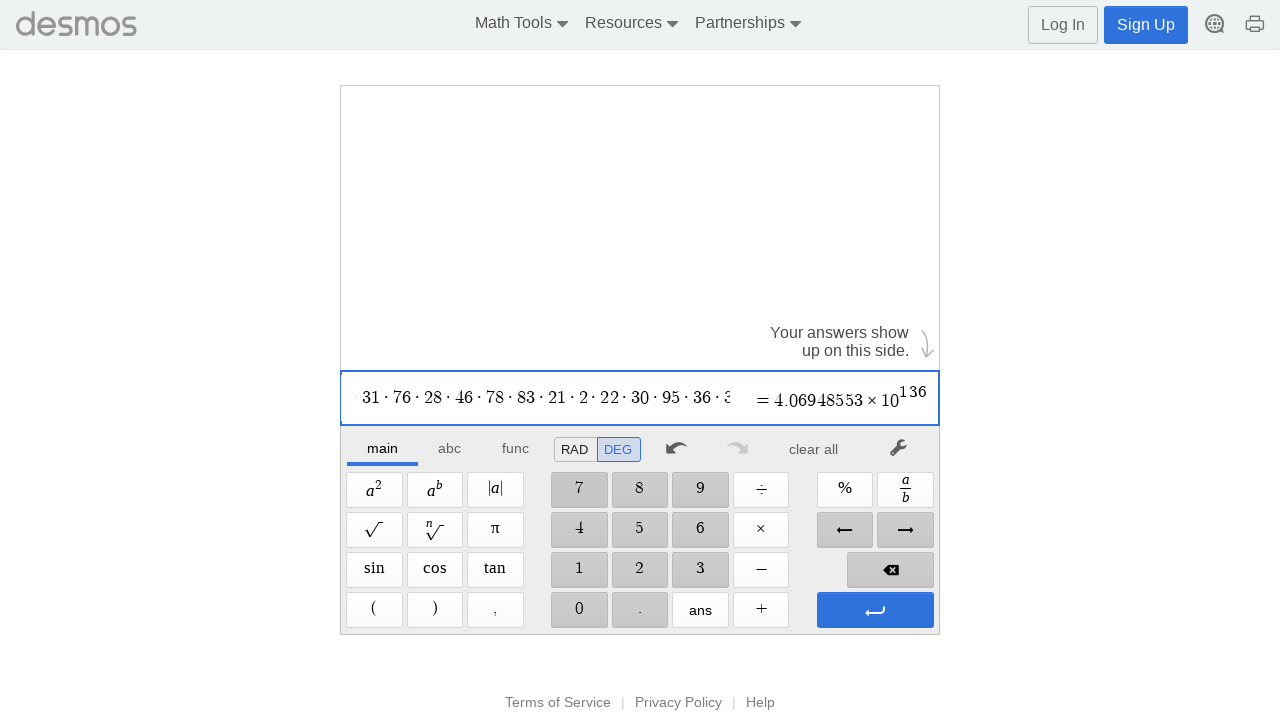

Waited 100ms
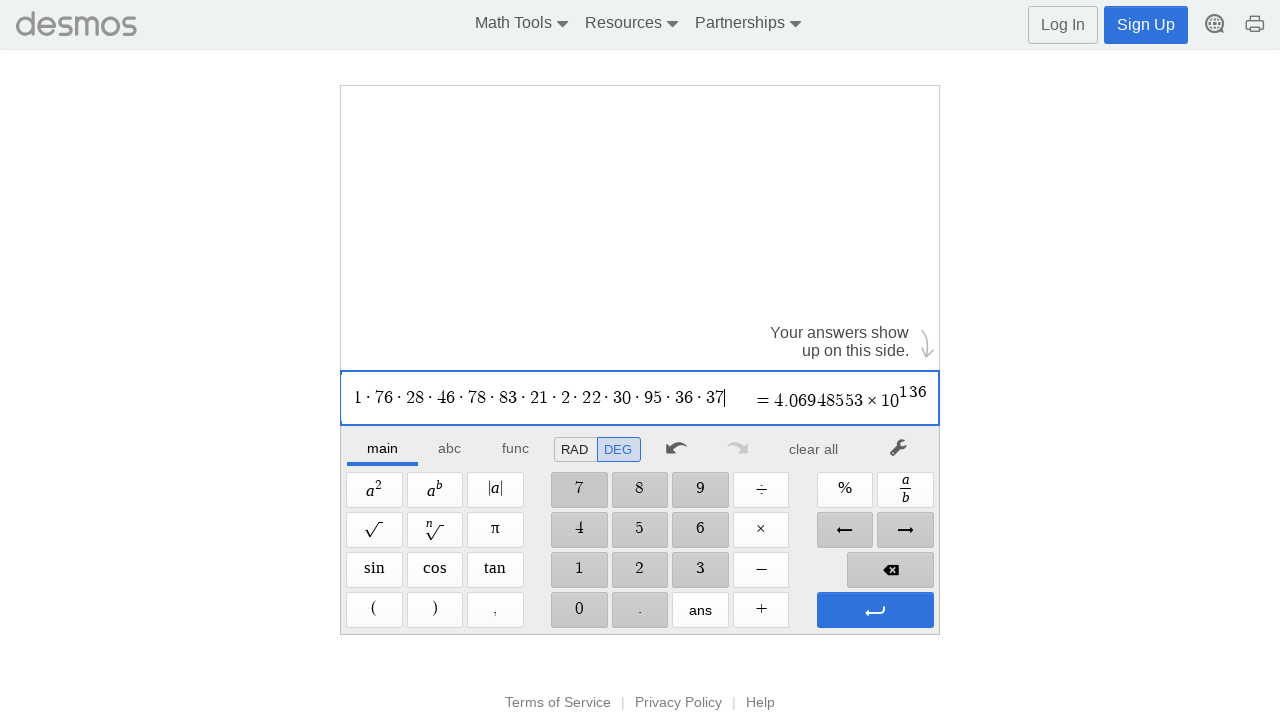

Clicked multiplication operator at (761, 530) on xpath=//span[@aria-label='Times']
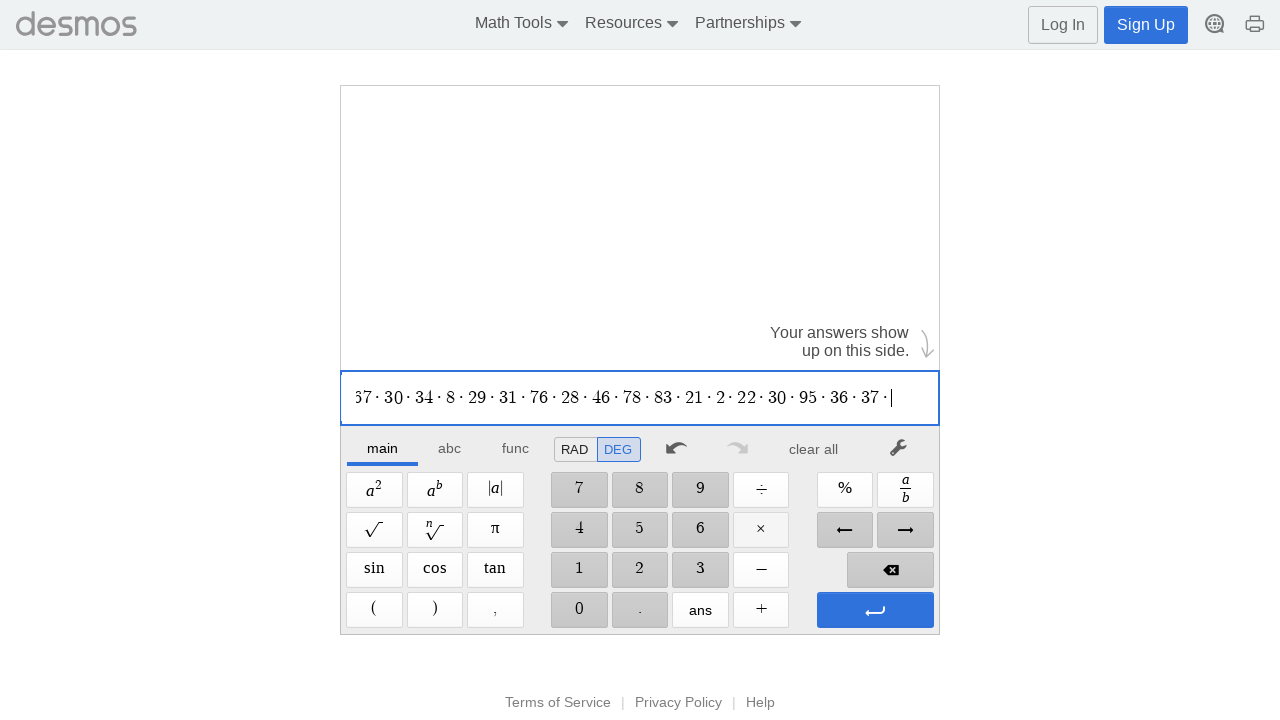

Waited 100ms
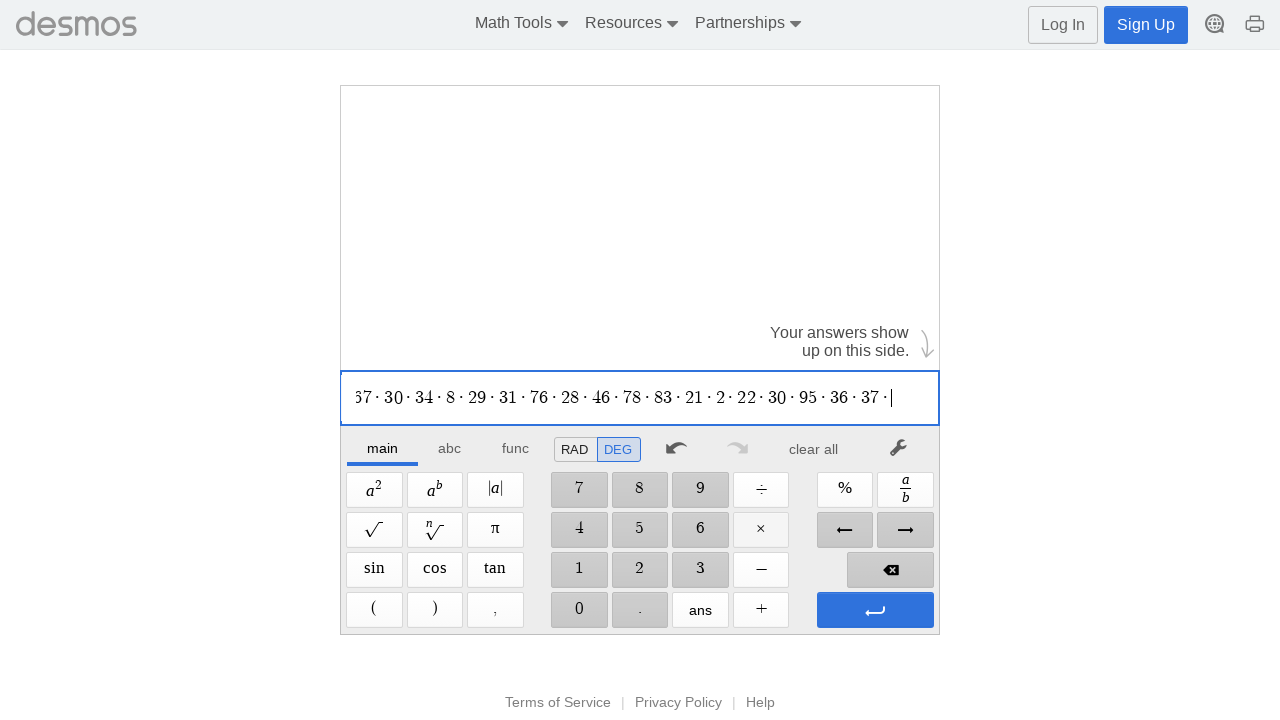

Clicked digit '3' at (700, 570) on //span[@aria-label='3']
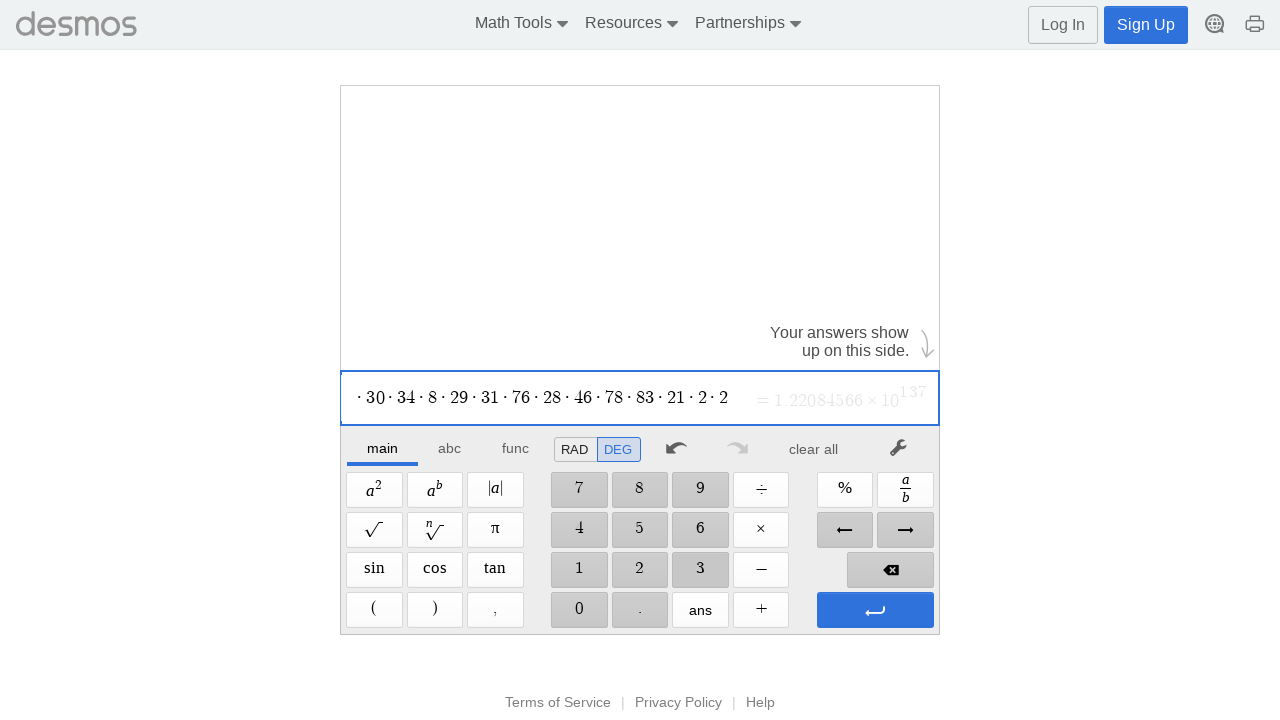

Waited 100ms
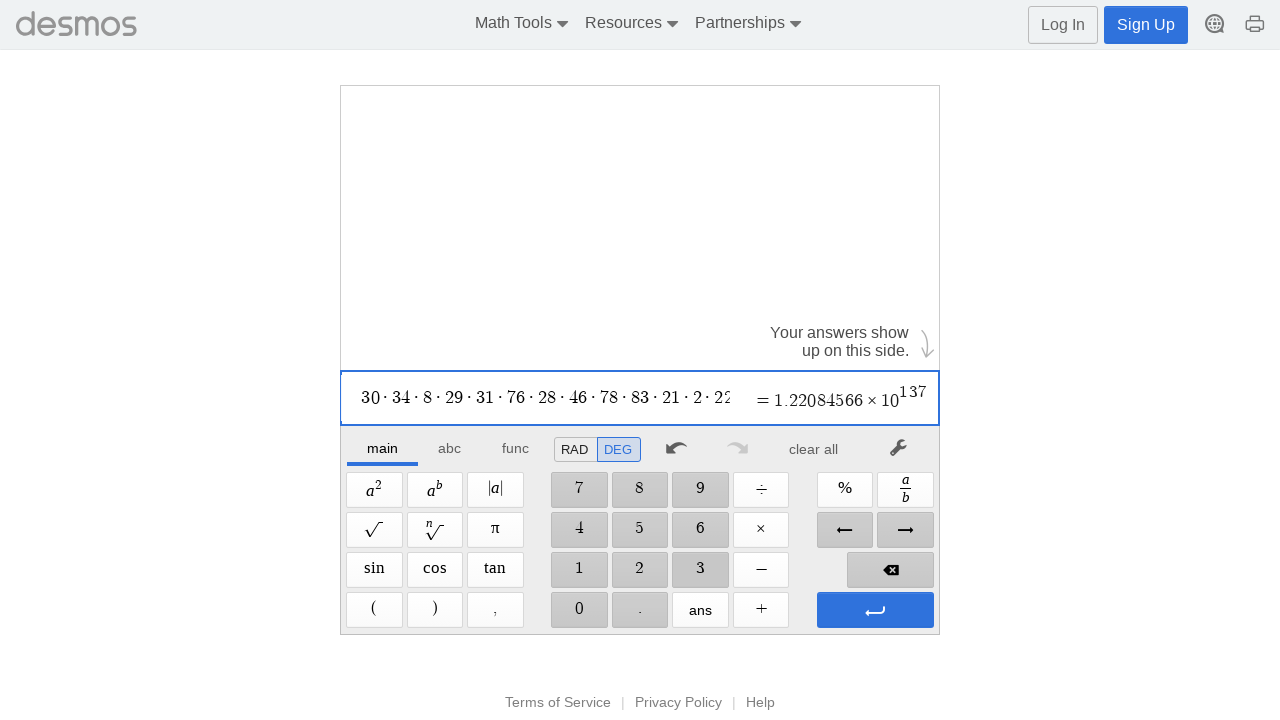

Clicked digit '5' at (640, 530) on //span[@aria-label='5']
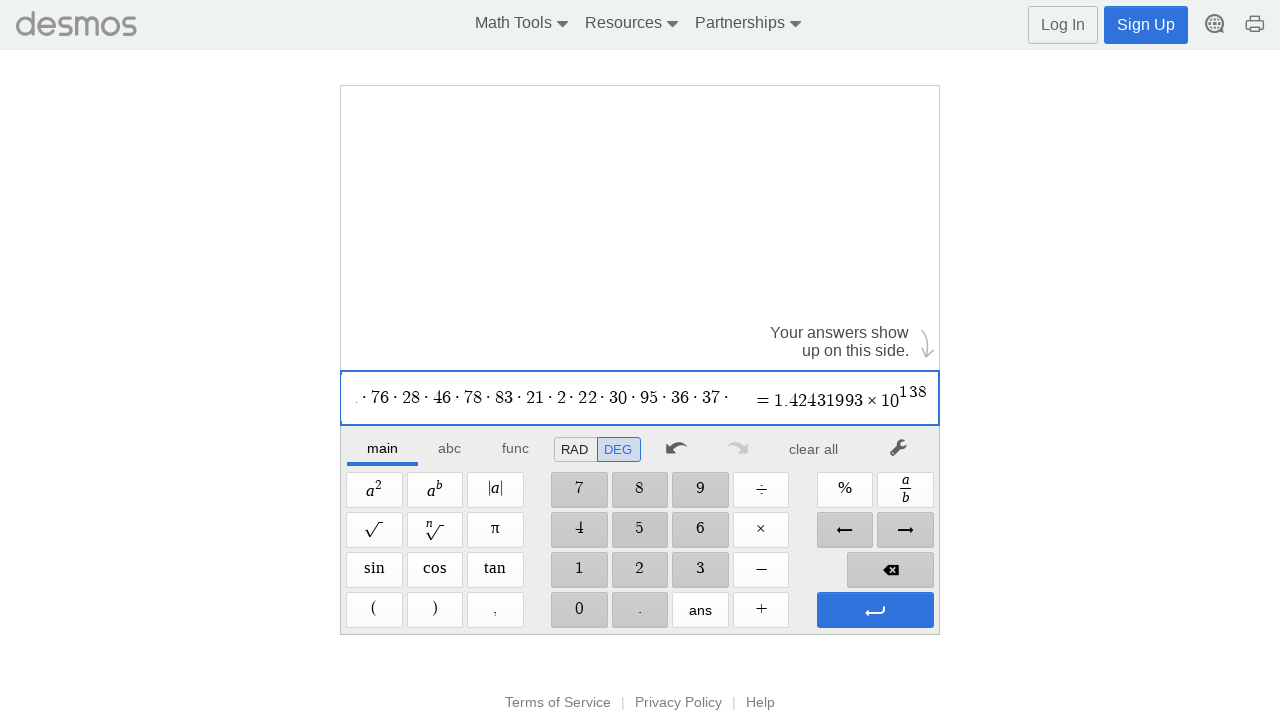

Waited 100ms
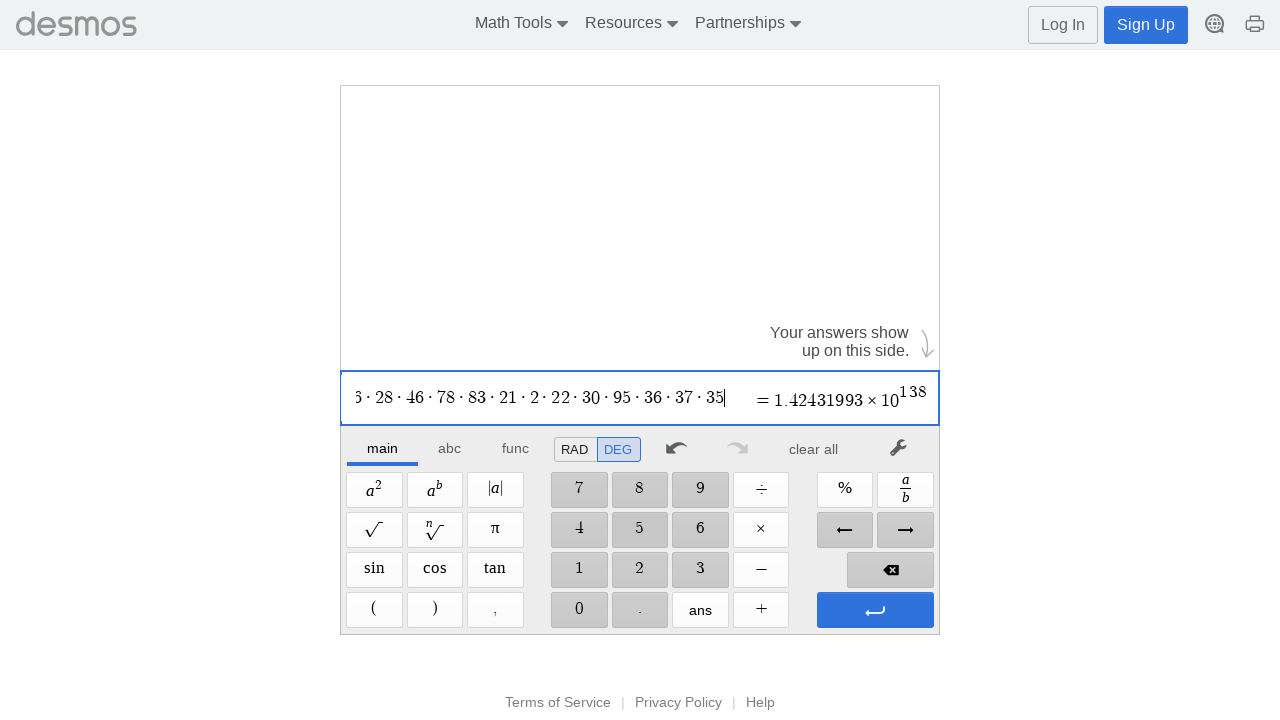

Clicked multiplication operator at (761, 530) on xpath=//span[@aria-label='Times']
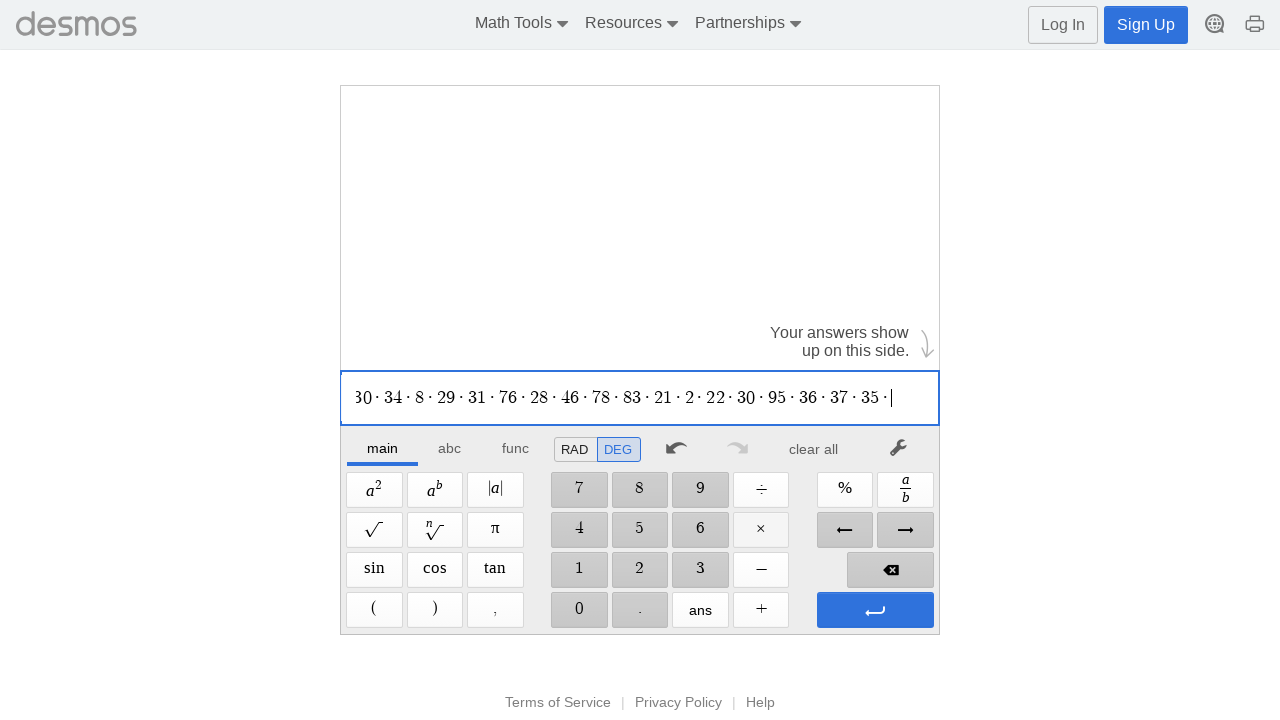

Waited 100ms
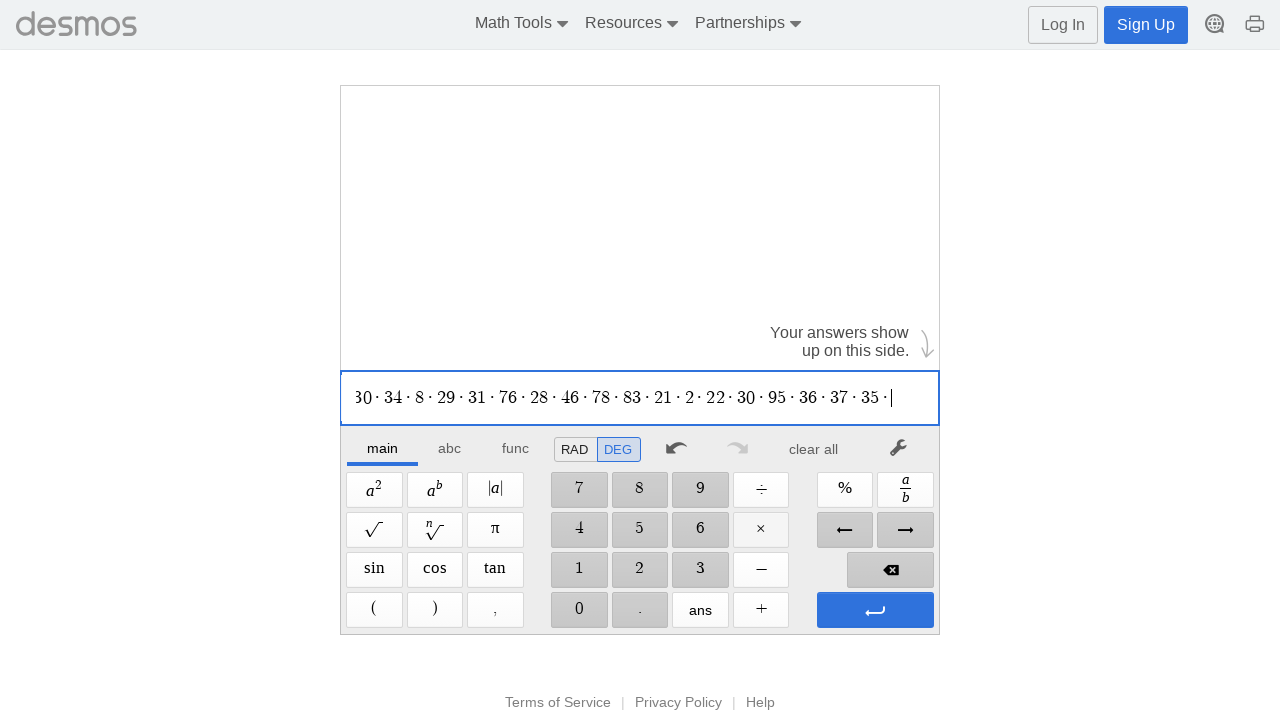

Clicked digit '6' at (700, 530) on //span[@aria-label='6']
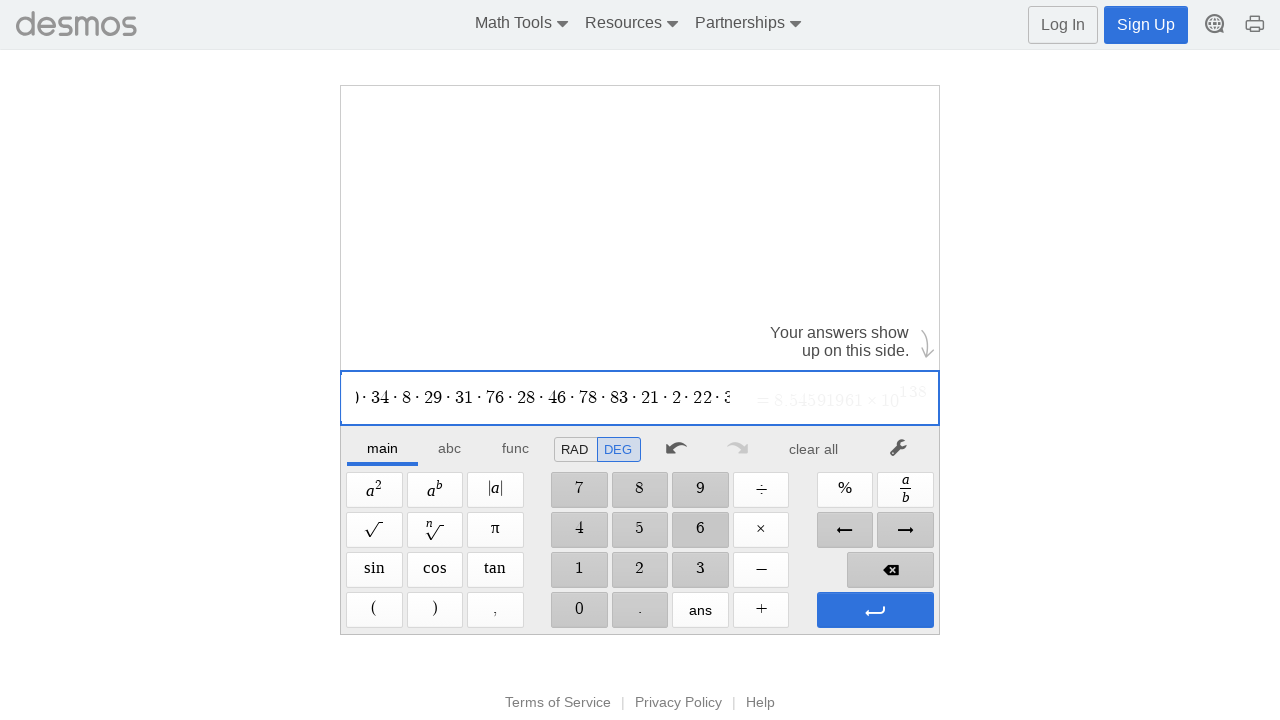

Waited 100ms
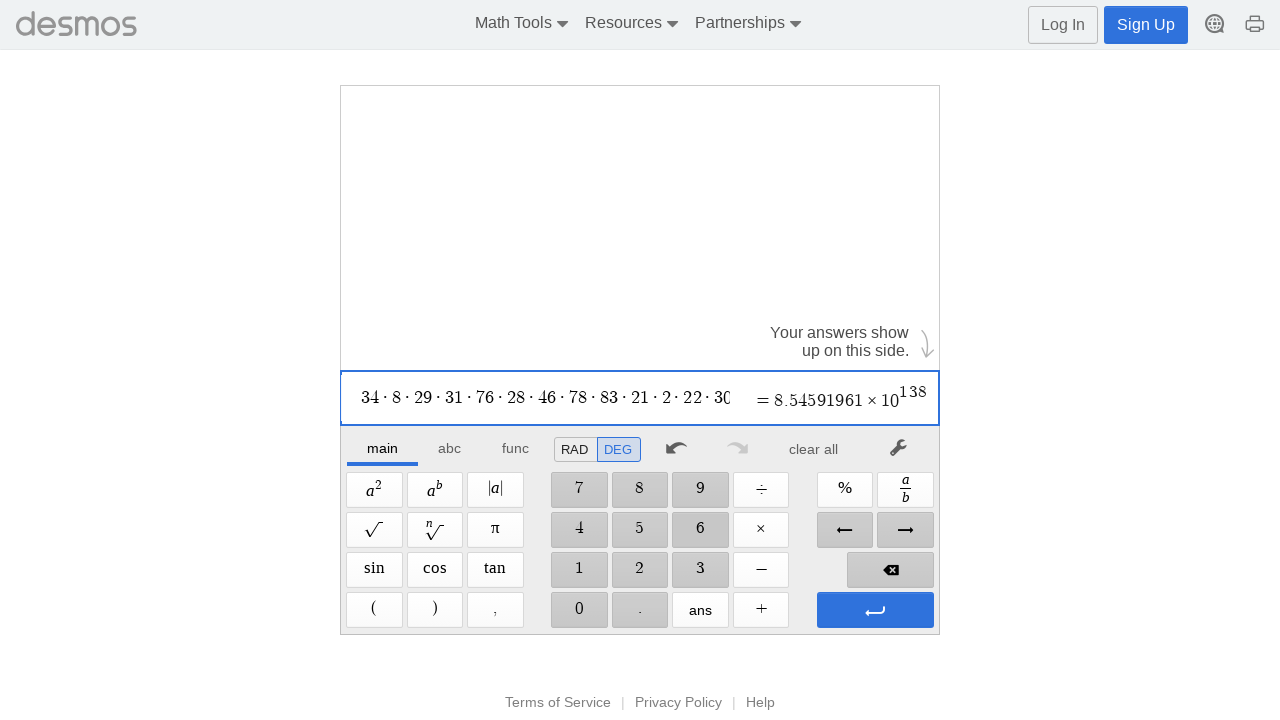

Clicked digit '8' at (640, 490) on //span[@aria-label='8']
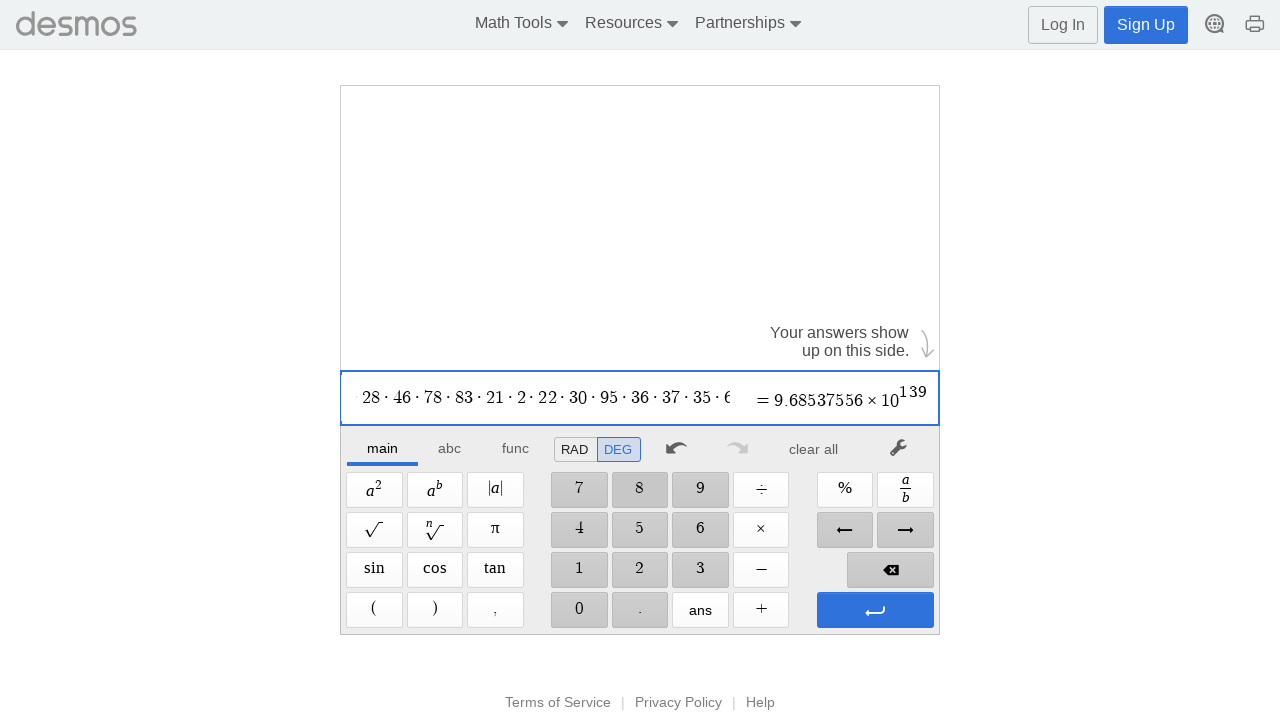

Waited 100ms
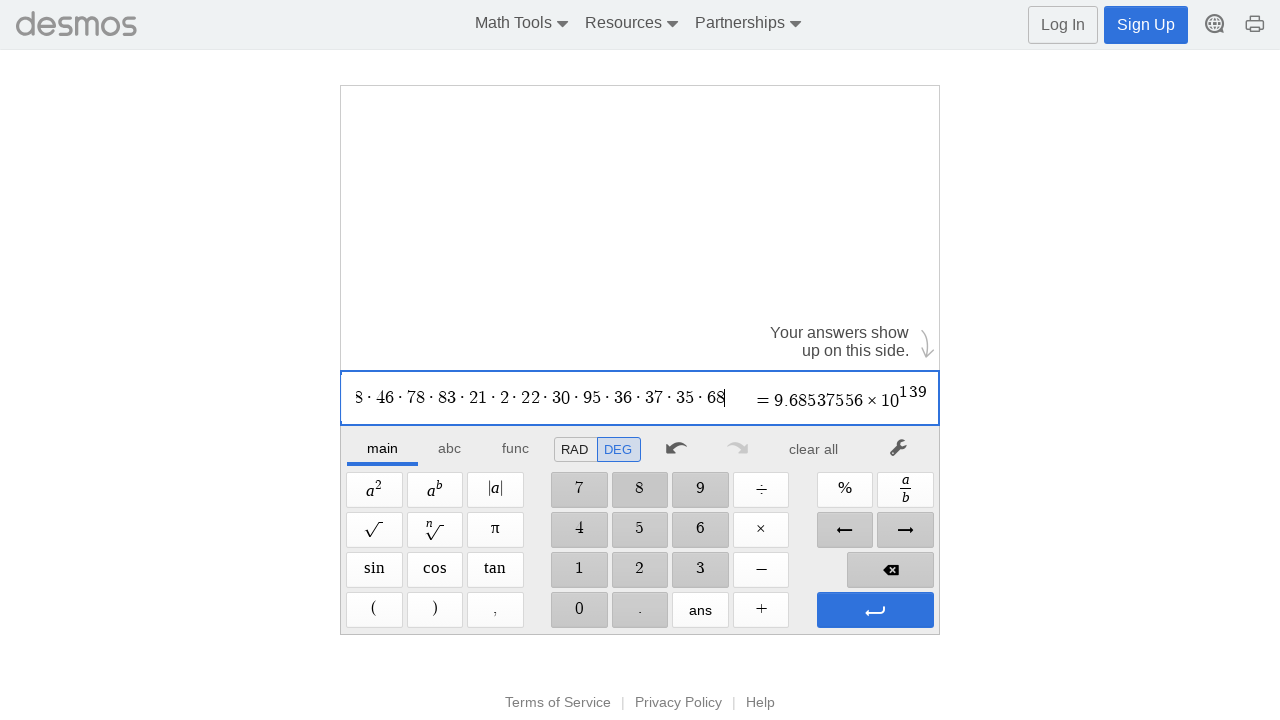

Clicked multiplication operator at (761, 530) on xpath=//span[@aria-label='Times']
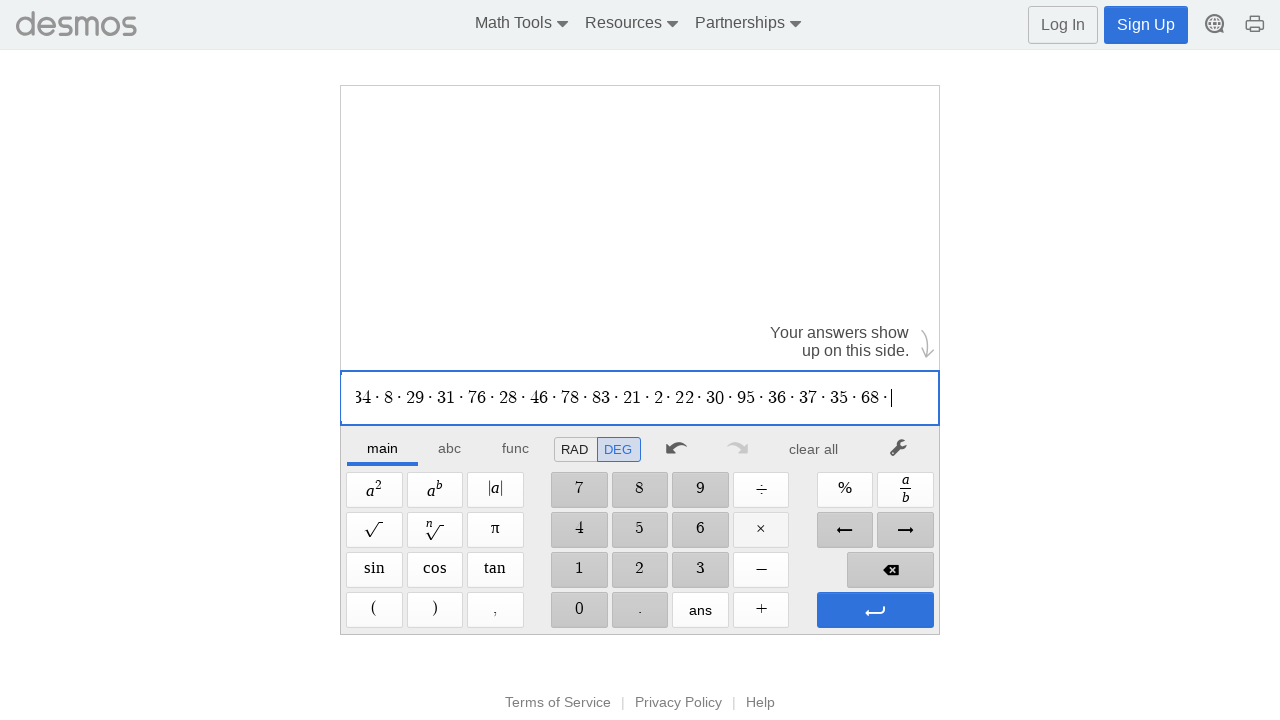

Waited 100ms
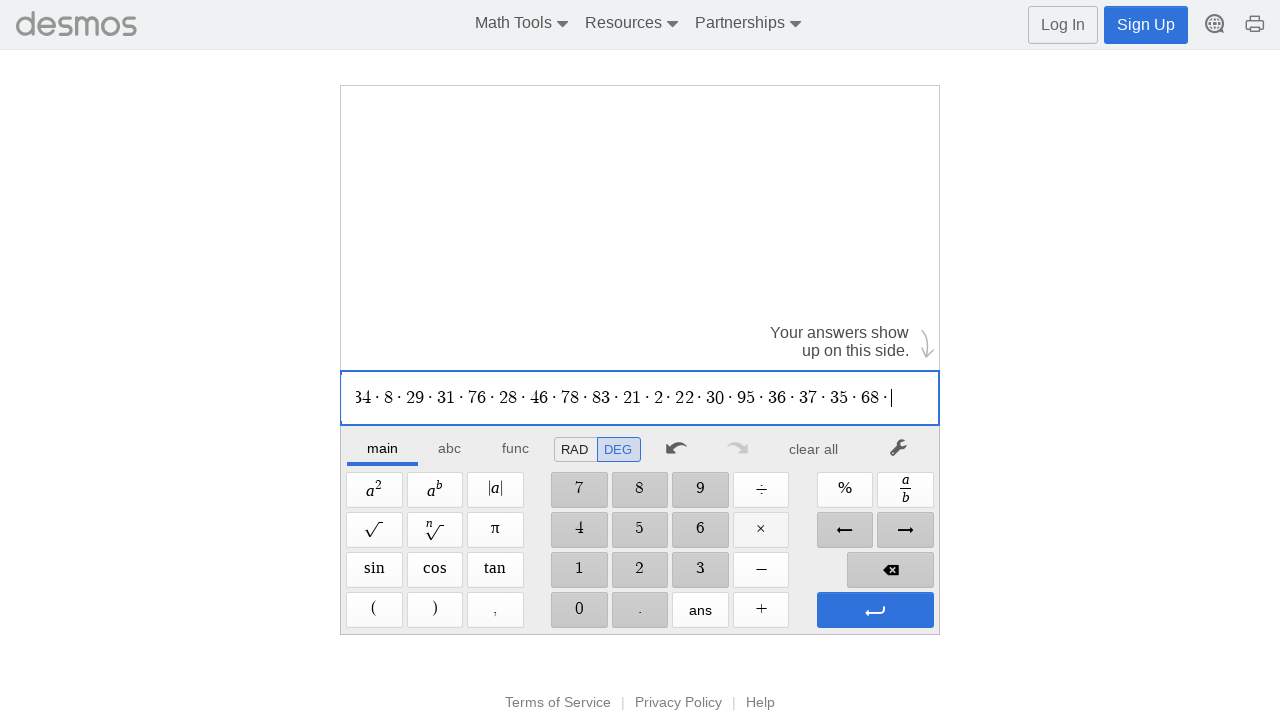

Clicked digit '4' at (579, 530) on //span[@aria-label='4']
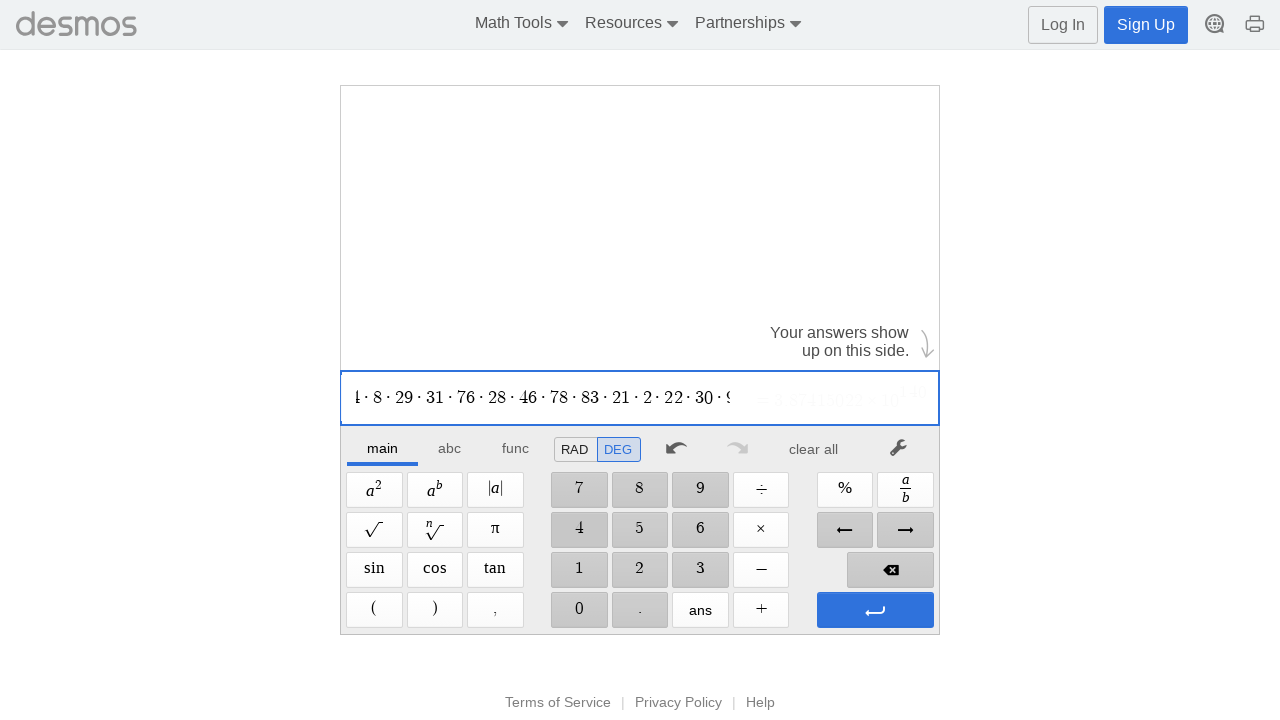

Waited 100ms
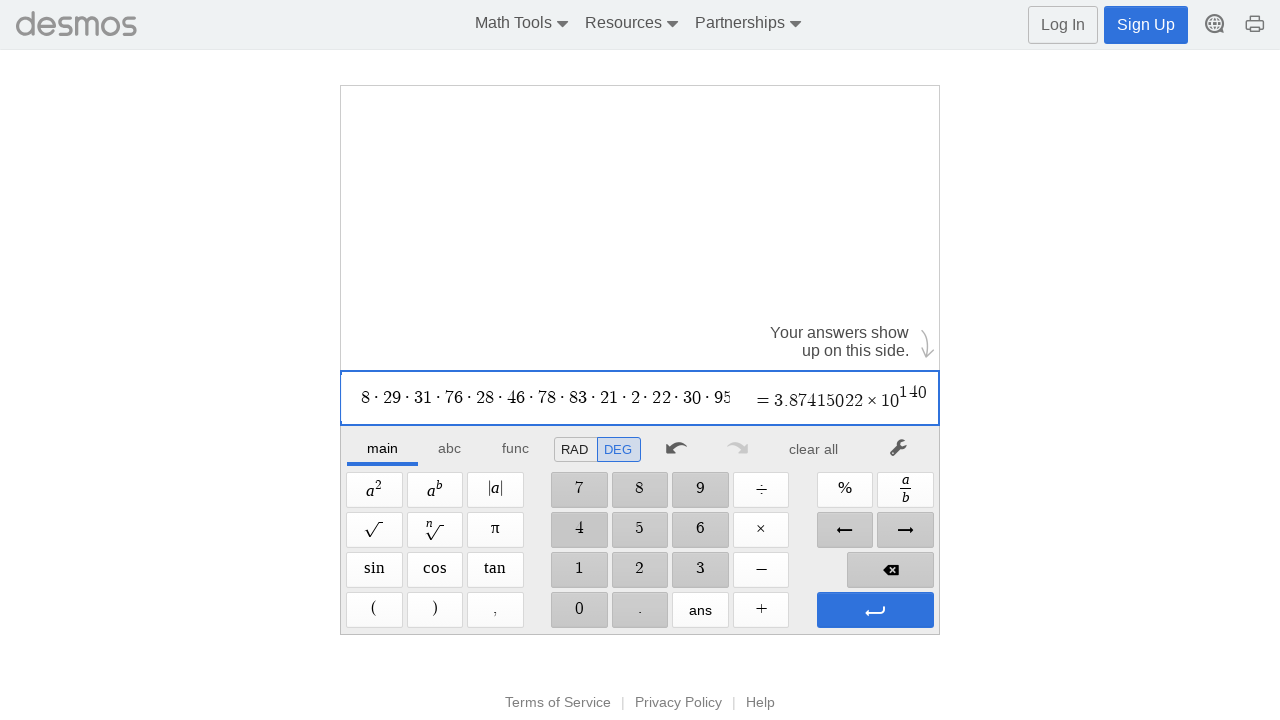

Clicked digit '5' at (640, 530) on //span[@aria-label='5']
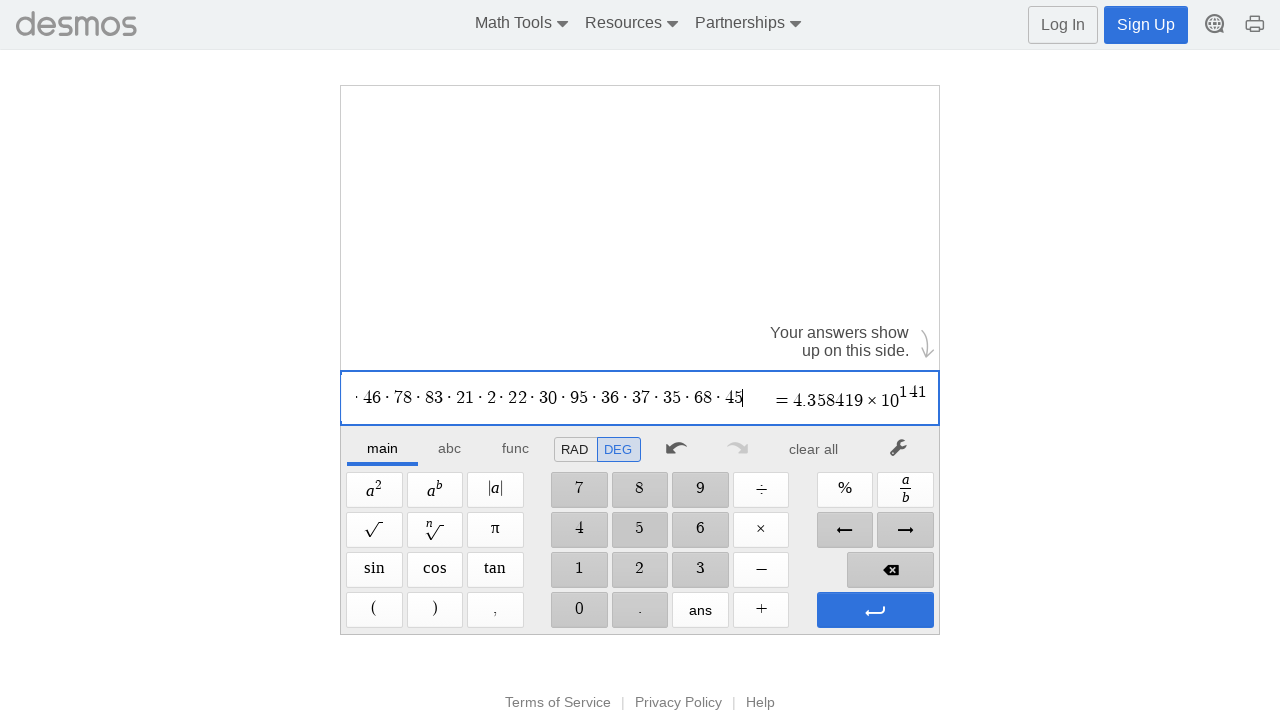

Waited 100ms
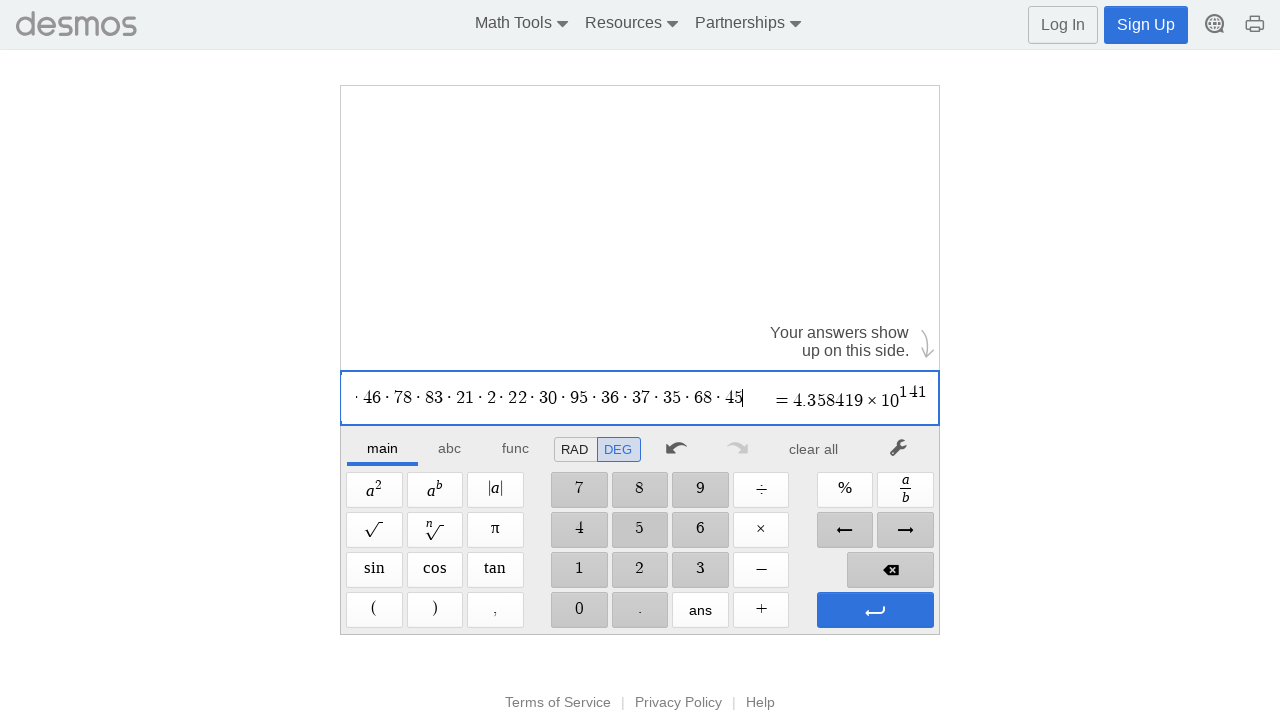

Clicked multiplication operator at (761, 530) on xpath=//span[@aria-label='Times']
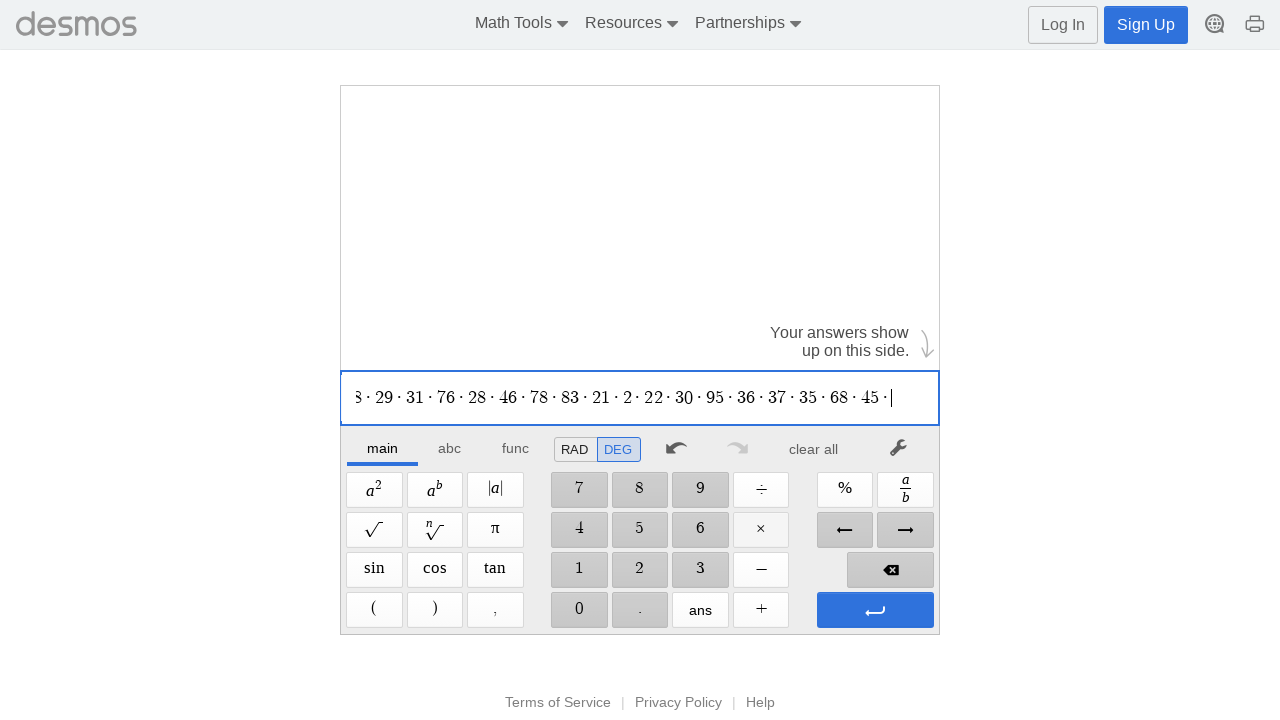

Waited 100ms
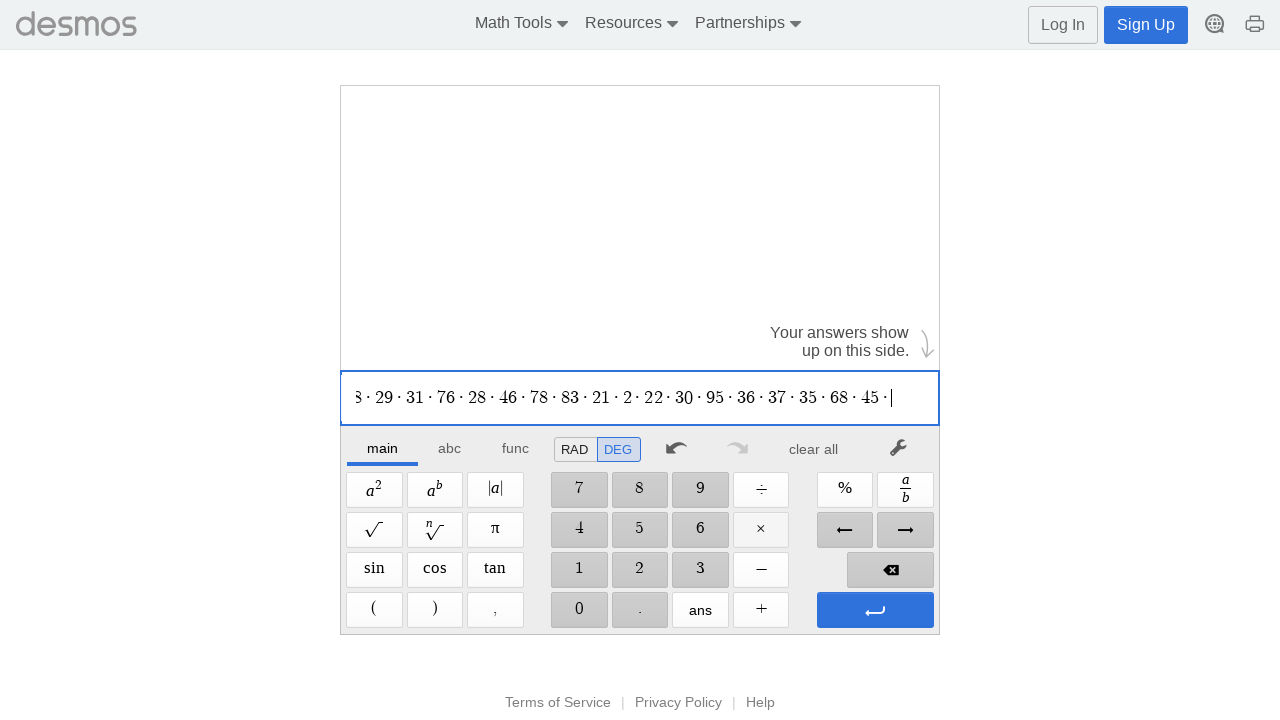

Clicked digit '7' at (579, 490) on //span[@aria-label='7']
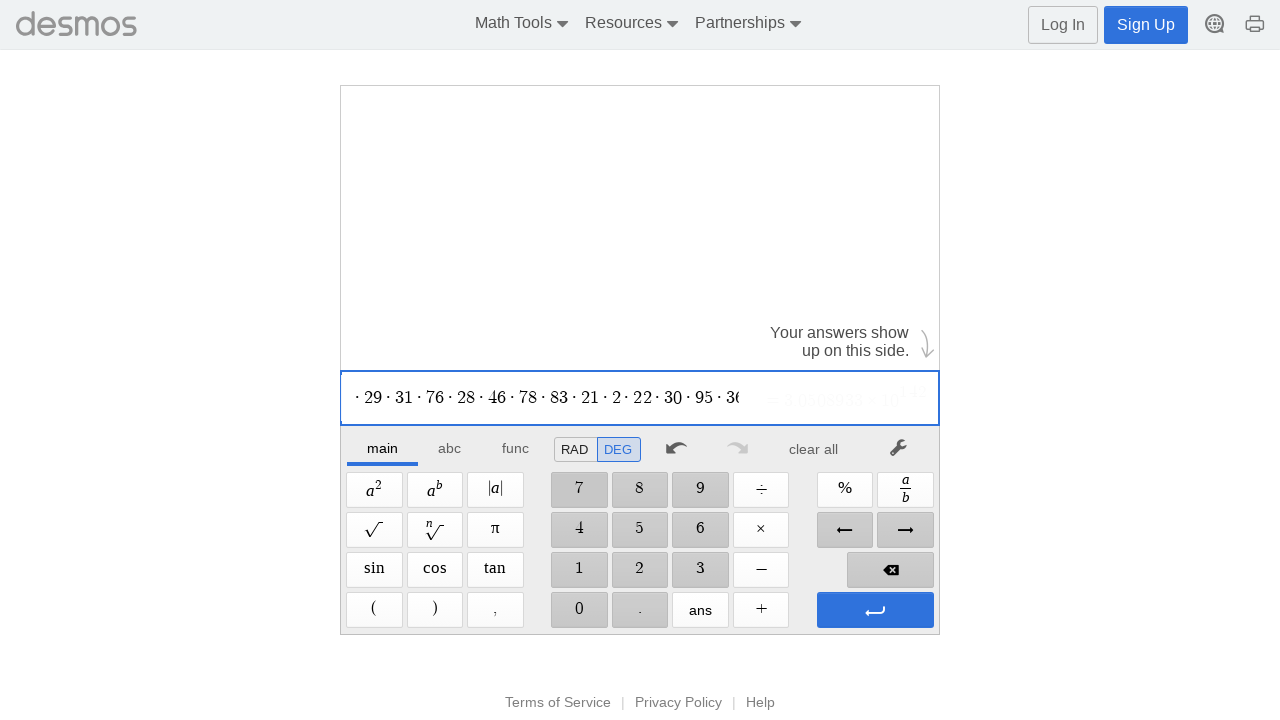

Waited 100ms
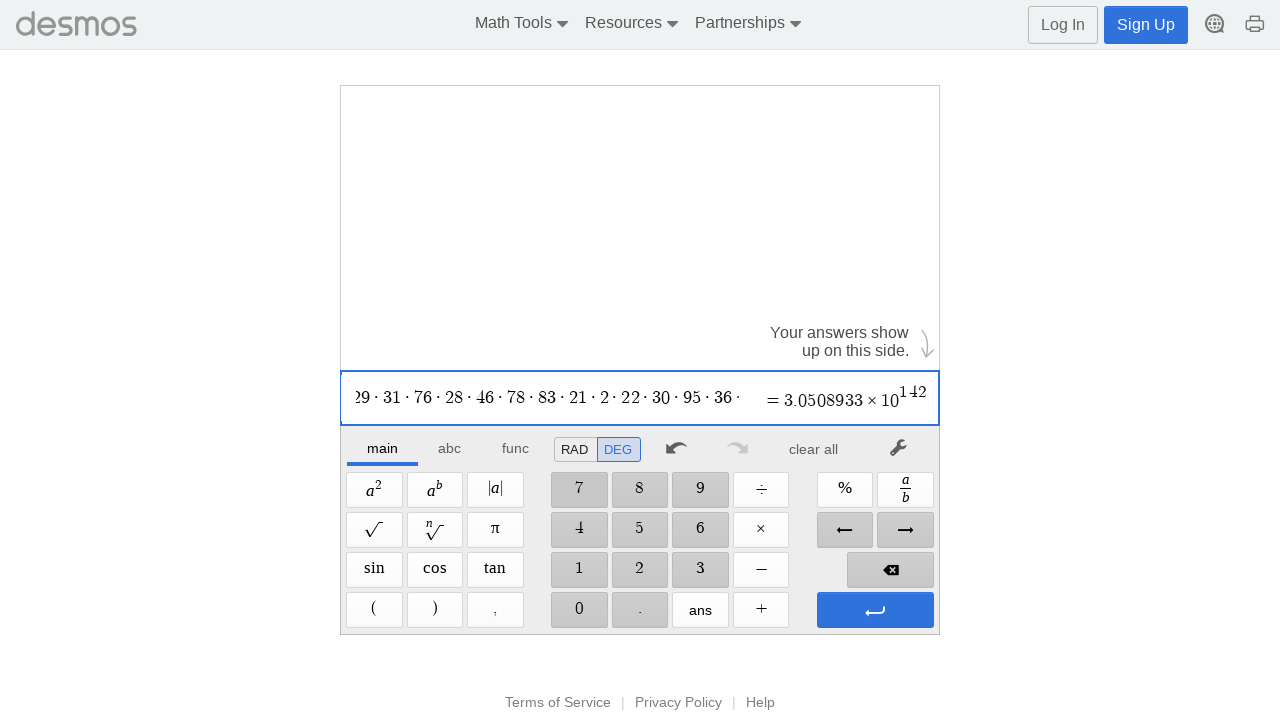

Clicked multiplication operator at (761, 530) on xpath=//span[@aria-label='Times']
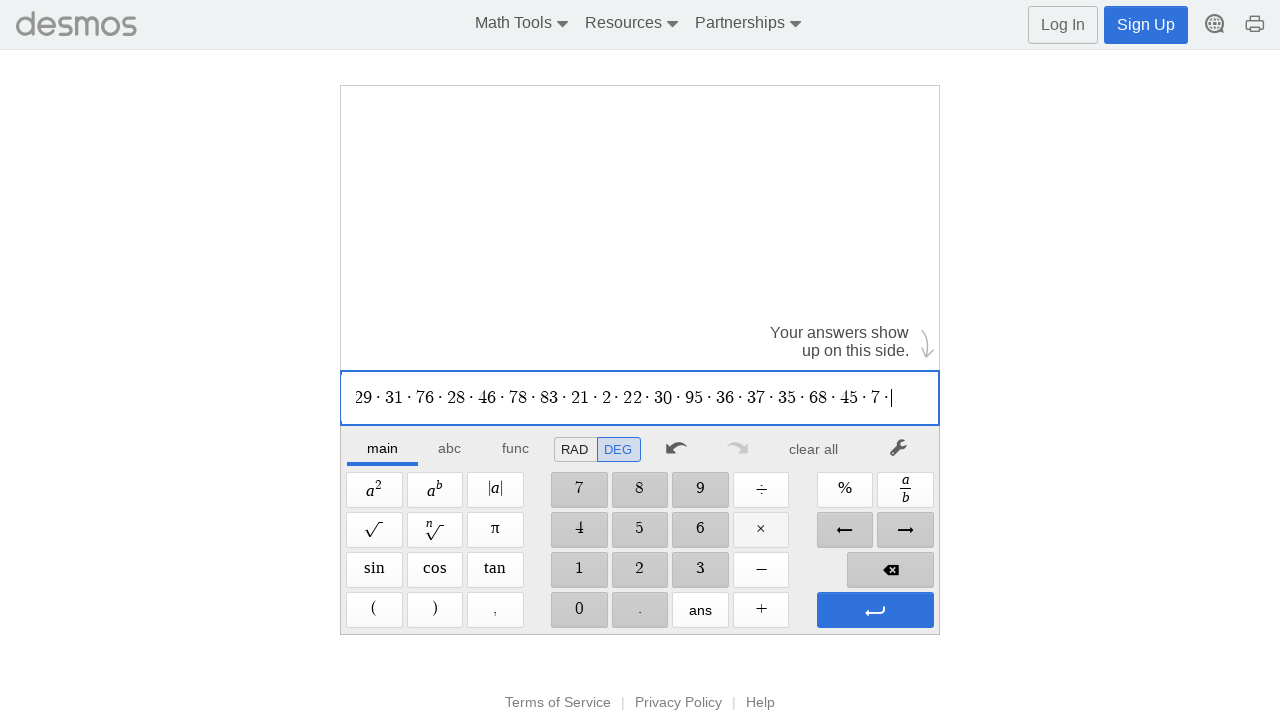

Waited 100ms
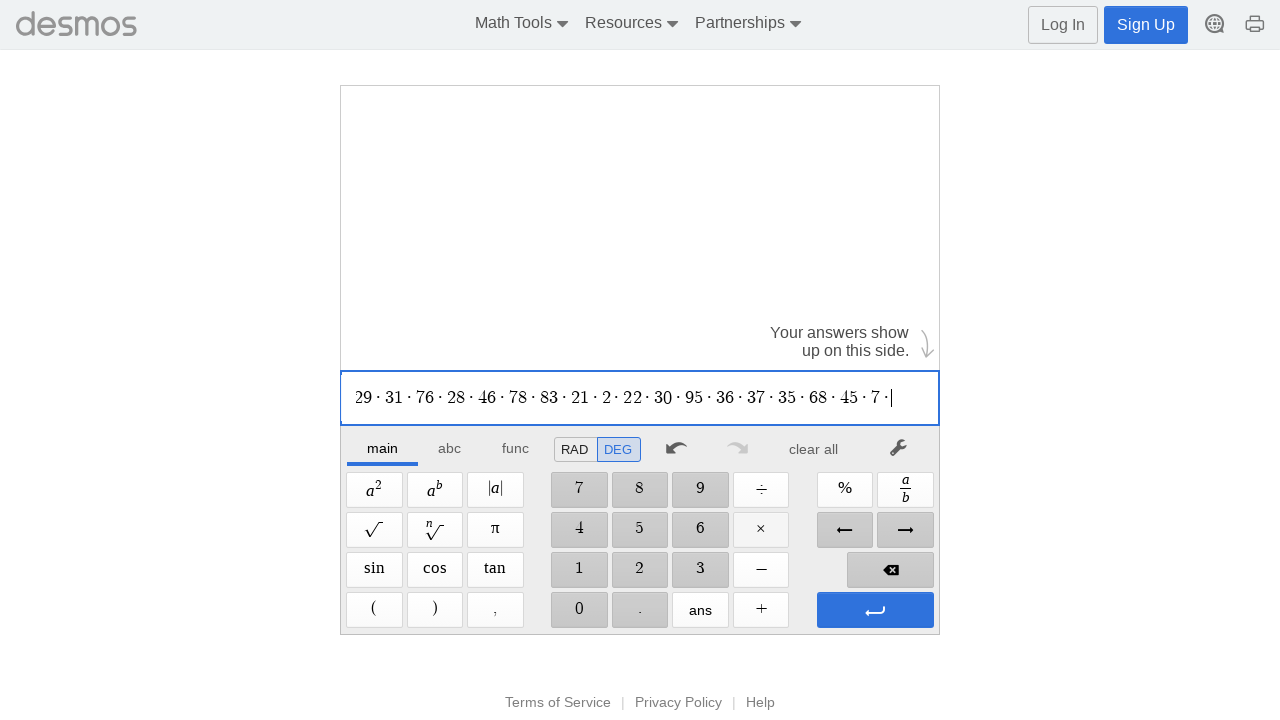

Clicked digit '4' at (579, 530) on //span[@aria-label='4']
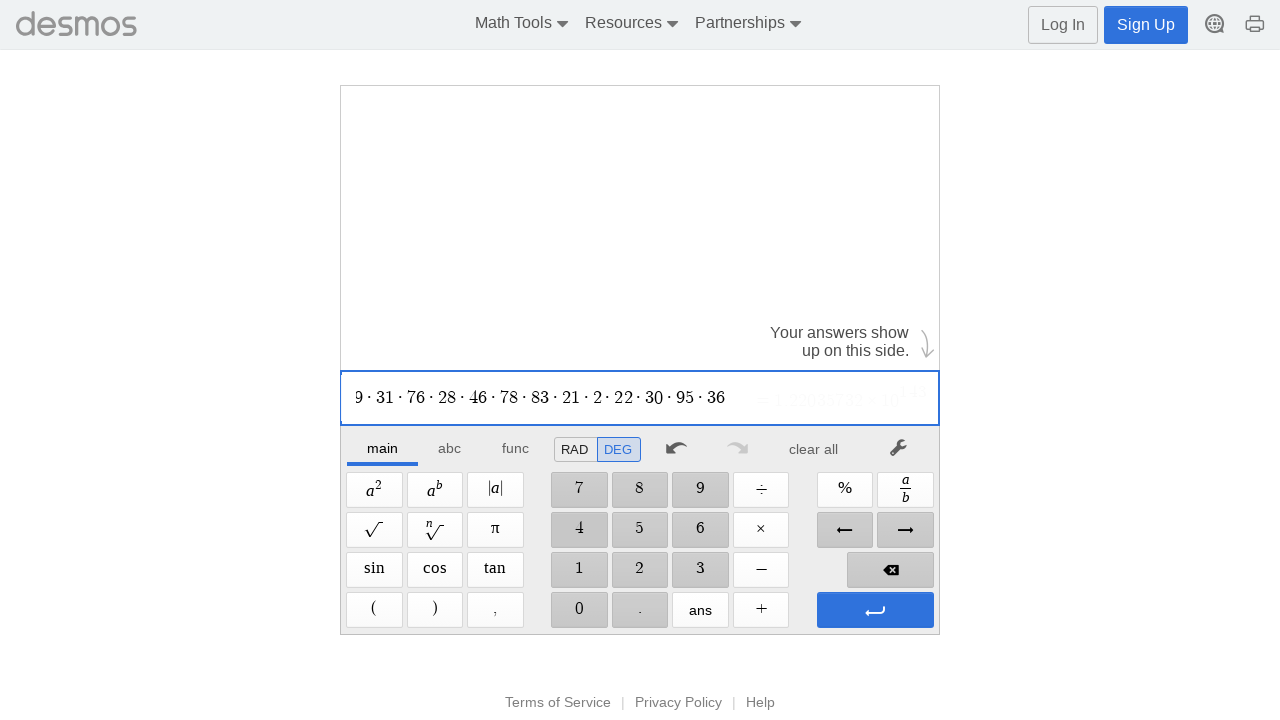

Waited 100ms
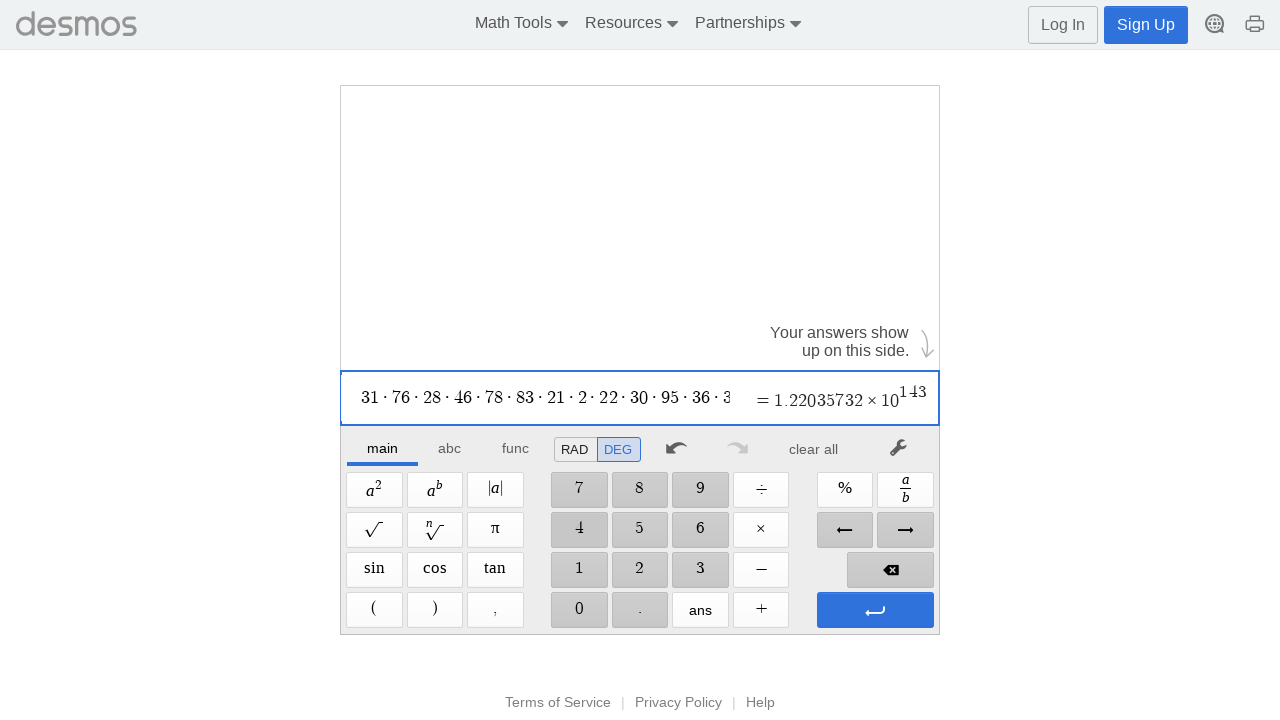

Clicked digit '1' at (579, 570) on //span[@aria-label='1']
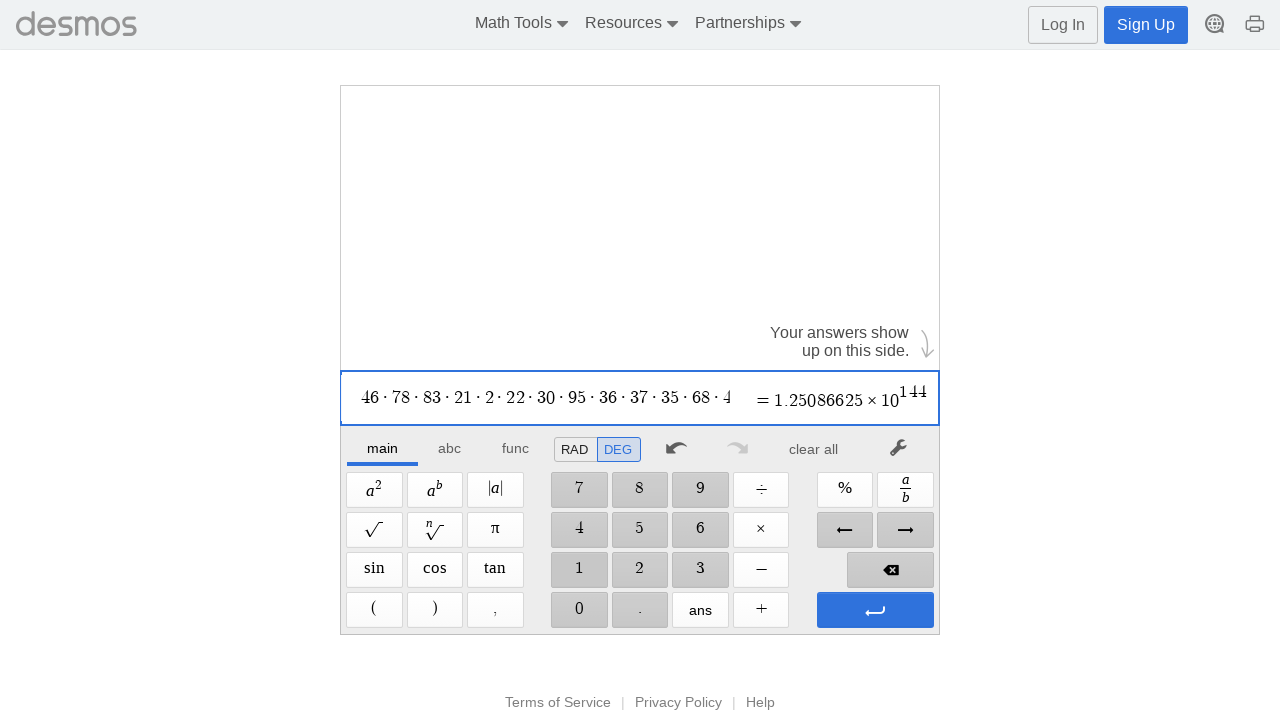

Waited 100ms
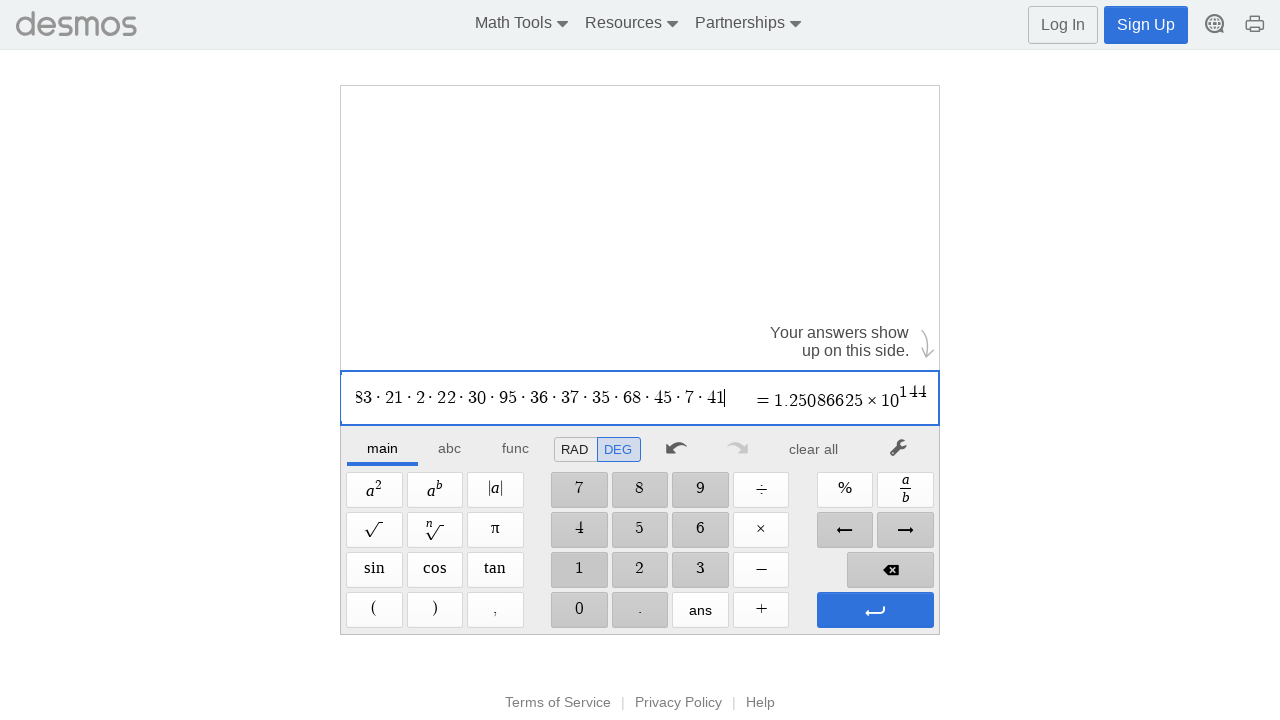

Clicked multiplication operator at (761, 530) on xpath=//span[@aria-label='Times']
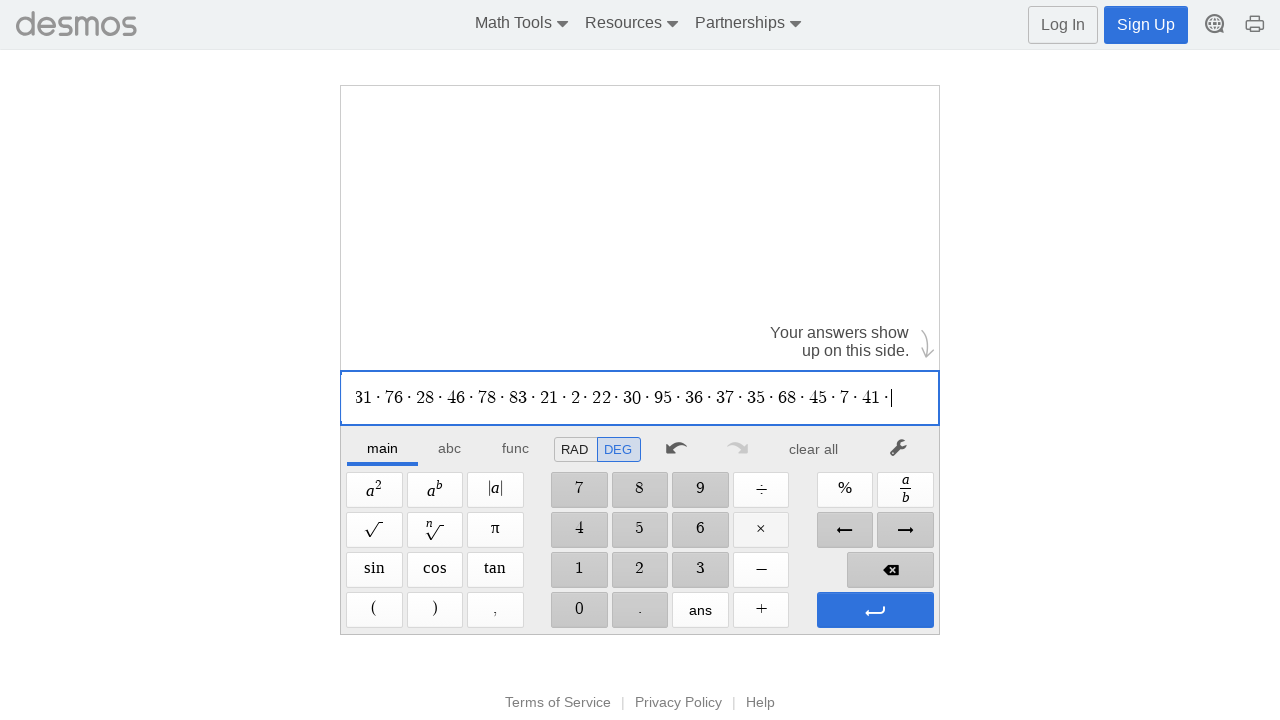

Waited 100ms
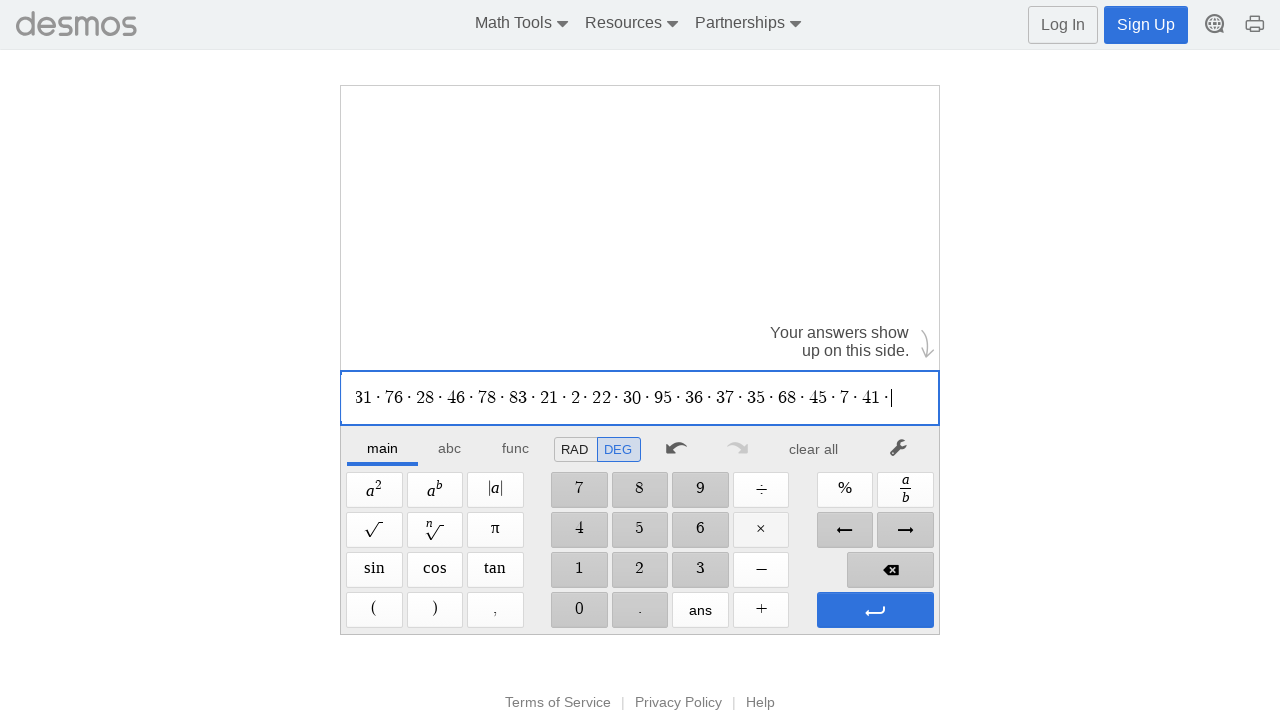

Clicked digit '7' at (579, 490) on //span[@aria-label='7']
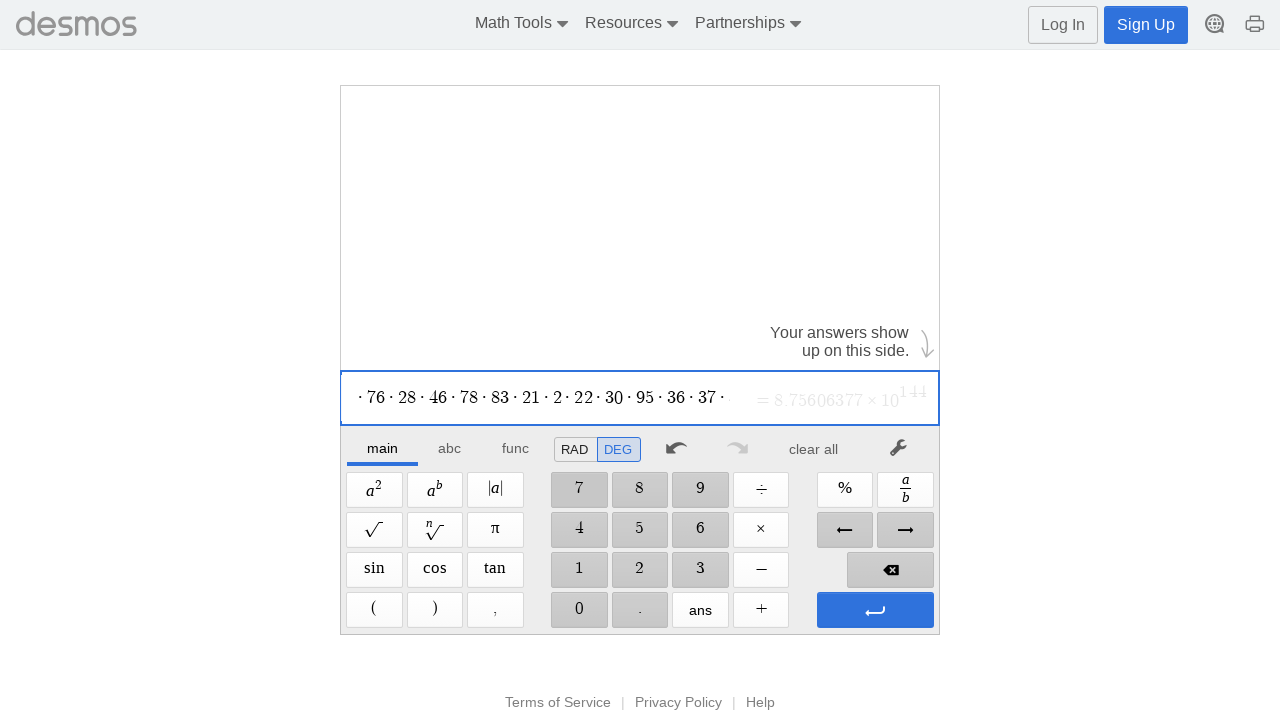

Waited 100ms
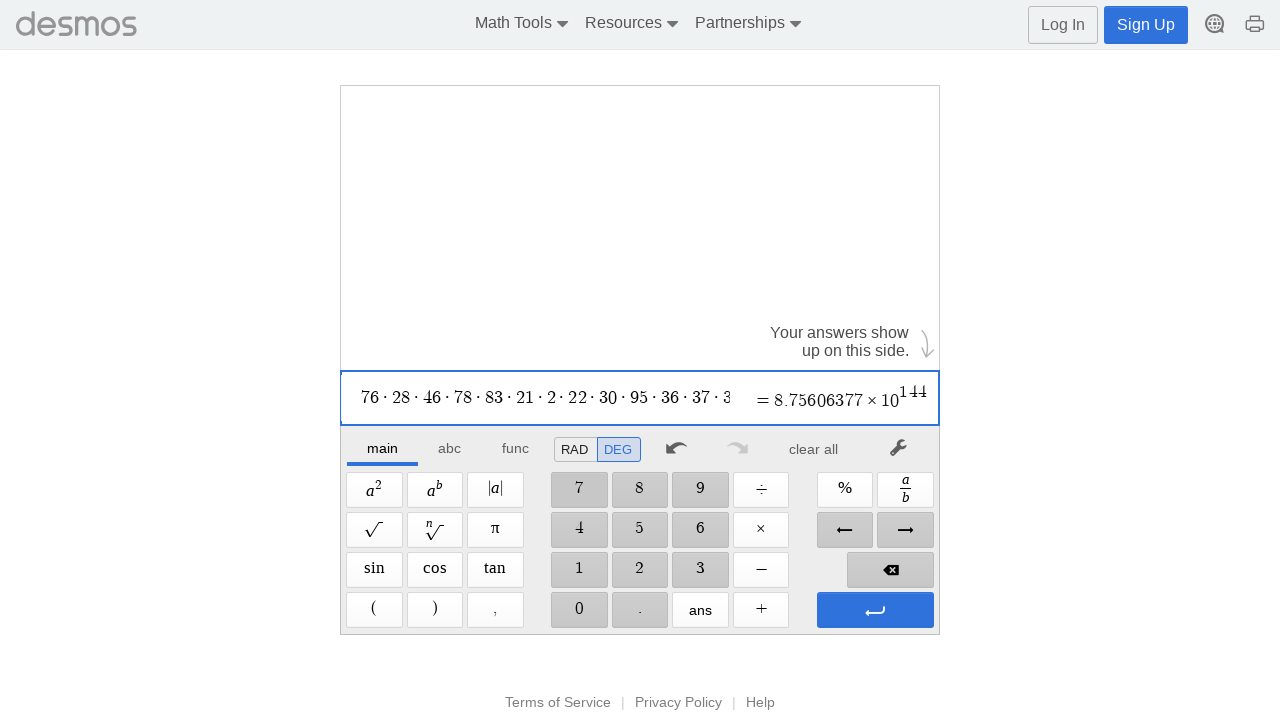

Clicked digit '4' at (579, 530) on //span[@aria-label='4']
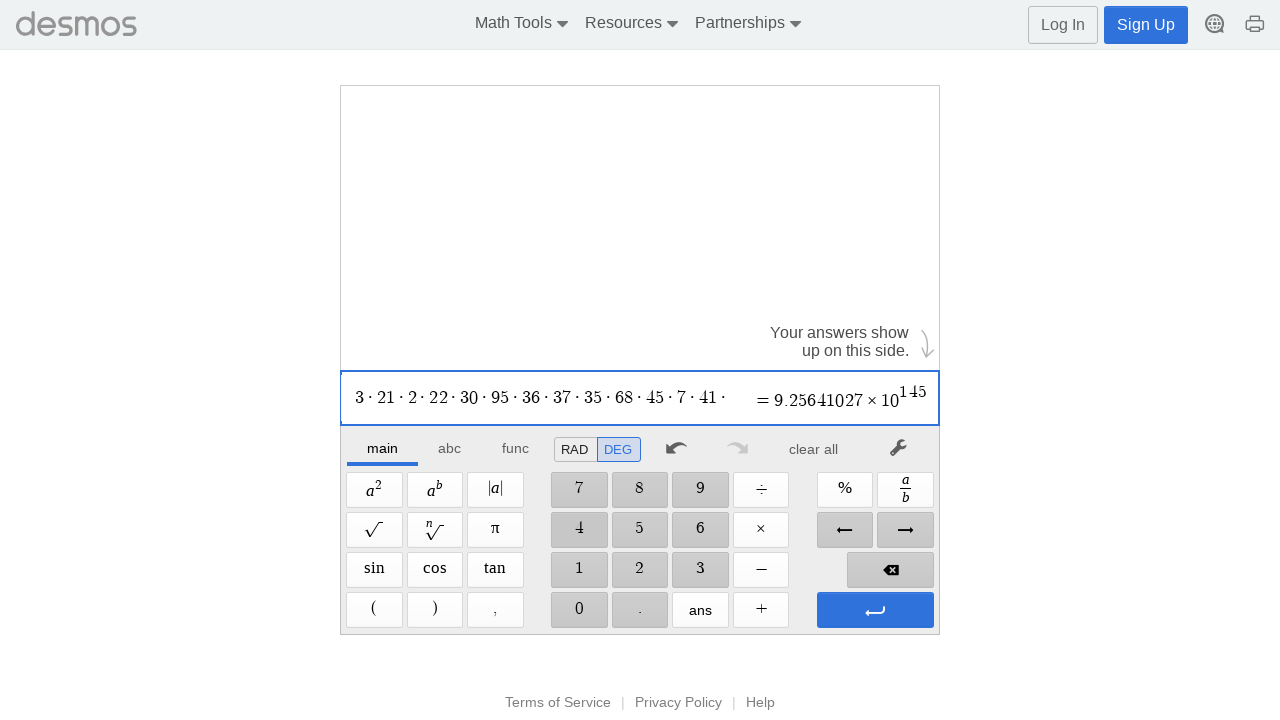

Waited 100ms
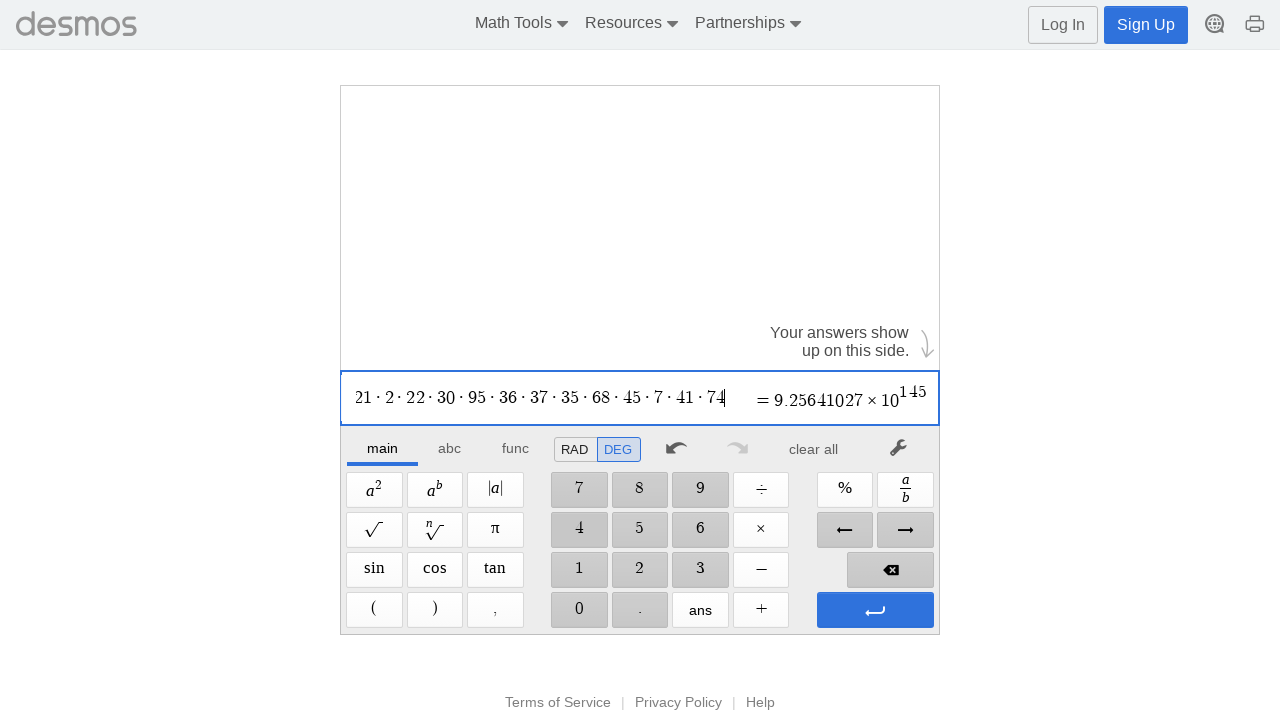

Clicked multiplication operator at (761, 530) on xpath=//span[@aria-label='Times']
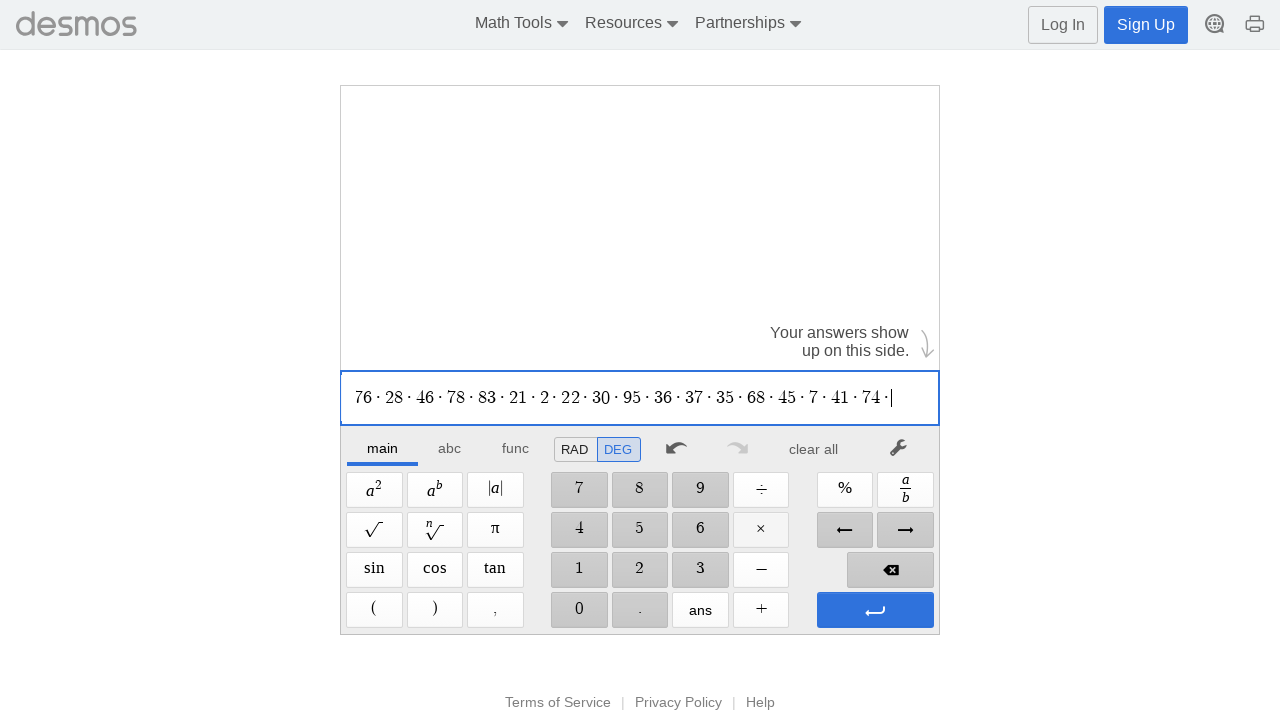

Waited 100ms
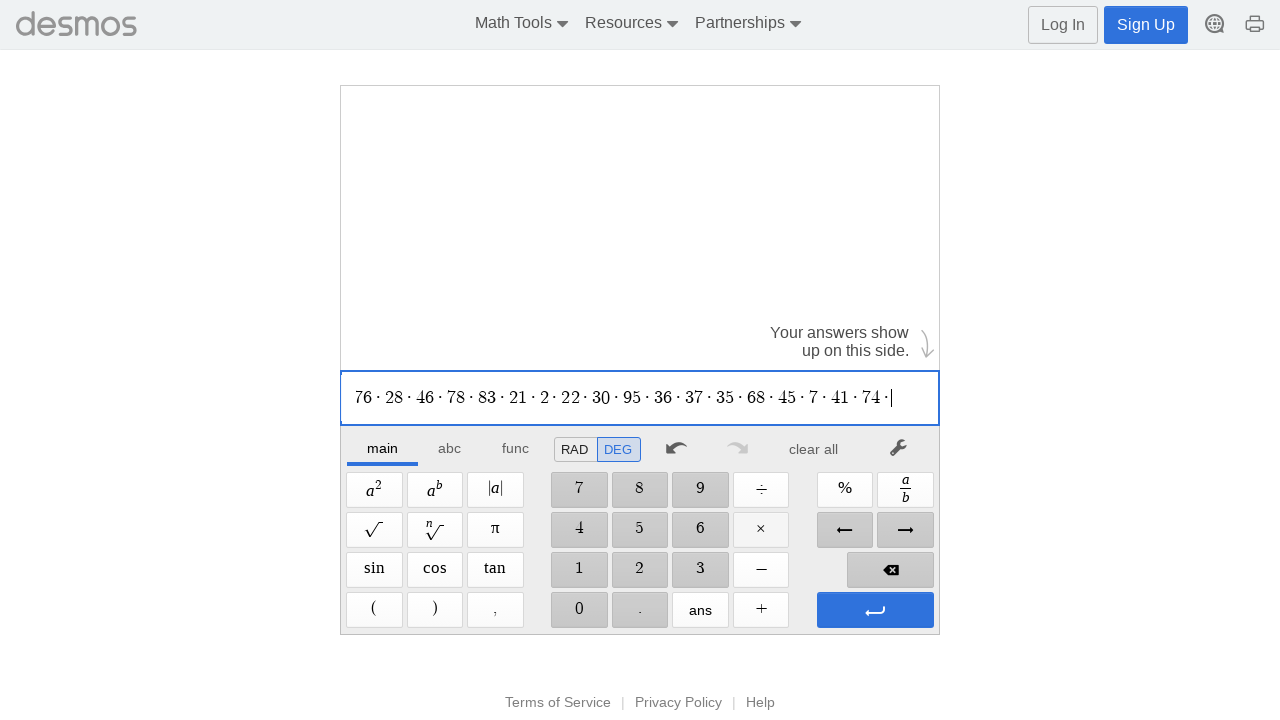

Clicked digit '2' at (640, 570) on //span[@aria-label='2']
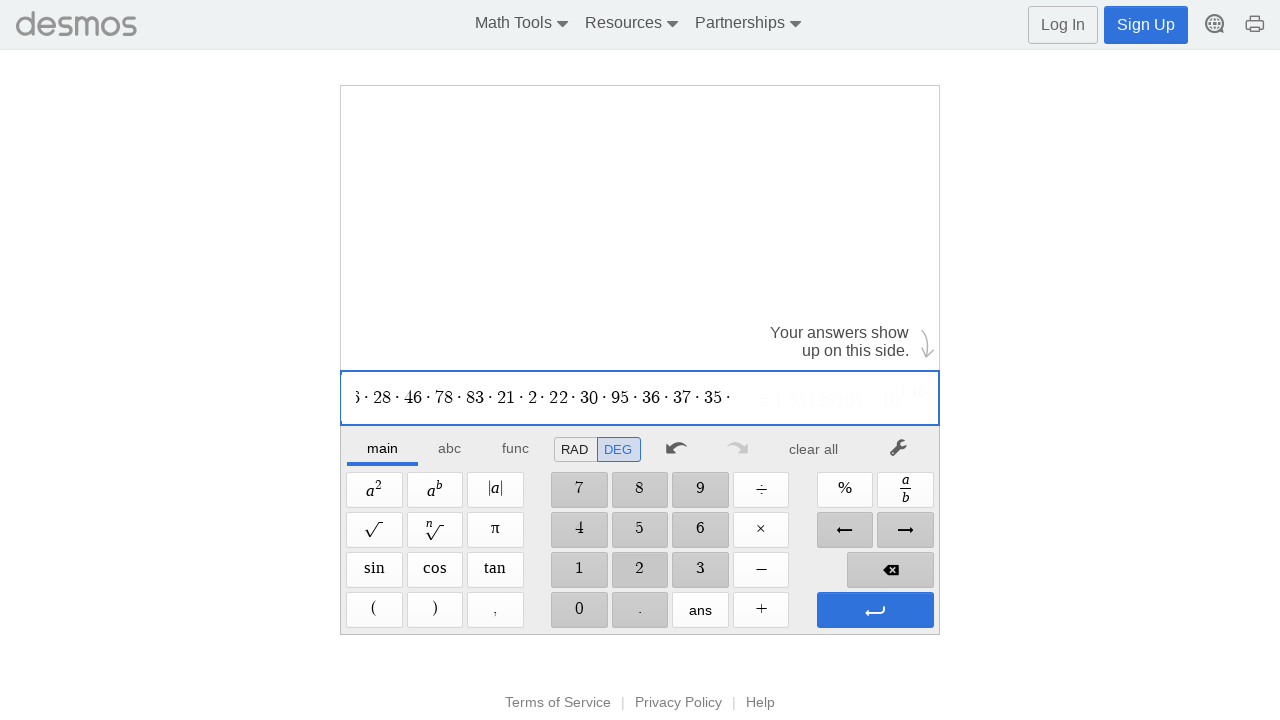

Waited 100ms
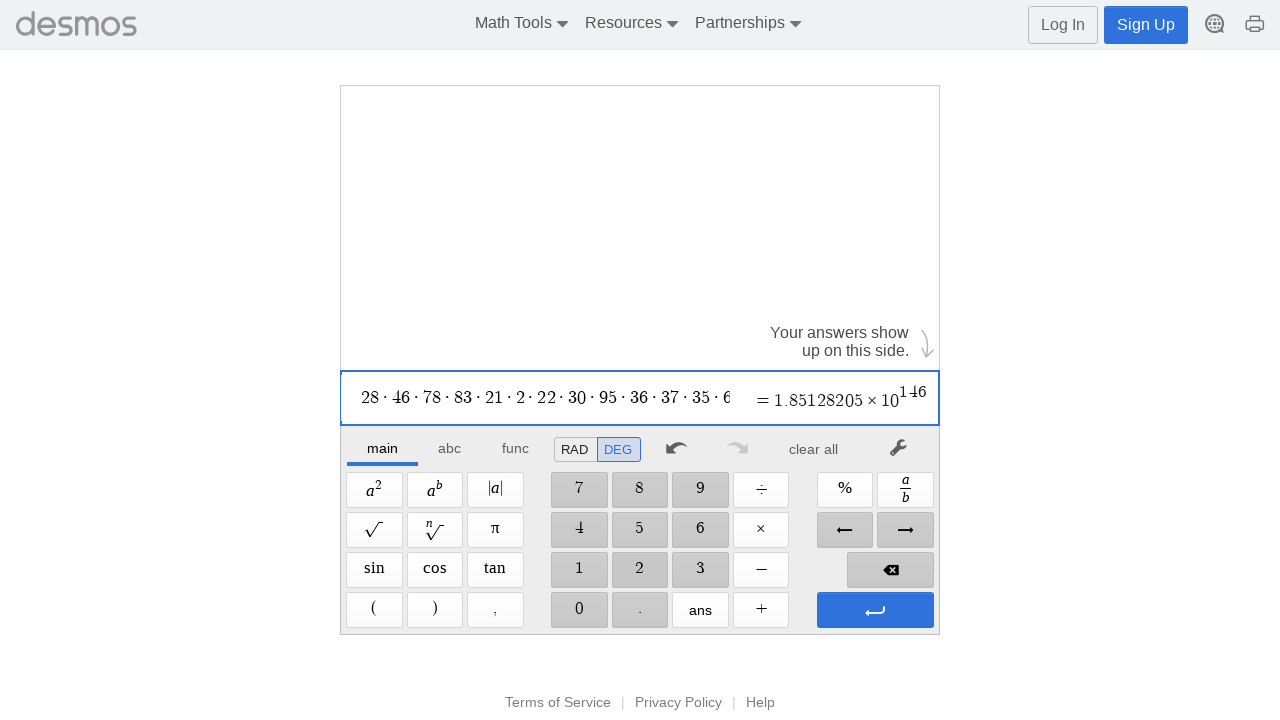

Clicked digit '5' at (640, 530) on //span[@aria-label='5']
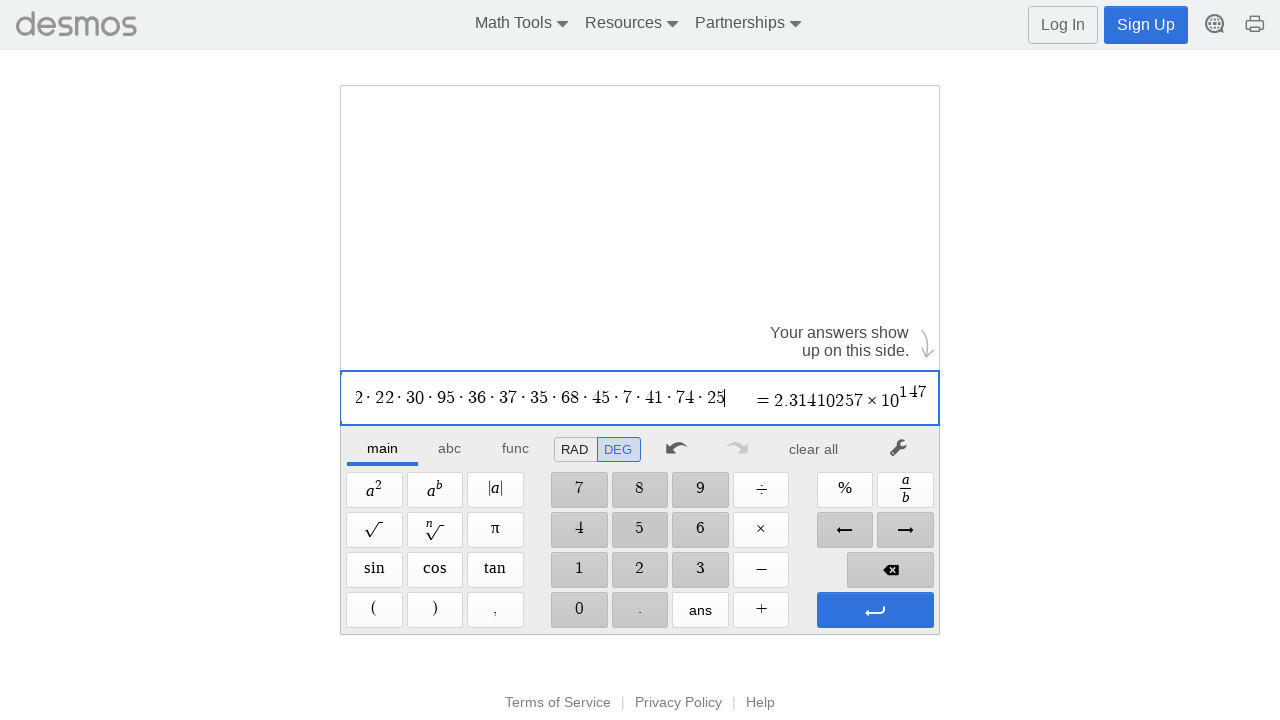

Waited 100ms
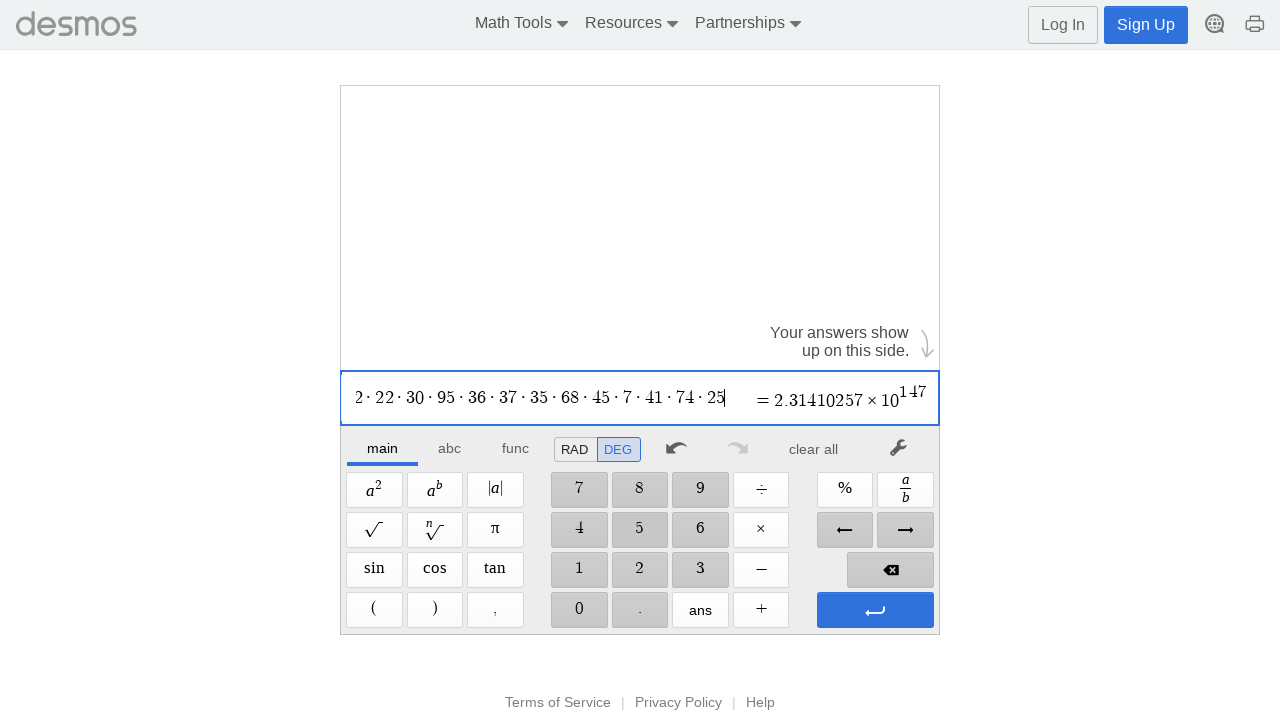

Clicked multiplication operator at (761, 530) on xpath=//span[@aria-label='Times']
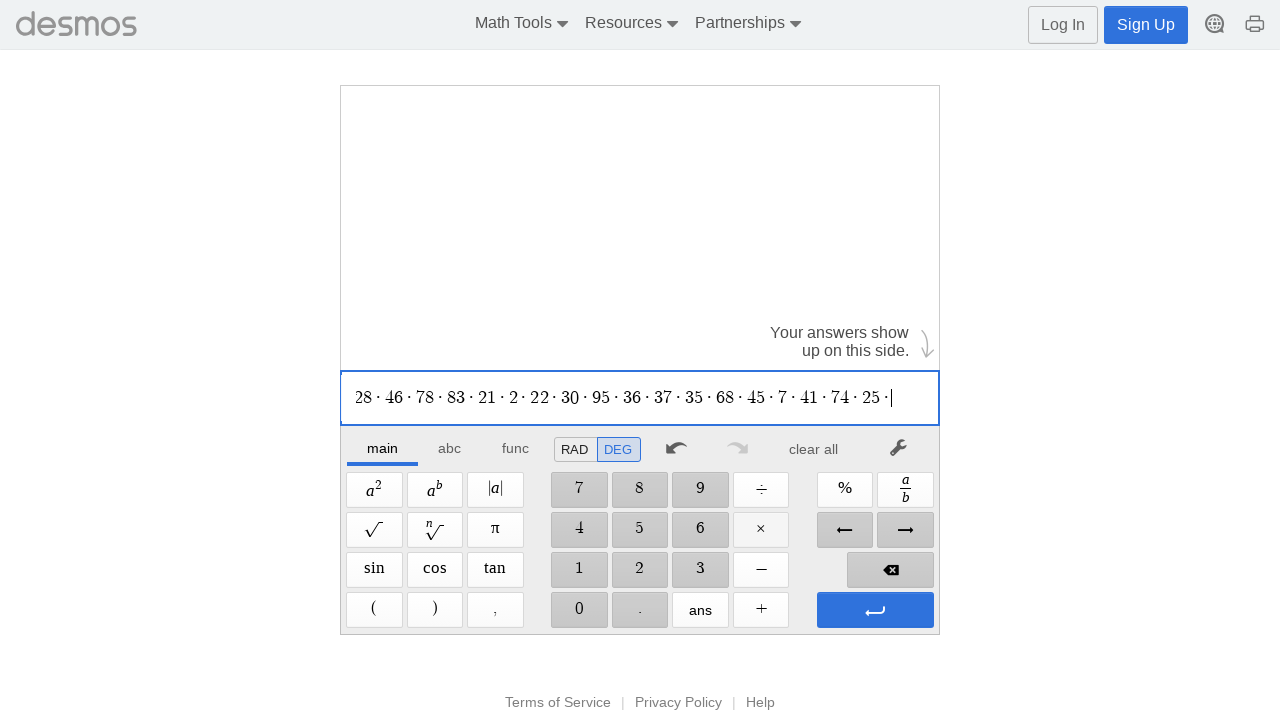

Waited 100ms
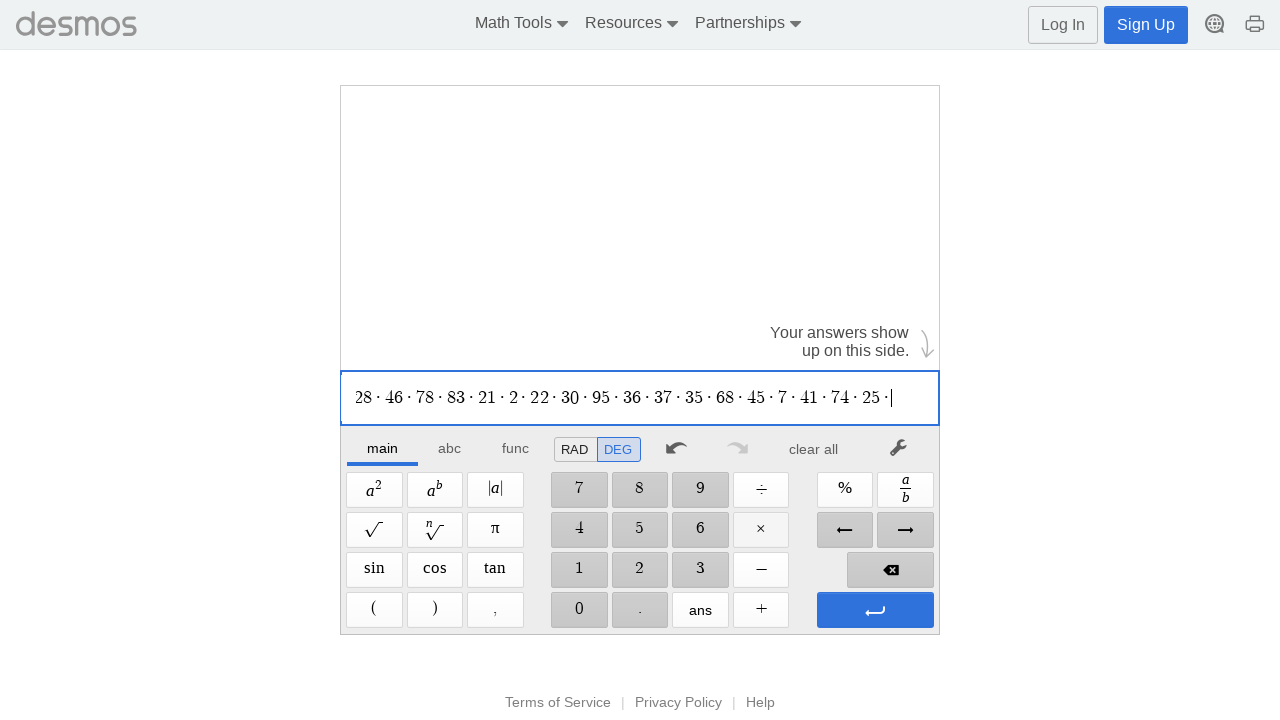

Clicked digit '6' at (700, 530) on //span[@aria-label='6']
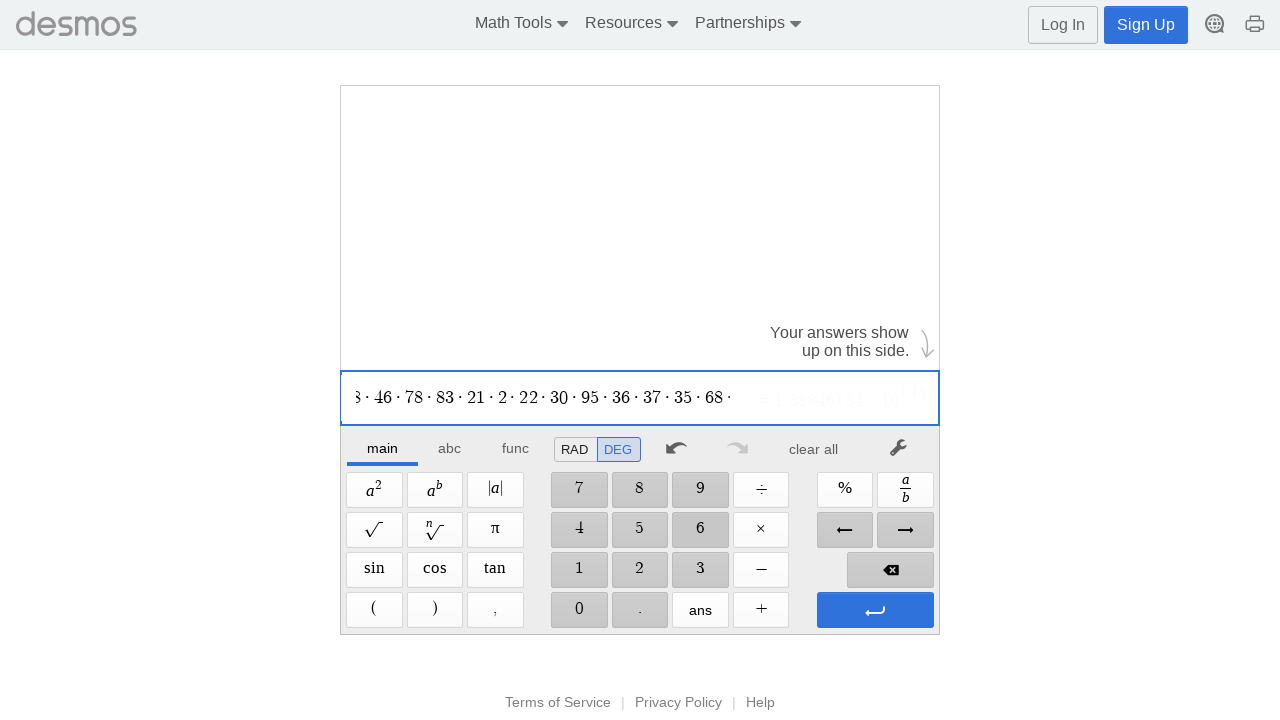

Waited 100ms
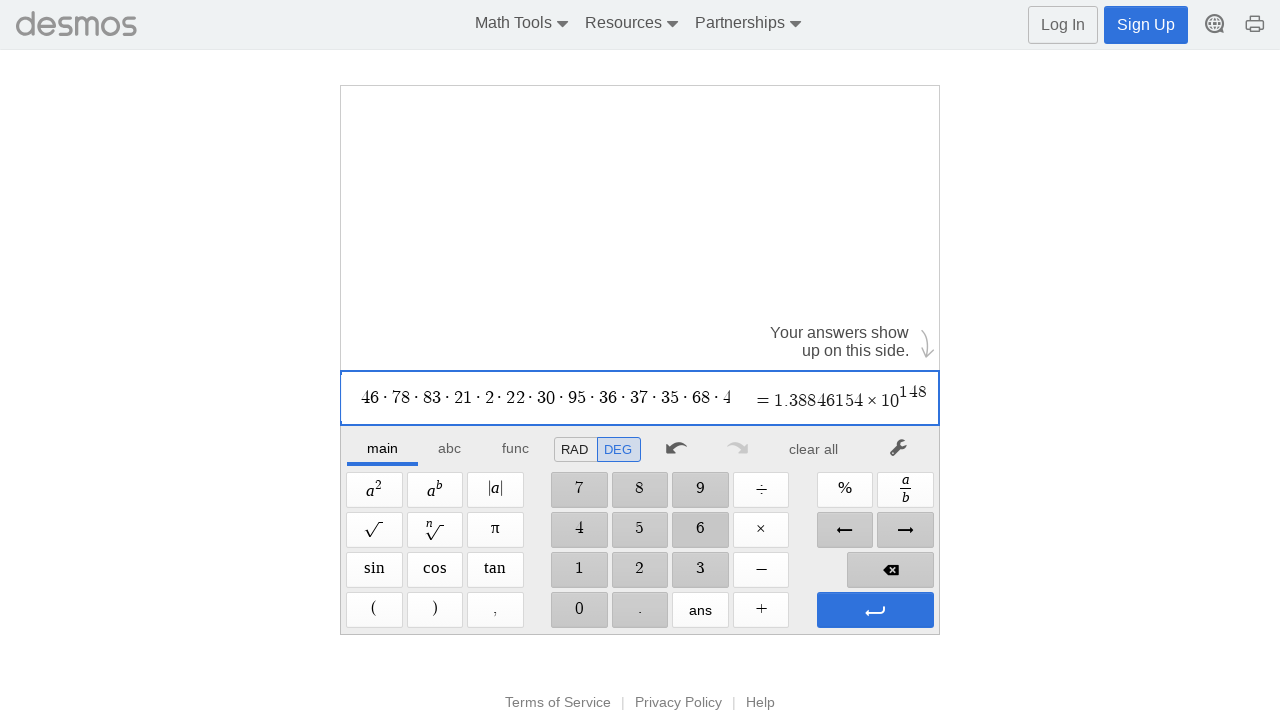

Clicked digit '3' at (700, 570) on //span[@aria-label='3']
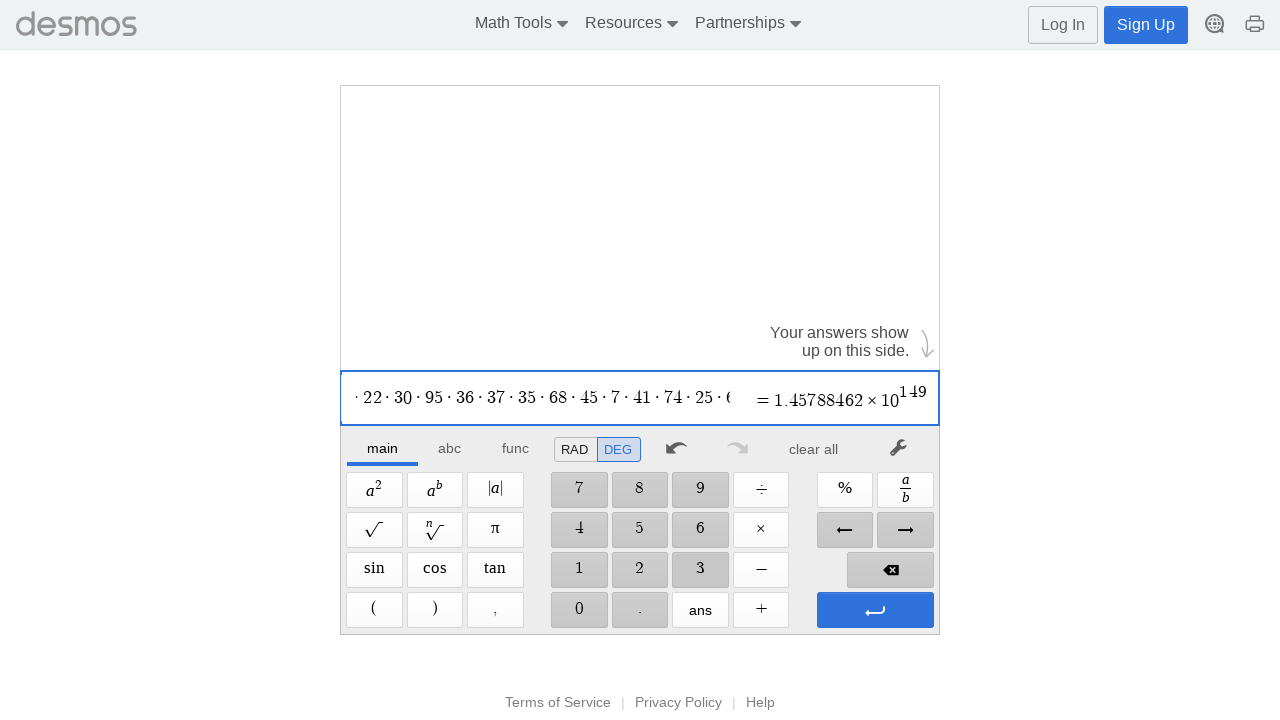

Waited 100ms
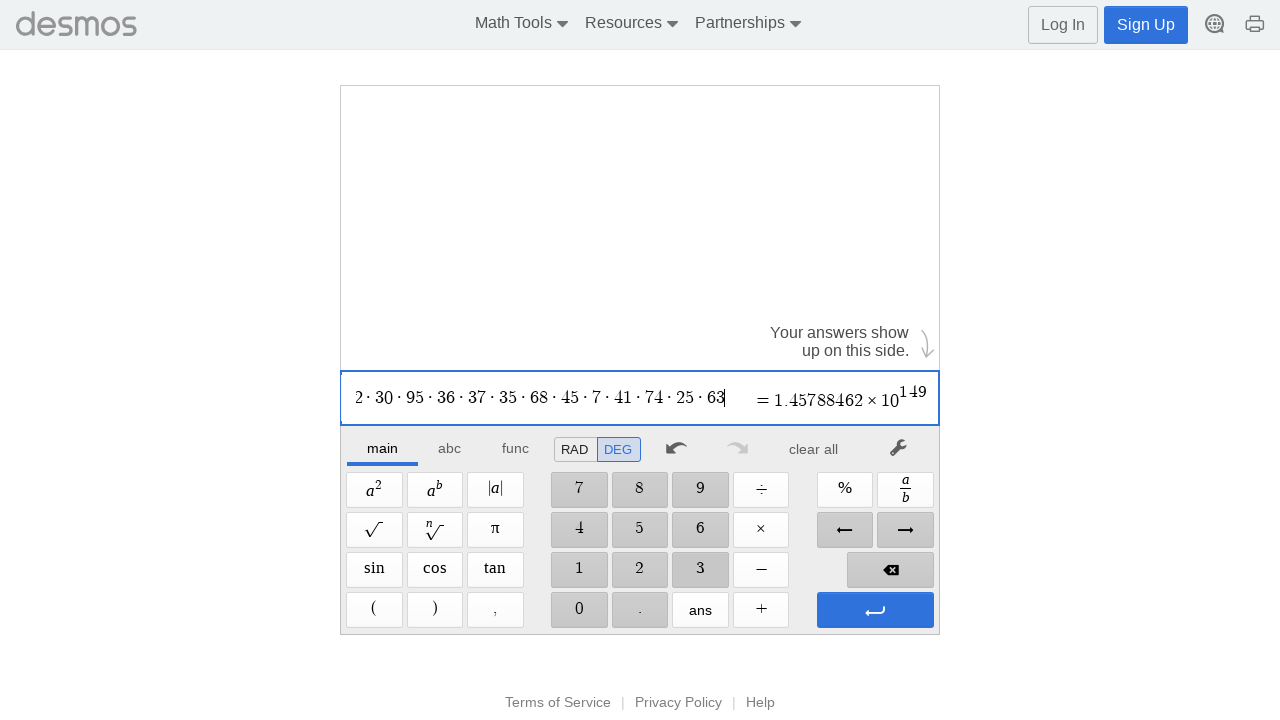

Clicked multiplication operator at (761, 530) on xpath=//span[@aria-label='Times']
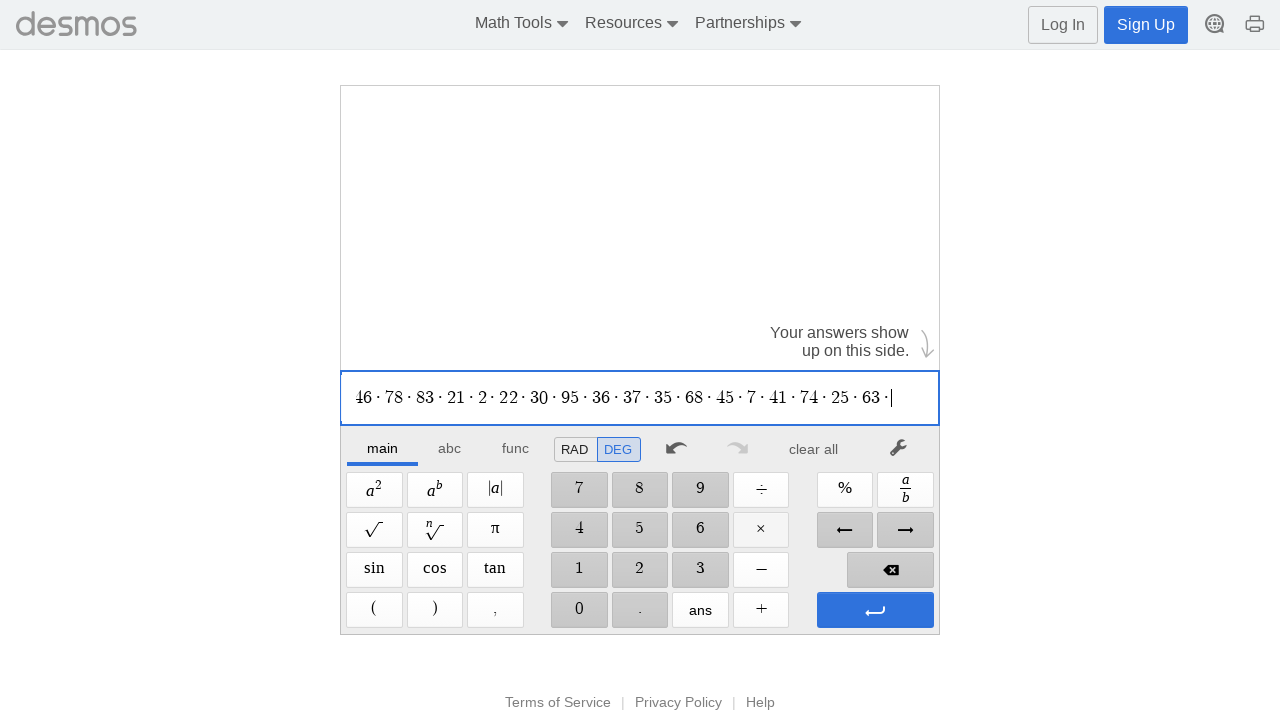

Waited 100ms
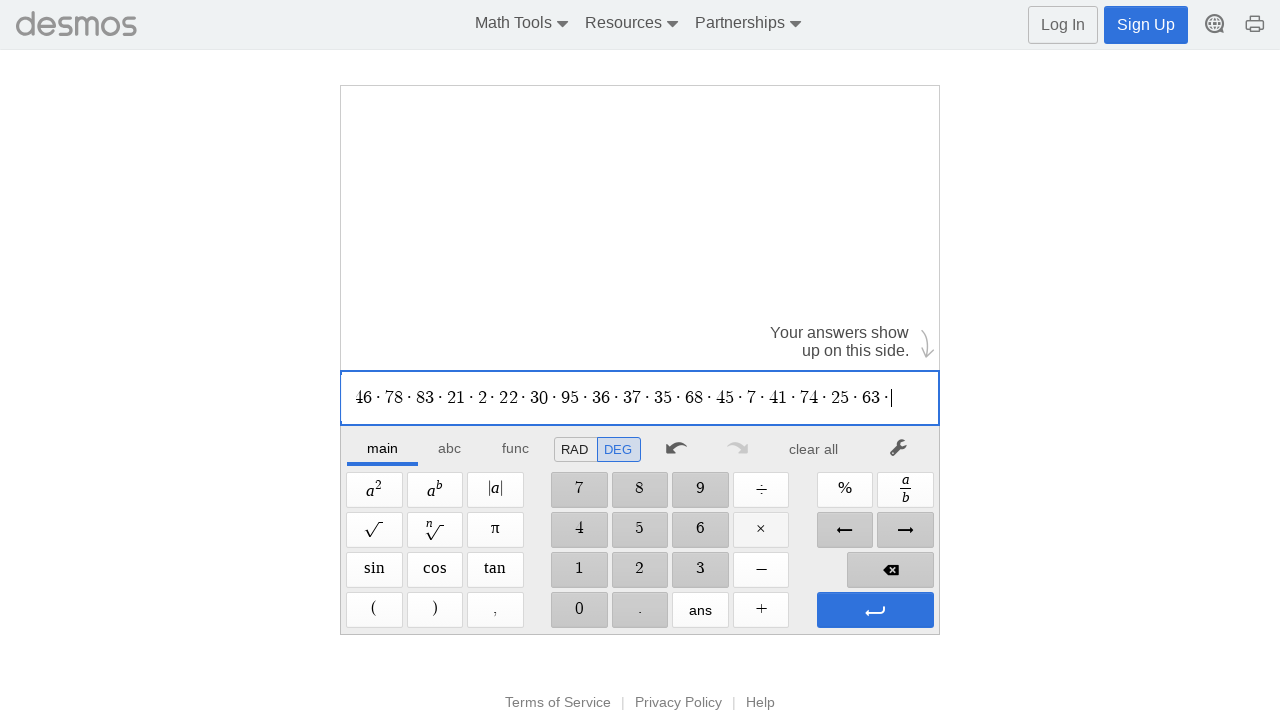

Clicked digit '9' at (700, 490) on //span[@aria-label='9']
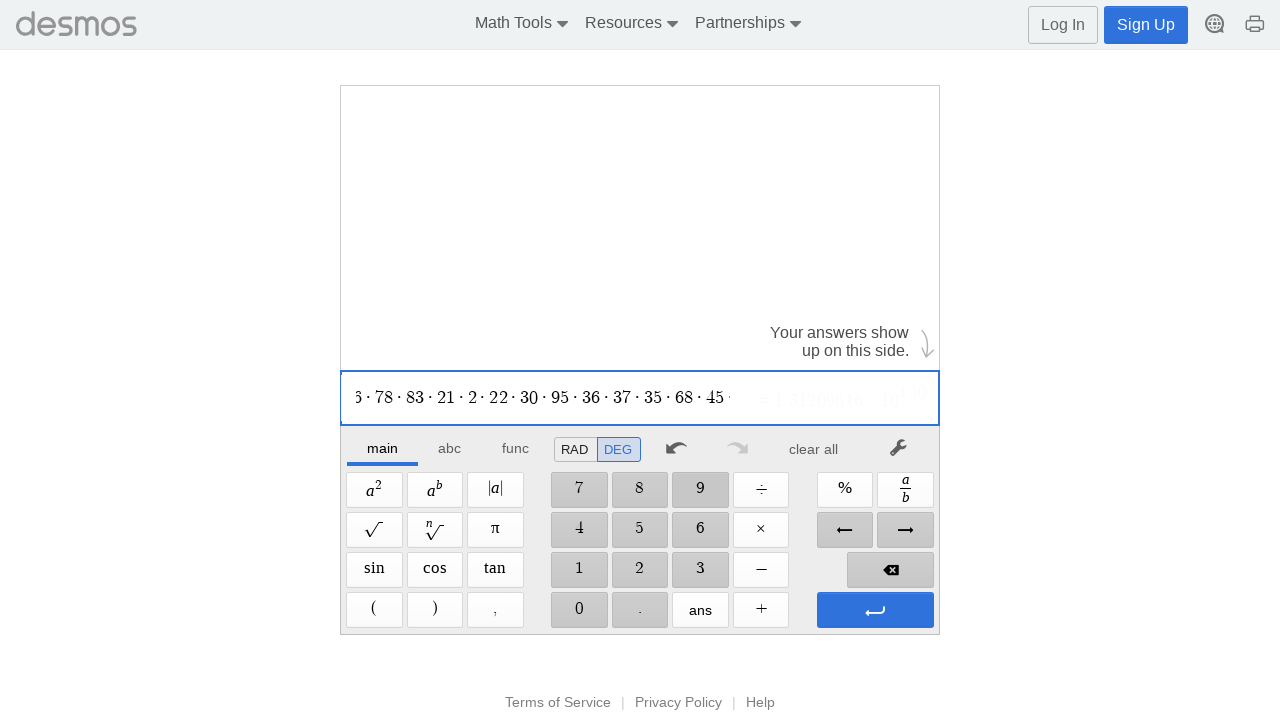

Waited 100ms
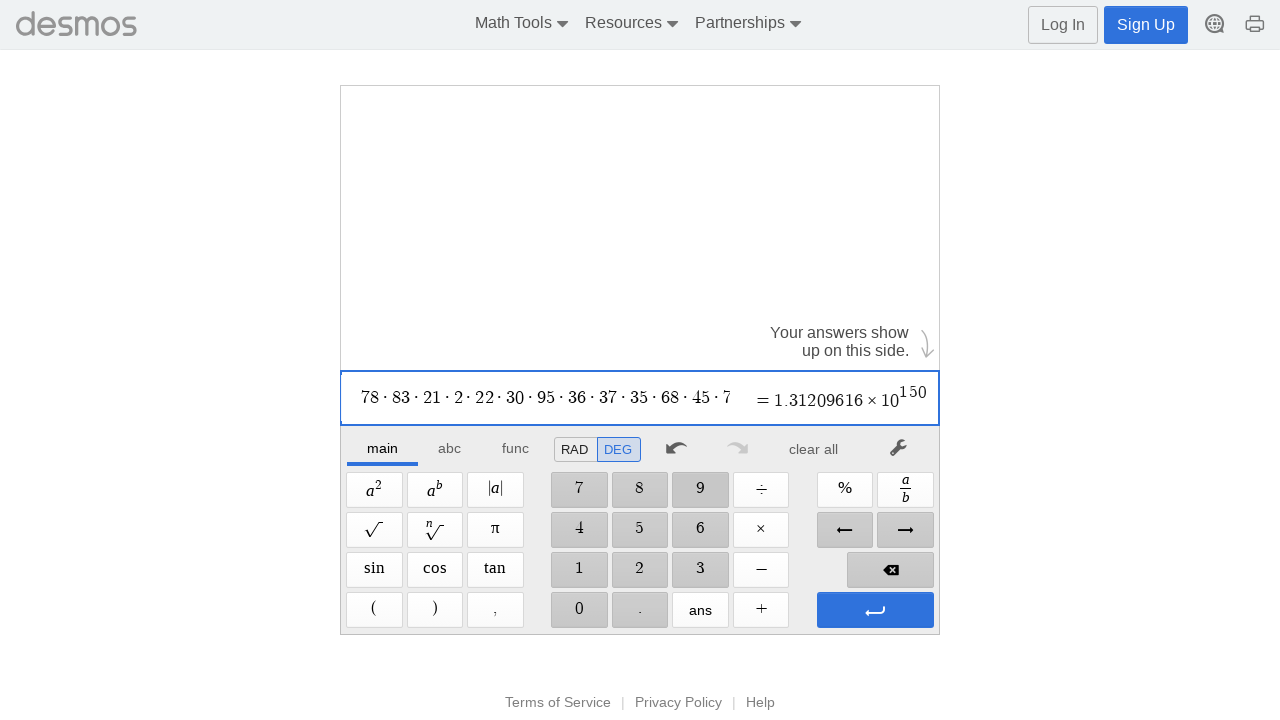

Clicked digit '8' at (640, 490) on //span[@aria-label='8']
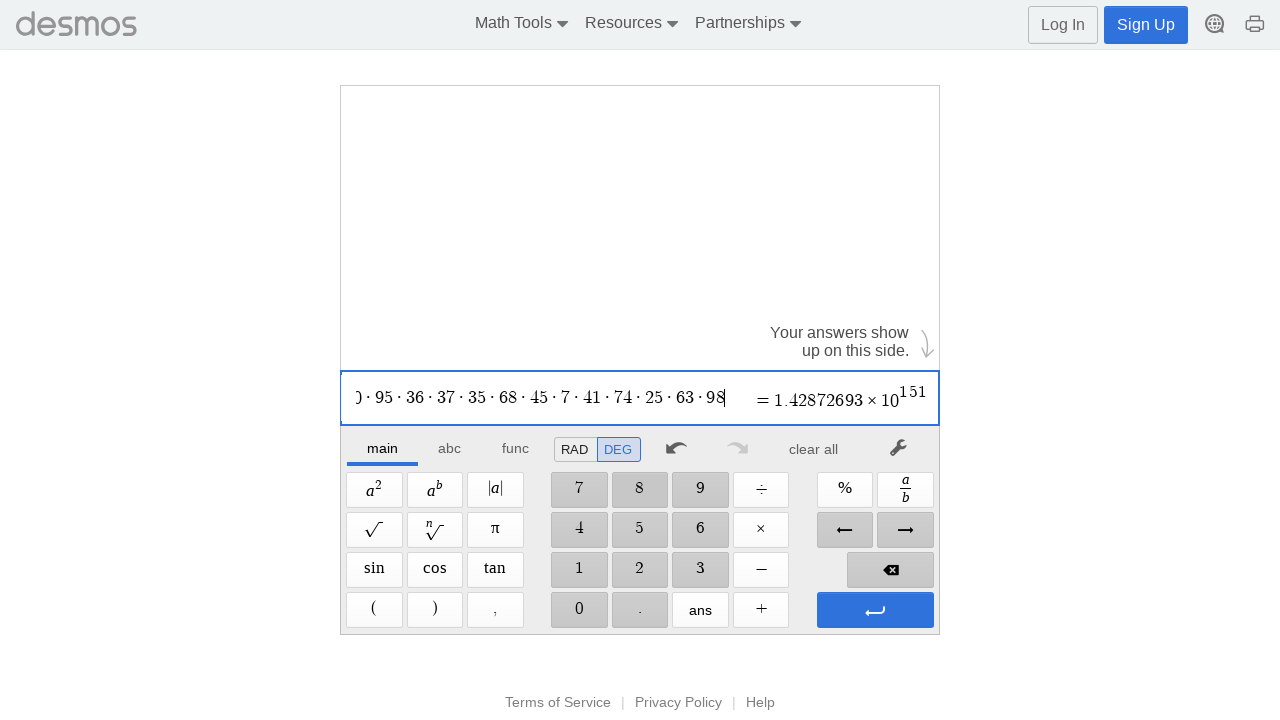

Waited 100ms
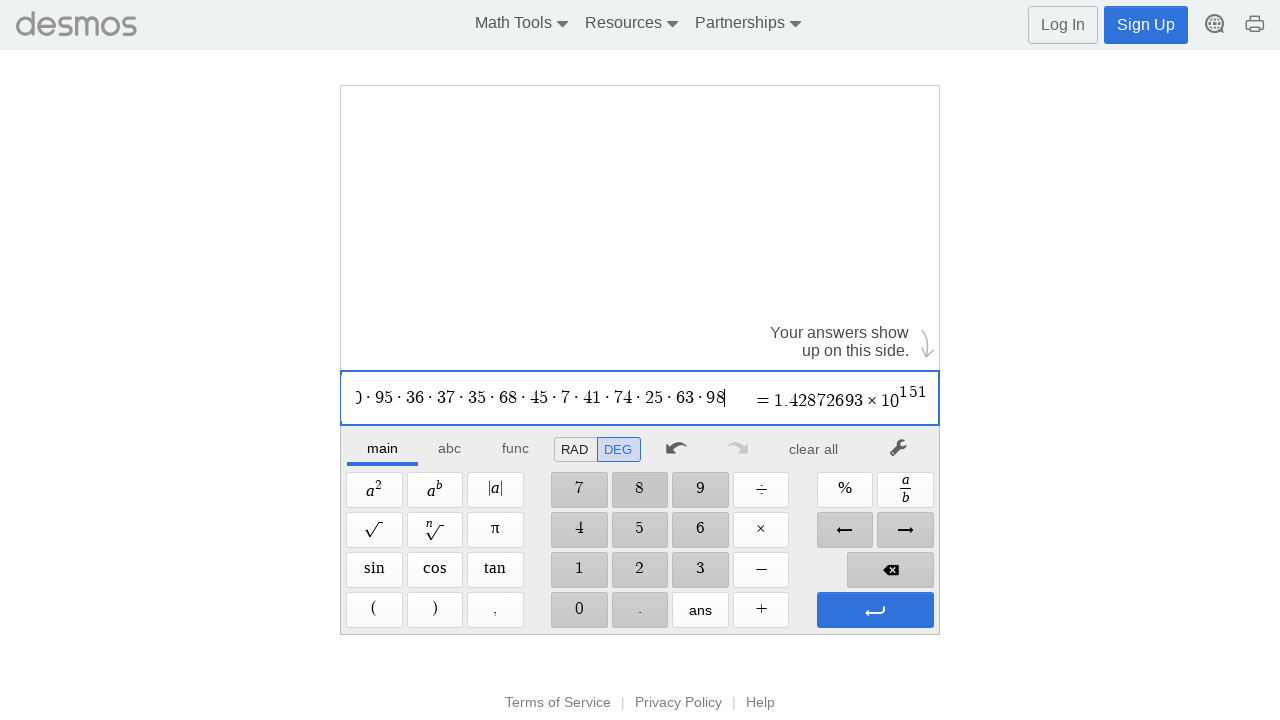

Clicked multiplication operator at (761, 530) on xpath=//span[@aria-label='Times']
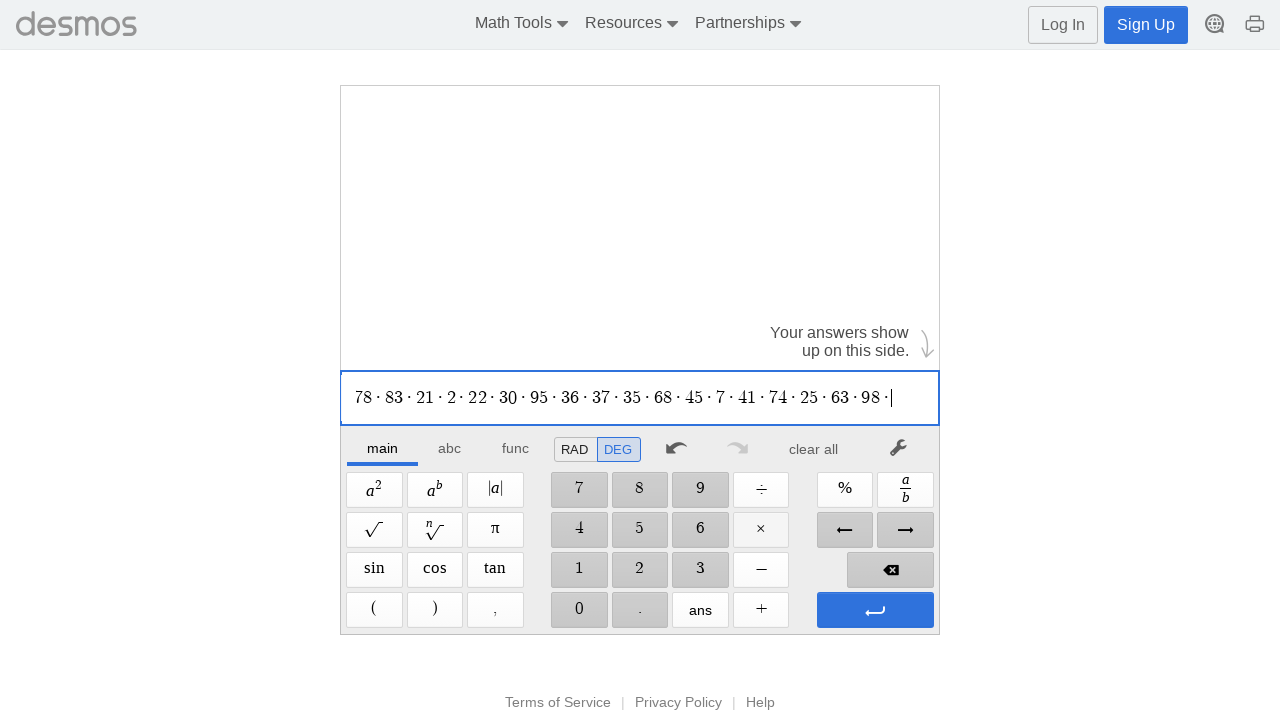

Waited 100ms
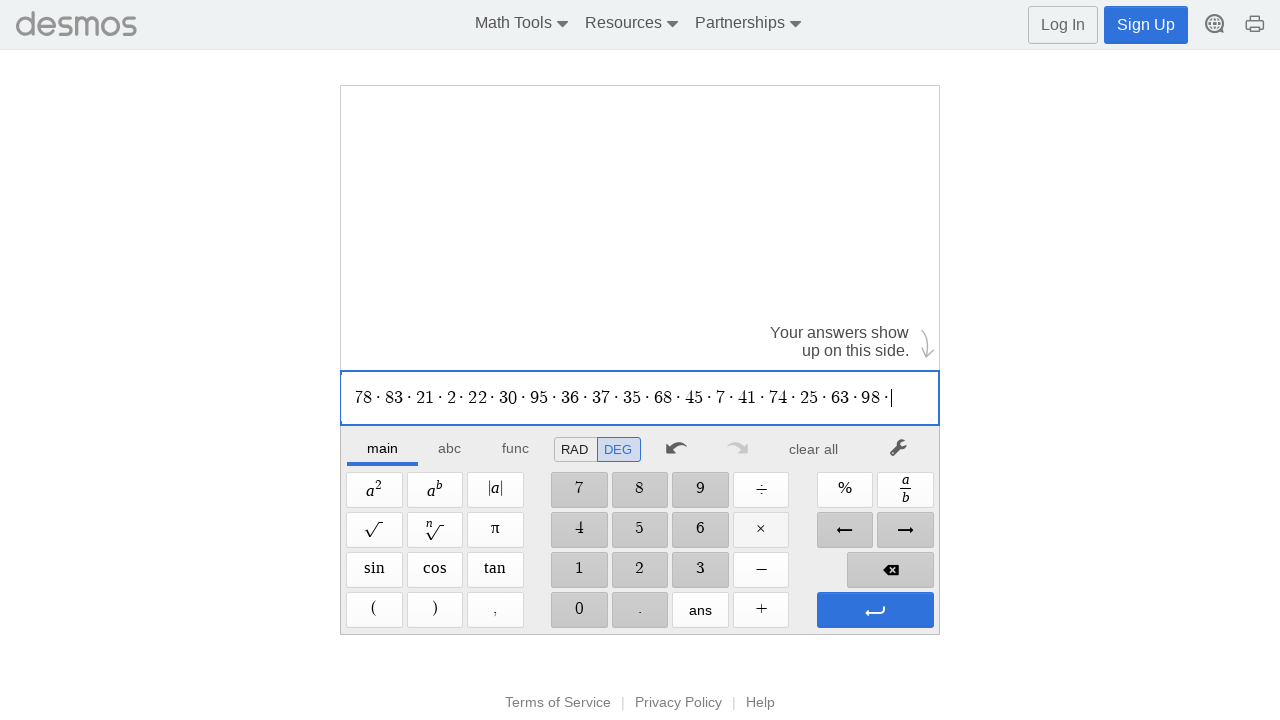

Clicked digit '9' at (700, 490) on //span[@aria-label='9']
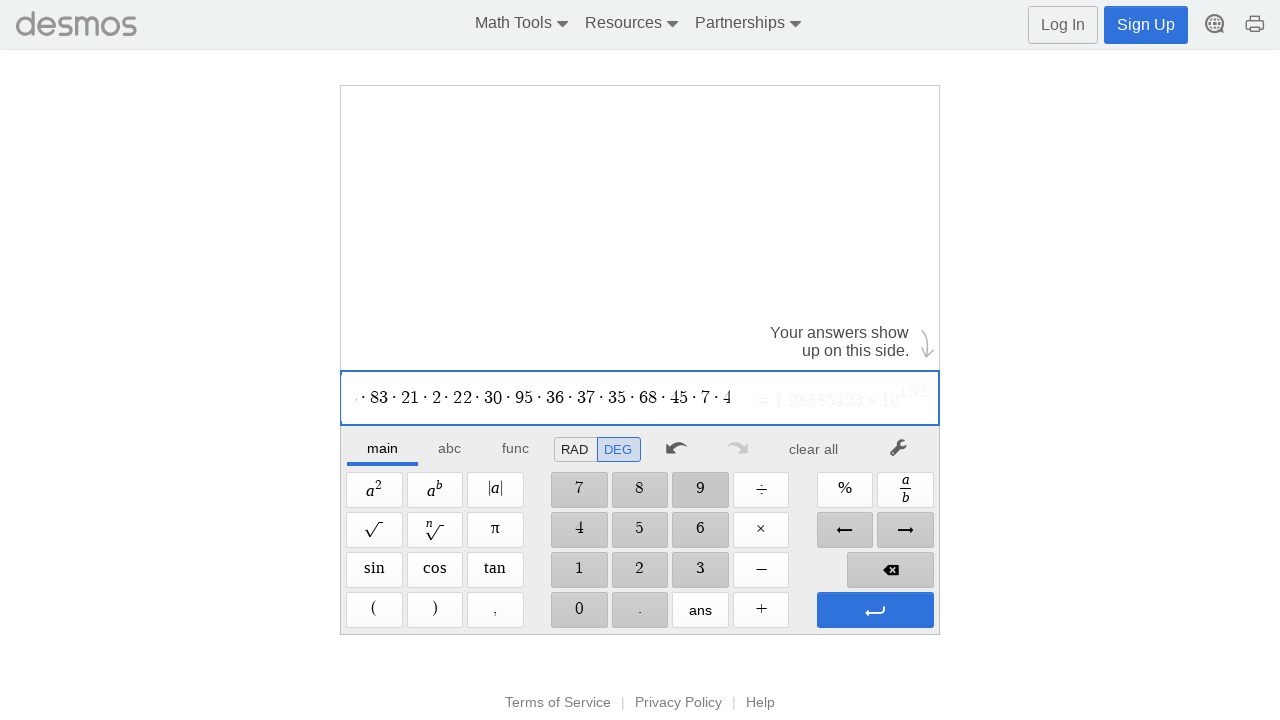

Waited 100ms
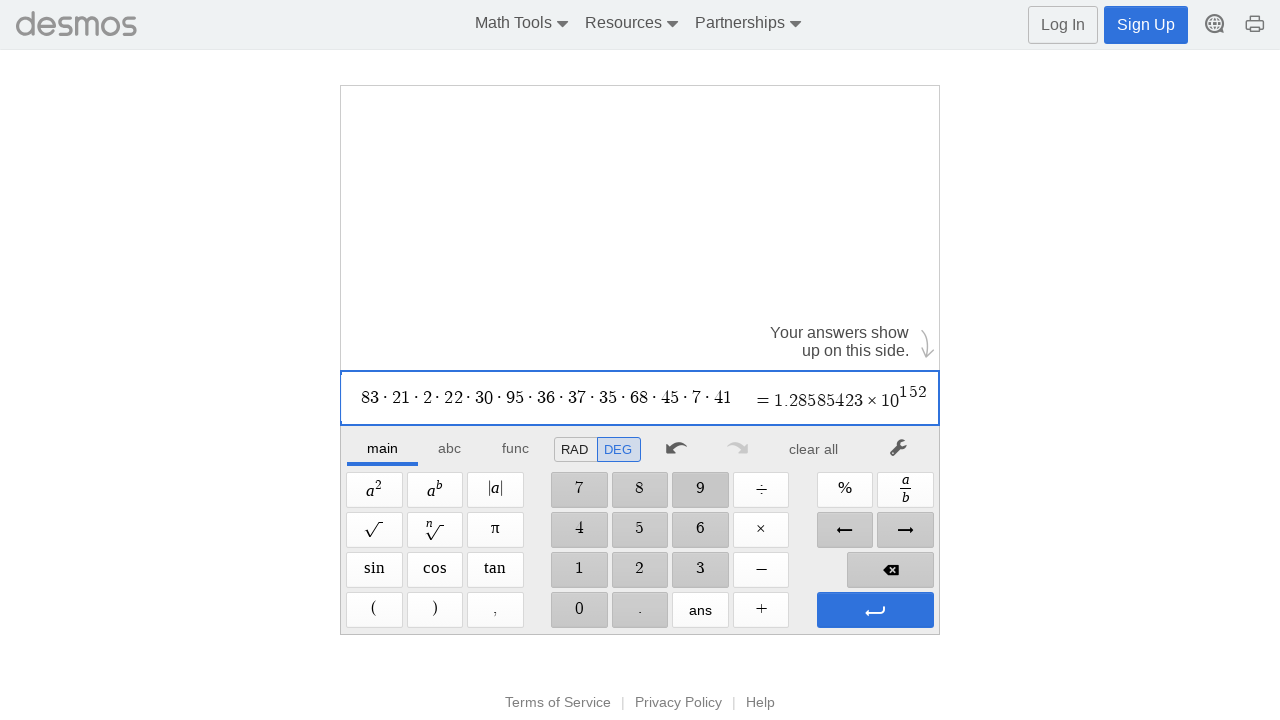

Clicked digit '5' at (640, 530) on //span[@aria-label='5']
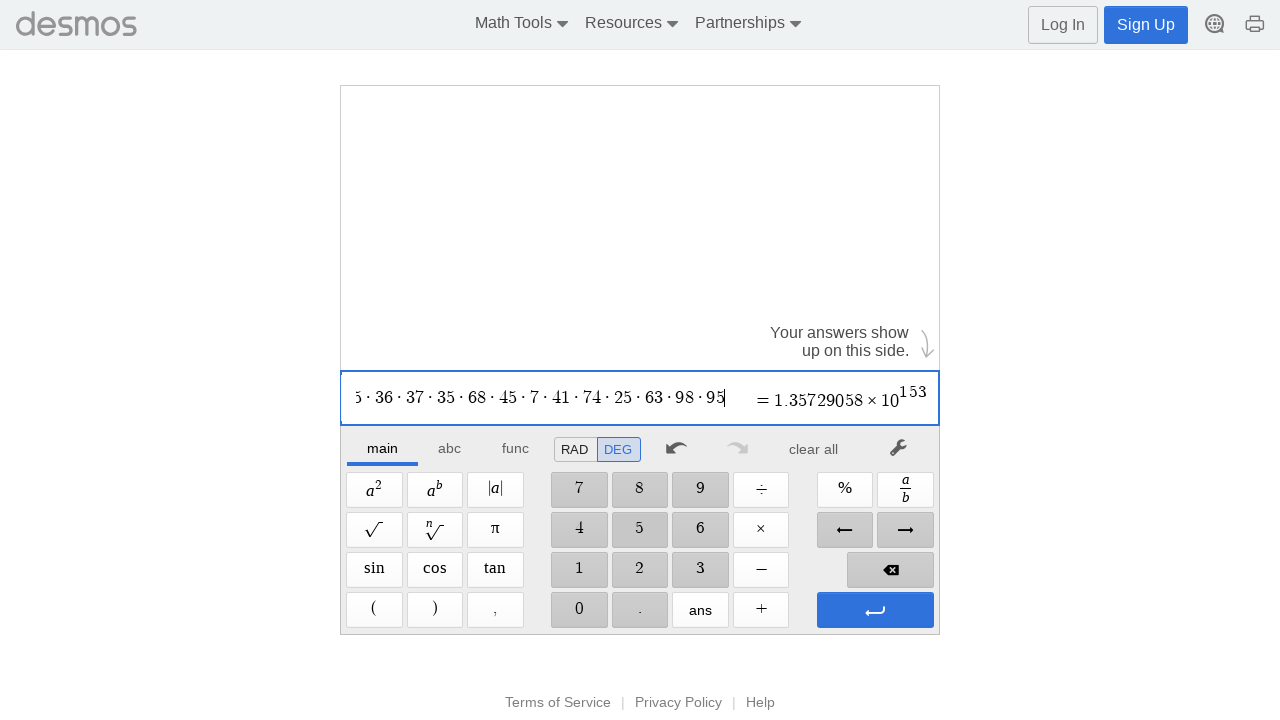

Waited 100ms
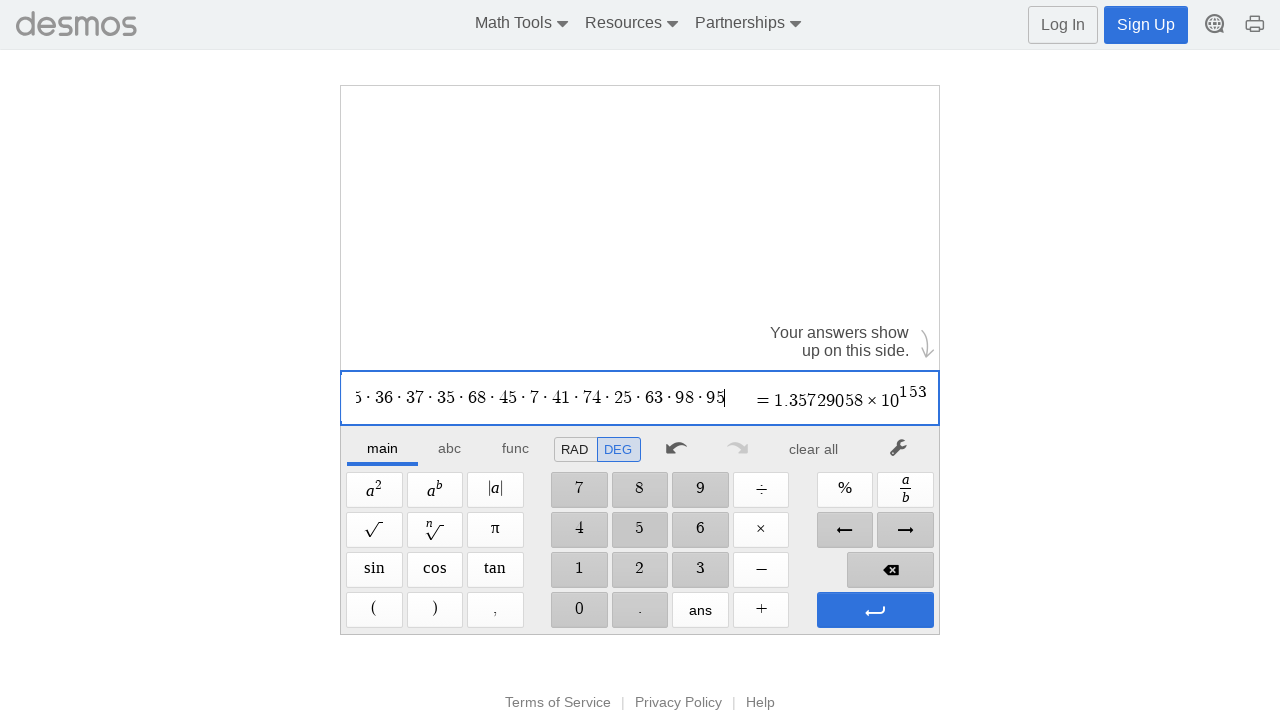

Clicked multiplication operator at (761, 530) on xpath=//span[@aria-label='Times']
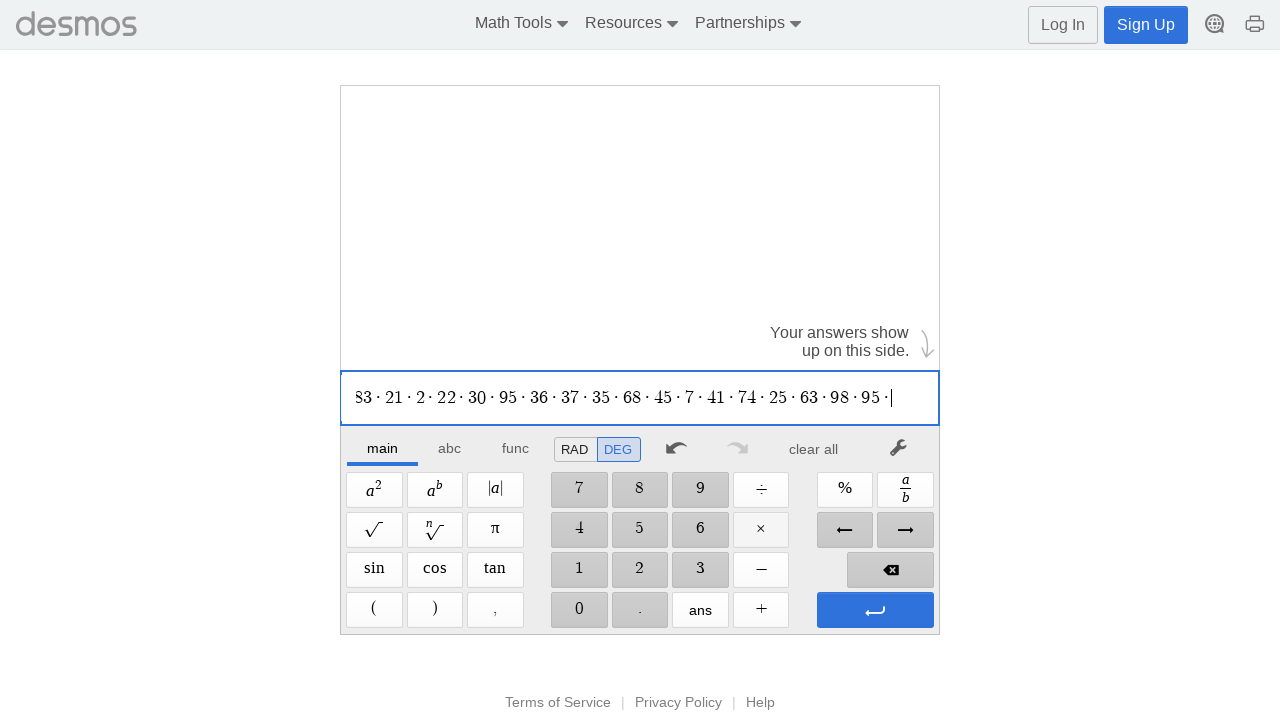

Waited 100ms
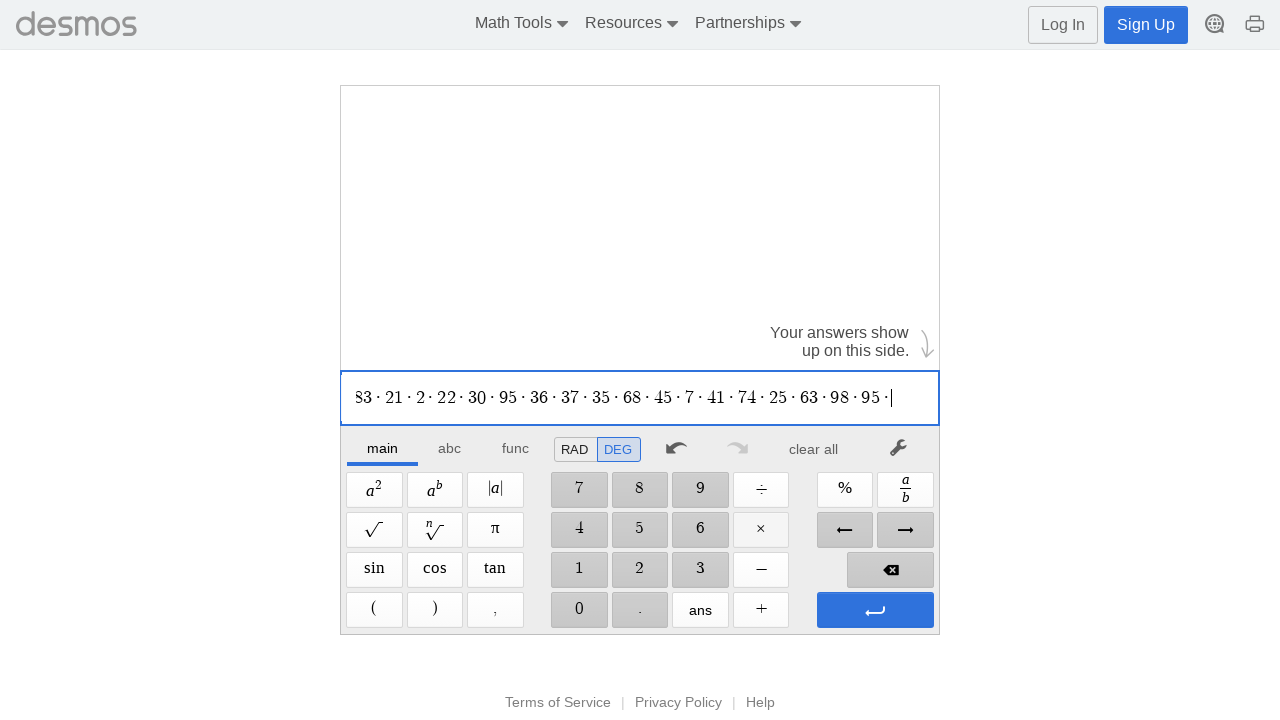

Clicked digit '4' at (579, 530) on //span[@aria-label='4']
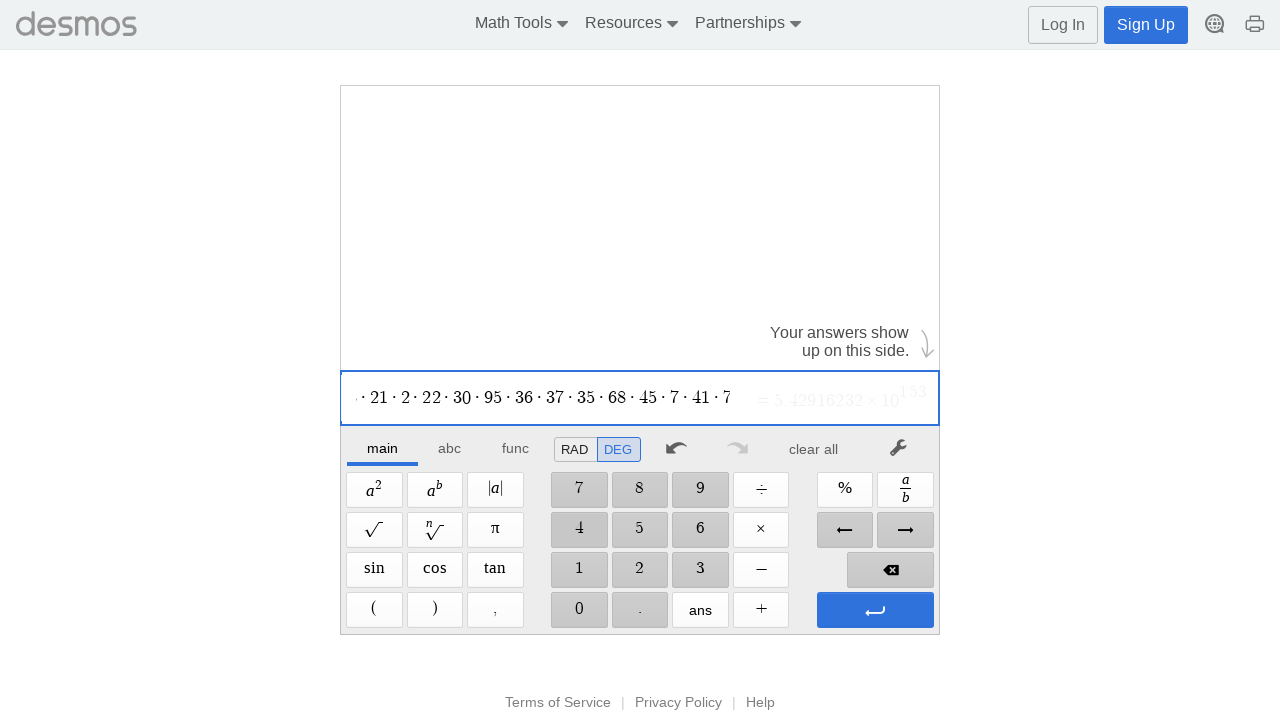

Waited 100ms
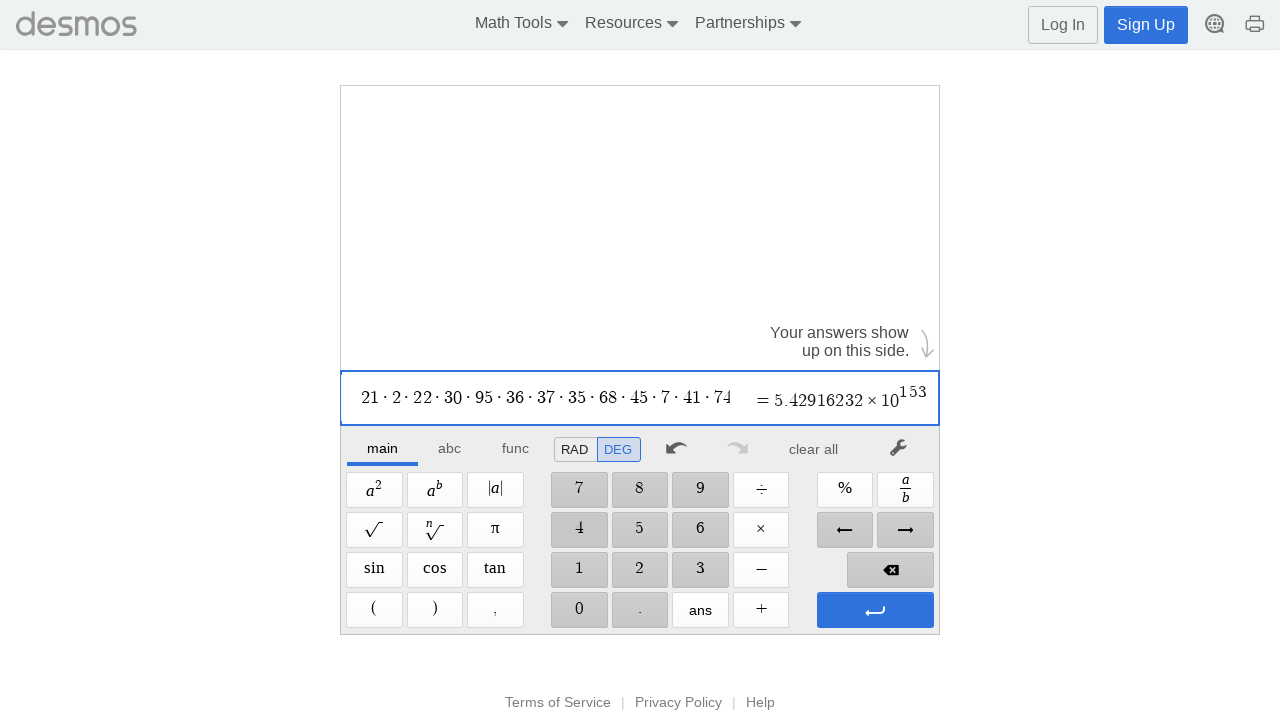

Clicked digit '5' at (640, 530) on //span[@aria-label='5']
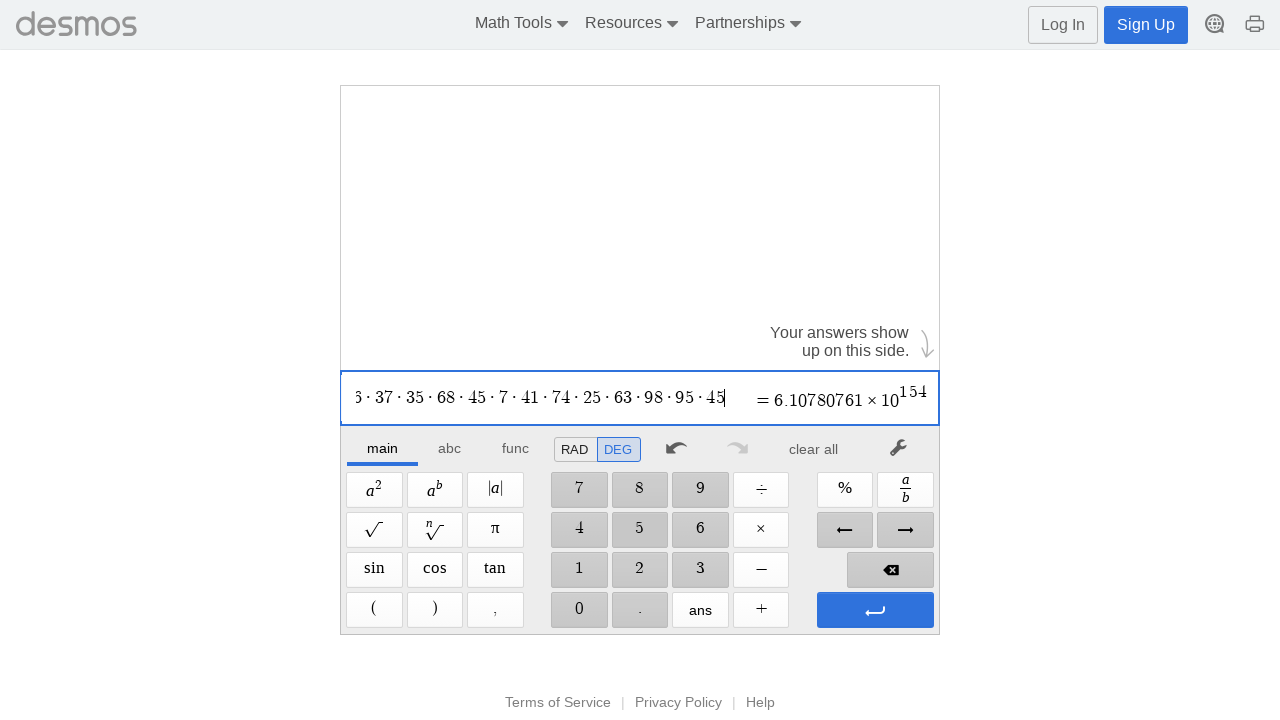

Waited 100ms
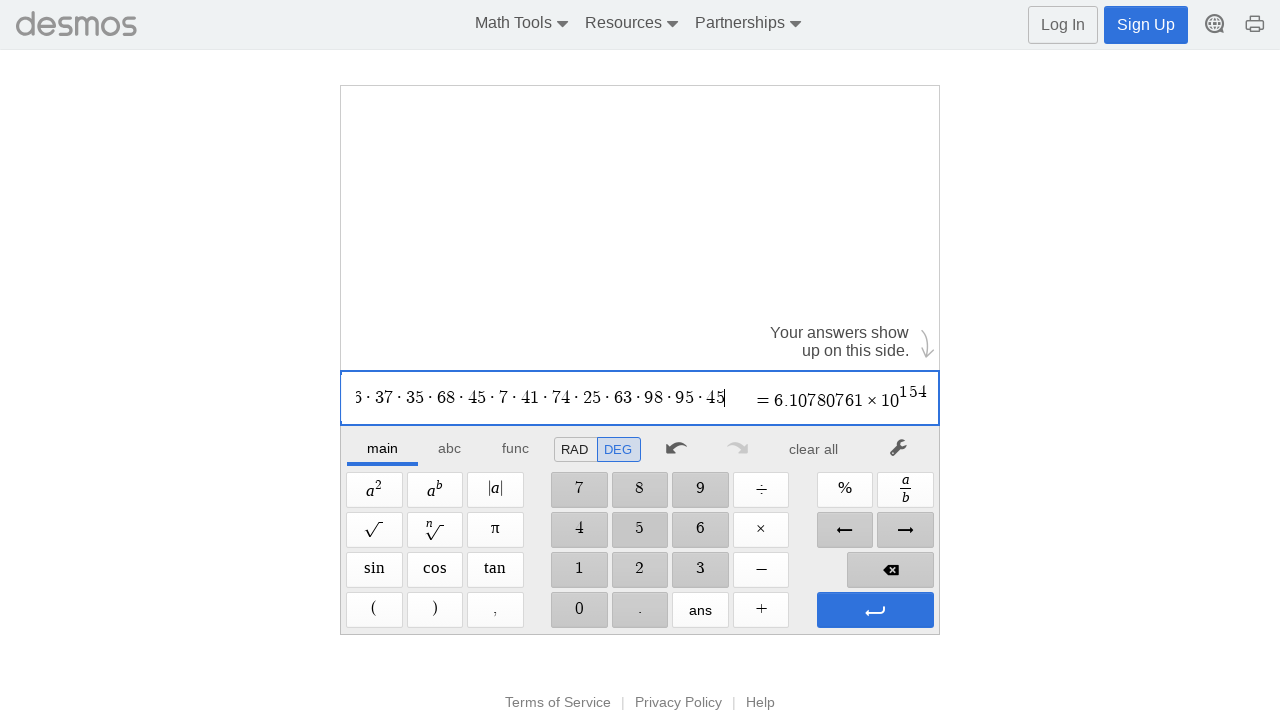

Clicked multiplication operator at (761, 530) on xpath=//span[@aria-label='Times']
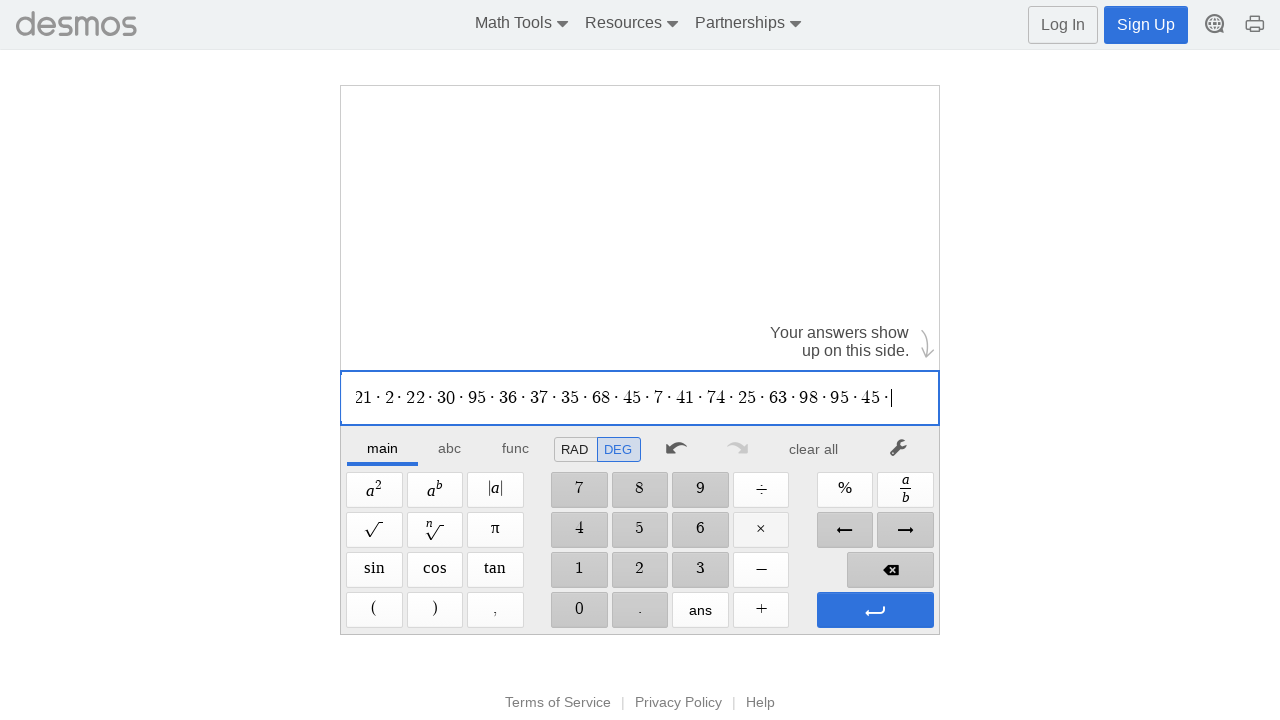

Waited 100ms
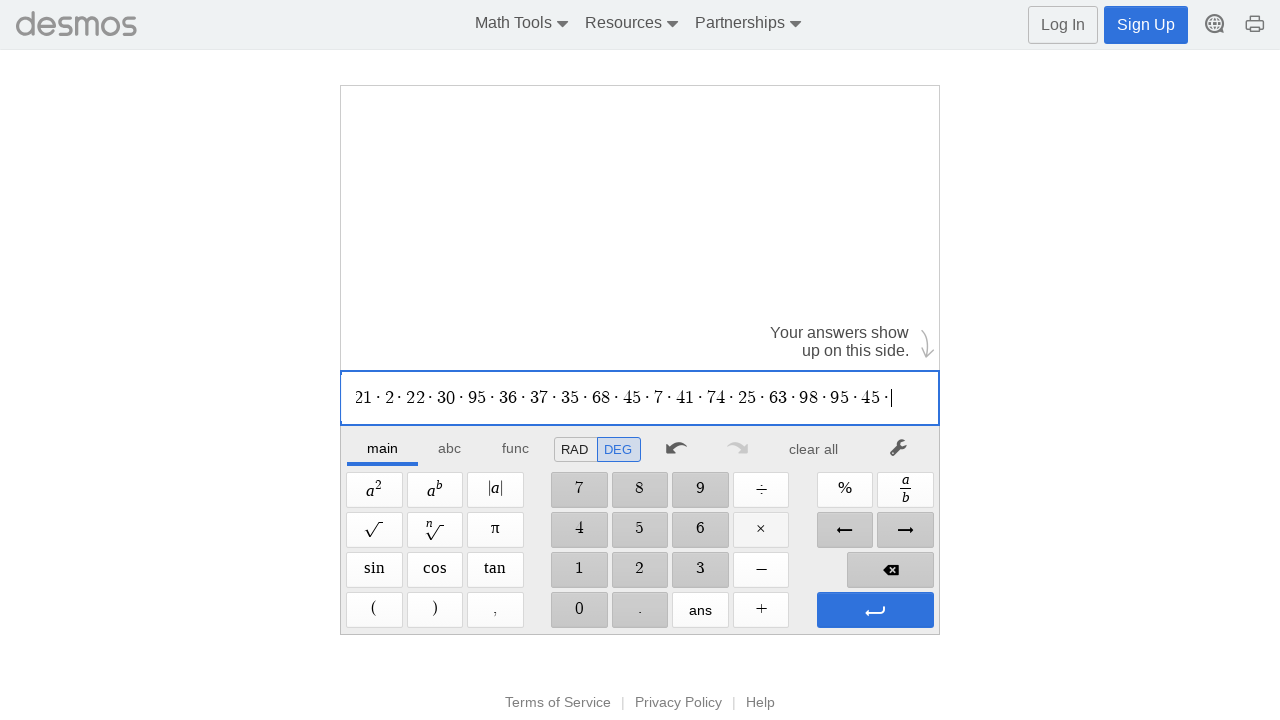

Clicked digit '6' at (700, 530) on //span[@aria-label='6']
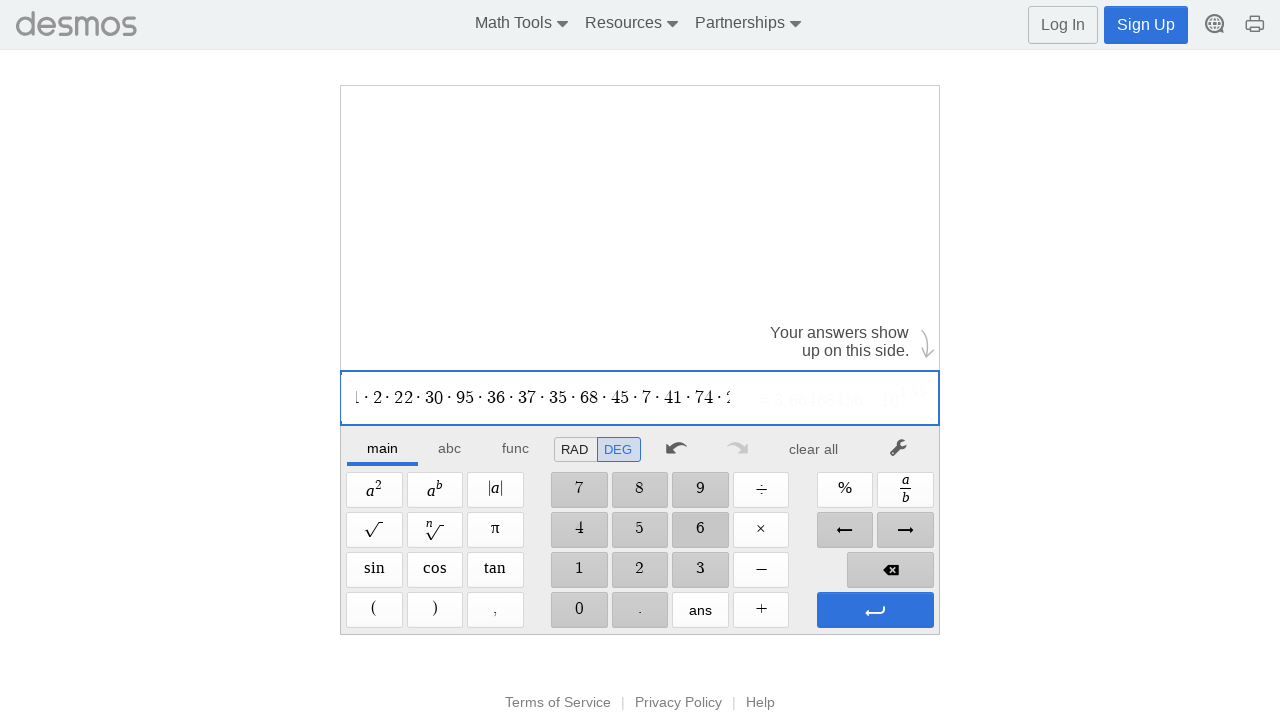

Waited 100ms
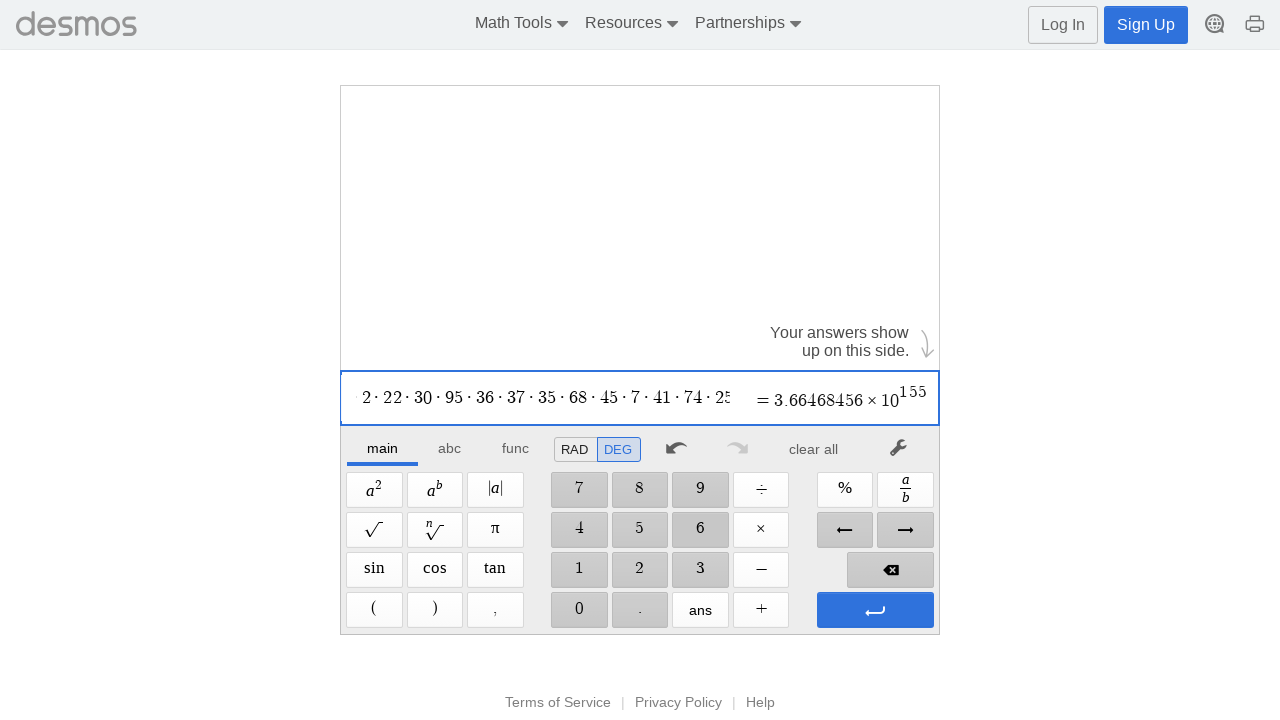

Clicked digit '8' at (640, 490) on //span[@aria-label='8']
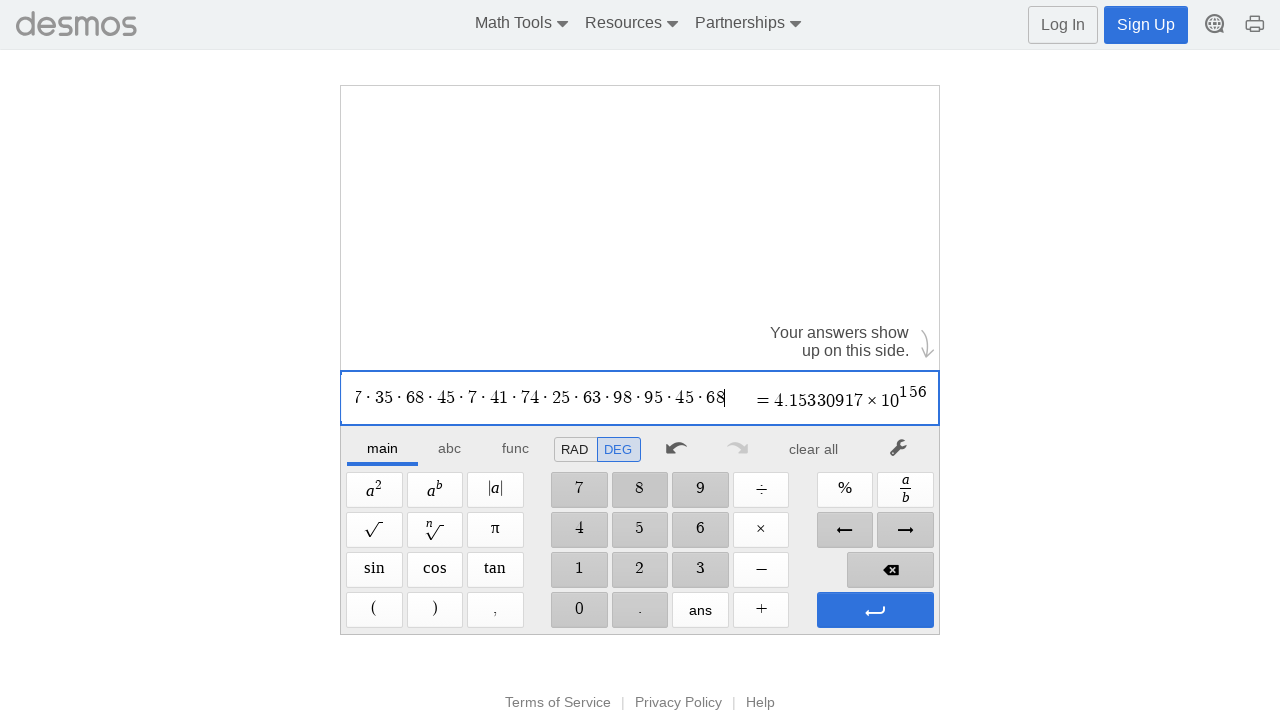

Waited 100ms
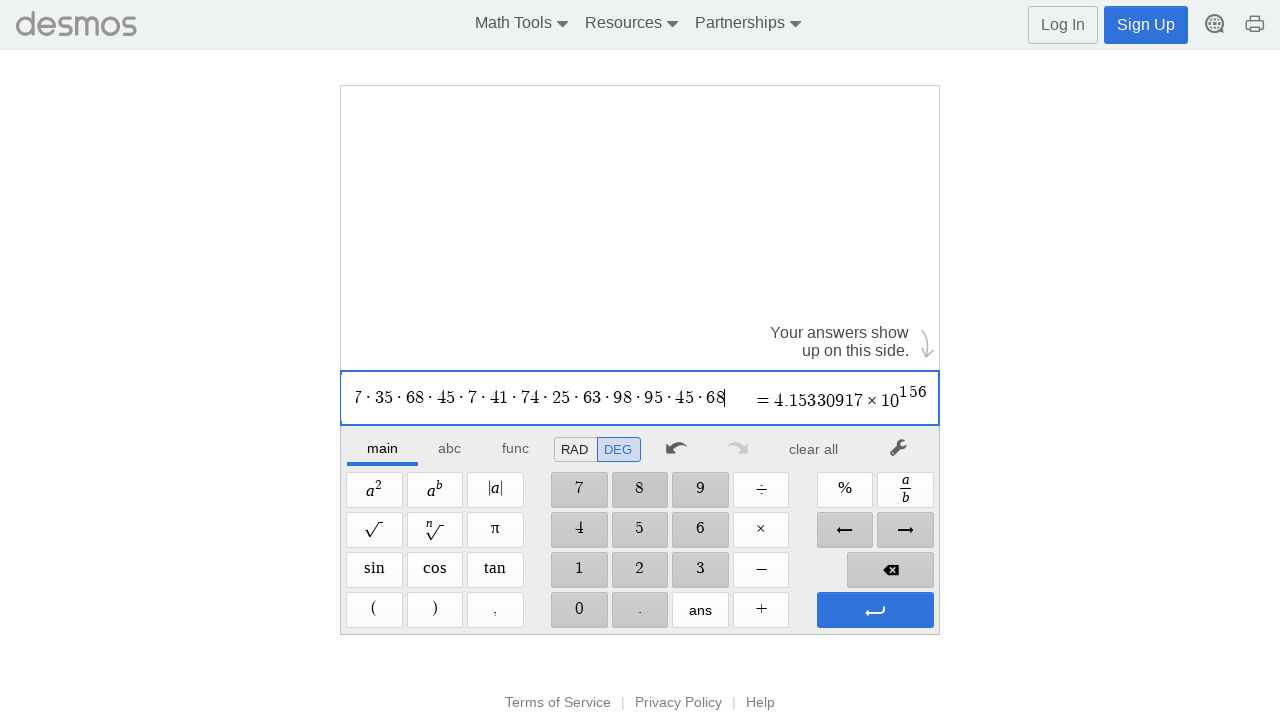

Clicked multiplication operator at (761, 530) on xpath=//span[@aria-label='Times']
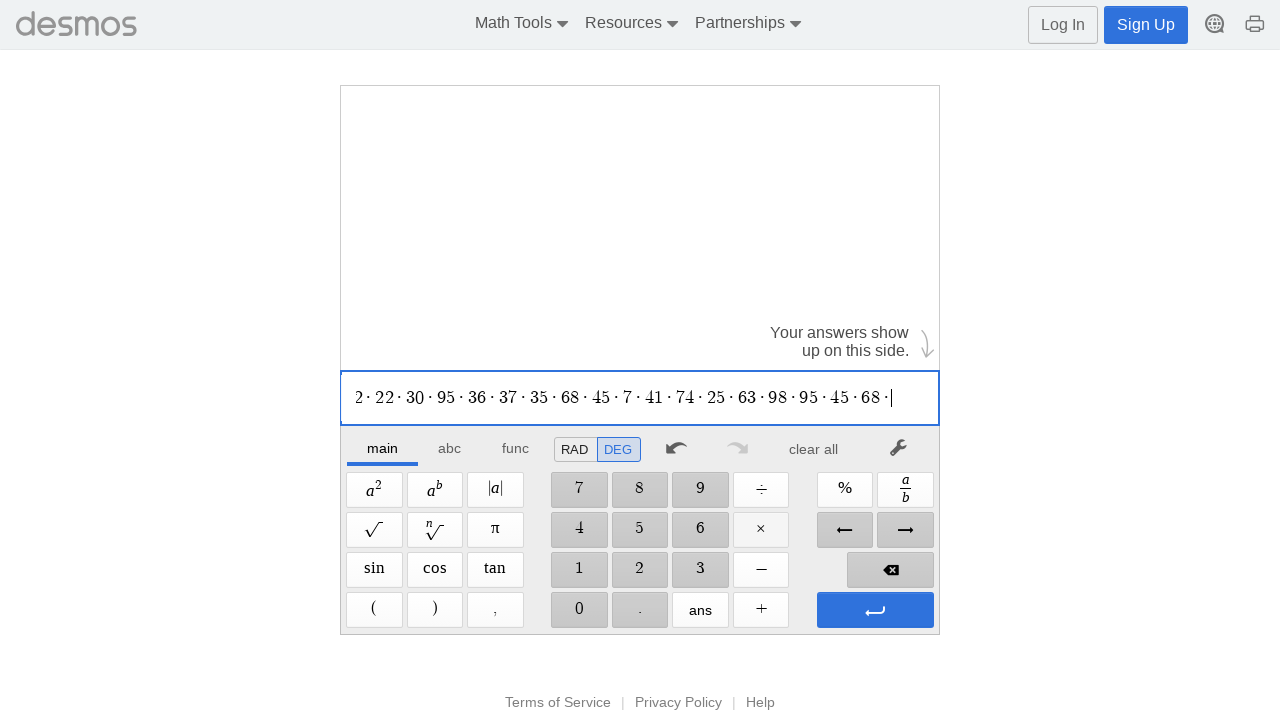

Waited 100ms
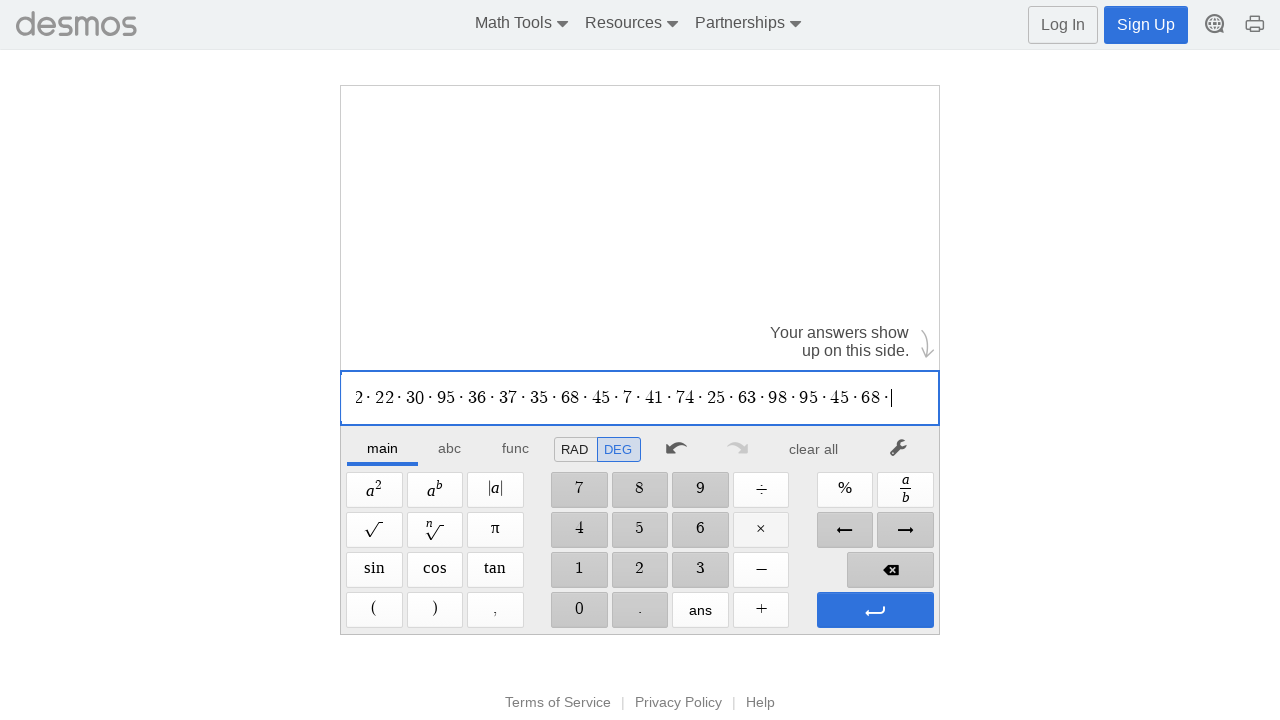

Clicked digit '9' at (700, 490) on //span[@aria-label='9']
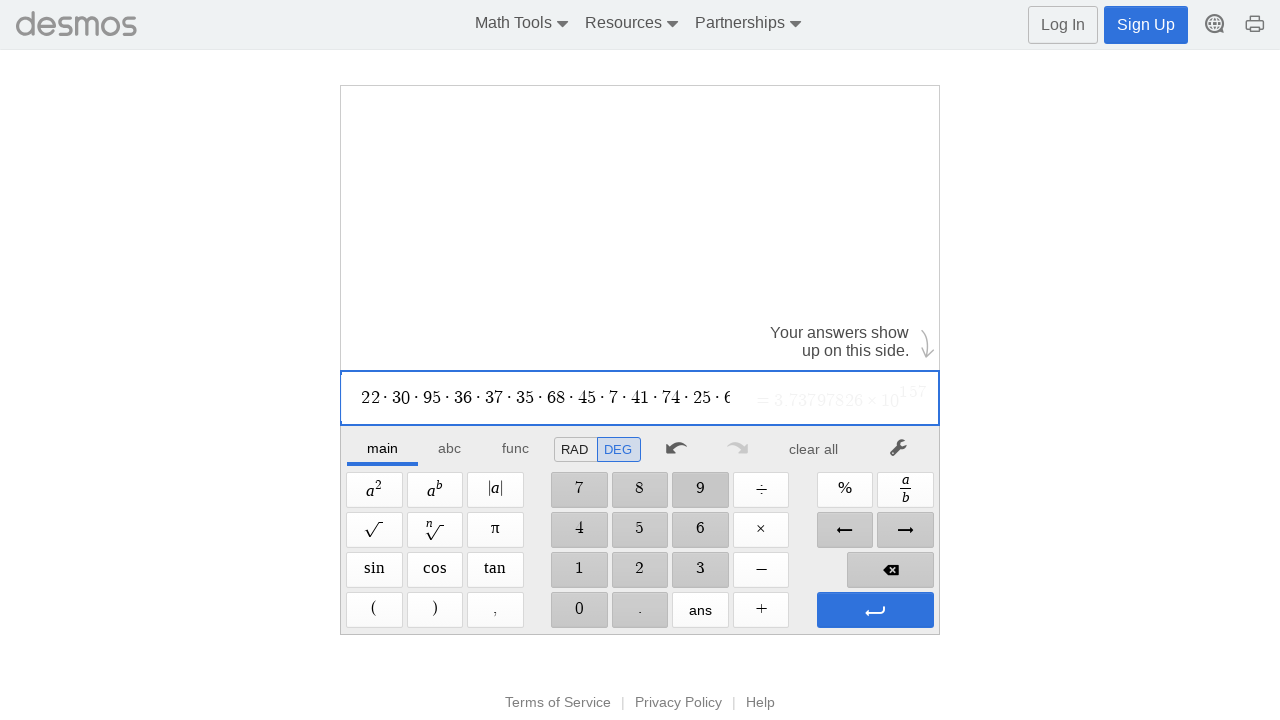

Waited 100ms
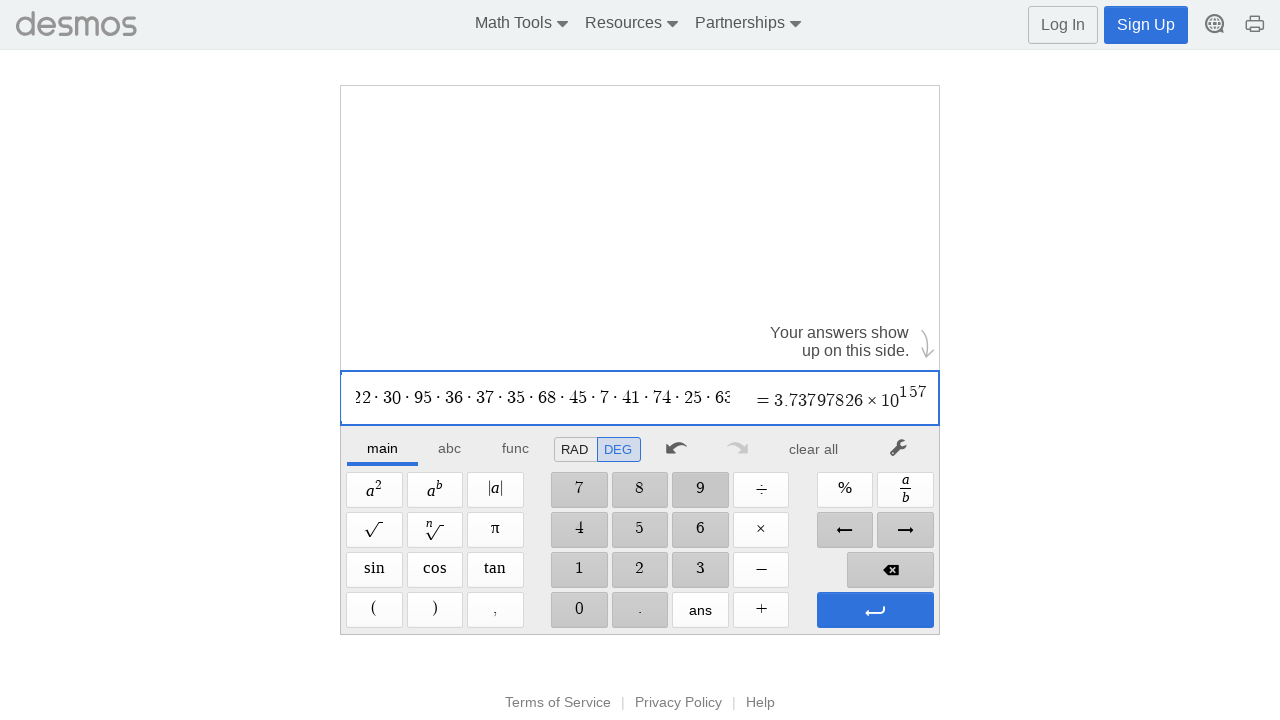

Clicked digit '7' at (579, 490) on //span[@aria-label='7']
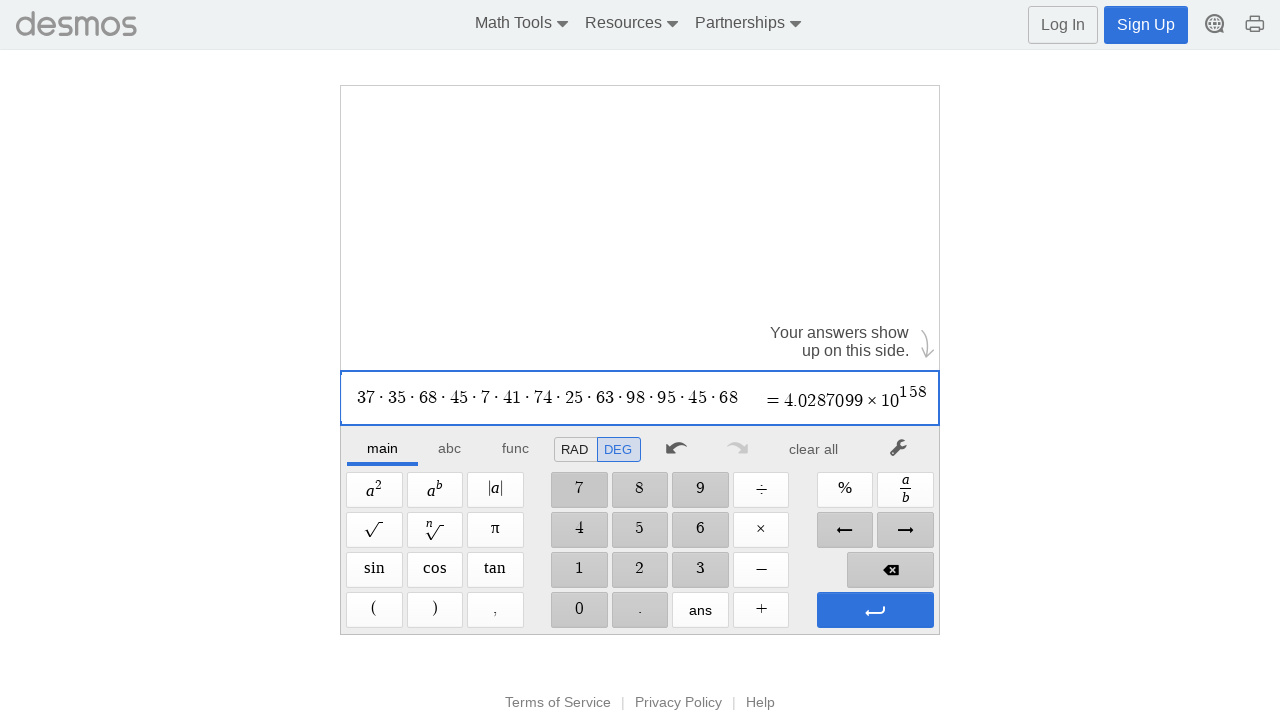

Waited 100ms
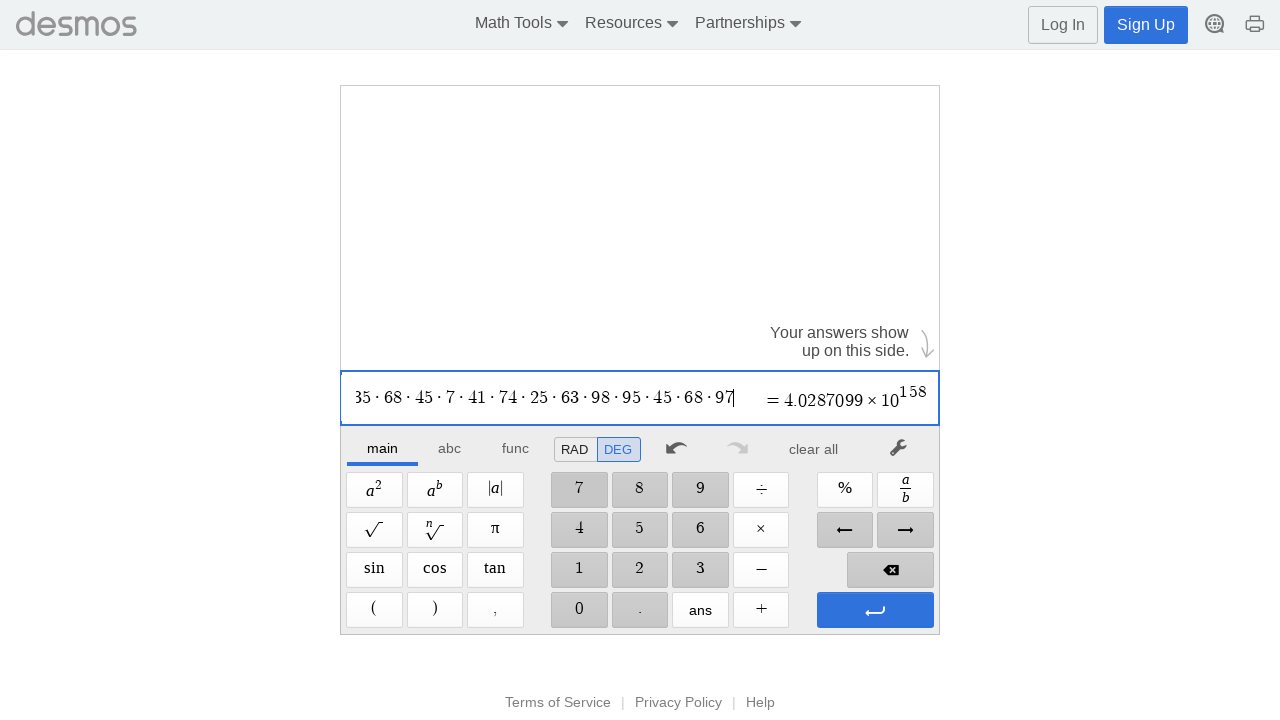

Clicked multiplication operator at (761, 530) on xpath=//span[@aria-label='Times']
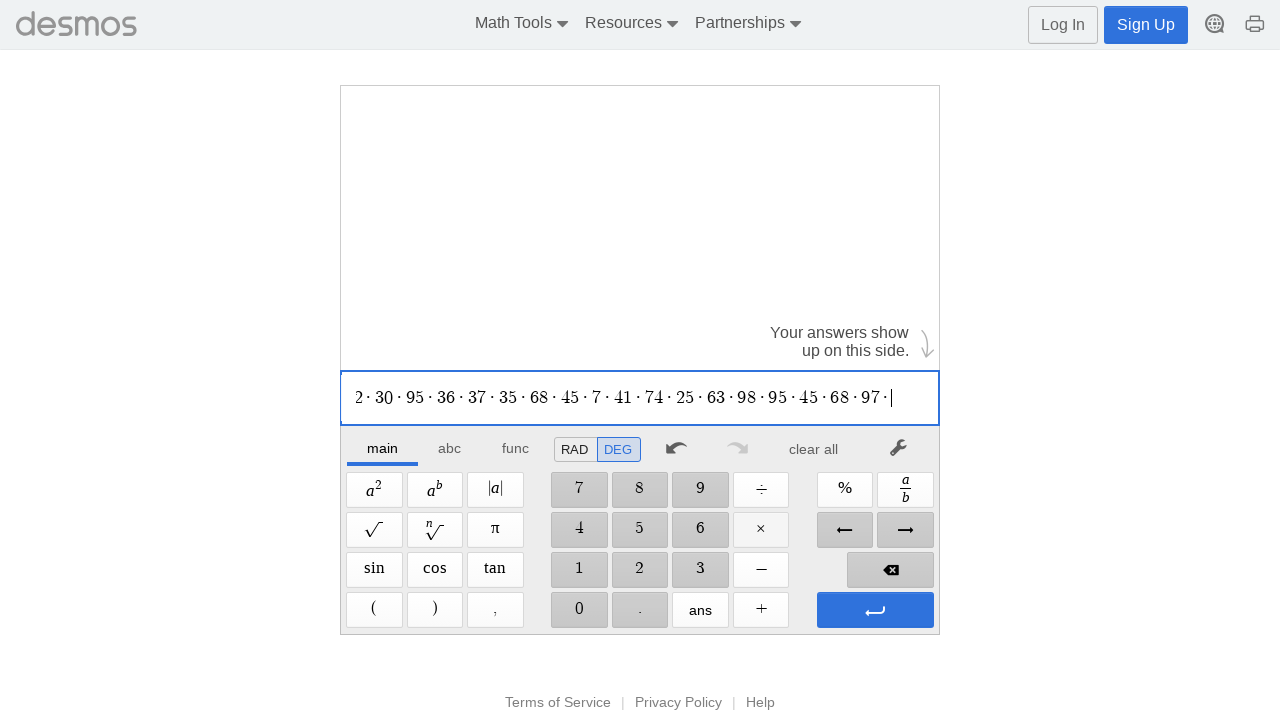

Waited 100ms
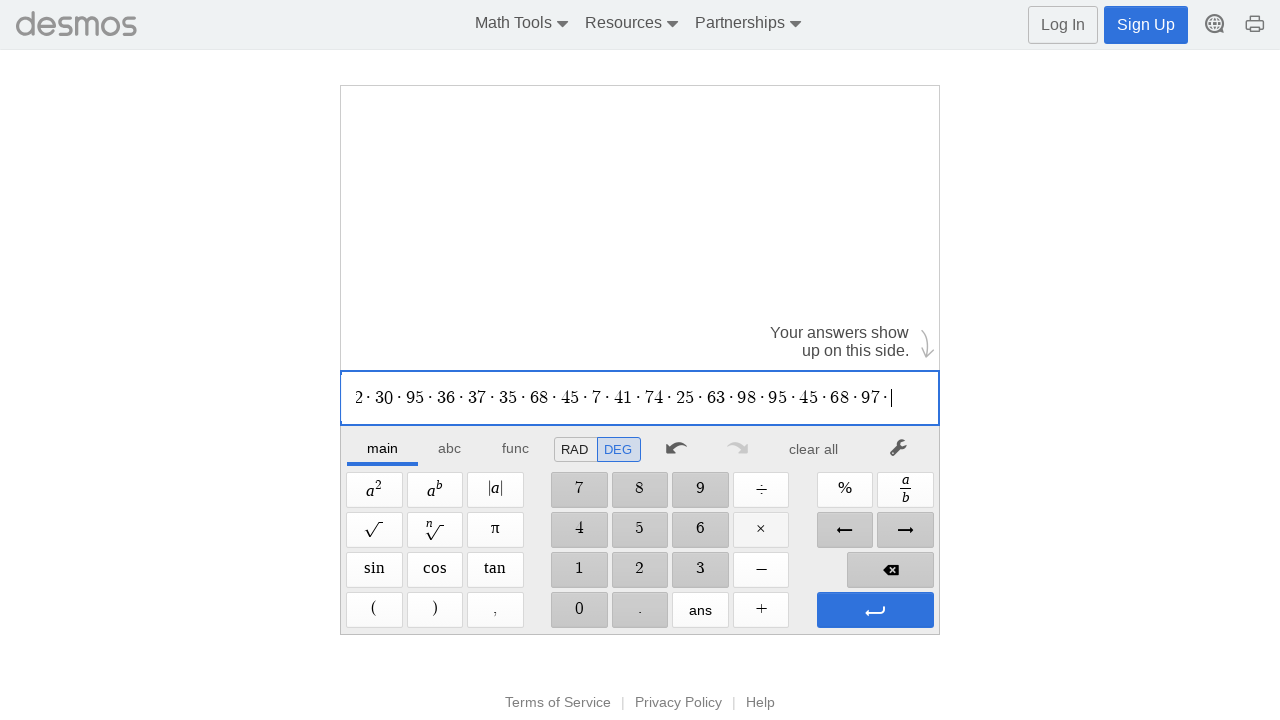

Clicked digit '4' at (579, 530) on //span[@aria-label='4']
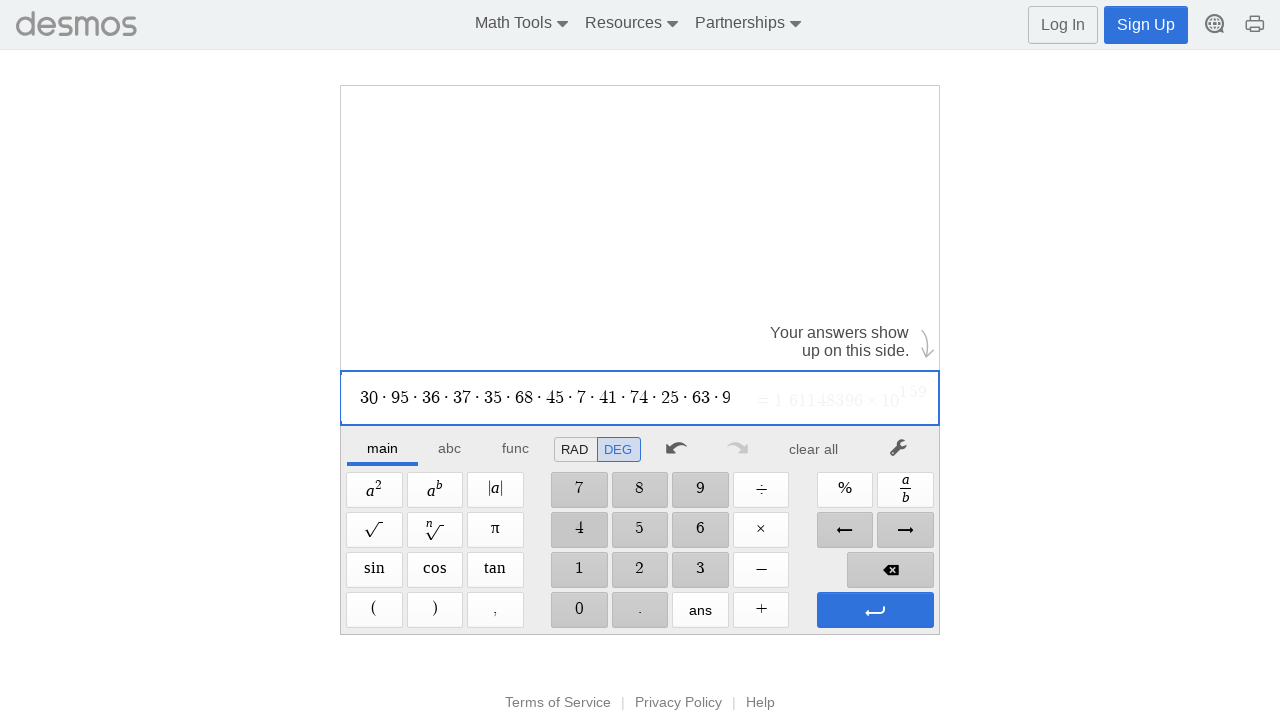

Waited 100ms
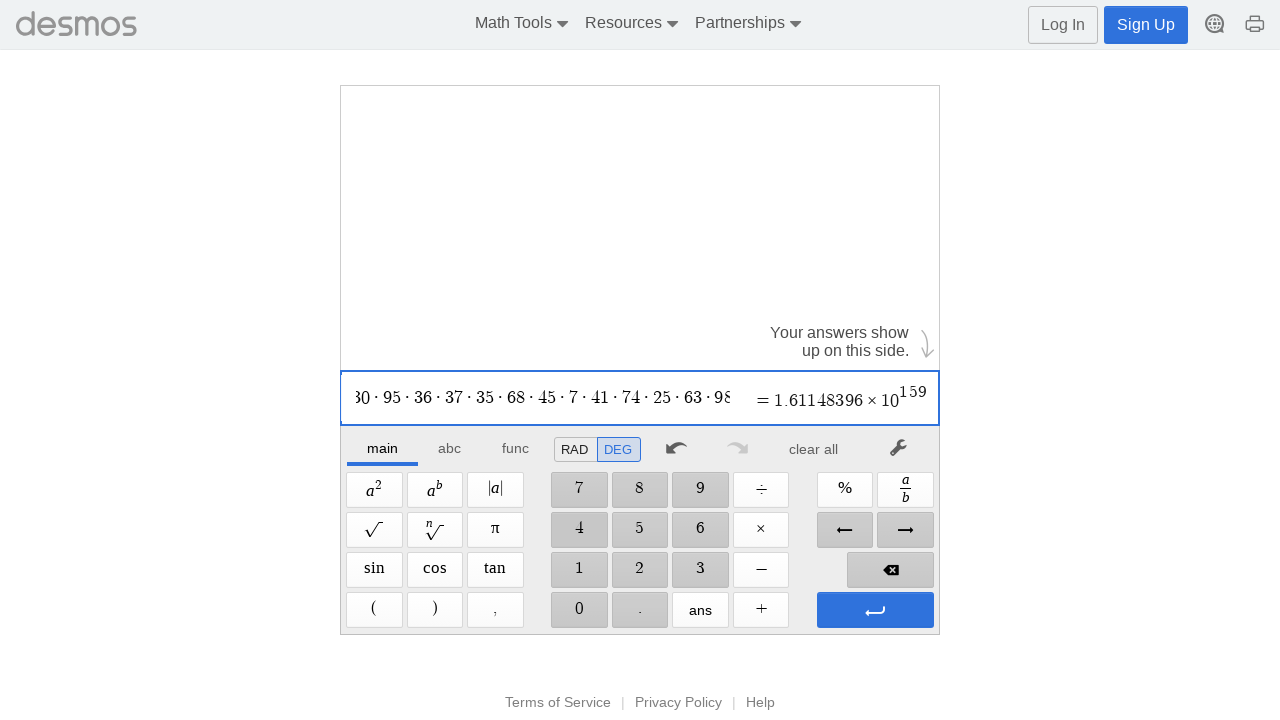

Clicked digit '8' at (640, 490) on //span[@aria-label='8']
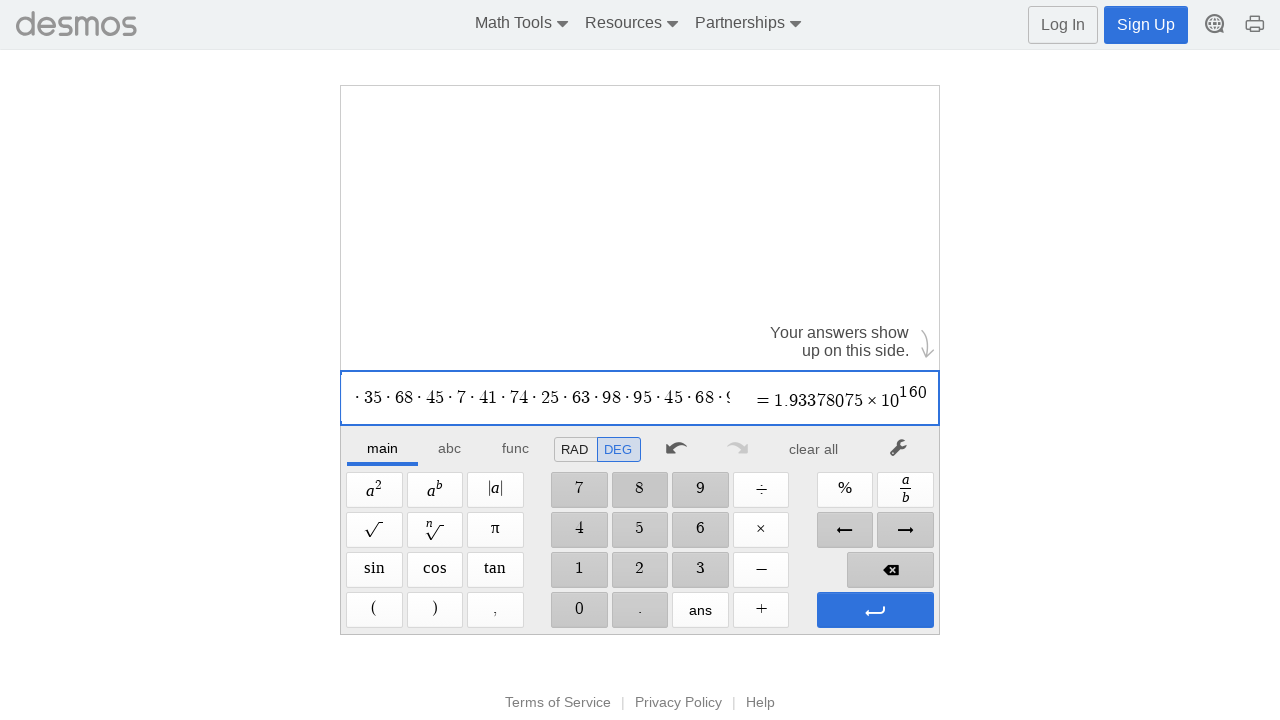

Waited 100ms
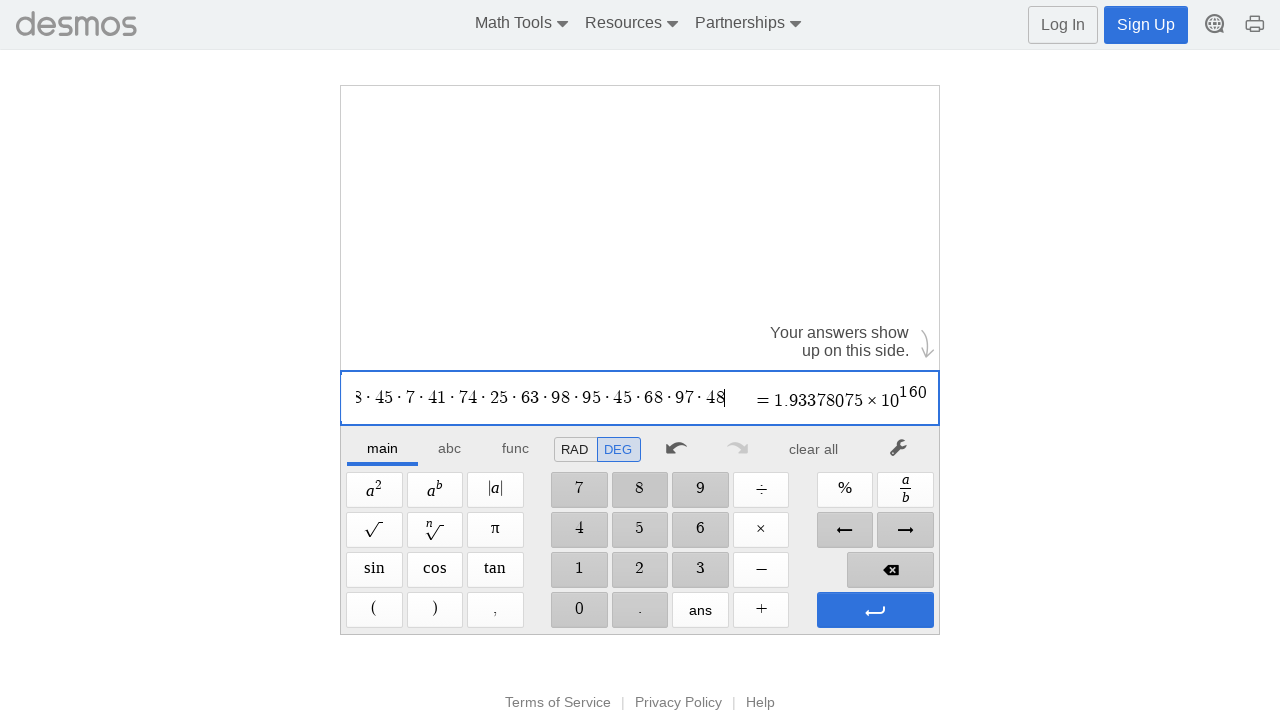

Clicked multiplication operator at (761, 530) on xpath=//span[@aria-label='Times']
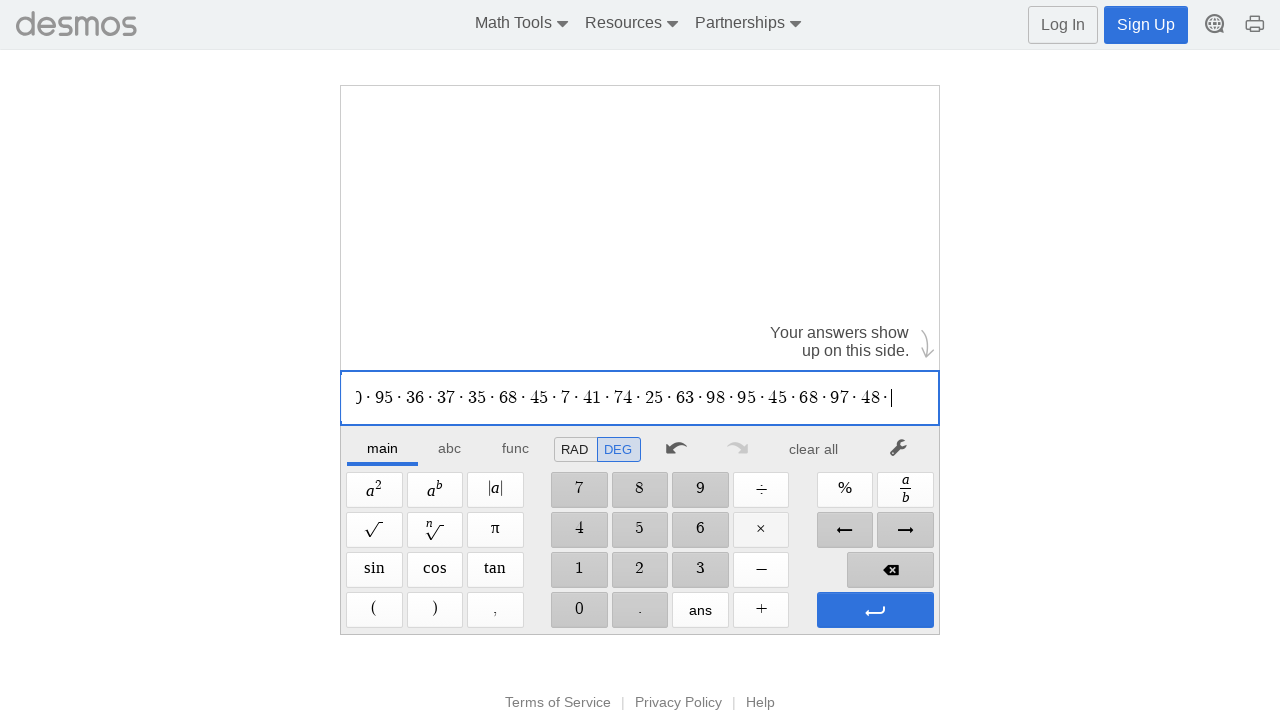

Waited 100ms
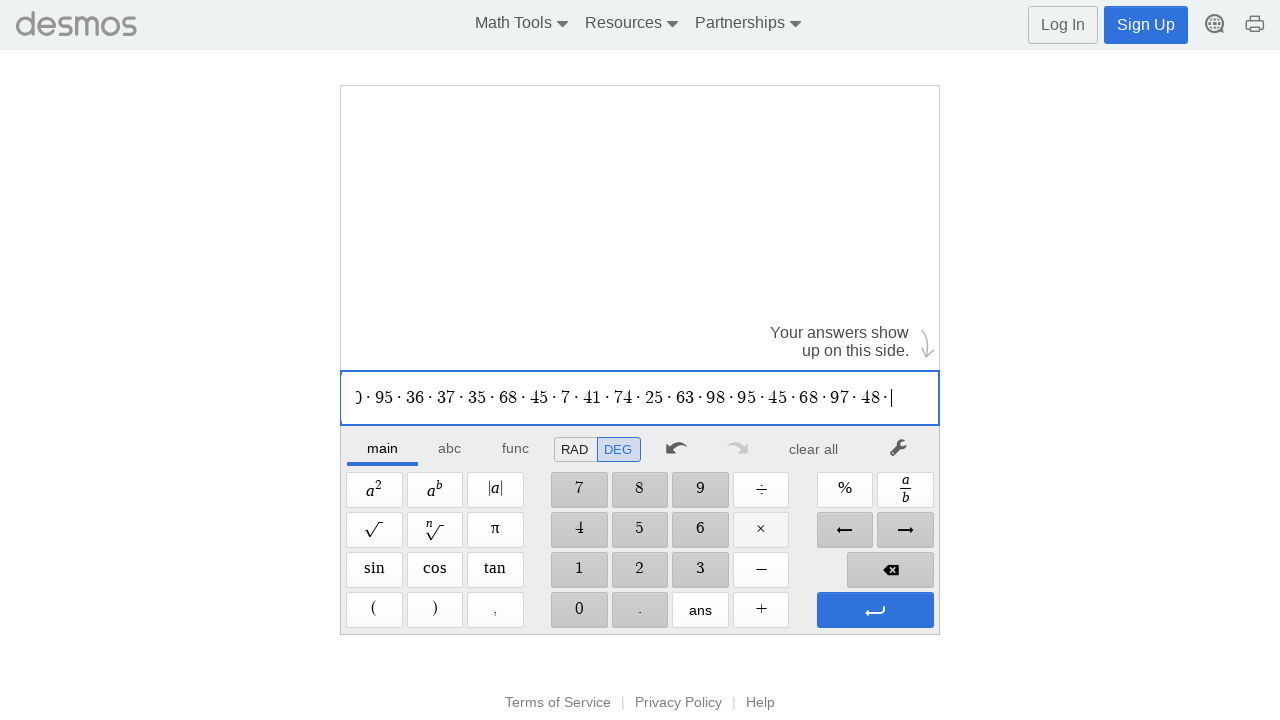

Clicked digit '1' at (579, 570) on //span[@aria-label='1']
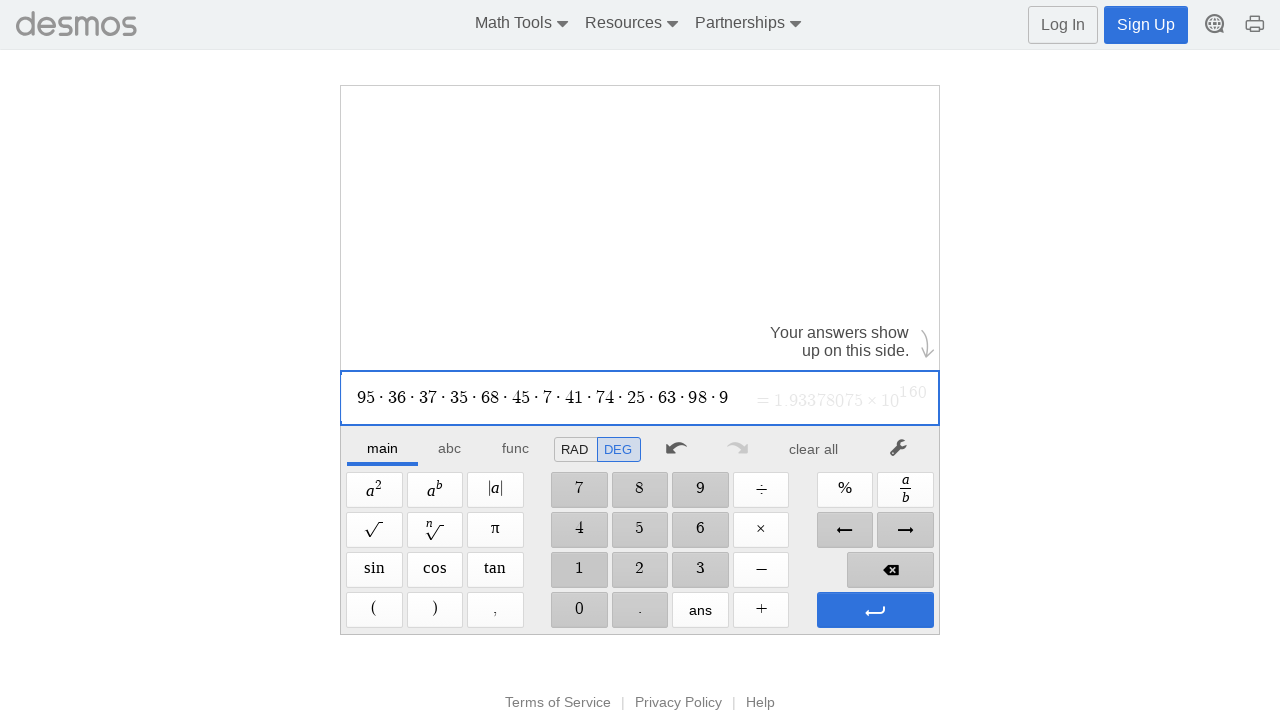

Waited 100ms
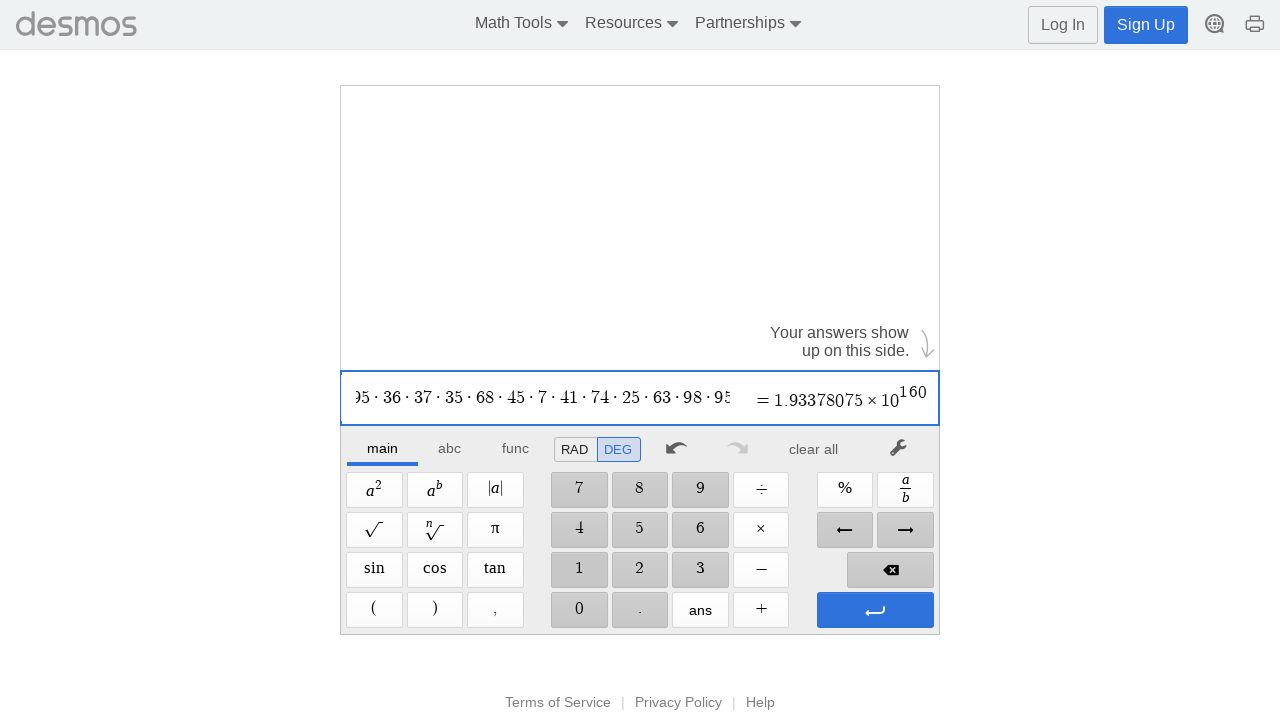

Clicked digit '6' at (700, 530) on //span[@aria-label='6']
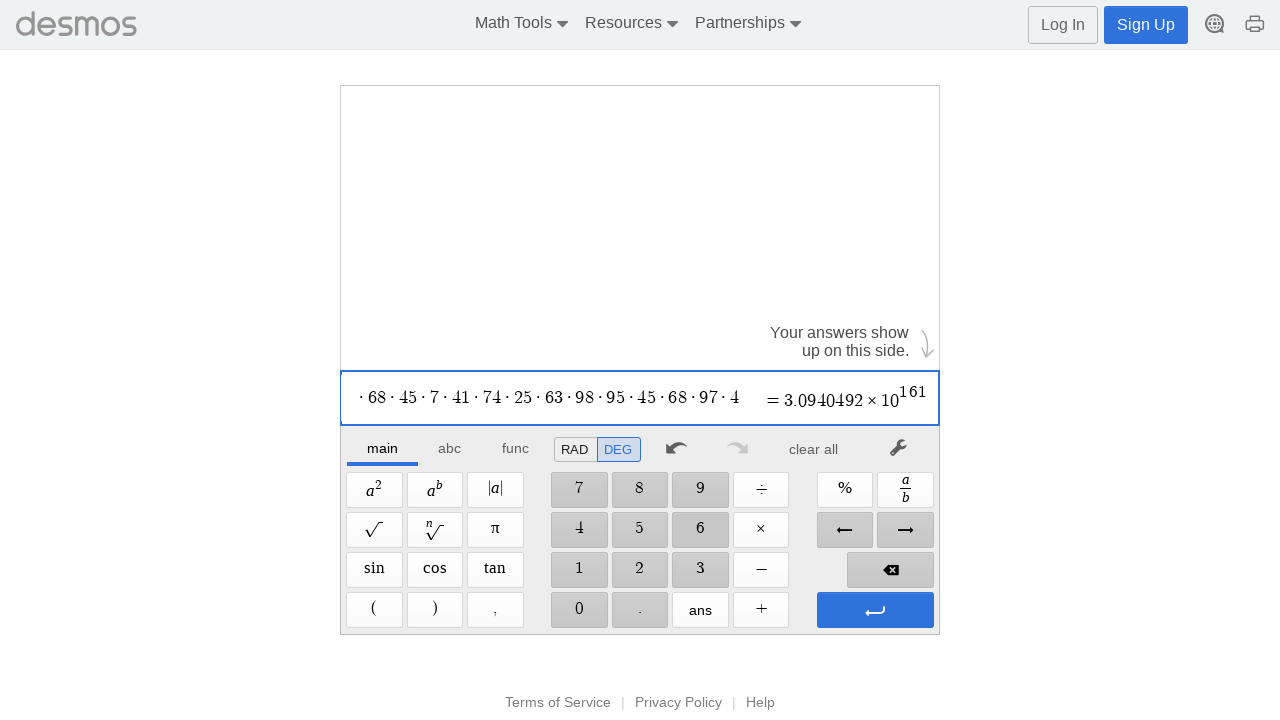

Waited 100ms
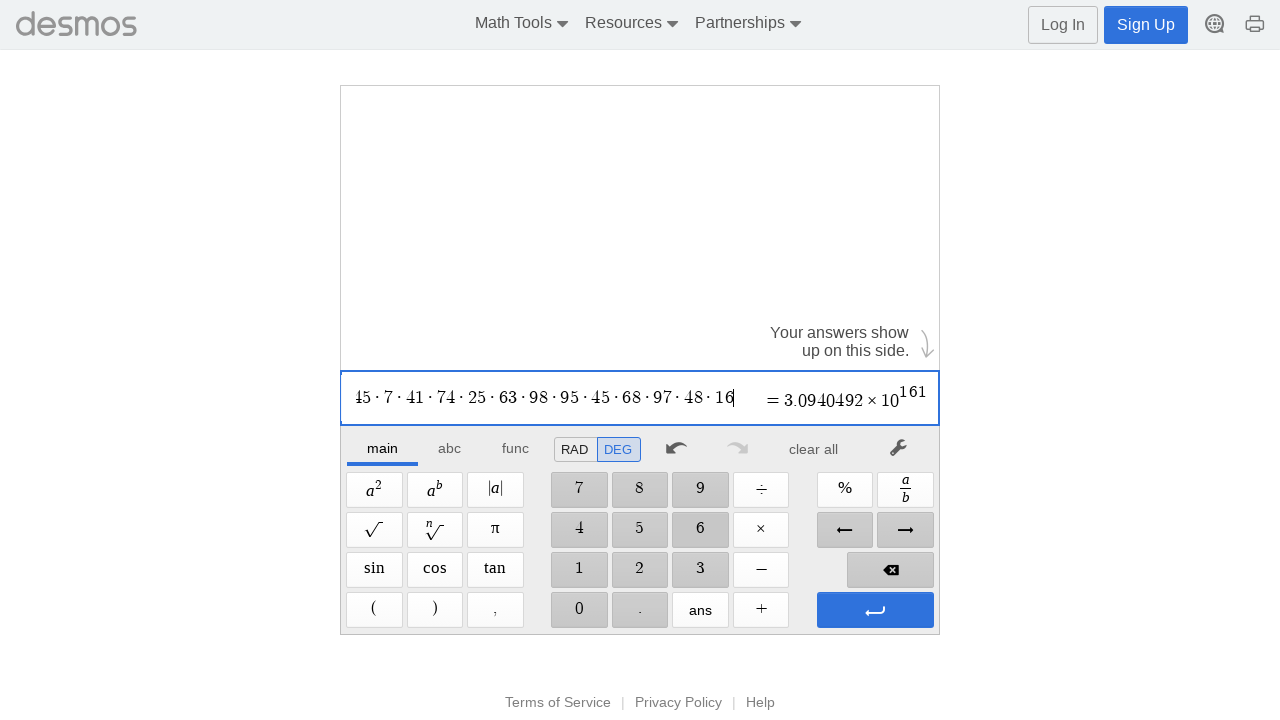

Clicked multiplication operator at (761, 530) on xpath=//span[@aria-label='Times']
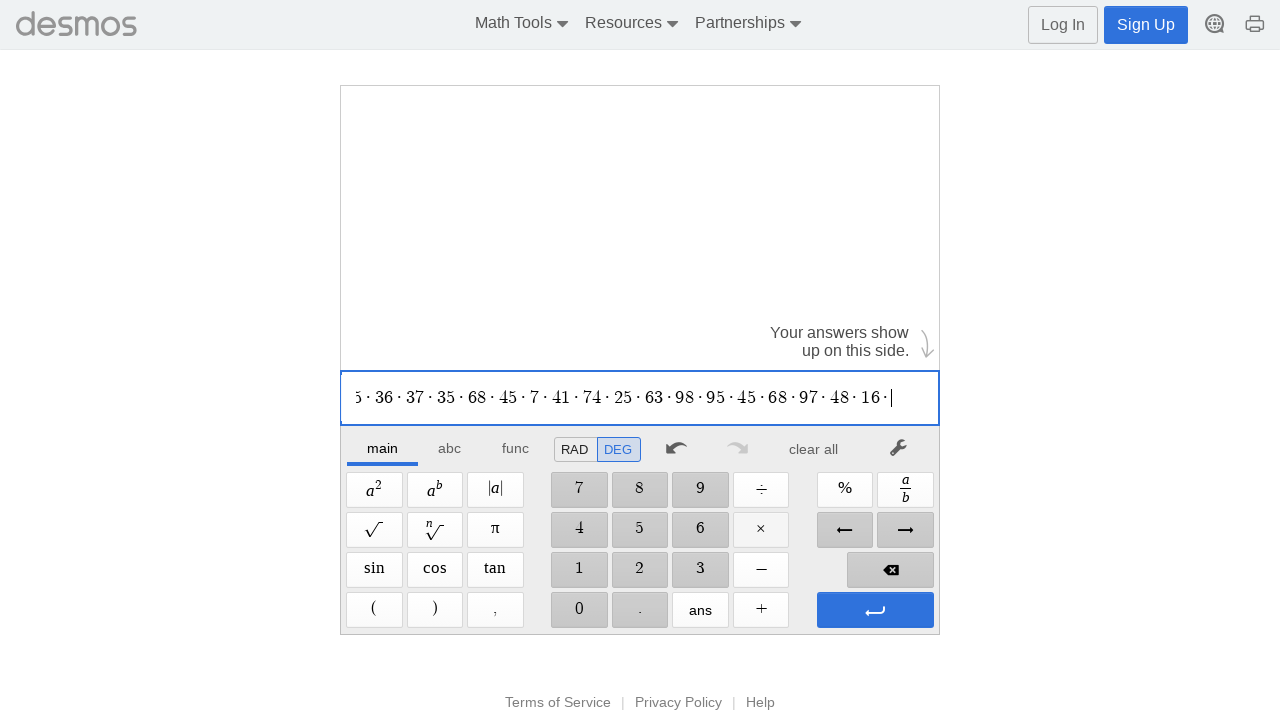

Waited 100ms
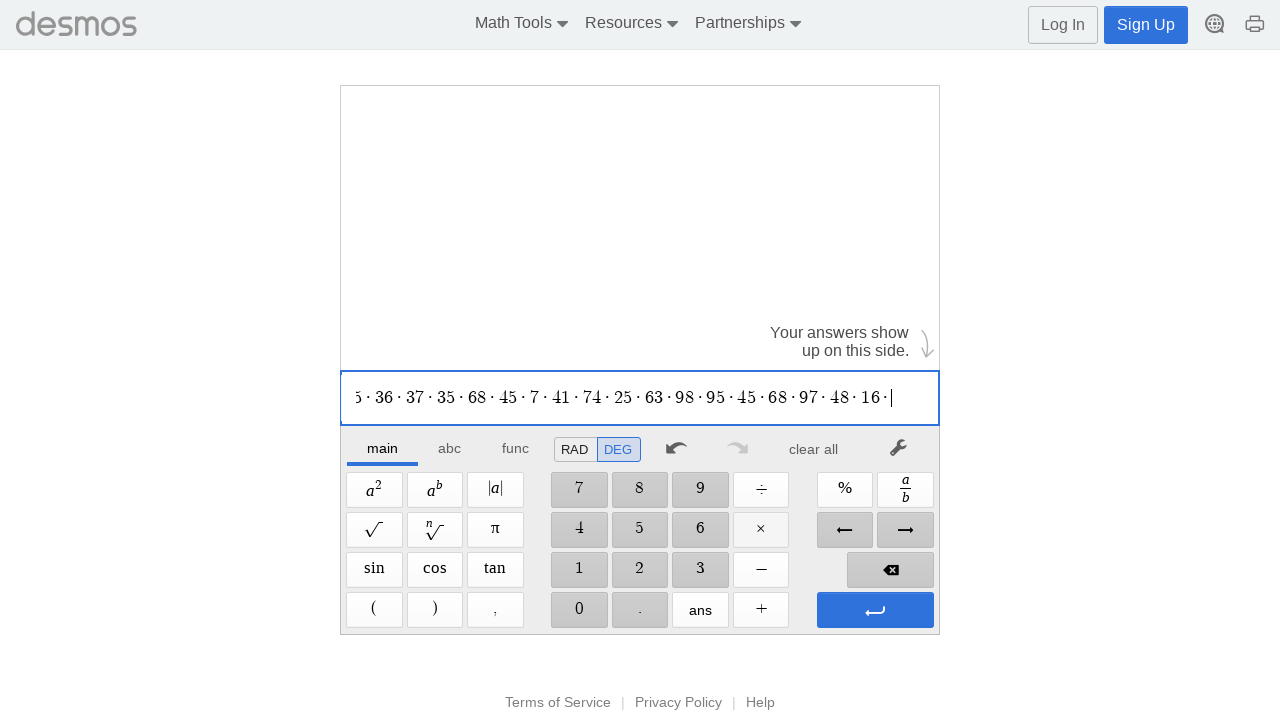

Clicked digit '1' at (579, 570) on //span[@aria-label='1']
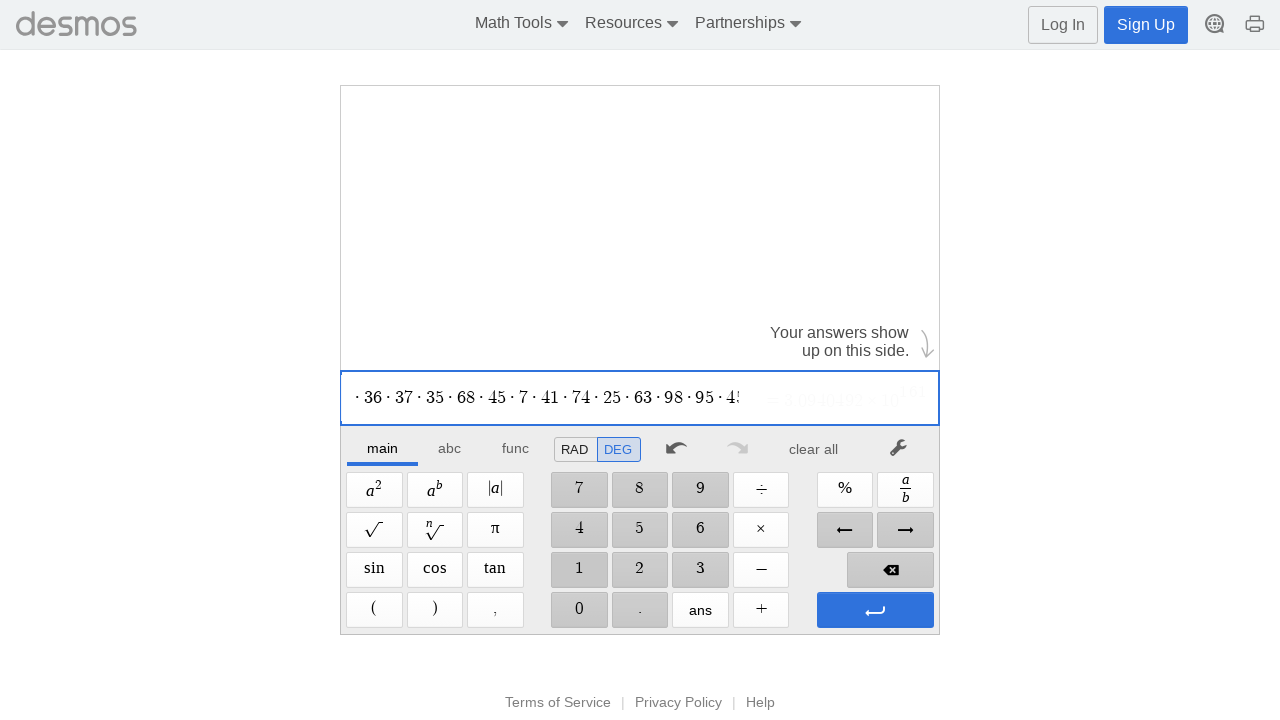

Waited 100ms
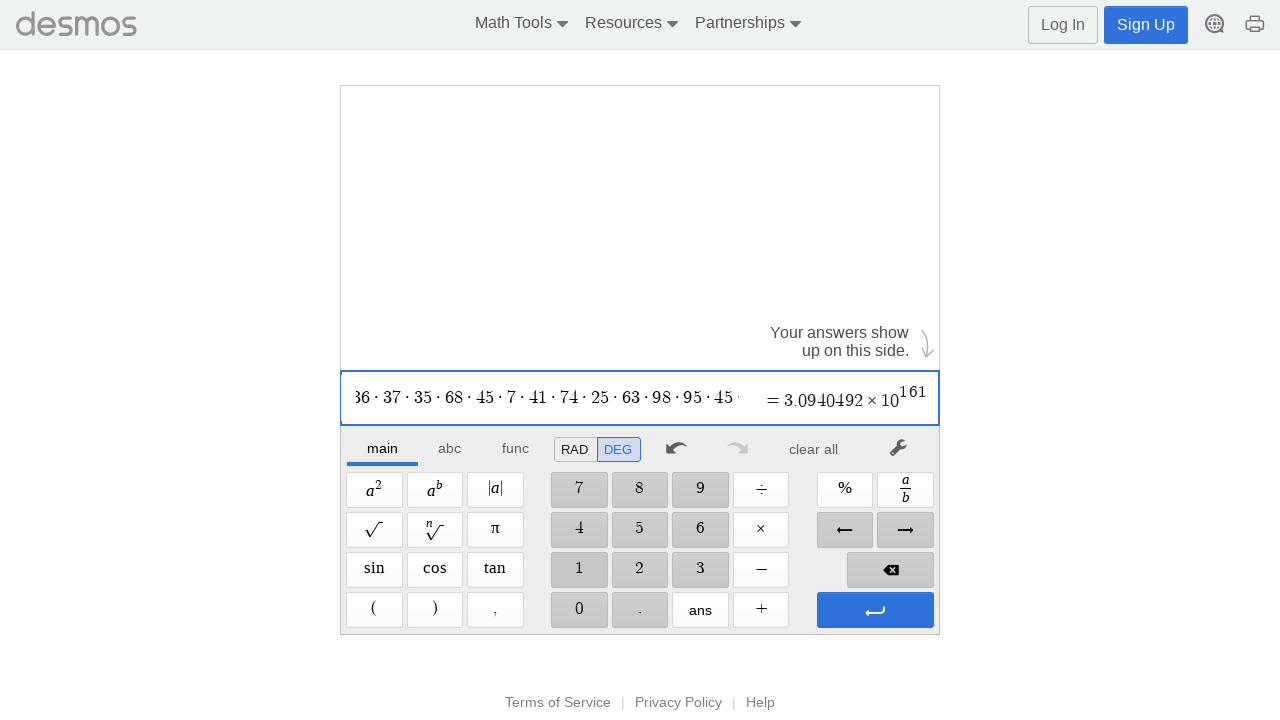

Clicked multiplication operator at (761, 530) on xpath=//span[@aria-label='Times']
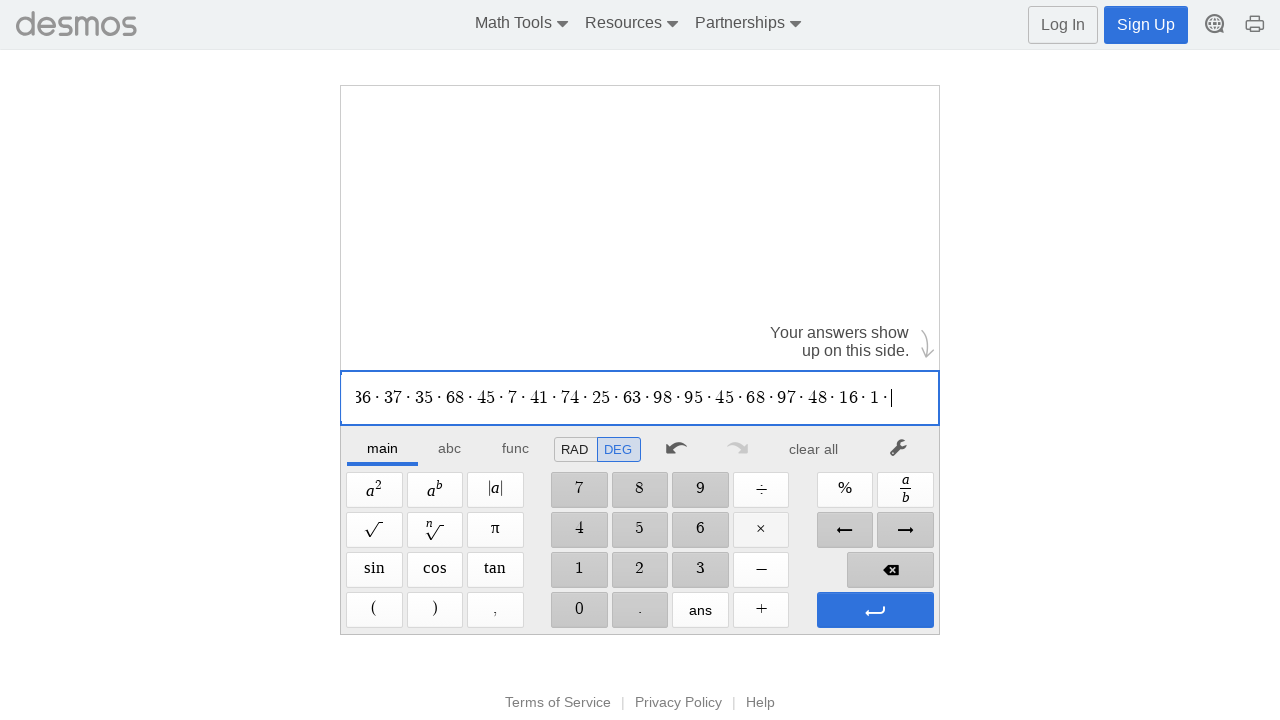

Waited 100ms
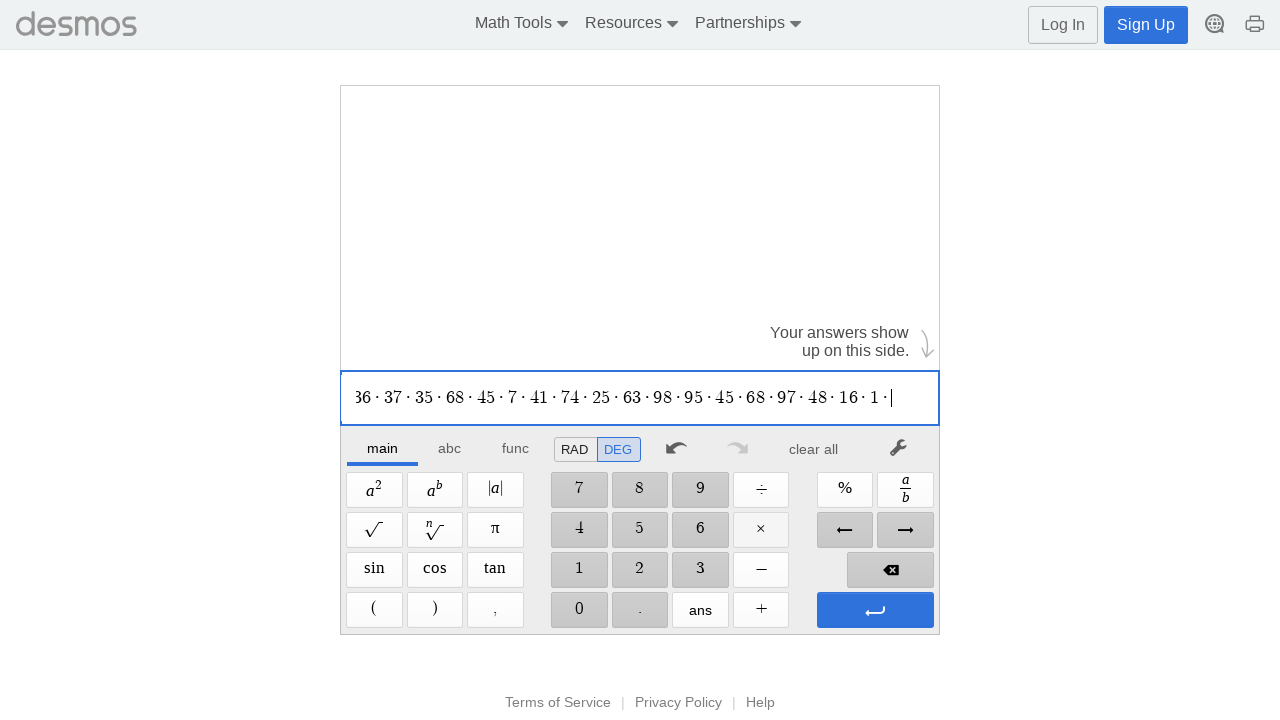

Clicked digit '4' at (579, 530) on //span[@aria-label='4']
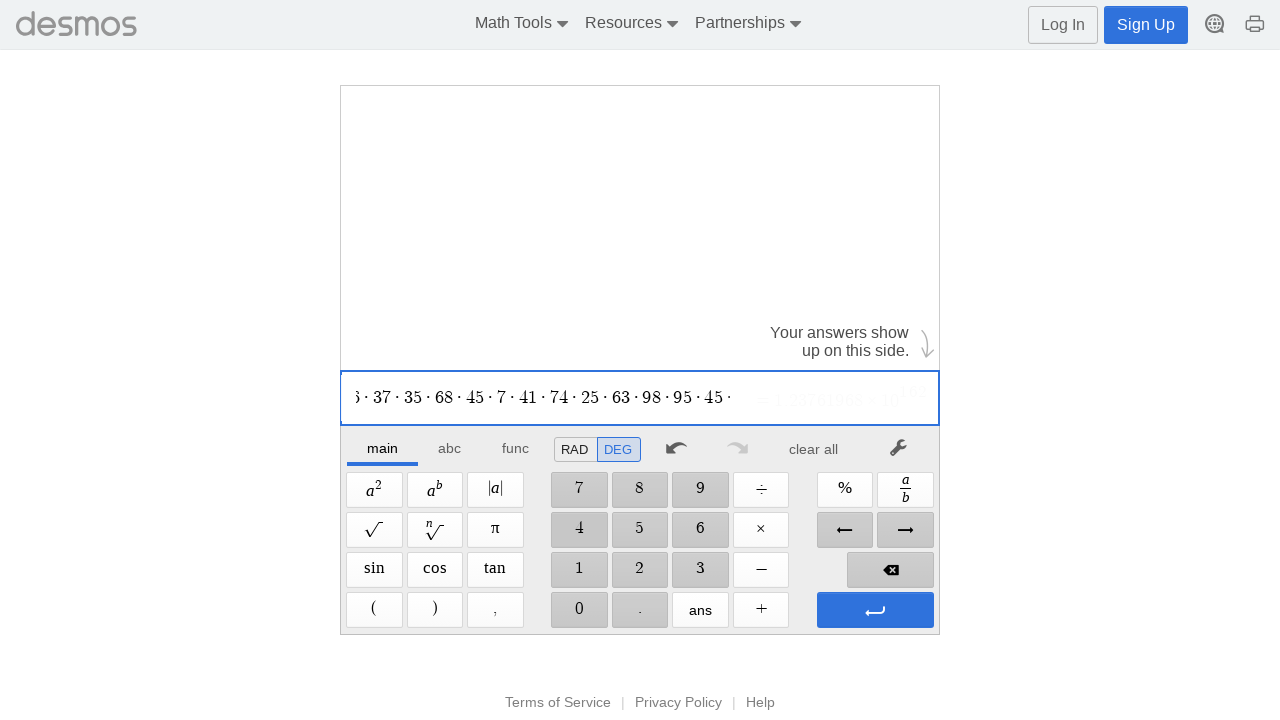

Waited 100ms
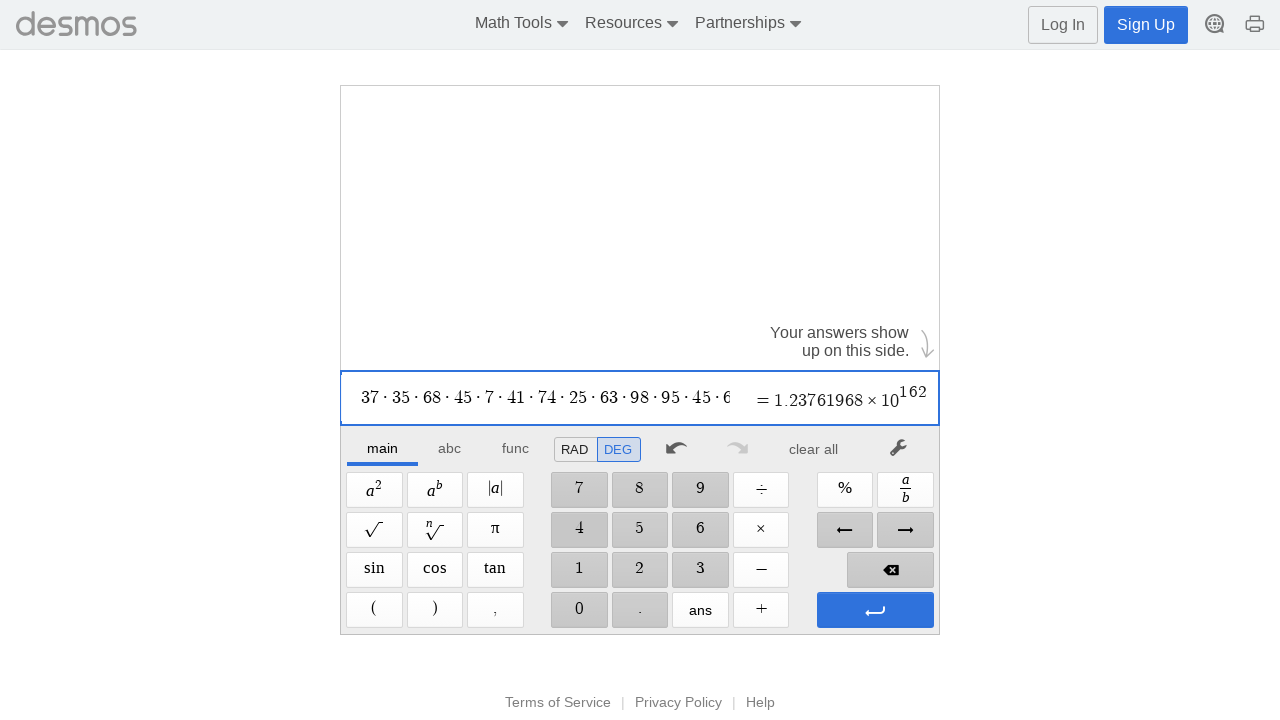

Clicked digit '4' at (579, 530) on //span[@aria-label='4']
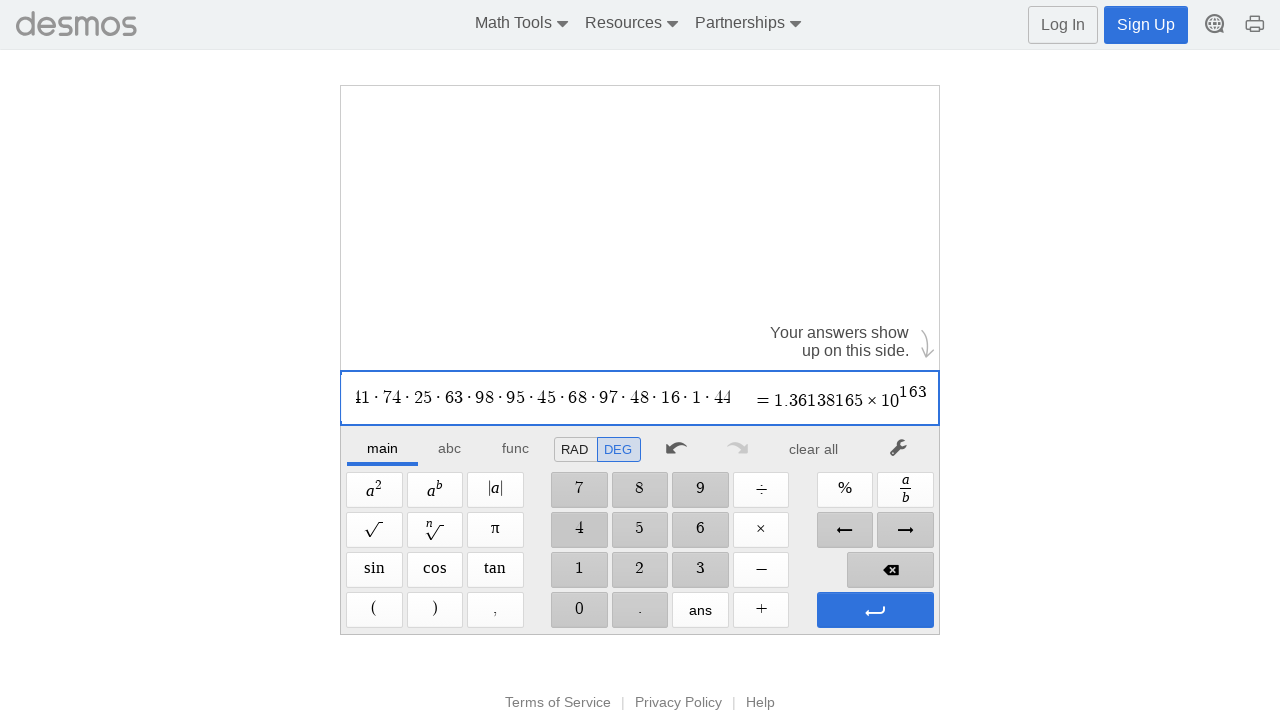

Waited 100ms
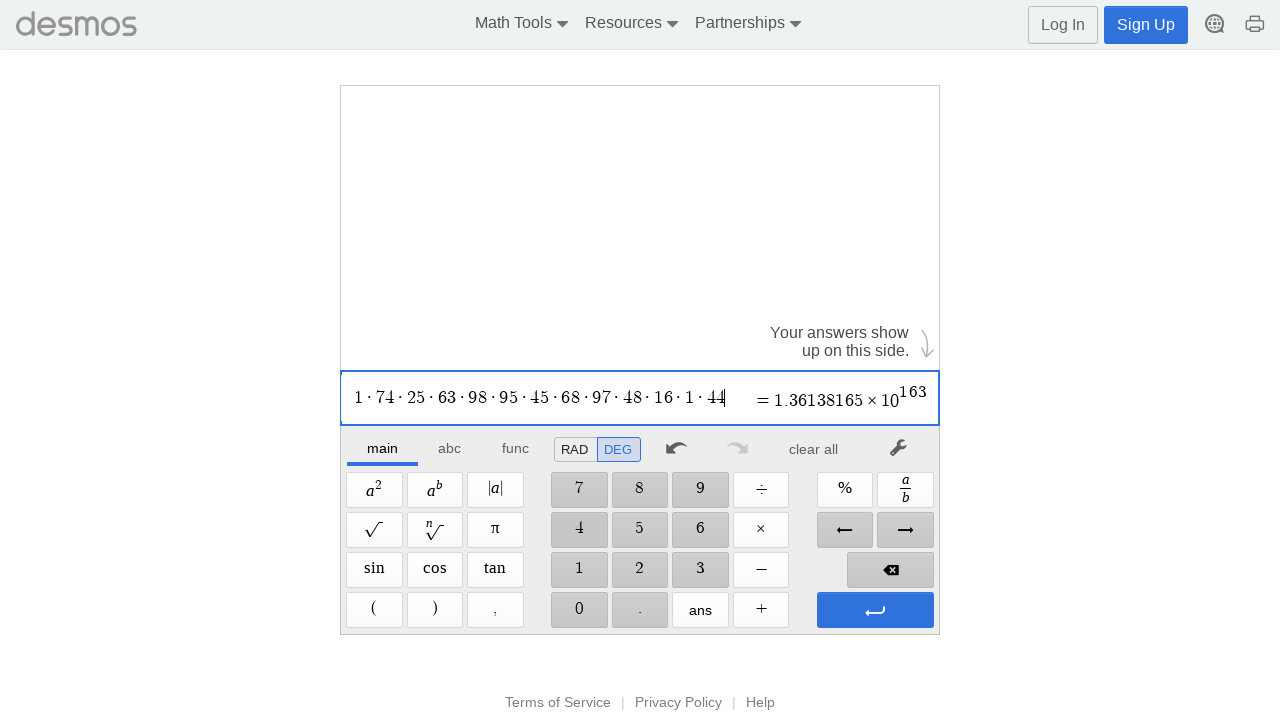

Clicked multiplication operator at (761, 530) on xpath=//span[@aria-label='Times']
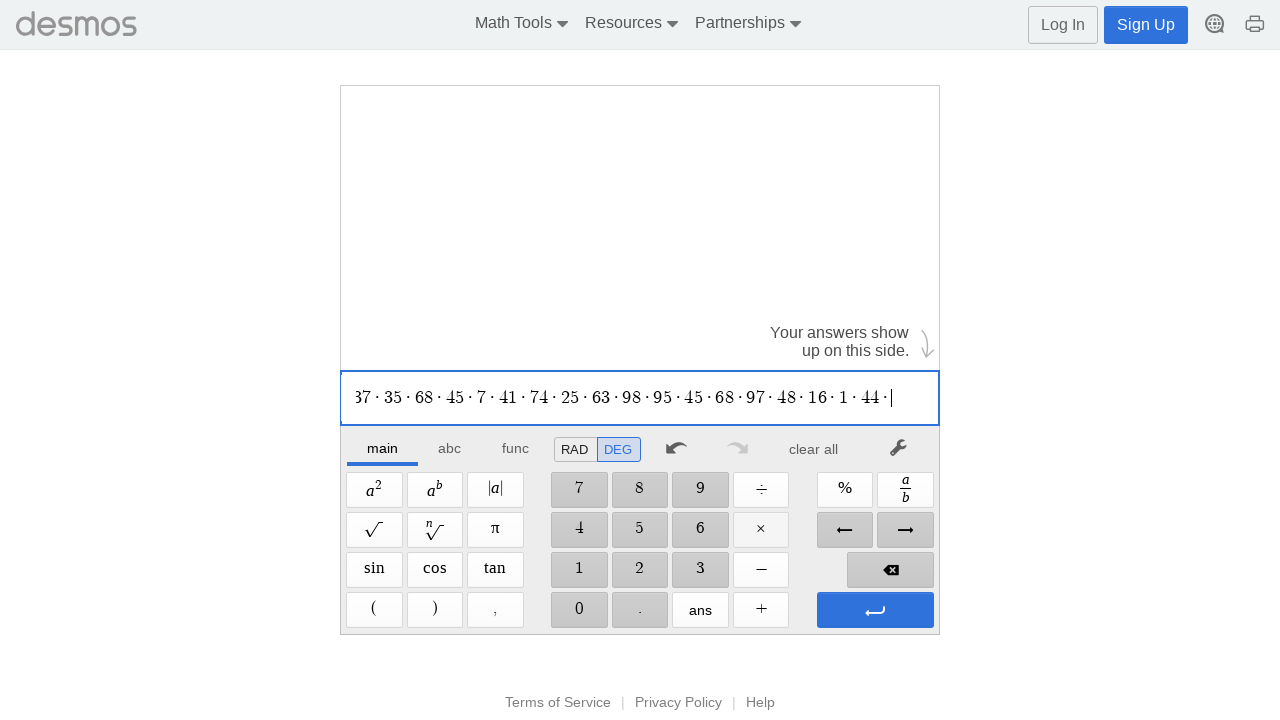

Waited 100ms
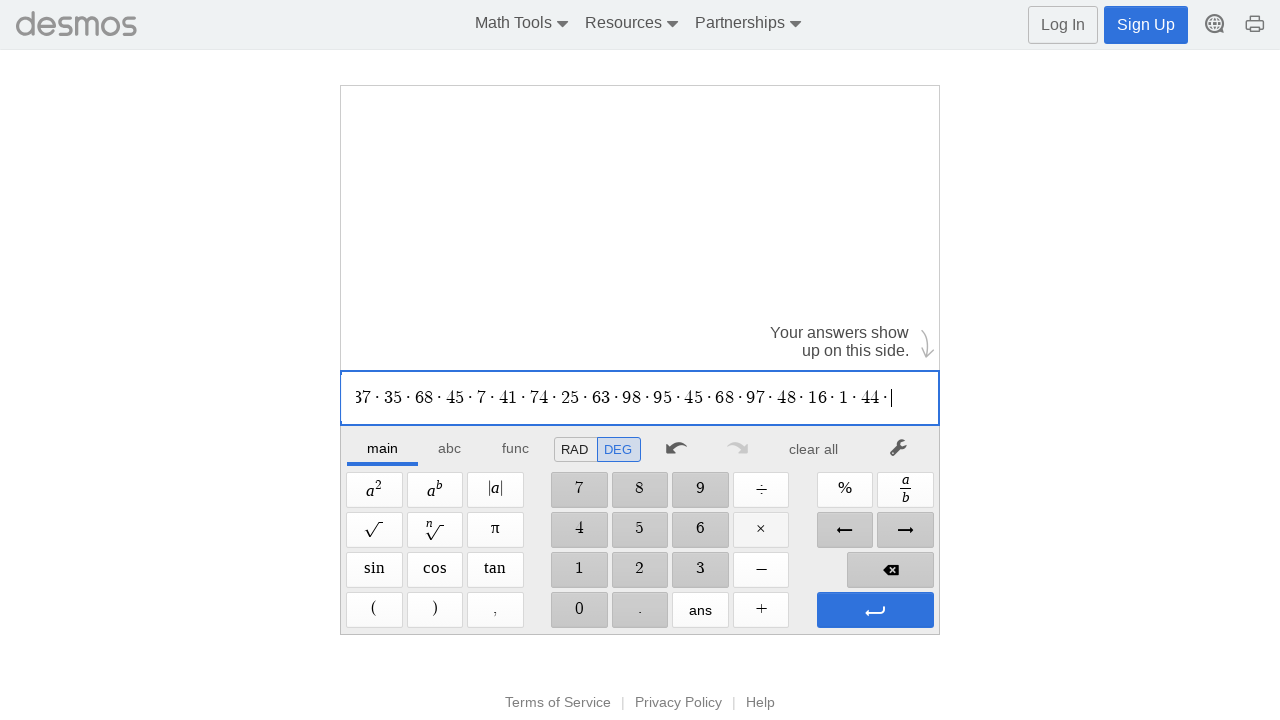

Clicked digit '4' at (579, 530) on //span[@aria-label='4']
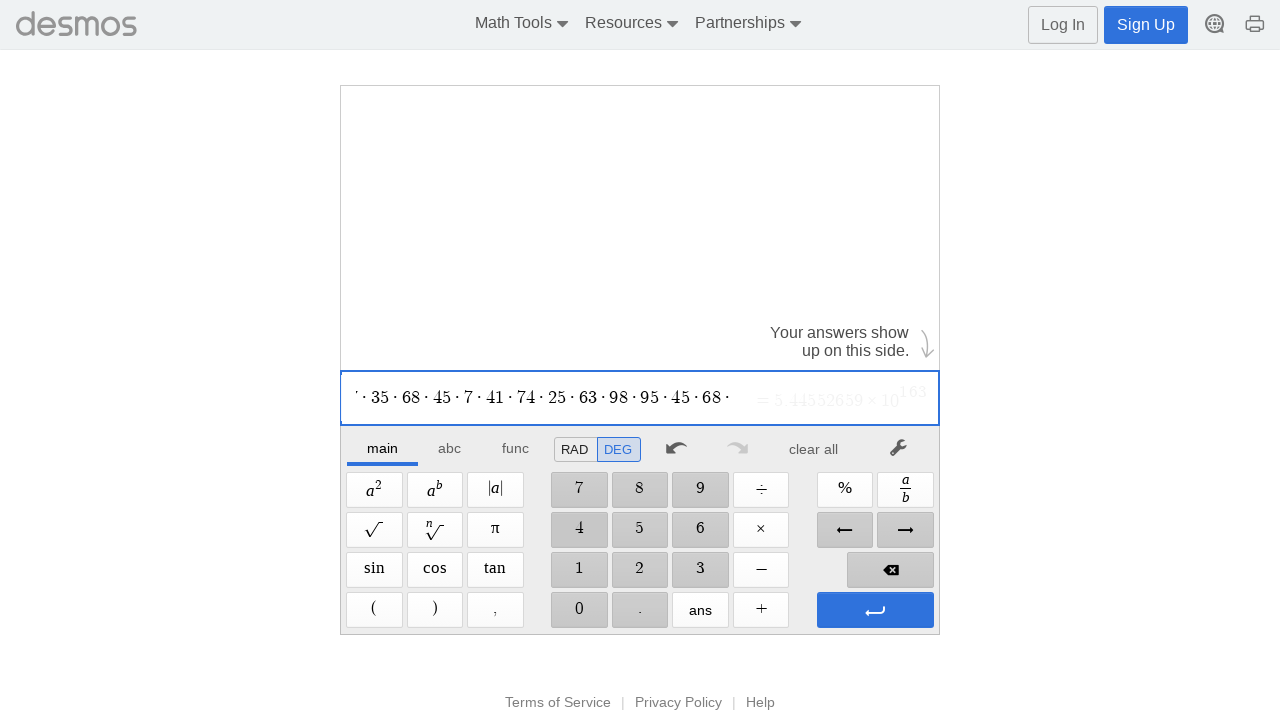

Waited 100ms
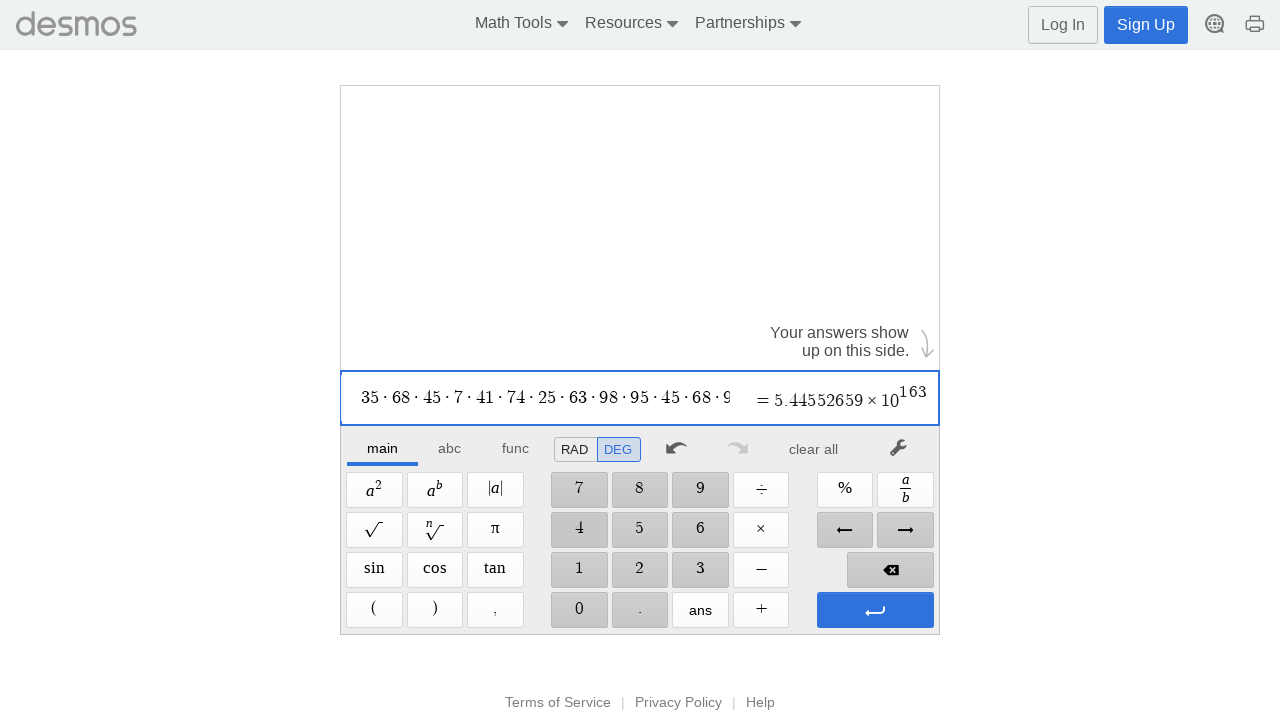

Clicked digit '2' at (640, 570) on //span[@aria-label='2']
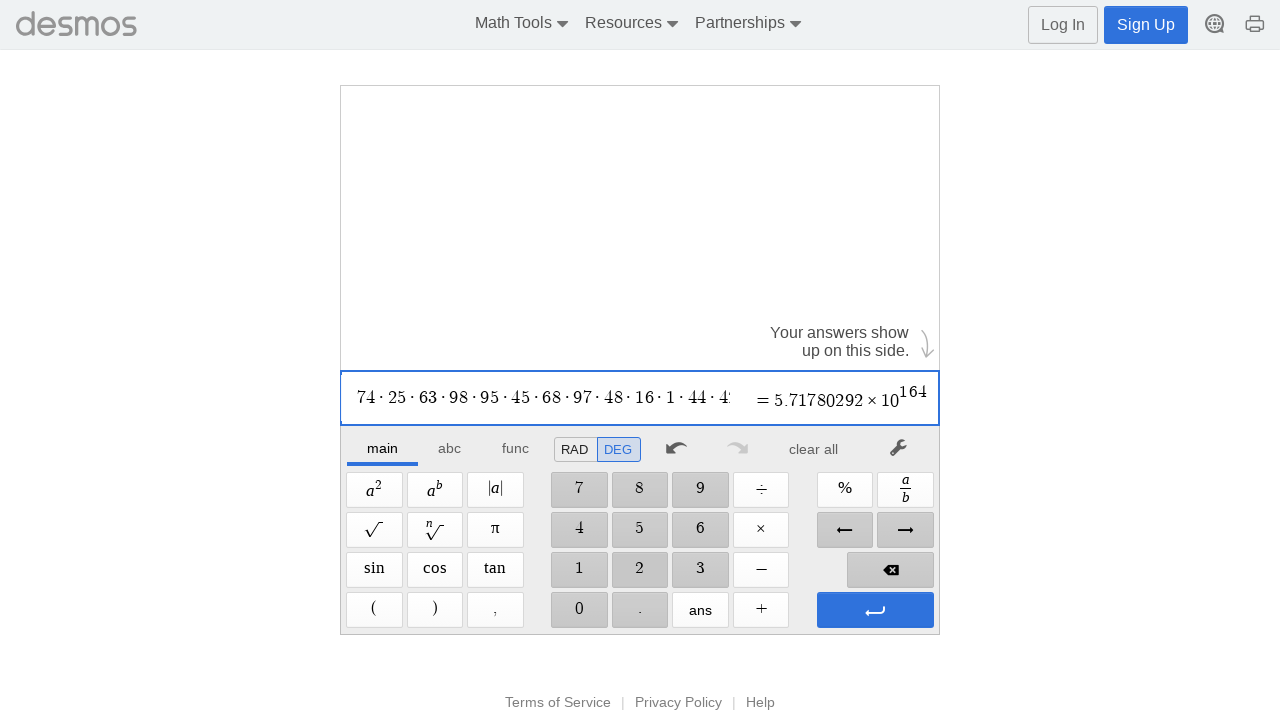

Waited 100ms
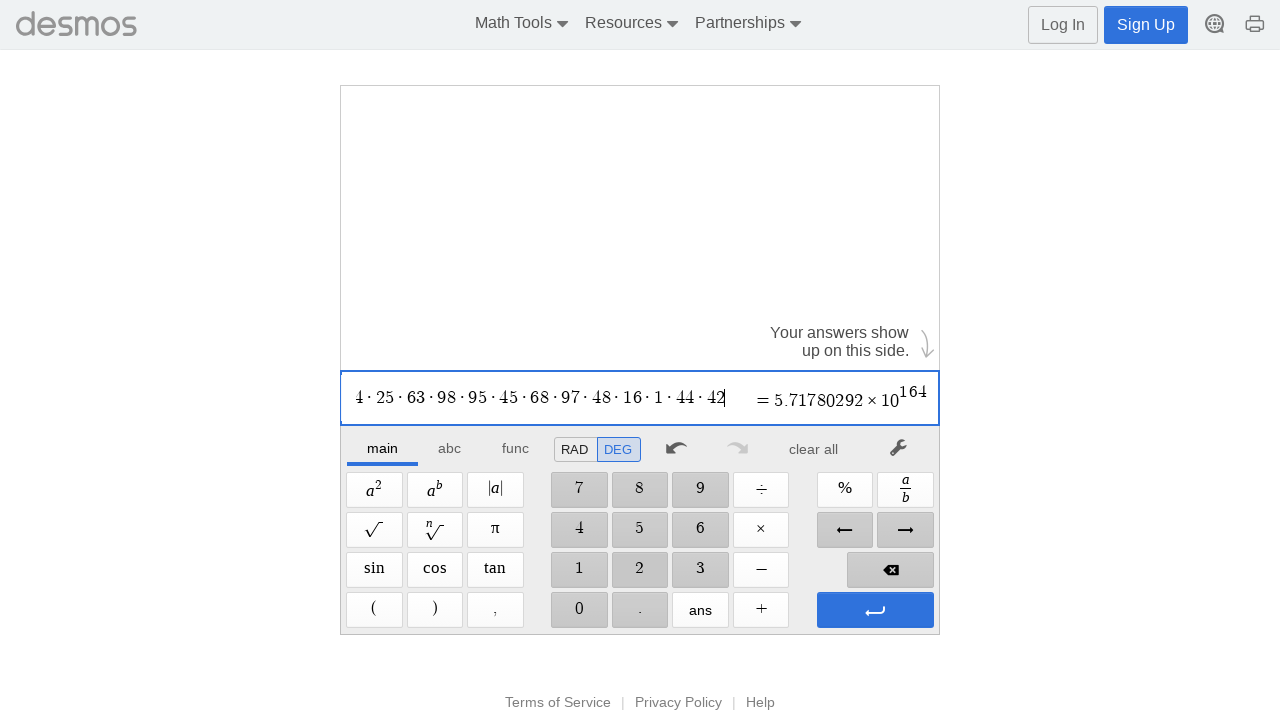

Clicked multiplication operator at (761, 530) on xpath=//span[@aria-label='Times']
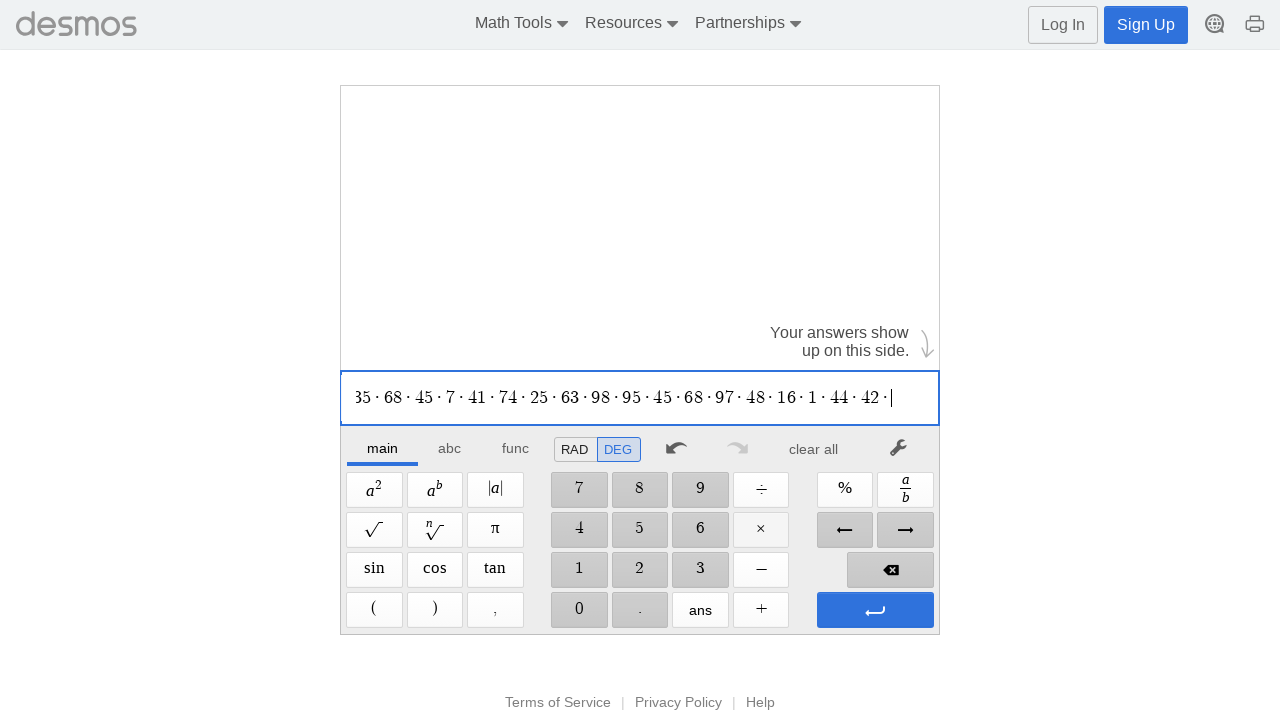

Waited 100ms
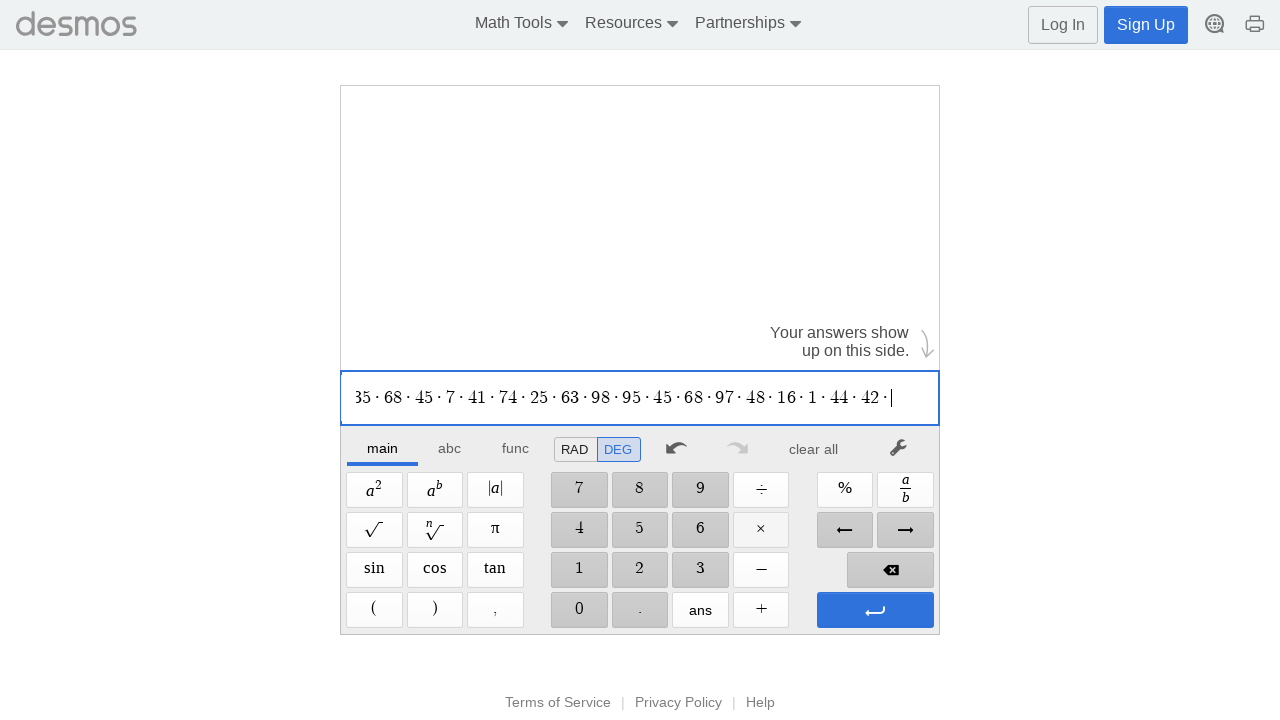

Clicked digit '3' at (700, 570) on //span[@aria-label='3']
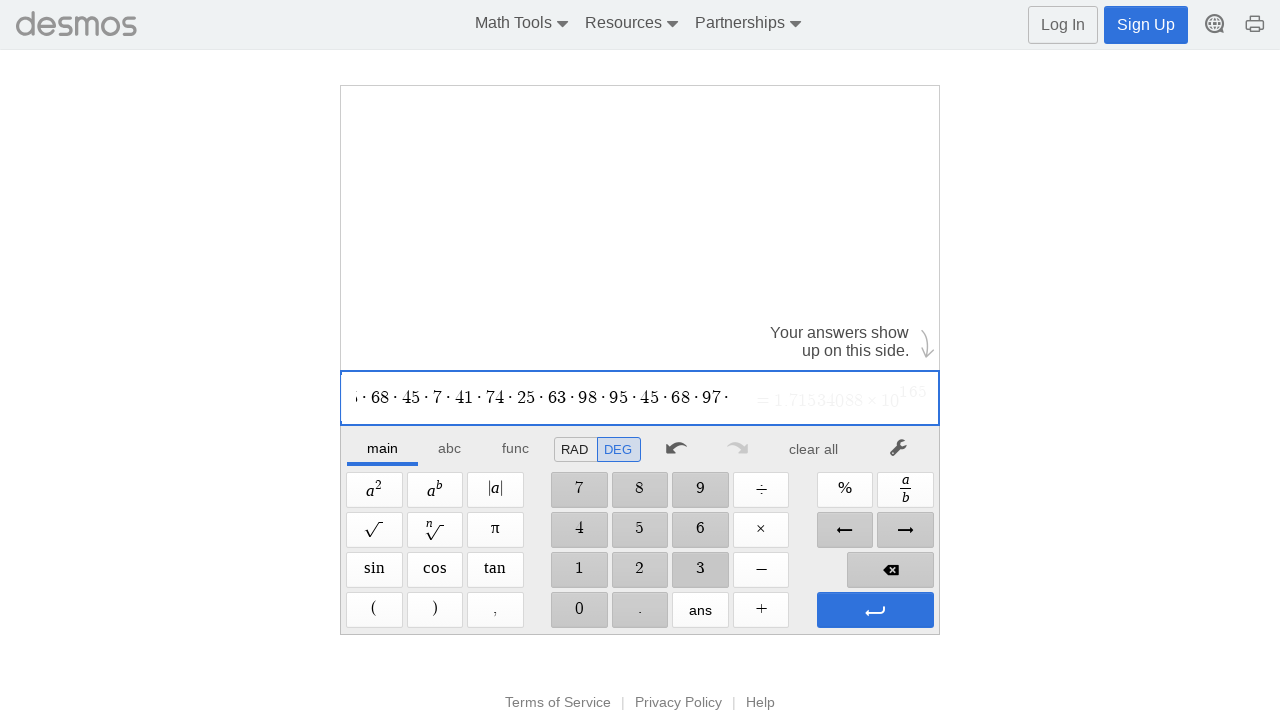

Waited 100ms
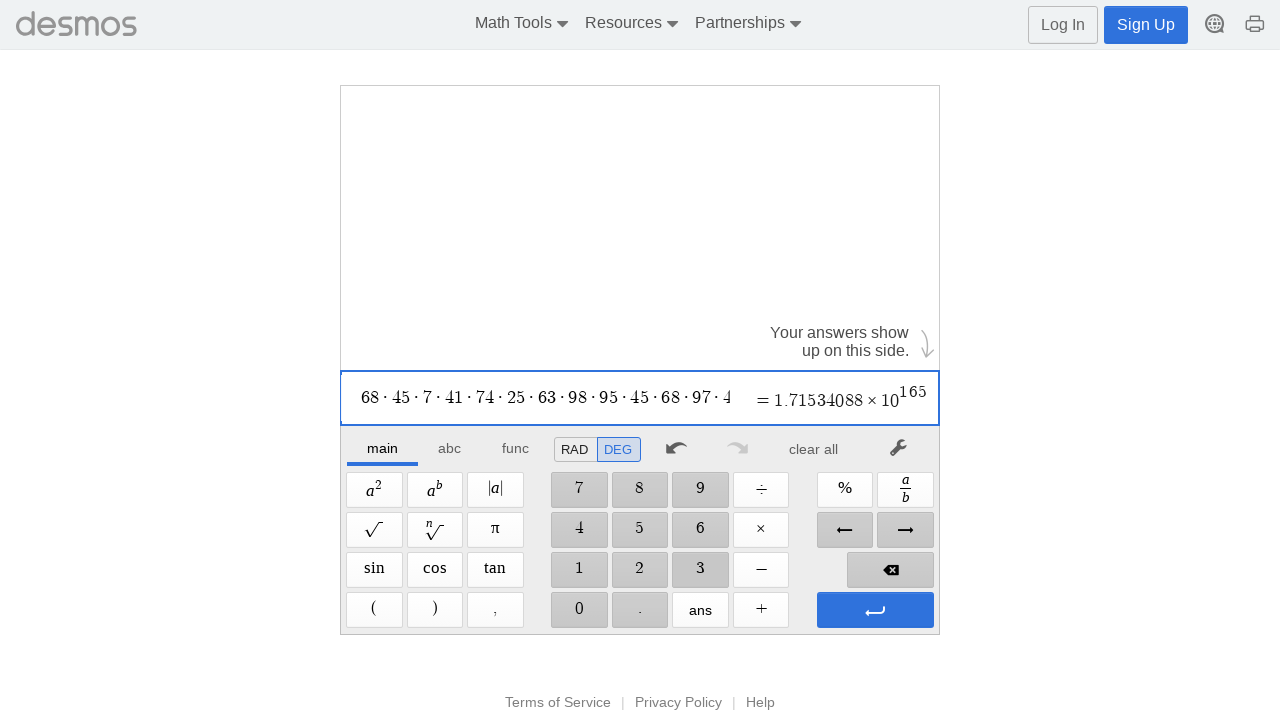

Clicked digit '8' at (640, 490) on //span[@aria-label='8']
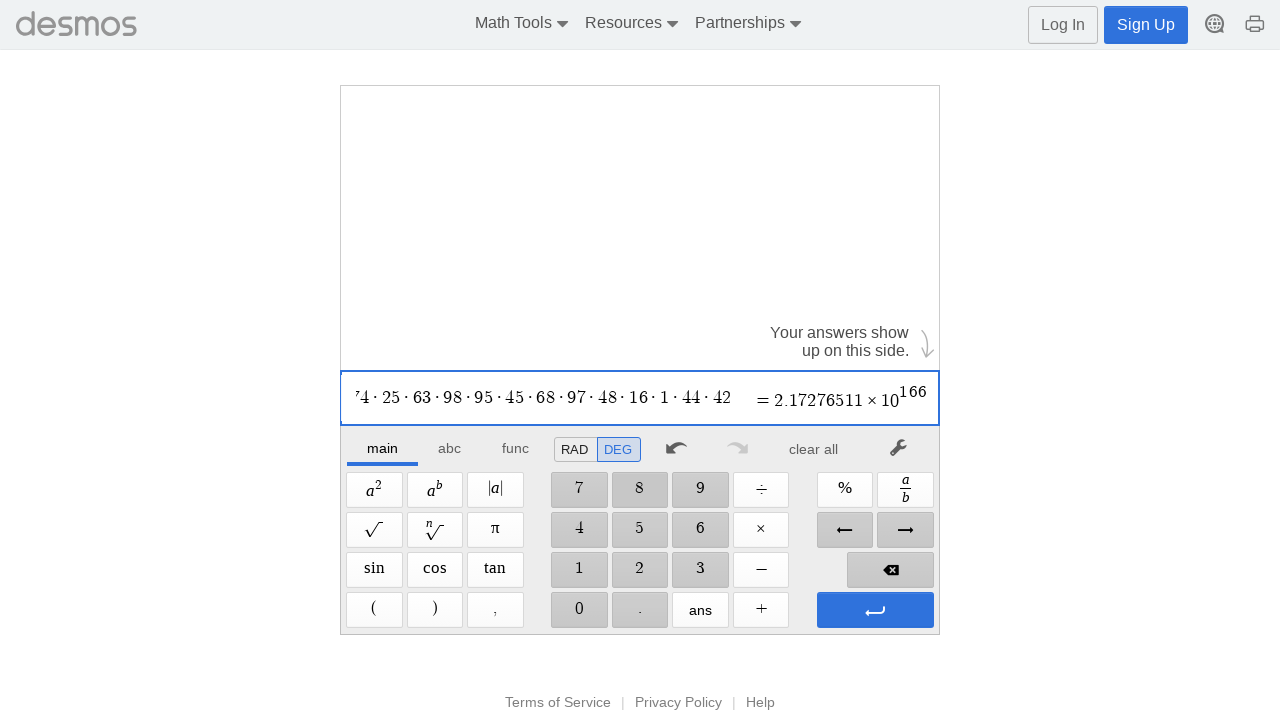

Waited 100ms
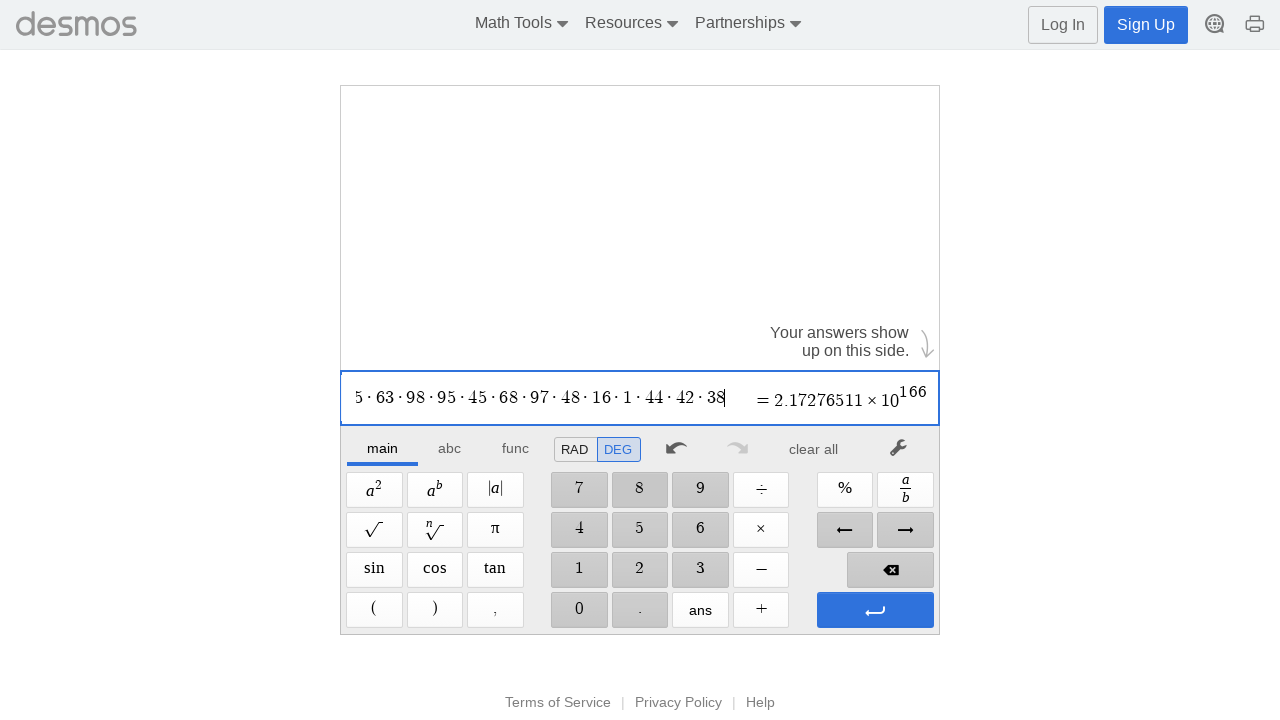

Clicked multiplication operator at (761, 530) on xpath=//span[@aria-label='Times']
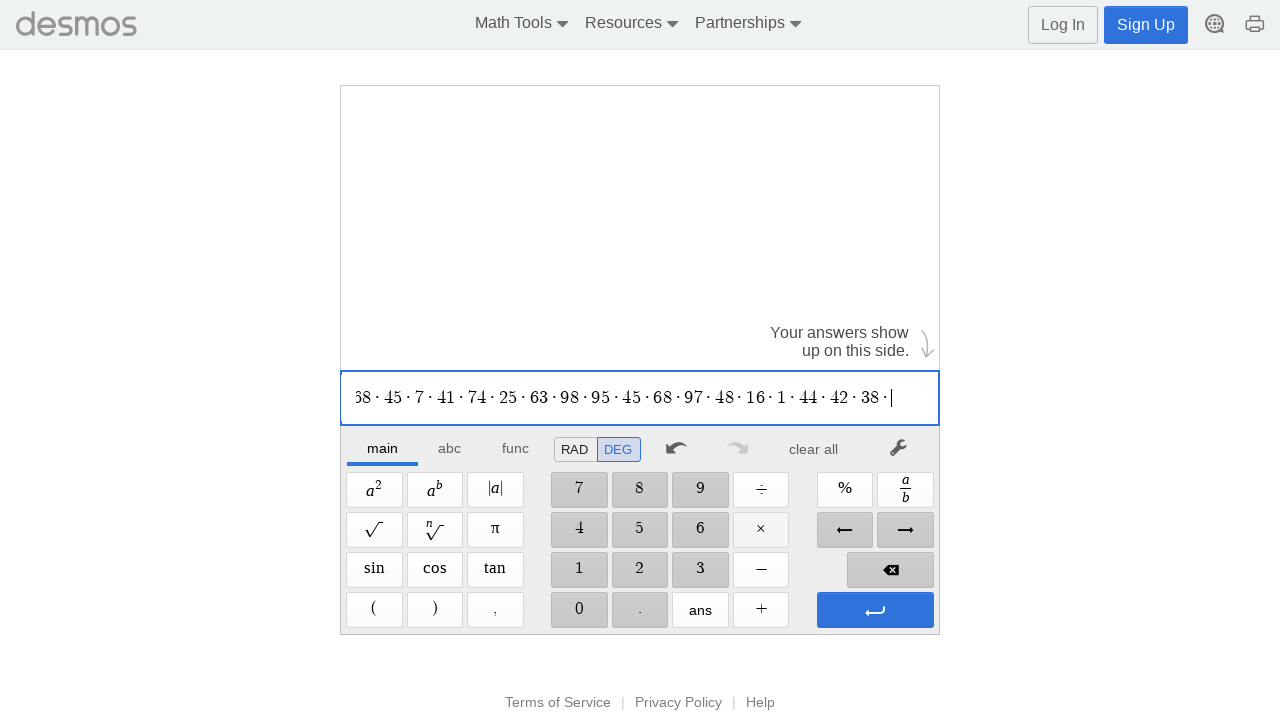

Waited 100ms
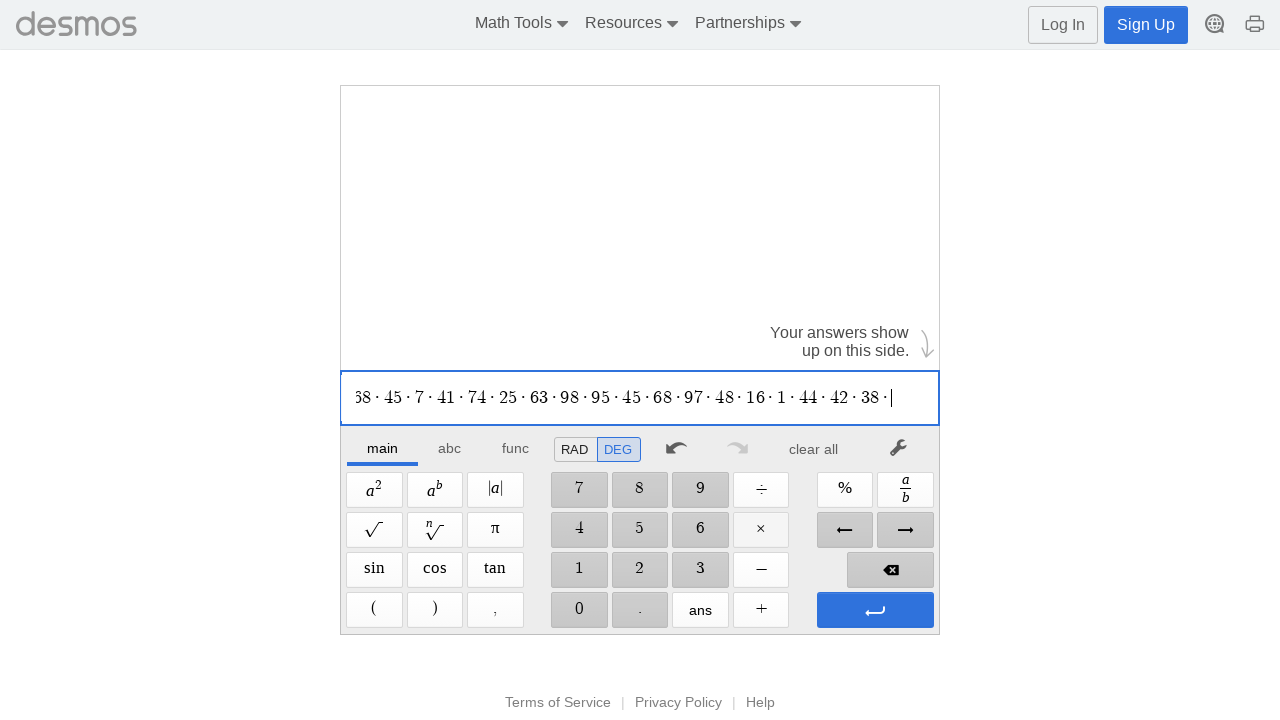

Clicked digit '4' at (579, 530) on //span[@aria-label='4']
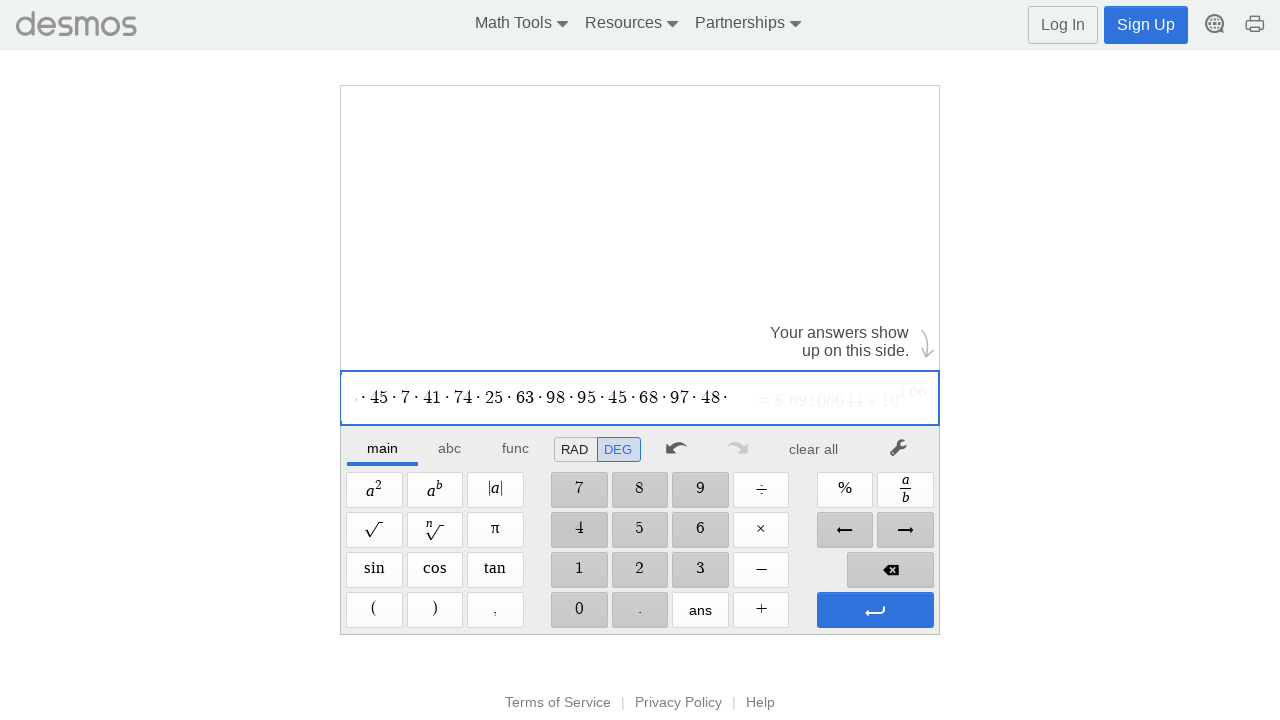

Waited 100ms
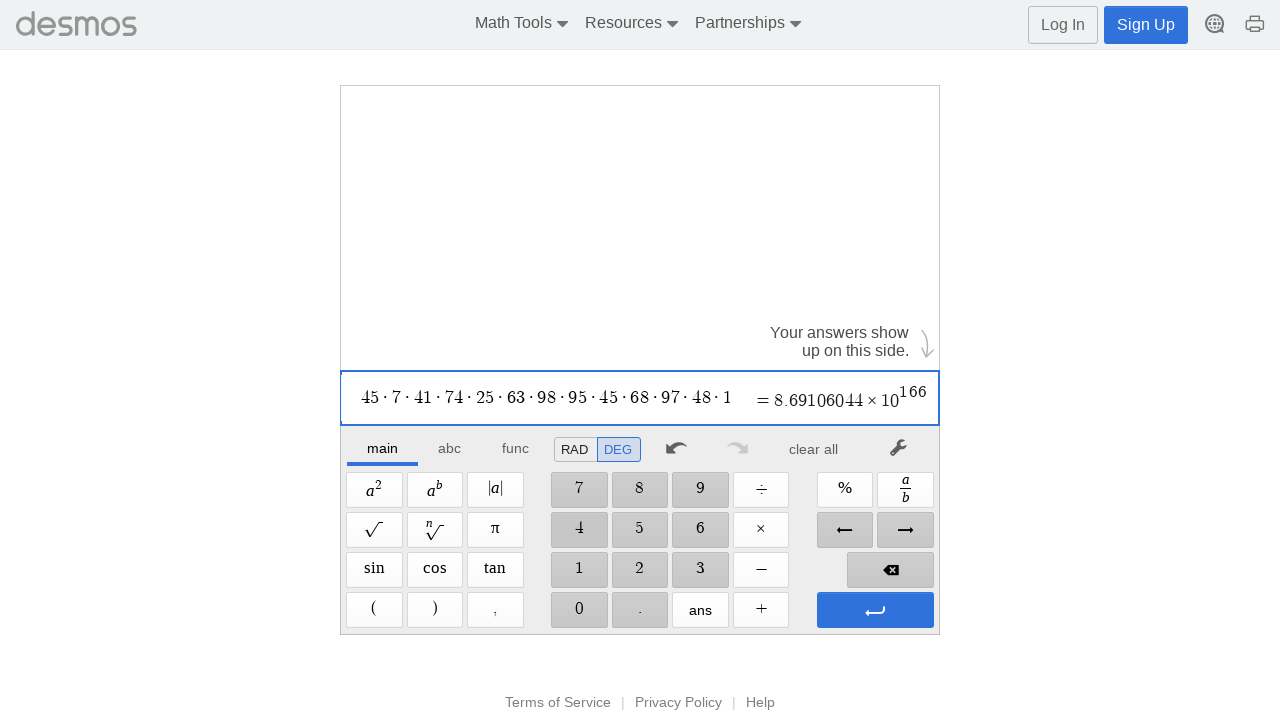

Clicked digit '9' at (700, 490) on //span[@aria-label='9']
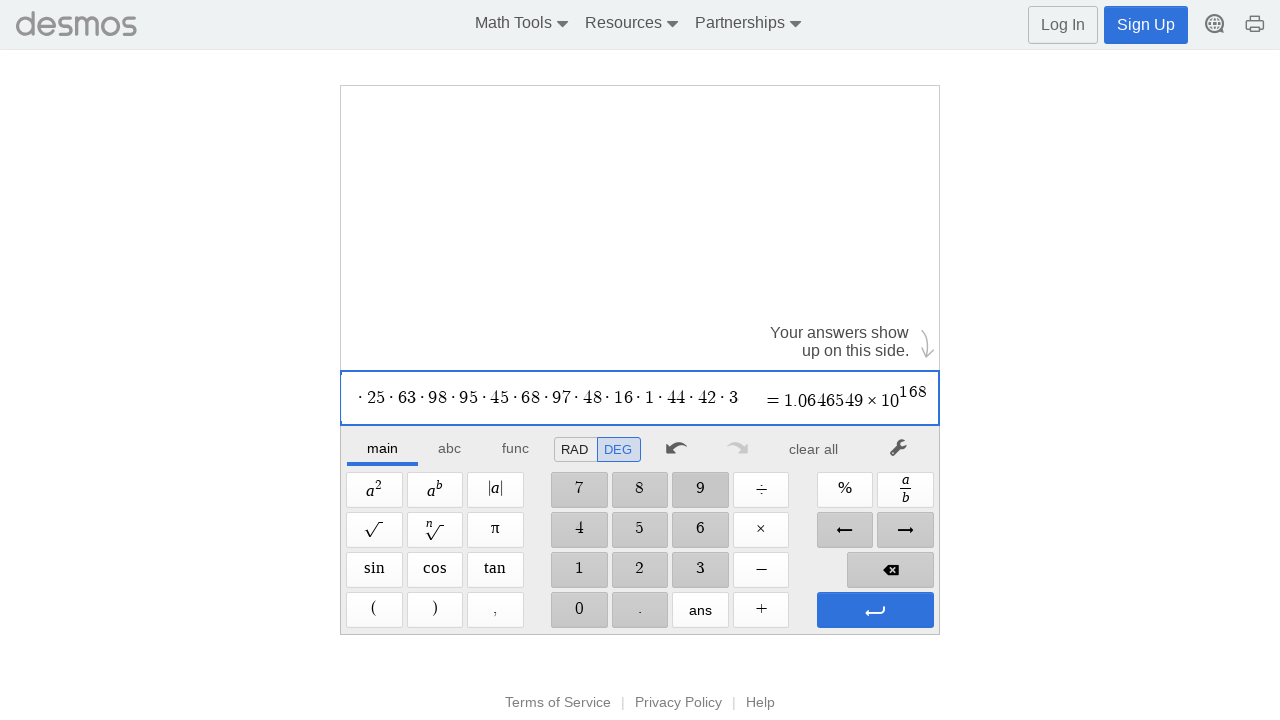

Waited 100ms
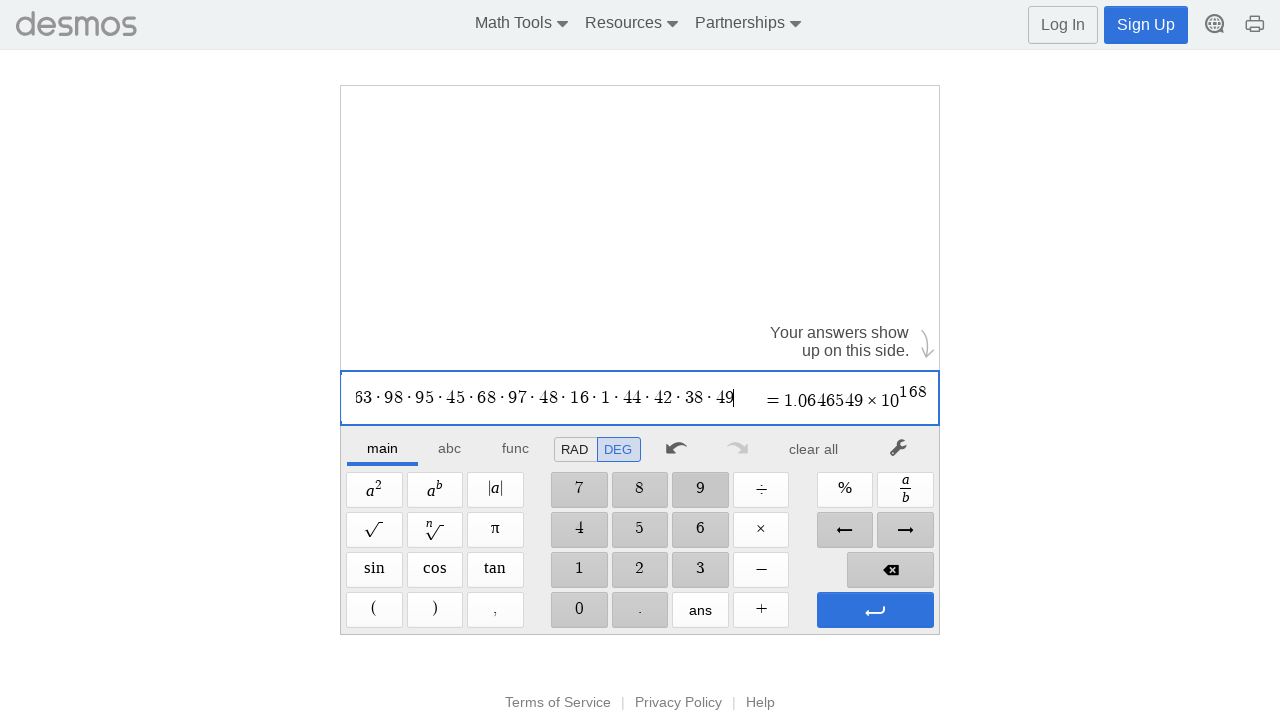

Clicked multiplication operator at (761, 530) on xpath=//span[@aria-label='Times']
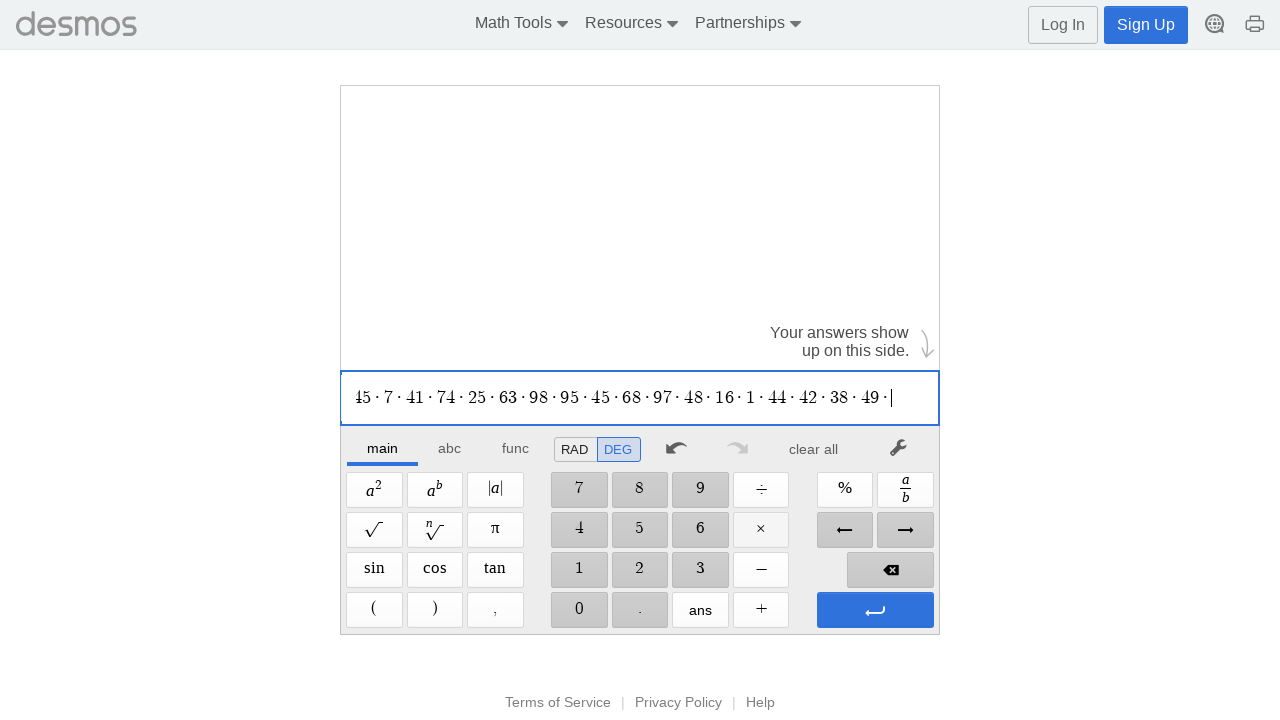

Waited 100ms
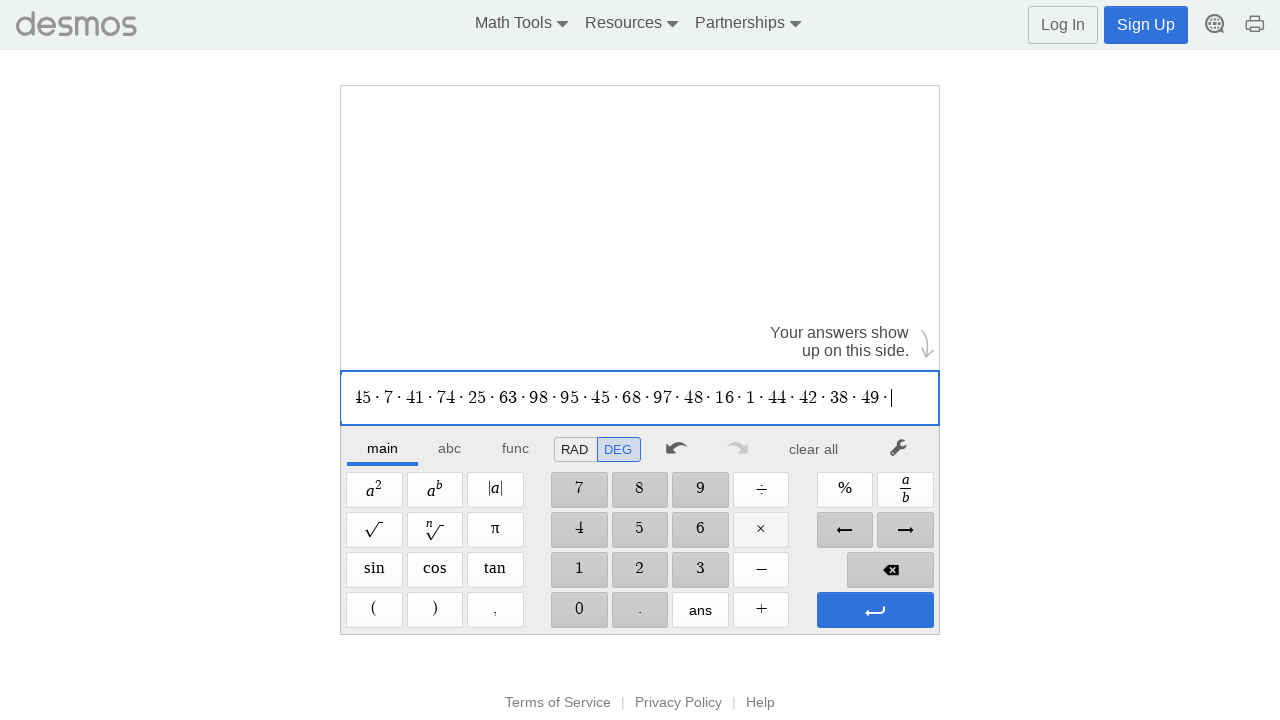

Clicked digit '9' at (700, 490) on //span[@aria-label='9']
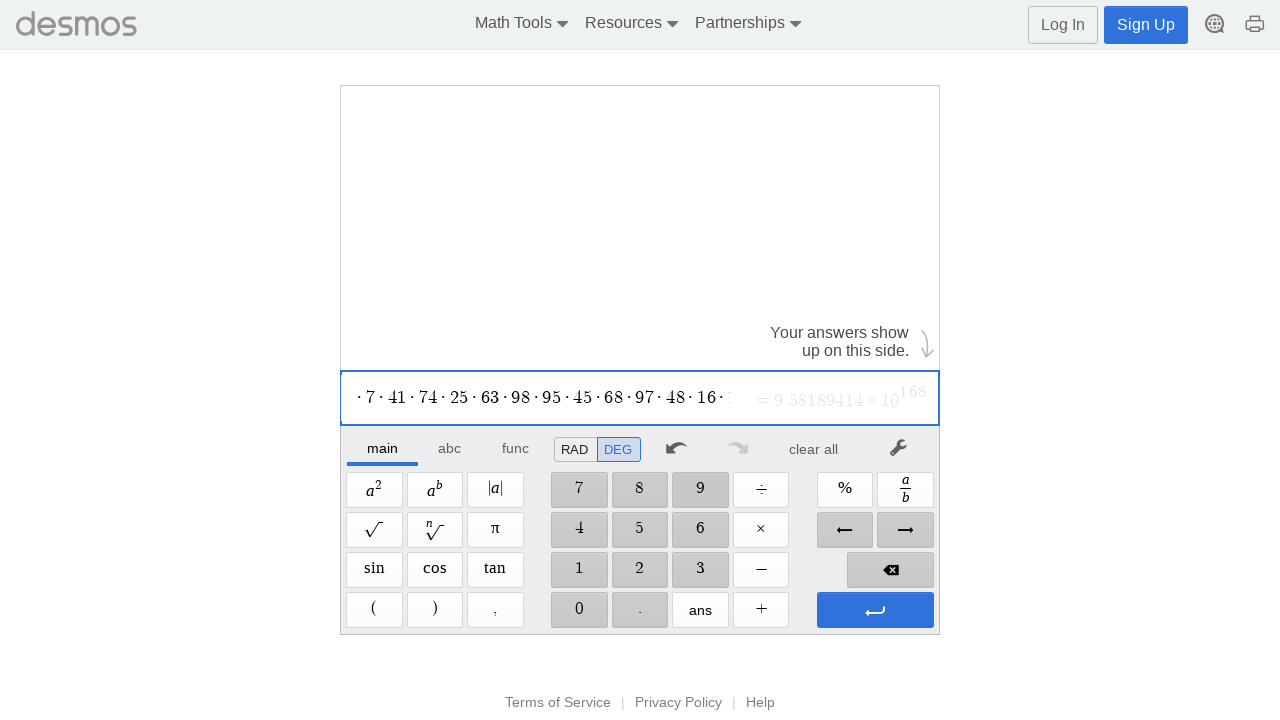

Waited 100ms
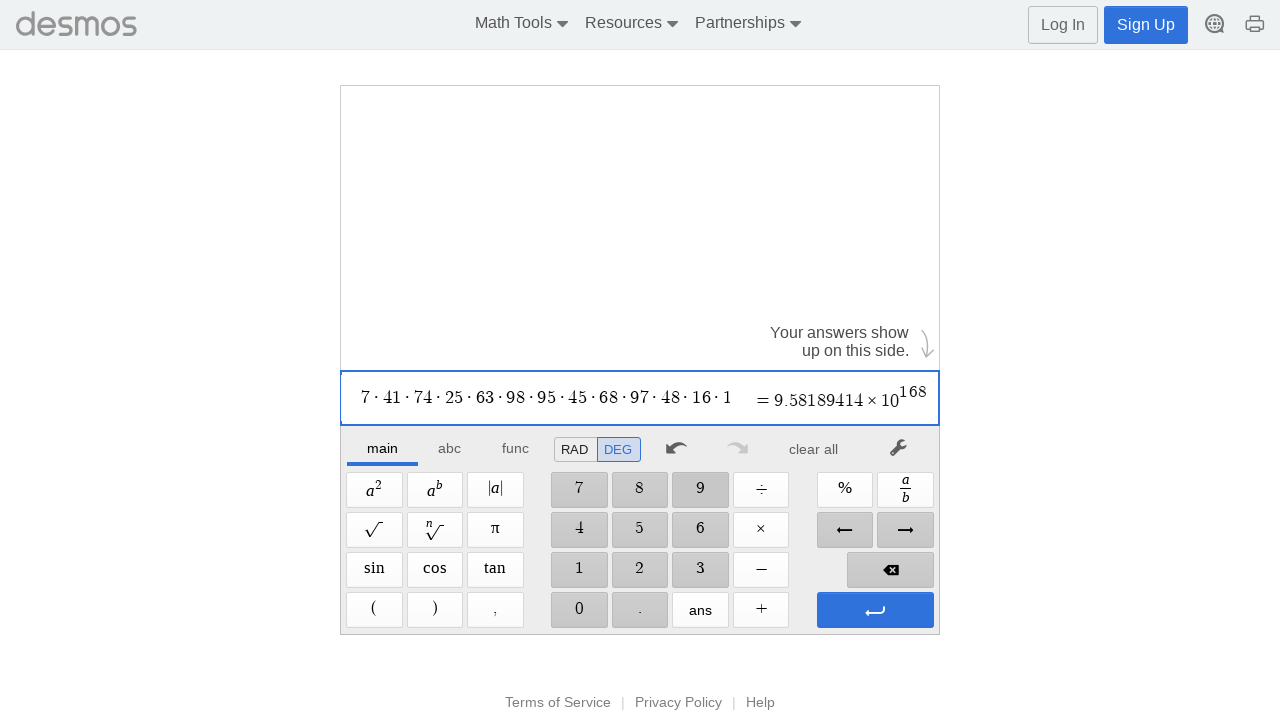

Clicked digit '6' at (700, 530) on //span[@aria-label='6']
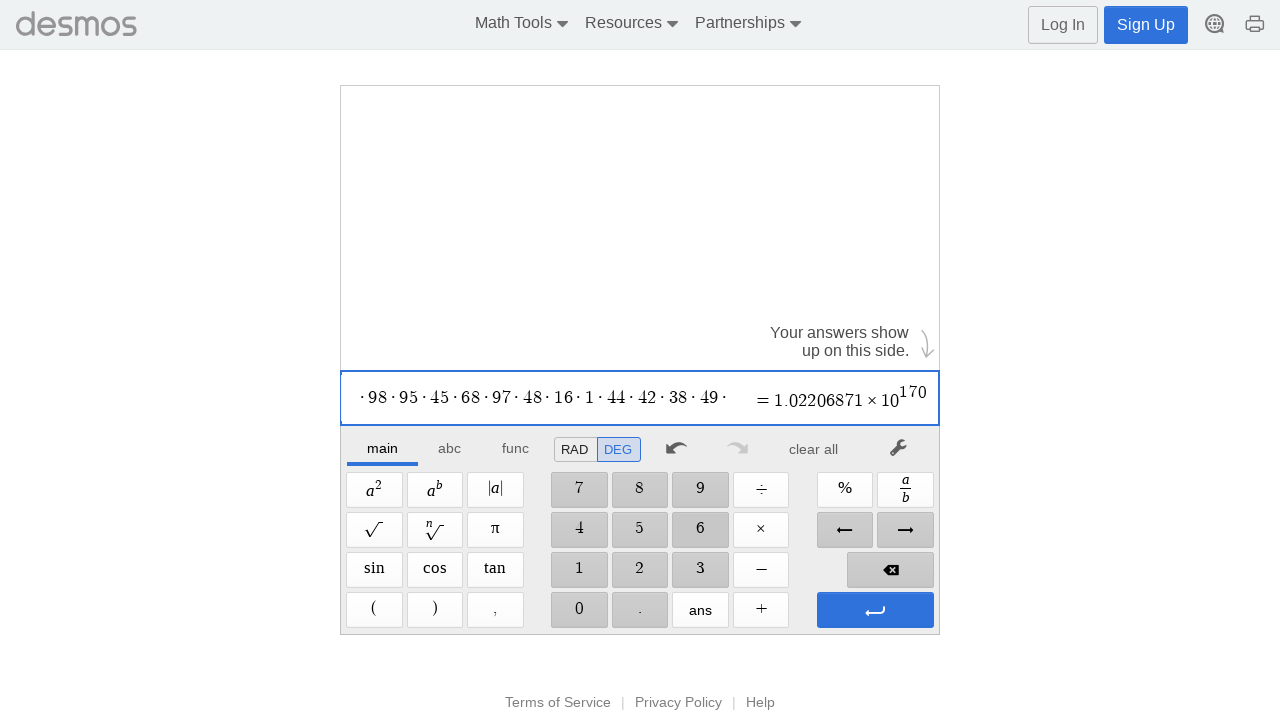

Waited 100ms
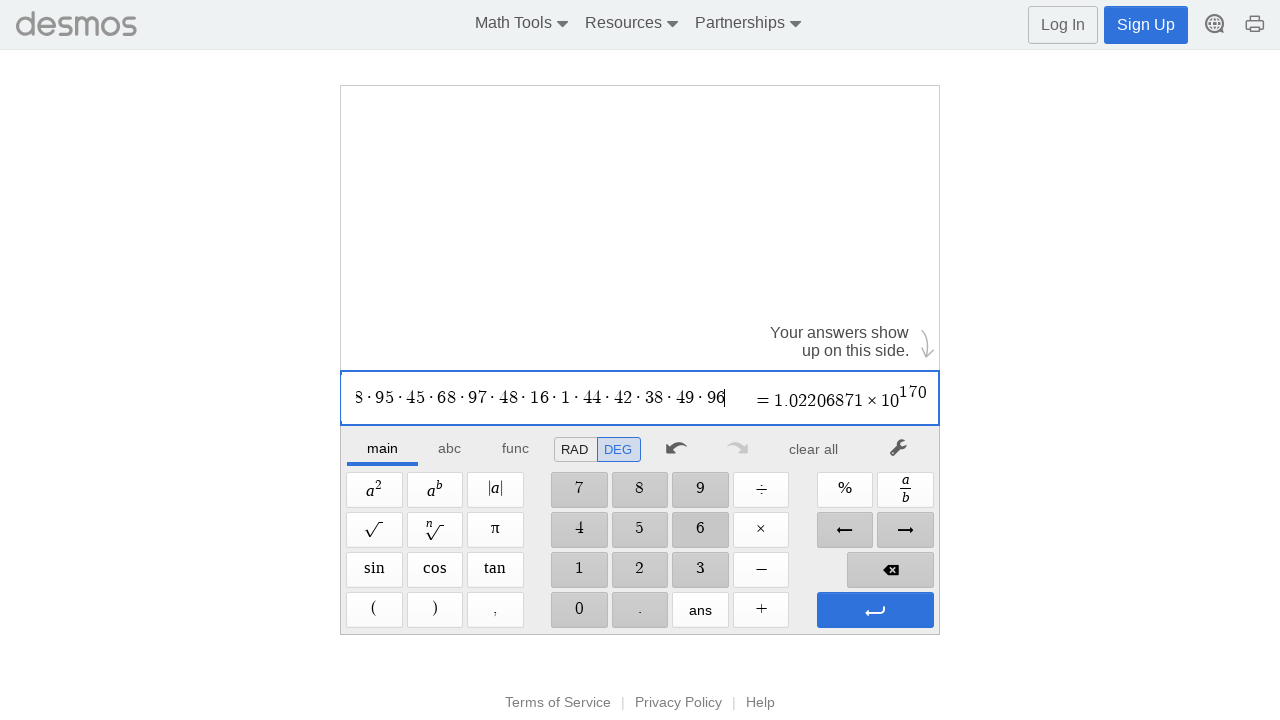

Clicked multiplication operator at (761, 530) on xpath=//span[@aria-label='Times']
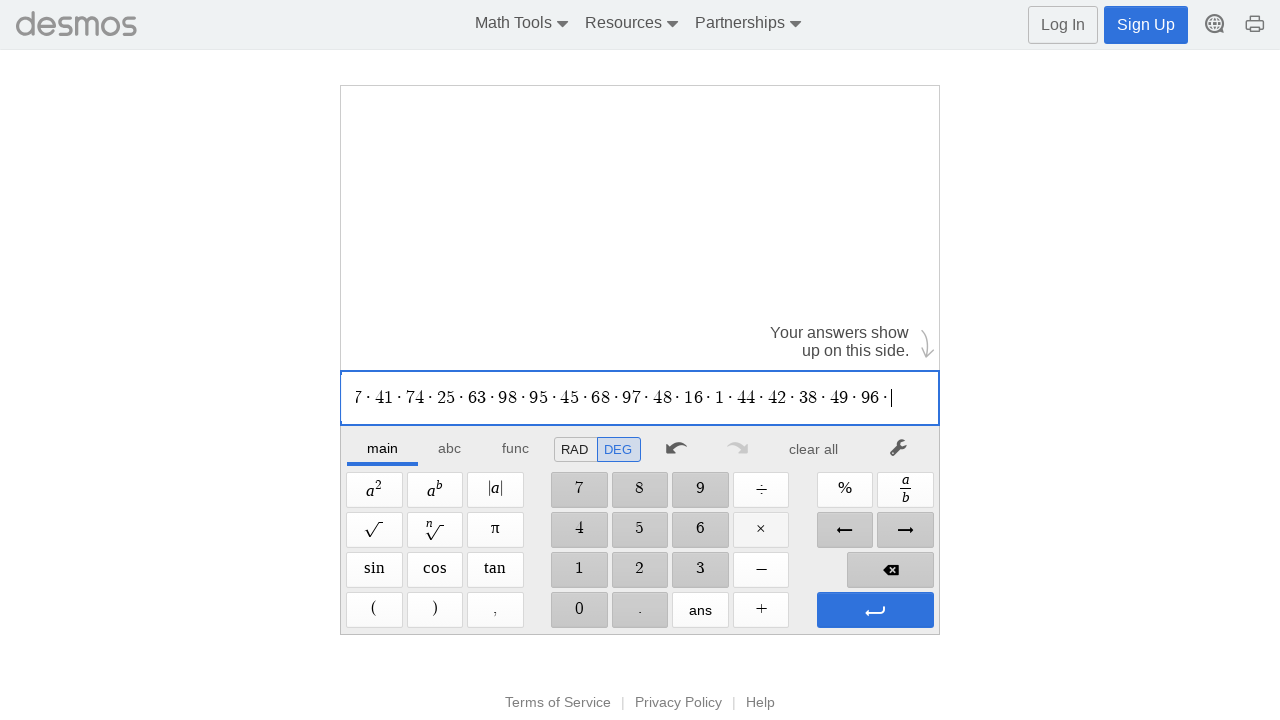

Waited 100ms
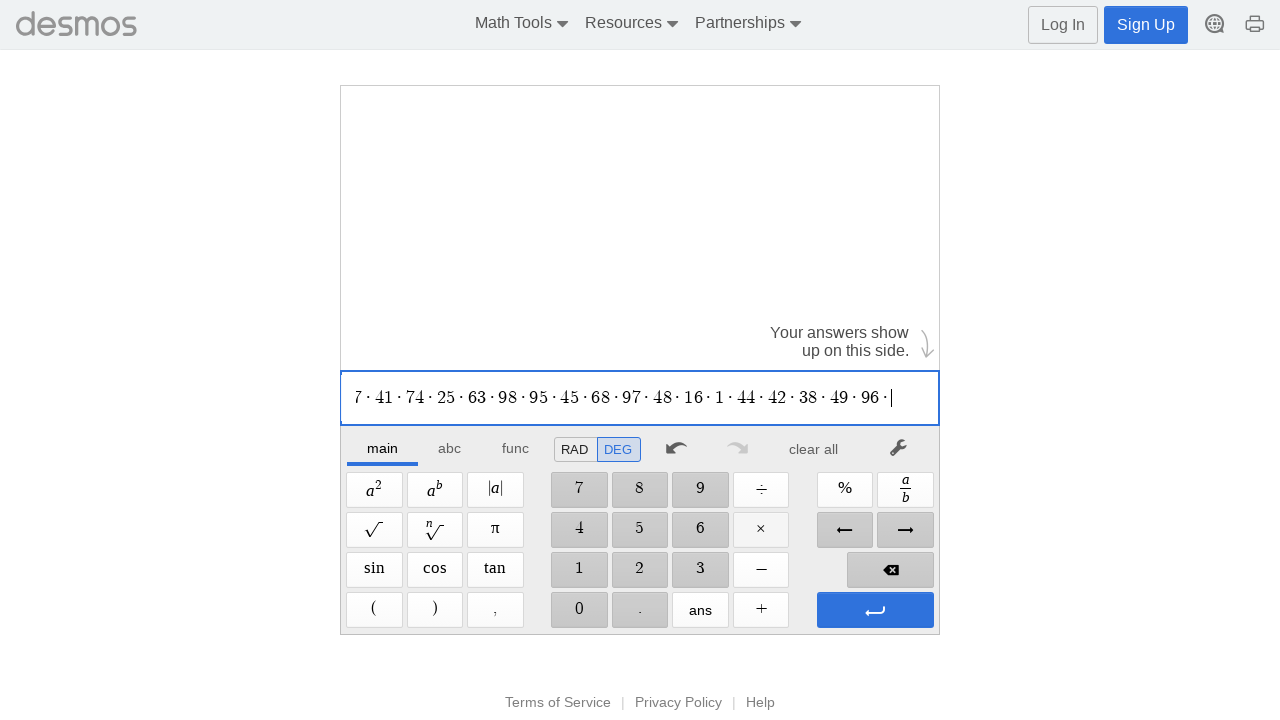

Clicked digit '7' at (579, 490) on //span[@aria-label='7']
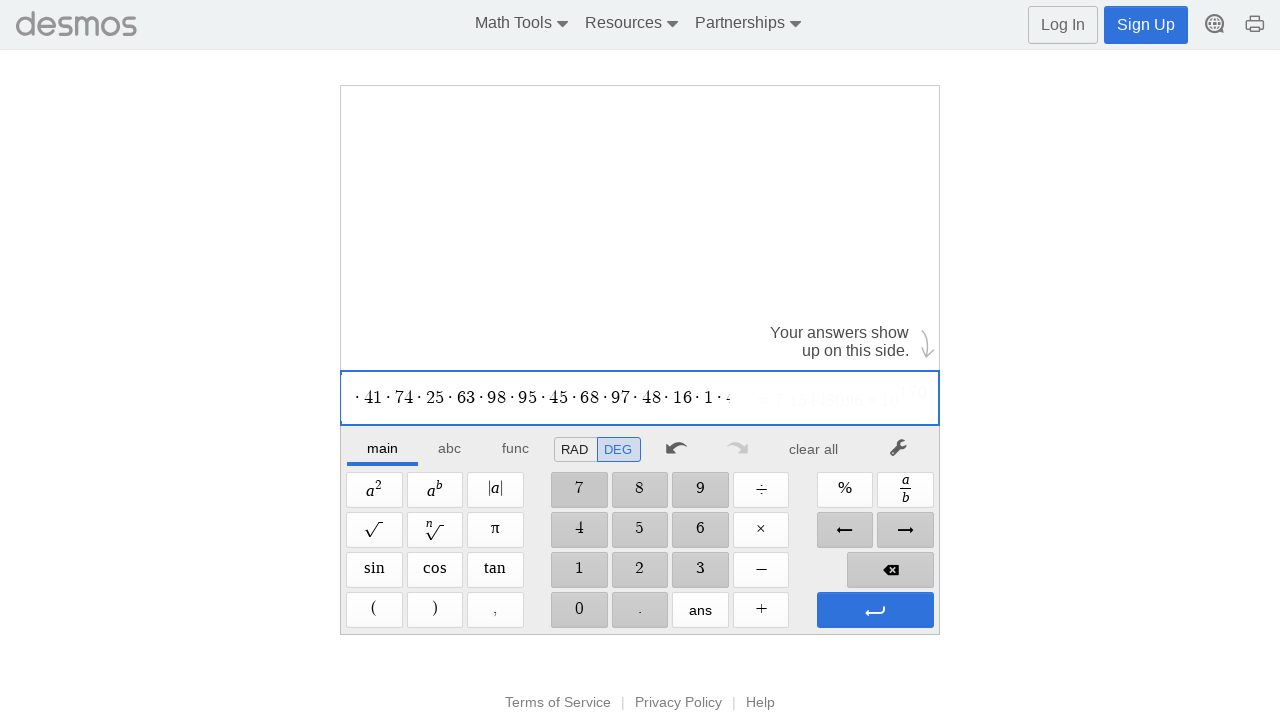

Waited 100ms
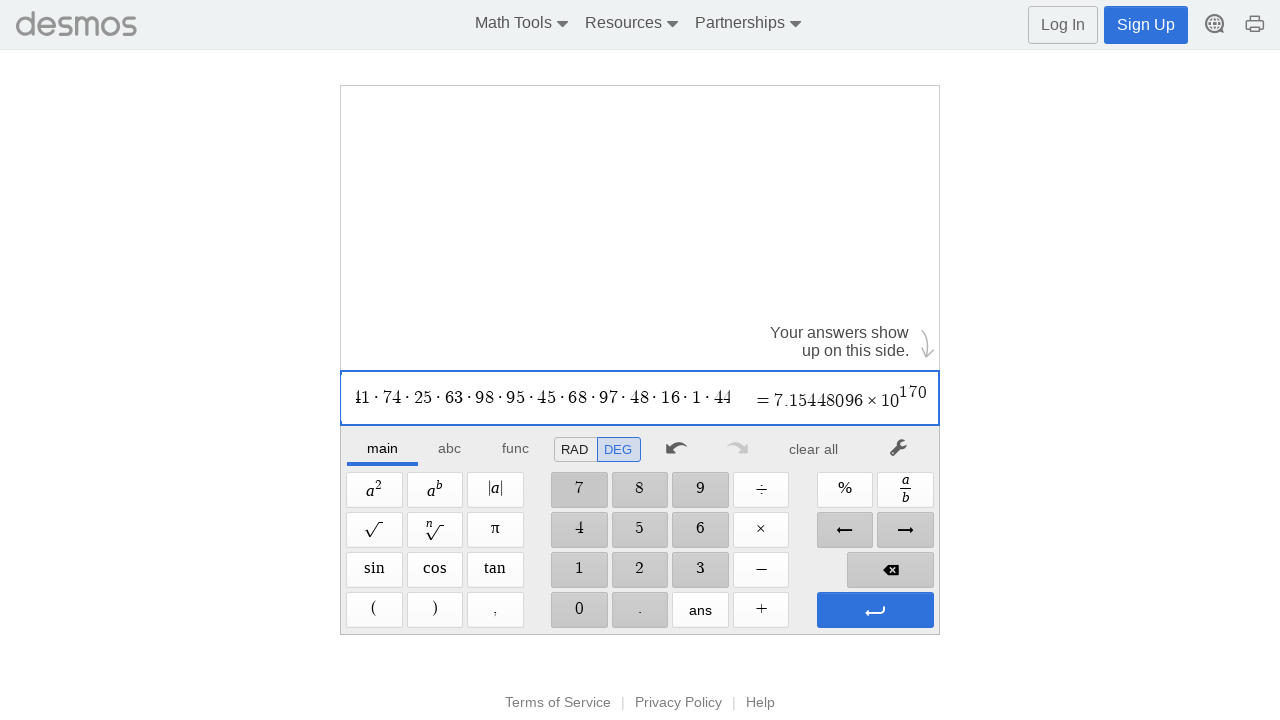

Clicked multiplication operator at (761, 530) on xpath=//span[@aria-label='Times']
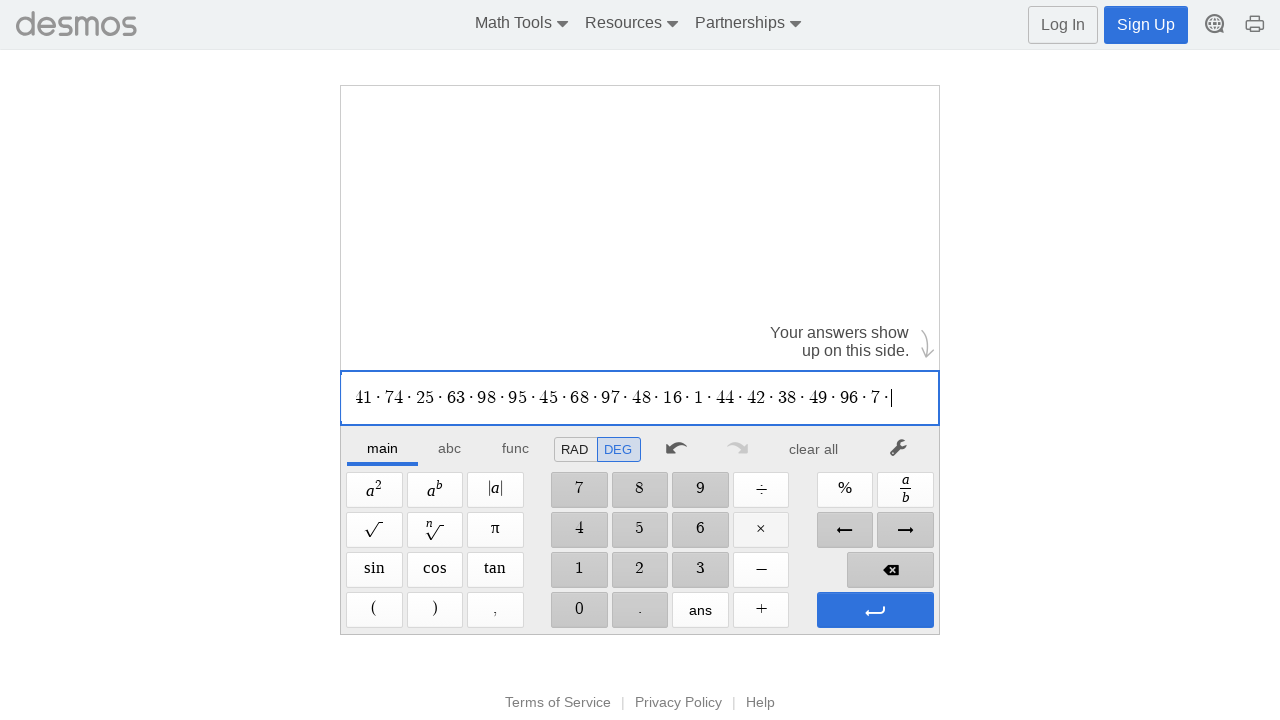

Waited 100ms
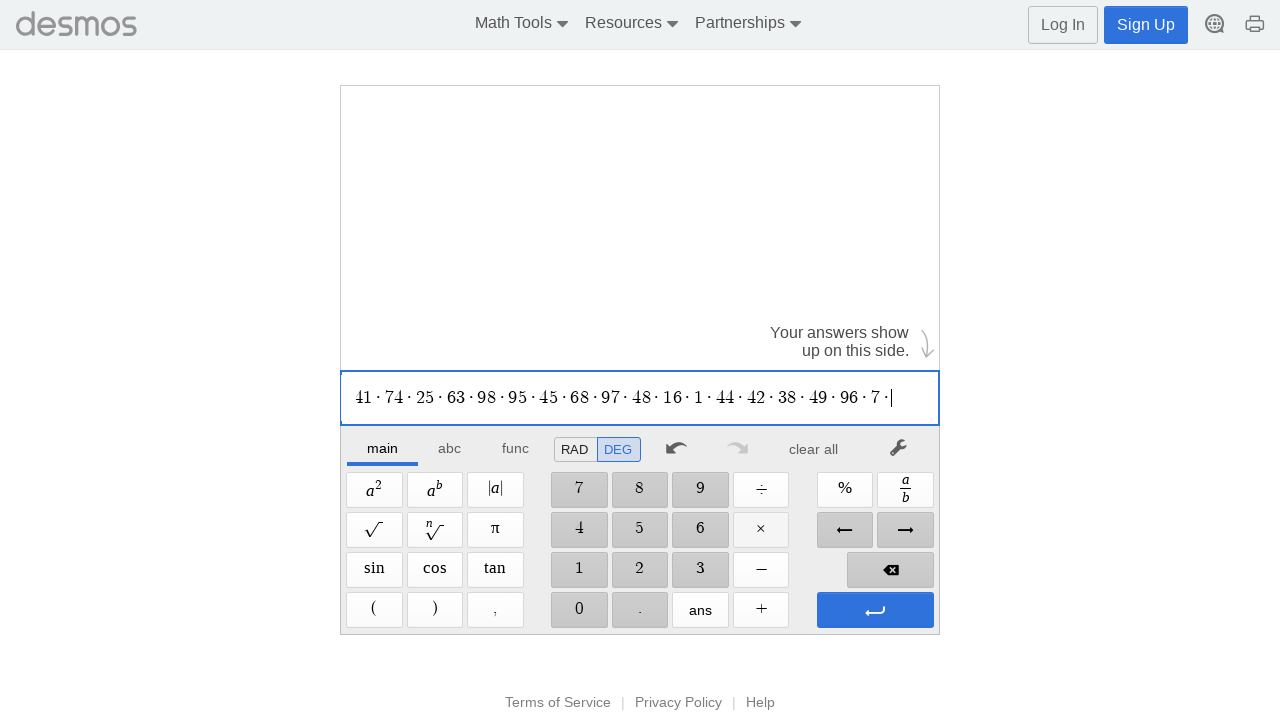

Clicked digit '6' at (700, 530) on //span[@aria-label='6']
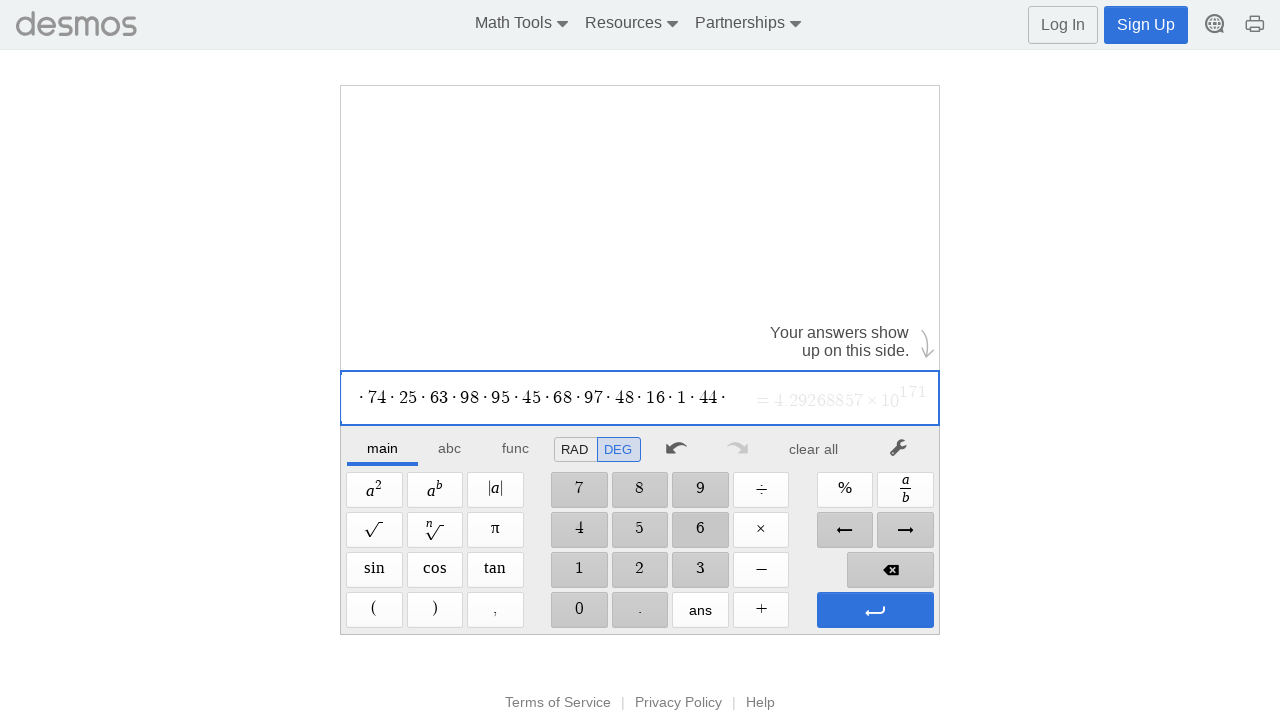

Waited 100ms
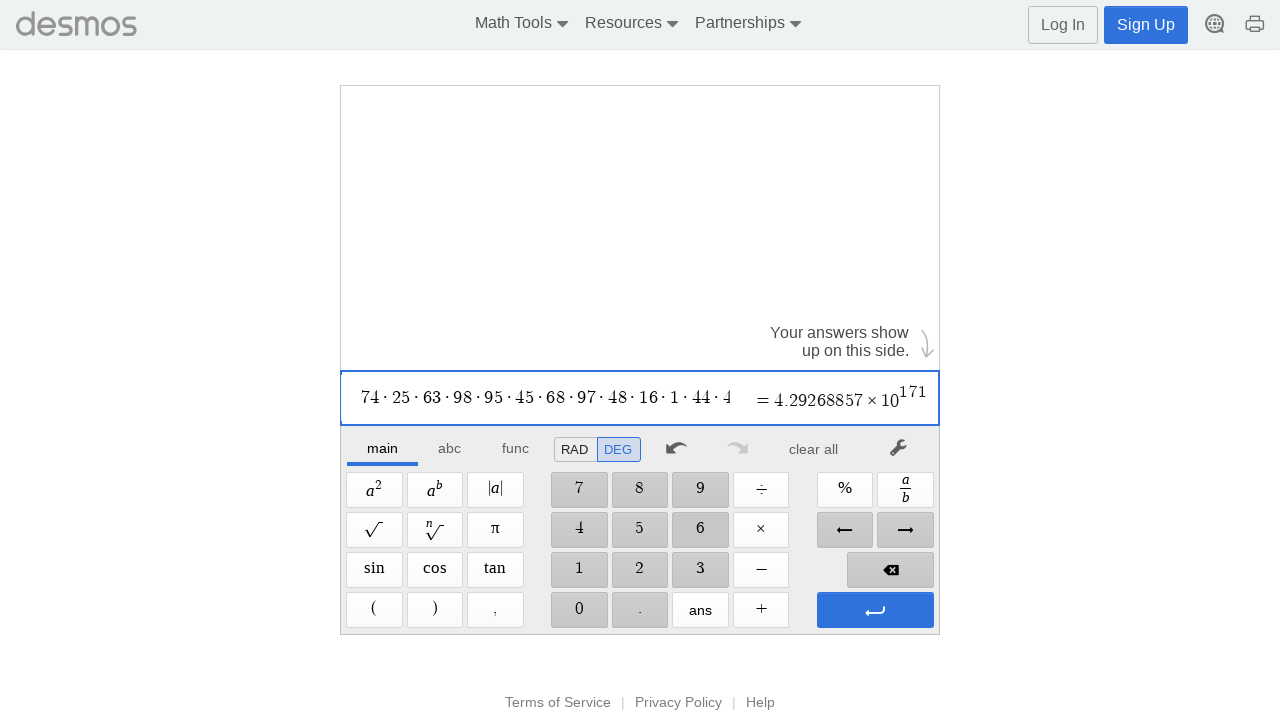

Clicked digit '4' at (579, 530) on //span[@aria-label='4']
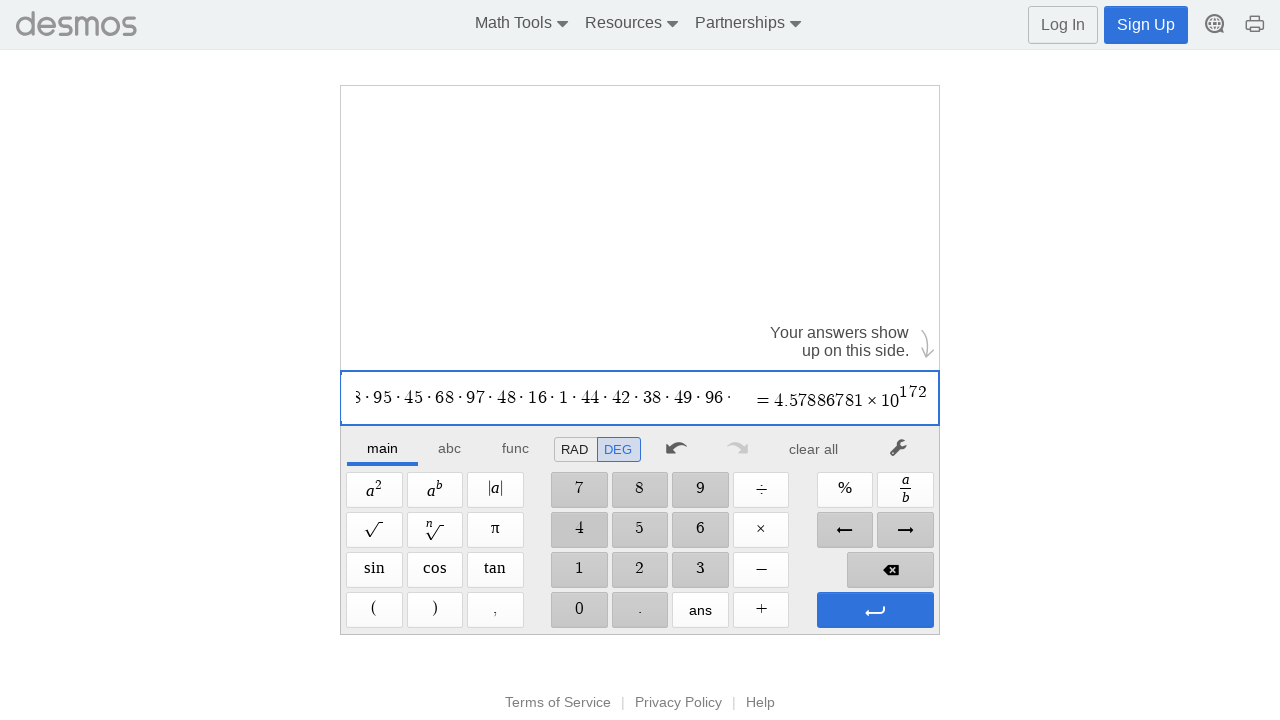

Waited 100ms
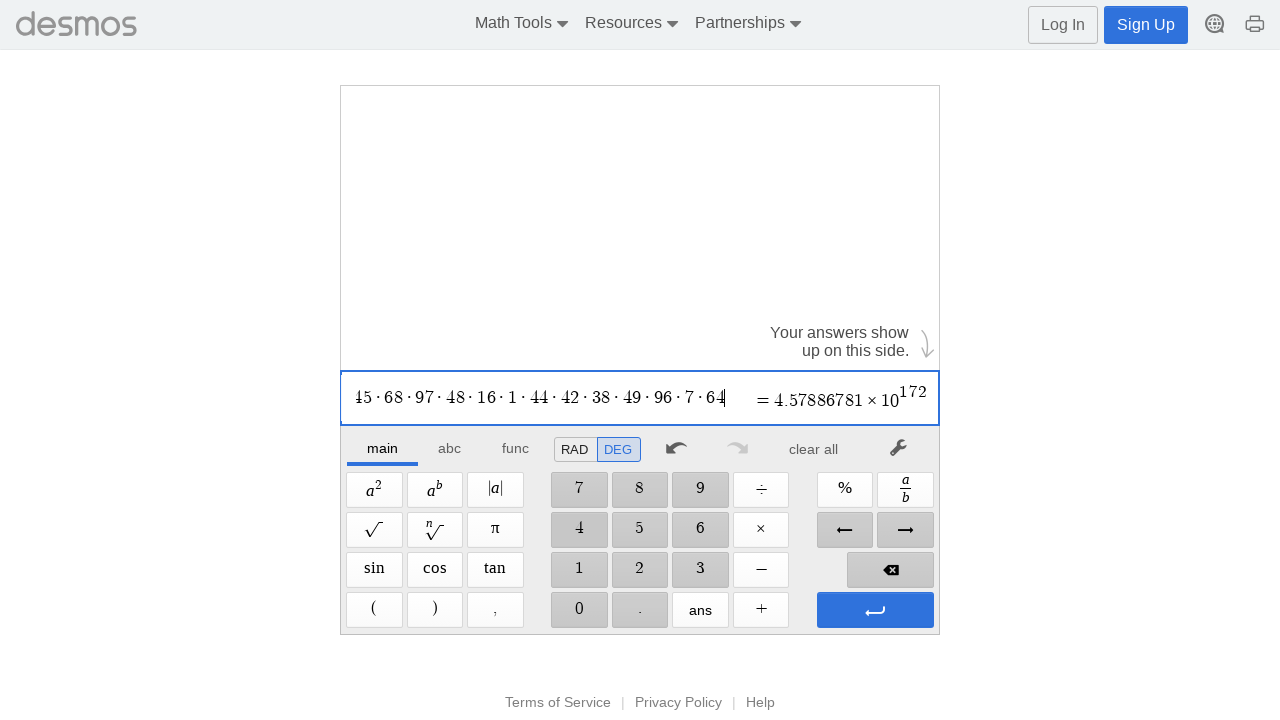

Clicked multiplication operator at (761, 530) on xpath=//span[@aria-label='Times']
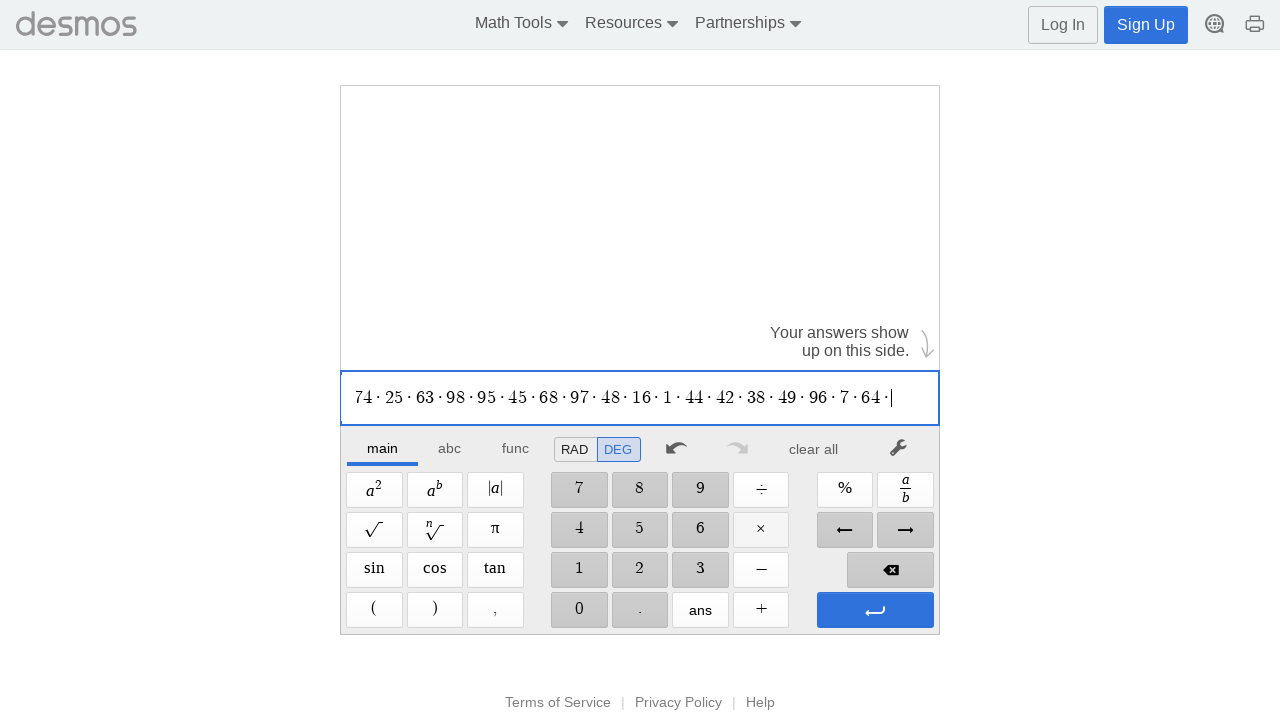

Waited 100ms
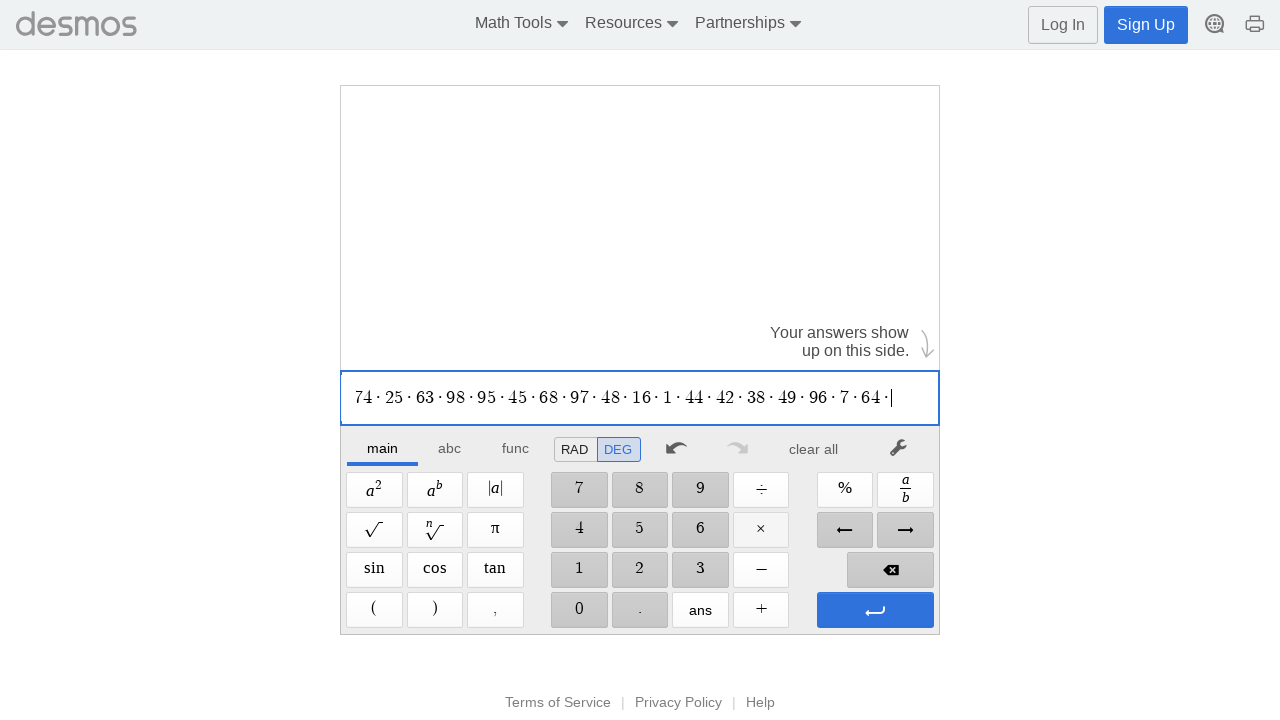

Clicked digit '4' at (579, 530) on //span[@aria-label='4']
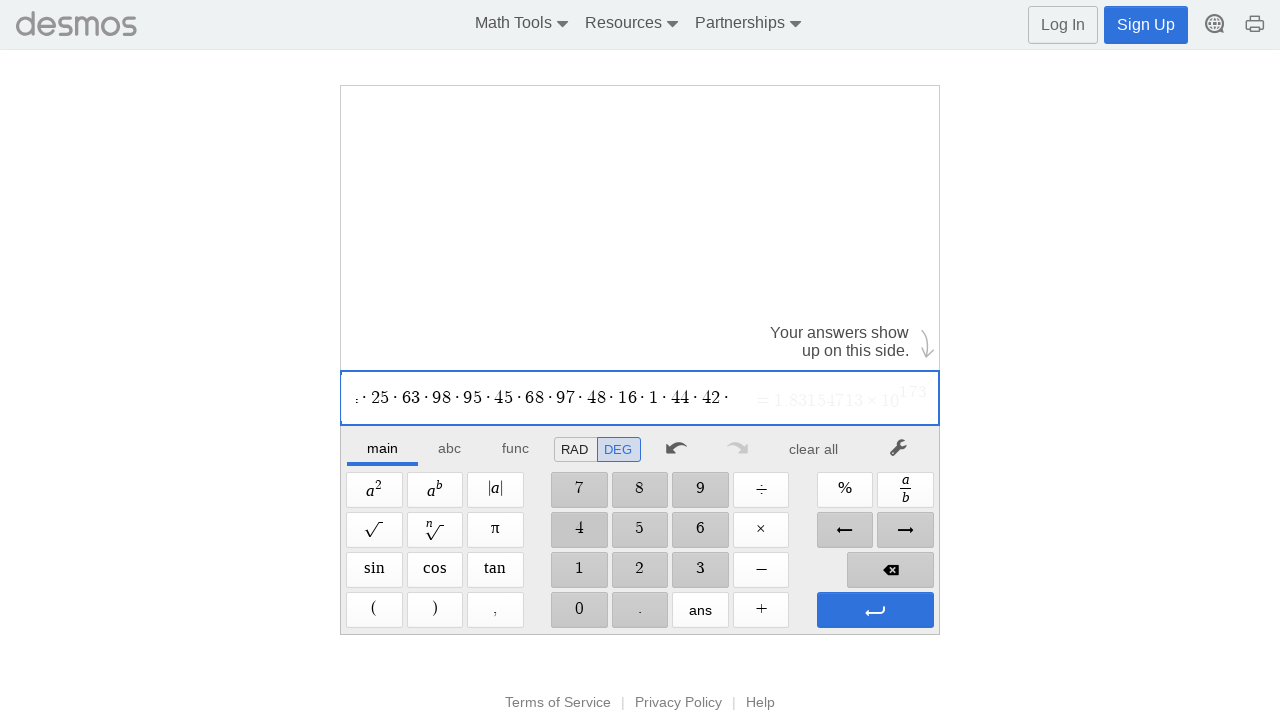

Waited 100ms
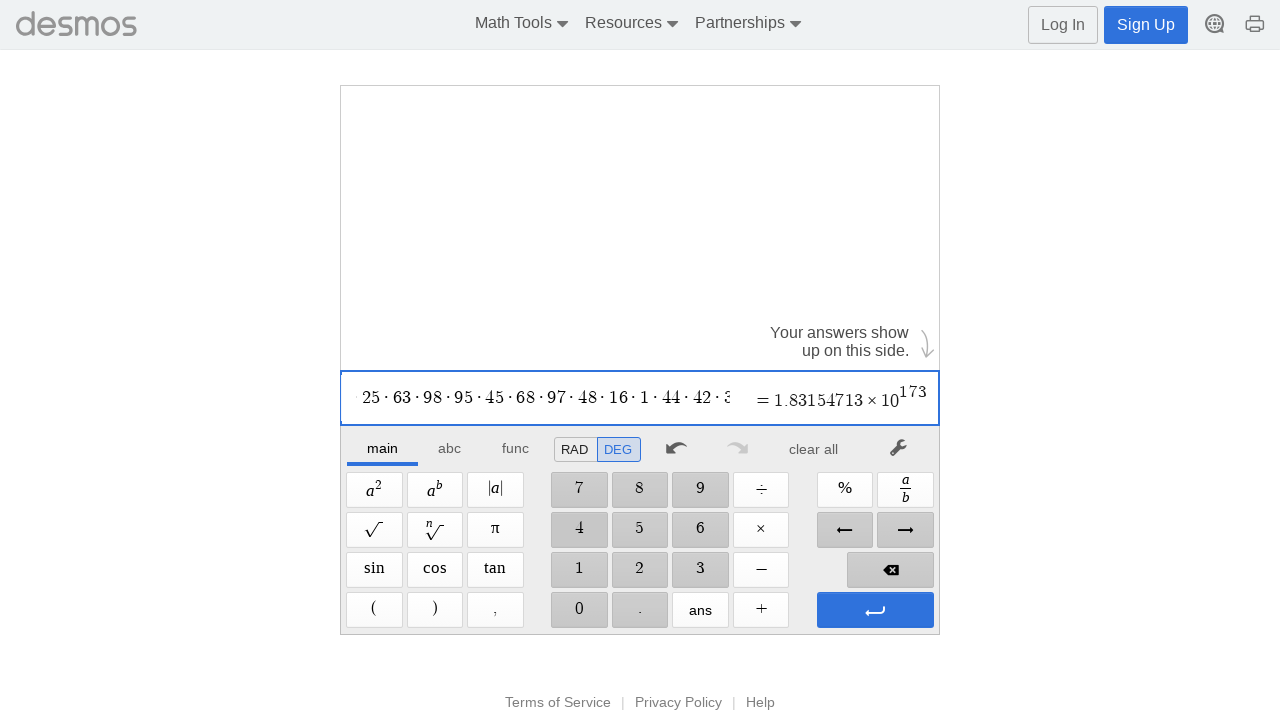

Clicked digit '1' at (579, 570) on //span[@aria-label='1']
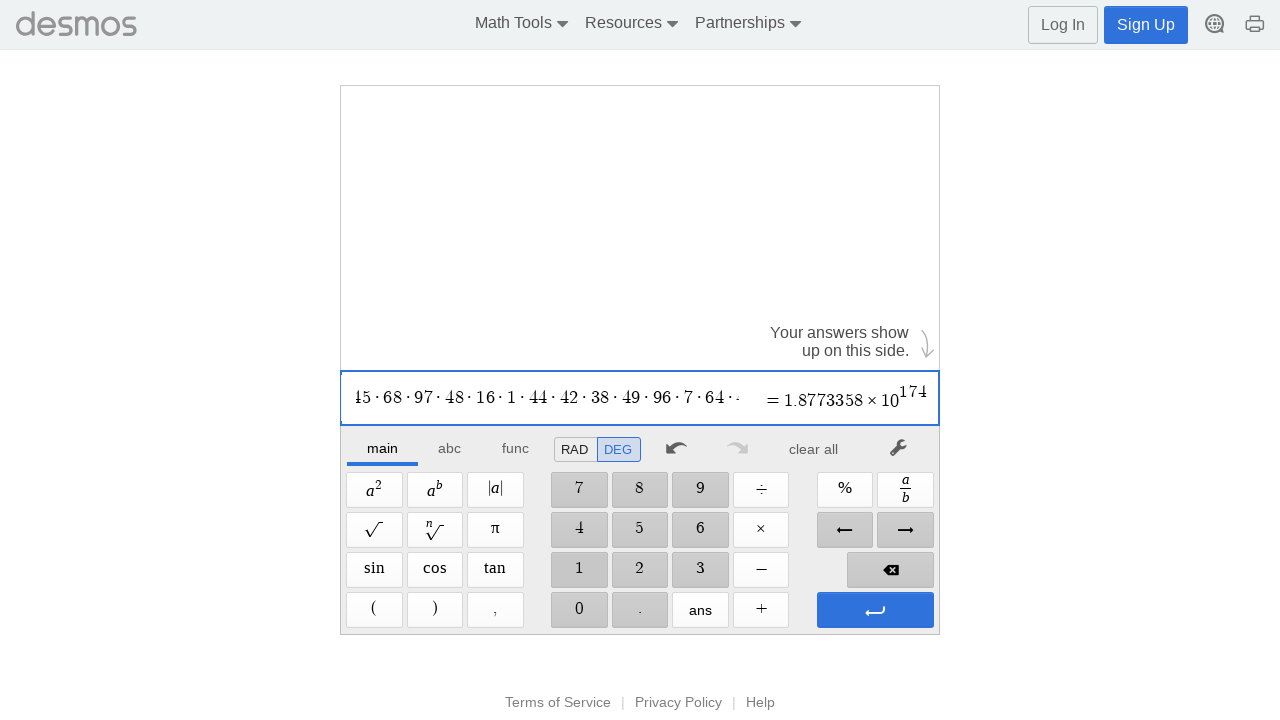

Waited 100ms
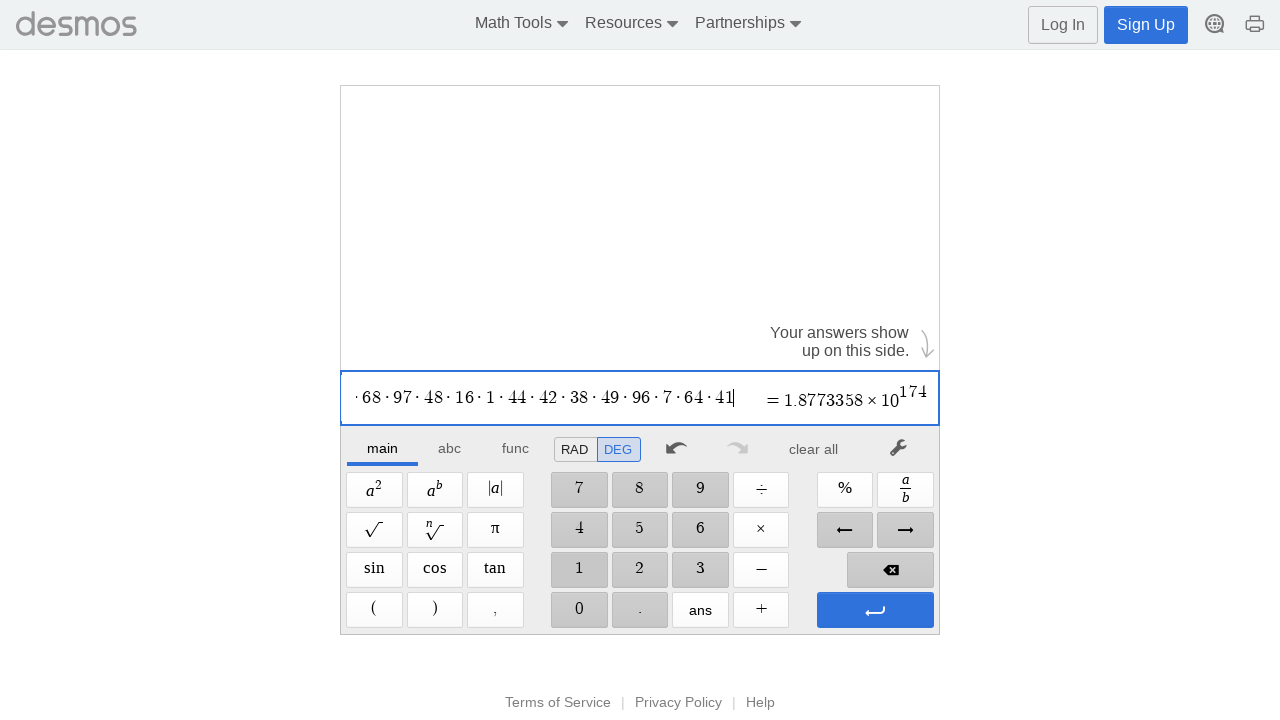

Clicked multiplication operator at (761, 530) on xpath=//span[@aria-label='Times']
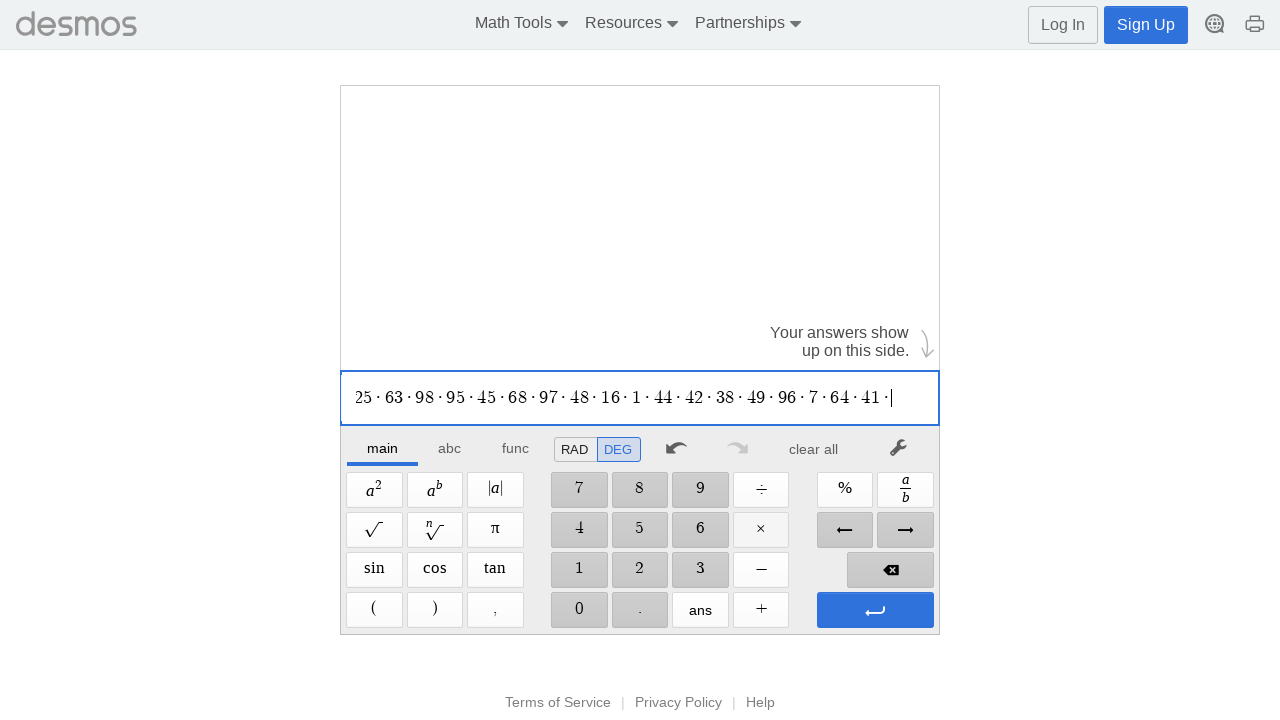

Waited 100ms
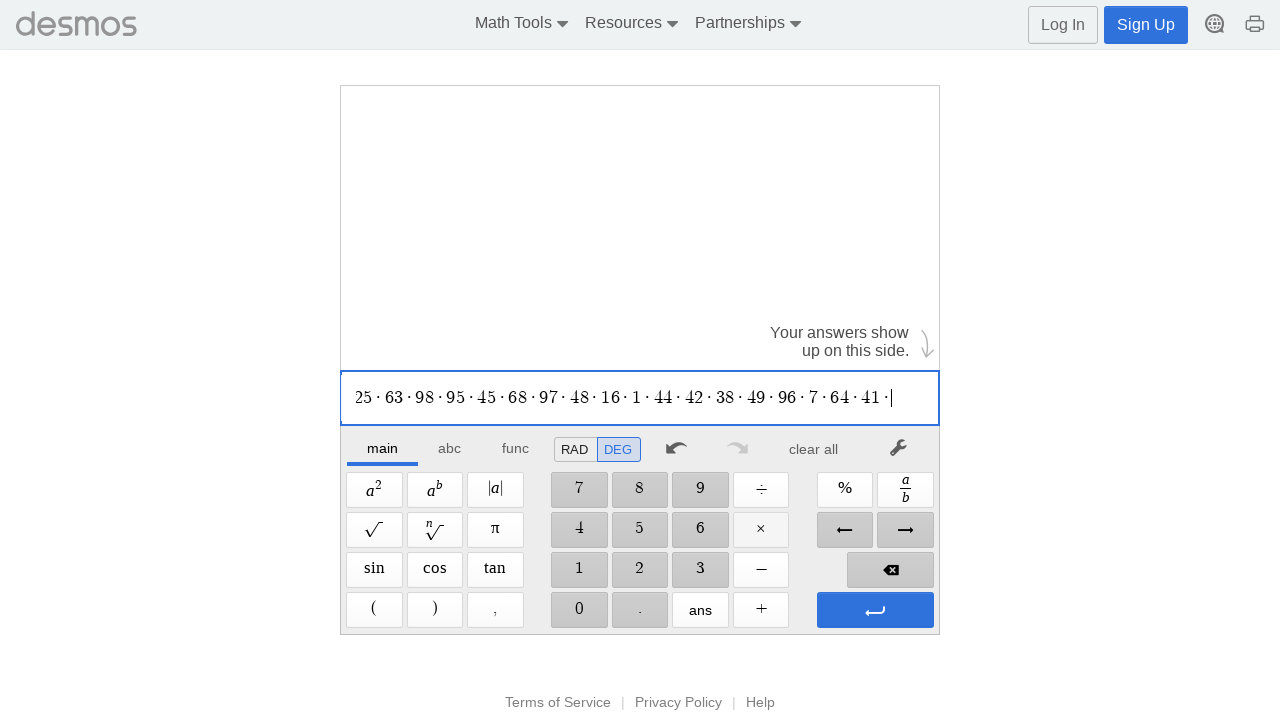

Clicked digit '9' at (700, 490) on //span[@aria-label='9']
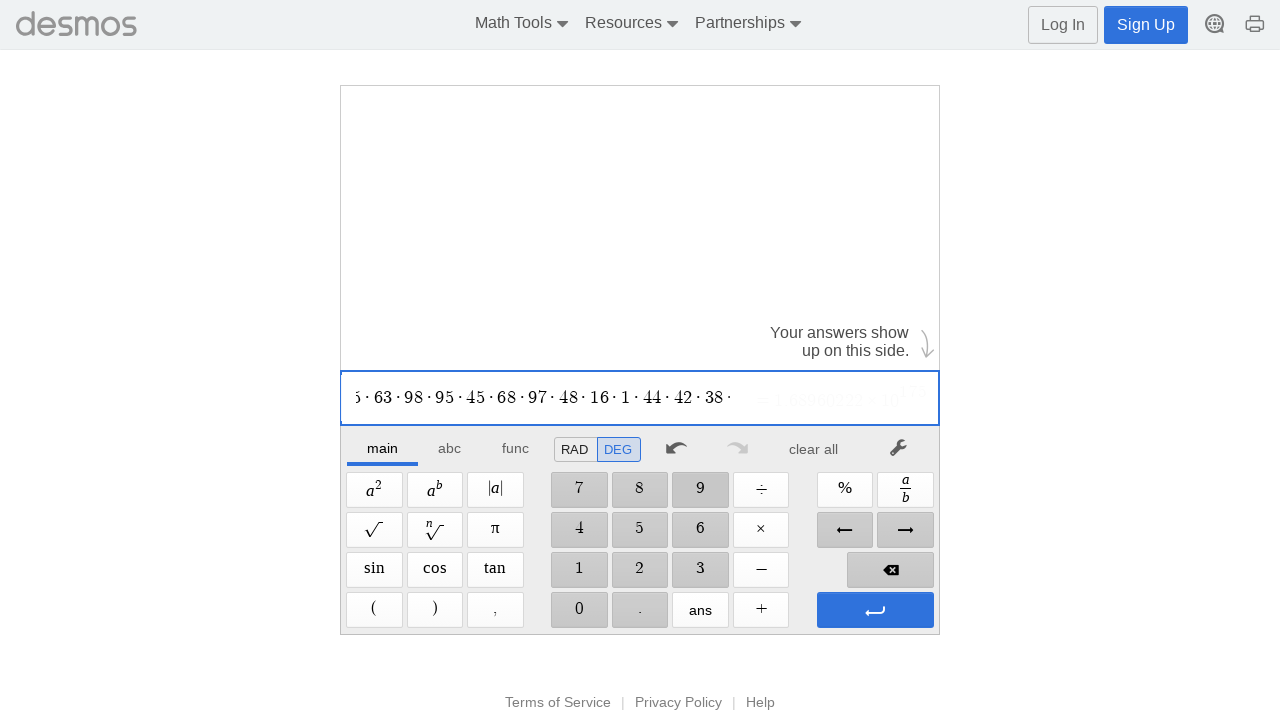

Waited 100ms
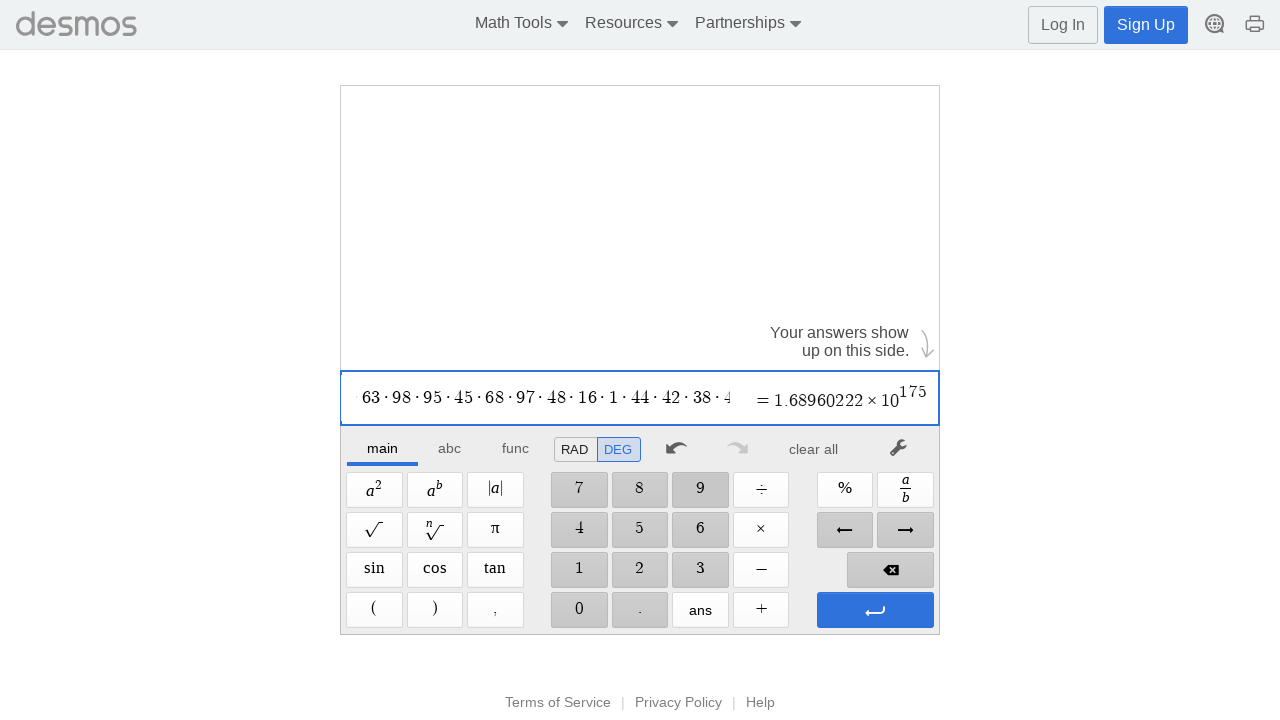

Clicked multiplication operator at (761, 530) on xpath=//span[@aria-label='Times']
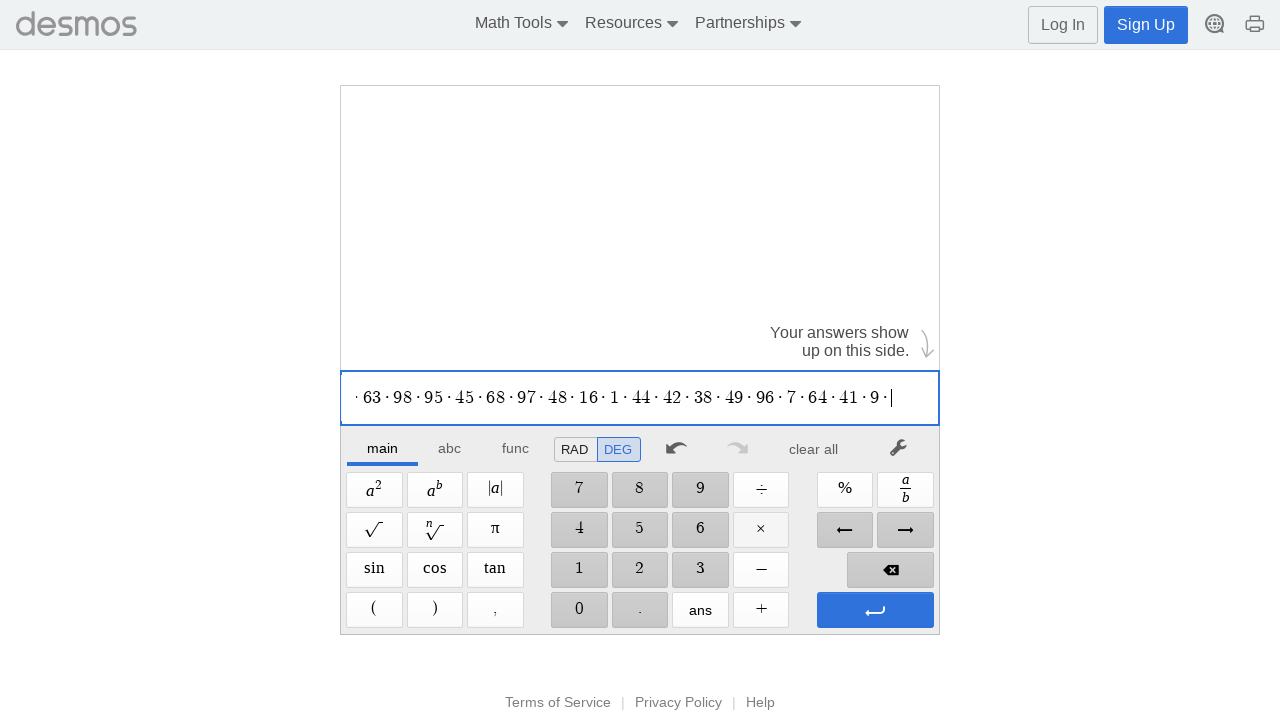

Waited 100ms
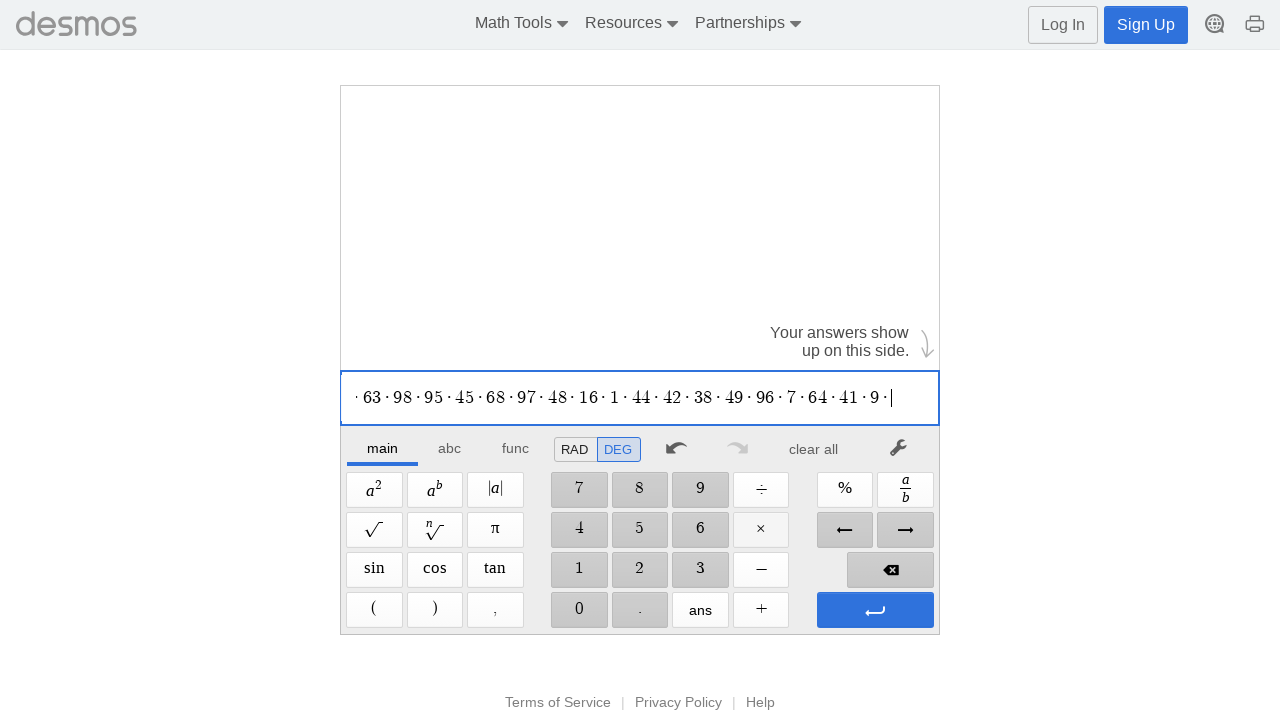

Clicked digit '4' at (579, 530) on //span[@aria-label='4']
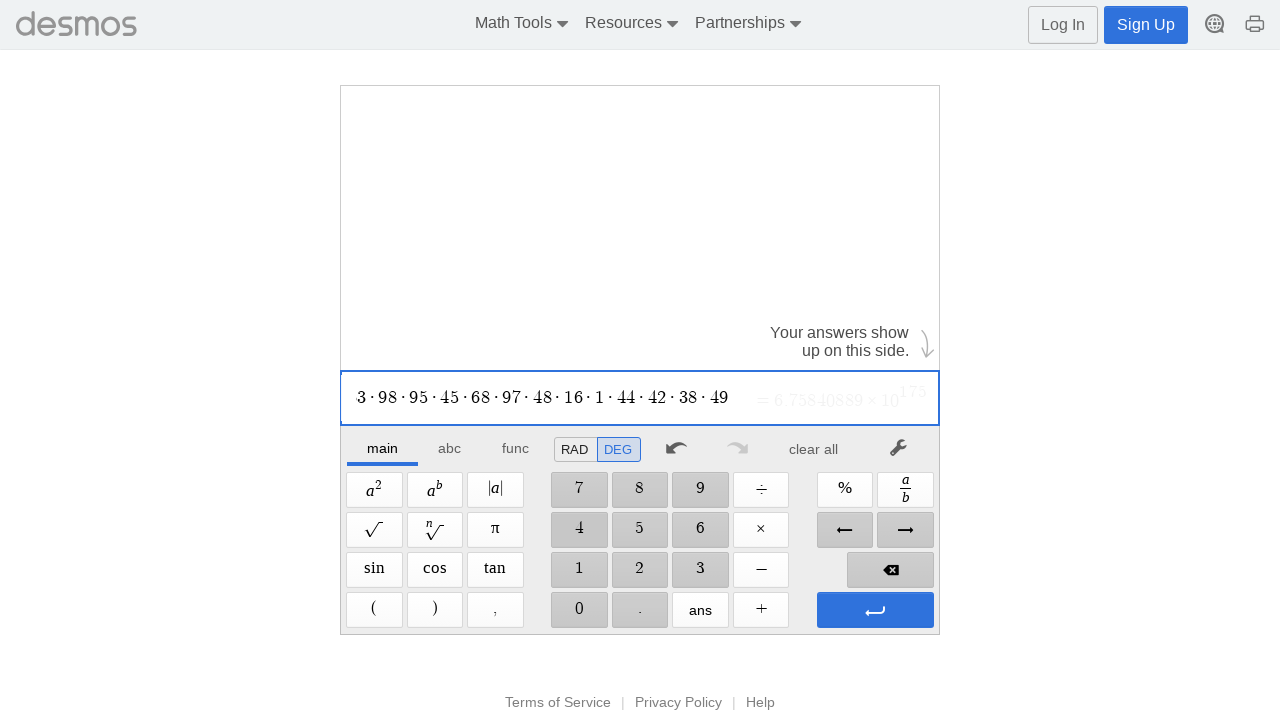

Waited 100ms
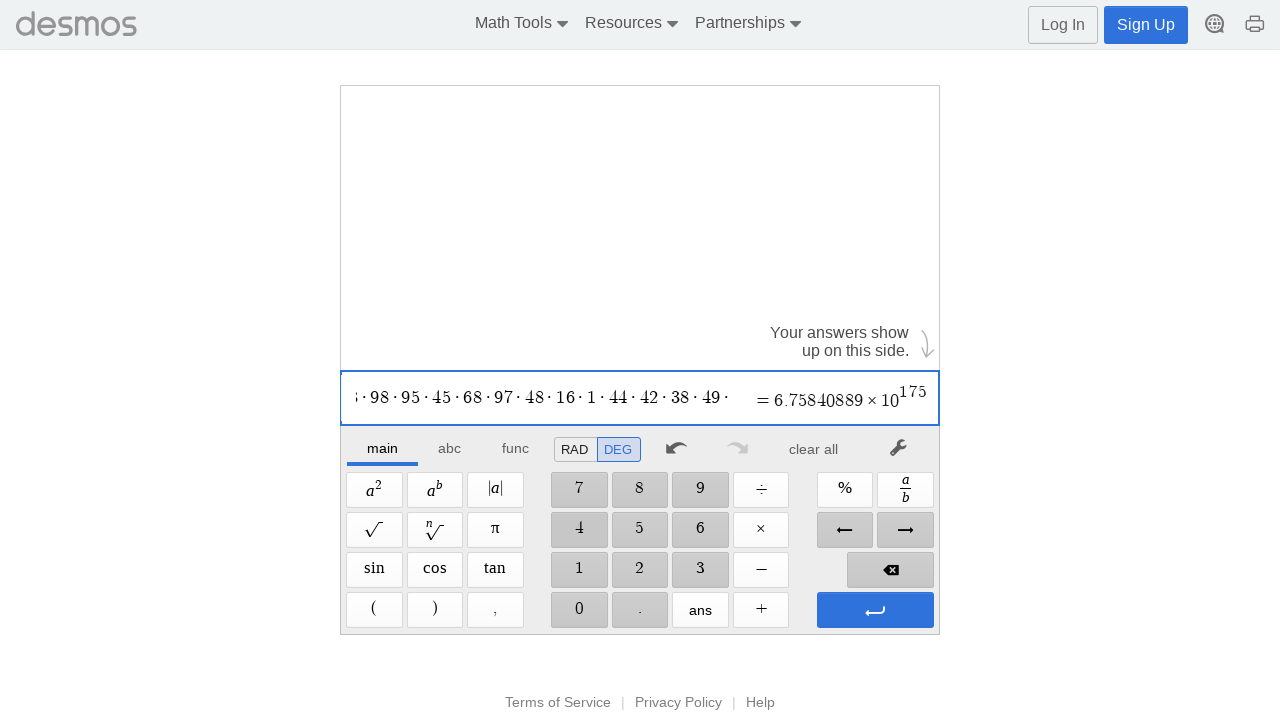

Clicked digit '7' at (579, 490) on //span[@aria-label='7']
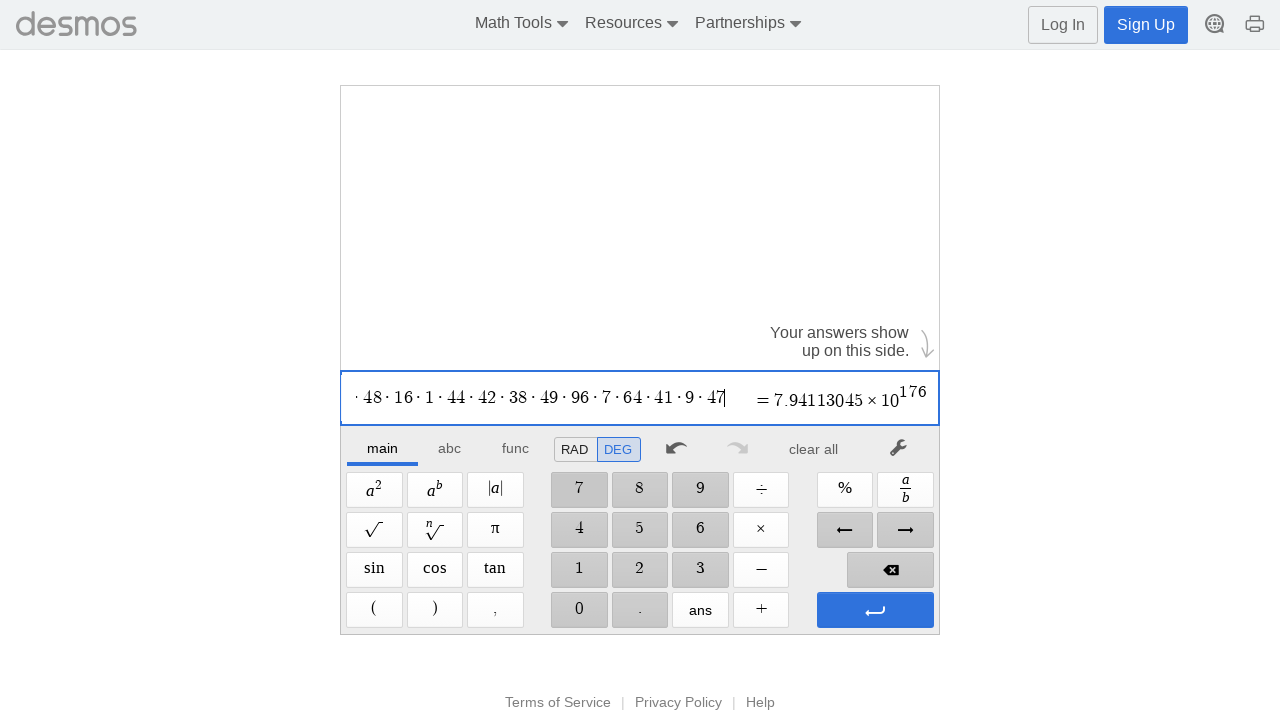

Waited 100ms
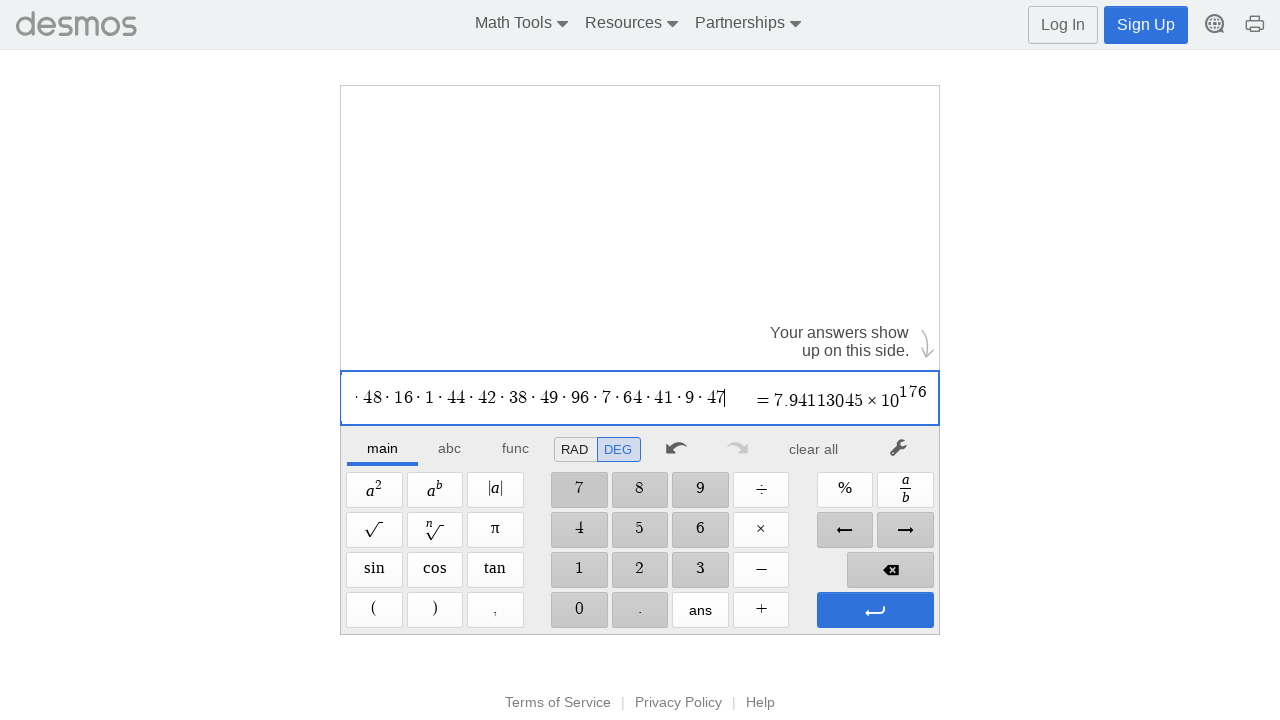

Clicked equals/Enter button at (875, 610) on xpath=//span[@aria-label='Enter']
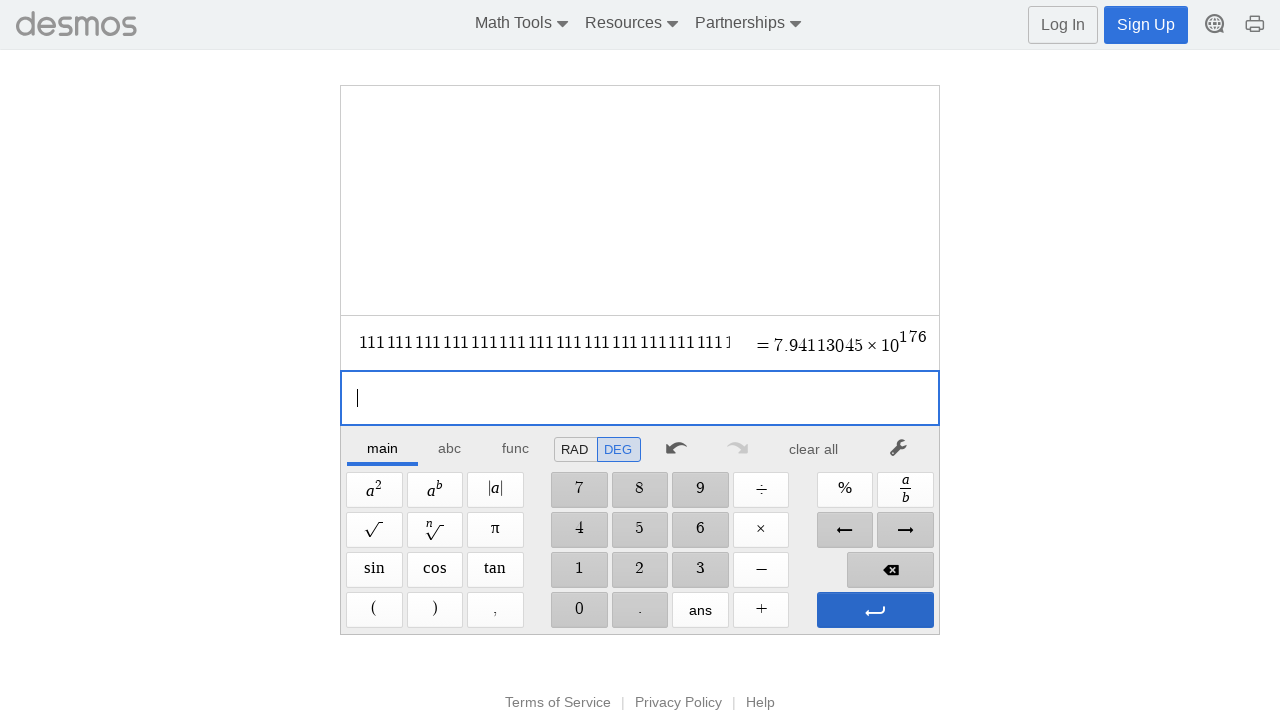

Waited 100ms
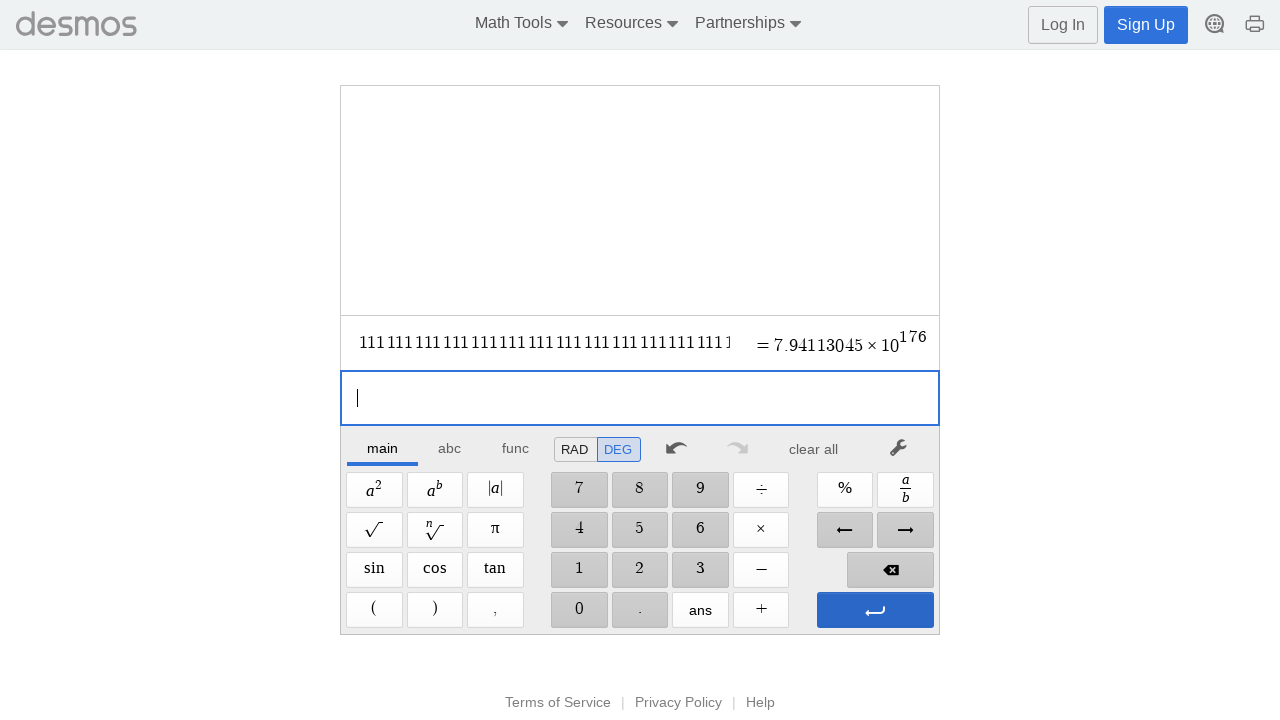

Clicked Enter to confirm expression at (875, 610) on xpath=//span[@aria-label='Enter']
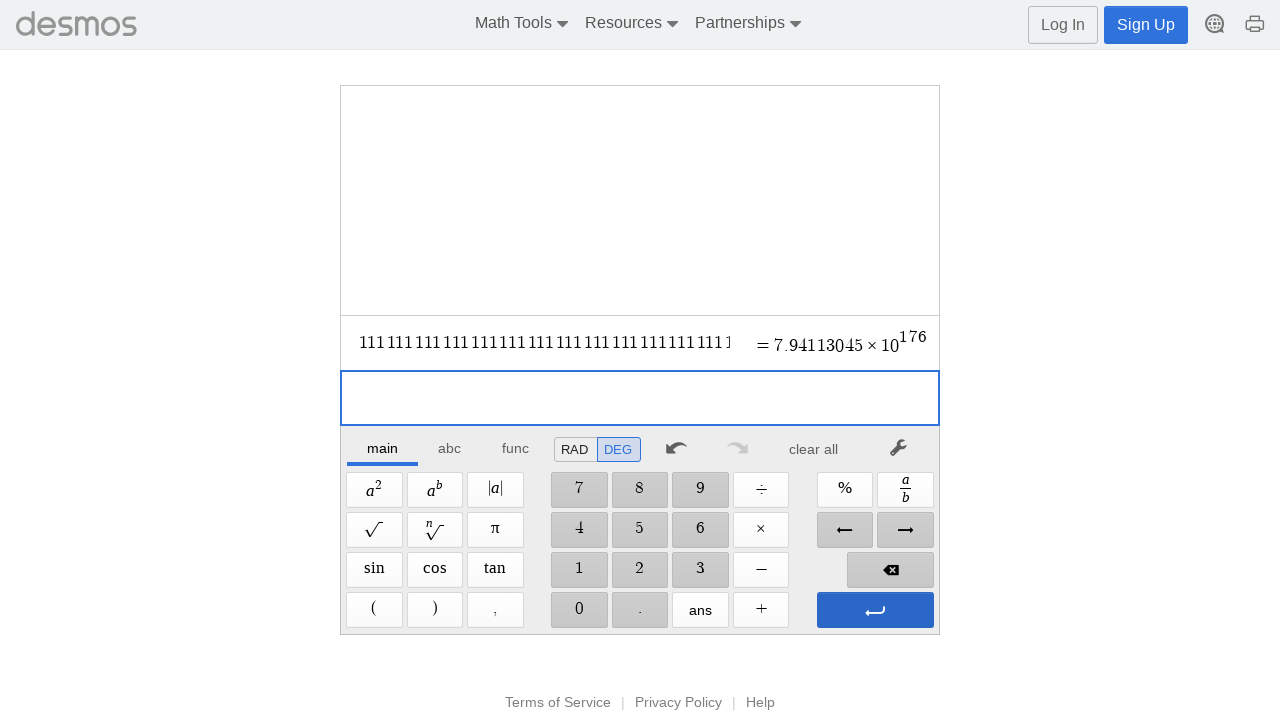

Waited 500ms for calculation
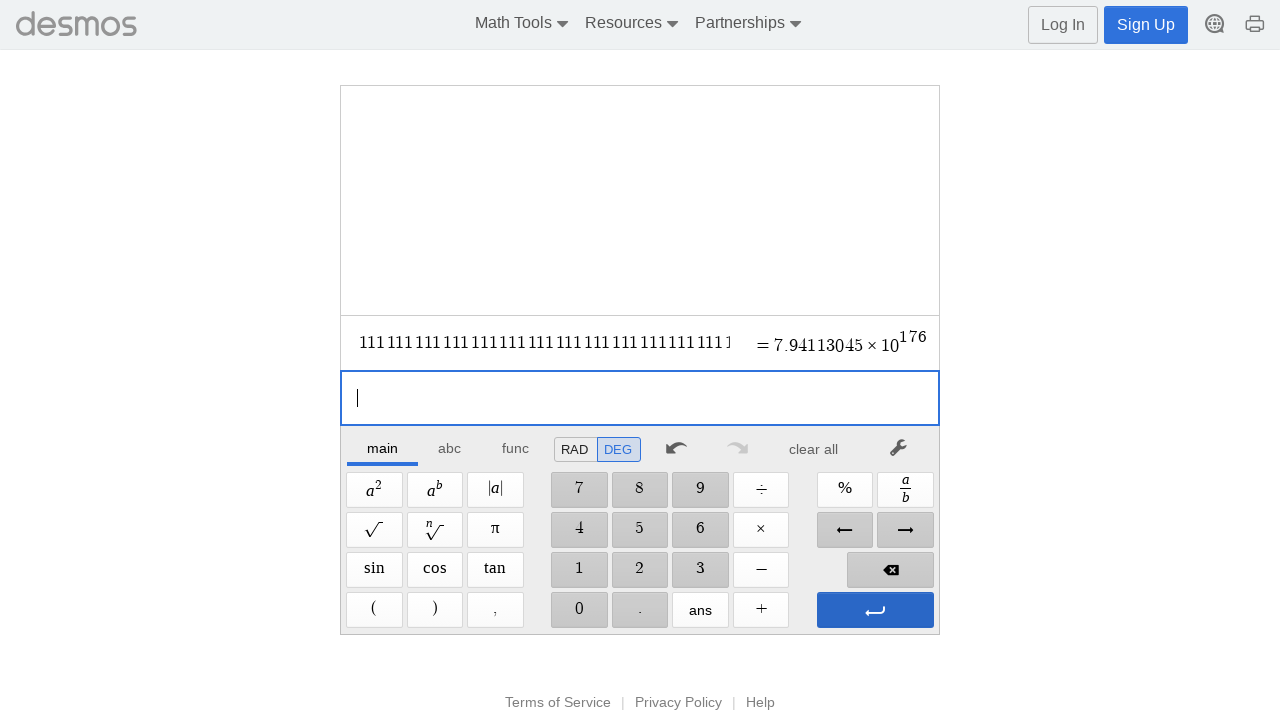

Clicked clear button at (814, 449) on xpath=//*[@id="main"]/div/div/div/div[2]/div[1]/div/div[7]
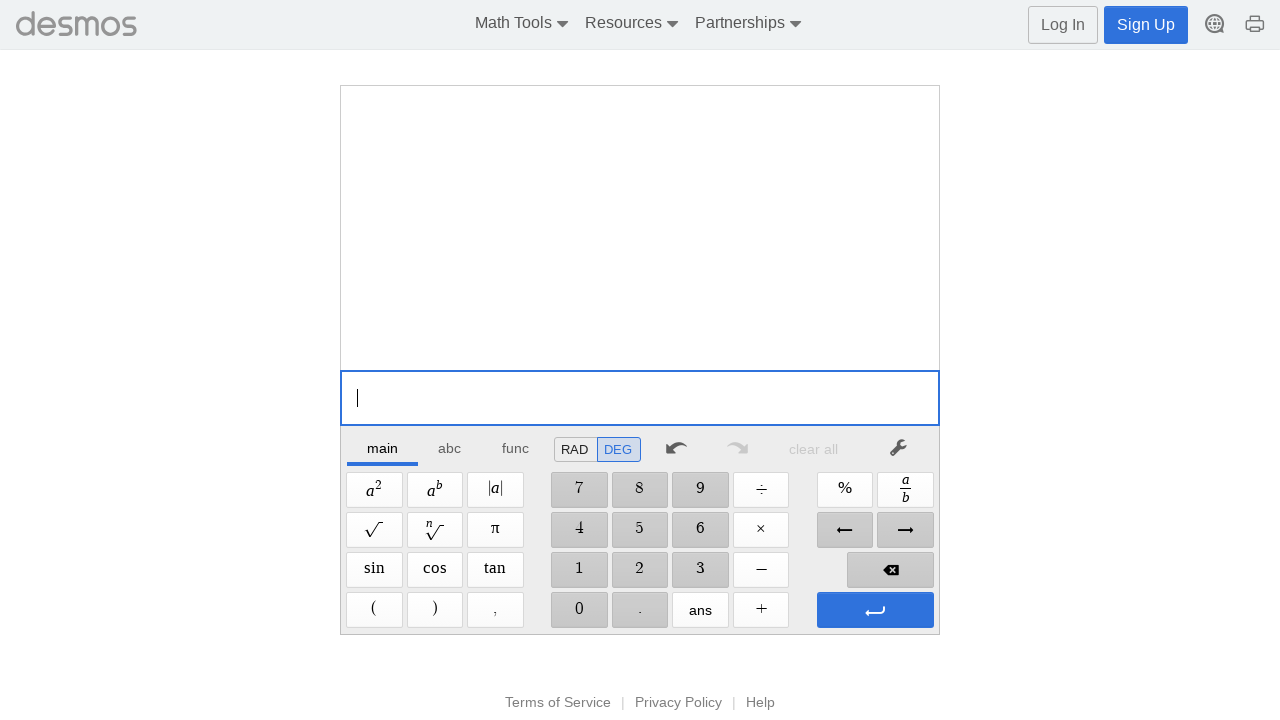

Waited 500ms after clearing
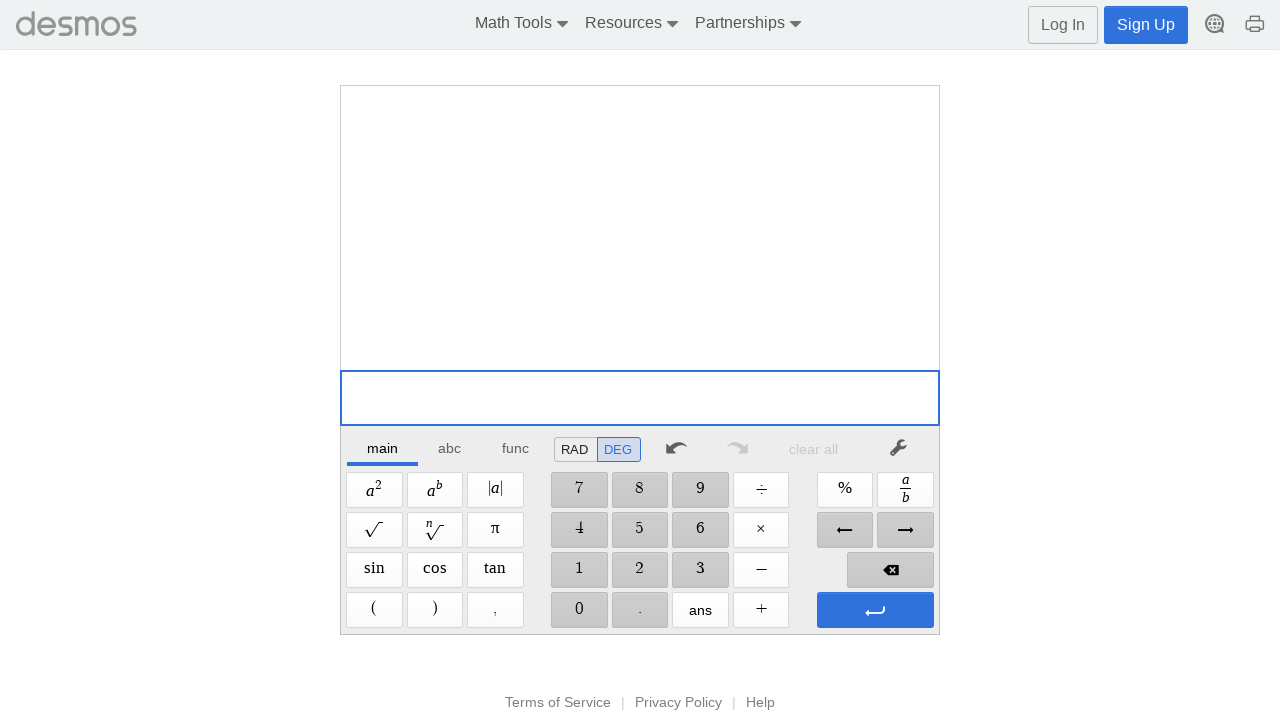

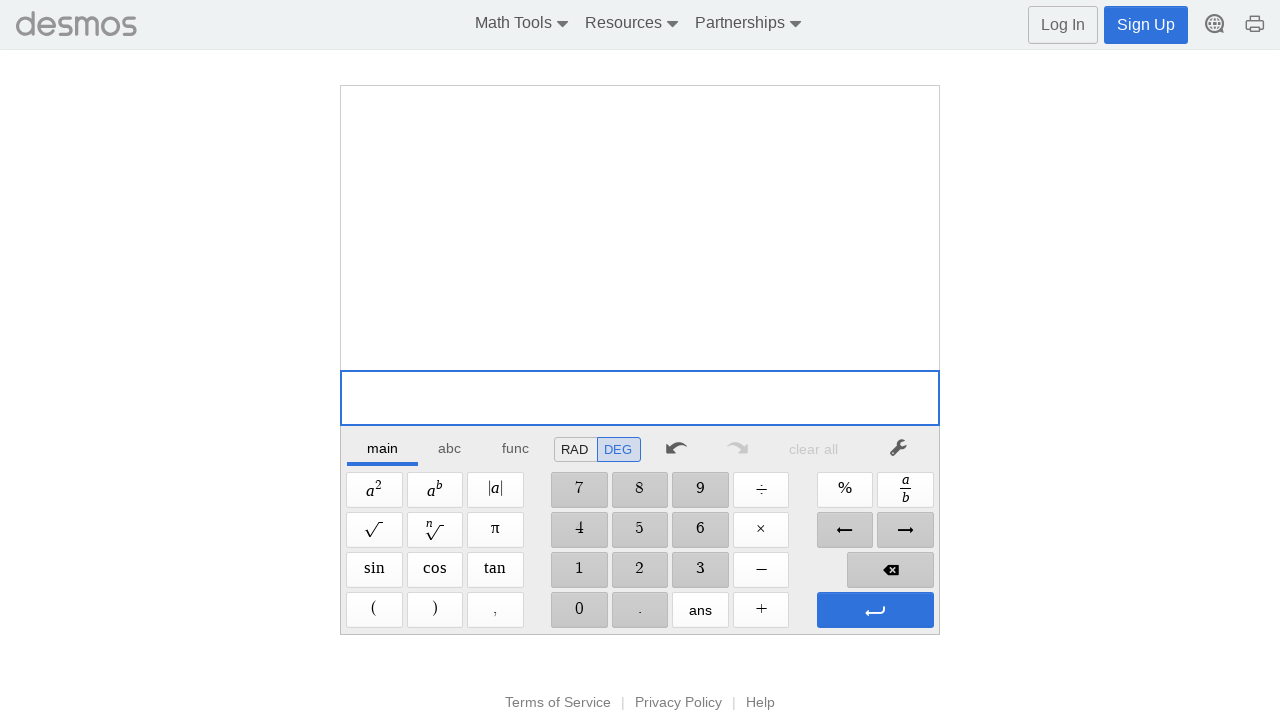